Tests file download functionality by clicking on all download links on the page

Starting URL: https://the-internet.herokuapp.com/download

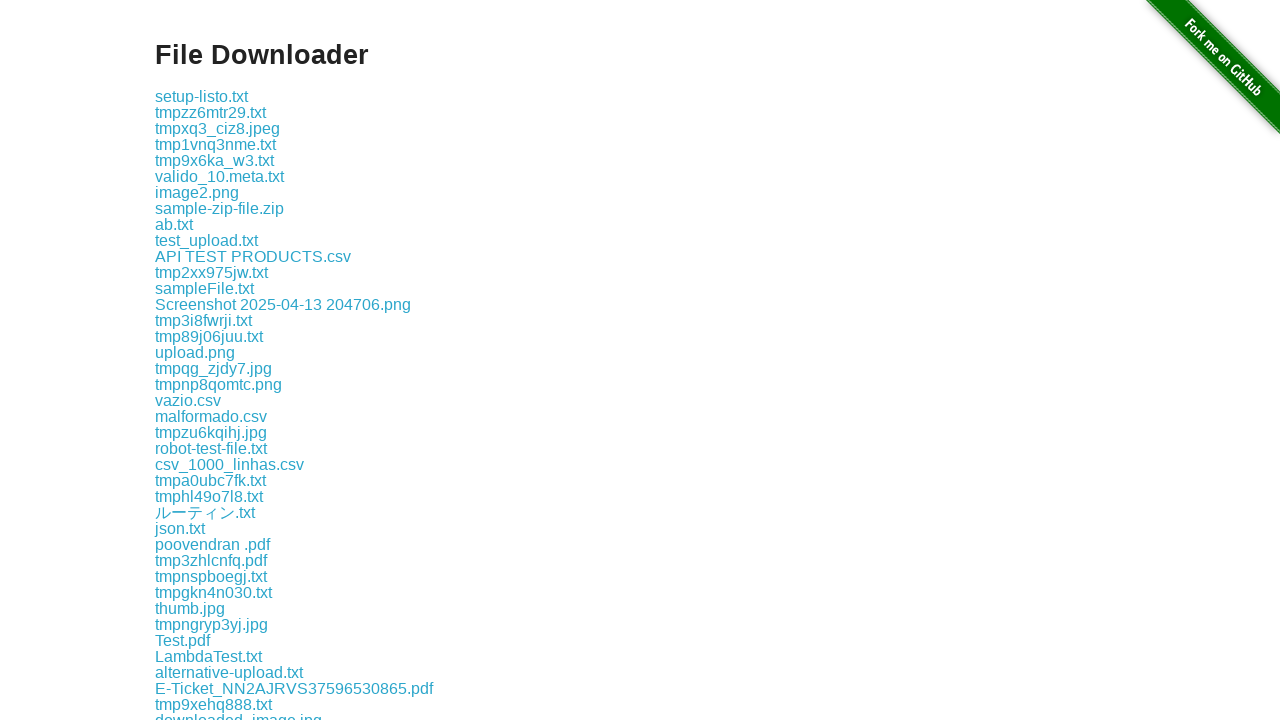

Navigated to download page
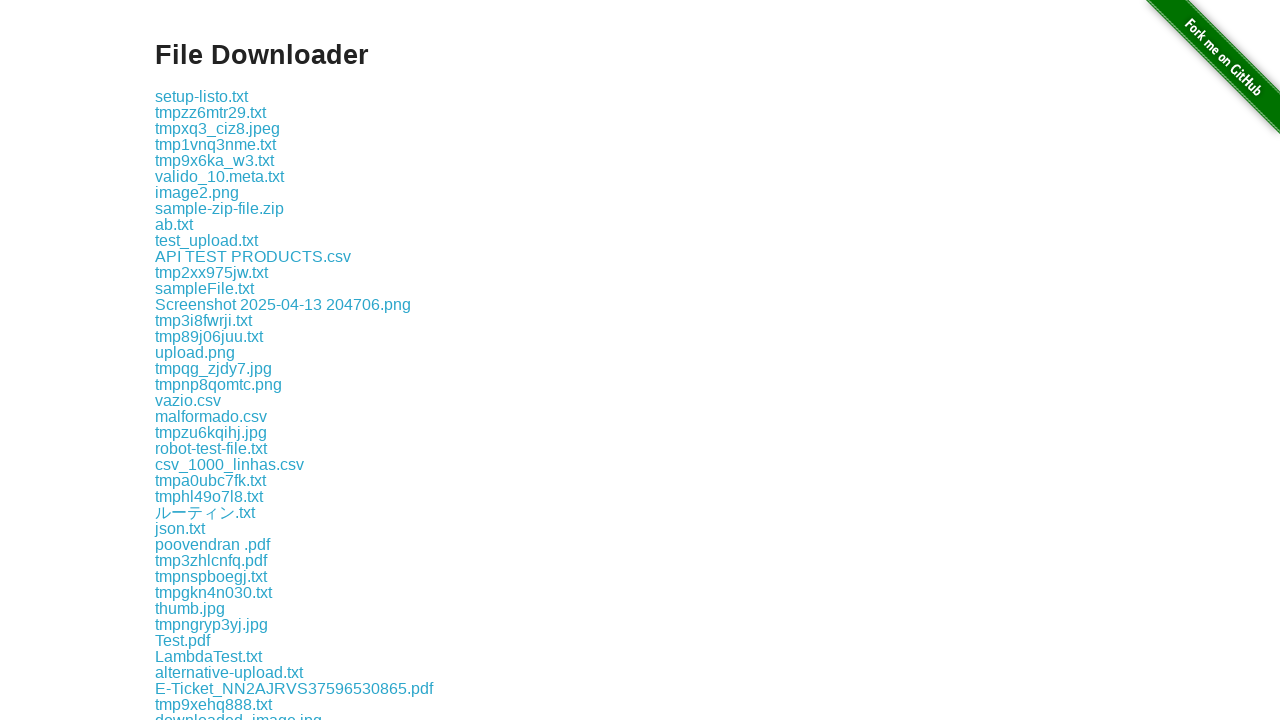

Located all download links on the page
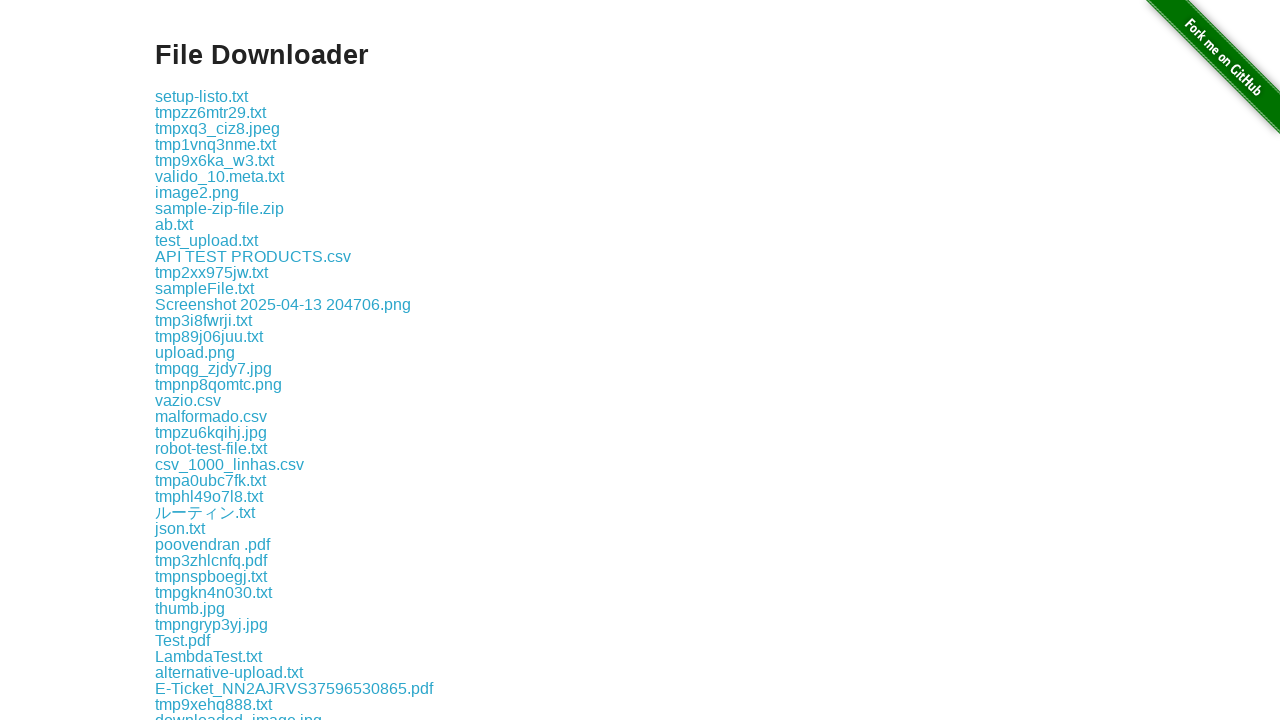

Clicked a download link at (202, 96) on xpath=//a[contains(@href,'download')] >> nth=0
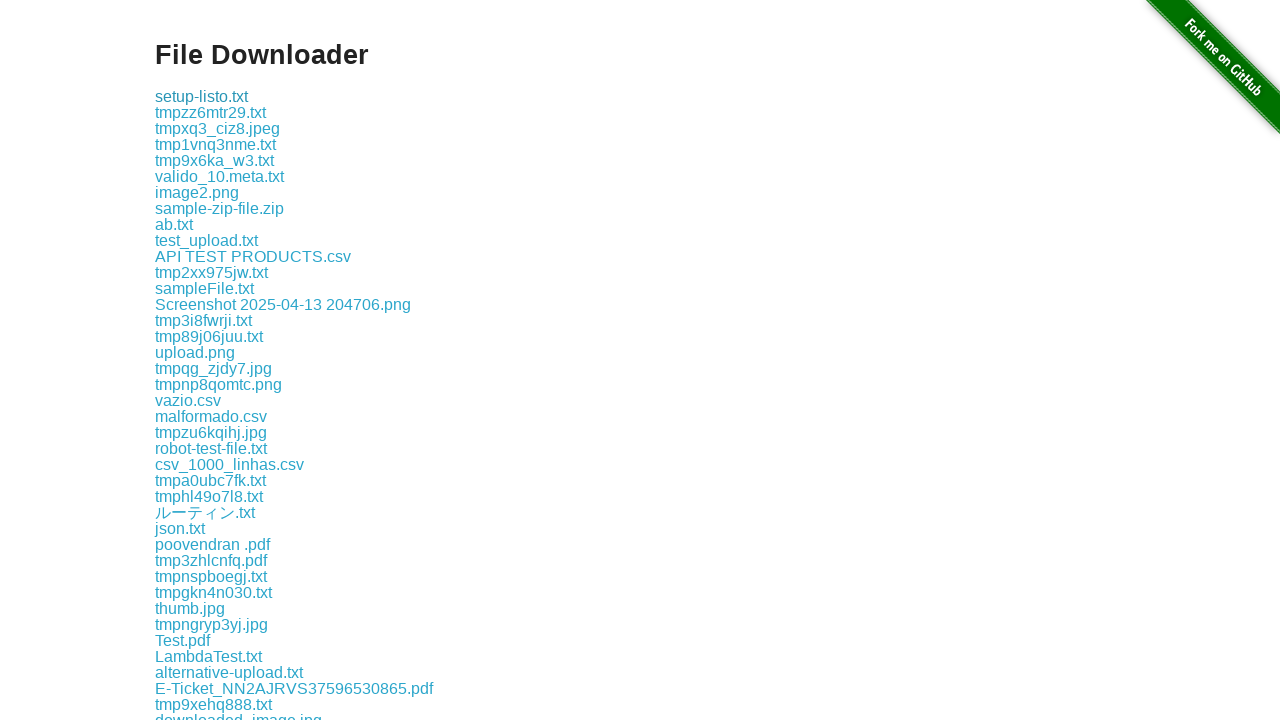

Waited 500ms for download to start
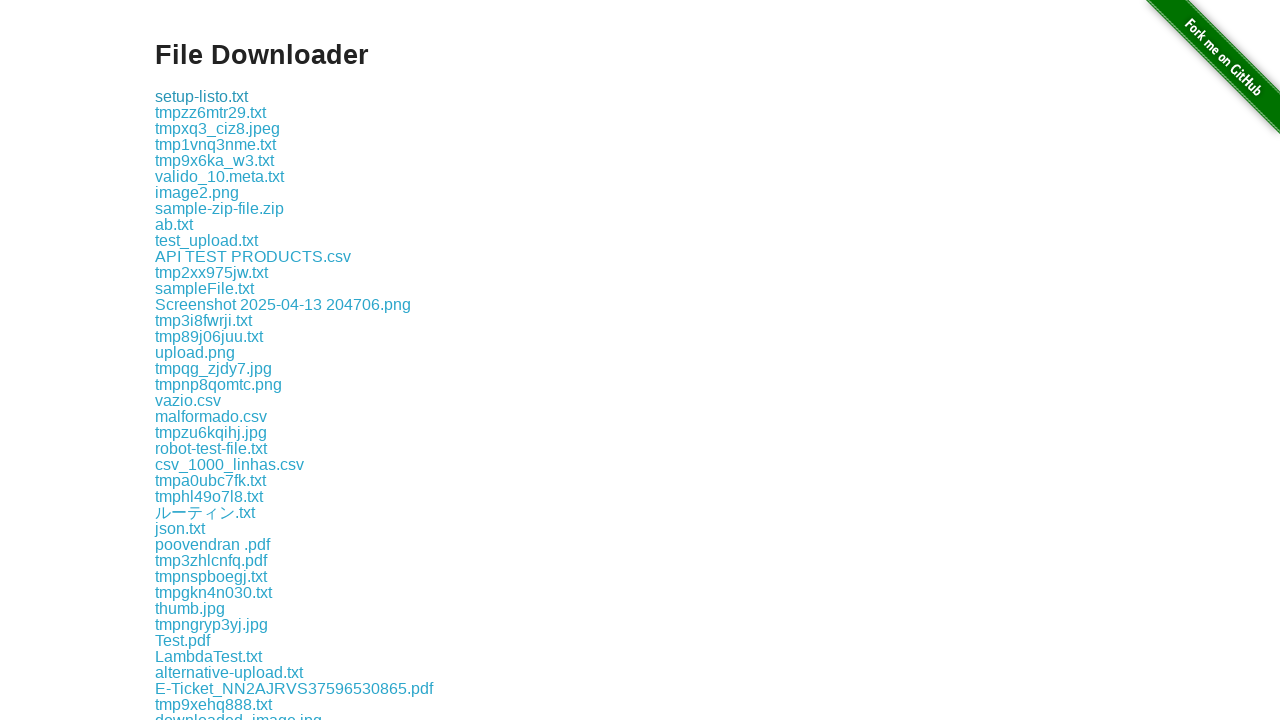

Clicked a download link at (210, 112) on xpath=//a[contains(@href,'download')] >> nth=1
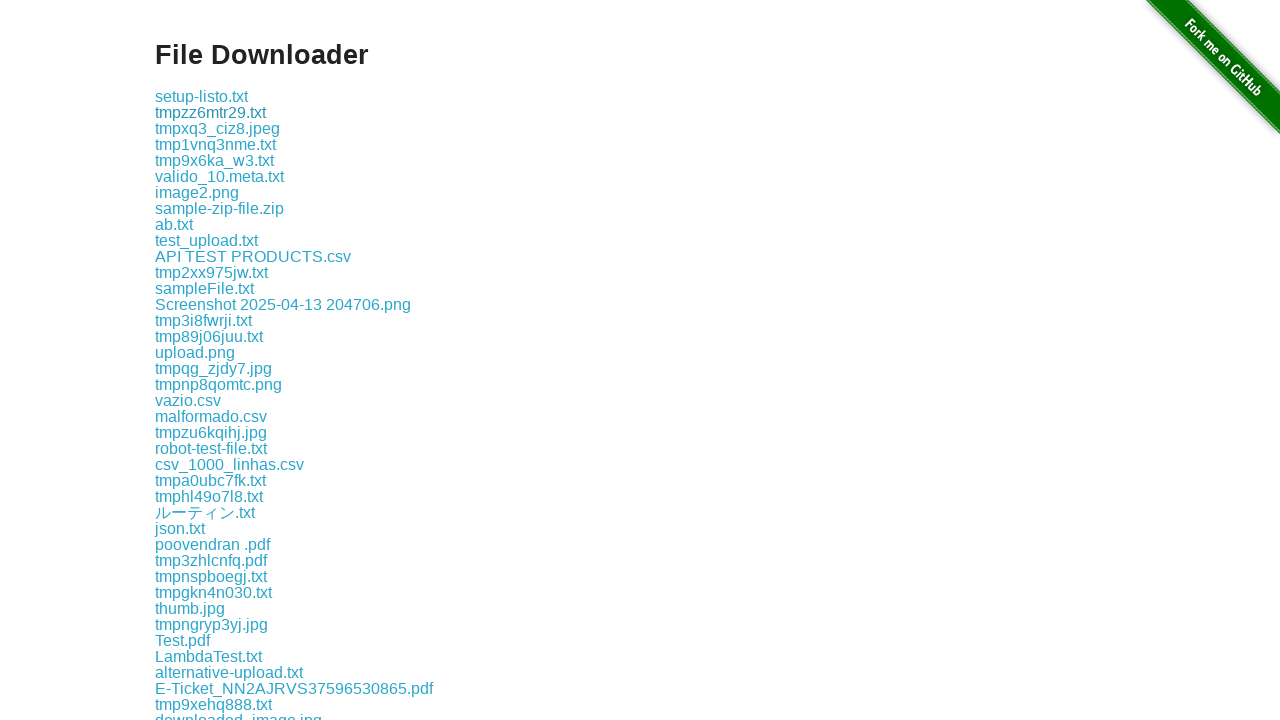

Waited 500ms for download to start
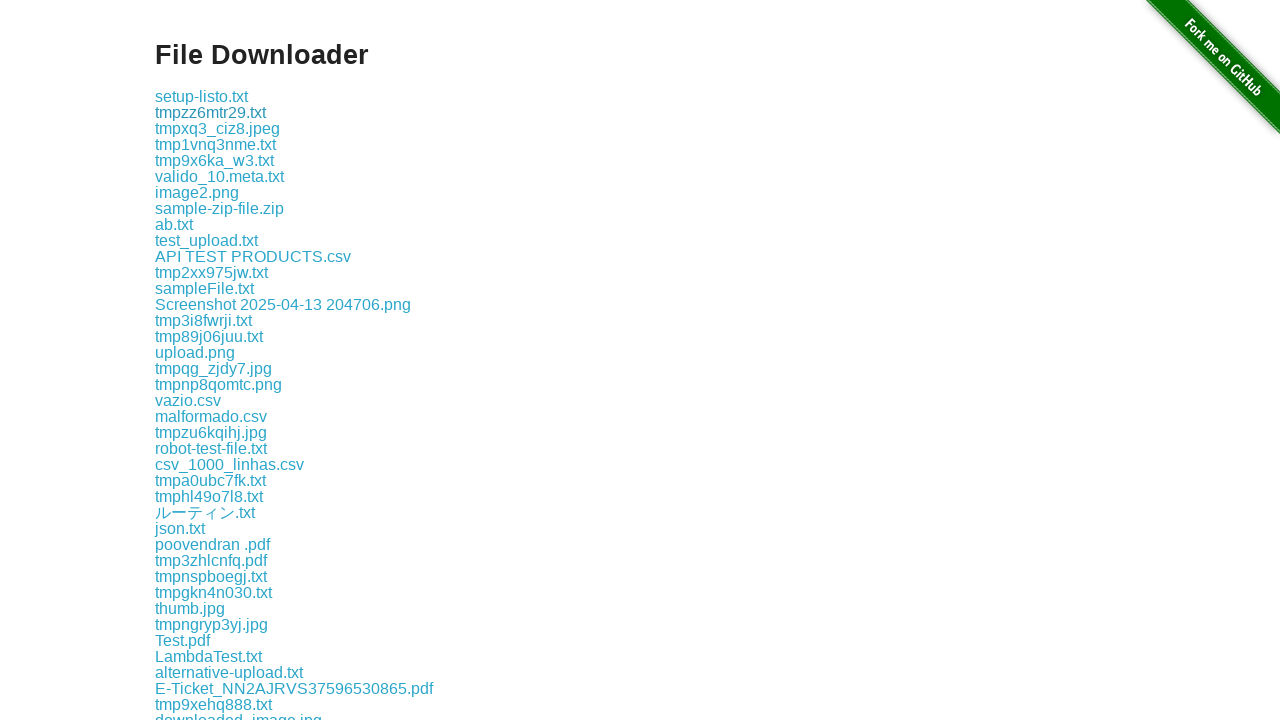

Clicked a download link at (218, 128) on xpath=//a[contains(@href,'download')] >> nth=2
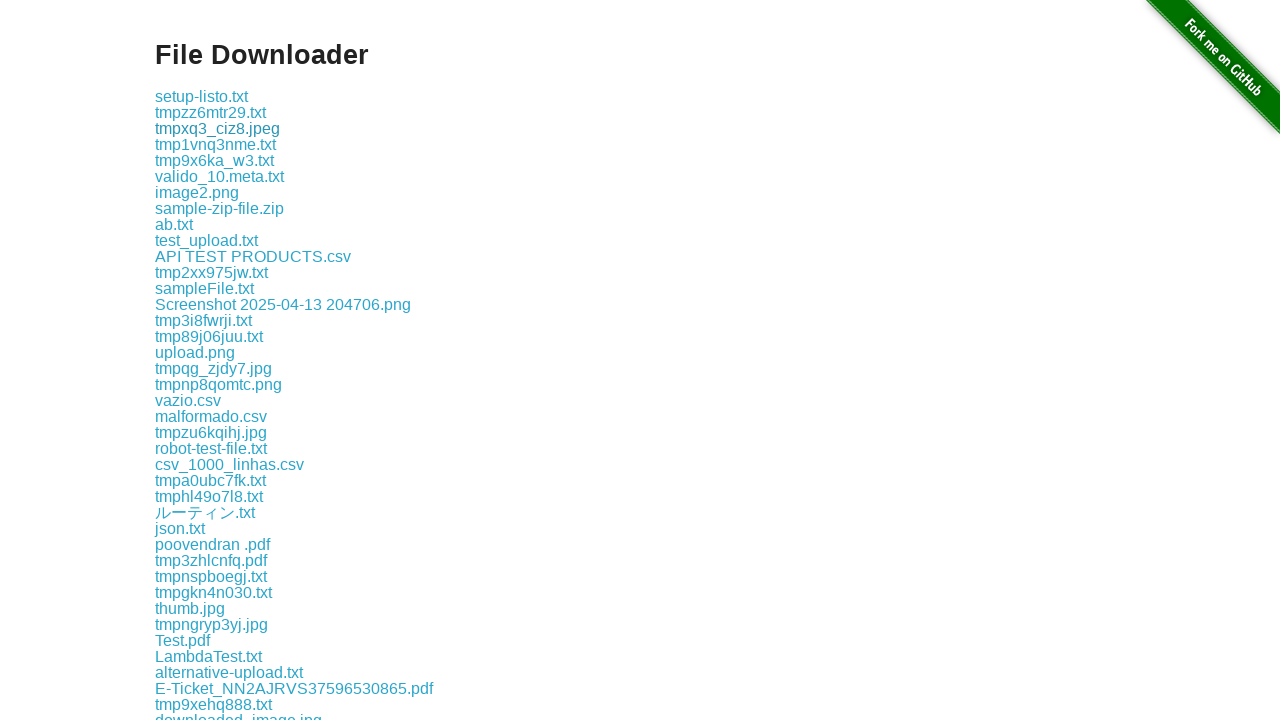

Waited 500ms for download to start
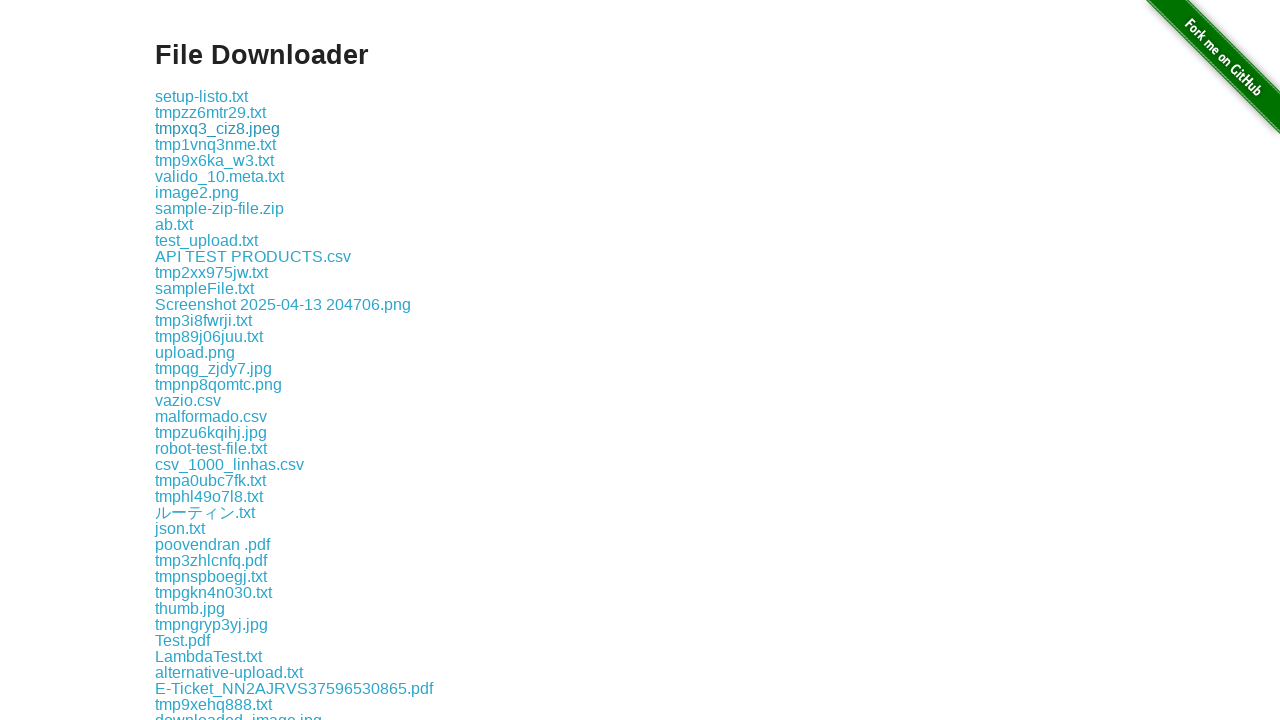

Clicked a download link at (216, 144) on xpath=//a[contains(@href,'download')] >> nth=3
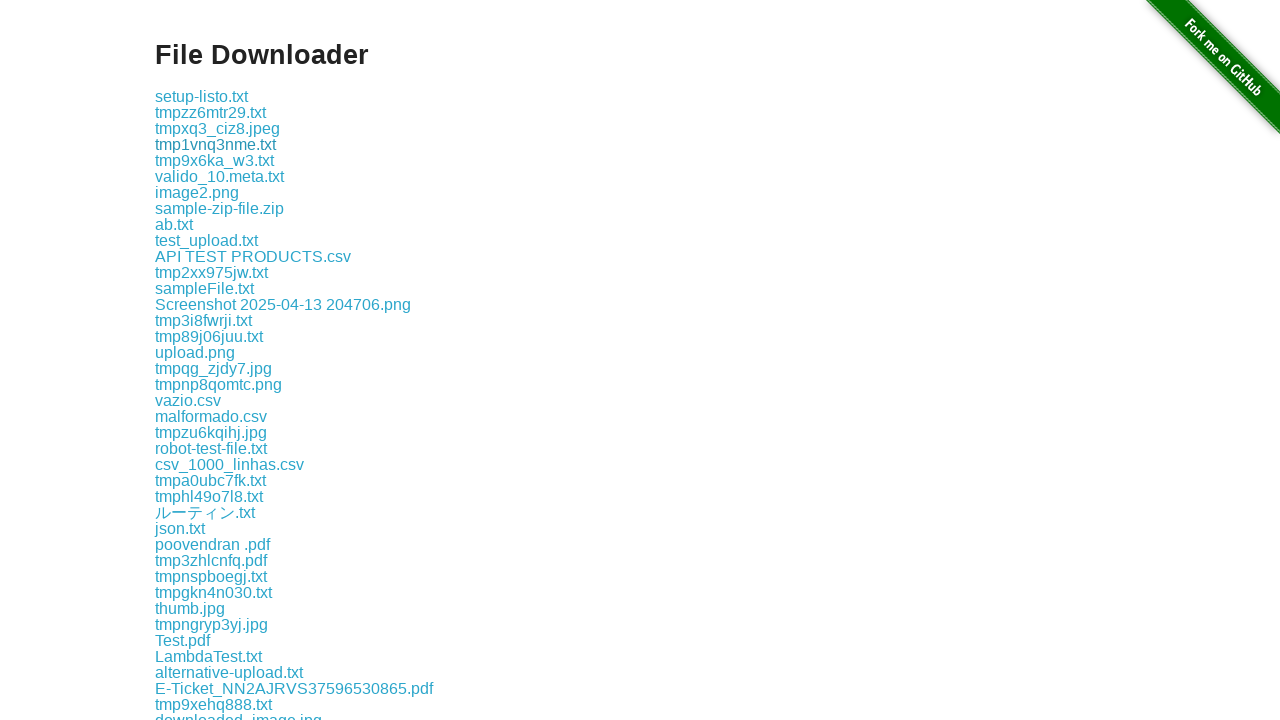

Waited 500ms for download to start
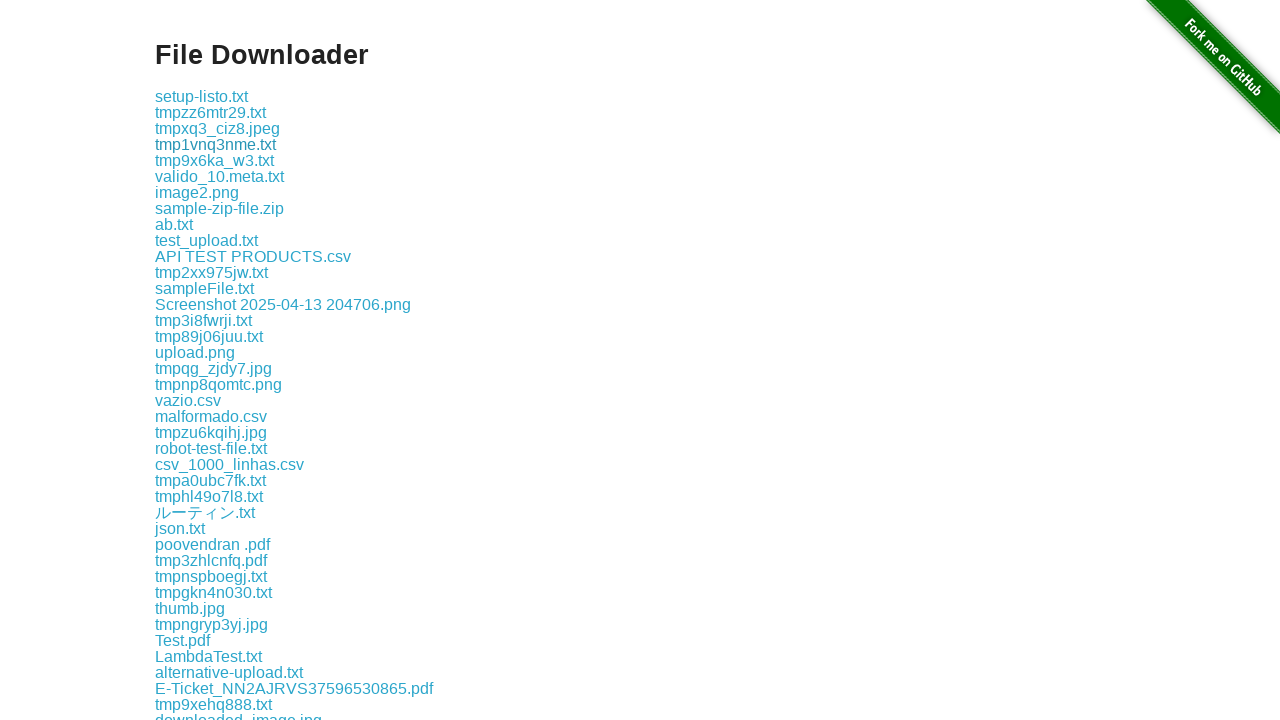

Clicked a download link at (214, 160) on xpath=//a[contains(@href,'download')] >> nth=4
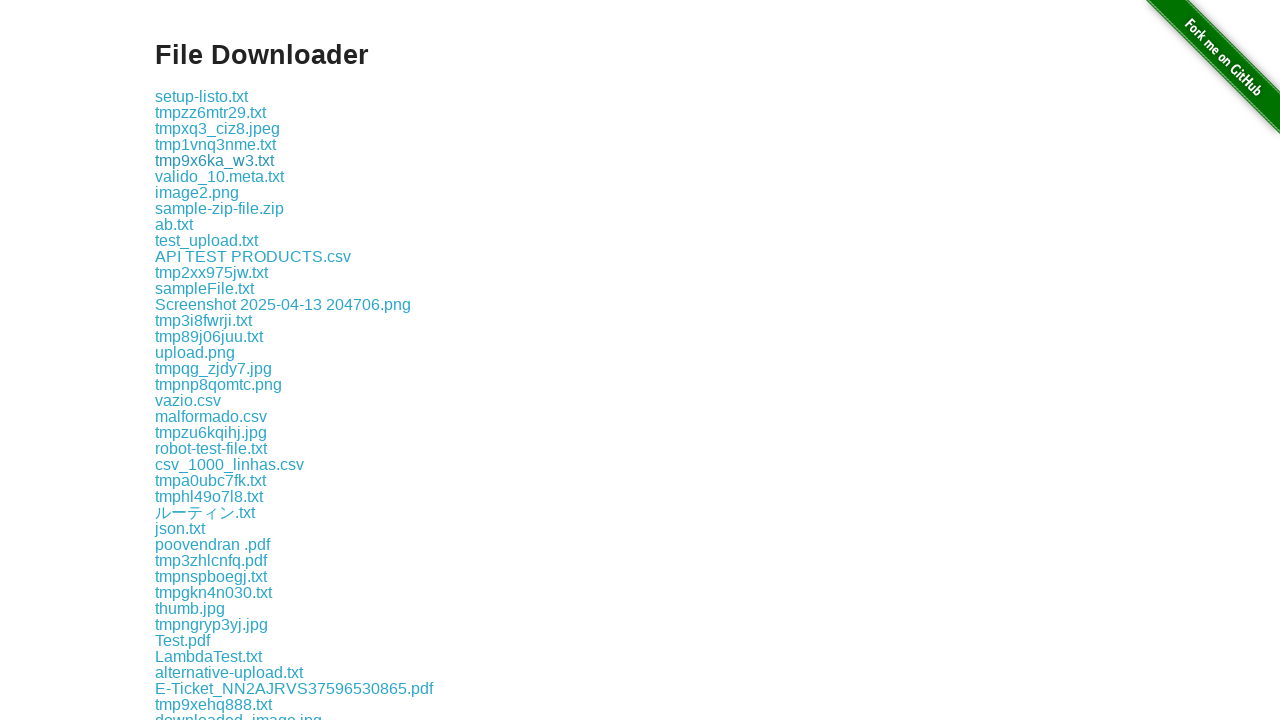

Waited 500ms for download to start
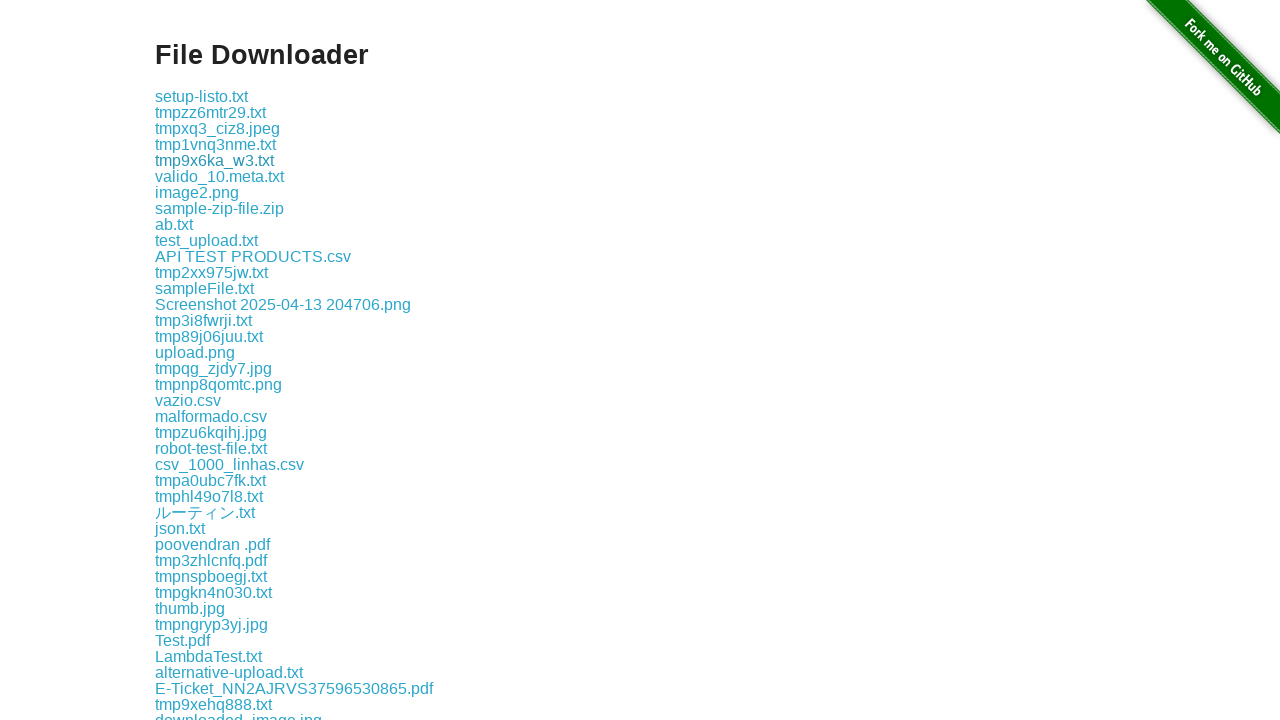

Clicked a download link at (220, 176) on xpath=//a[contains(@href,'download')] >> nth=5
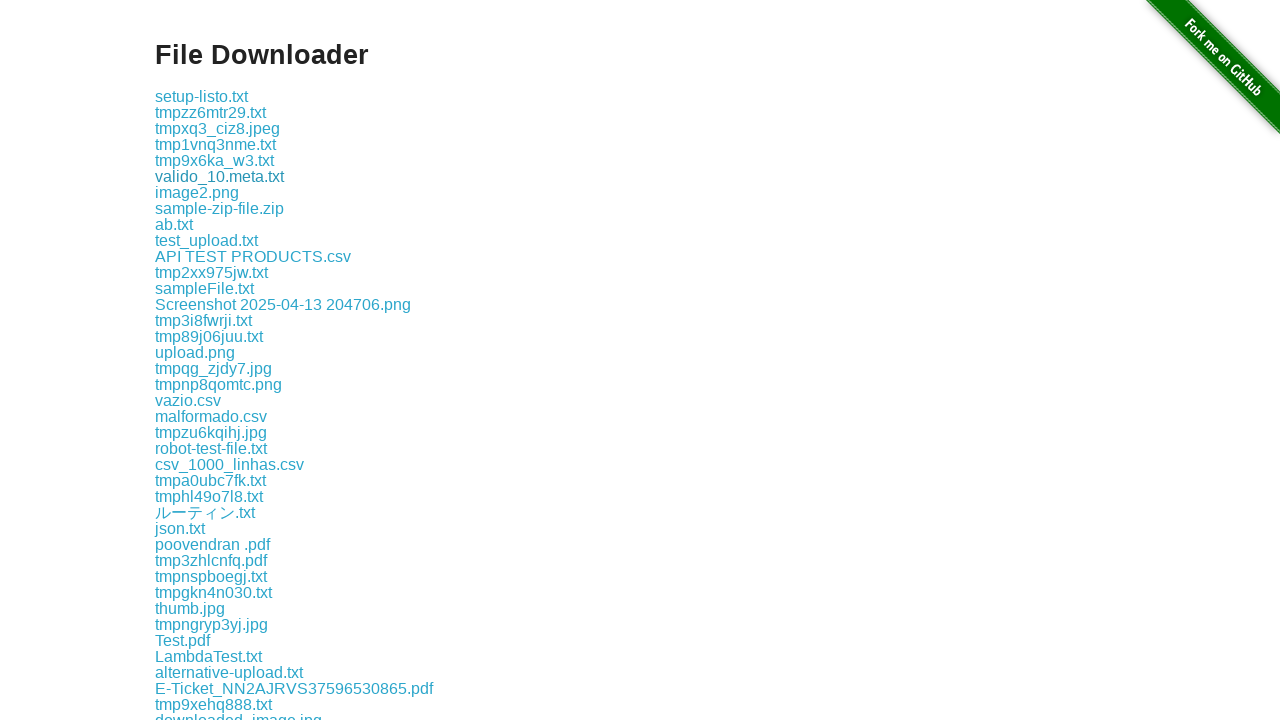

Waited 500ms for download to start
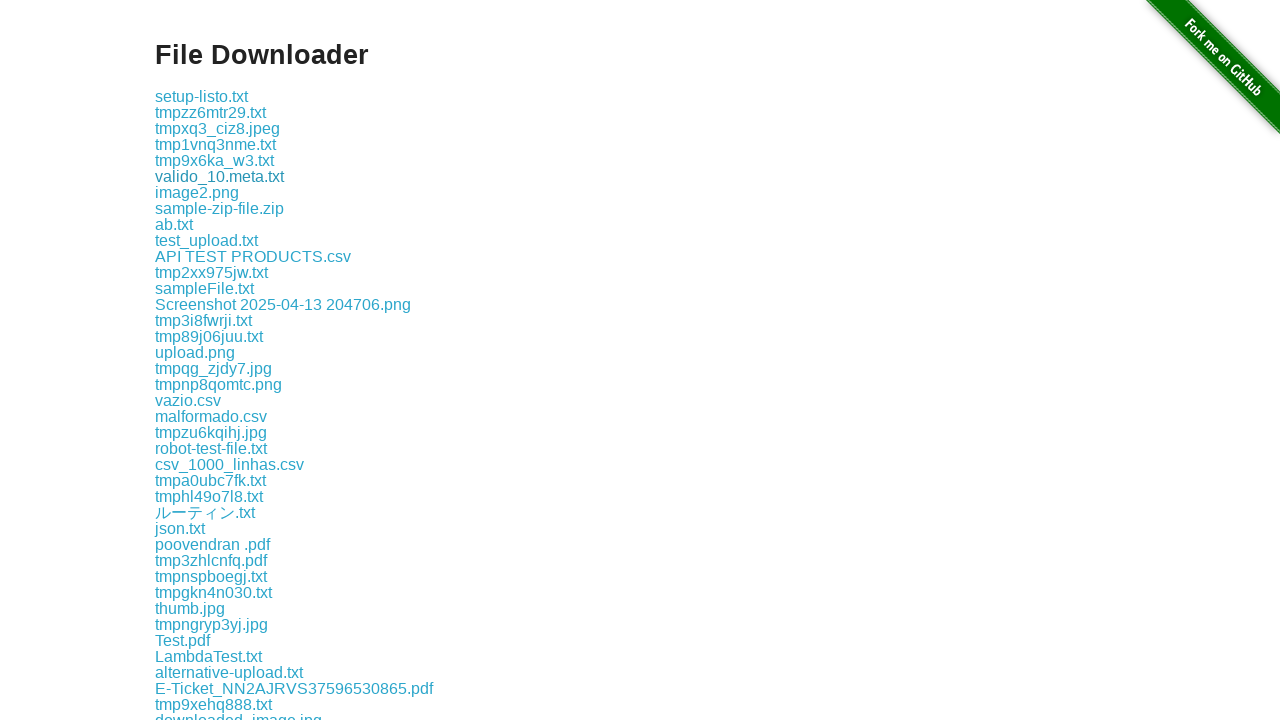

Clicked a download link at (197, 192) on xpath=//a[contains(@href,'download')] >> nth=6
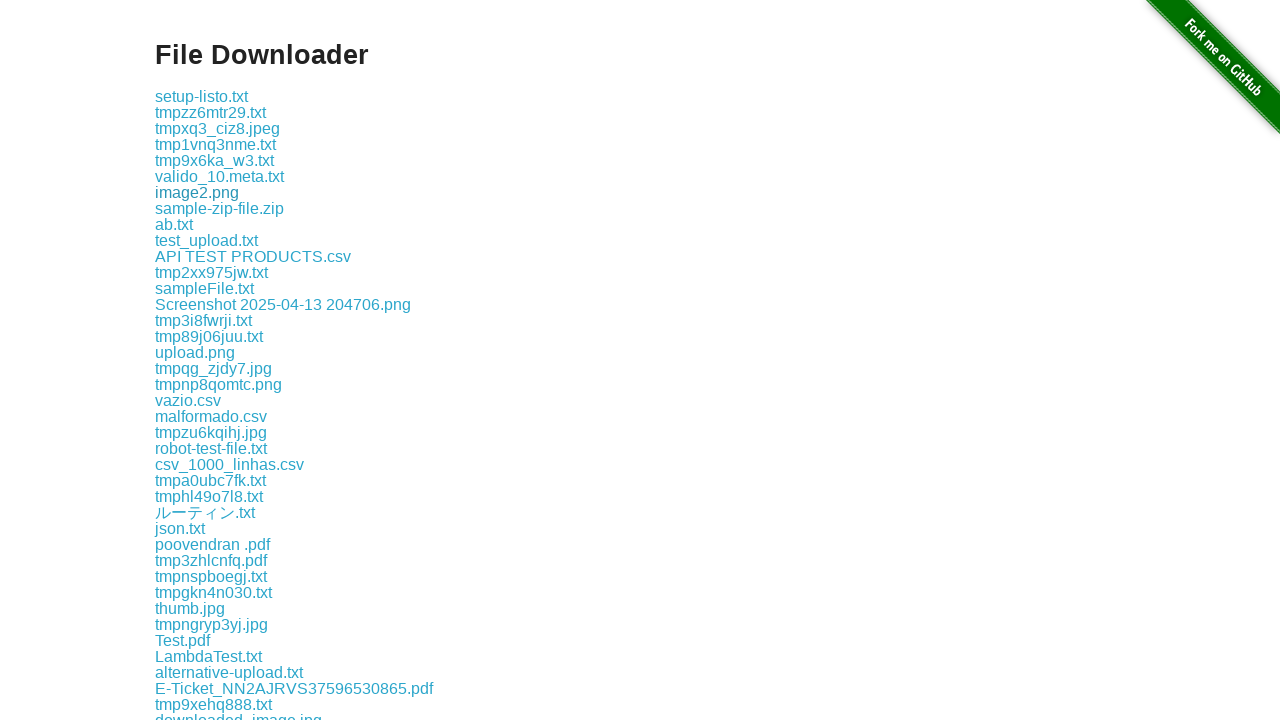

Waited 500ms for download to start
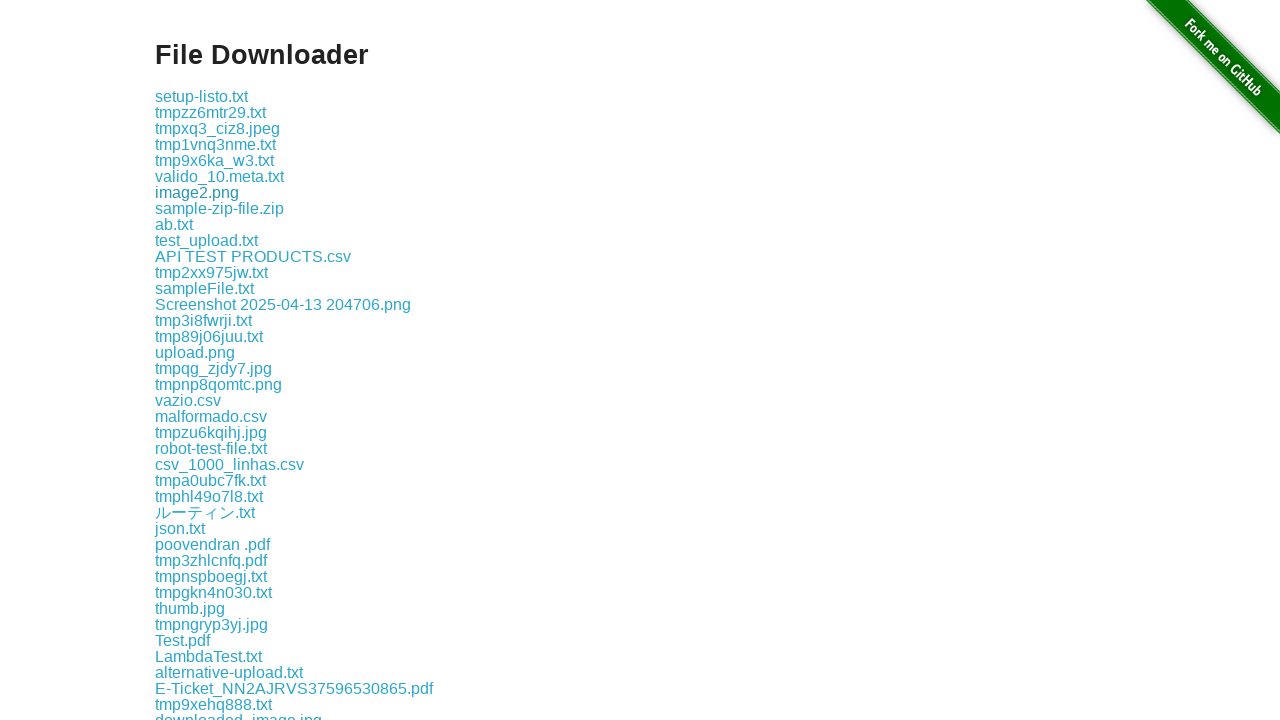

Clicked a download link at (220, 208) on xpath=//a[contains(@href,'download')] >> nth=7
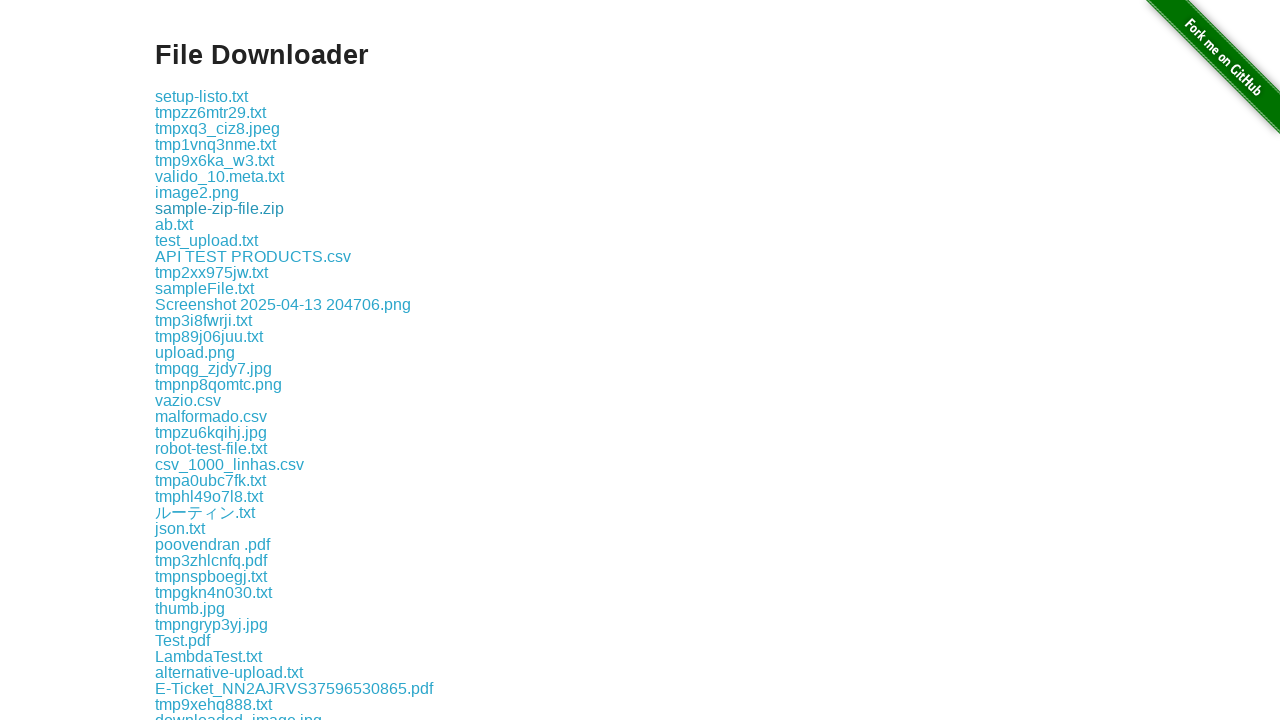

Waited 500ms for download to start
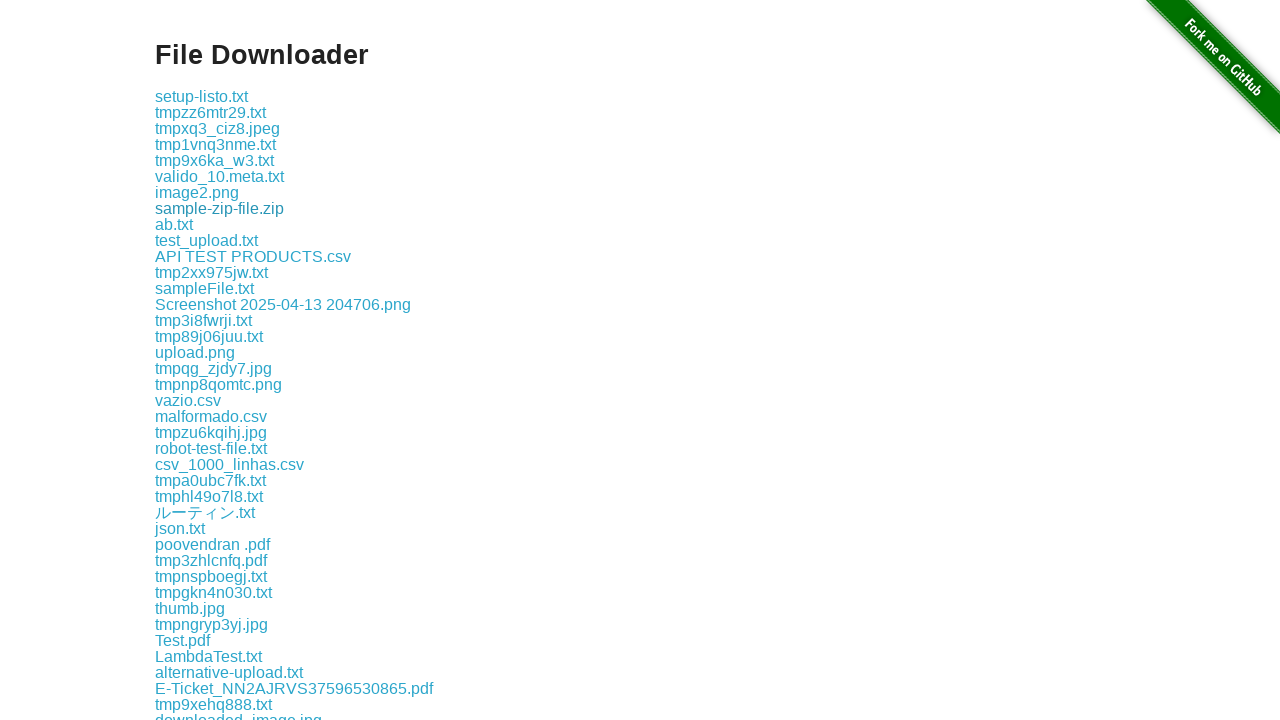

Clicked a download link at (174, 224) on xpath=//a[contains(@href,'download')] >> nth=8
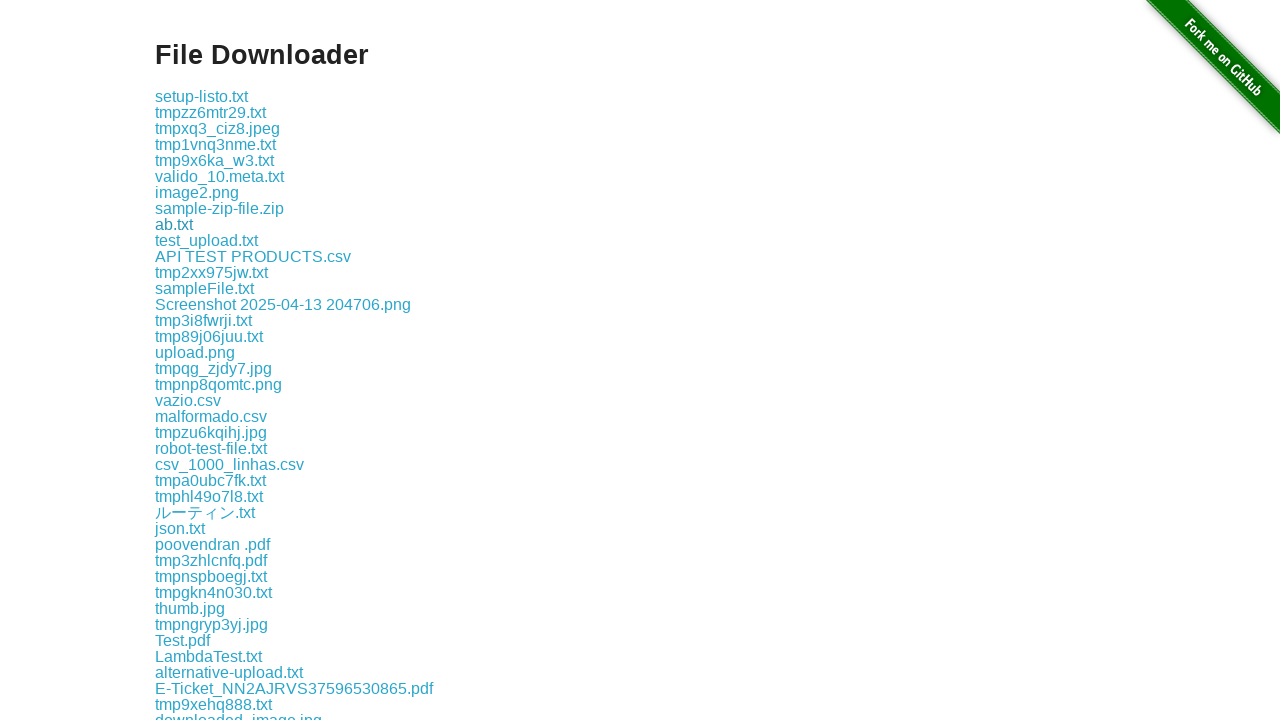

Waited 500ms for download to start
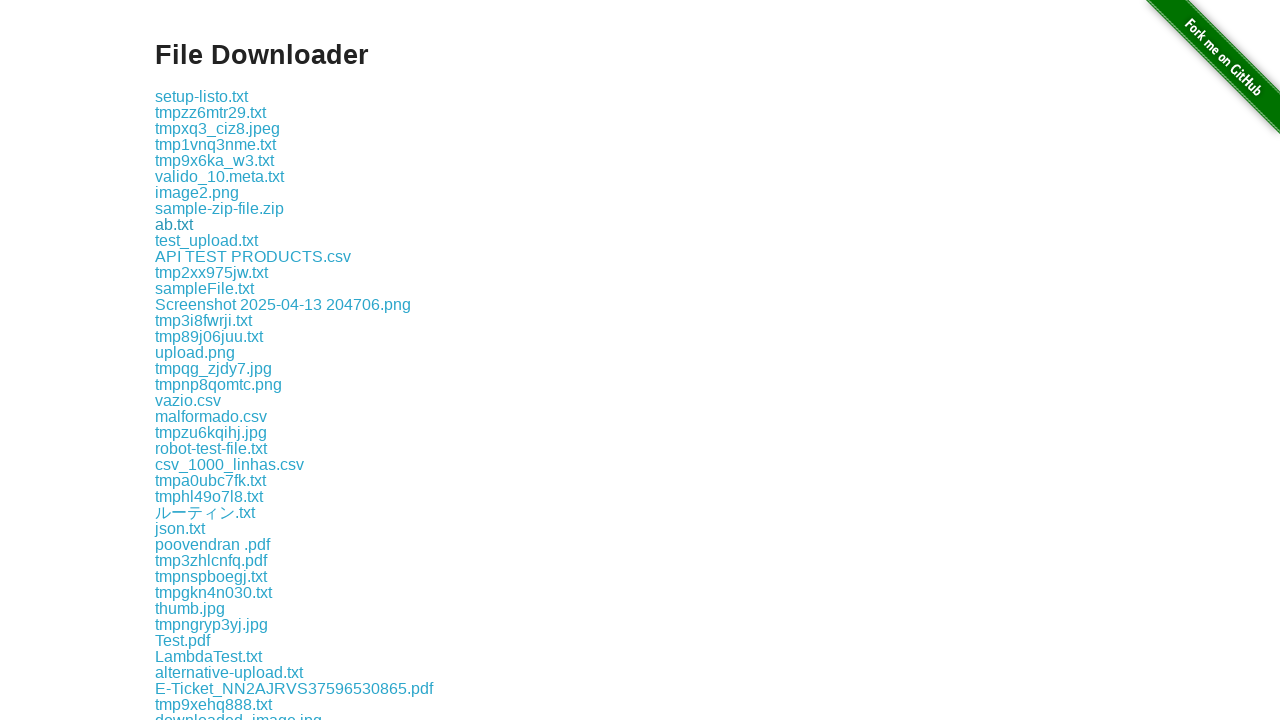

Clicked a download link at (206, 240) on xpath=//a[contains(@href,'download')] >> nth=9
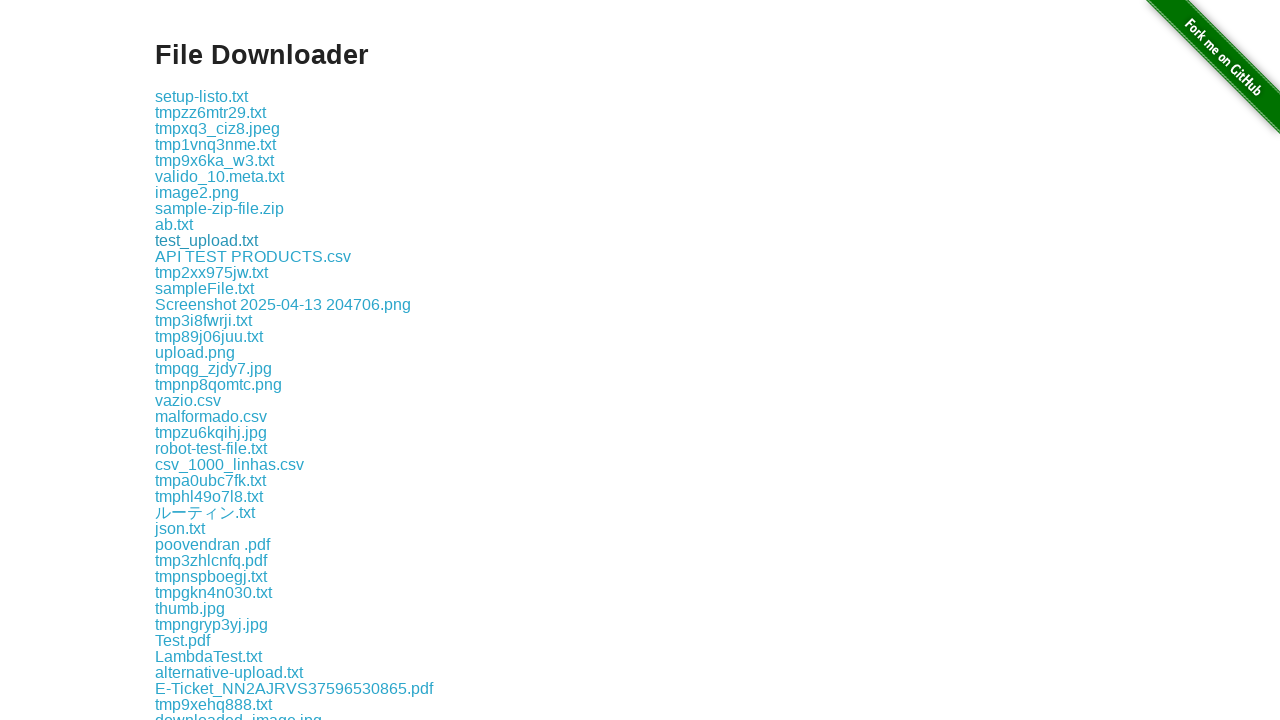

Waited 500ms for download to start
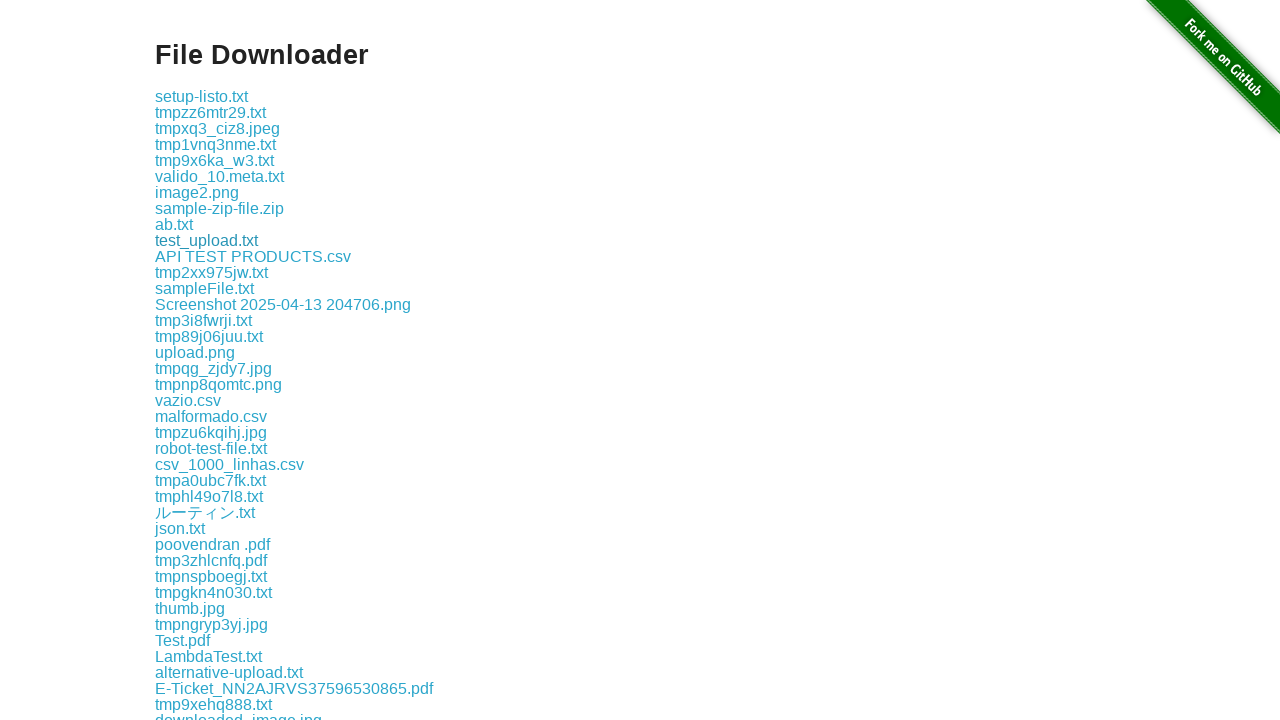

Clicked a download link at (253, 256) on xpath=//a[contains(@href,'download')] >> nth=10
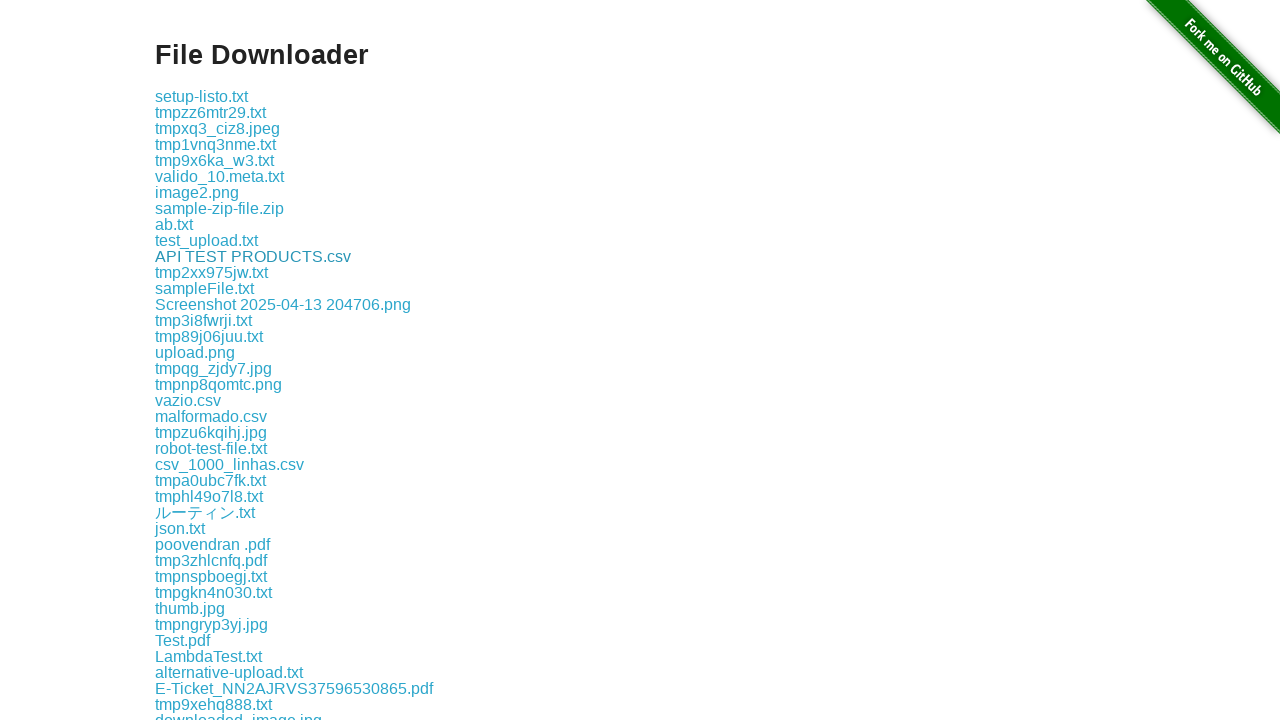

Waited 500ms for download to start
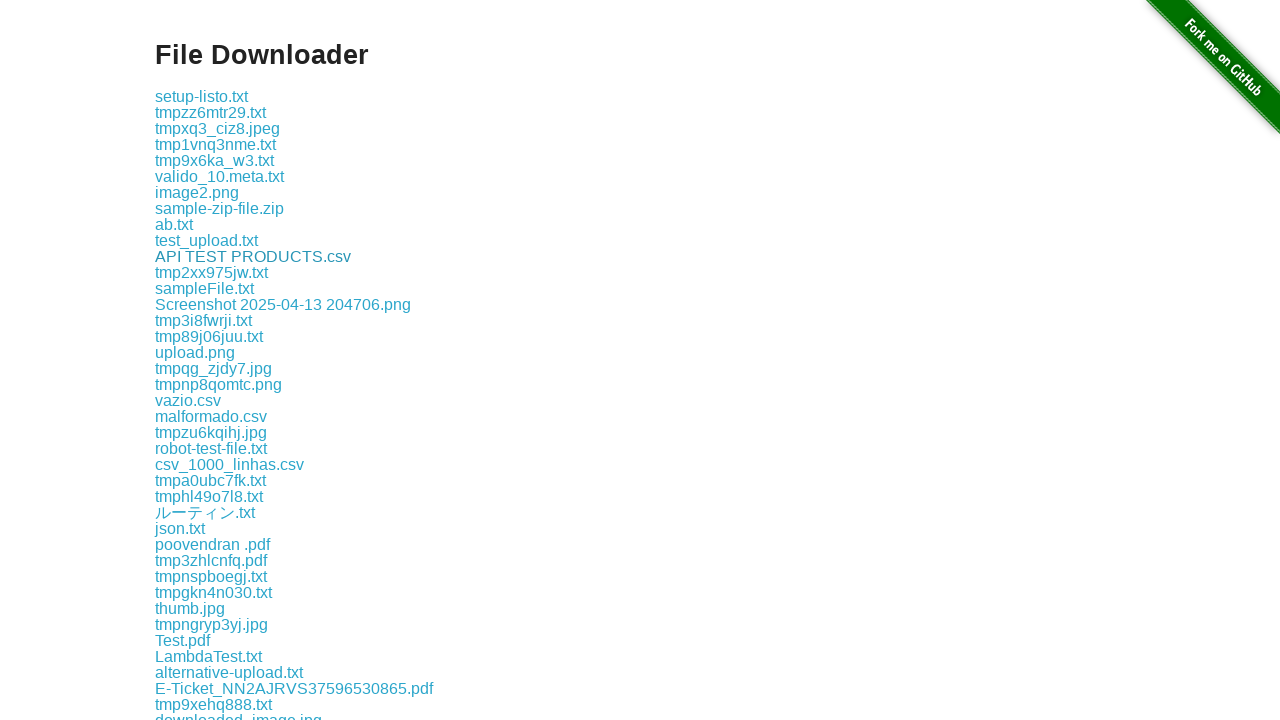

Clicked a download link at (212, 272) on xpath=//a[contains(@href,'download')] >> nth=11
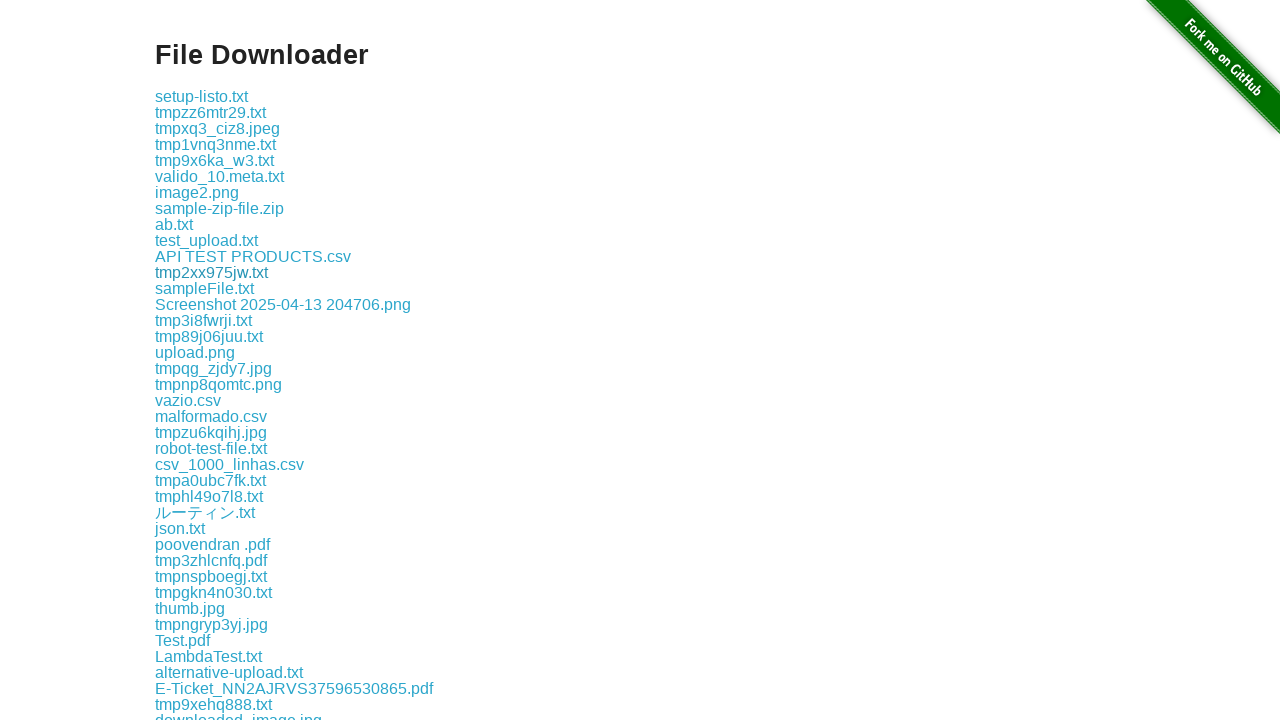

Waited 500ms for download to start
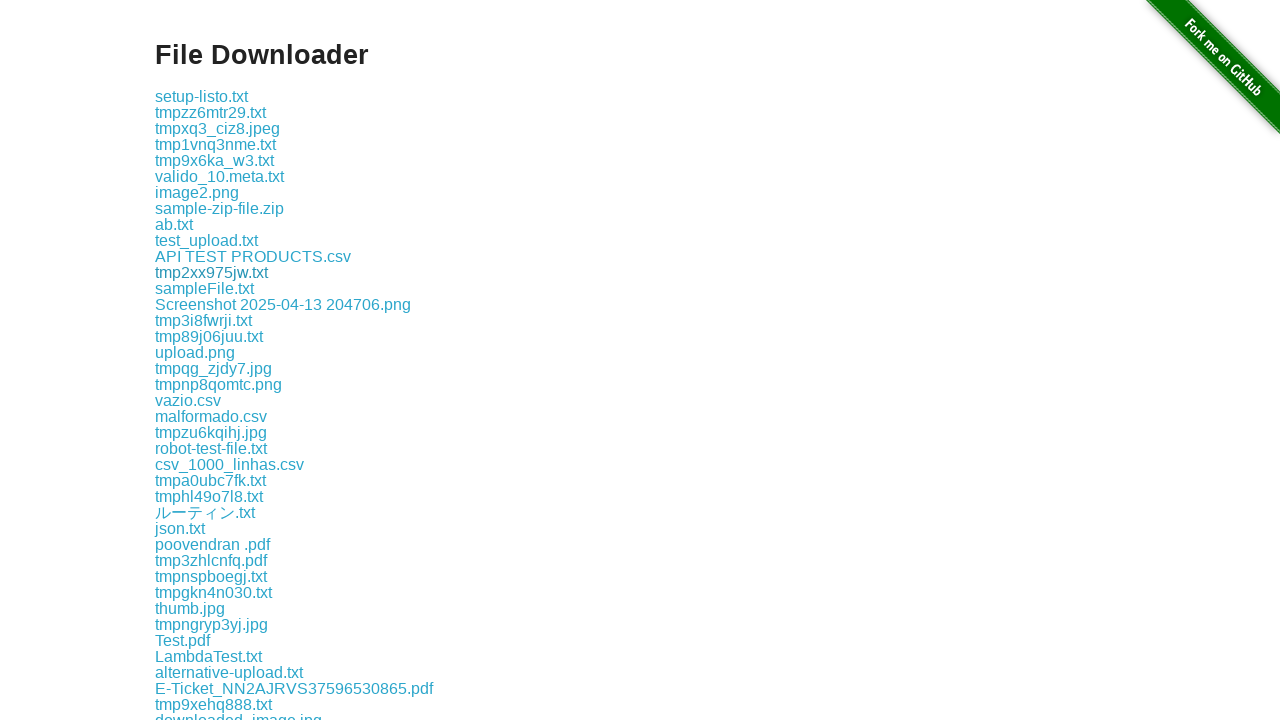

Clicked a download link at (204, 288) on xpath=//a[contains(@href,'download')] >> nth=12
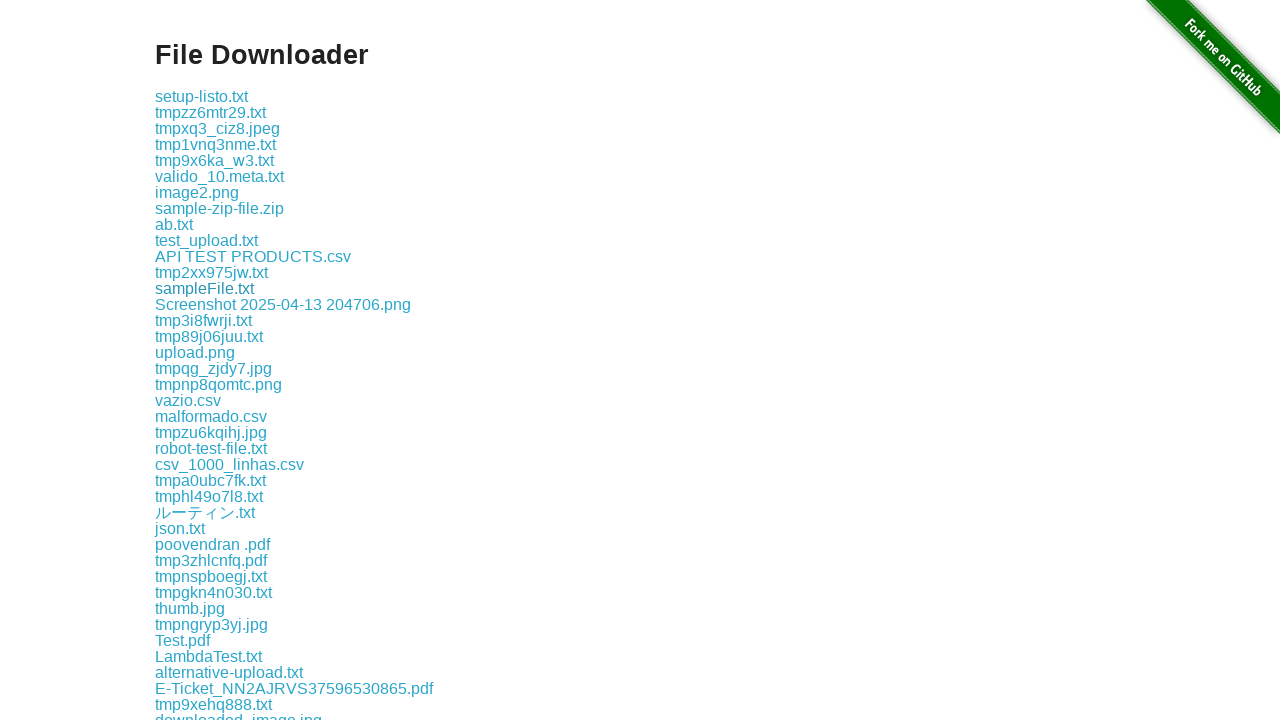

Waited 500ms for download to start
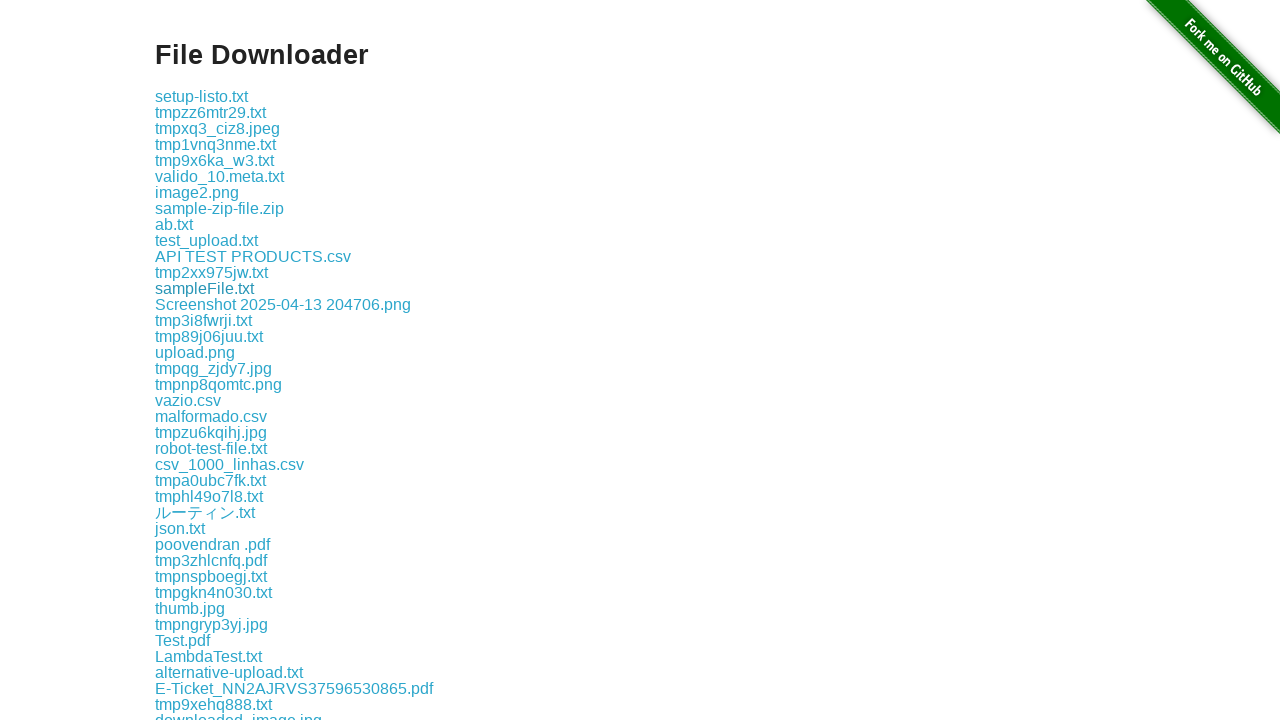

Clicked a download link at (283, 304) on xpath=//a[contains(@href,'download')] >> nth=13
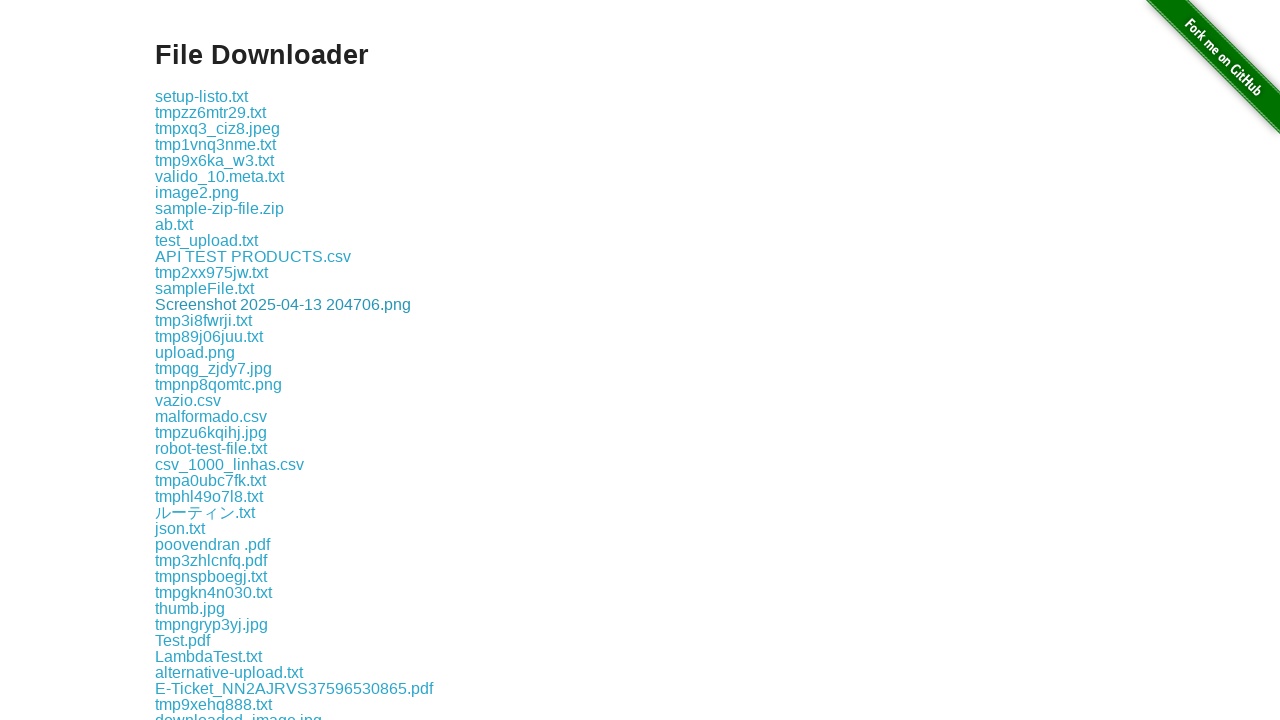

Waited 500ms for download to start
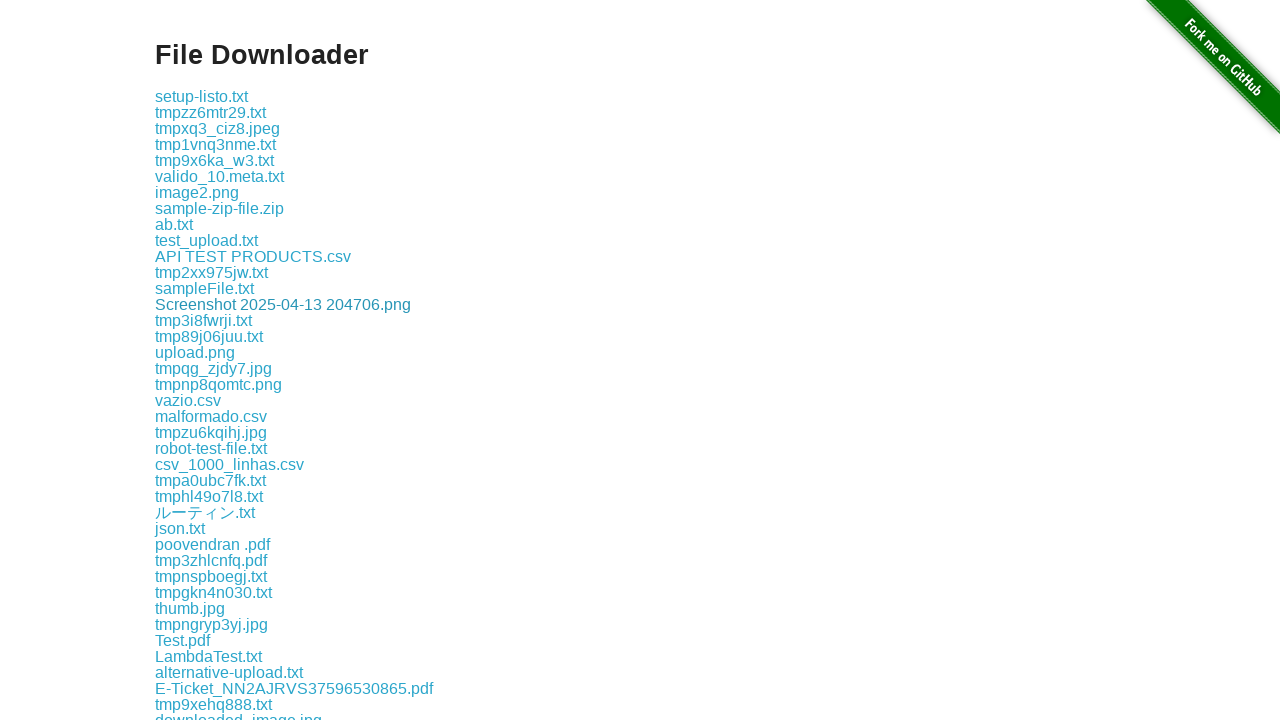

Clicked a download link at (204, 320) on xpath=//a[contains(@href,'download')] >> nth=14
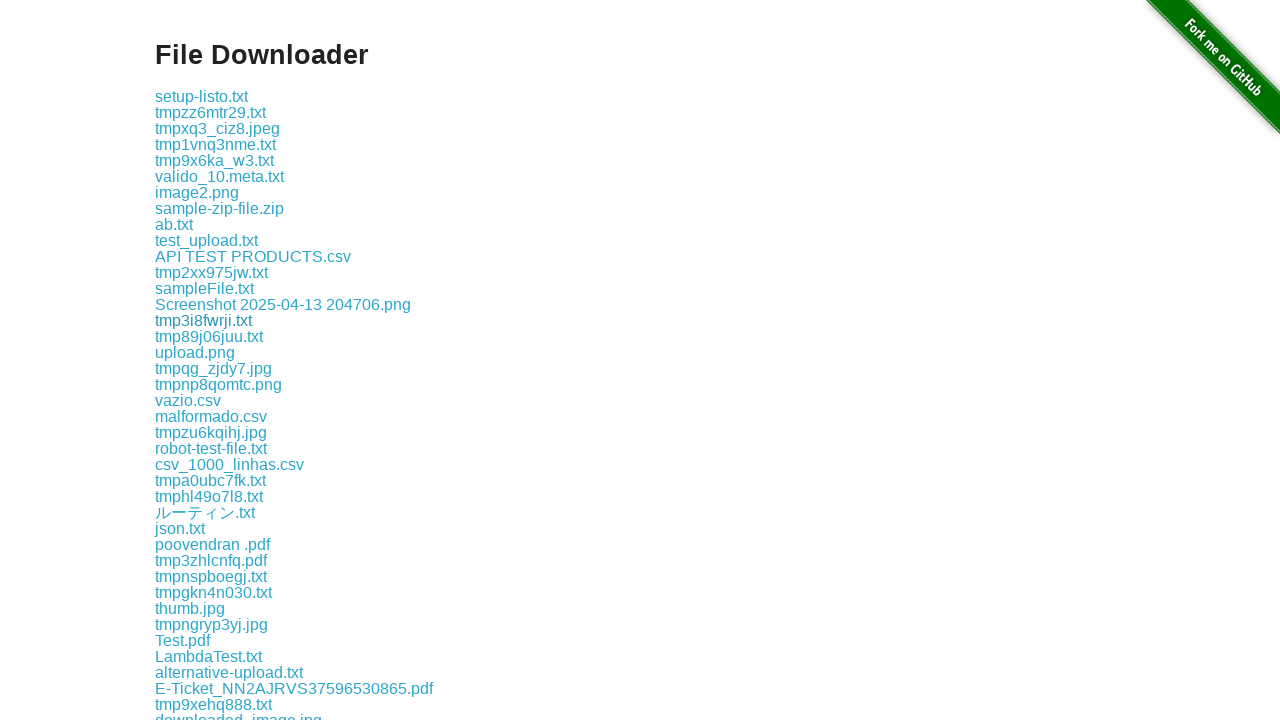

Waited 500ms for download to start
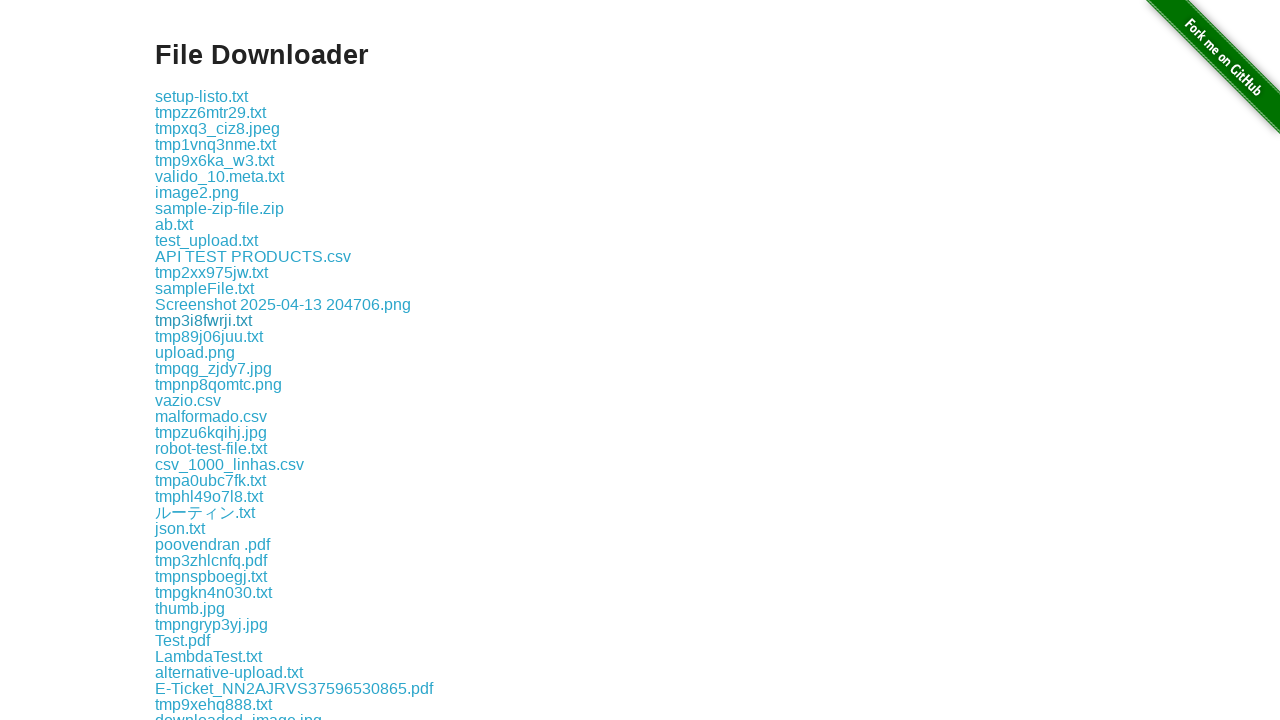

Clicked a download link at (209, 336) on xpath=//a[contains(@href,'download')] >> nth=15
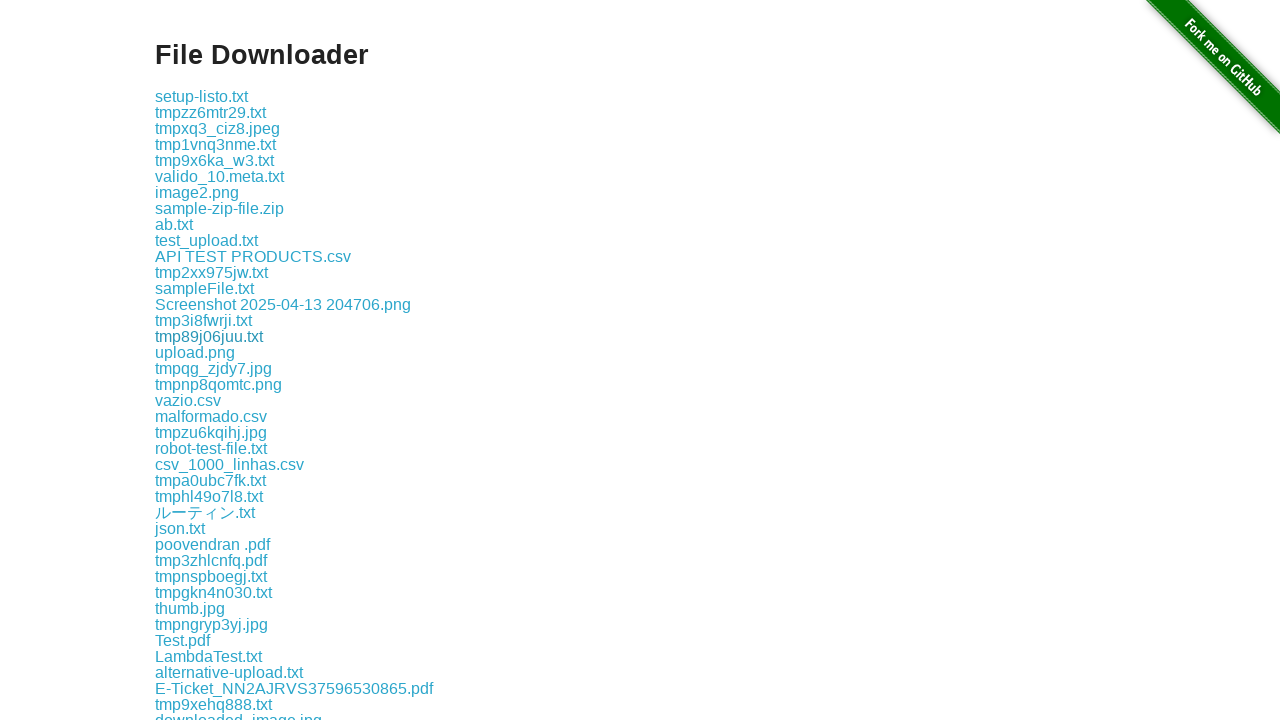

Waited 500ms for download to start
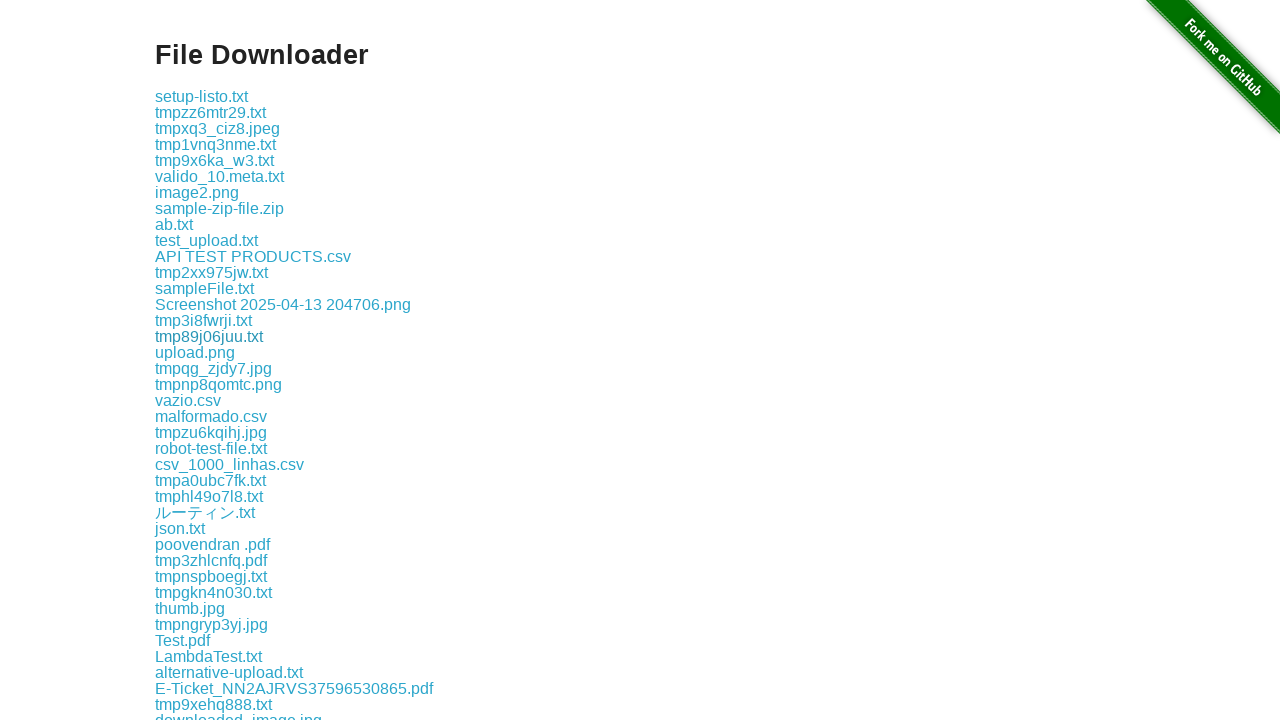

Clicked a download link at (195, 352) on xpath=//a[contains(@href,'download')] >> nth=16
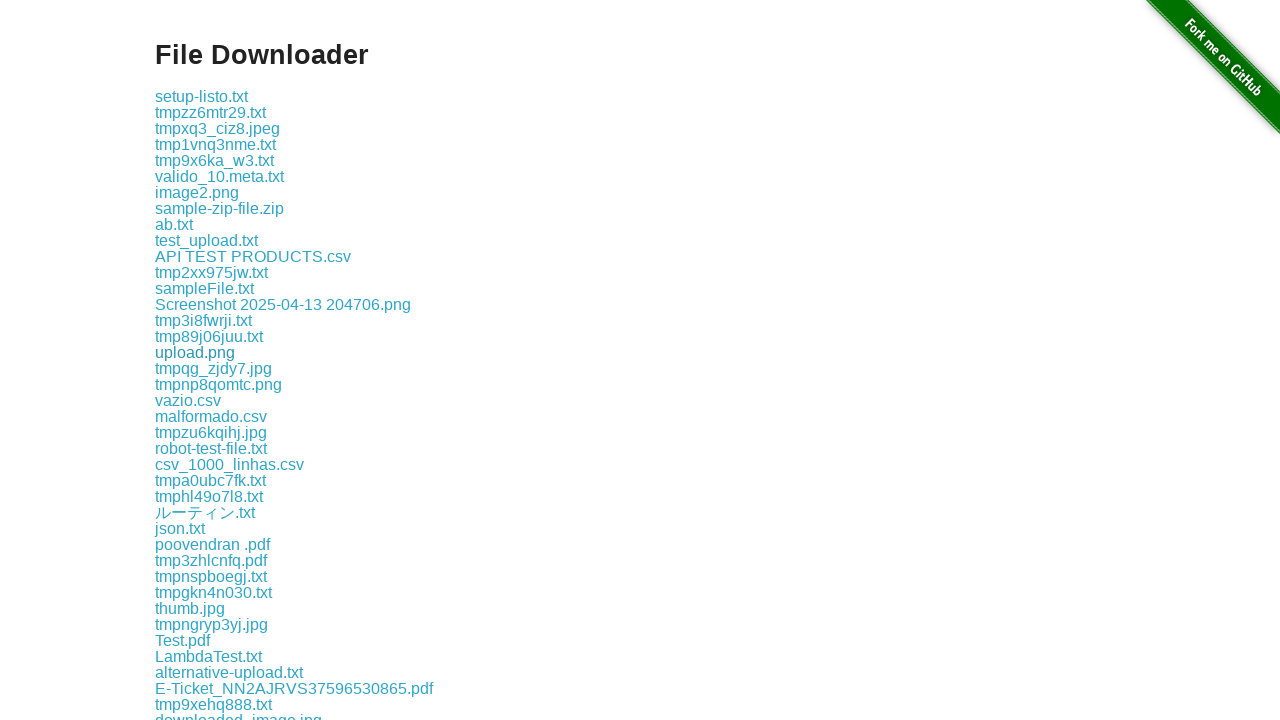

Waited 500ms for download to start
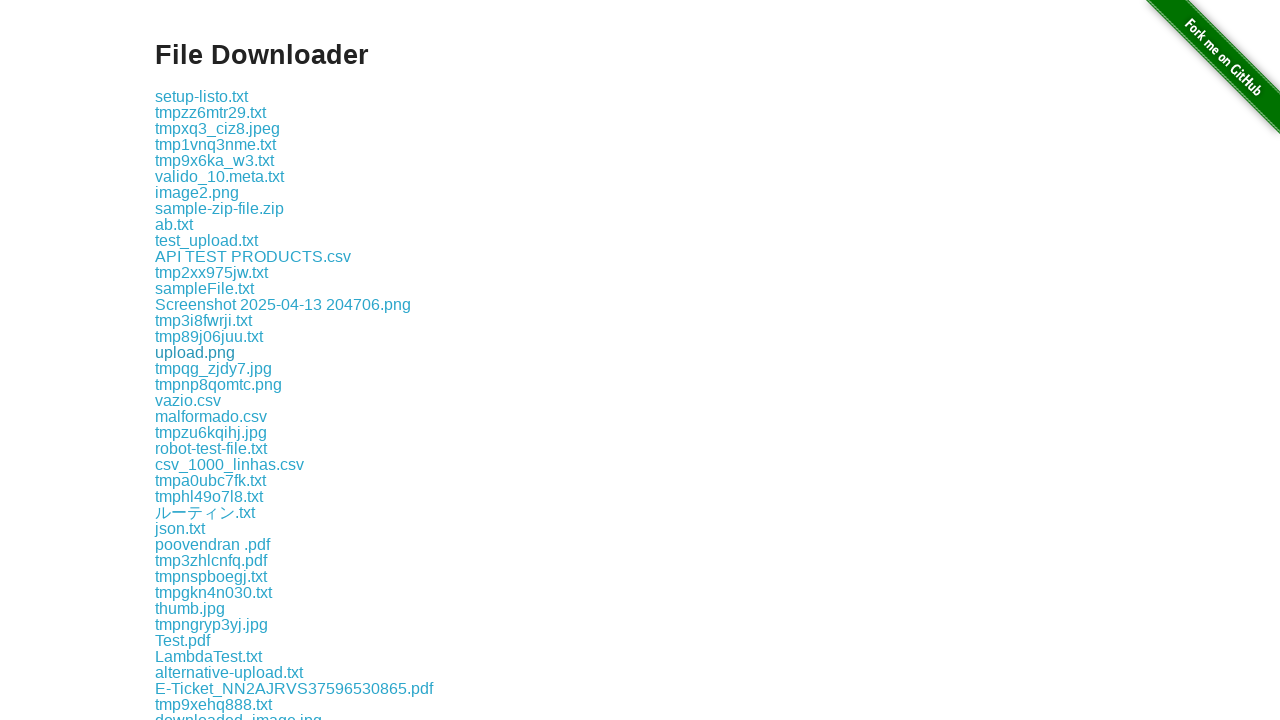

Clicked a download link at (214, 368) on xpath=//a[contains(@href,'download')] >> nth=17
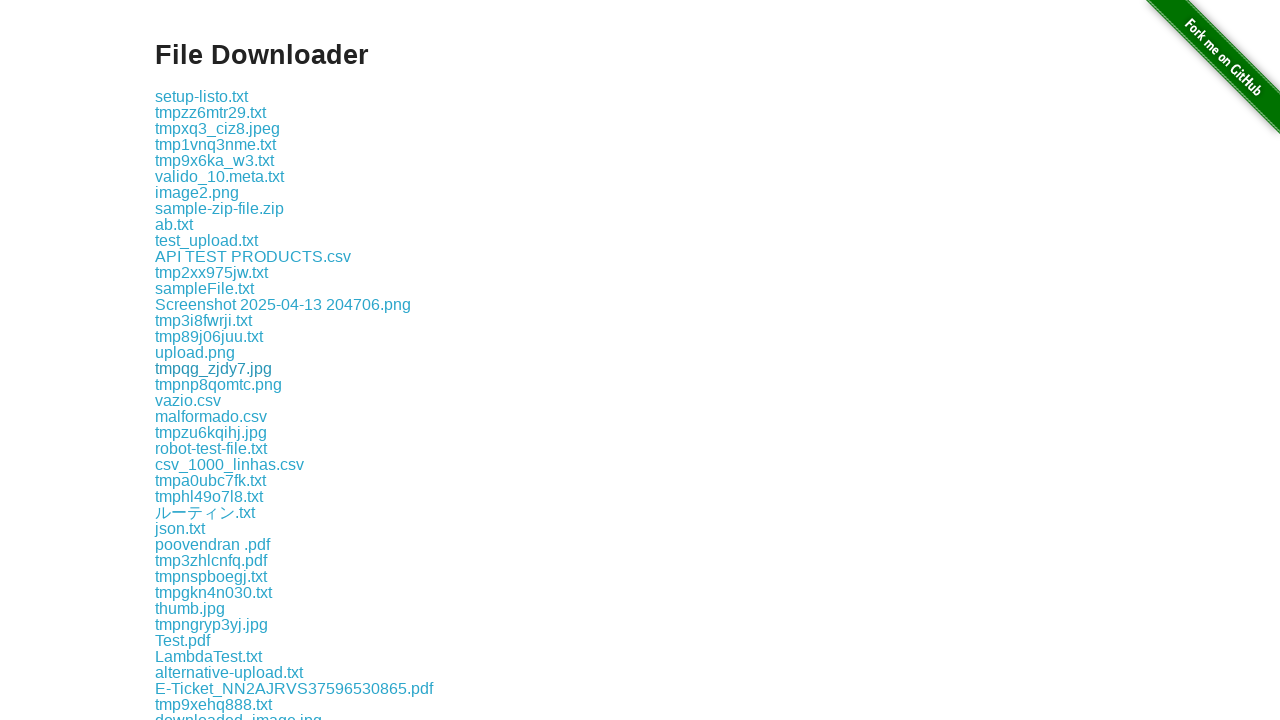

Waited 500ms for download to start
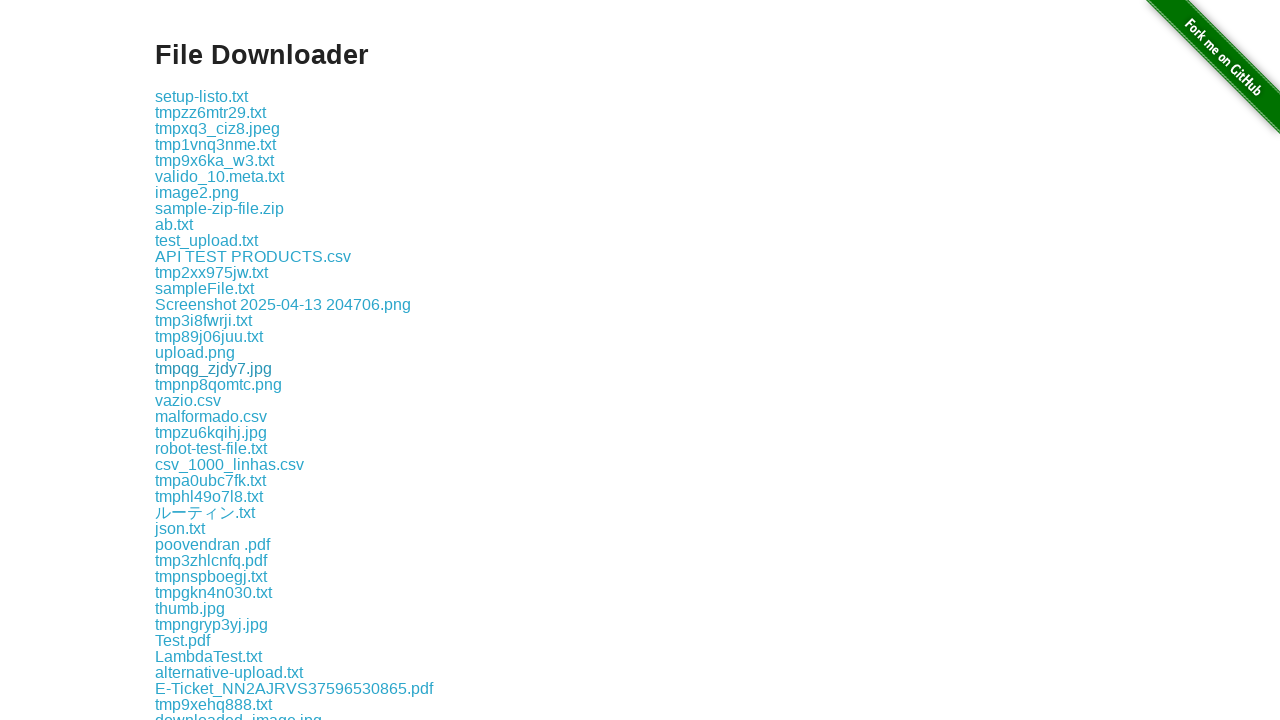

Clicked a download link at (218, 384) on xpath=//a[contains(@href,'download')] >> nth=18
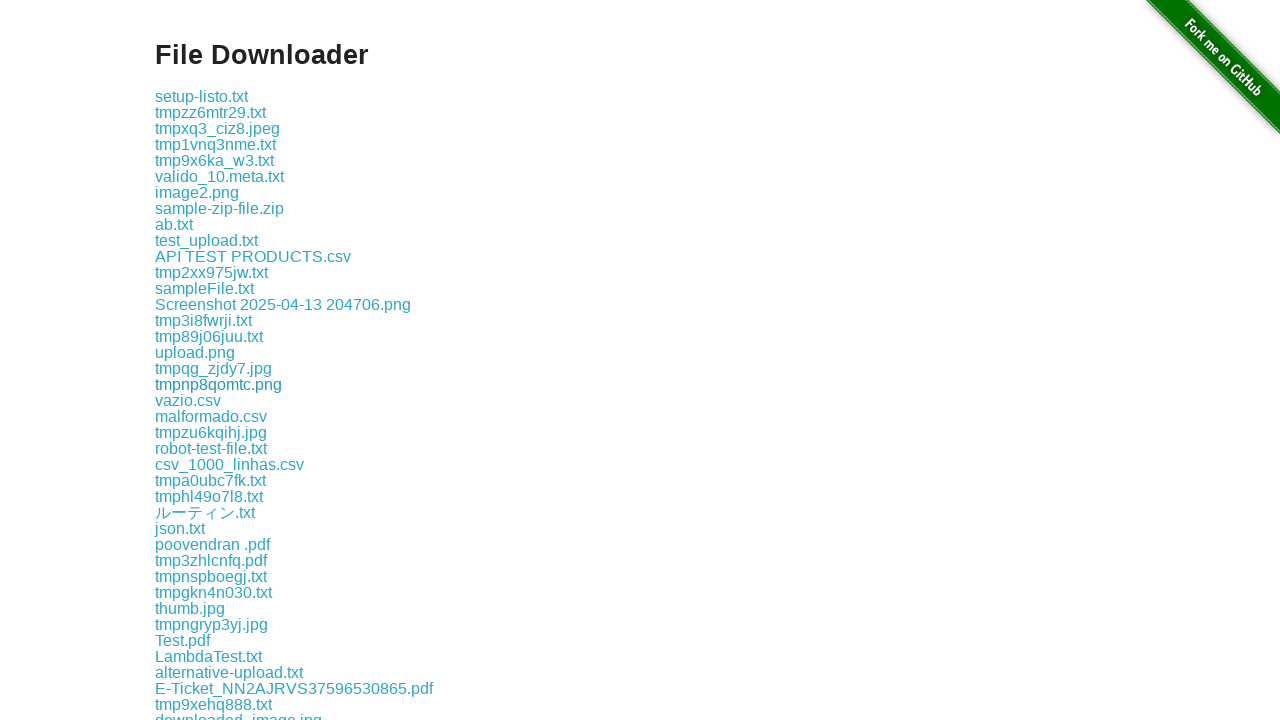

Waited 500ms for download to start
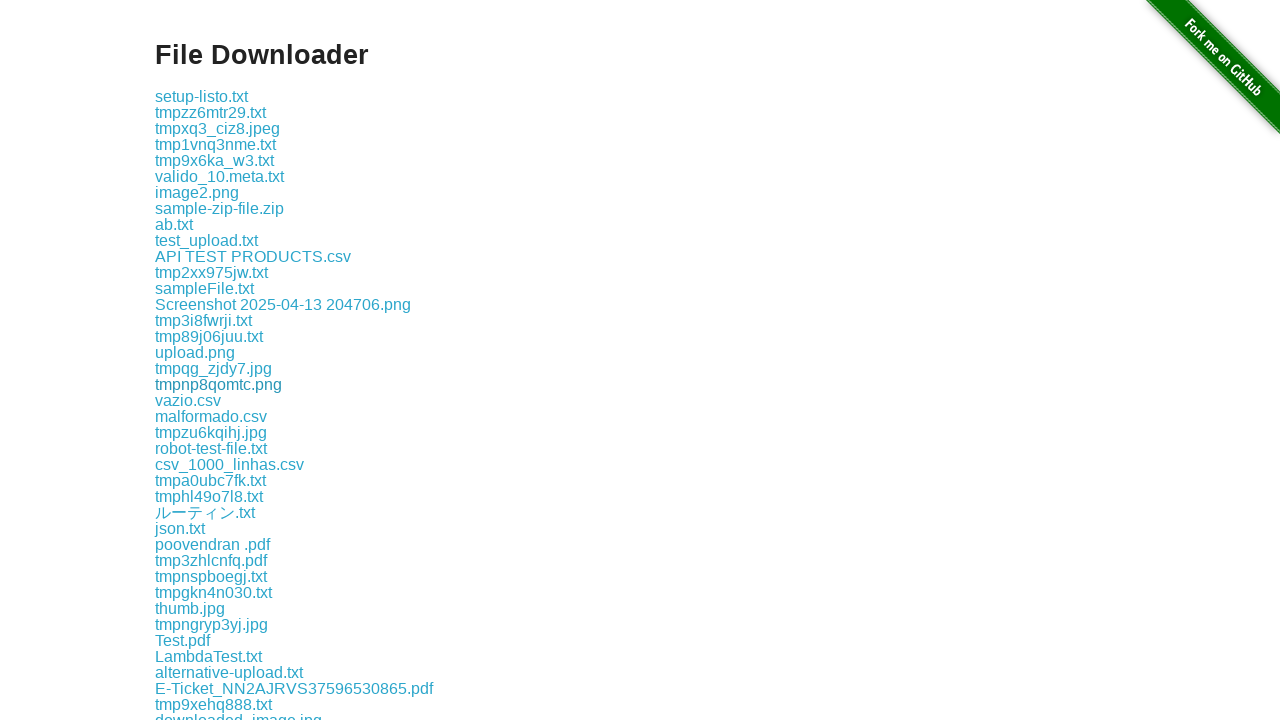

Clicked a download link at (188, 400) on xpath=//a[contains(@href,'download')] >> nth=19
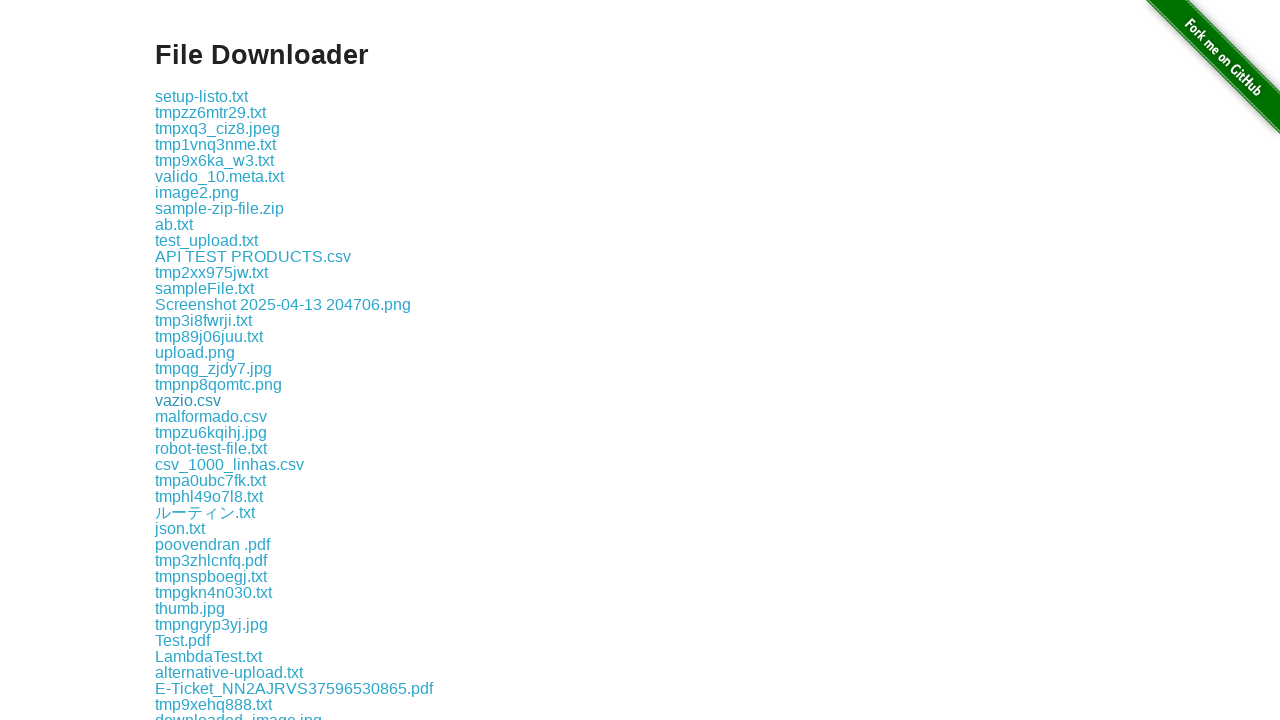

Waited 500ms for download to start
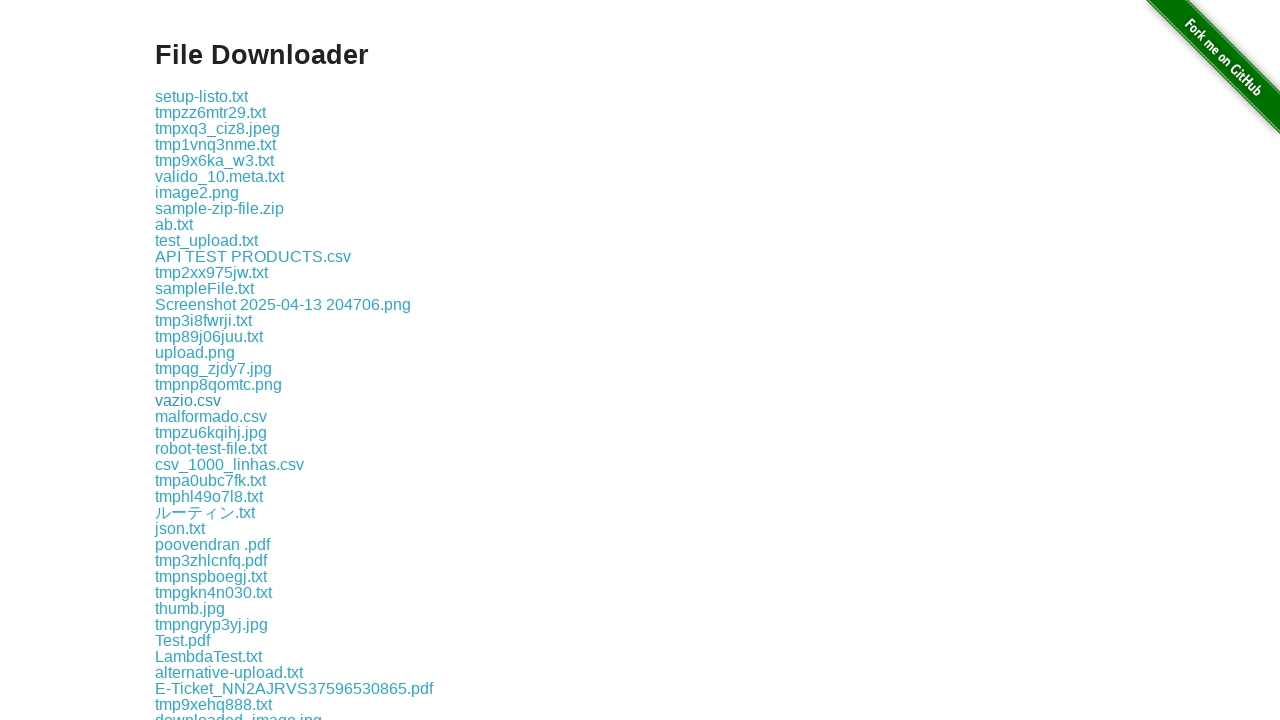

Clicked a download link at (211, 416) on xpath=//a[contains(@href,'download')] >> nth=20
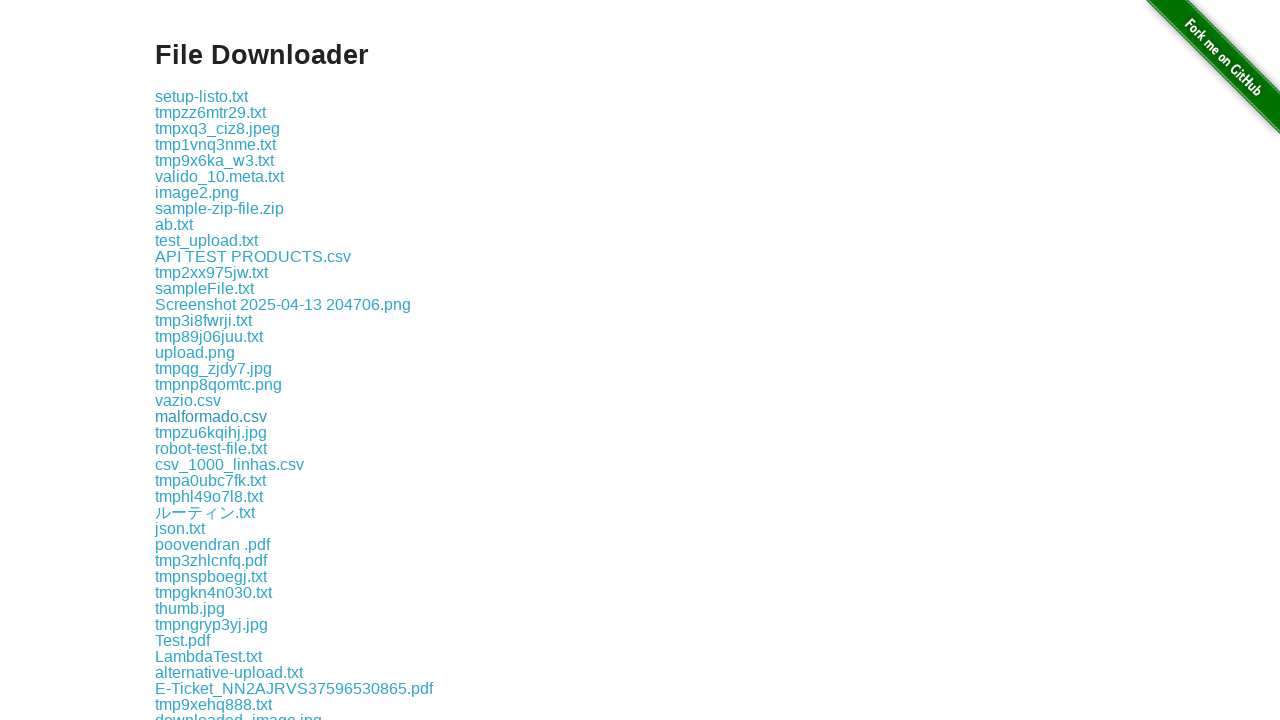

Waited 500ms for download to start
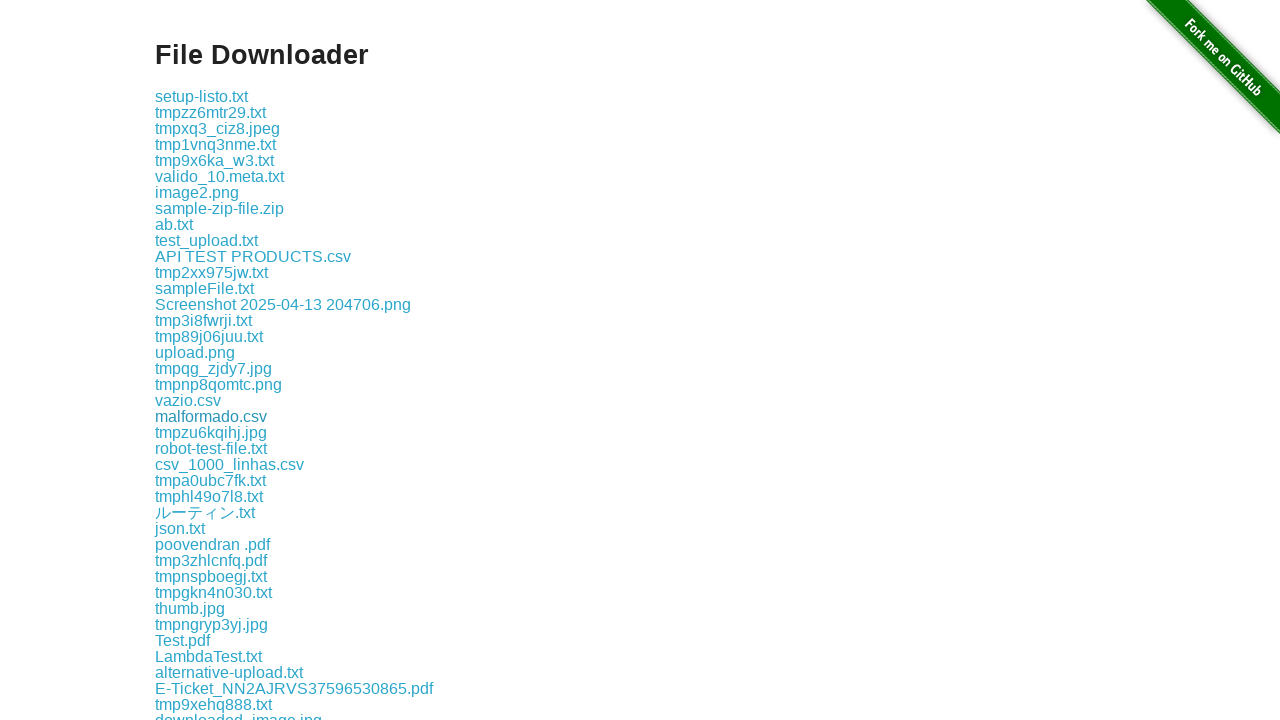

Clicked a download link at (211, 432) on xpath=//a[contains(@href,'download')] >> nth=21
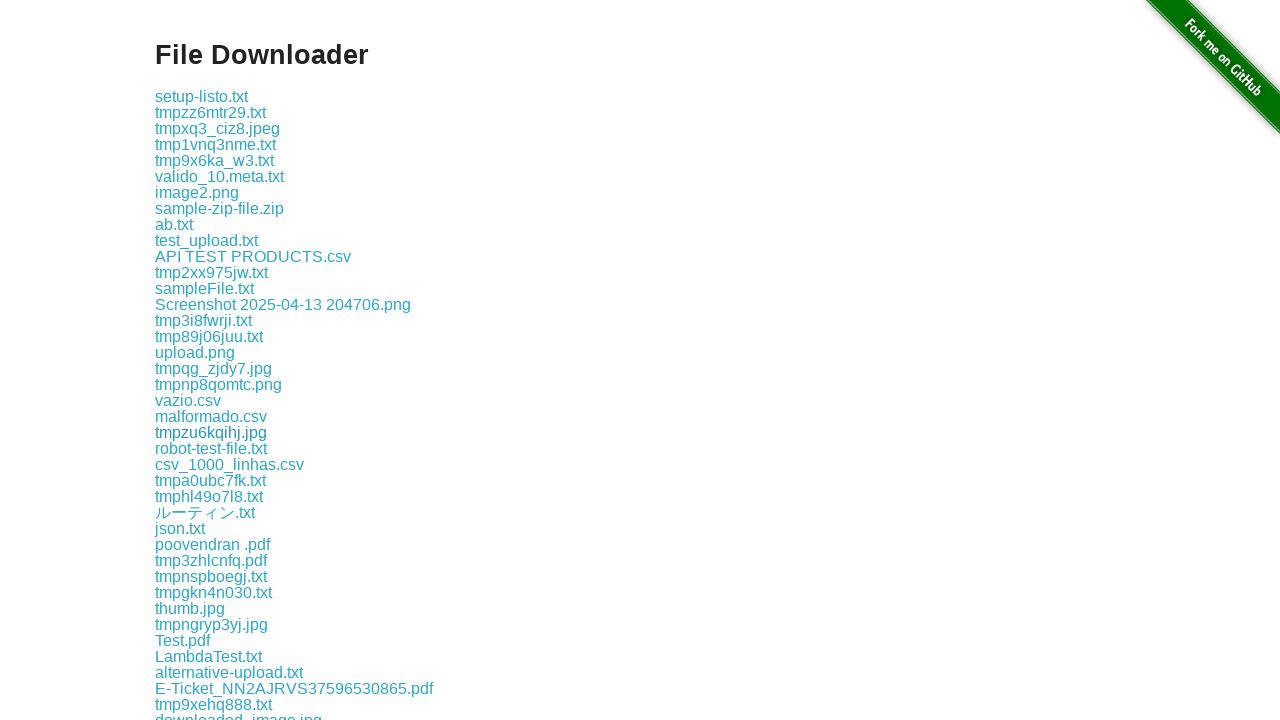

Waited 500ms for download to start
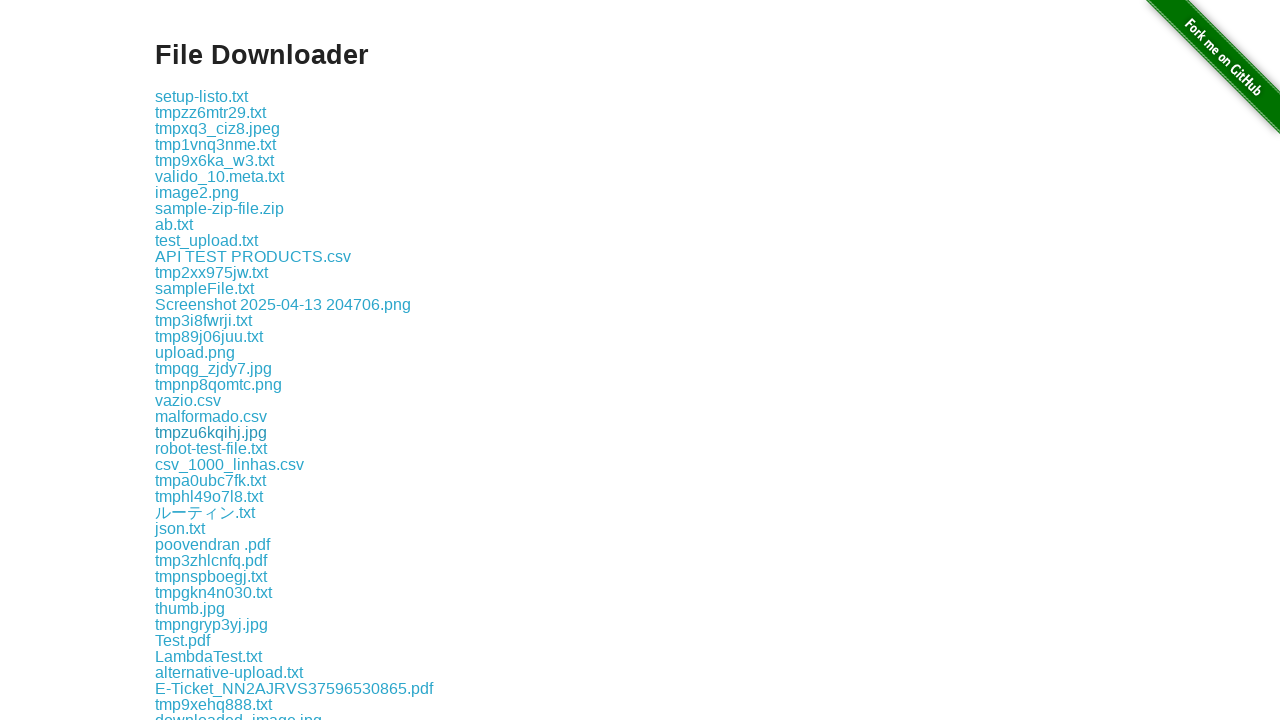

Clicked a download link at (211, 448) on xpath=//a[contains(@href,'download')] >> nth=22
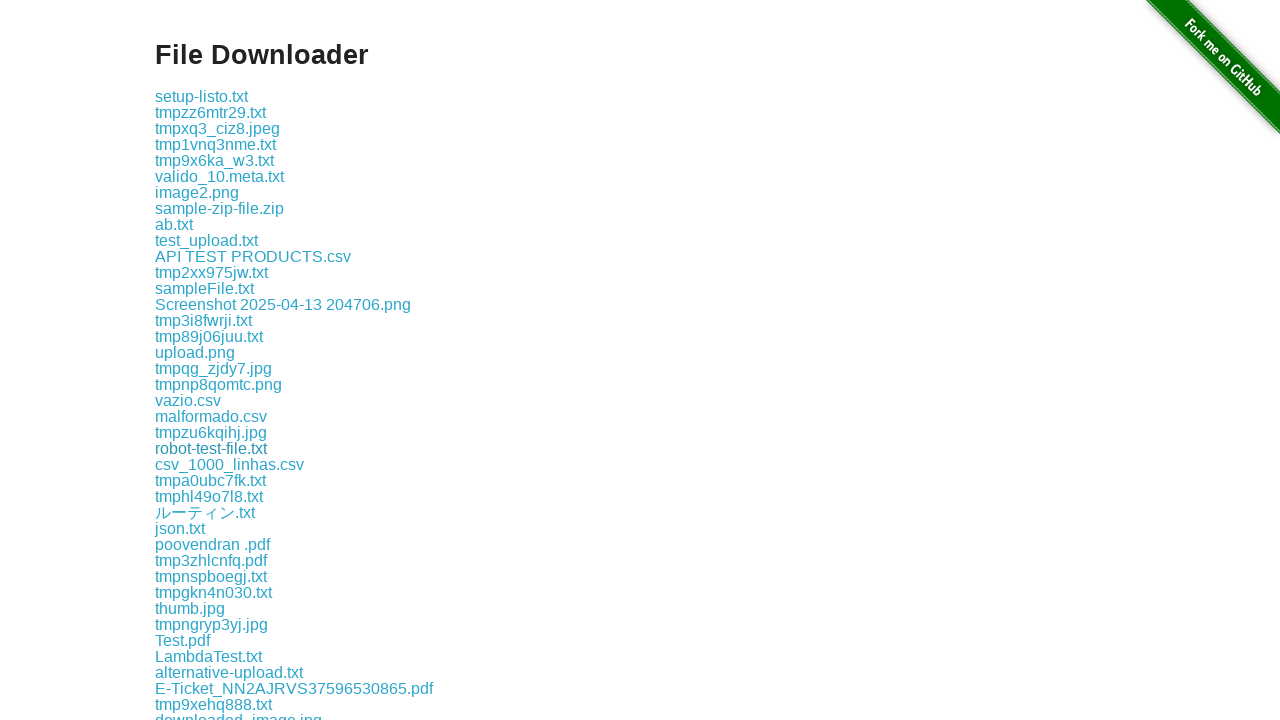

Waited 500ms for download to start
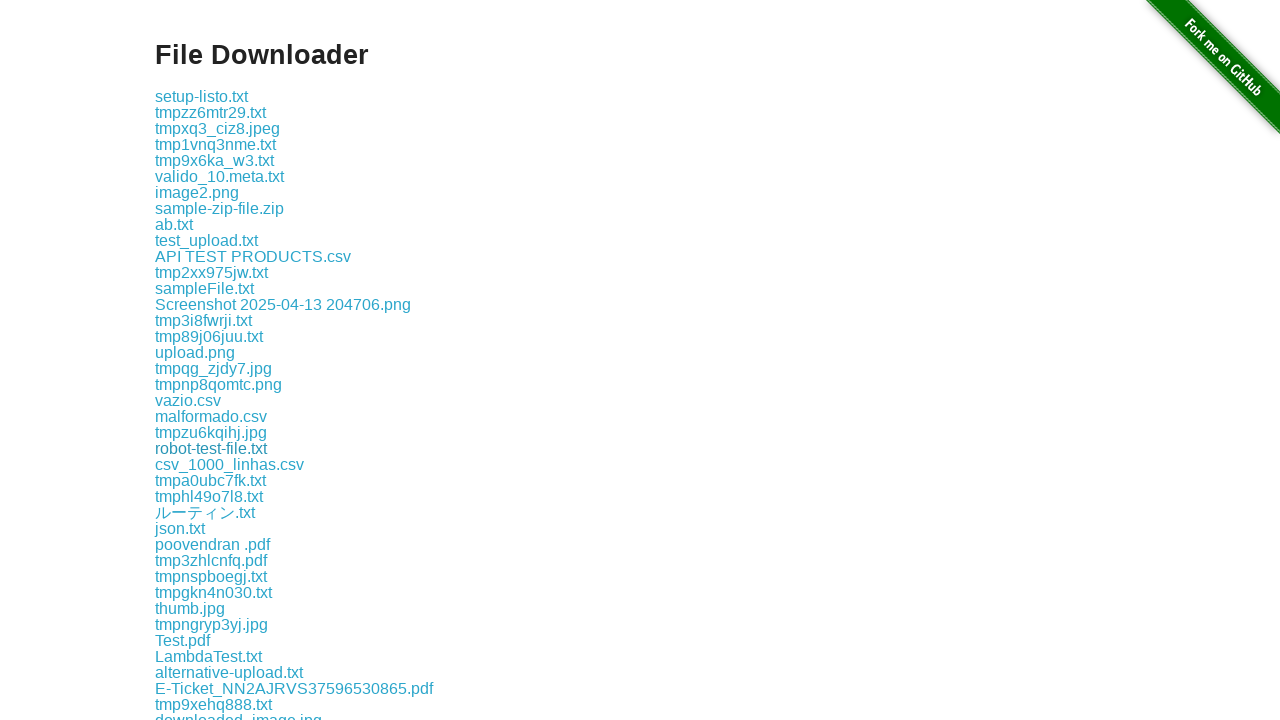

Clicked a download link at (230, 464) on xpath=//a[contains(@href,'download')] >> nth=23
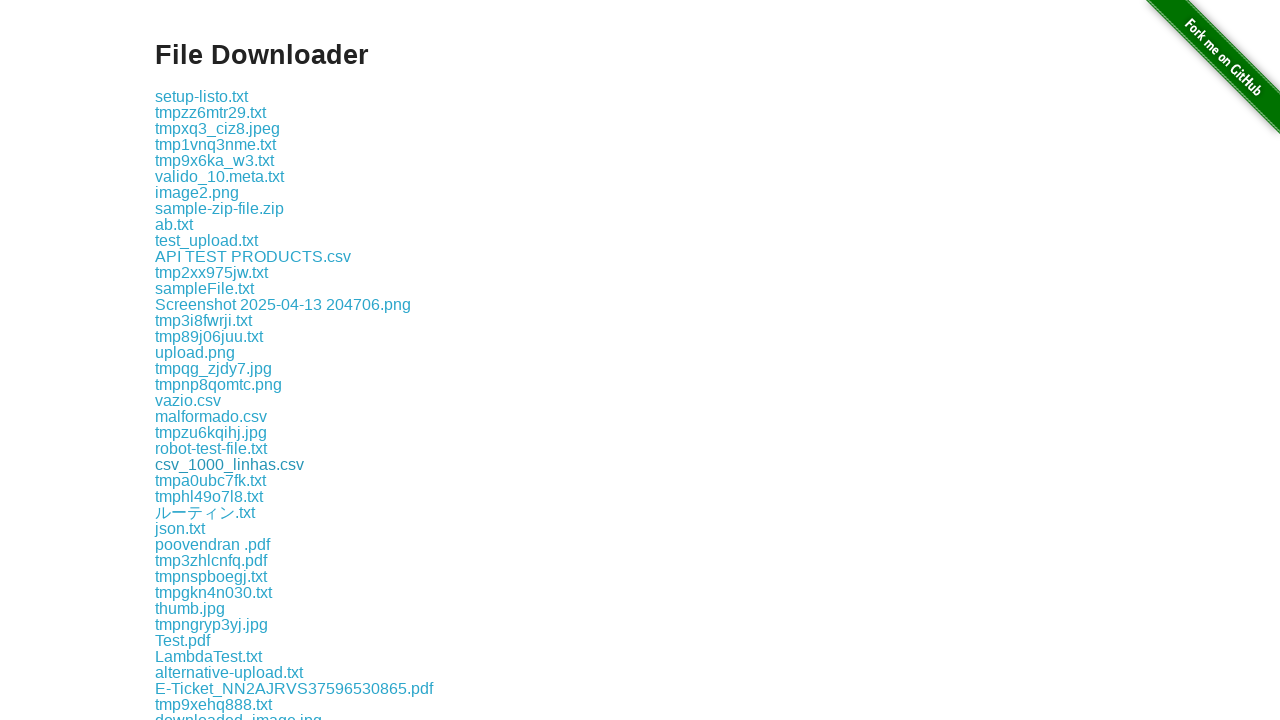

Waited 500ms for download to start
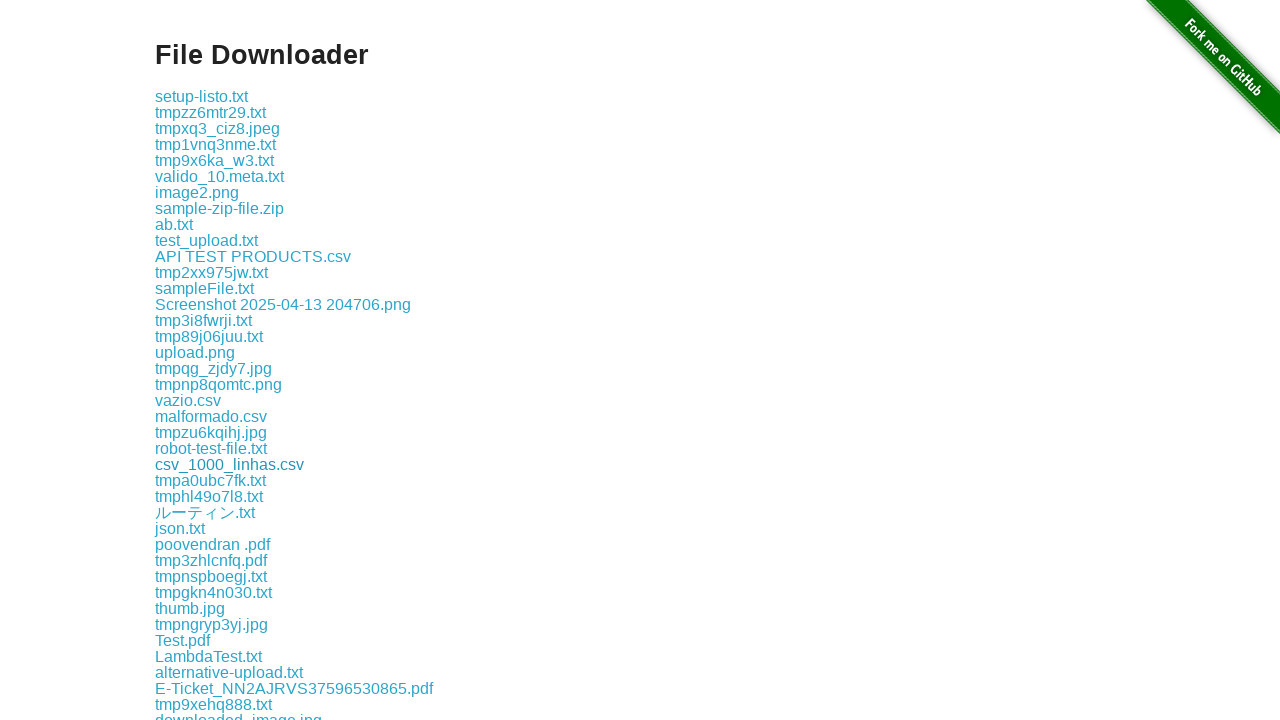

Clicked a download link at (210, 480) on xpath=//a[contains(@href,'download')] >> nth=24
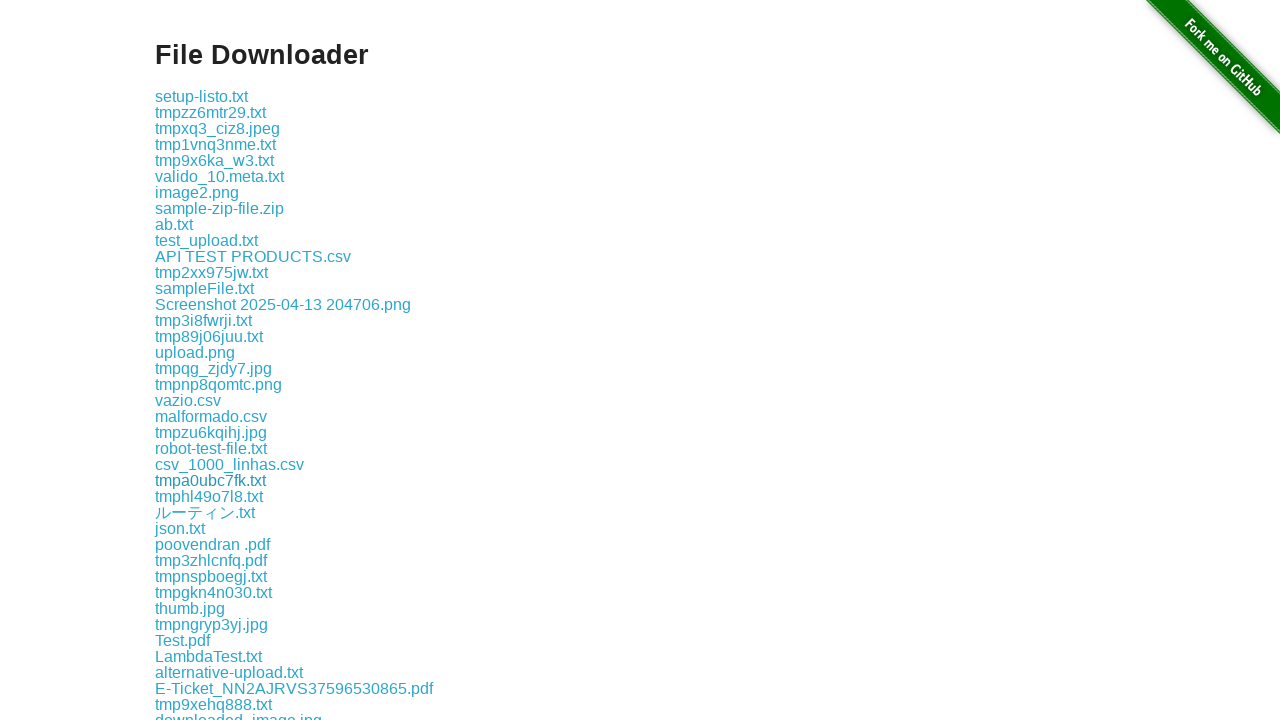

Waited 500ms for download to start
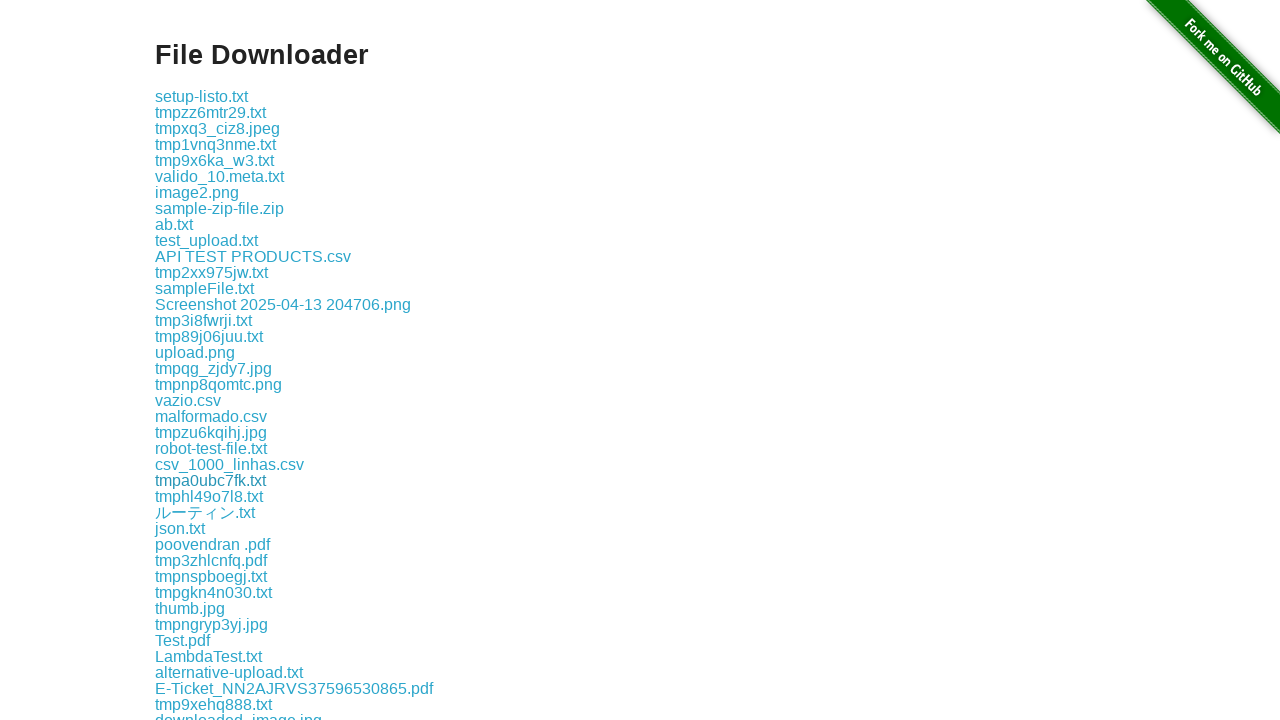

Clicked a download link at (209, 496) on xpath=//a[contains(@href,'download')] >> nth=25
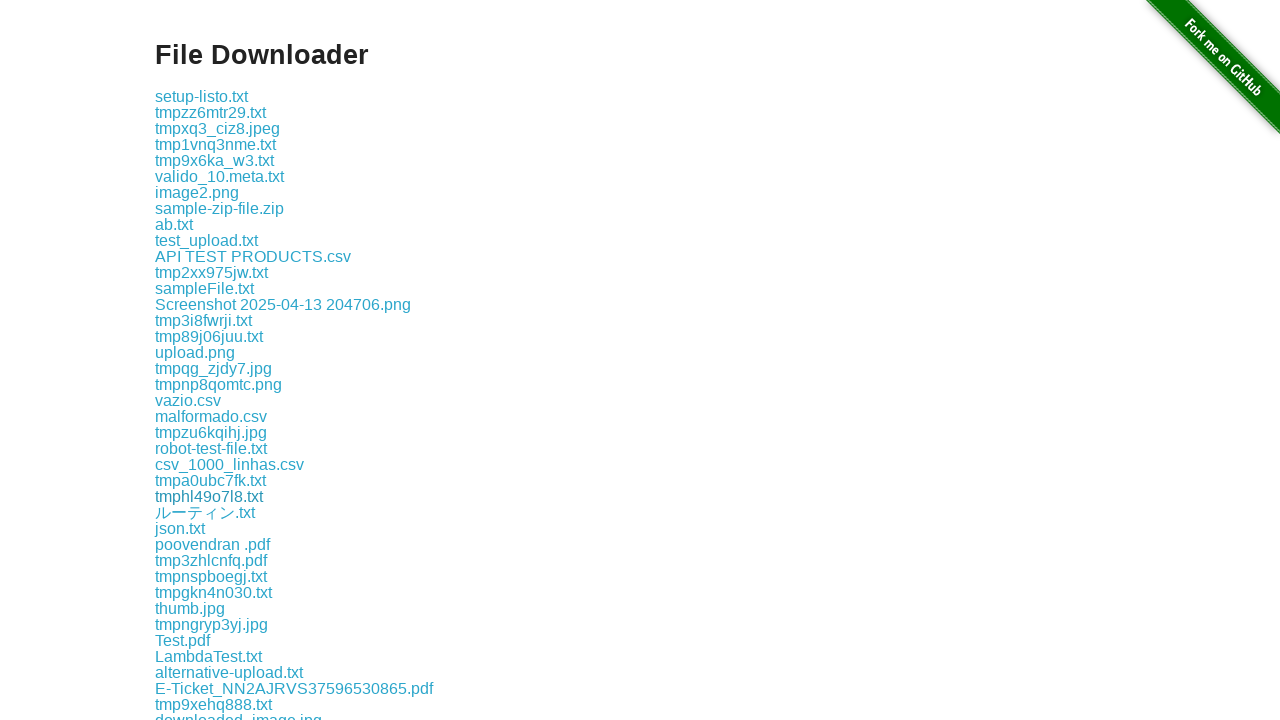

Waited 500ms for download to start
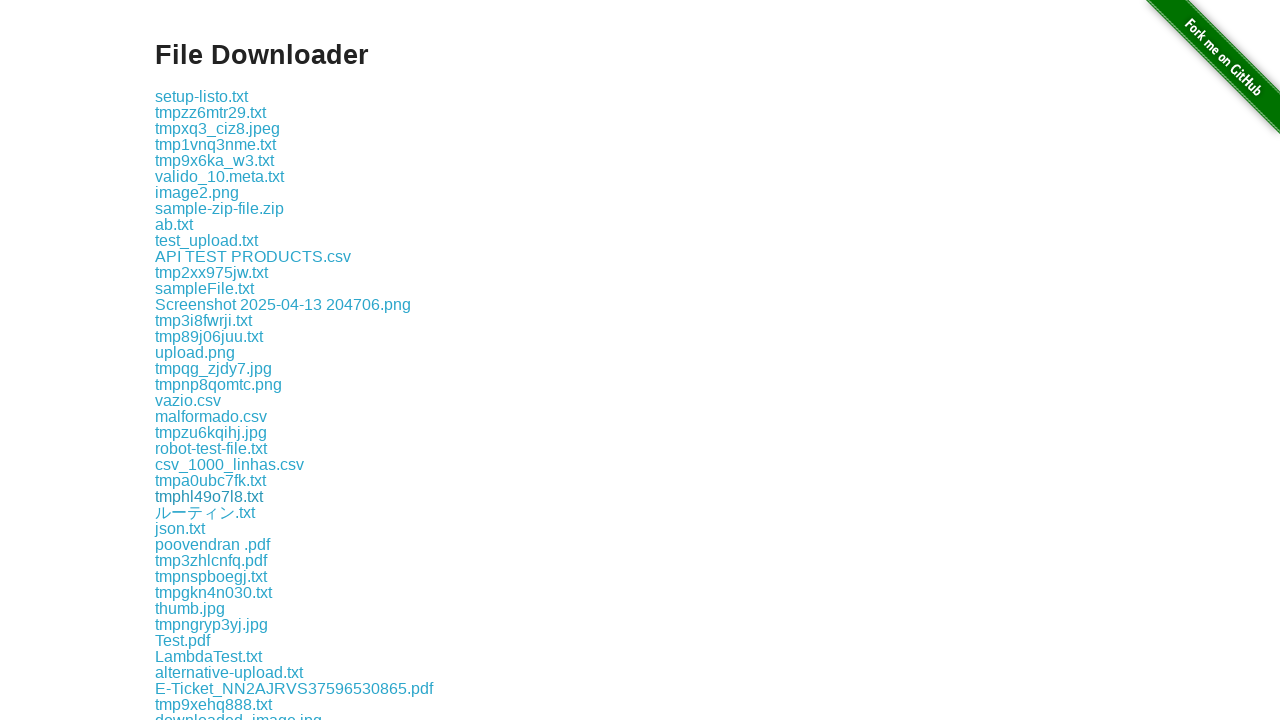

Clicked a download link at (205, 512) on xpath=//a[contains(@href,'download')] >> nth=26
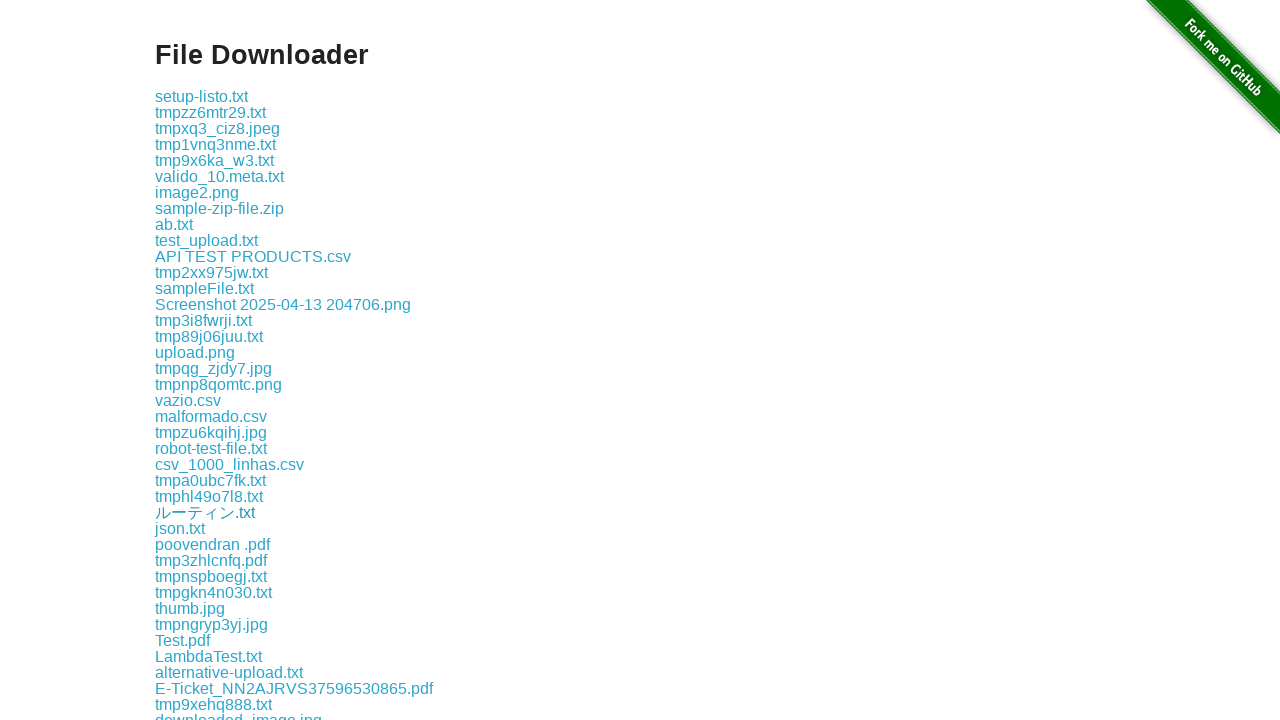

Waited 500ms for download to start
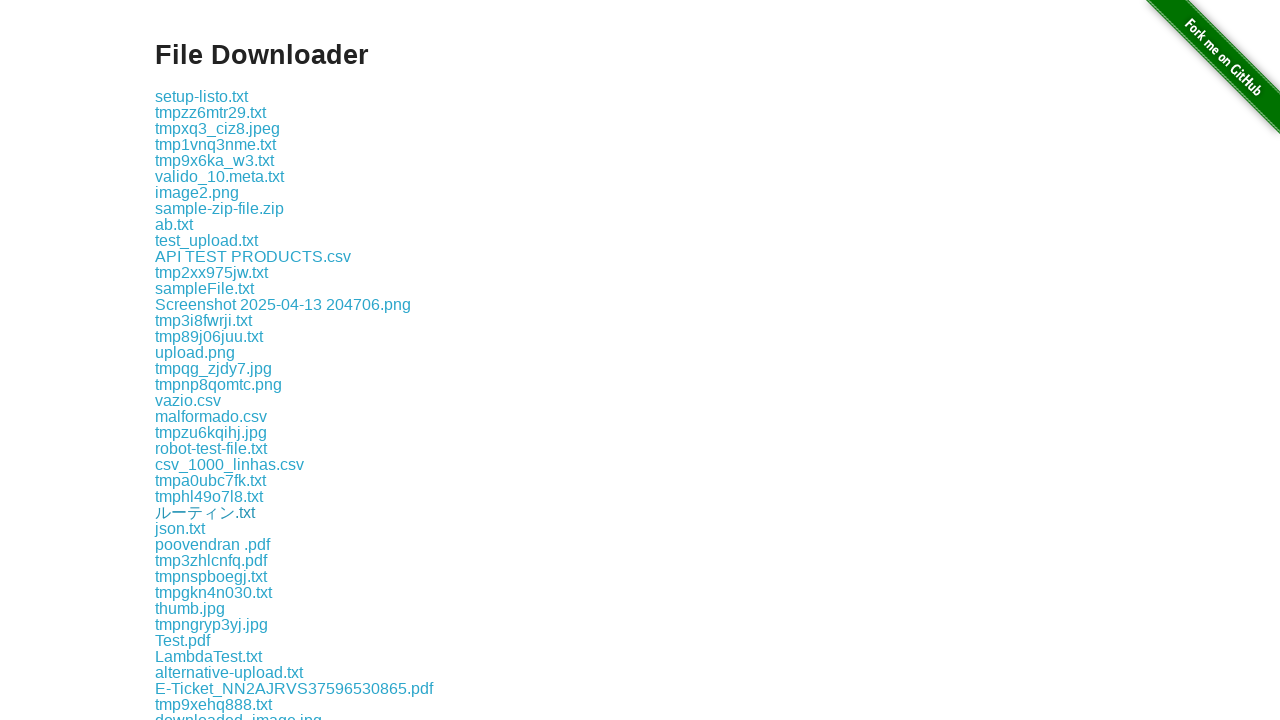

Clicked a download link at (180, 528) on xpath=//a[contains(@href,'download')] >> nth=27
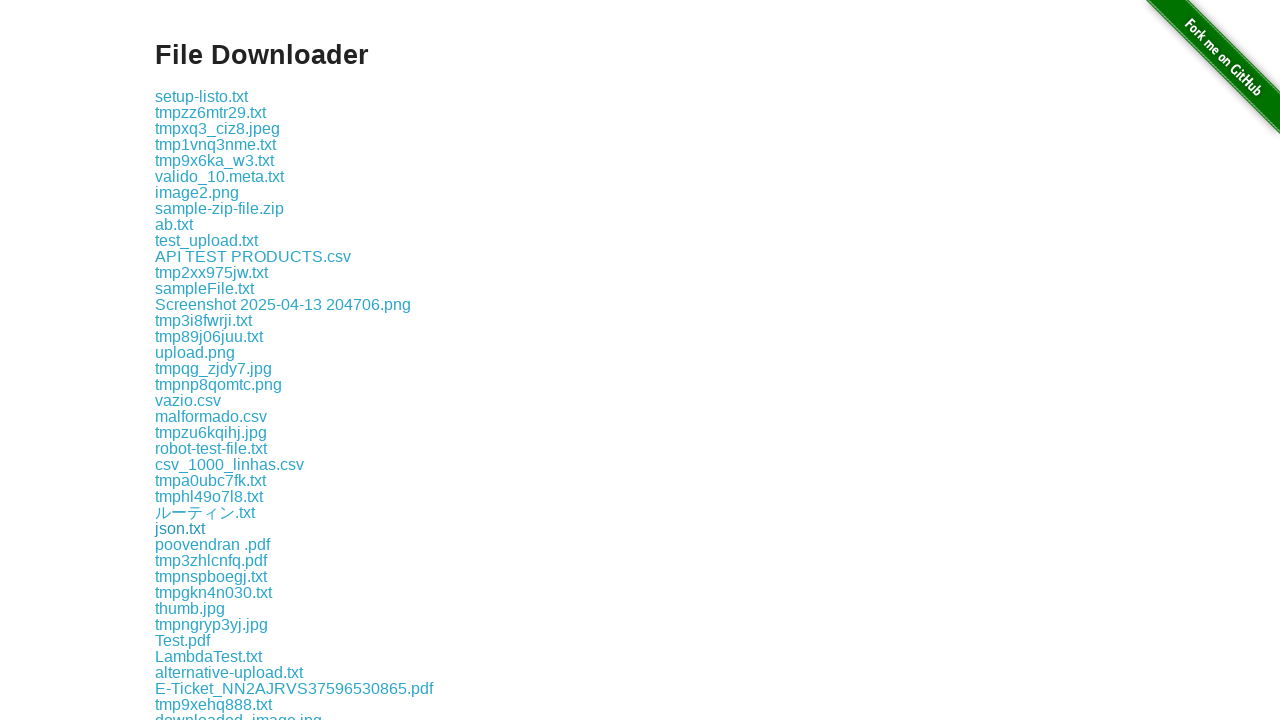

Waited 500ms for download to start
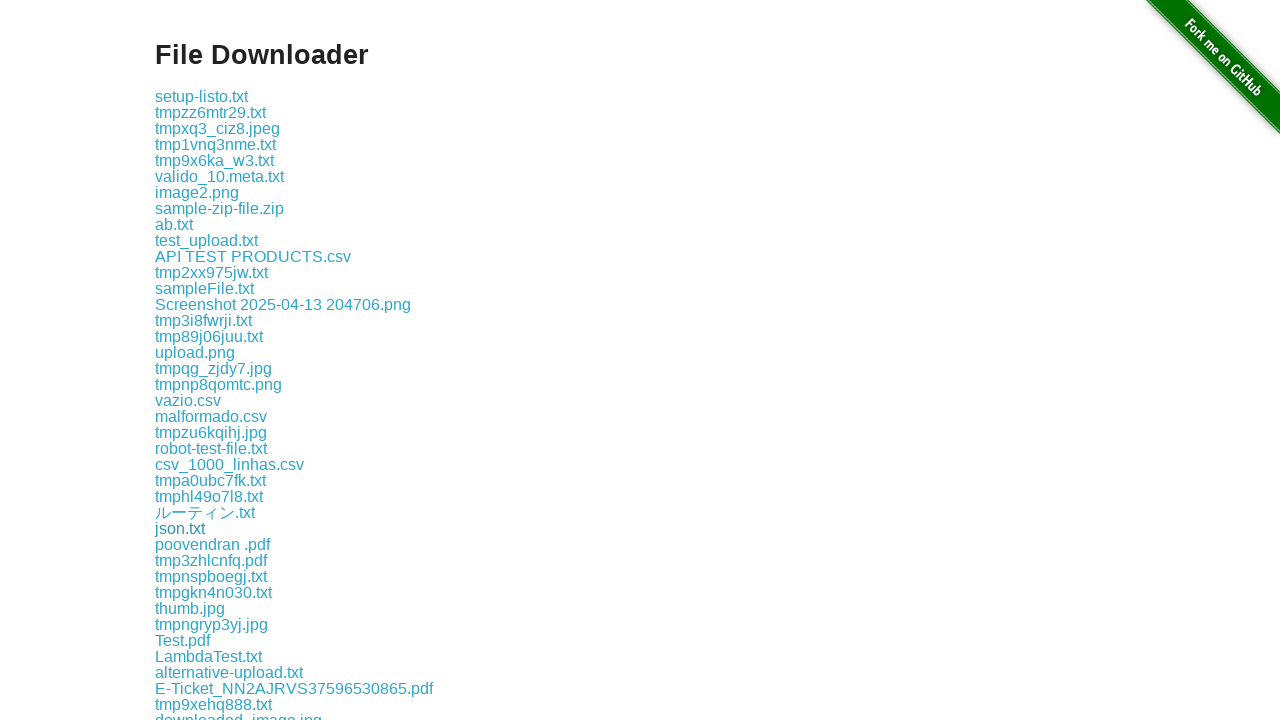

Clicked a download link at (212, 544) on xpath=//a[contains(@href,'download')] >> nth=28
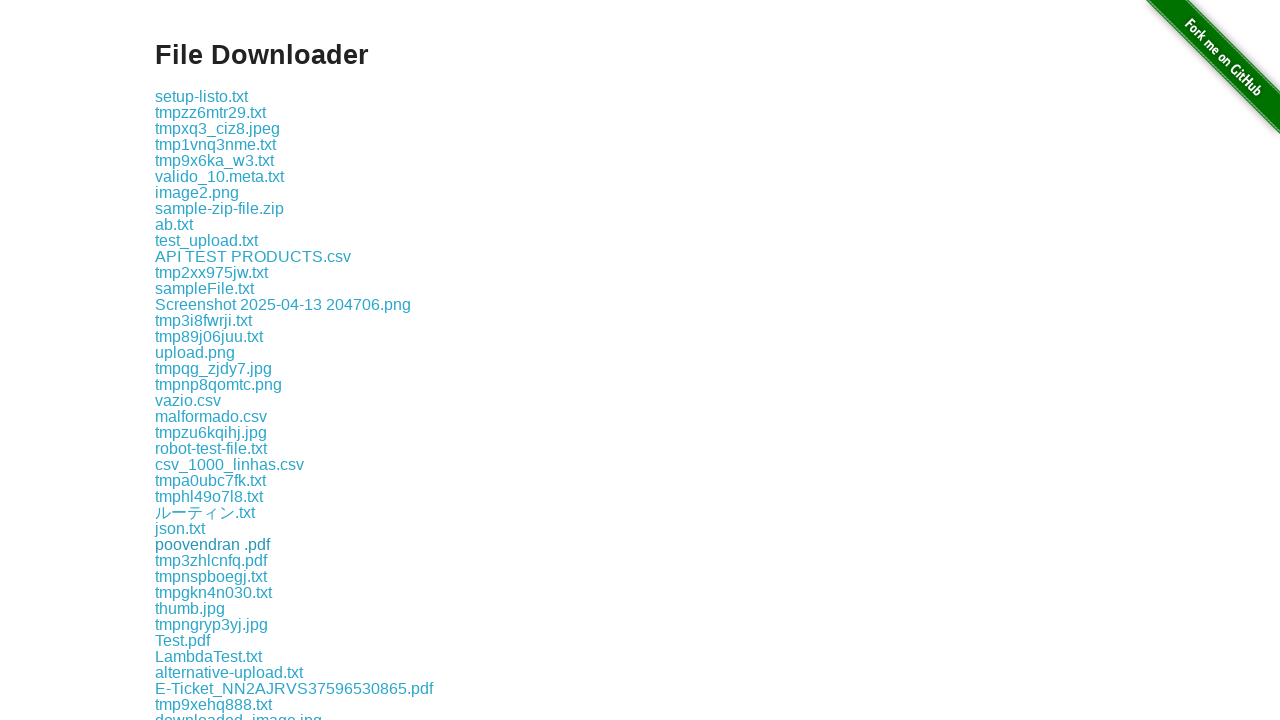

Waited 500ms for download to start
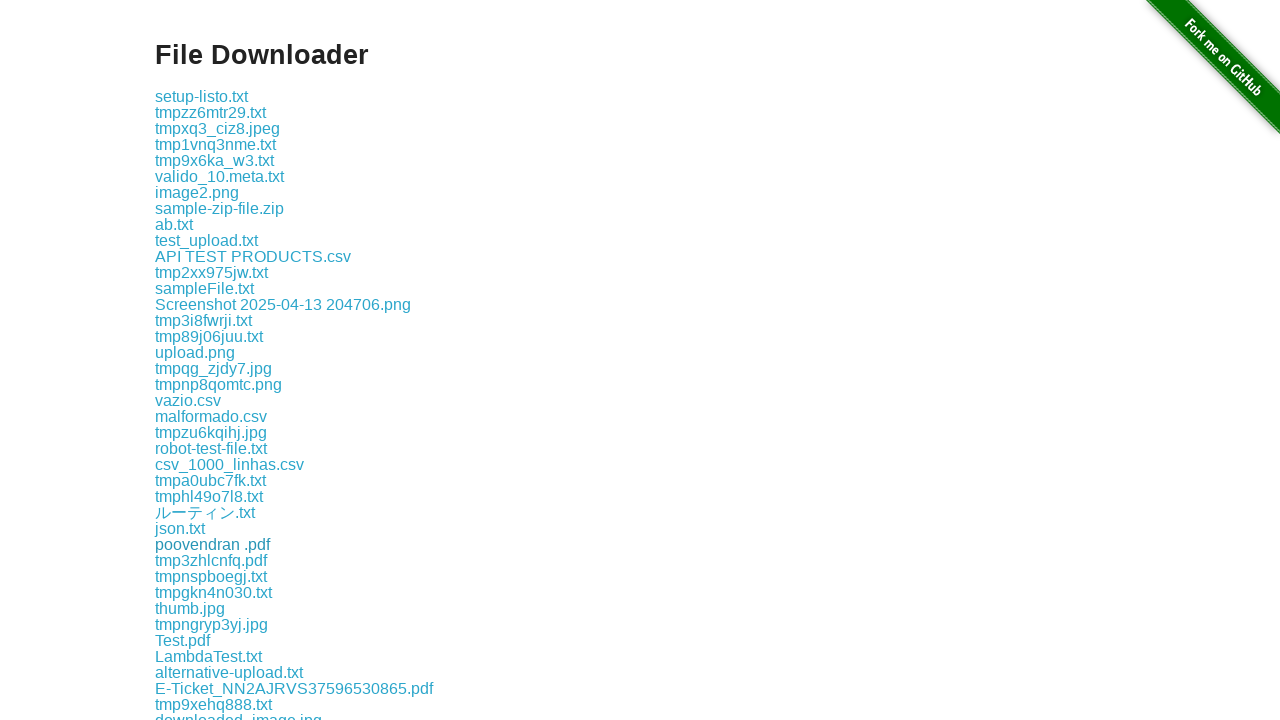

Clicked a download link at (211, 560) on xpath=//a[contains(@href,'download')] >> nth=29
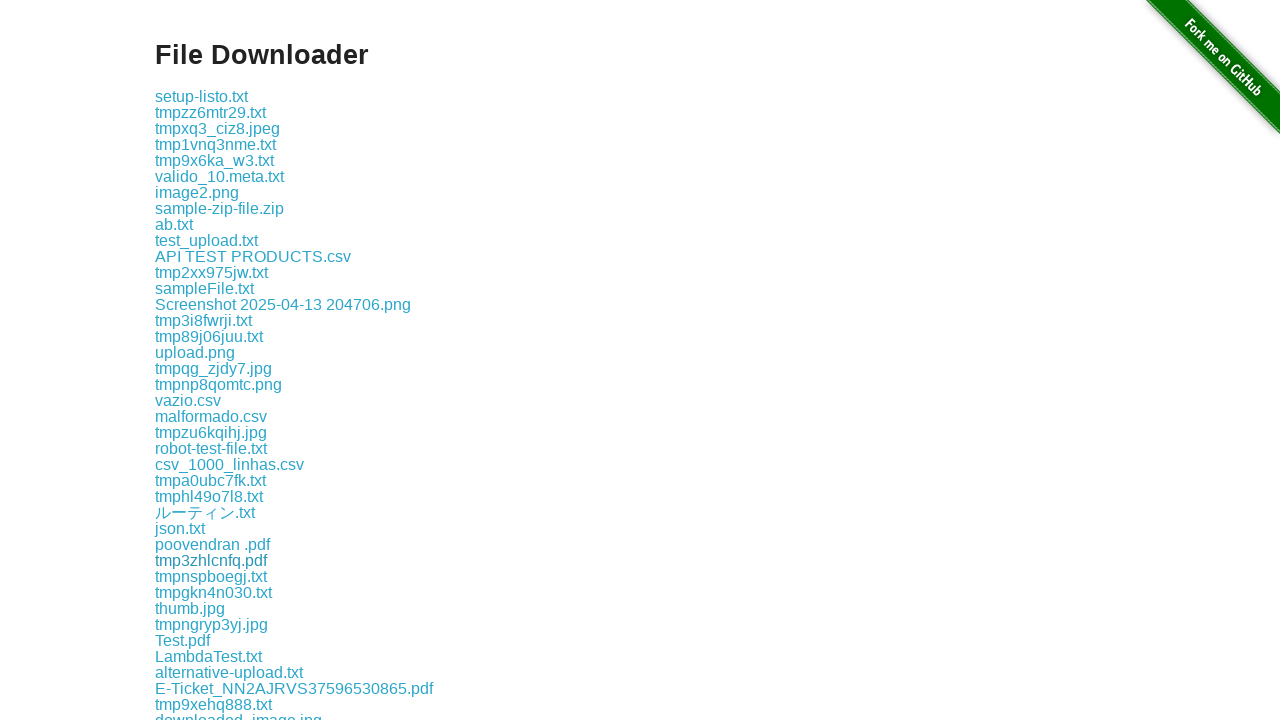

Waited 500ms for download to start
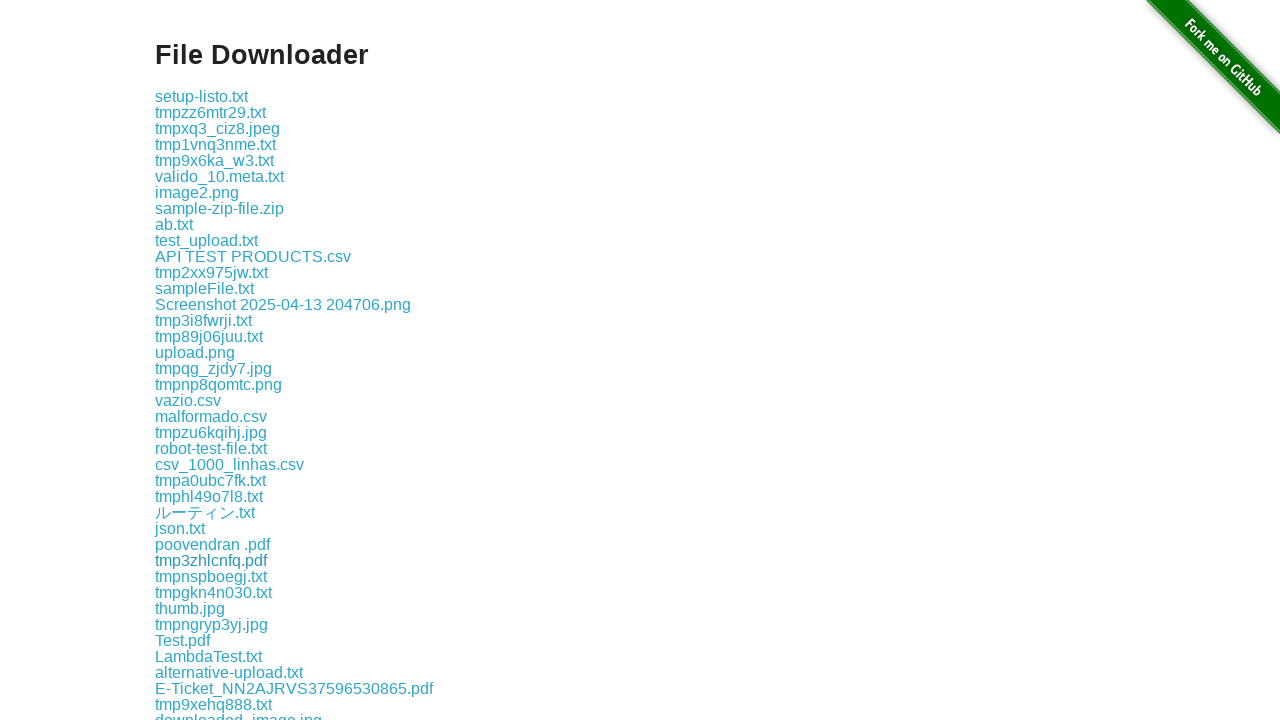

Clicked a download link at (211, 576) on xpath=//a[contains(@href,'download')] >> nth=30
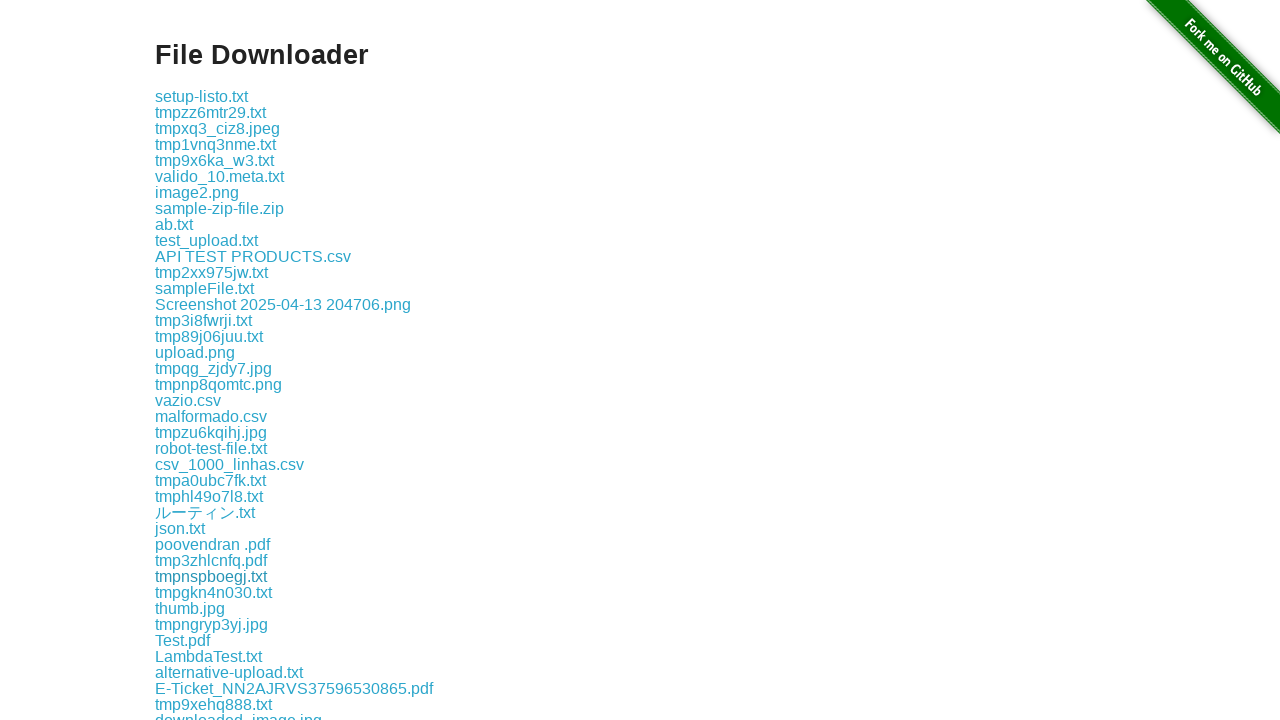

Waited 500ms for download to start
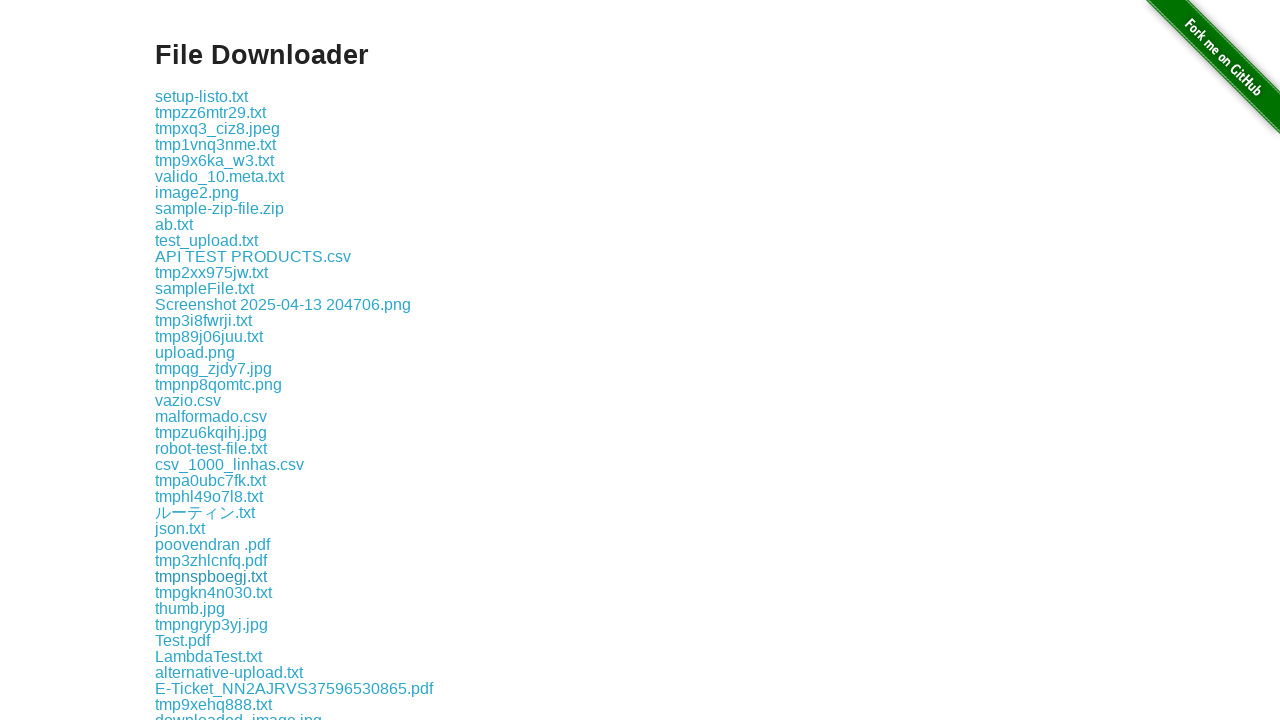

Clicked a download link at (214, 592) on xpath=//a[contains(@href,'download')] >> nth=31
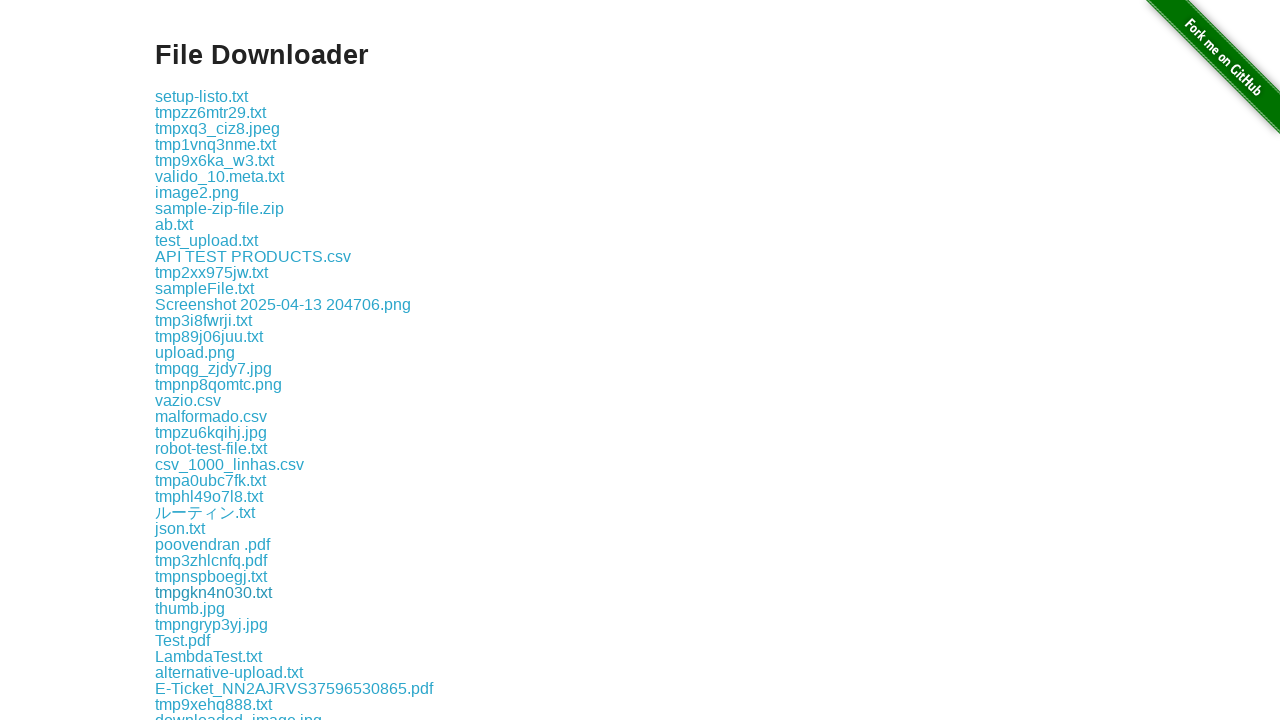

Waited 500ms for download to start
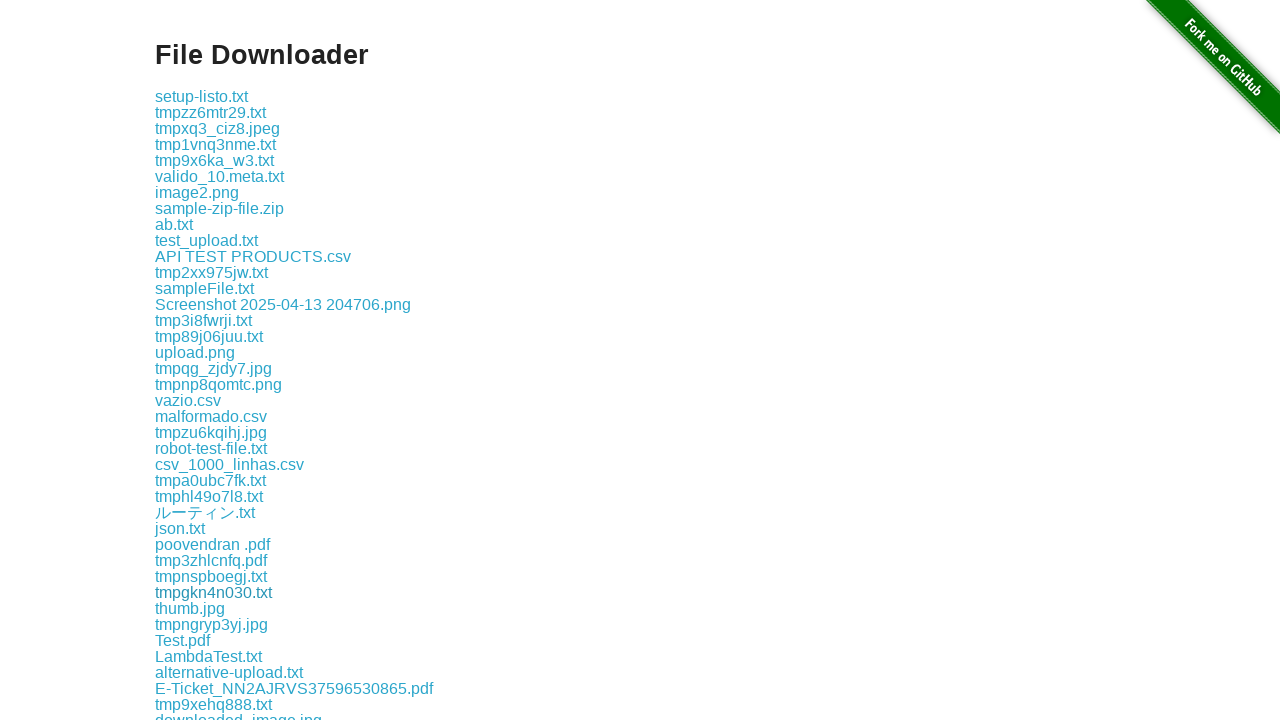

Clicked a download link at (190, 608) on xpath=//a[contains(@href,'download')] >> nth=32
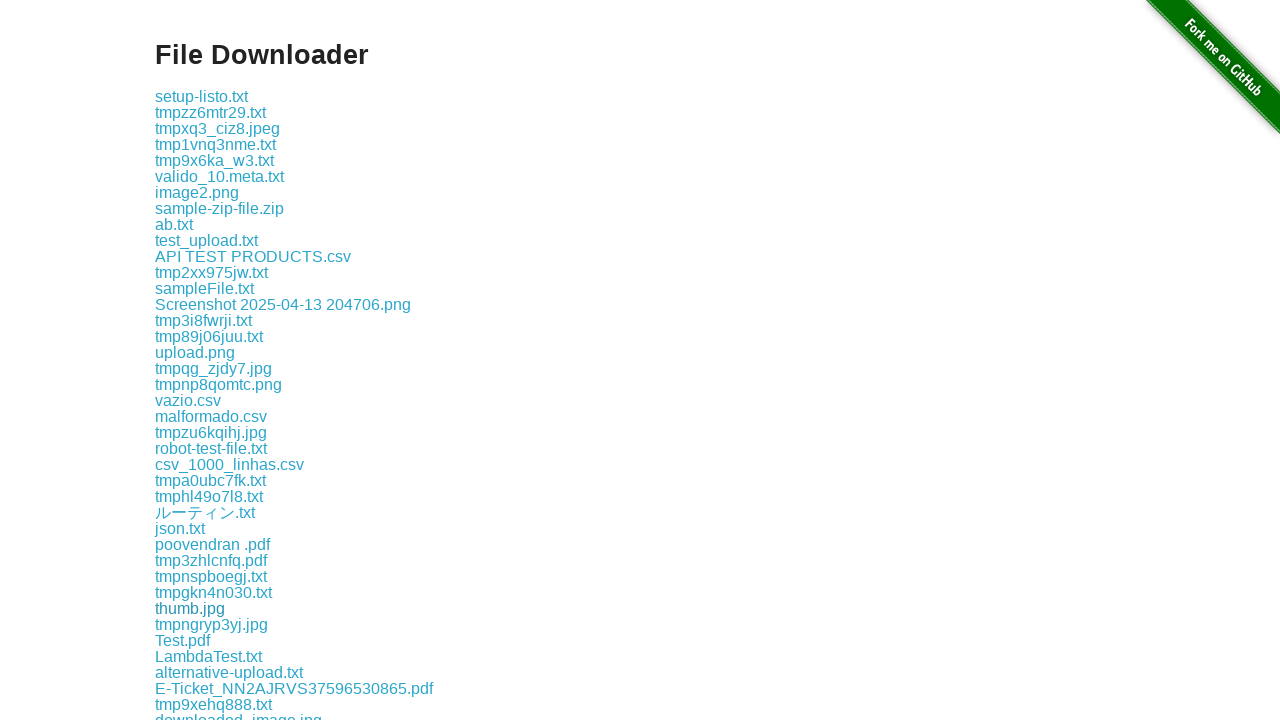

Waited 500ms for download to start
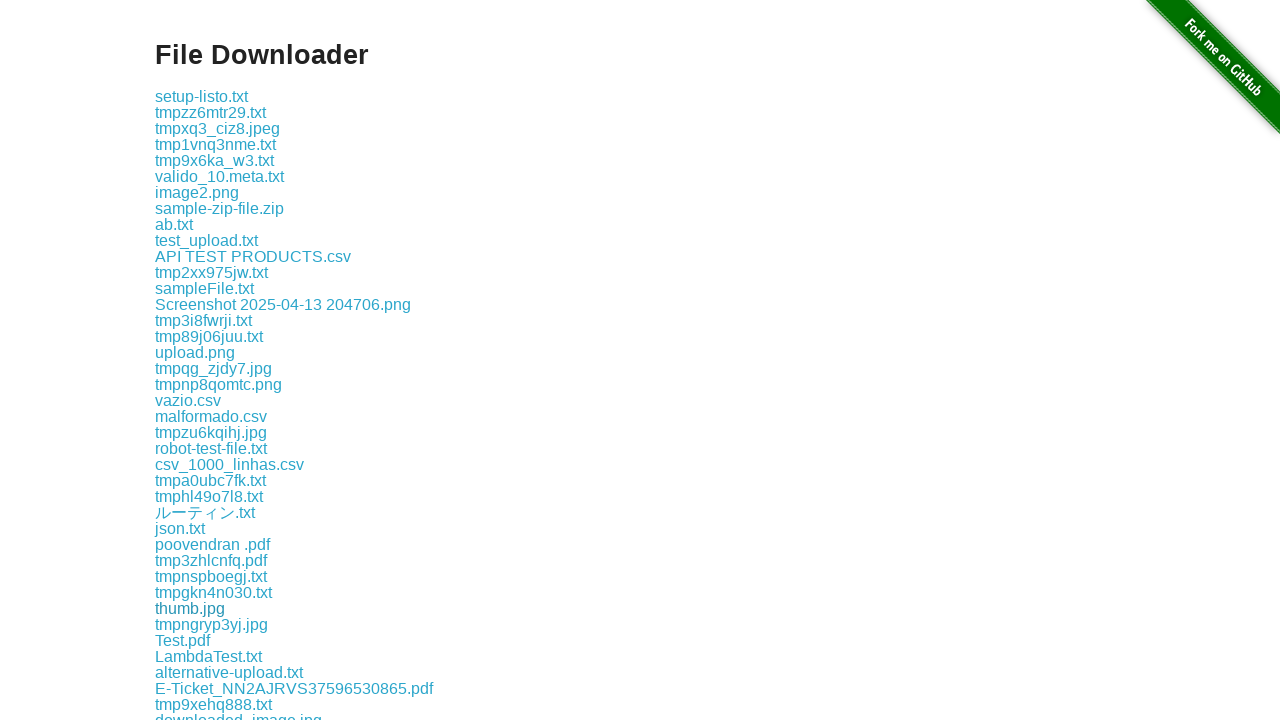

Clicked a download link at (212, 624) on xpath=//a[contains(@href,'download')] >> nth=33
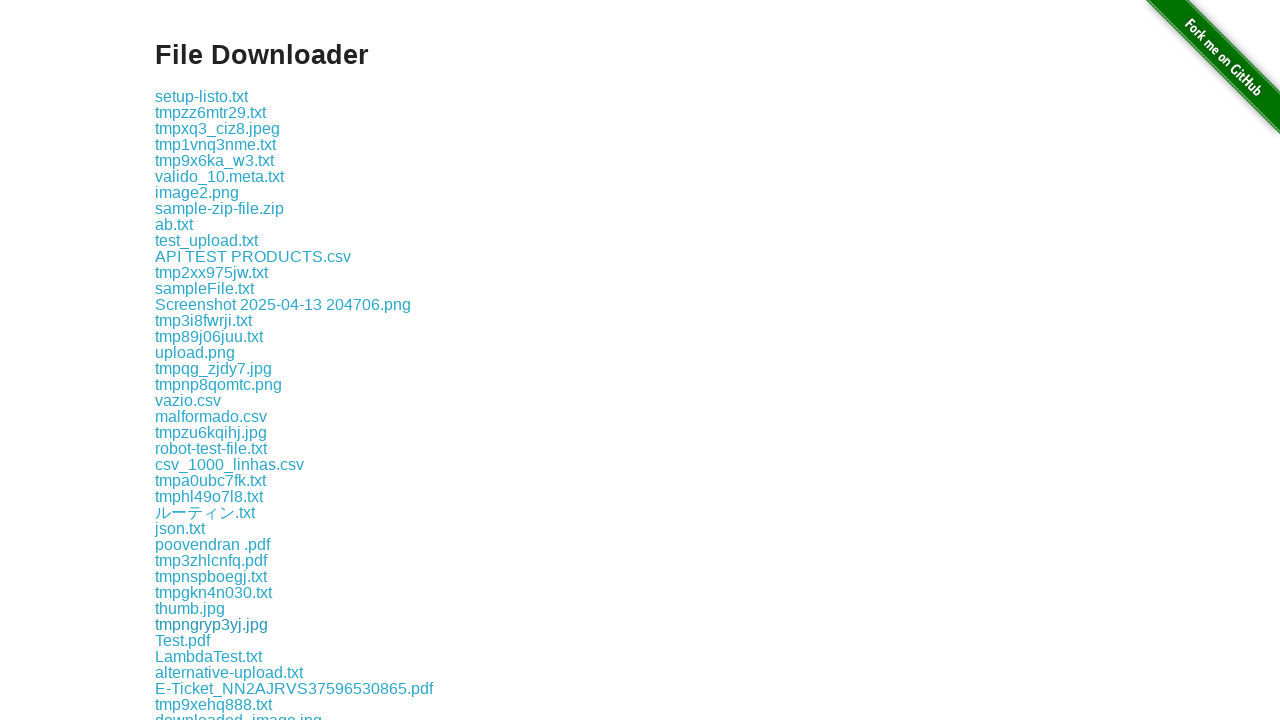

Waited 500ms for download to start
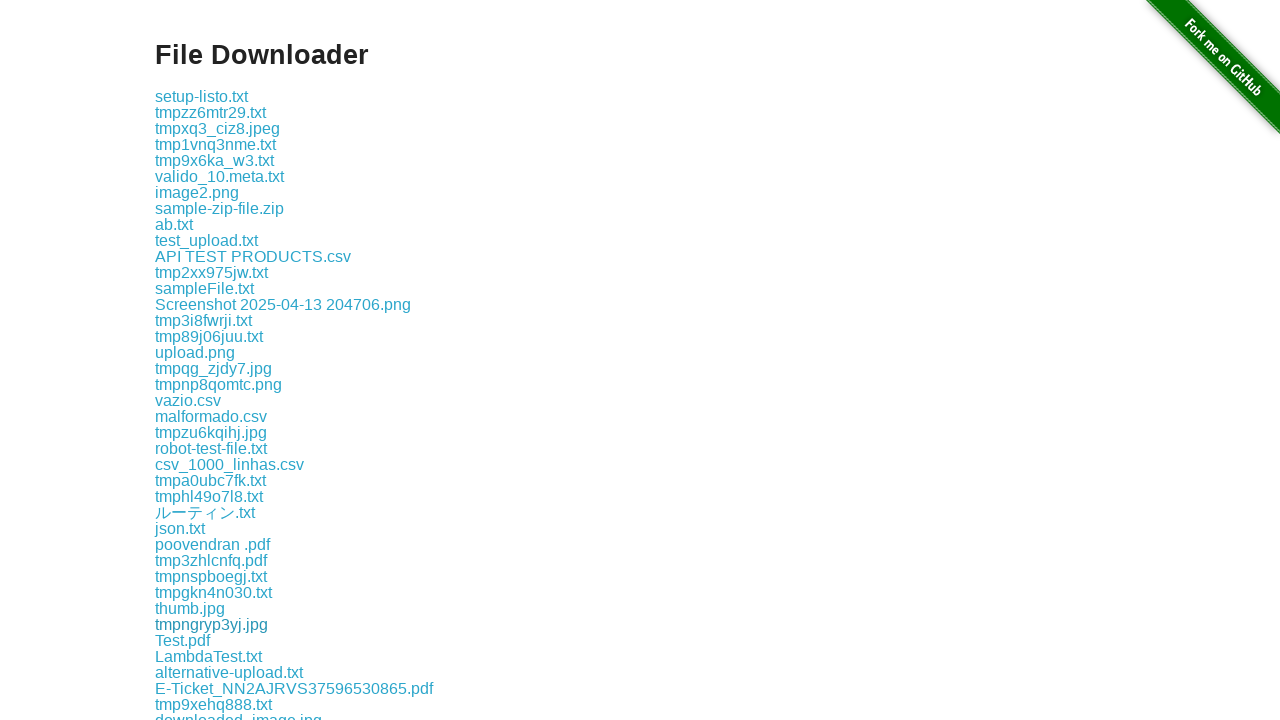

Clicked a download link at (182, 640) on xpath=//a[contains(@href,'download')] >> nth=34
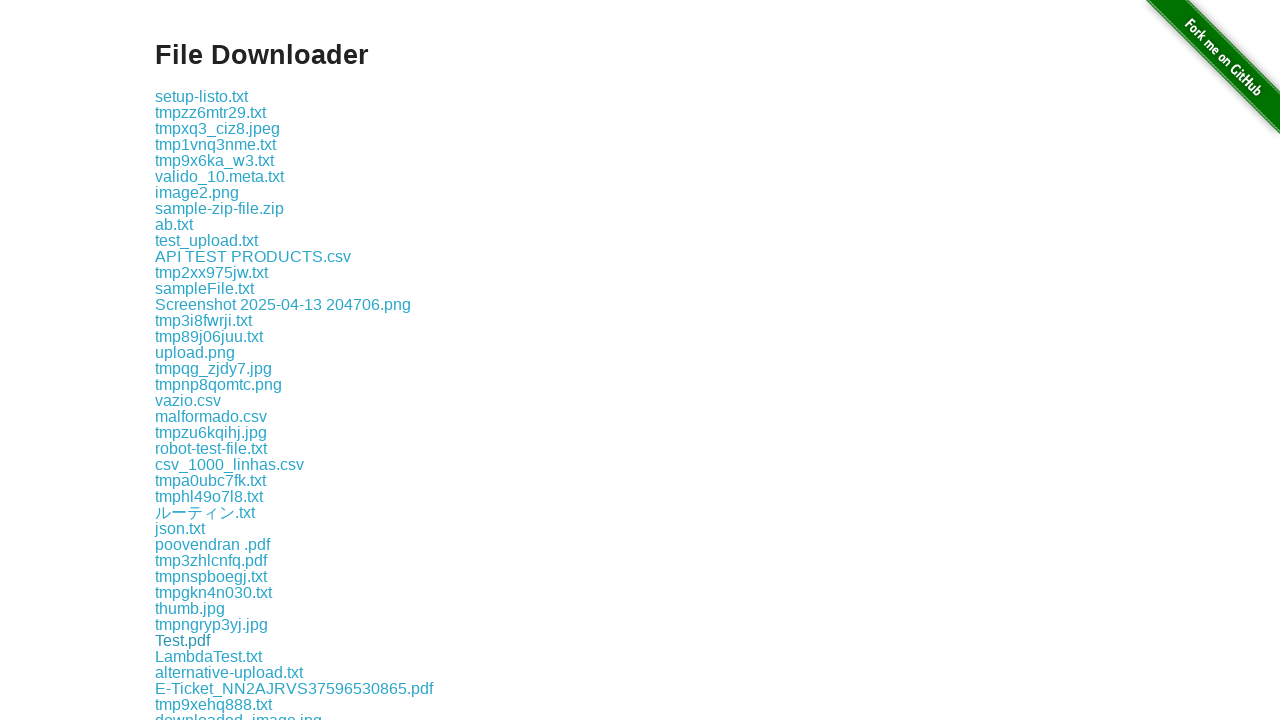

Waited 500ms for download to start
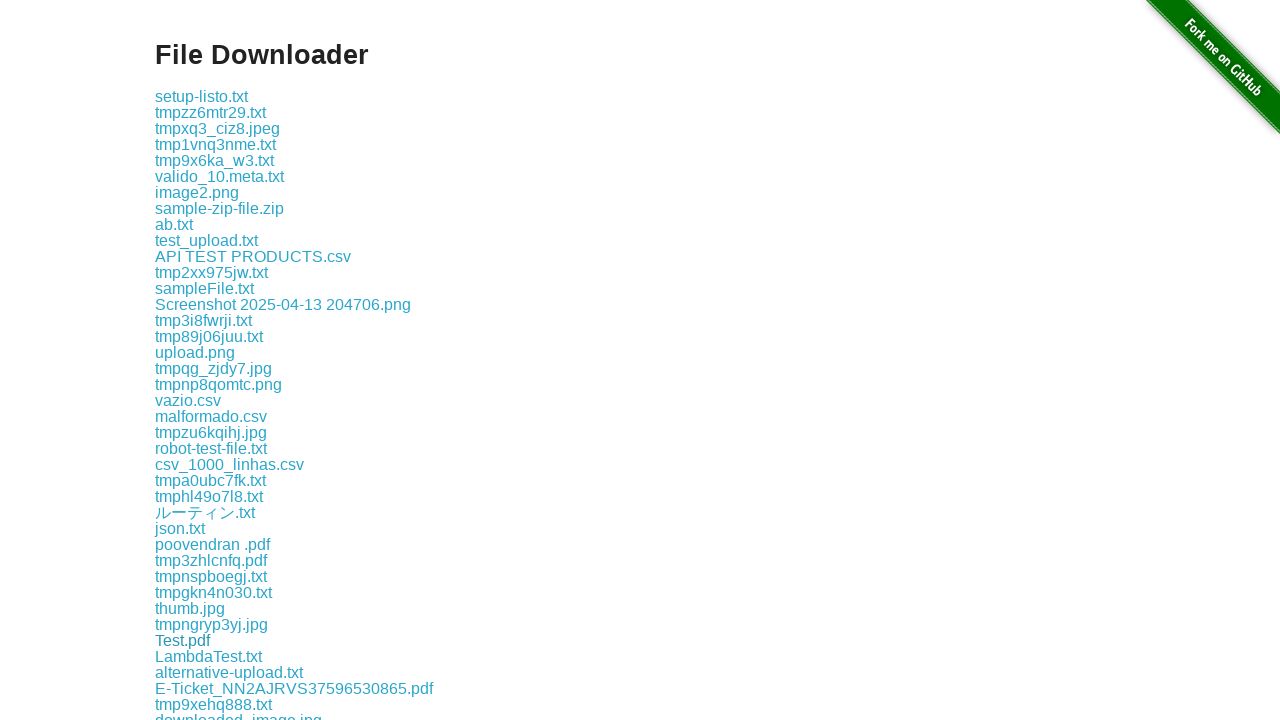

Clicked a download link at (208, 656) on xpath=//a[contains(@href,'download')] >> nth=35
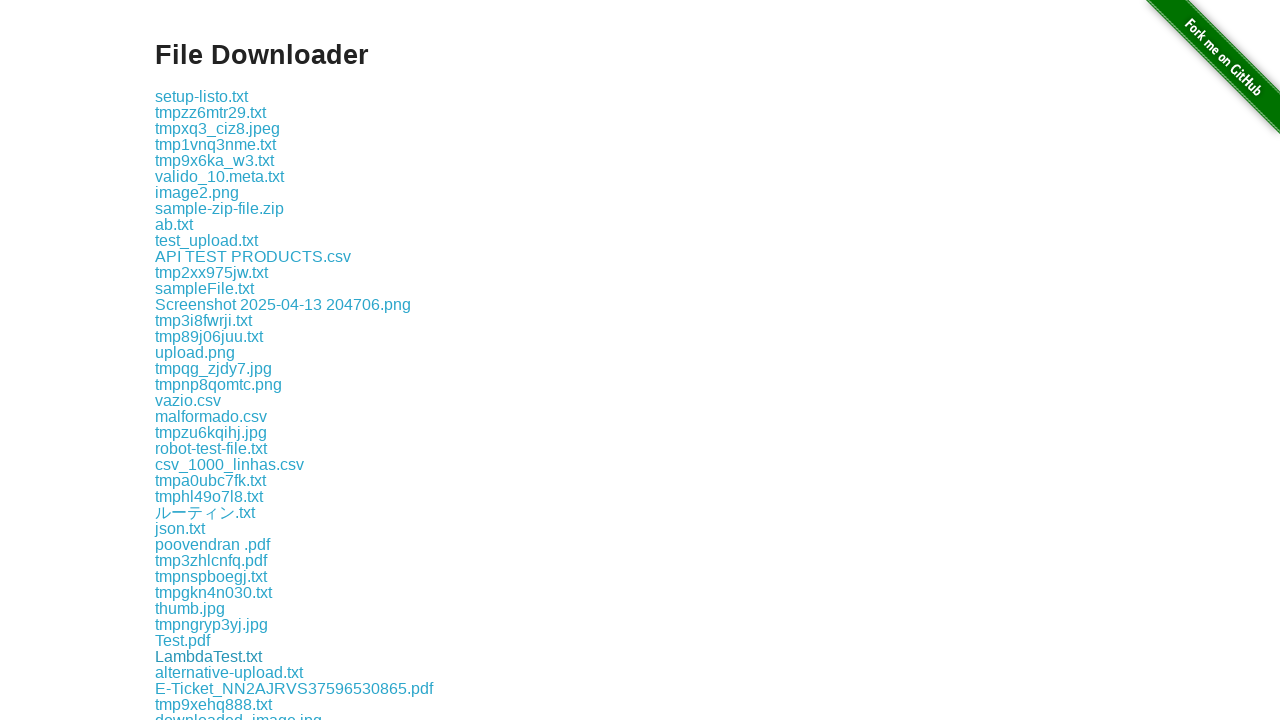

Waited 500ms for download to start
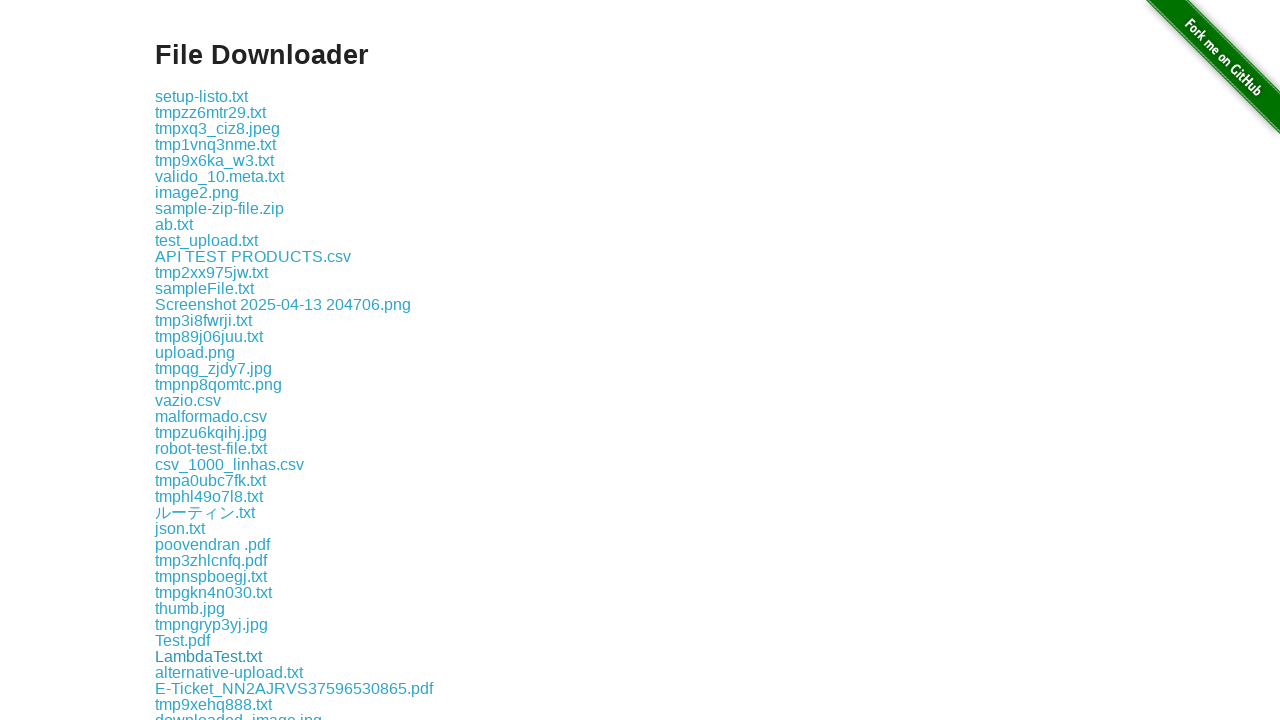

Clicked a download link at (229, 672) on xpath=//a[contains(@href,'download')] >> nth=36
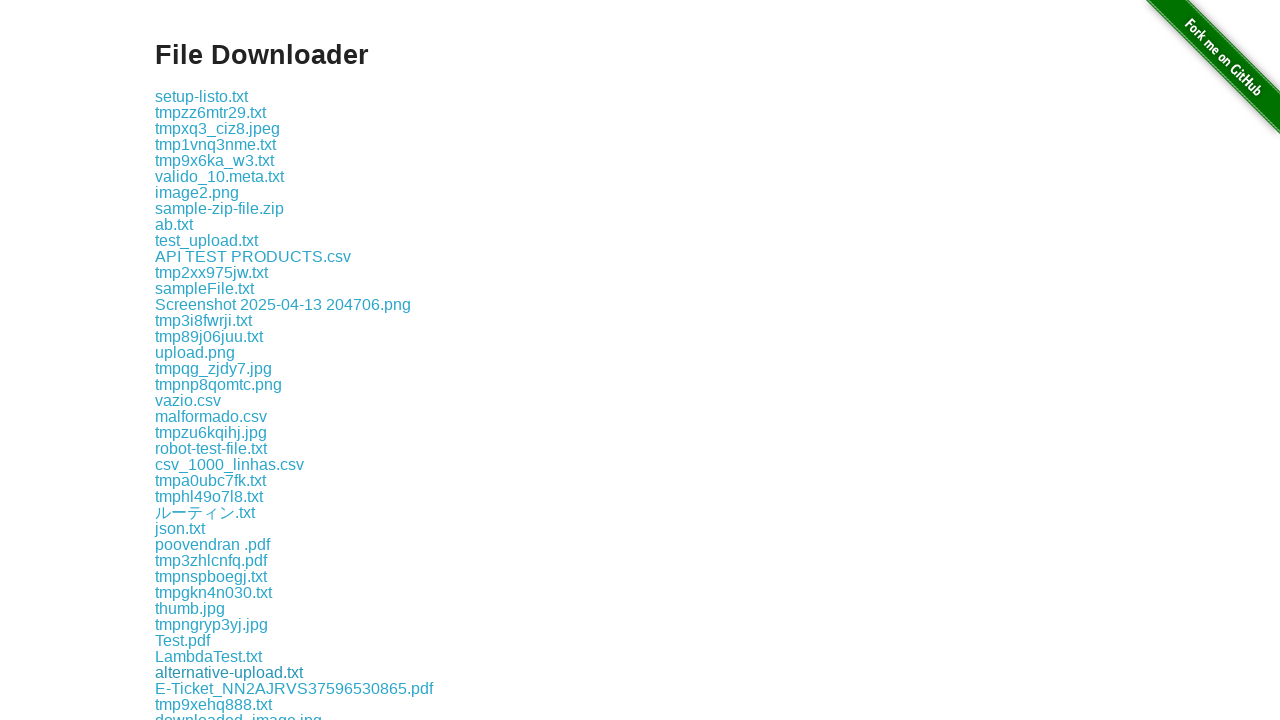

Waited 500ms for download to start
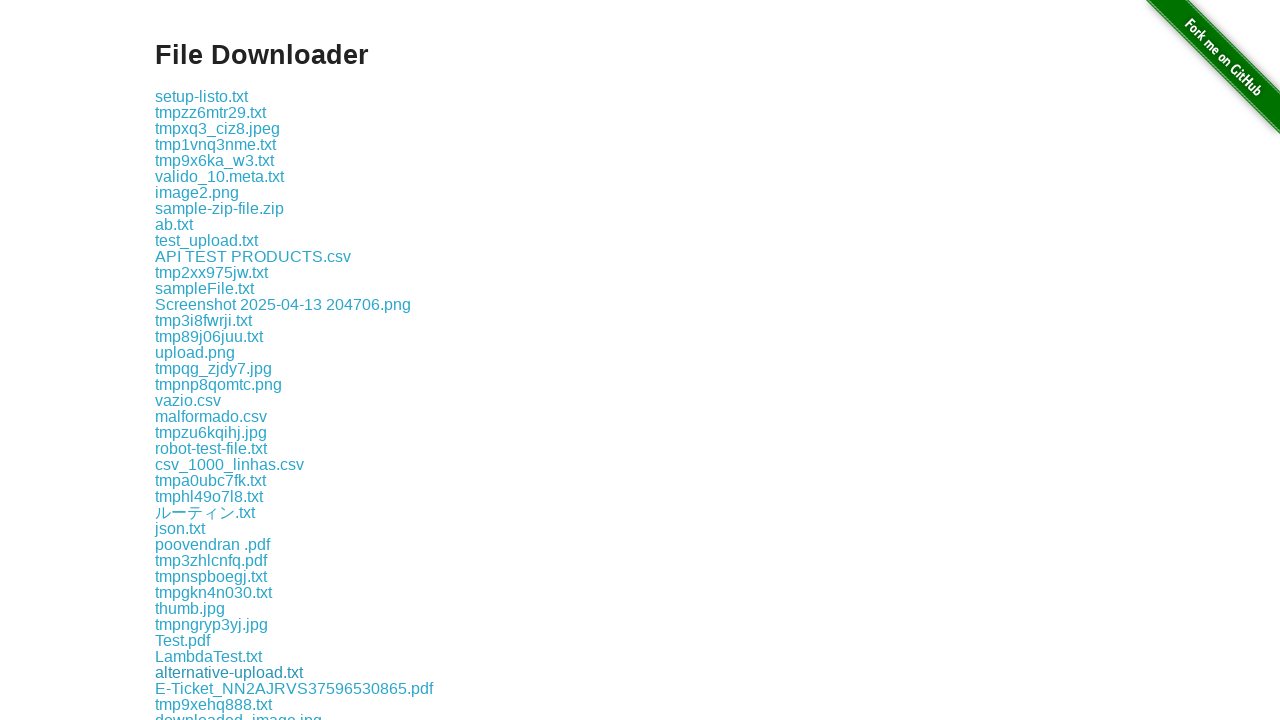

Clicked a download link at (294, 688) on xpath=//a[contains(@href,'download')] >> nth=37
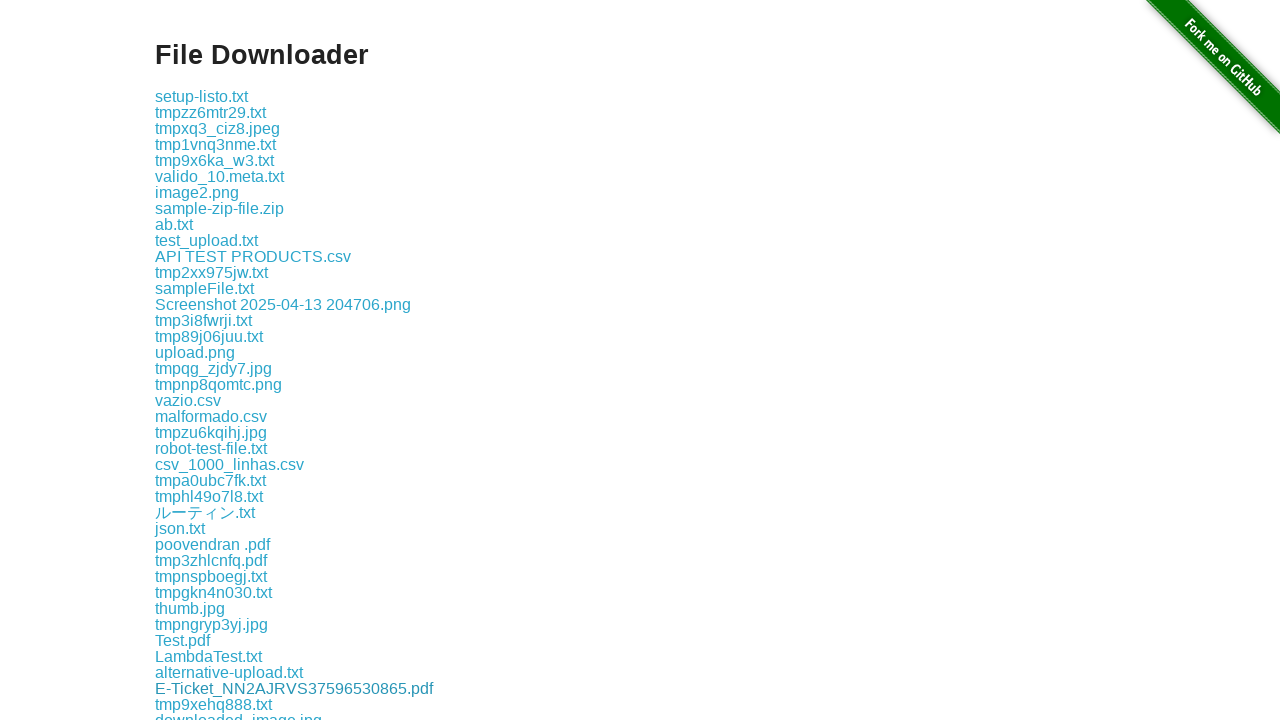

Waited 500ms for download to start
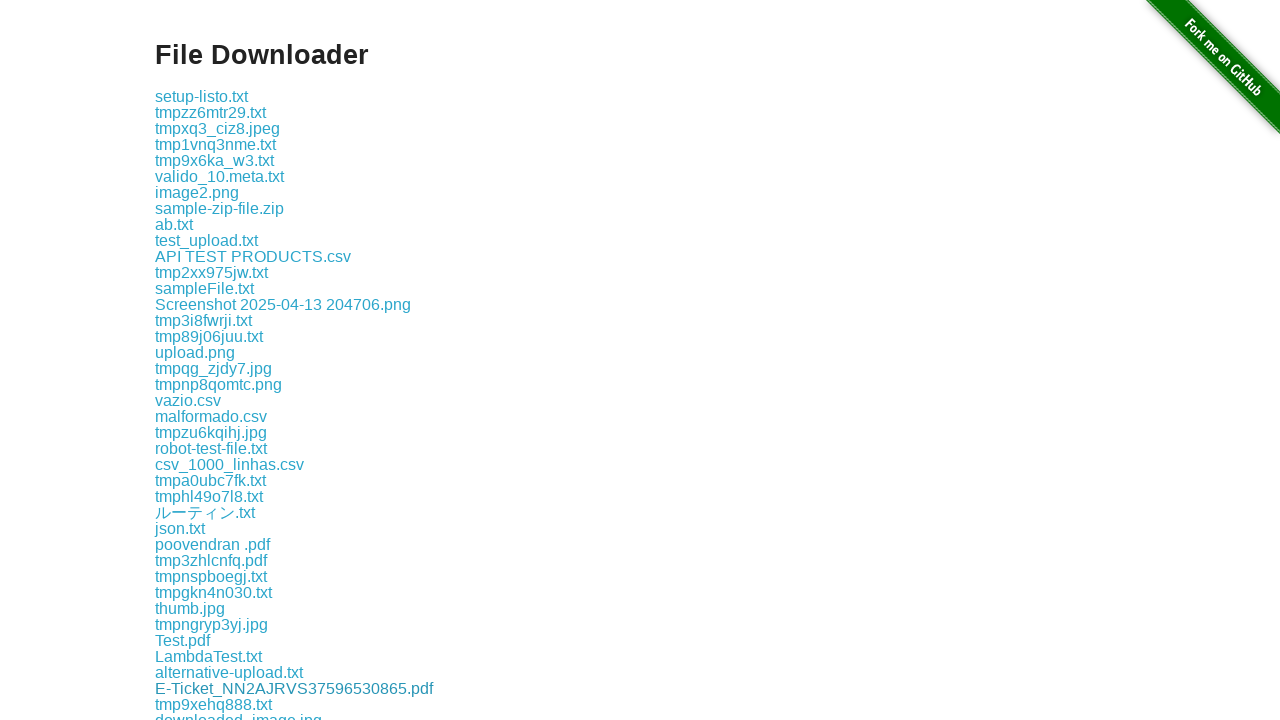

Clicked a download link at (214, 704) on xpath=//a[contains(@href,'download')] >> nth=38
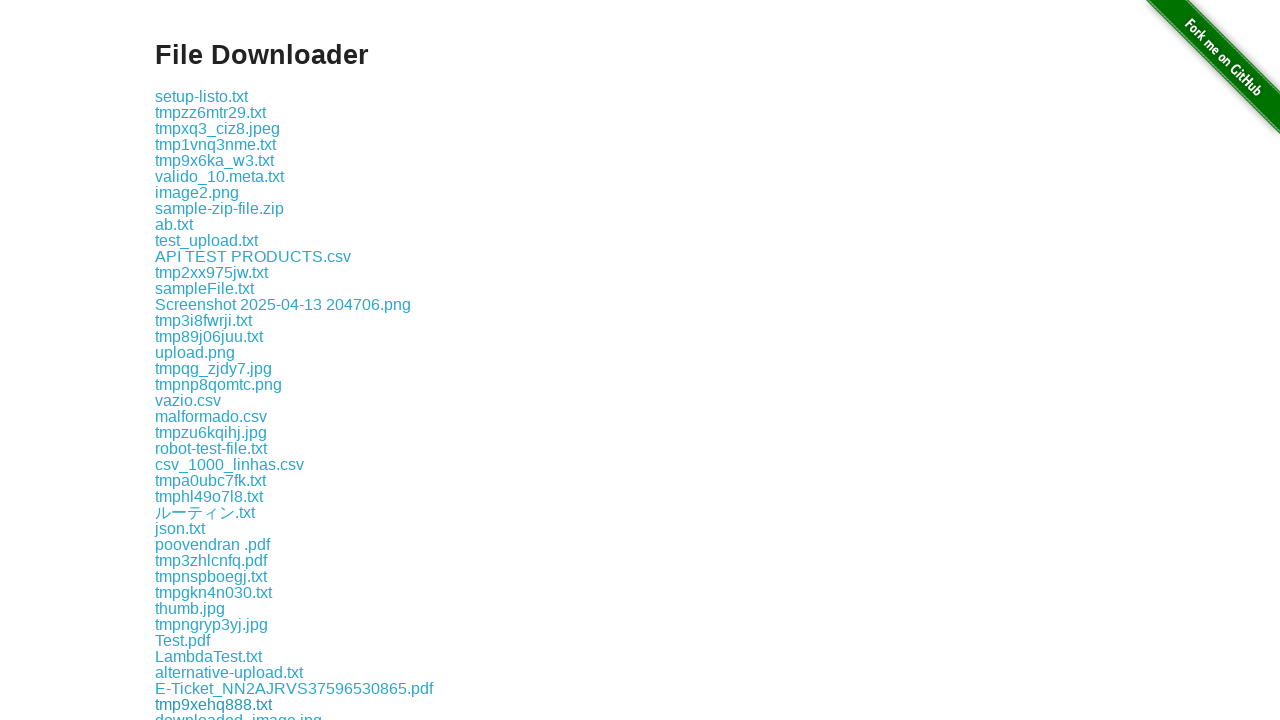

Waited 500ms for download to start
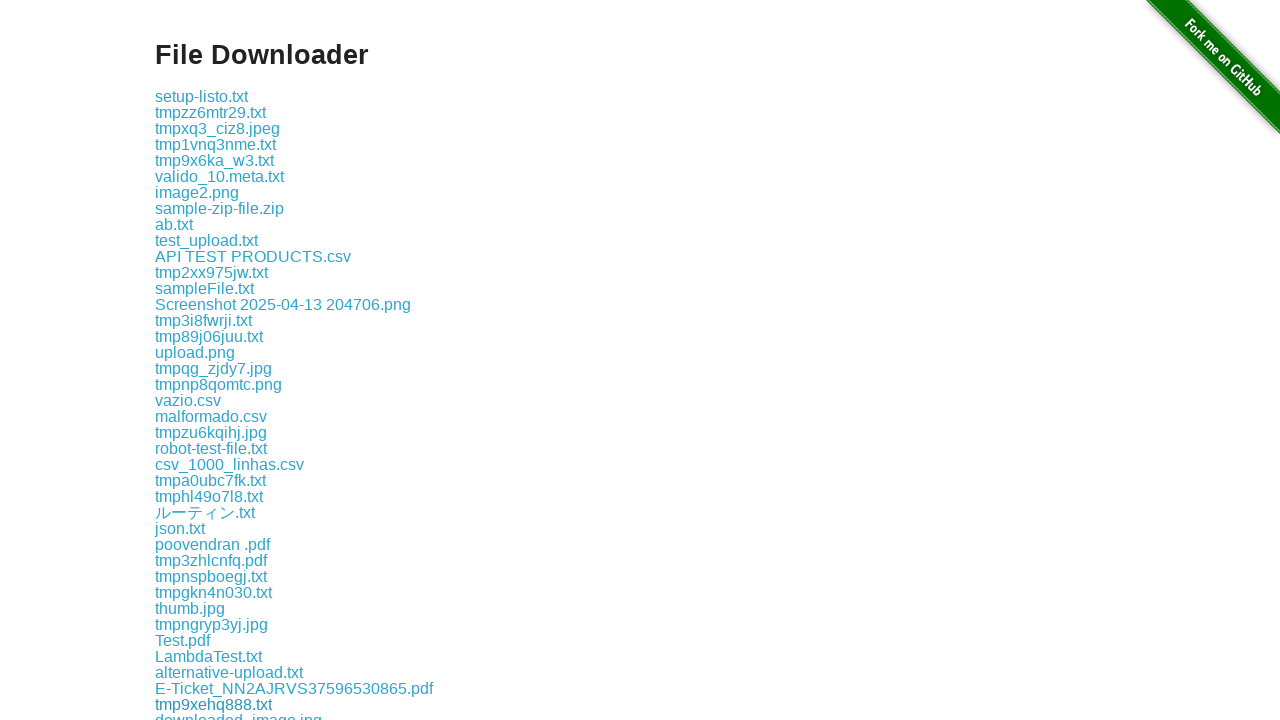

Clicked a download link at (238, 712) on xpath=//a[contains(@href,'download')] >> nth=39
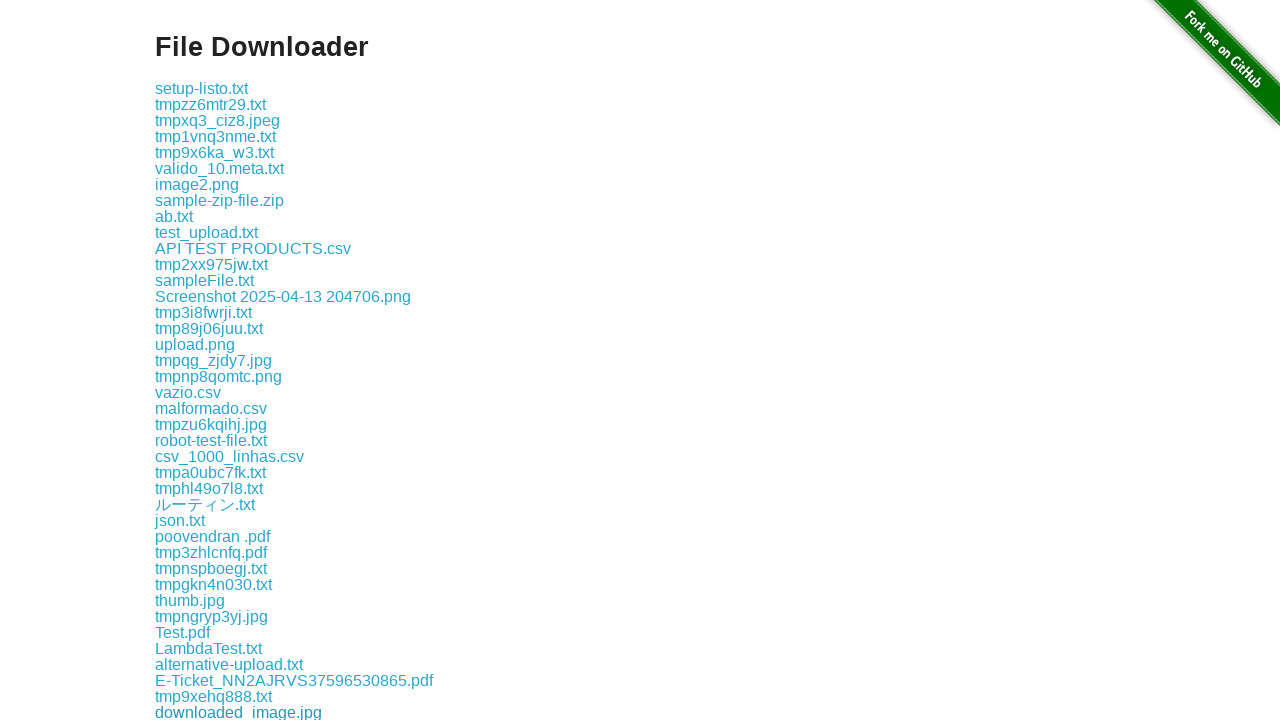

Waited 500ms for download to start
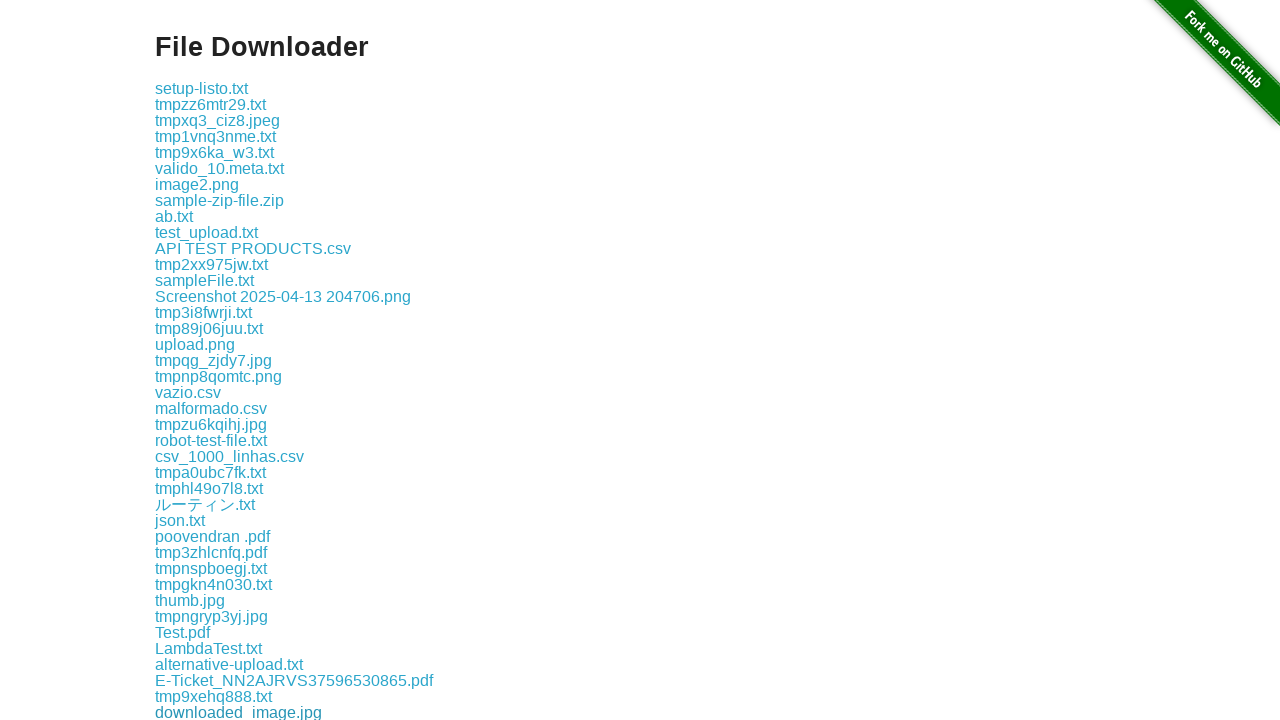

Clicked a download link at (200, 712) on xpath=//a[contains(@href,'download')] >> nth=40
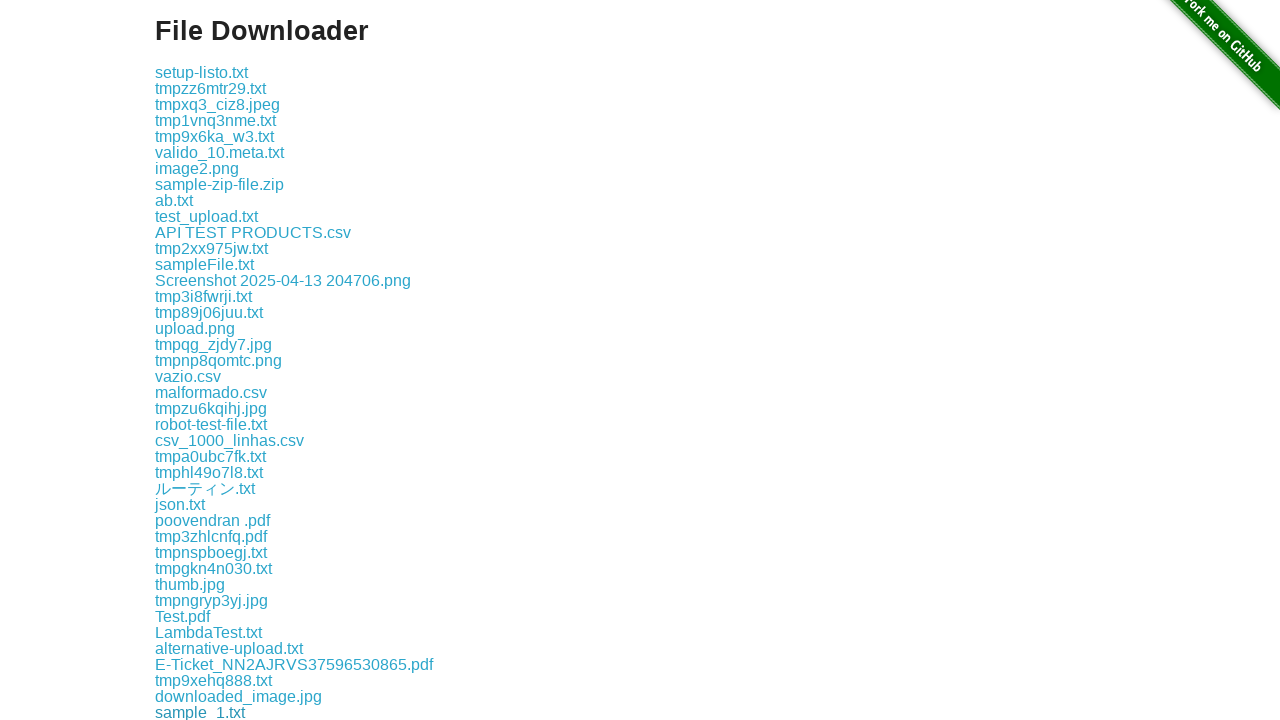

Waited 500ms for download to start
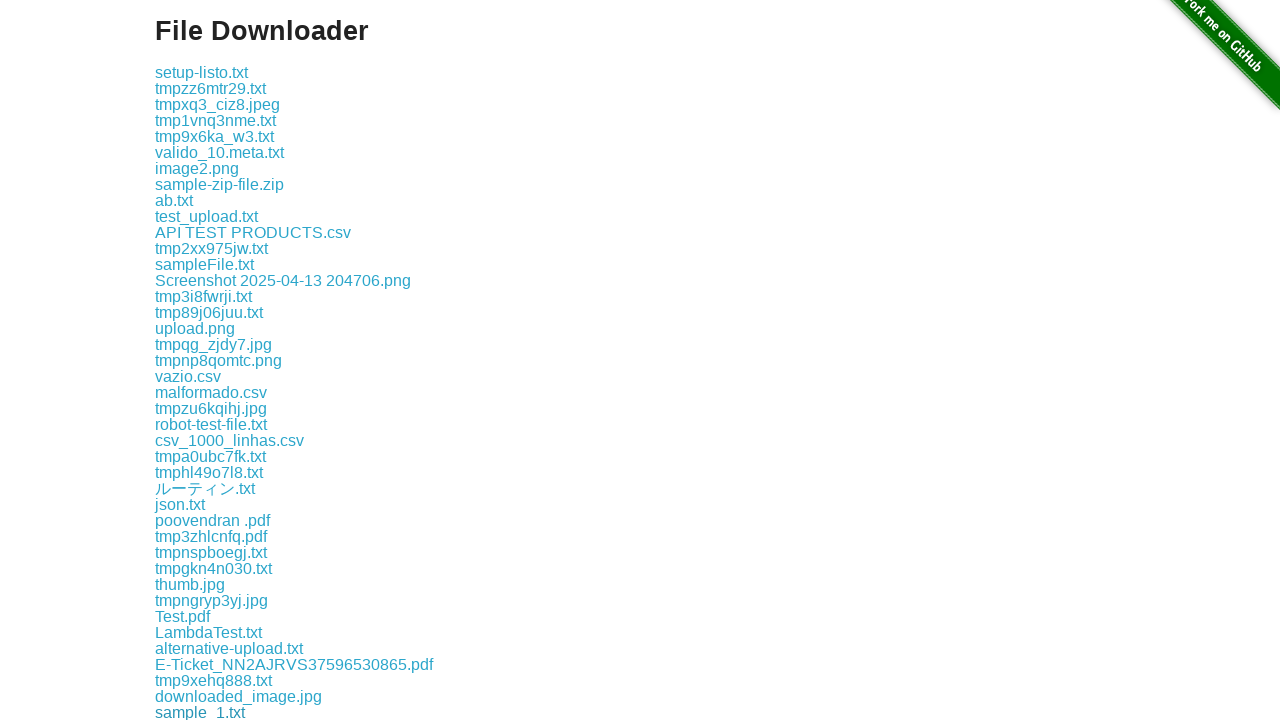

Clicked a download link at (210, 712) on xpath=//a[contains(@href,'download')] >> nth=41
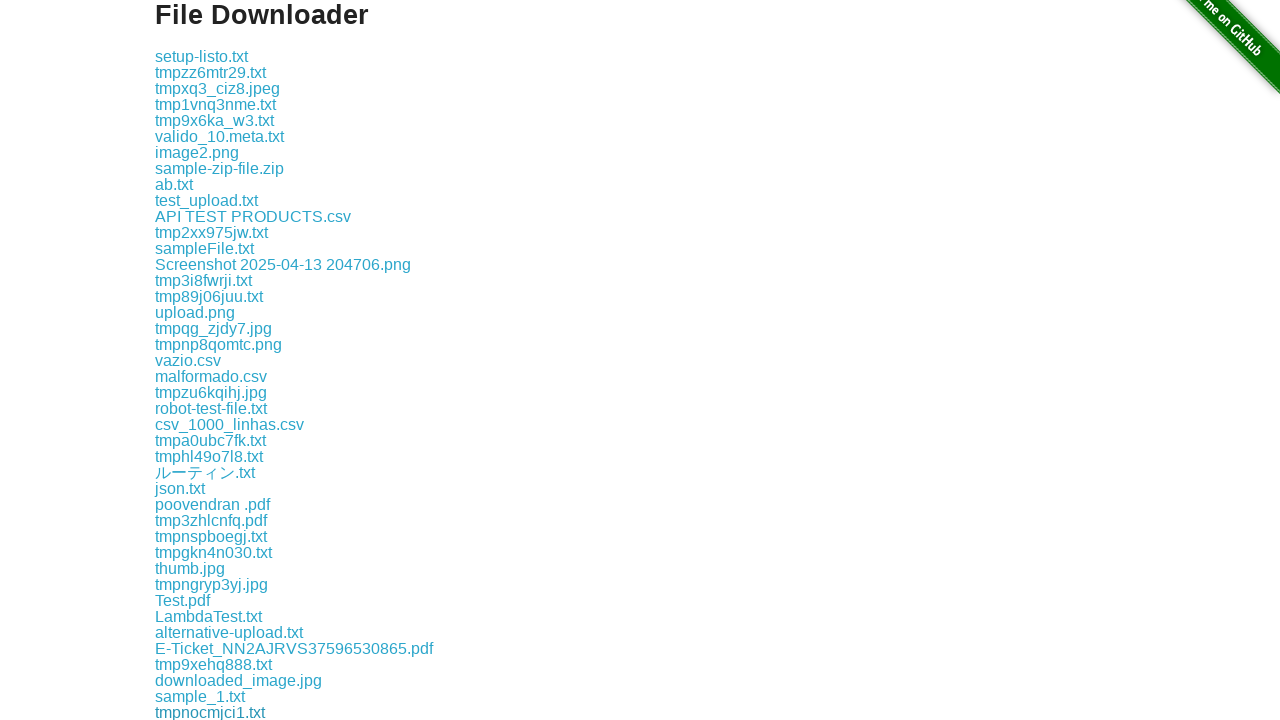

Waited 500ms for download to start
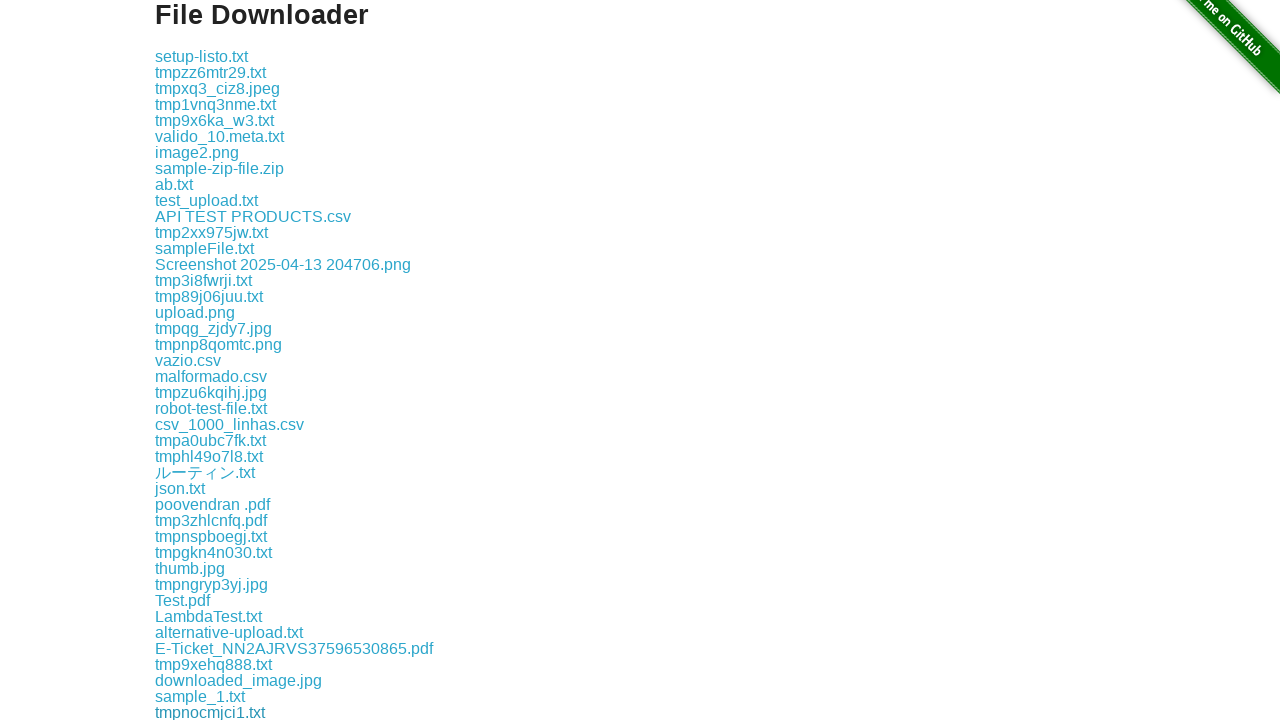

Clicked a download link at (180, 712) on xpath=//a[contains(@href,'download')] >> nth=42
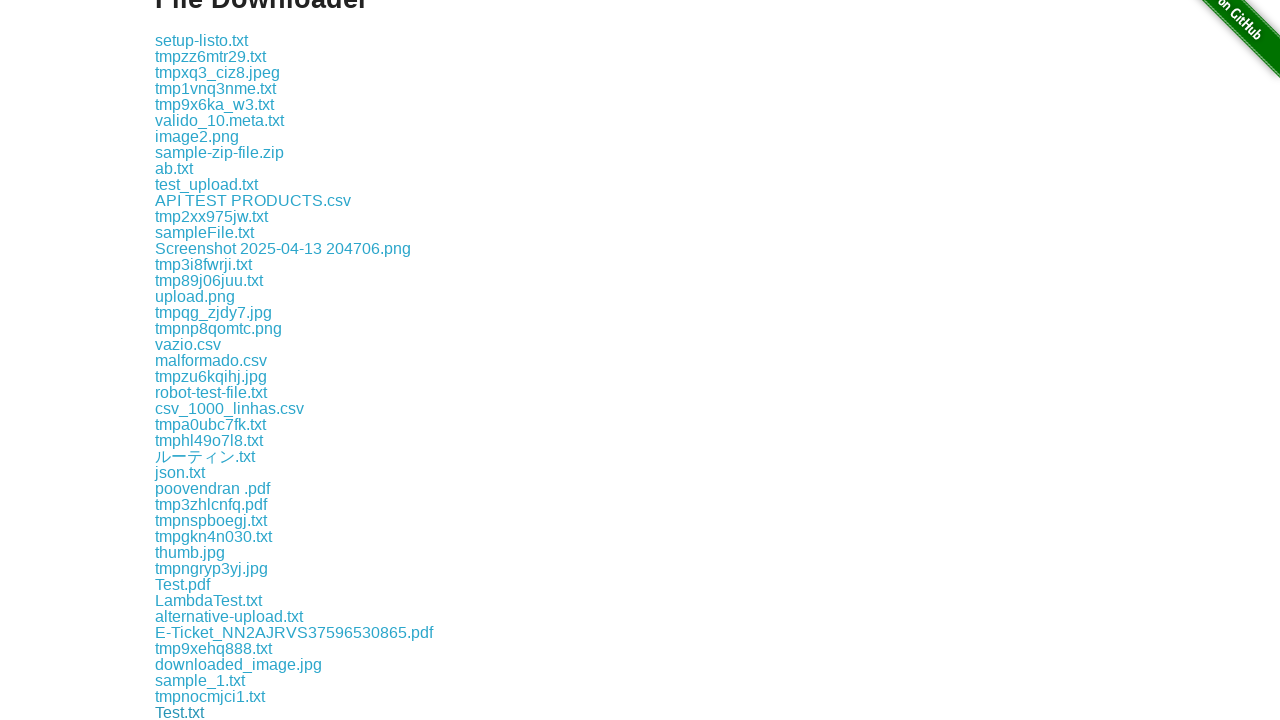

Waited 500ms for download to start
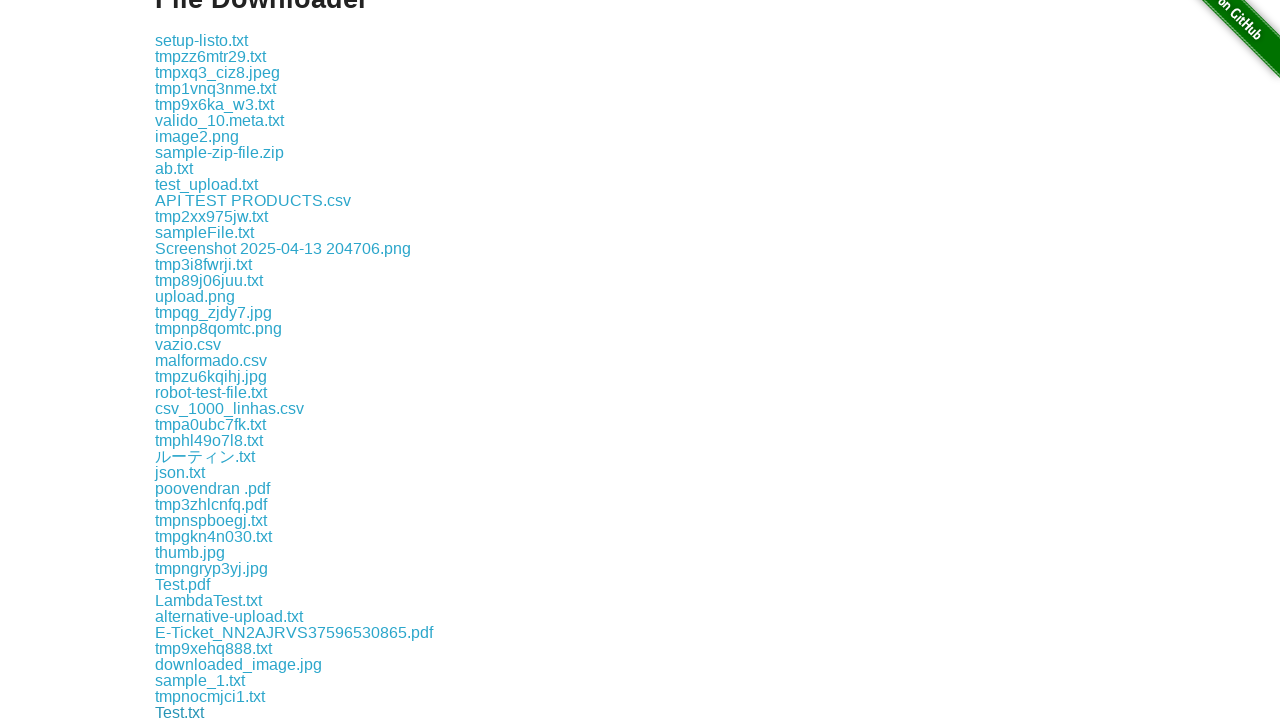

Clicked a download link at (174, 712) on xpath=//a[contains(@href,'download')] >> nth=43
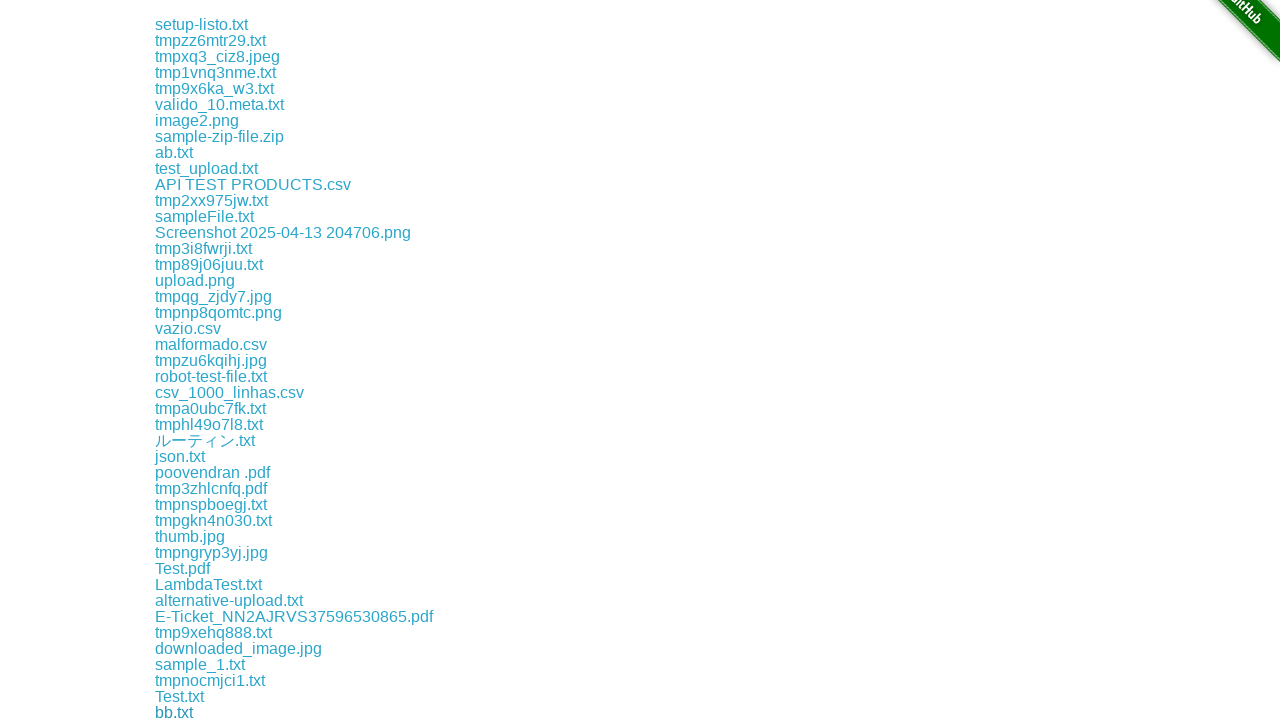

Waited 500ms for download to start
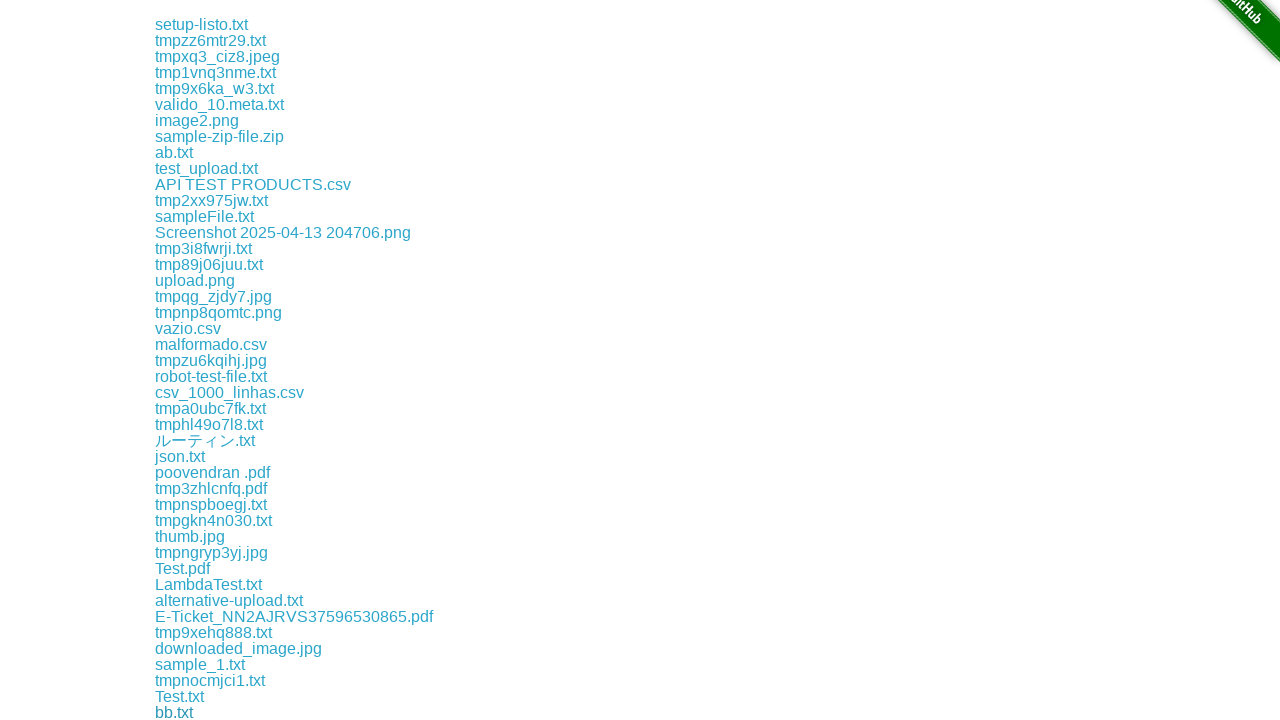

Clicked a download link at (214, 712) on xpath=//a[contains(@href,'download')] >> nth=44
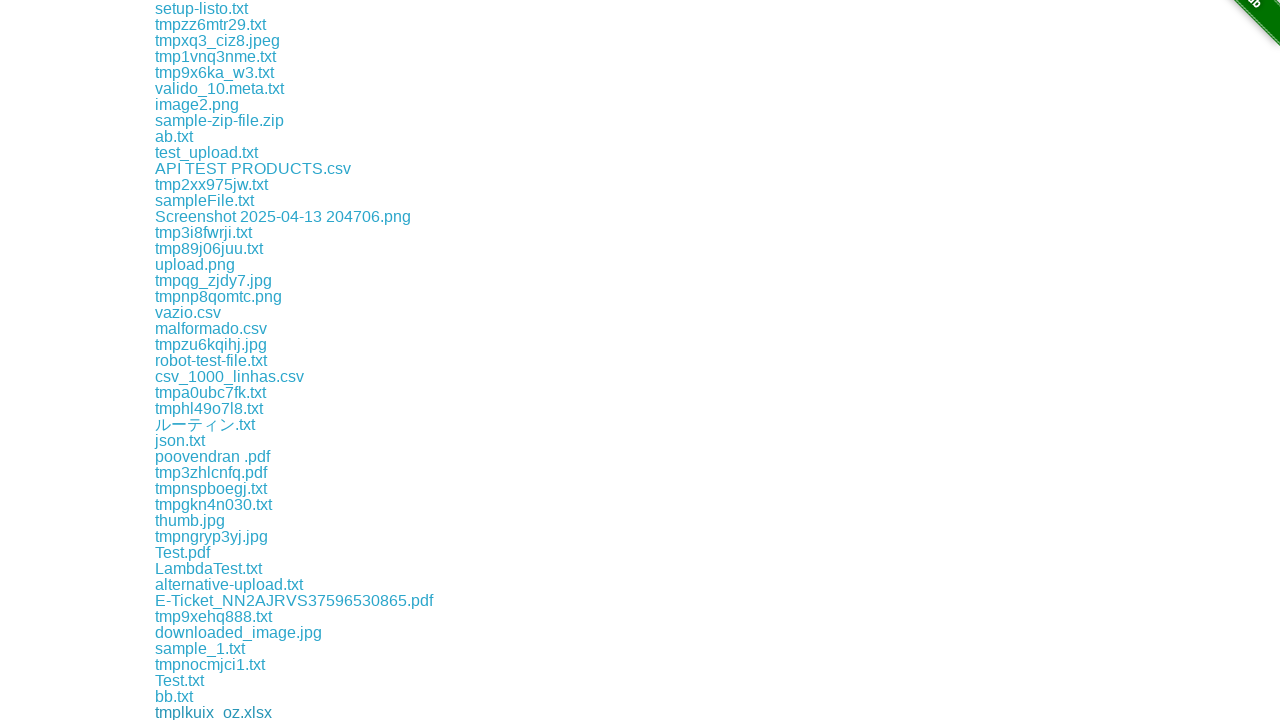

Waited 500ms for download to start
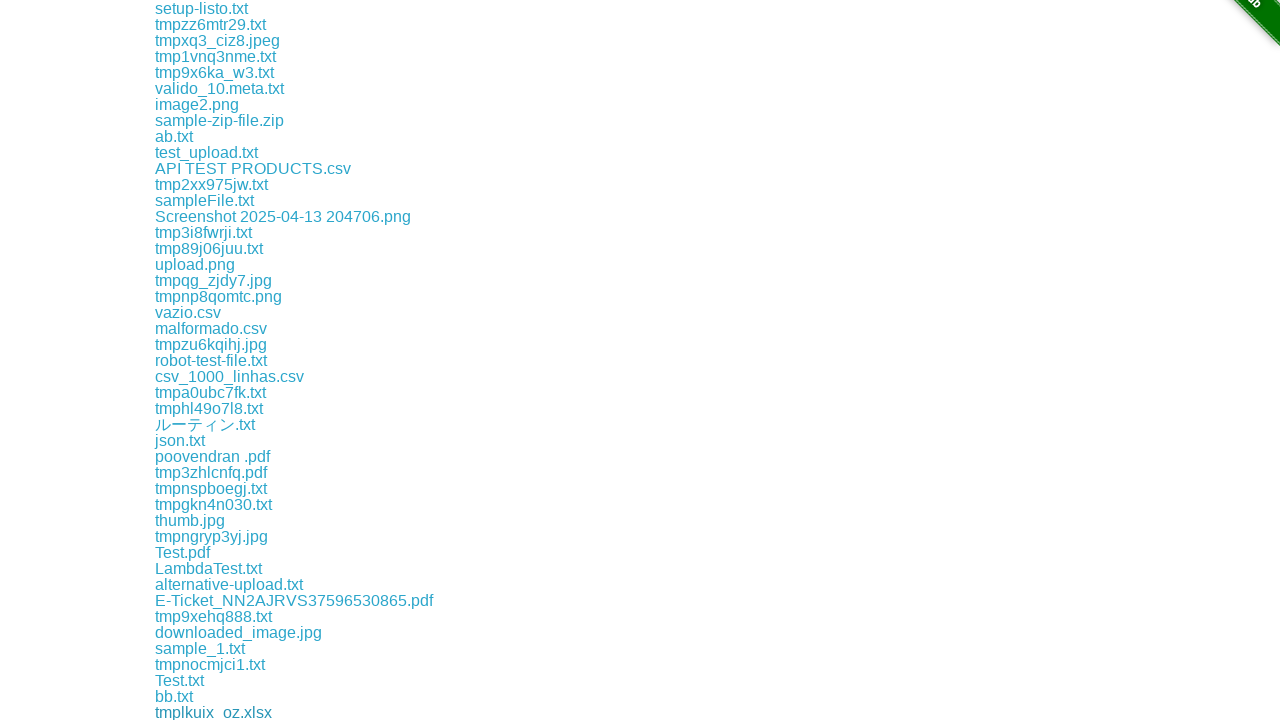

Clicked a download link at (192, 712) on xpath=//a[contains(@href,'download')] >> nth=45
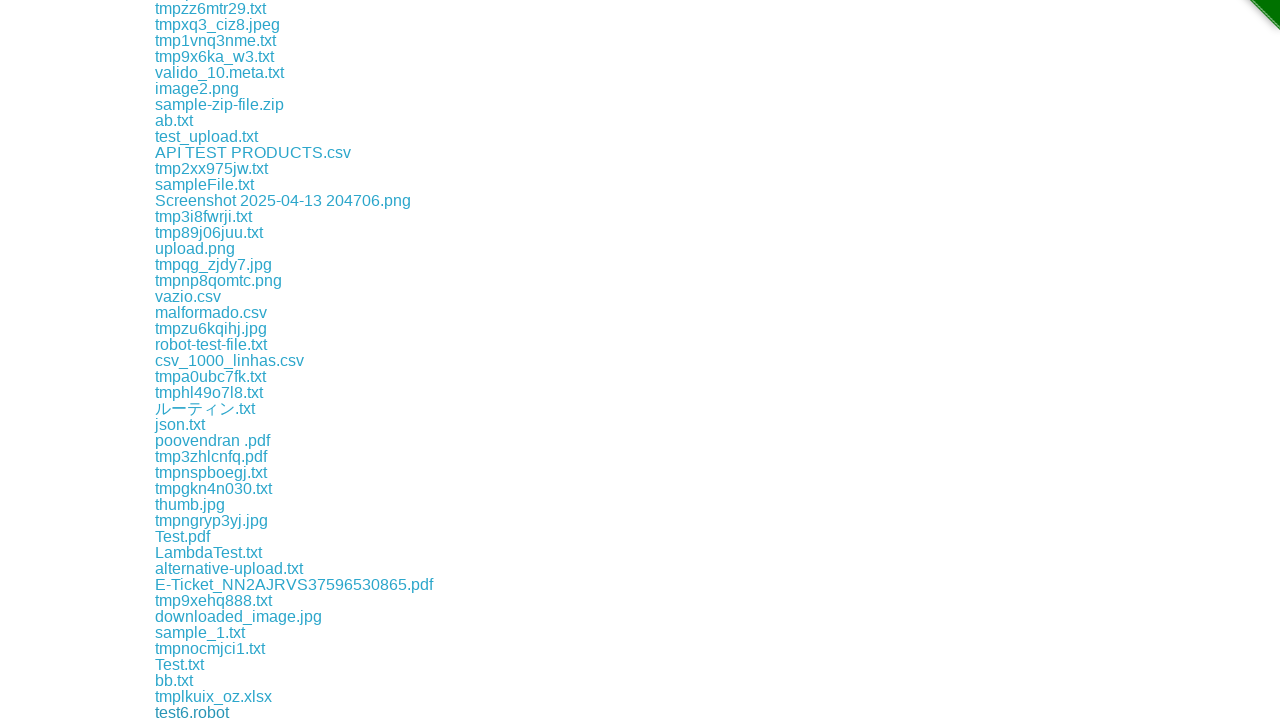

Waited 500ms for download to start
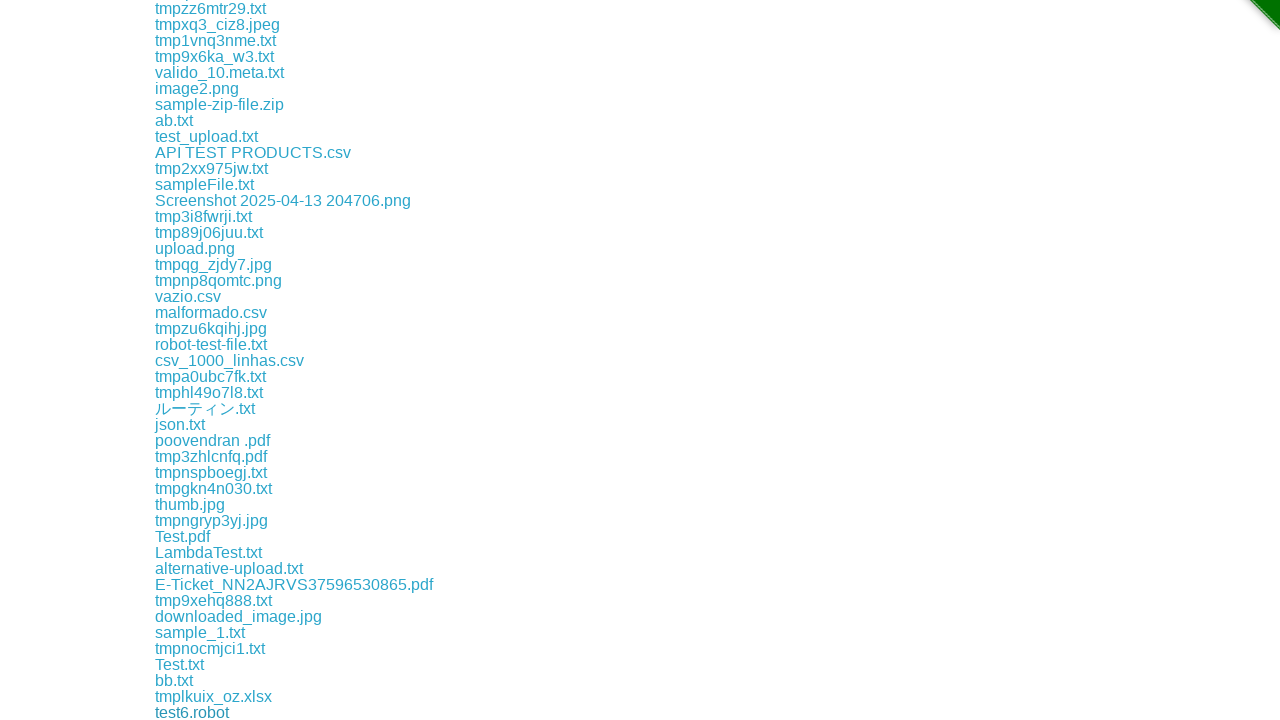

Clicked a download link at (257, 712) on xpath=//a[contains(@href,'download')] >> nth=46
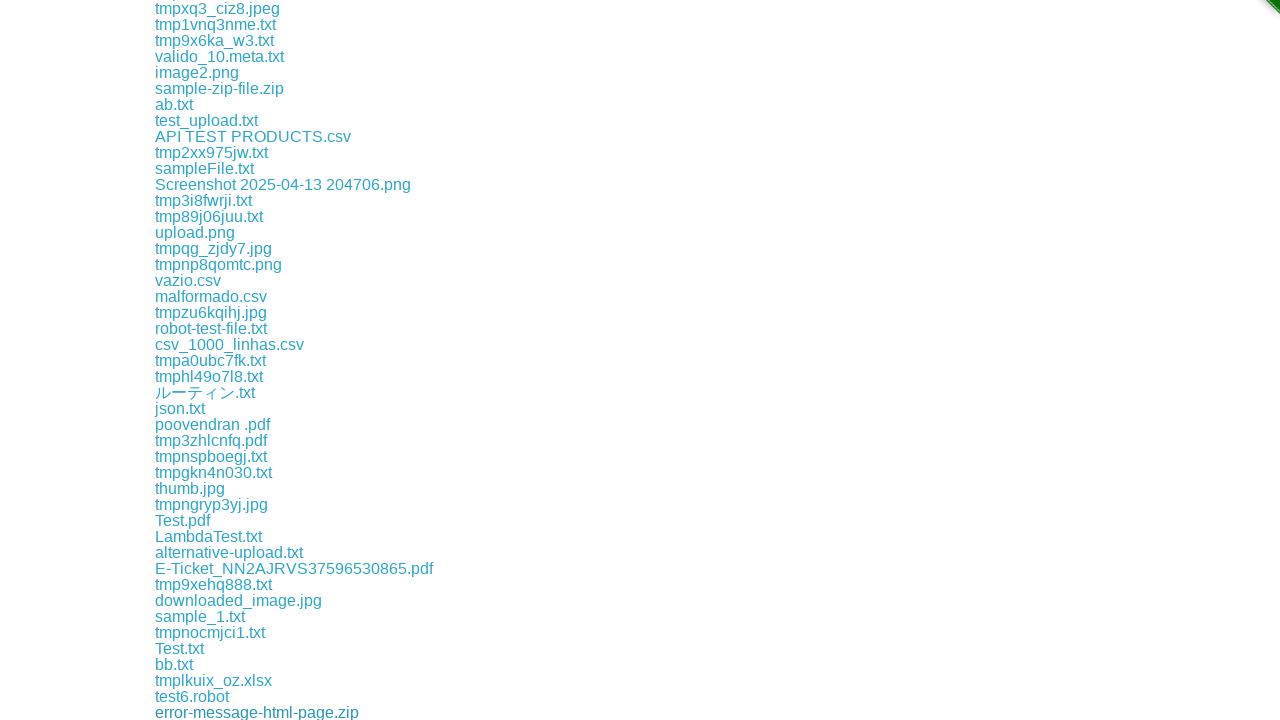

Waited 500ms for download to start
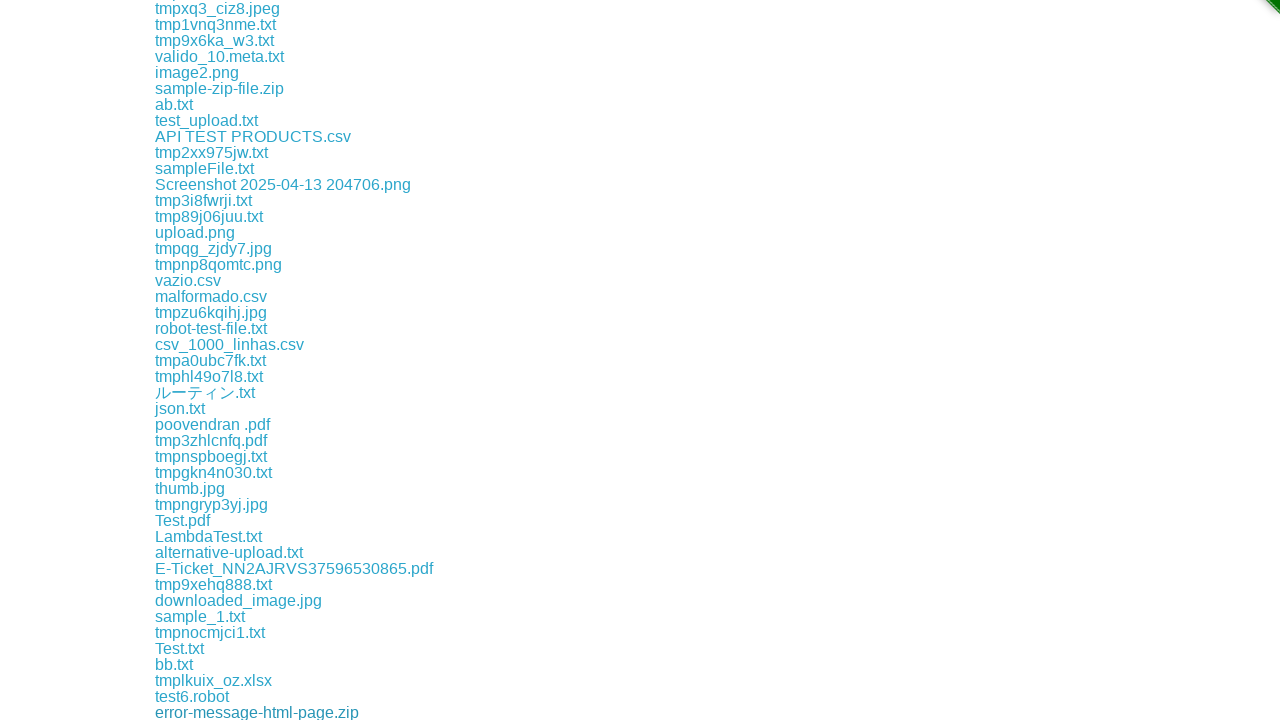

Clicked a download link at (211, 712) on xpath=//a[contains(@href,'download')] >> nth=47
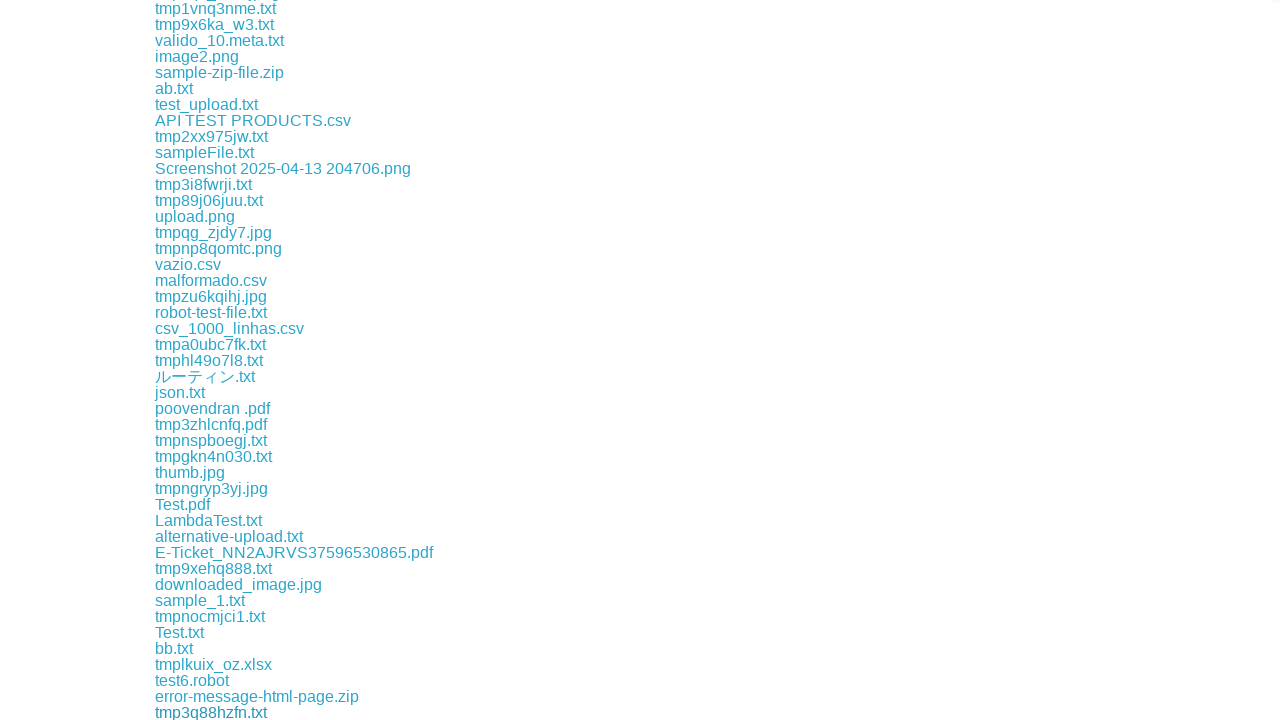

Waited 500ms for download to start
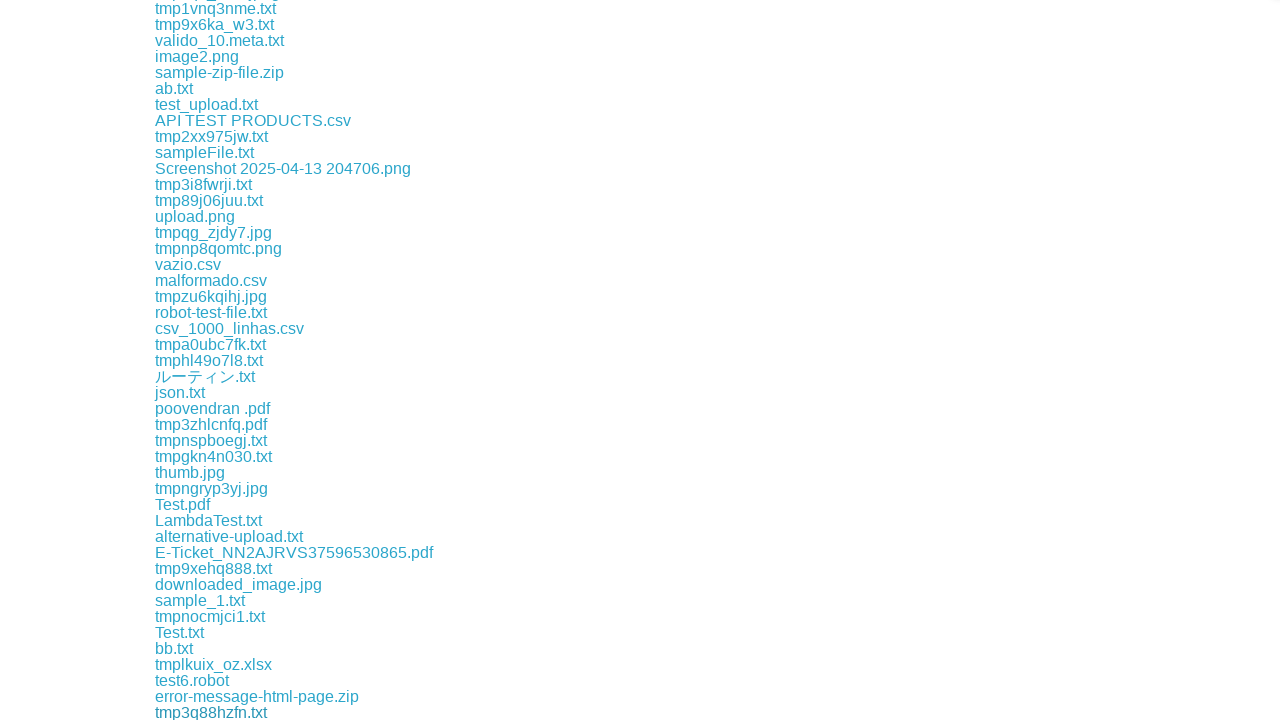

Clicked a download link at (204, 712) on xpath=//a[contains(@href,'download')] >> nth=48
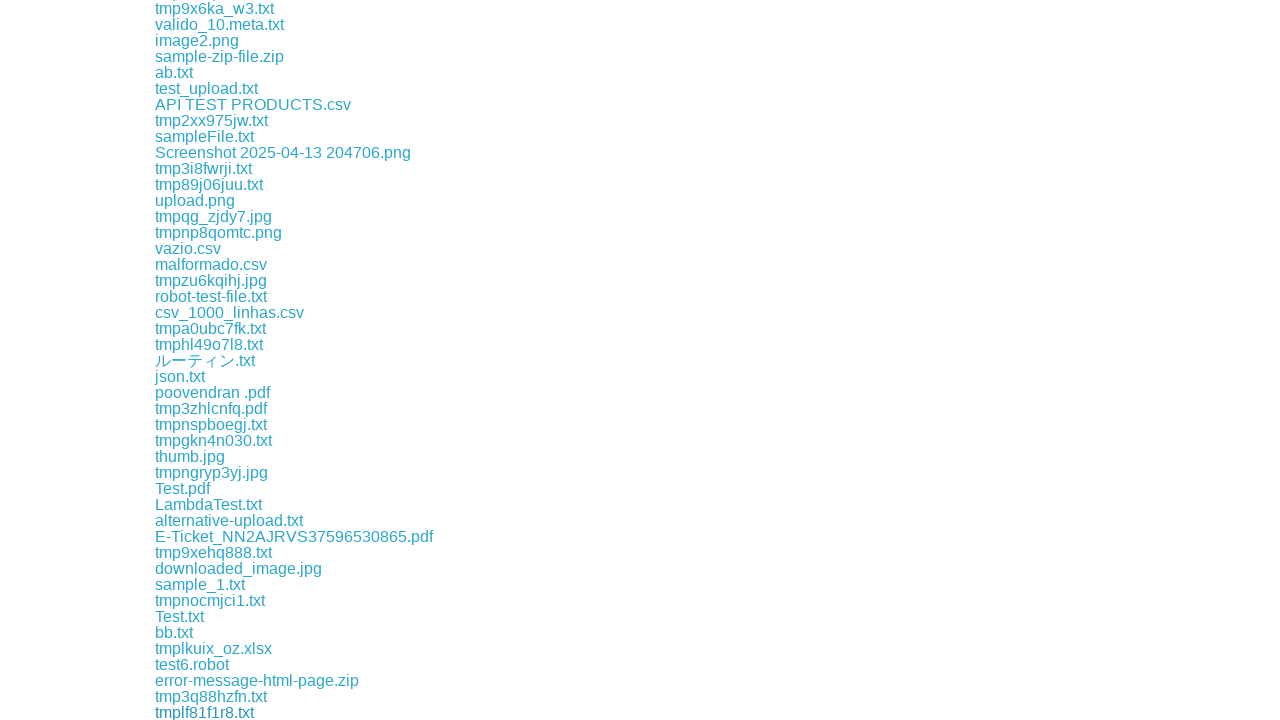

Waited 500ms for download to start
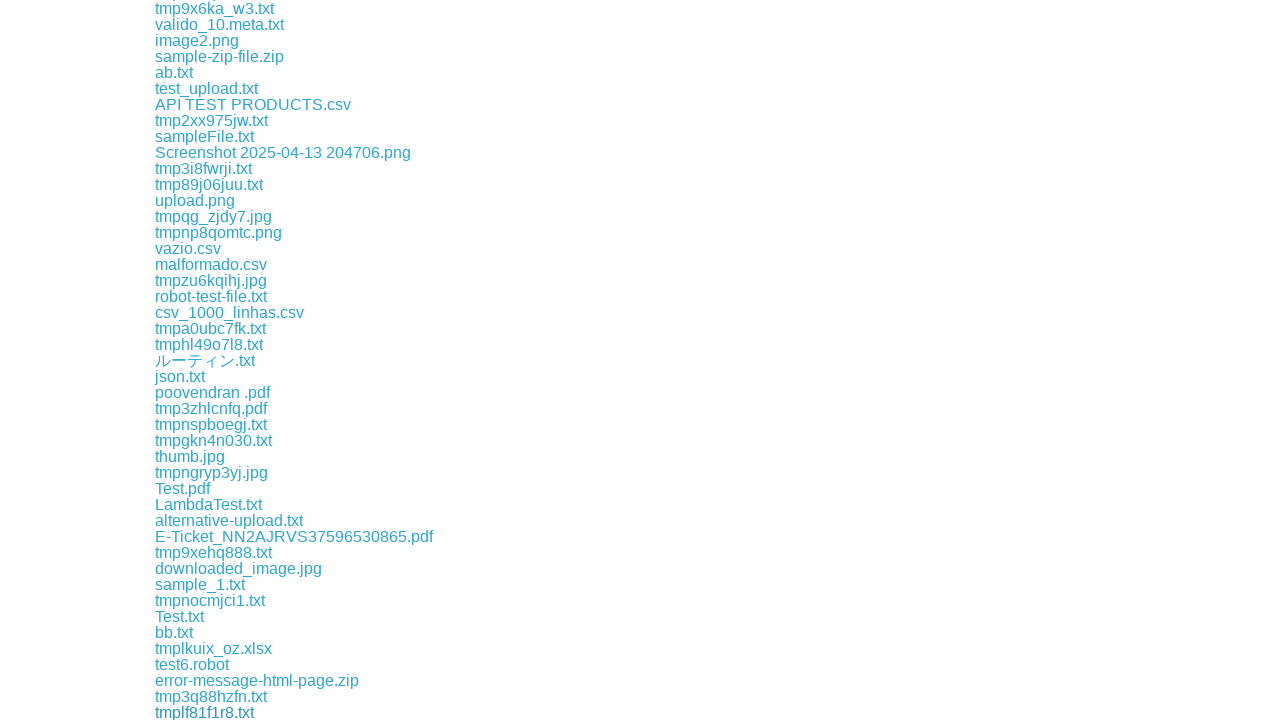

Clicked a download link at (209, 712) on xpath=//a[contains(@href,'download')] >> nth=49
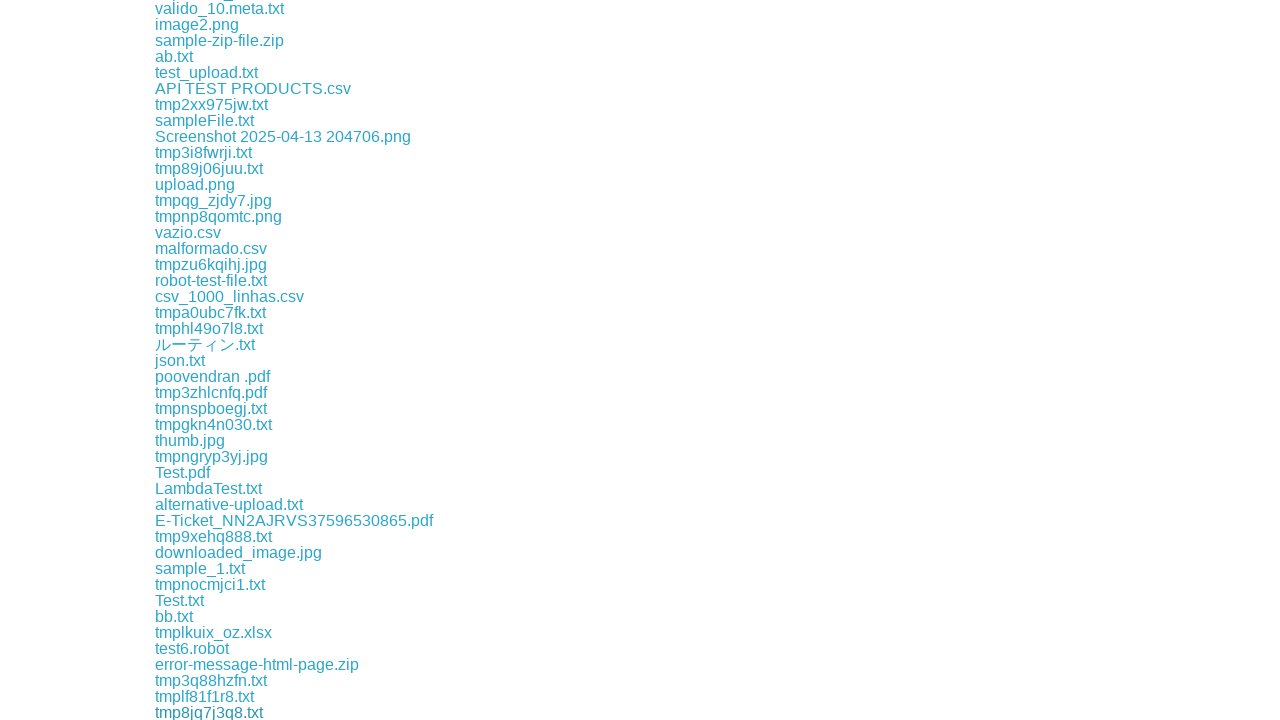

Waited 500ms for download to start
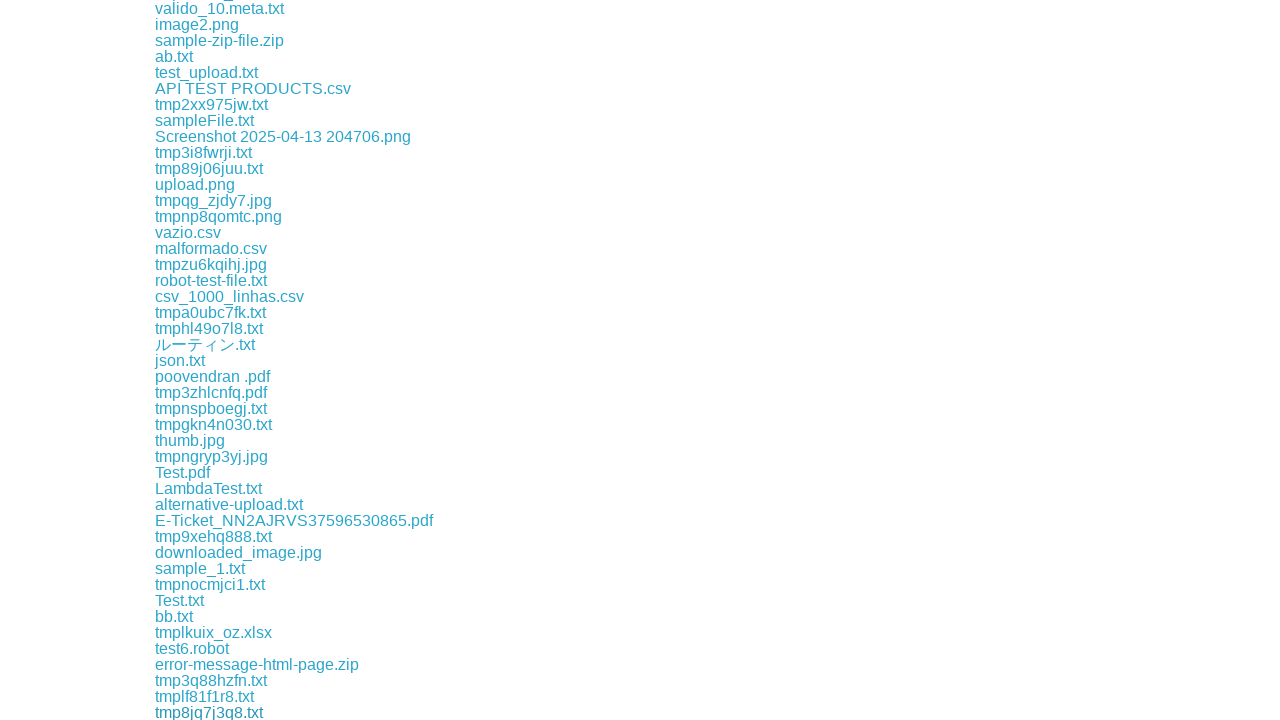

Clicked a download link at (214, 712) on xpath=//a[contains(@href,'download')] >> nth=50
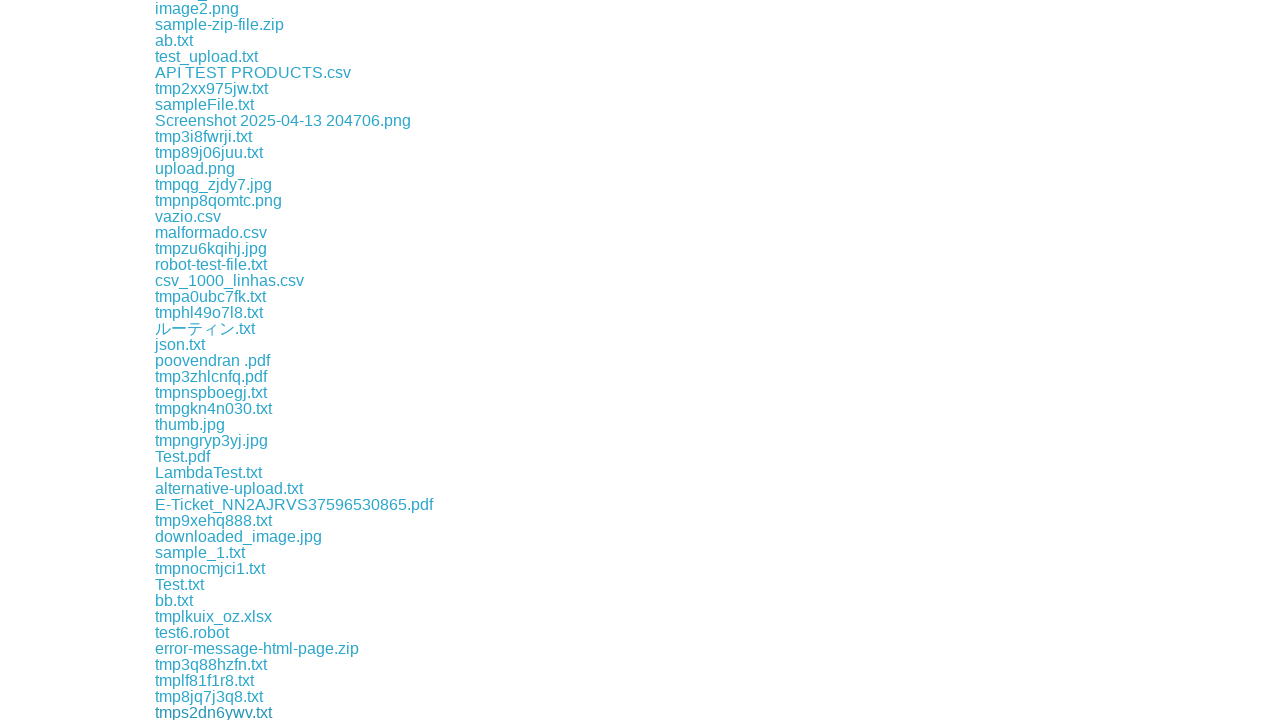

Waited 500ms for download to start
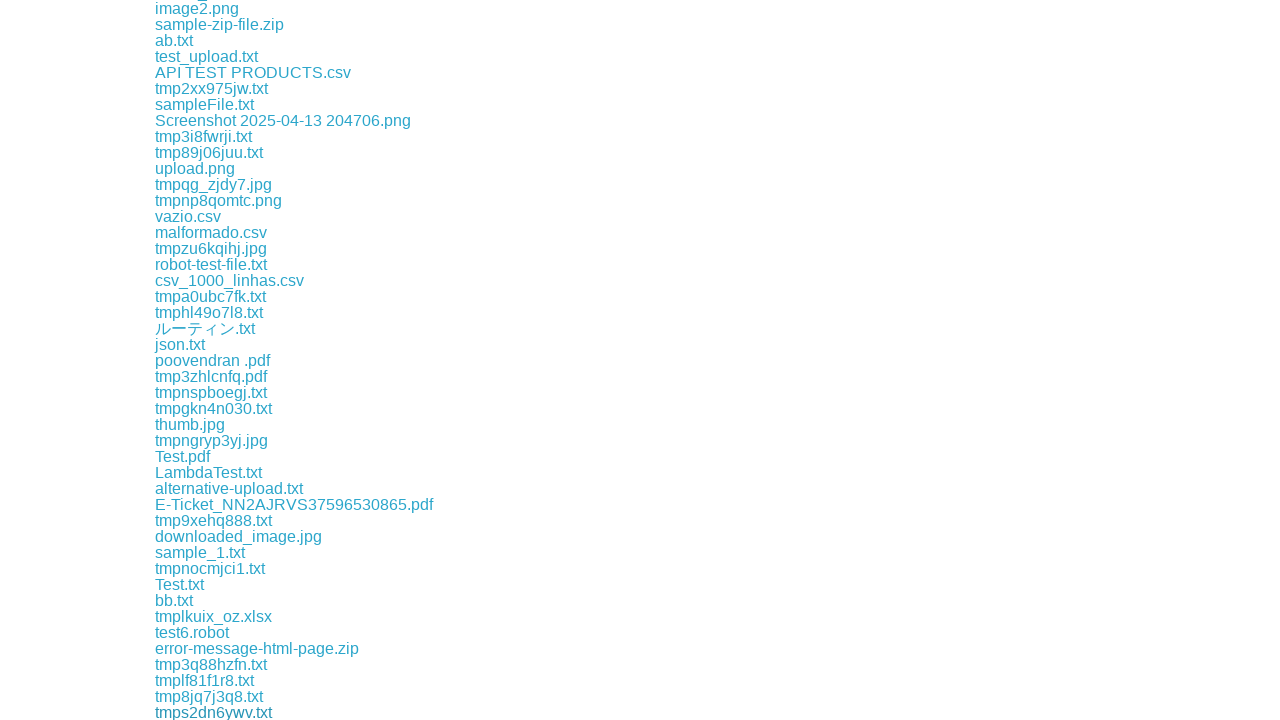

Clicked a download link at (216, 712) on xpath=//a[contains(@href,'download')] >> nth=51
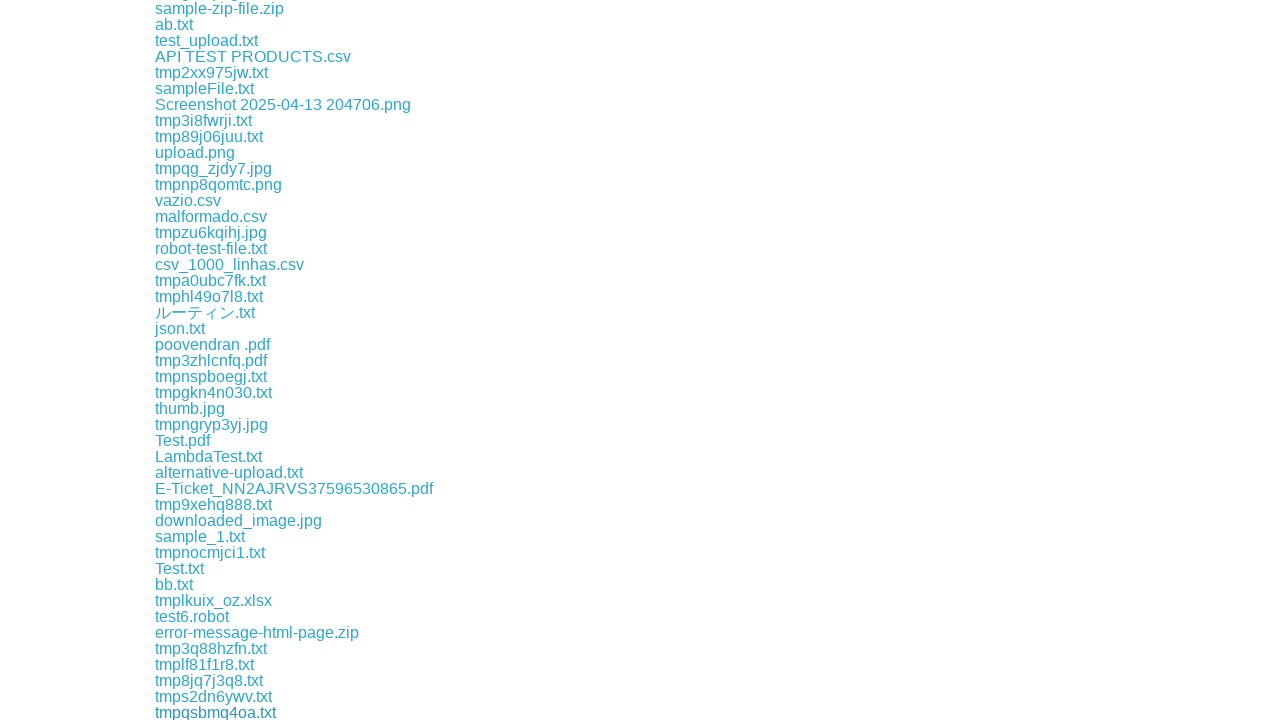

Waited 500ms for download to start
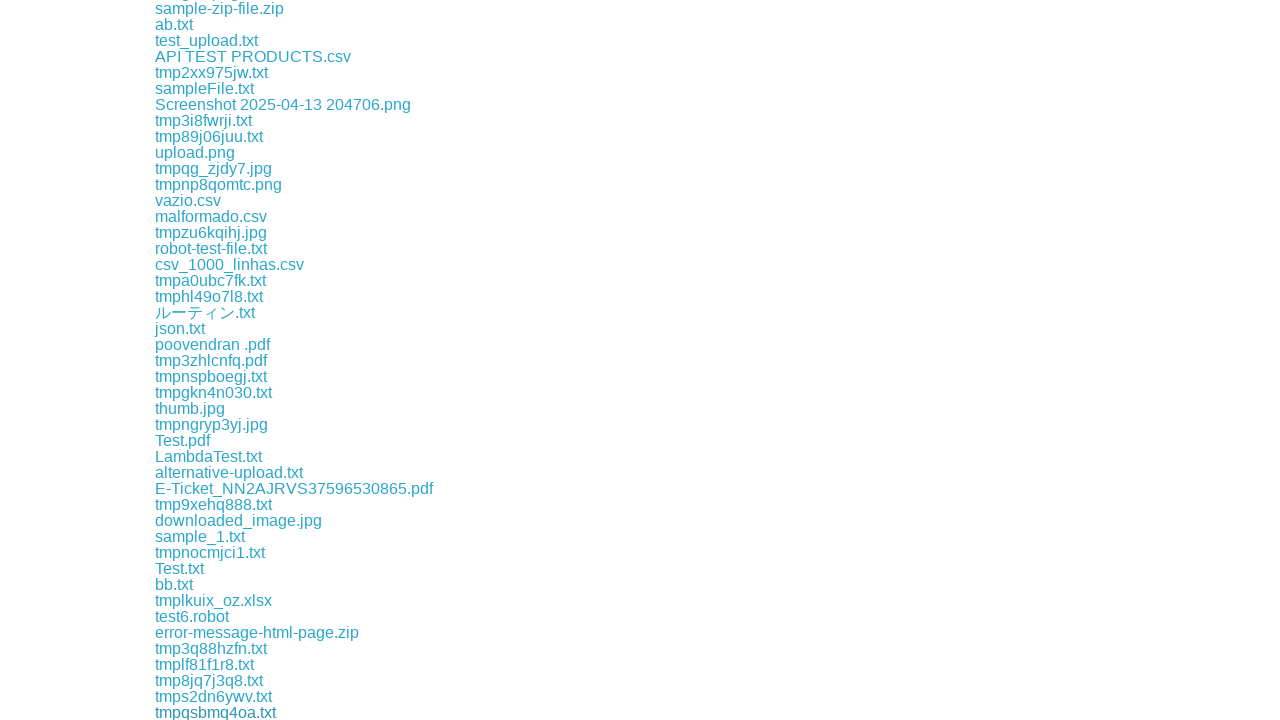

Clicked a download link at (212, 712) on xpath=//a[contains(@href,'download')] >> nth=52
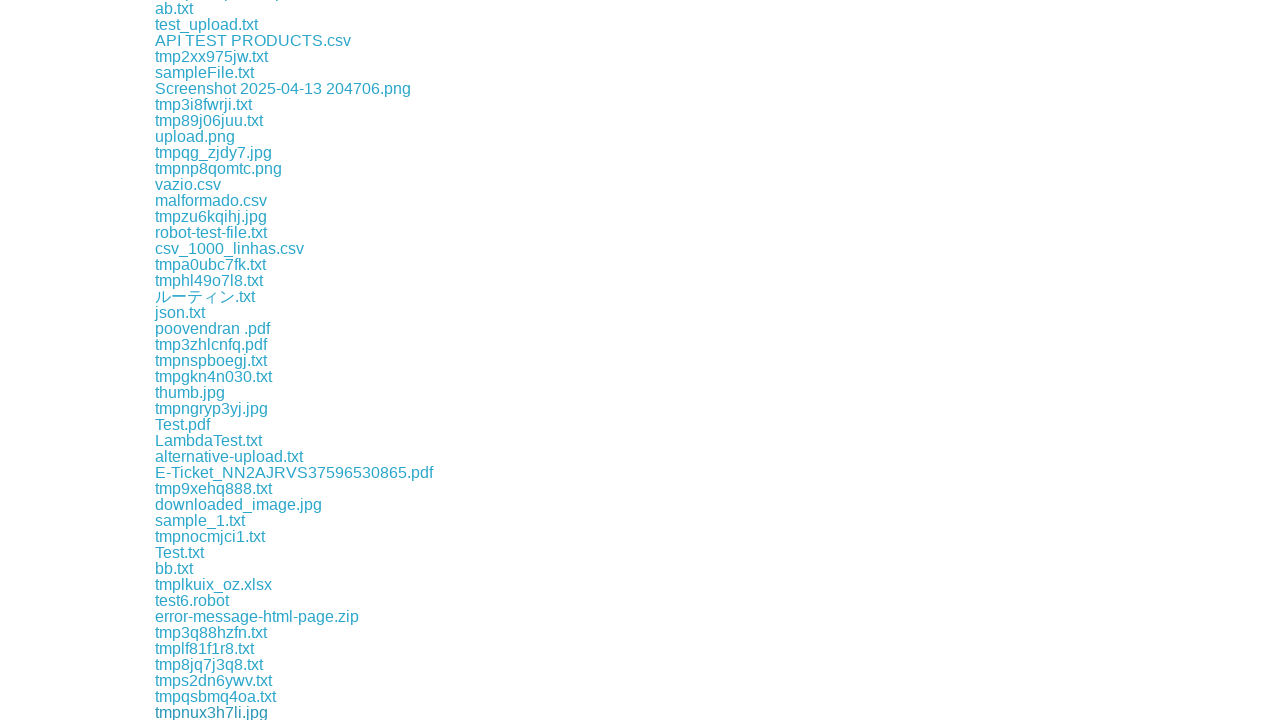

Waited 500ms for download to start
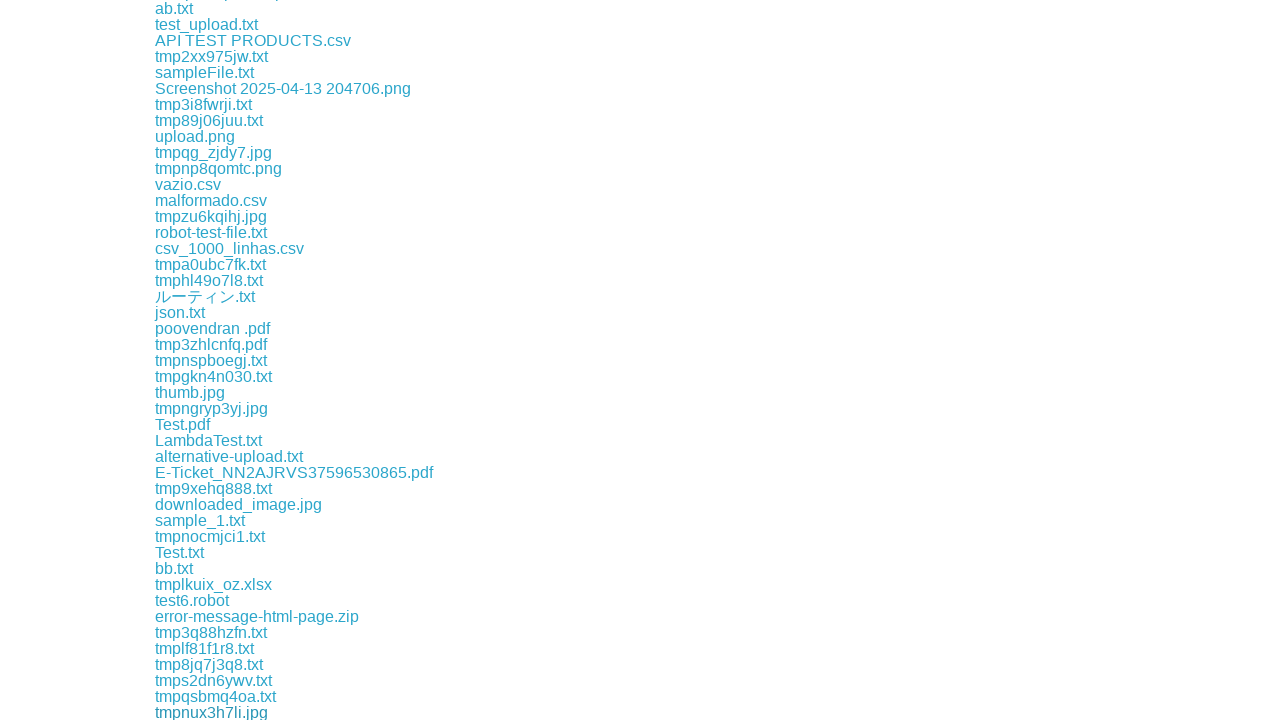

Clicked a download link at (212, 712) on xpath=//a[contains(@href,'download')] >> nth=53
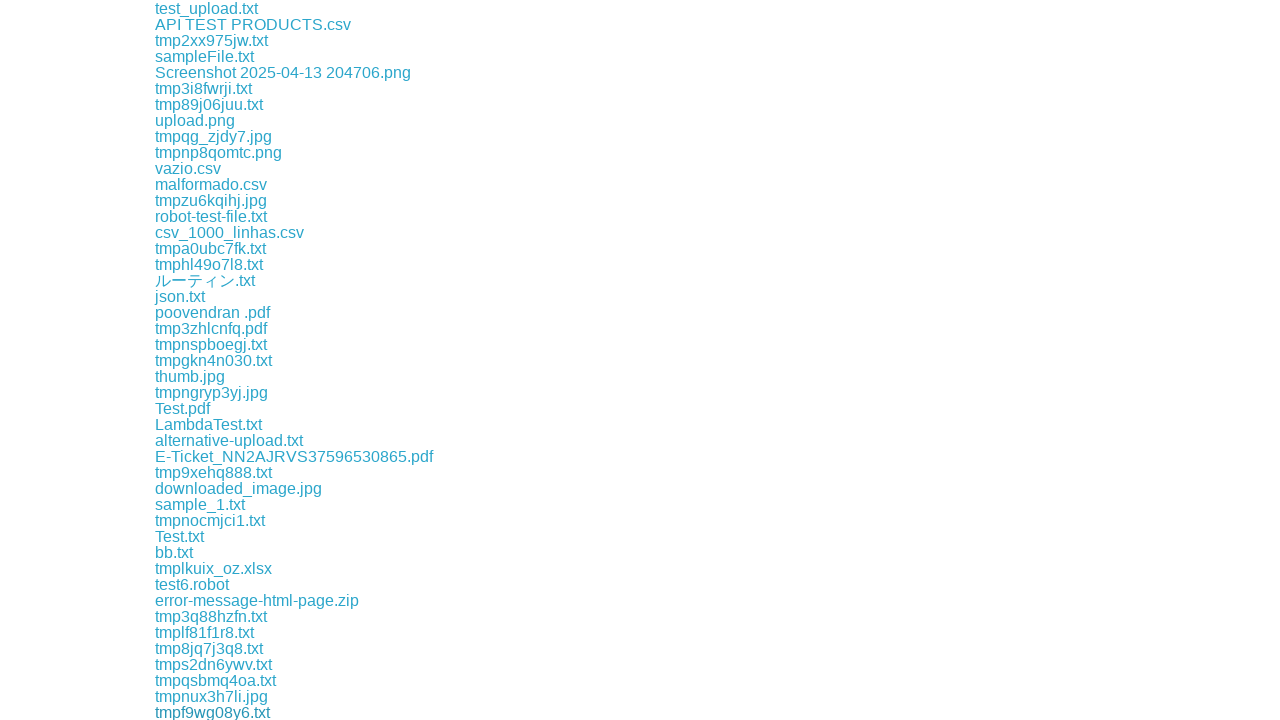

Waited 500ms for download to start
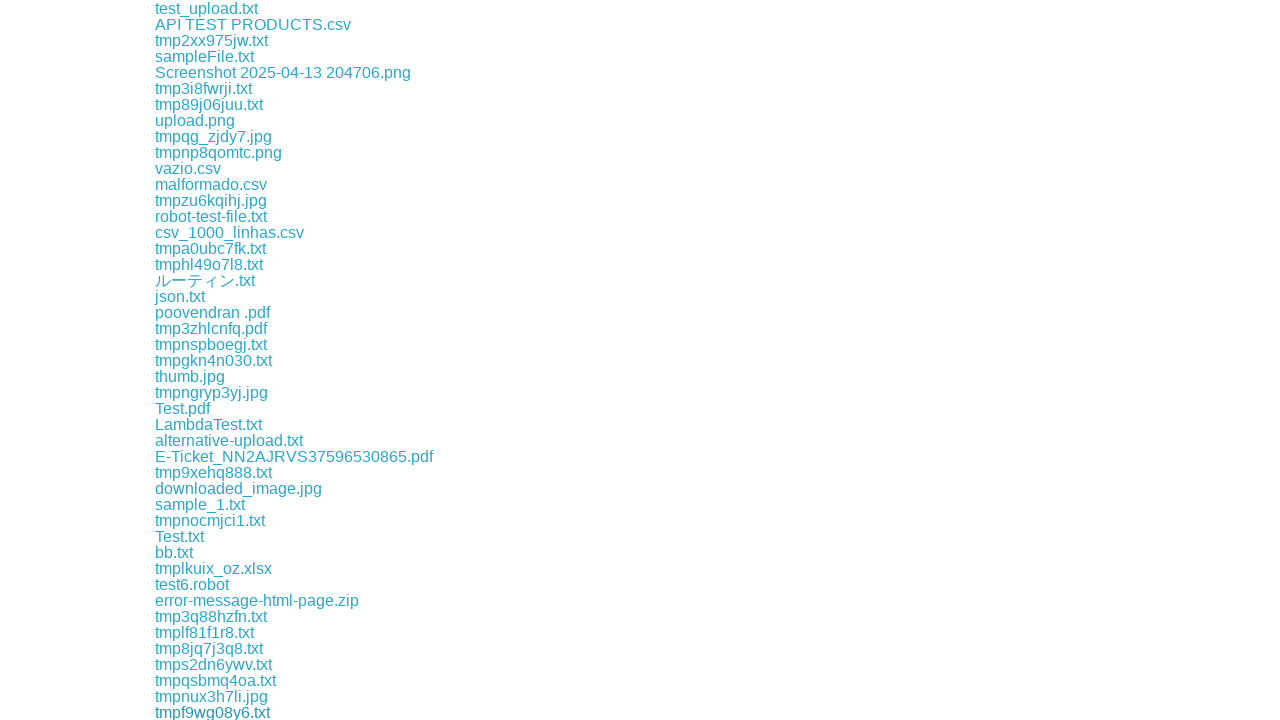

Clicked a download link at (216, 712) on xpath=//a[contains(@href,'download')] >> nth=54
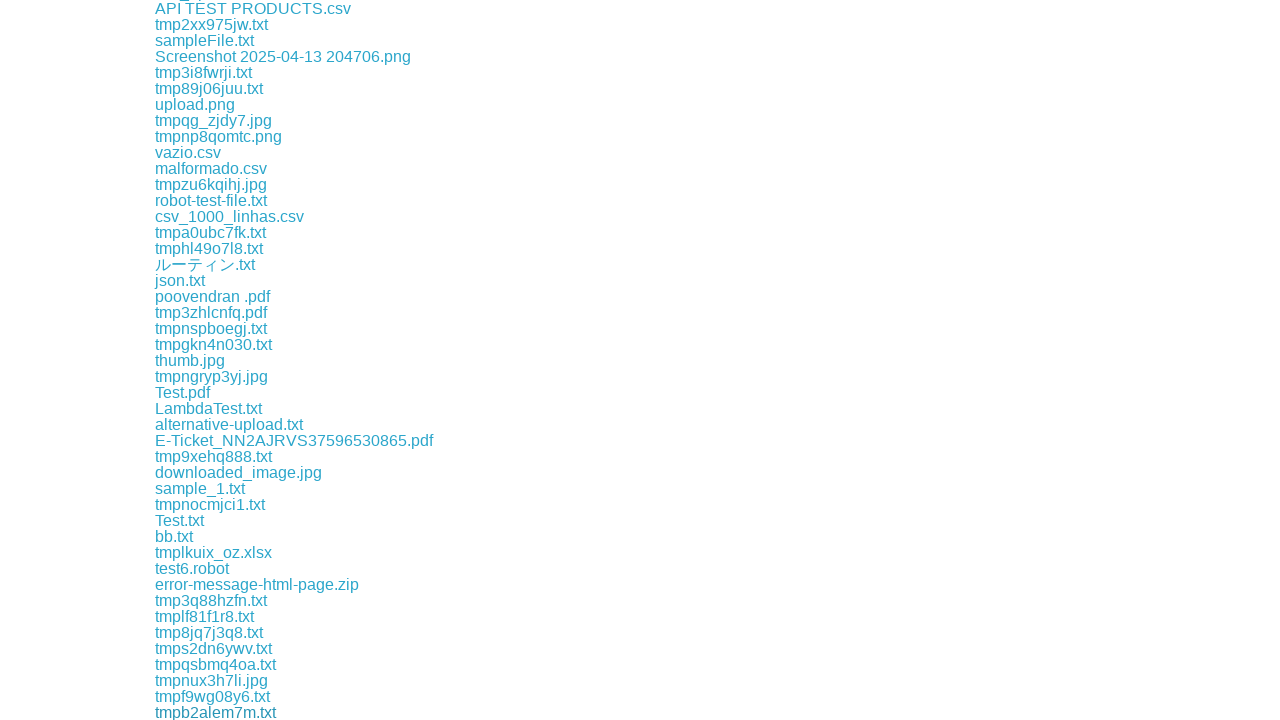

Waited 500ms for download to start
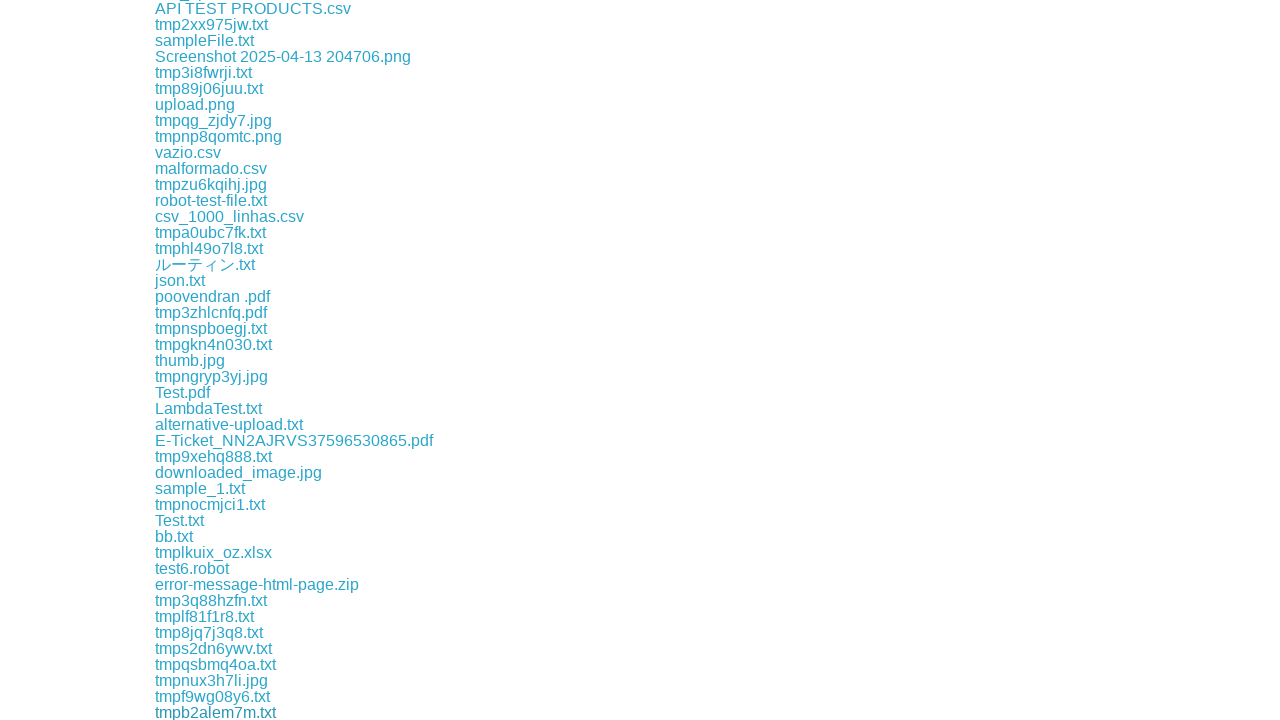

Clicked a download link at (188, 712) on xpath=//a[contains(@href,'download')] >> nth=55
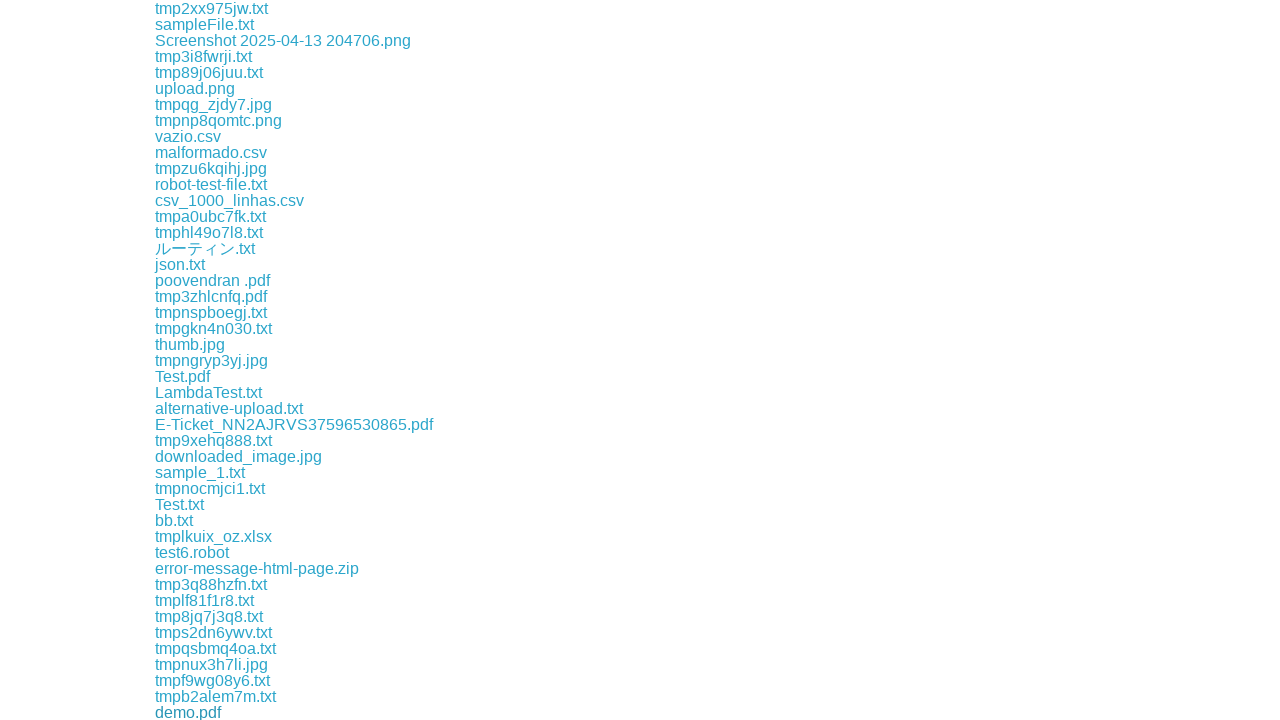

Waited 500ms for download to start
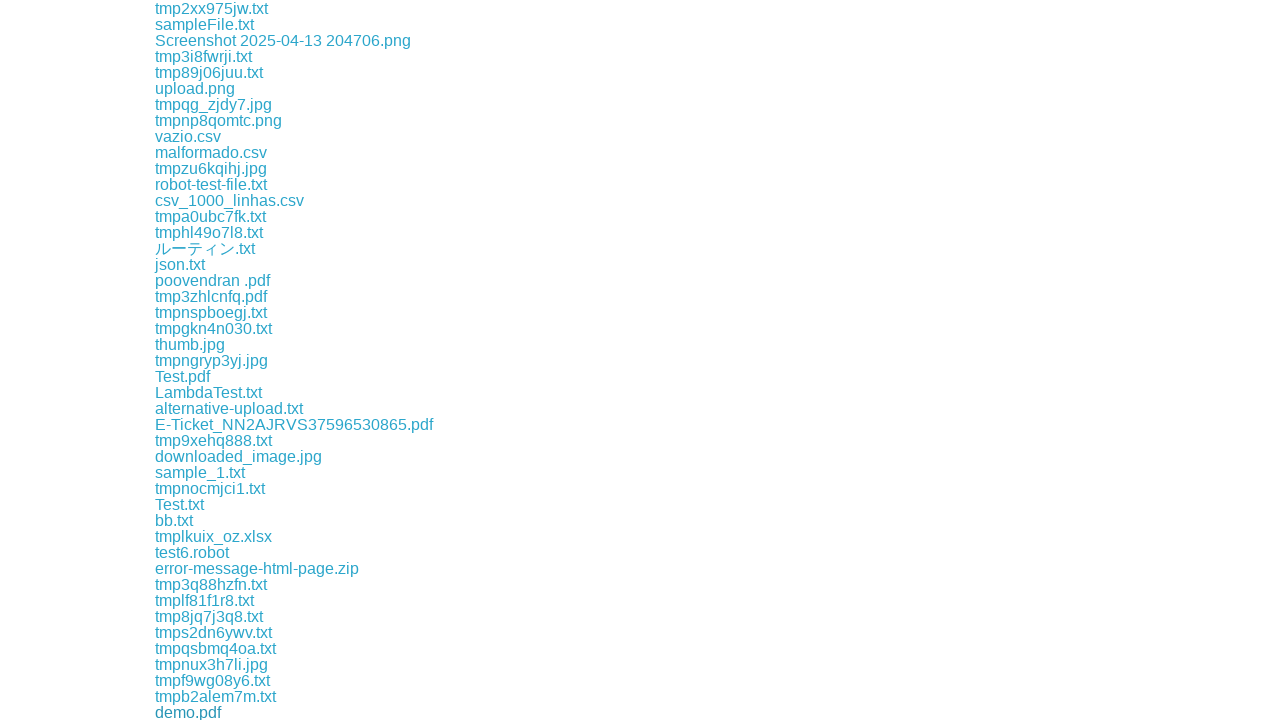

Clicked a download link at (182, 712) on xpath=//a[contains(@href,'download')] >> nth=56
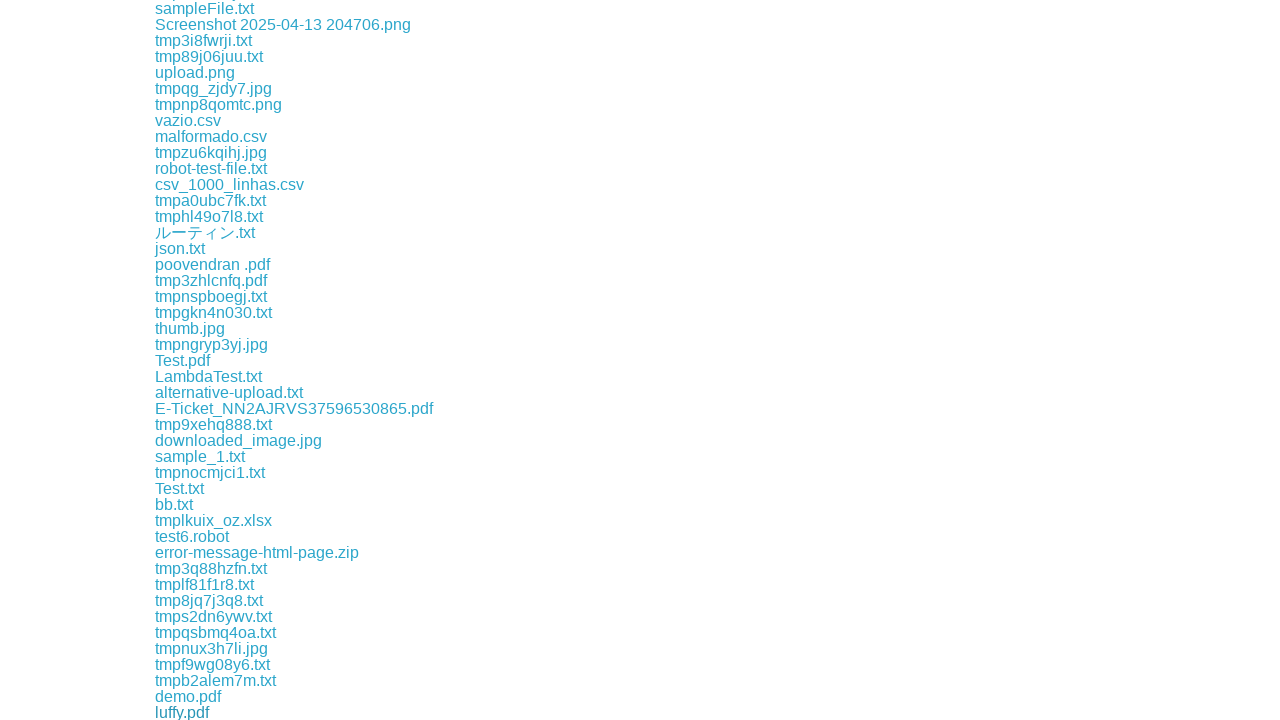

Waited 500ms for download to start
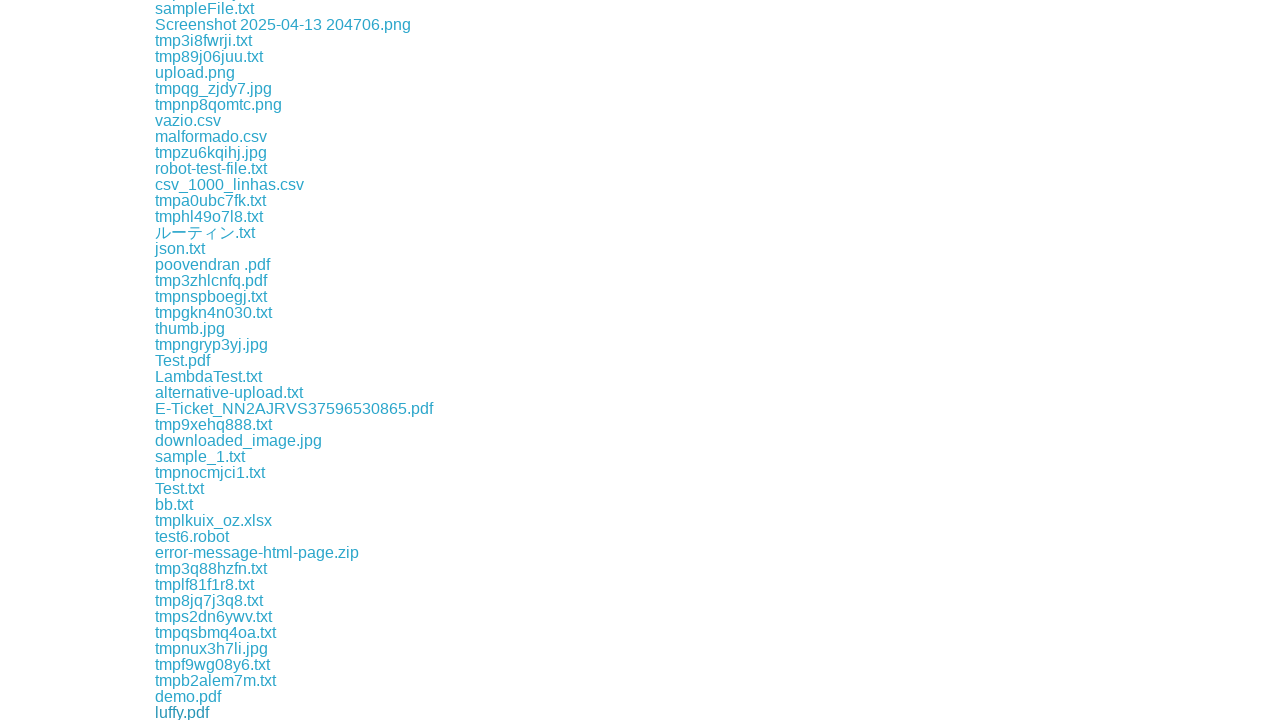

Clicked a download link at (187, 712) on xpath=//a[contains(@href,'download')] >> nth=57
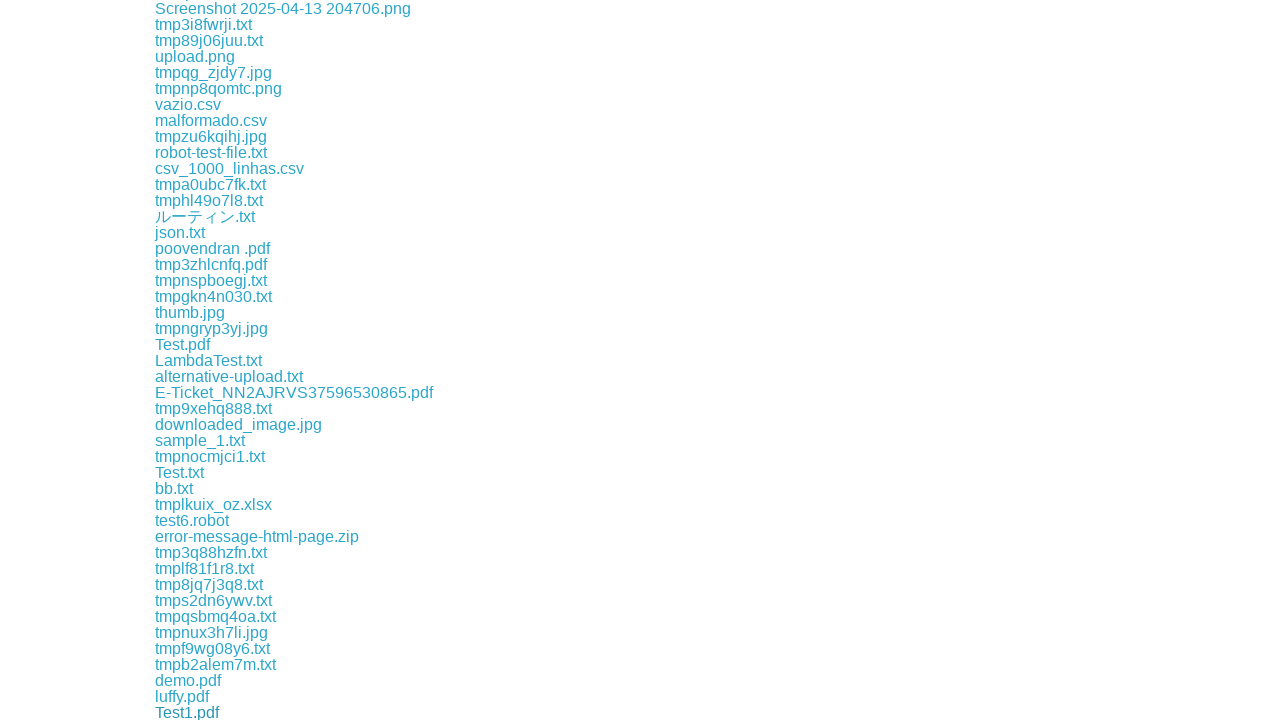

Waited 500ms for download to start
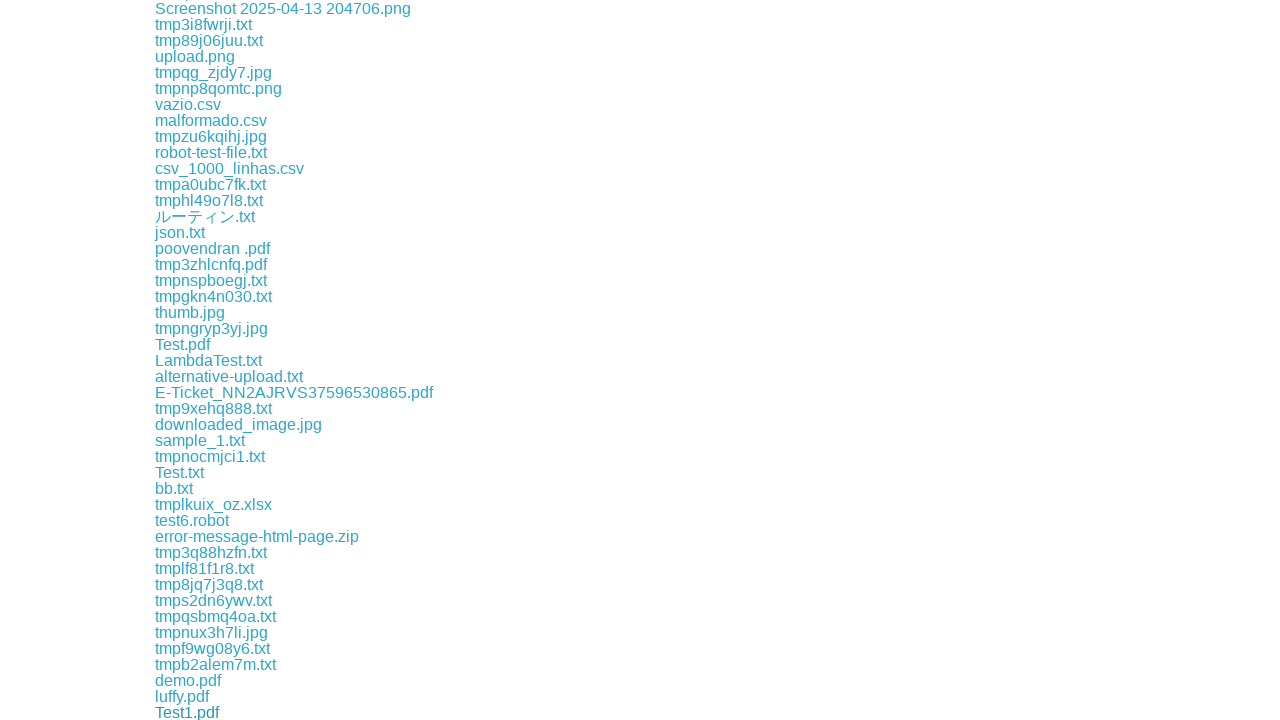

Clicked a download link at (216, 712) on xpath=//a[contains(@href,'download')] >> nth=58
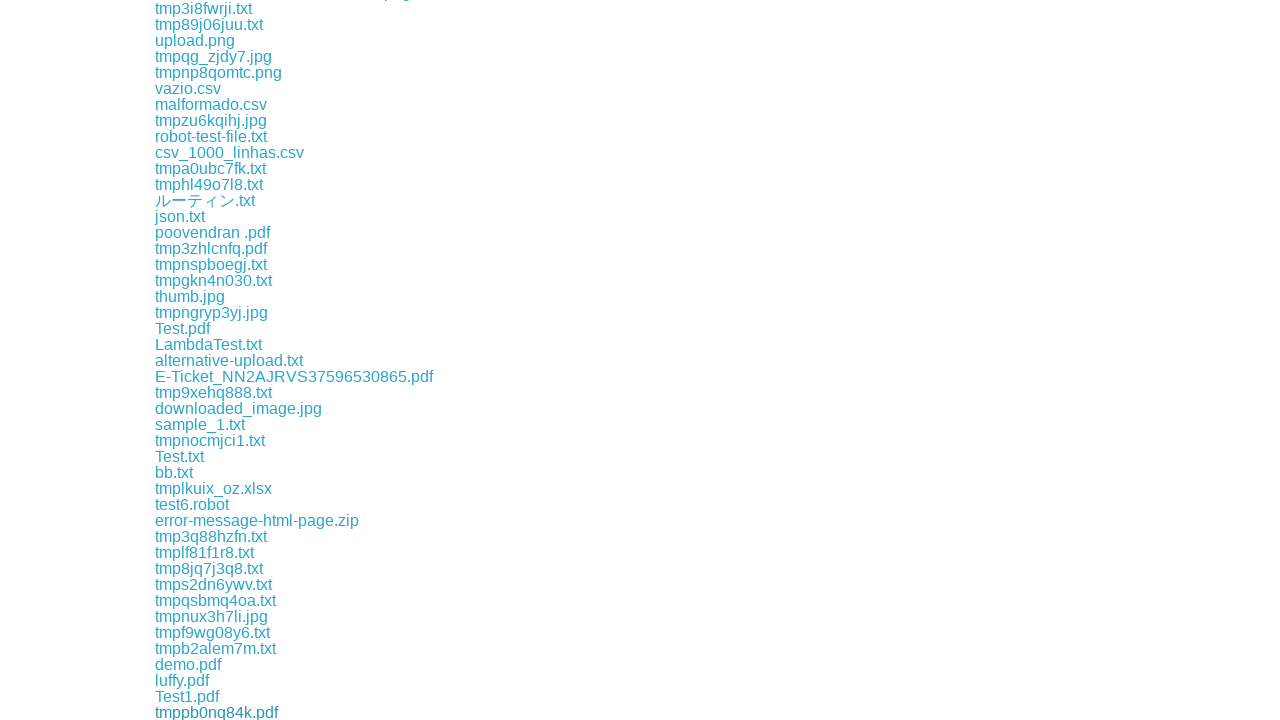

Waited 500ms for download to start
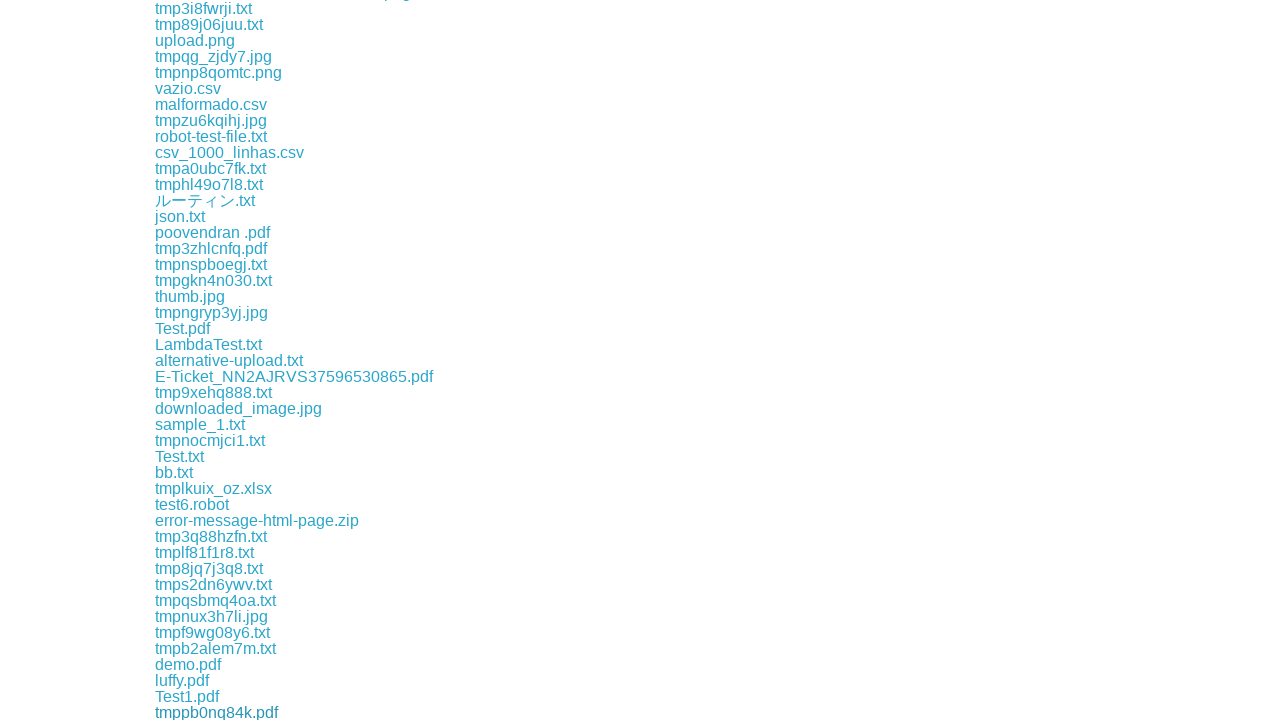

Clicked a download link at (210, 712) on xpath=//a[contains(@href,'download')] >> nth=59
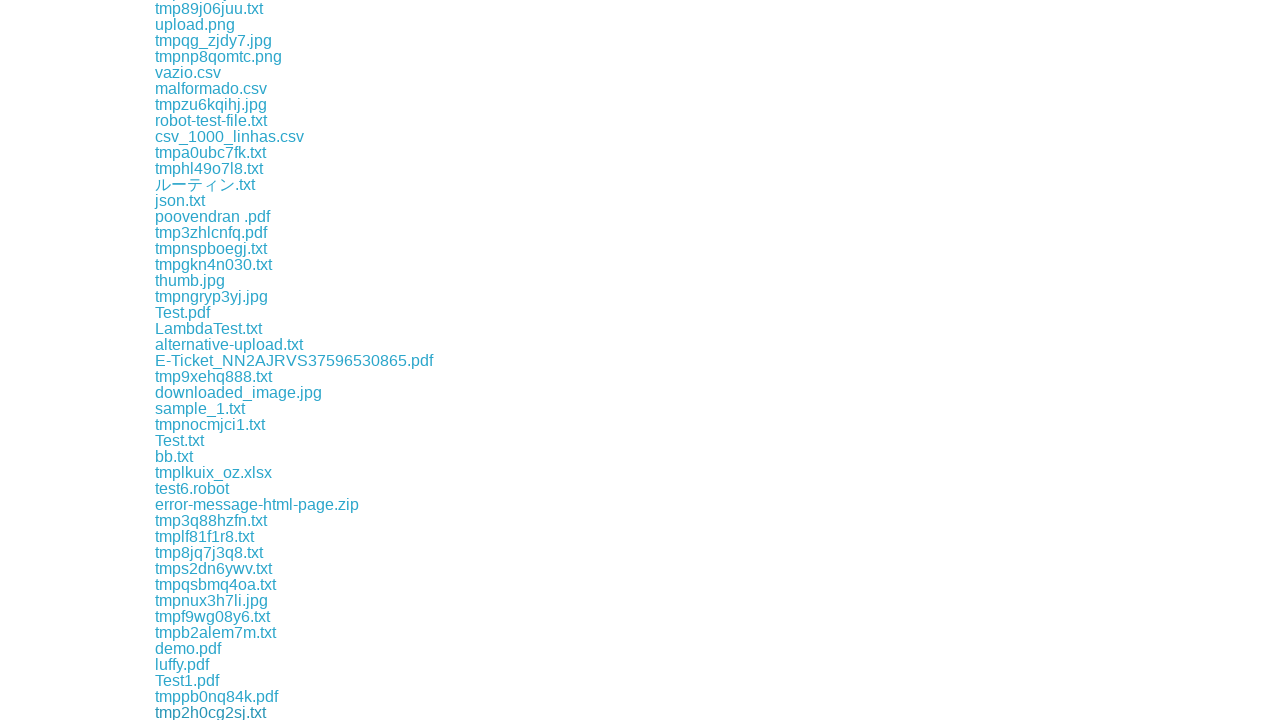

Waited 500ms for download to start
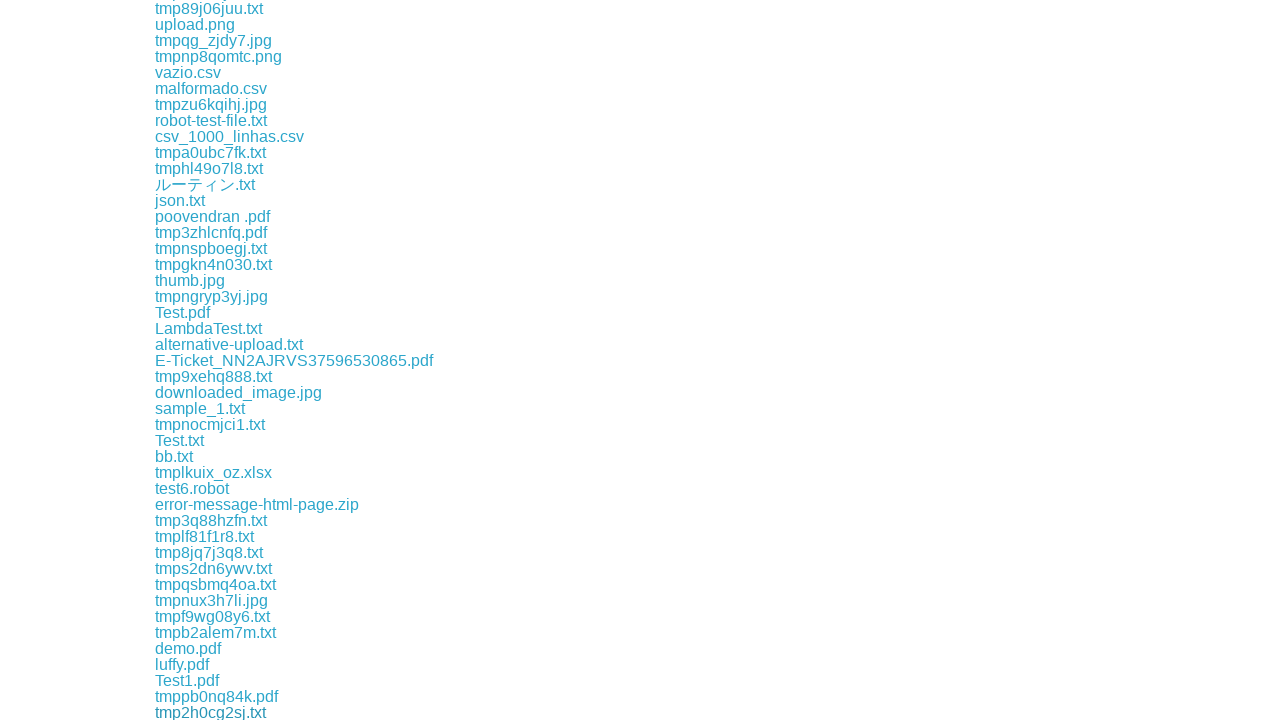

Clicked a download link at (213, 712) on xpath=//a[contains(@href,'download')] >> nth=60
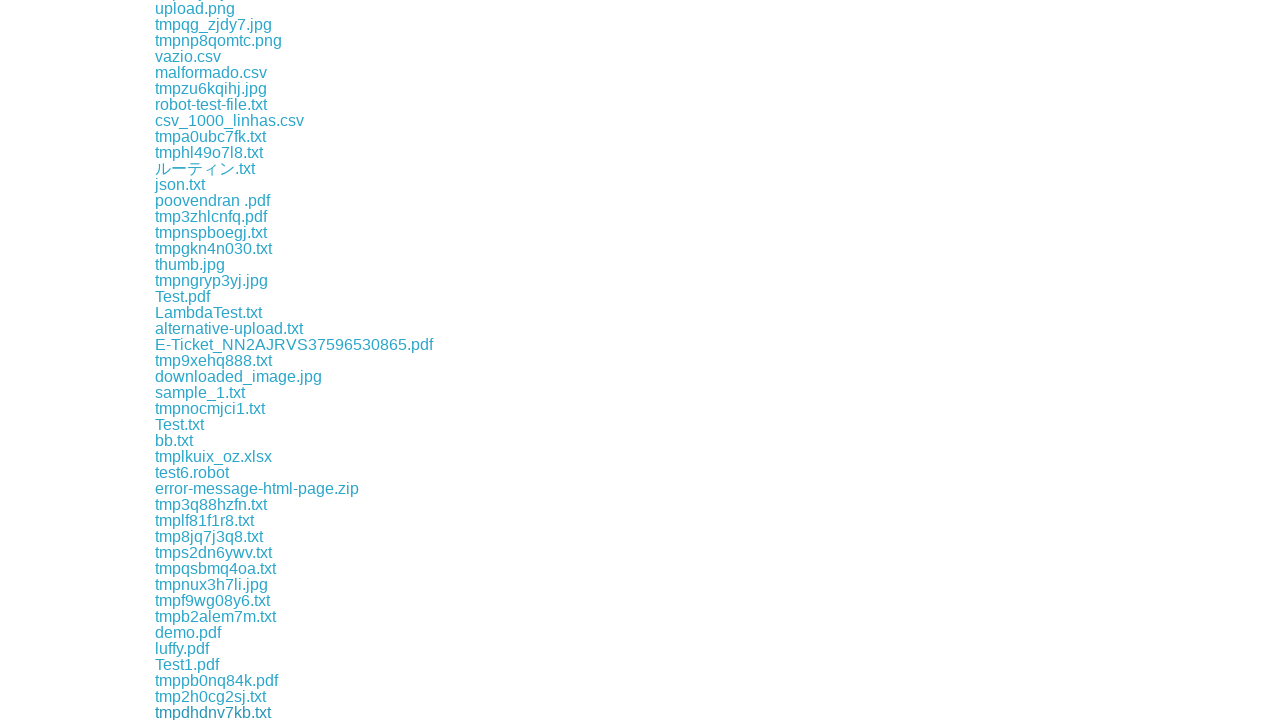

Waited 500ms for download to start
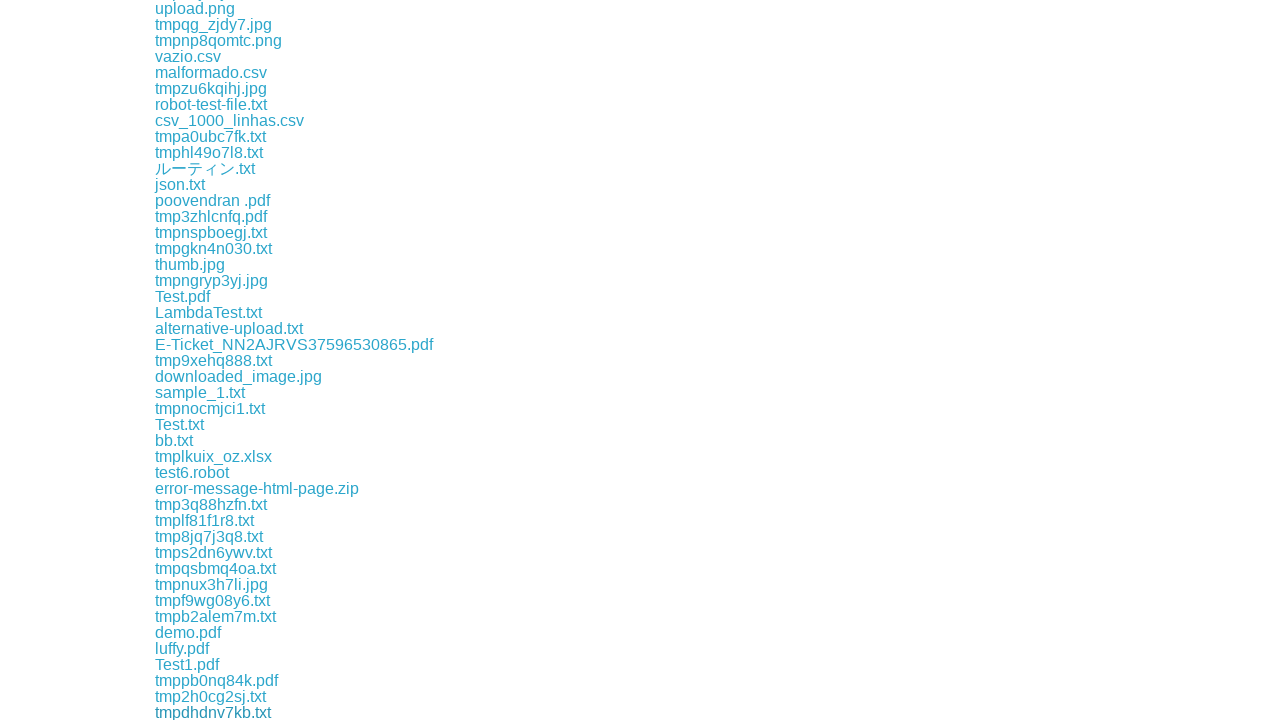

Clicked a download link at (211, 712) on xpath=//a[contains(@href,'download')] >> nth=61
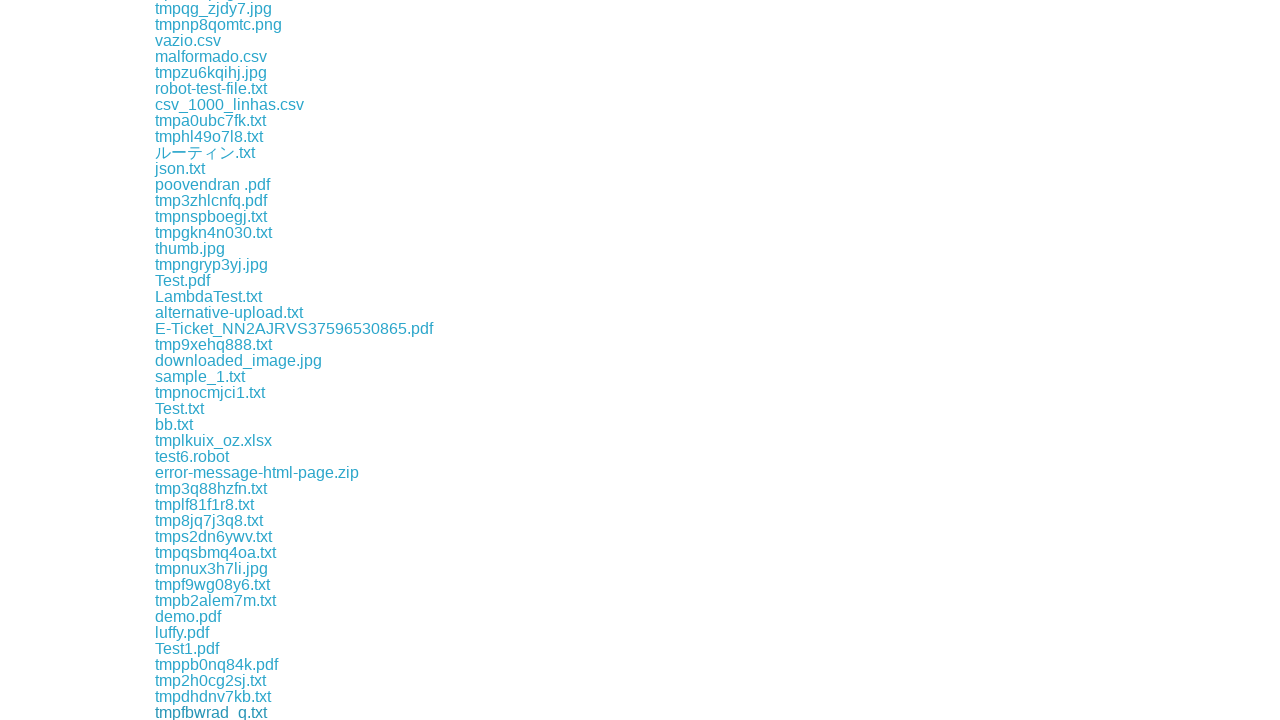

Waited 500ms for download to start
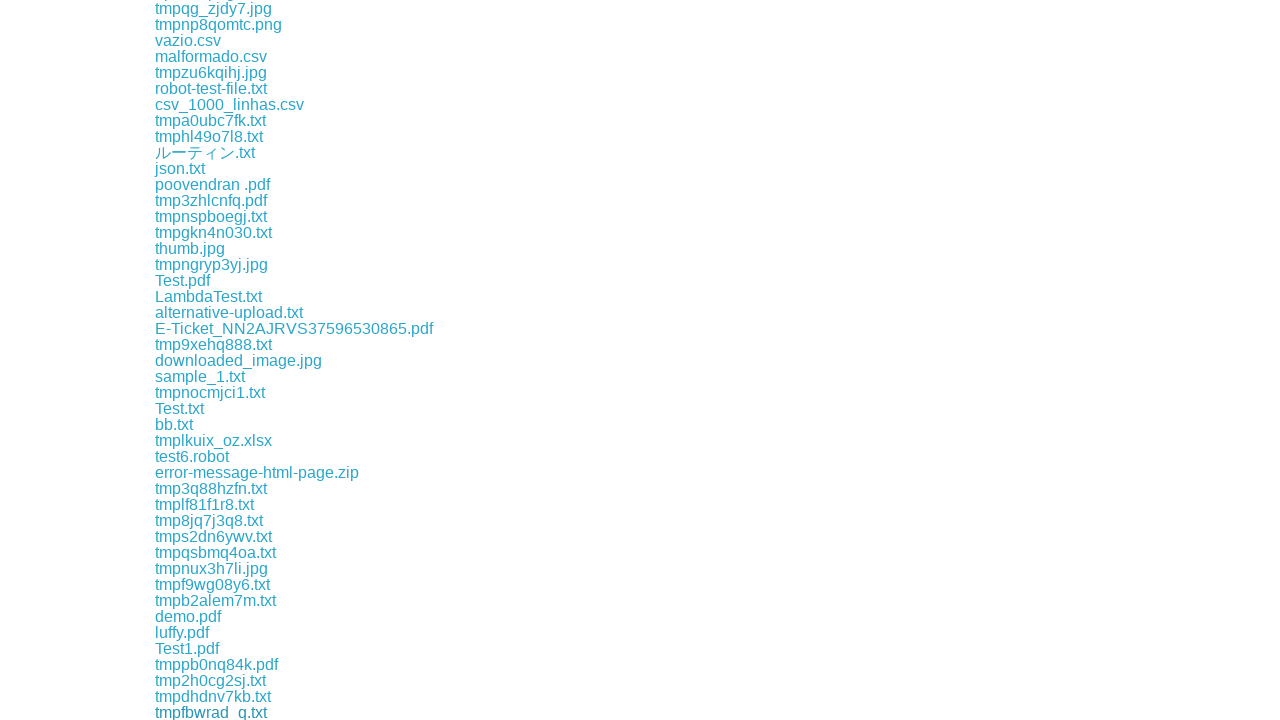

Clicked a download link at (216, 712) on xpath=//a[contains(@href,'download')] >> nth=62
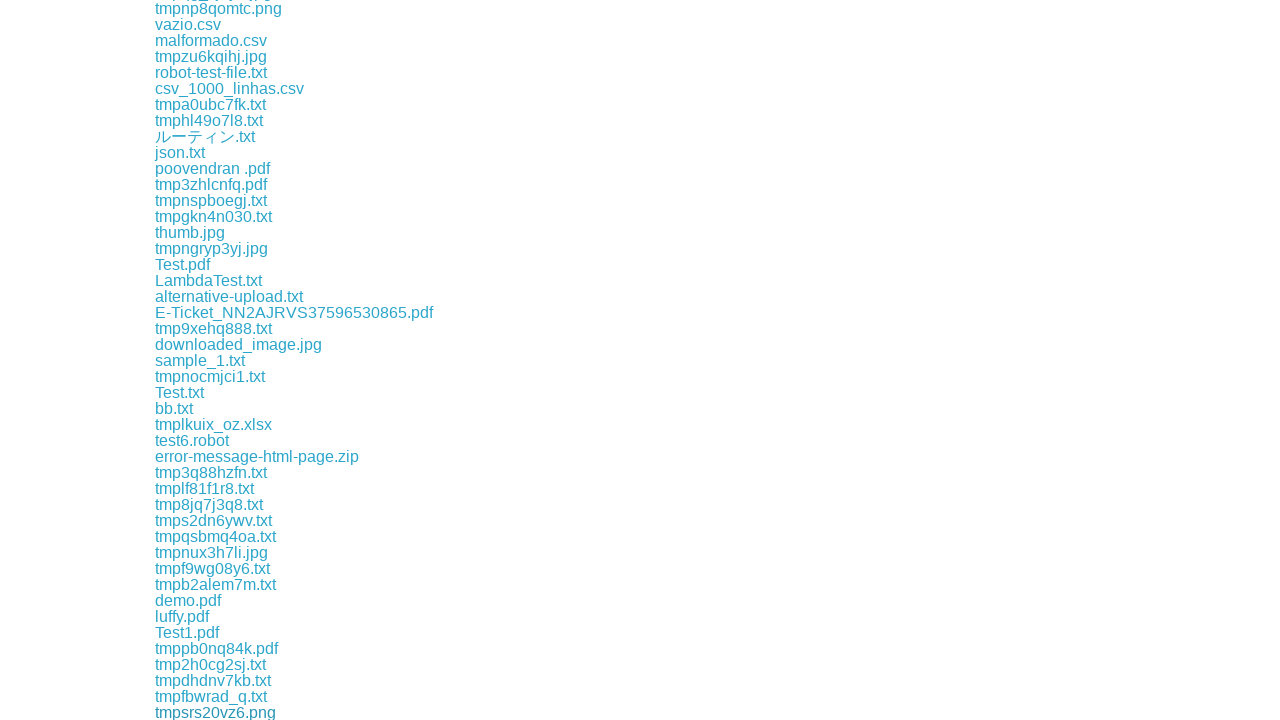

Waited 500ms for download to start
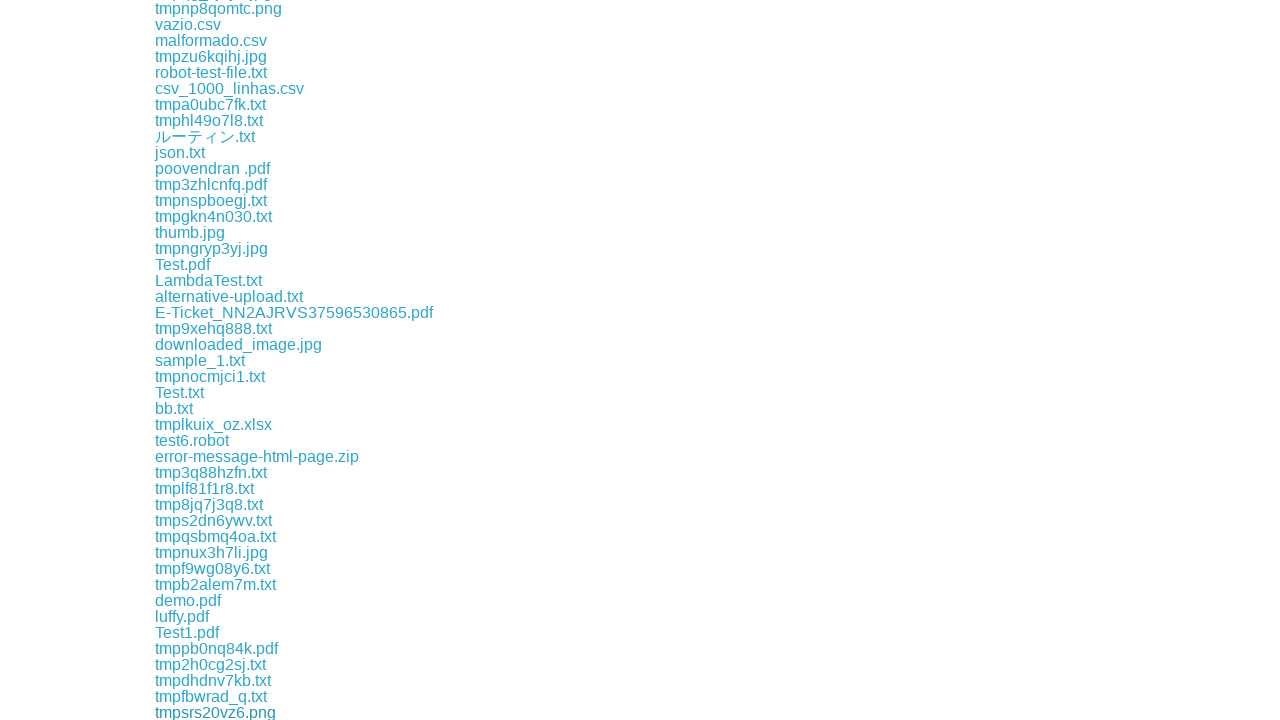

Clicked a download link at (218, 712) on xpath=//a[contains(@href,'download')] >> nth=63
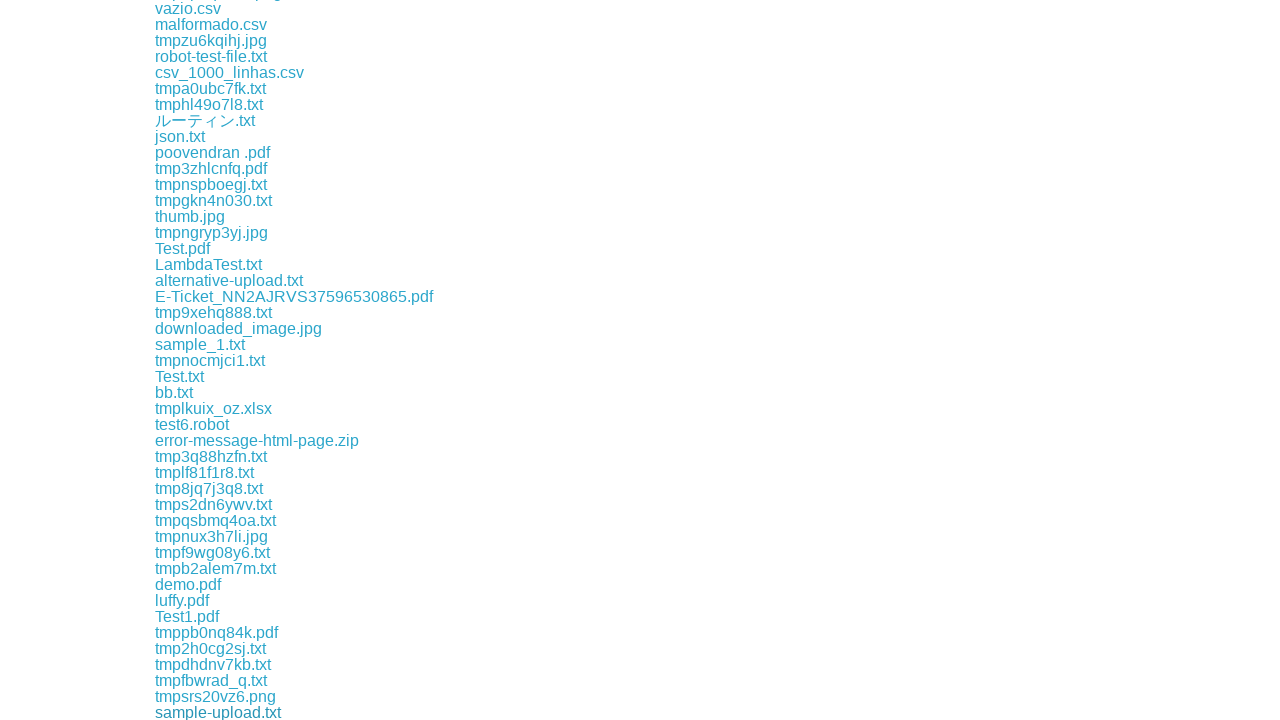

Waited 500ms for download to start
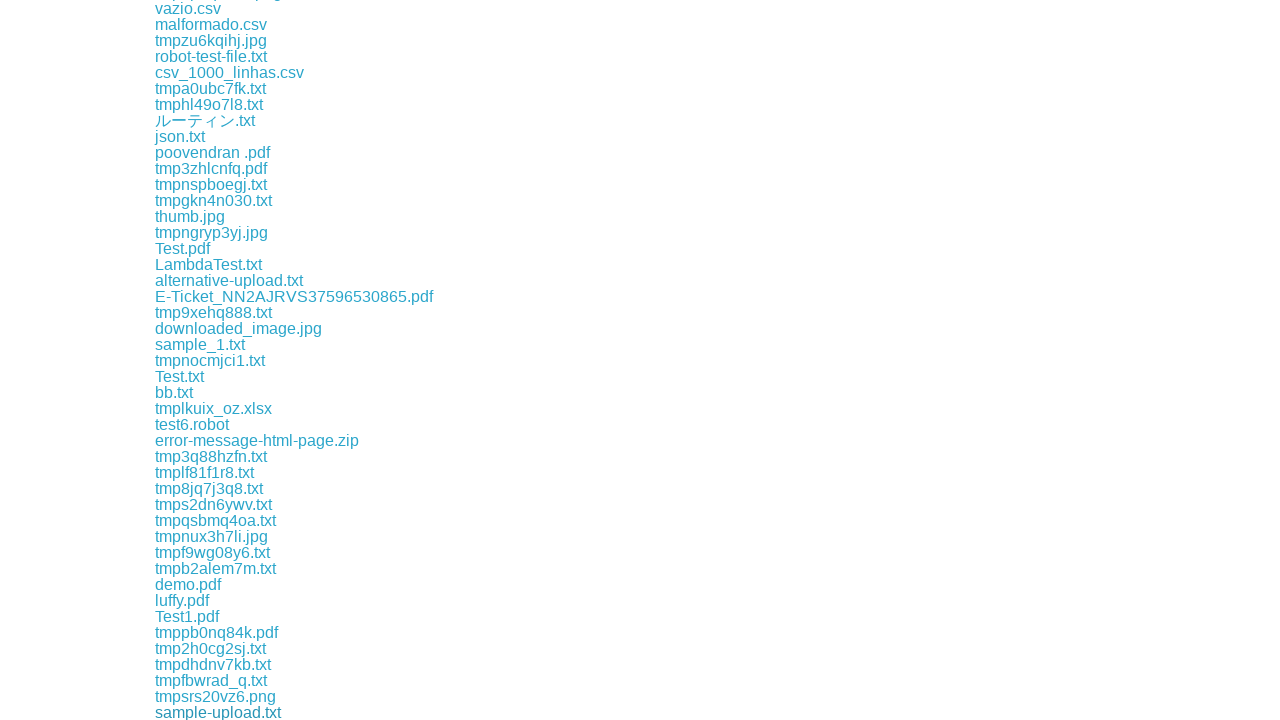

Clicked a download link at (212, 712) on xpath=//a[contains(@href,'download')] >> nth=64
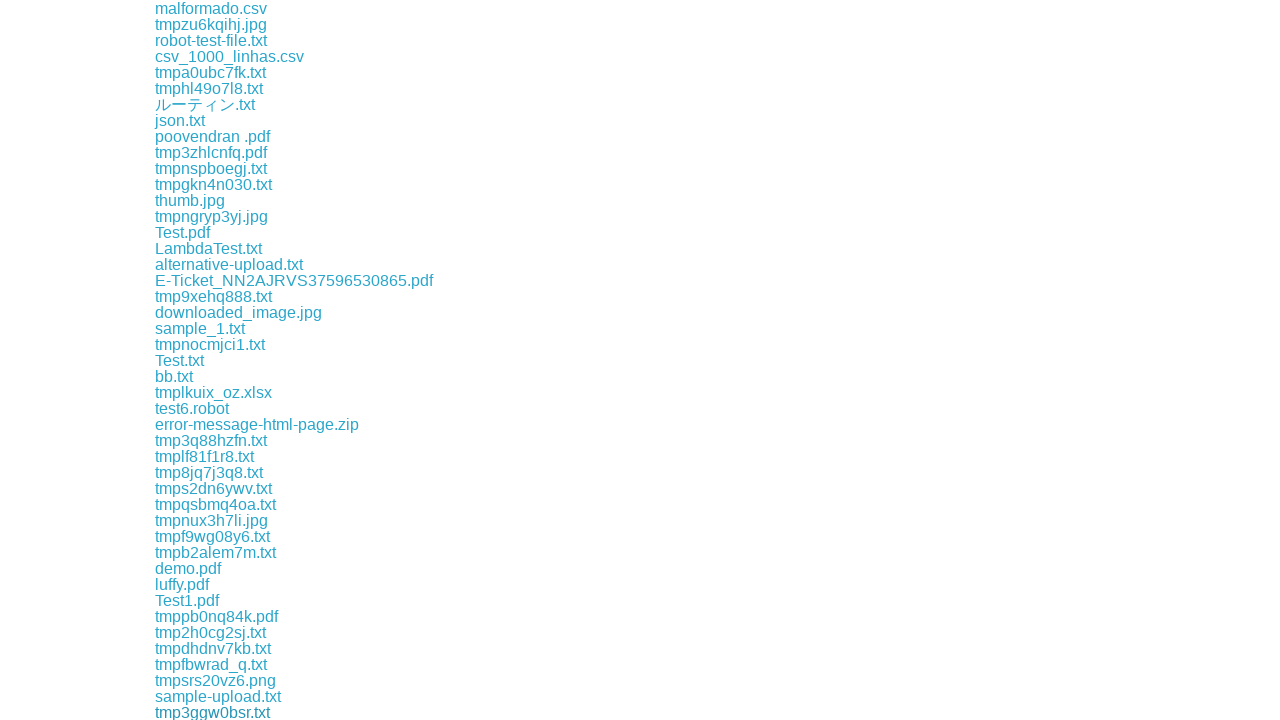

Waited 500ms for download to start
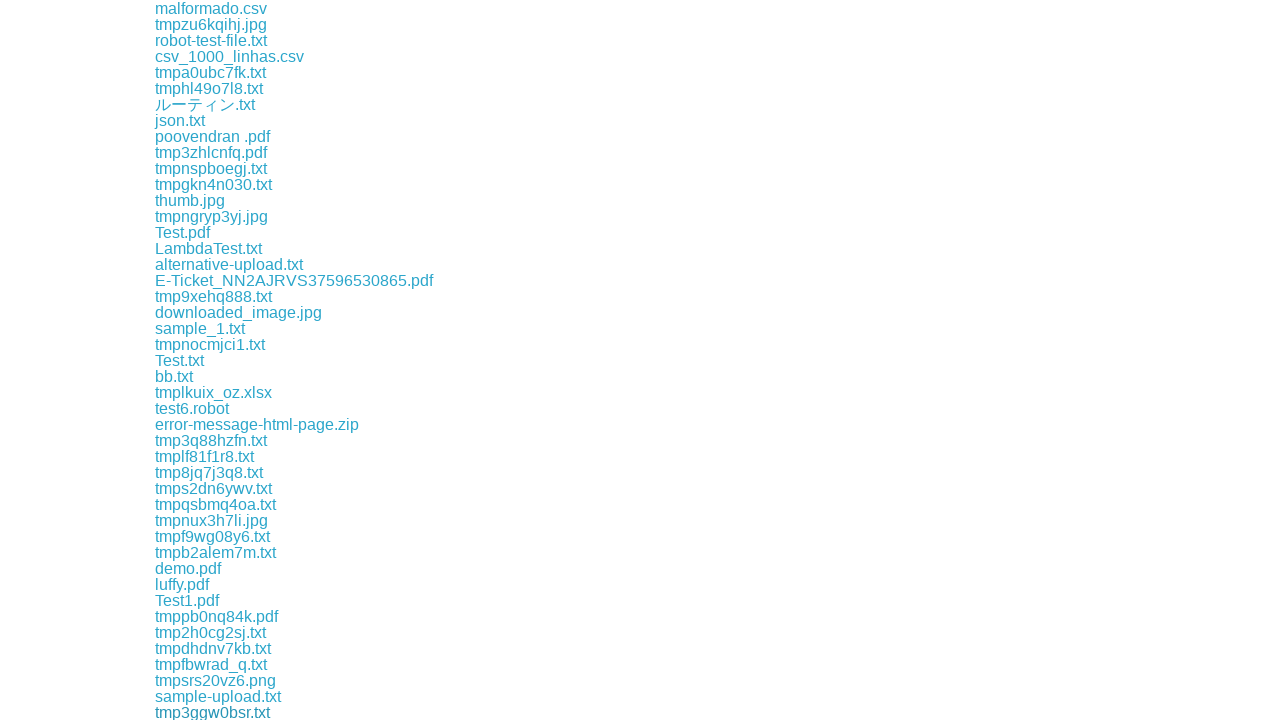

Clicked a download link at (198, 712) on xpath=//a[contains(@href,'download')] >> nth=65
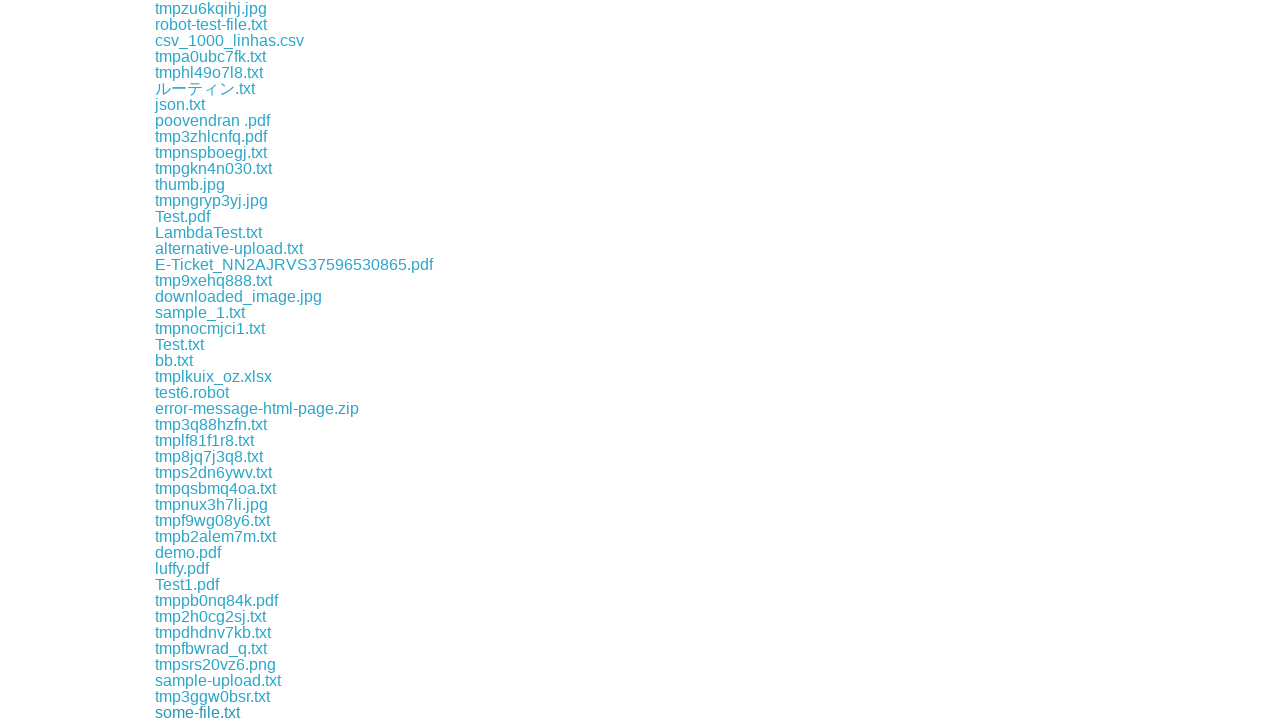

Waited 500ms for download to start
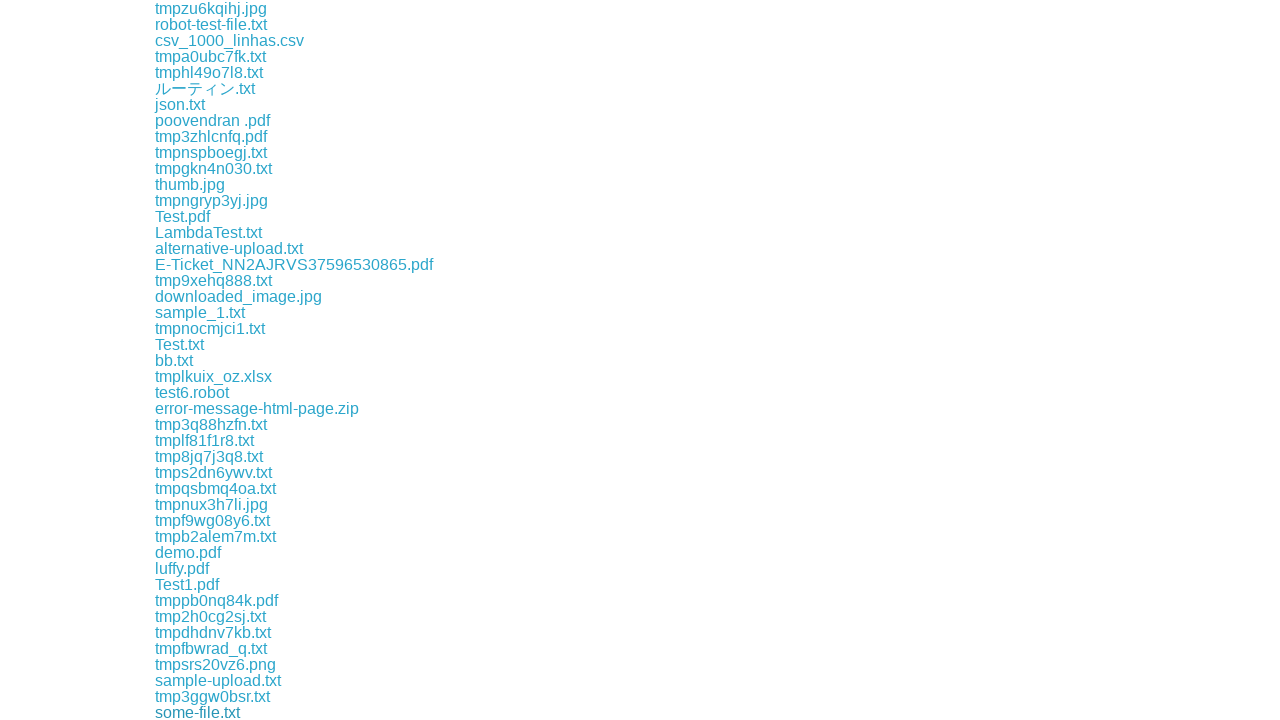

Clicked a download link at (210, 712) on xpath=//a[contains(@href,'download')] >> nth=66
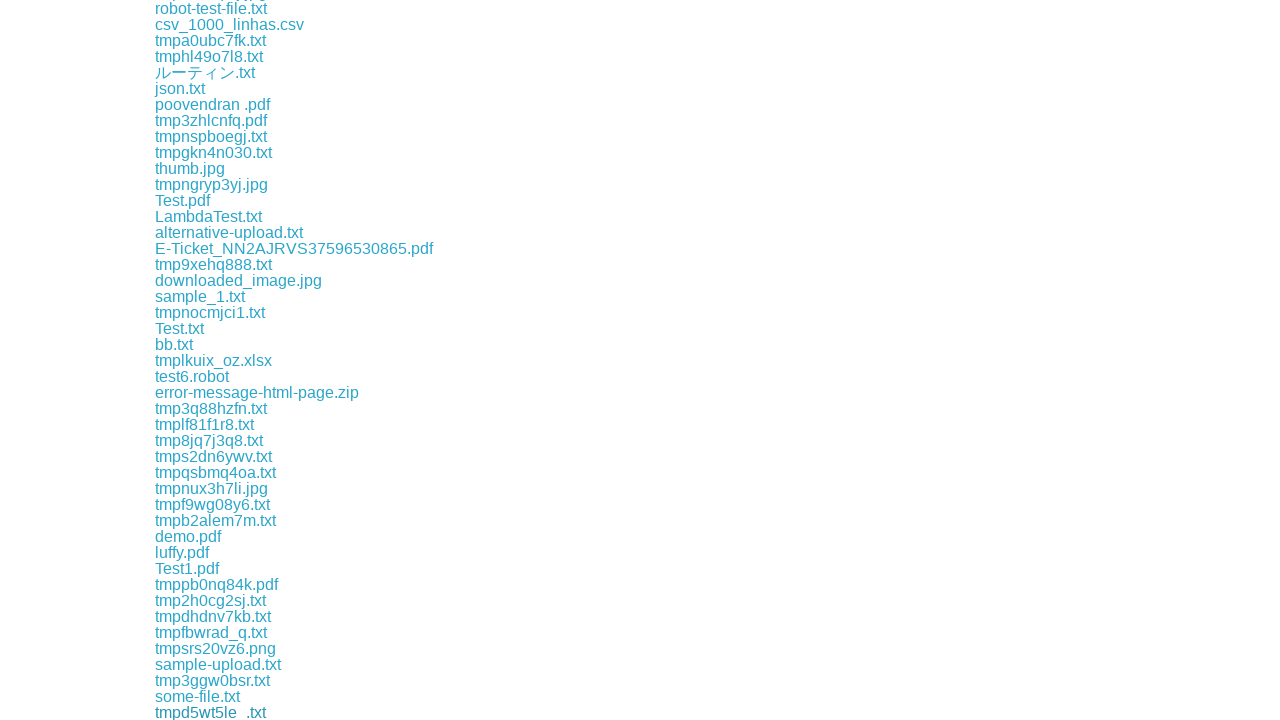

Waited 500ms for download to start
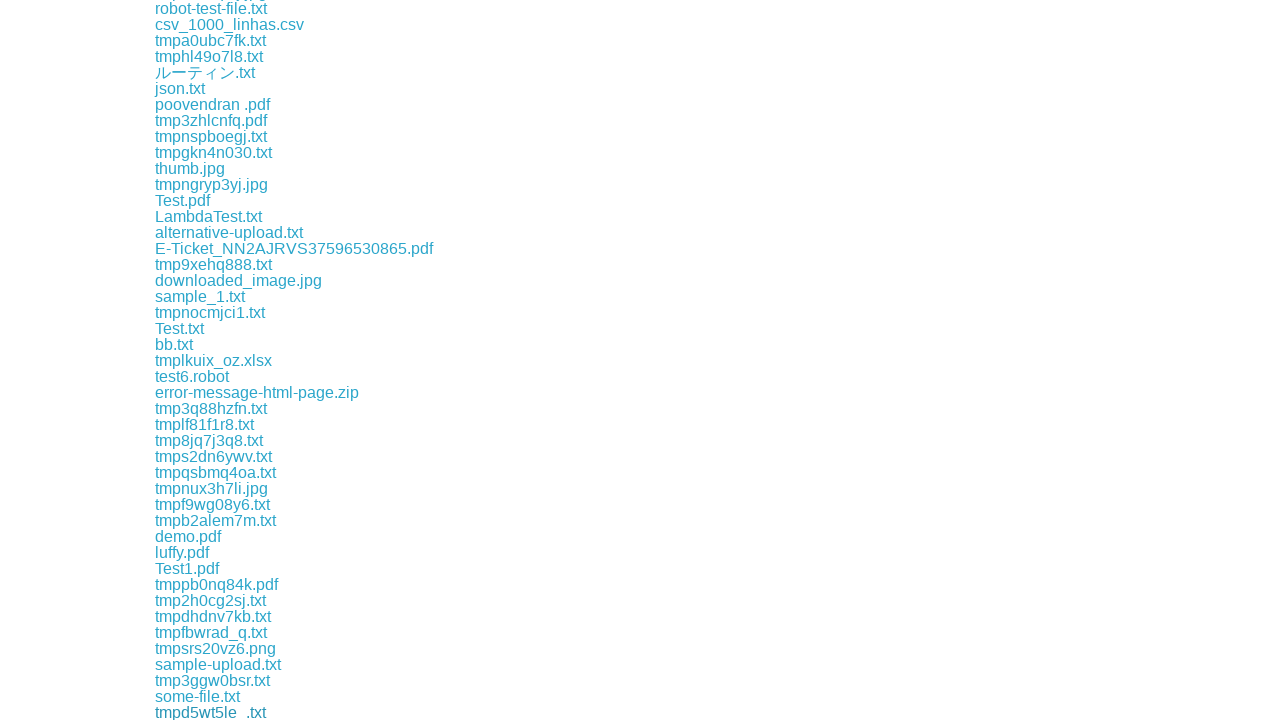

Clicked a download link at (209, 712) on xpath=//a[contains(@href,'download')] >> nth=67
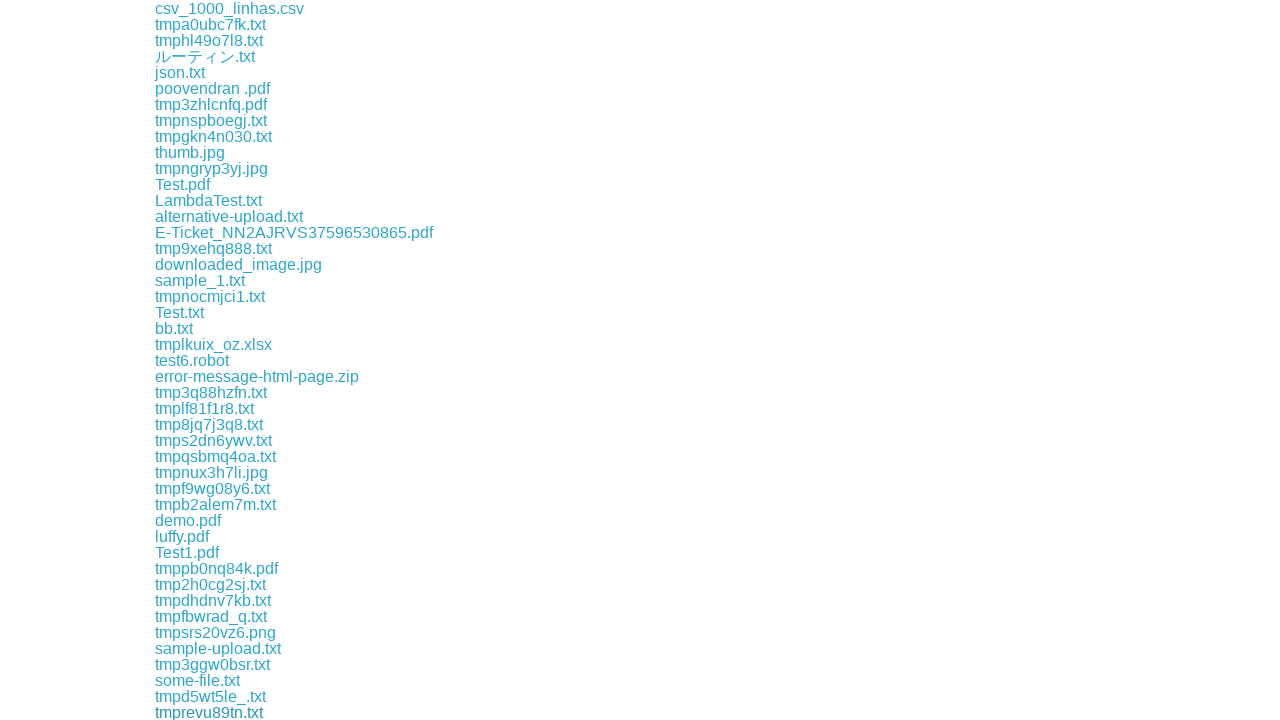

Waited 500ms for download to start
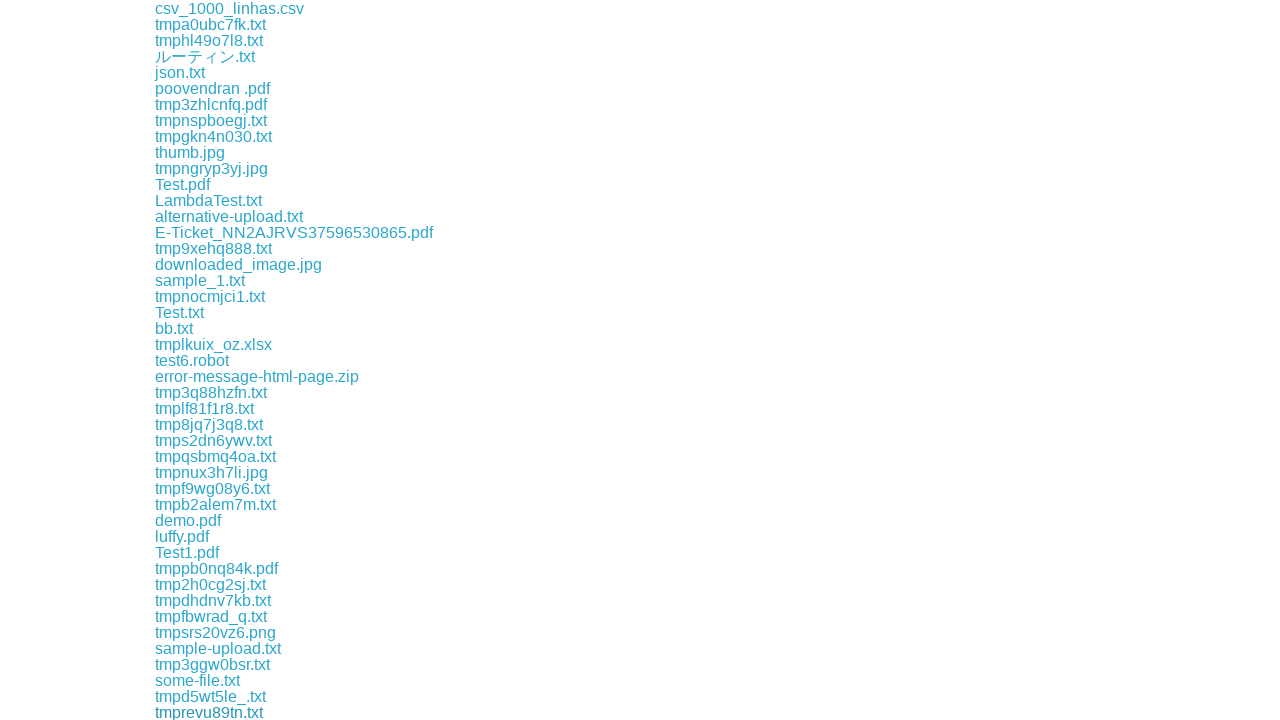

Clicked a download link at (214, 712) on xpath=//a[contains(@href,'download')] >> nth=68
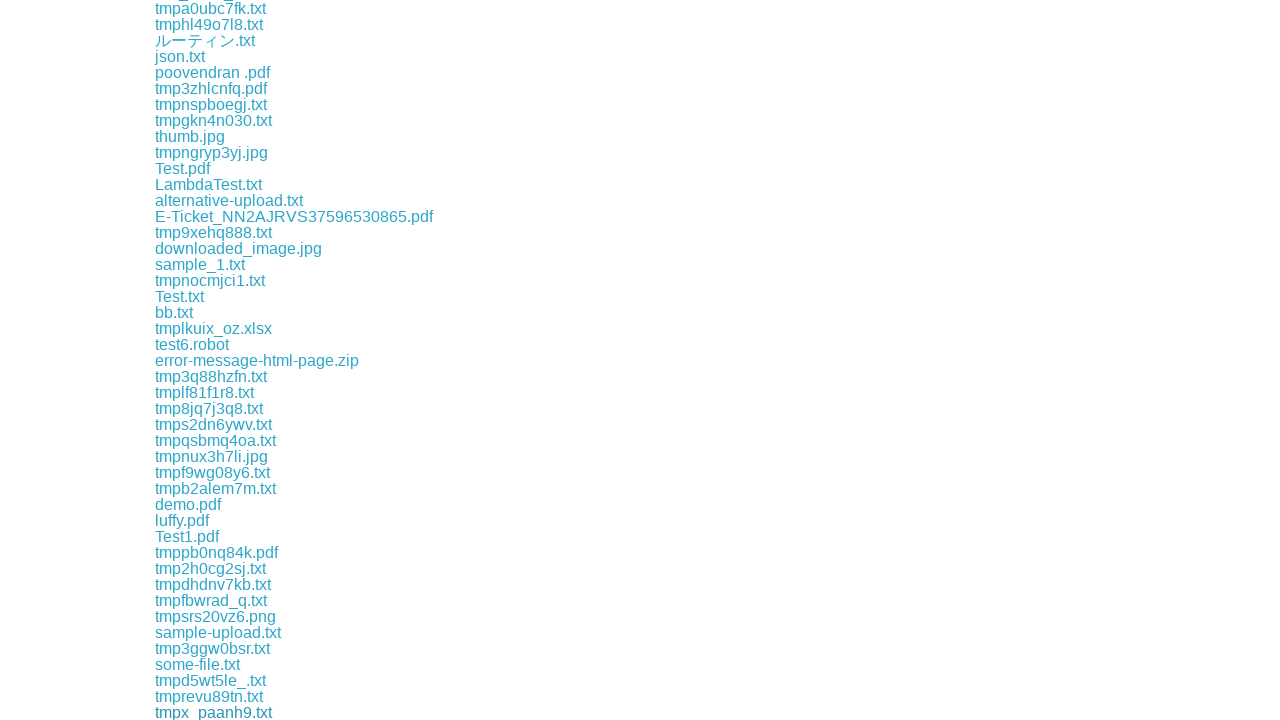

Waited 500ms for download to start
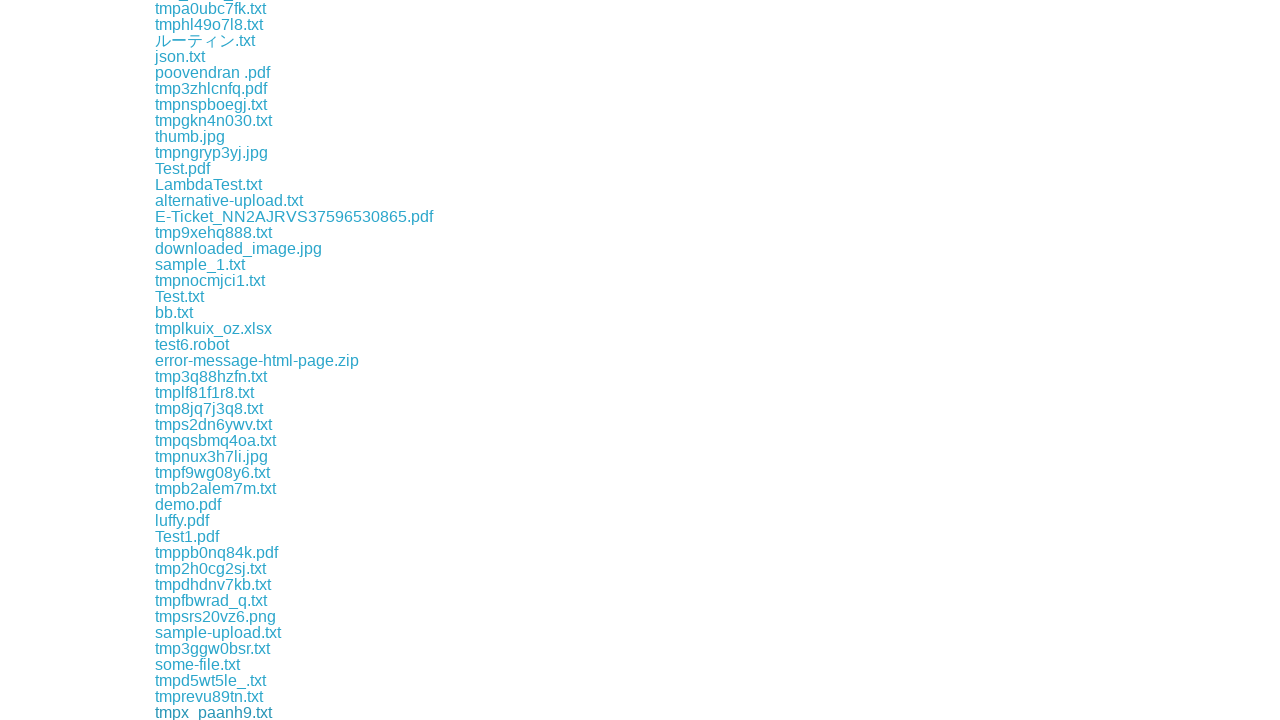

Clicked a download link at (212, 712) on xpath=//a[contains(@href,'download')] >> nth=69
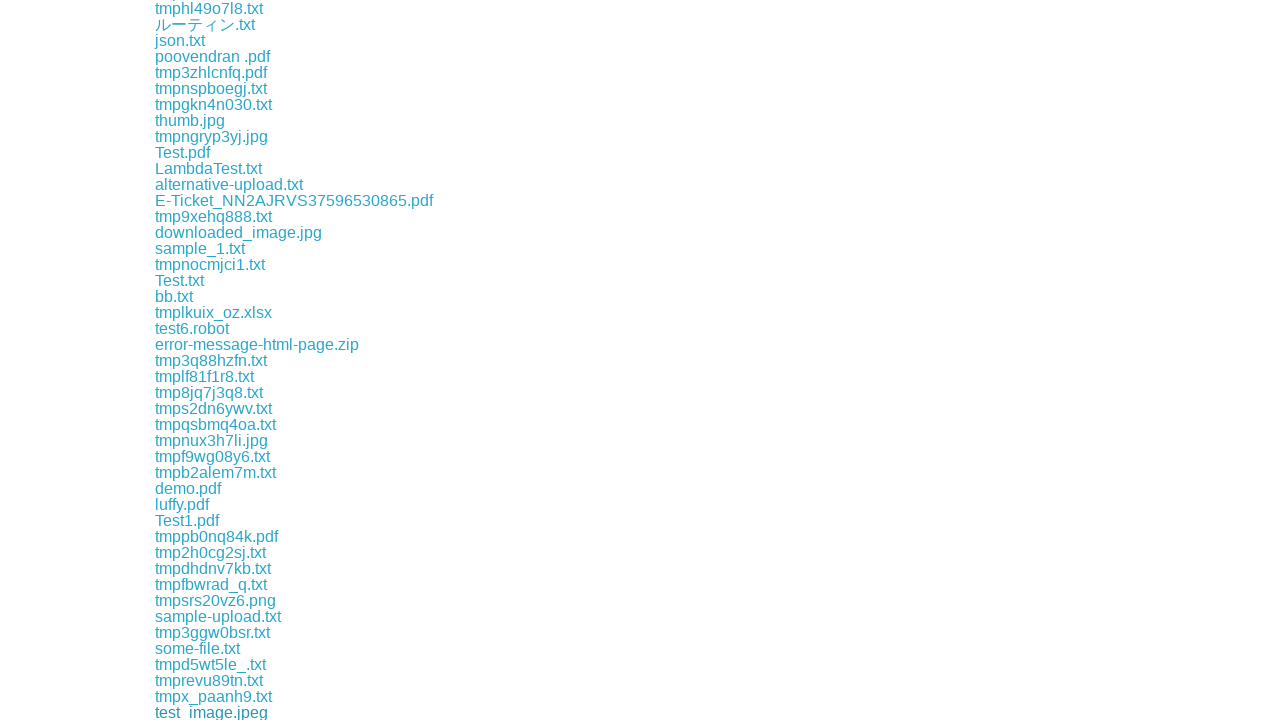

Waited 500ms for download to start
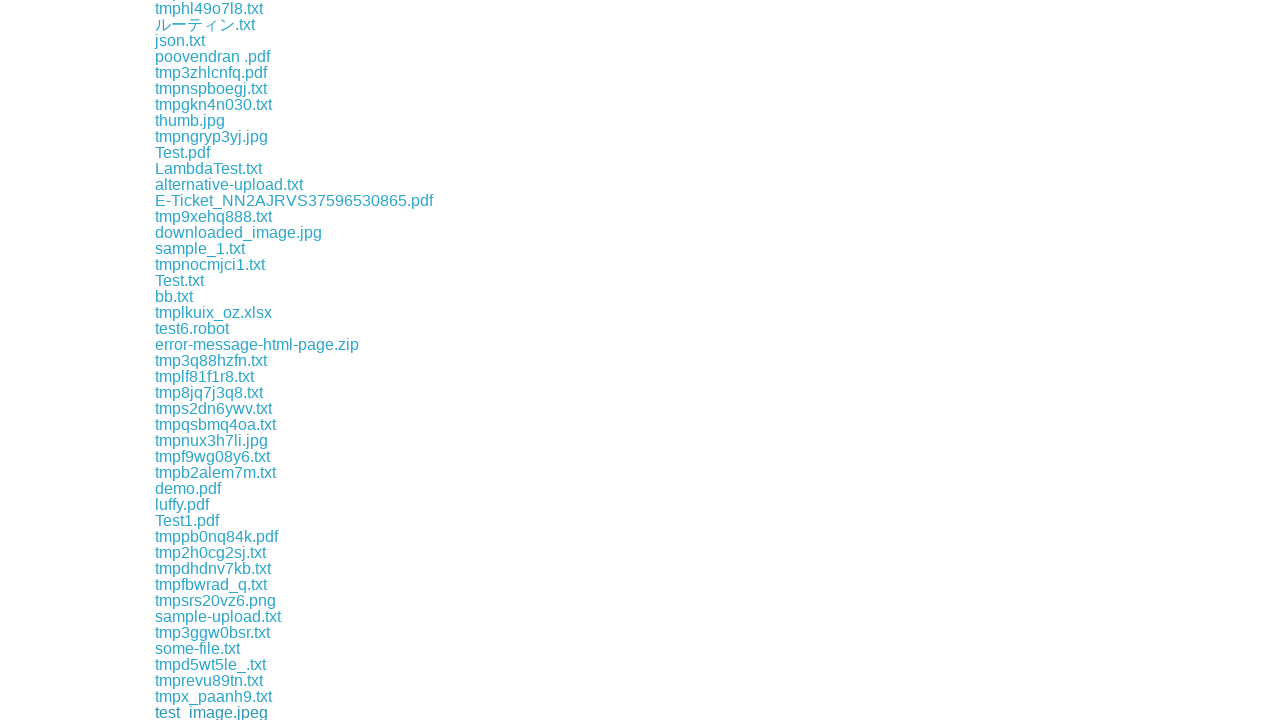

Clicked a download link at (214, 712) on xpath=//a[contains(@href,'download')] >> nth=70
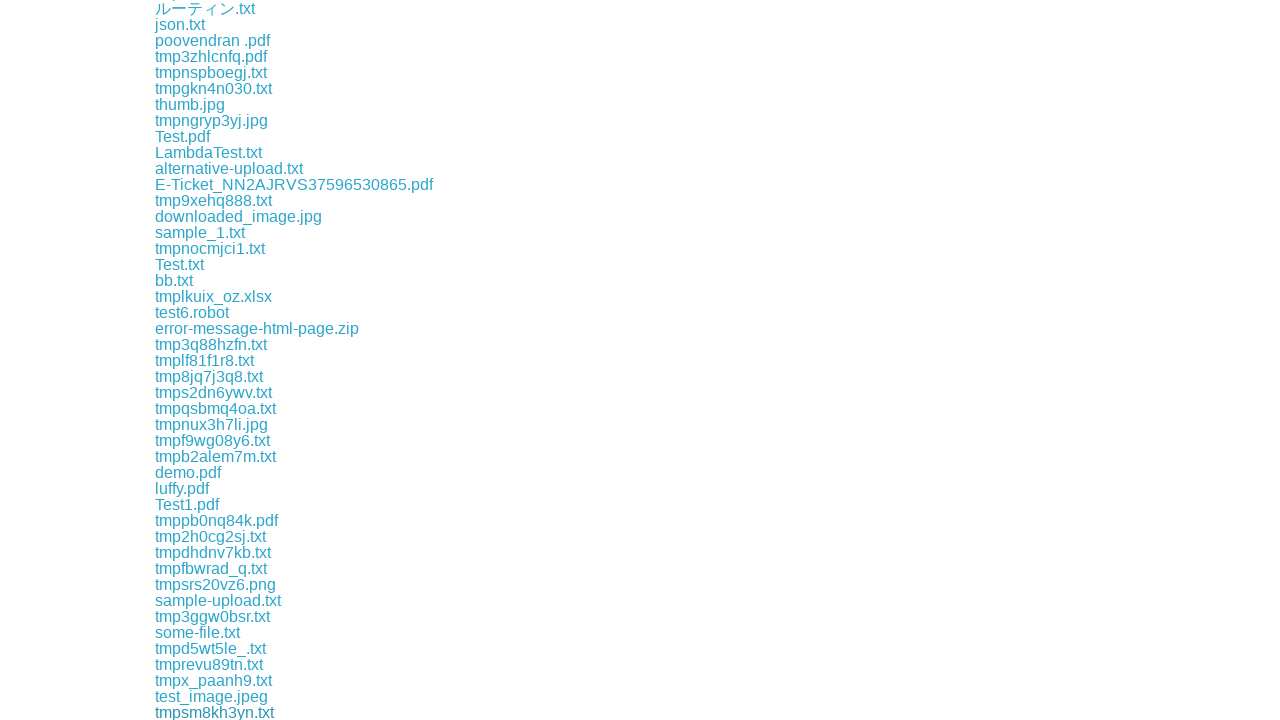

Waited 500ms for download to start
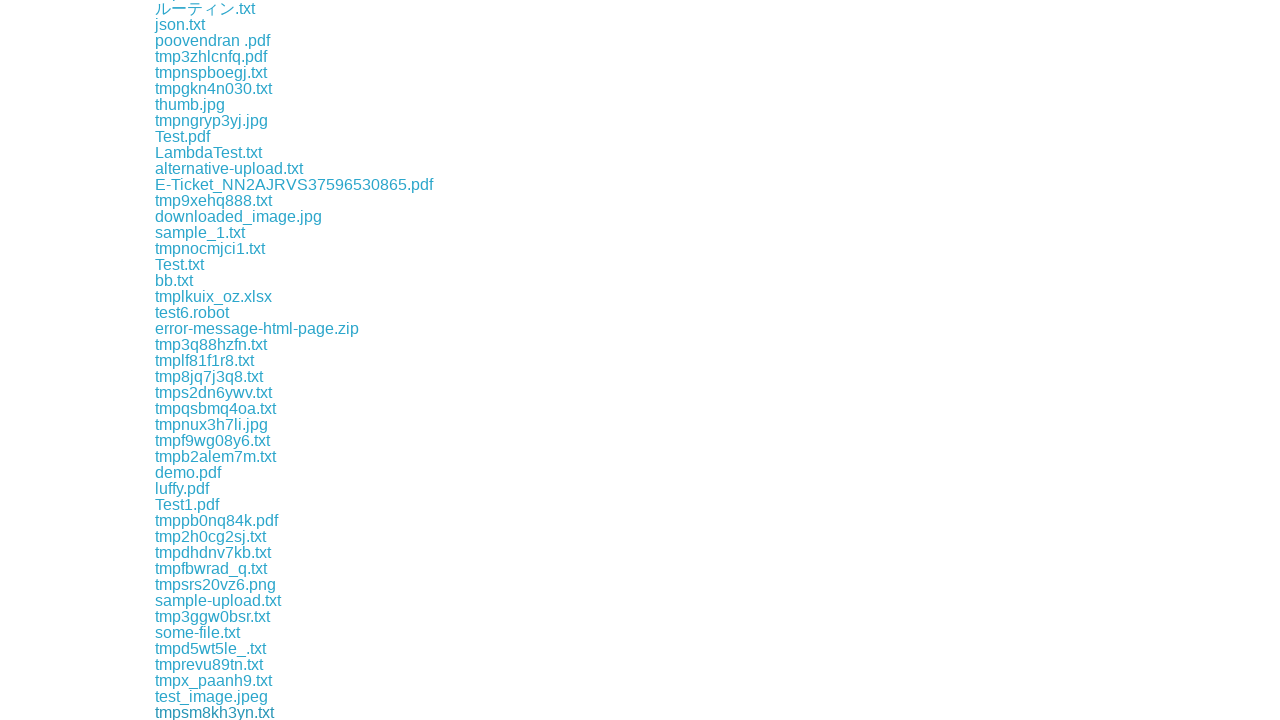

Clicked a download link at (202, 712) on xpath=//a[contains(@href,'download')] >> nth=71
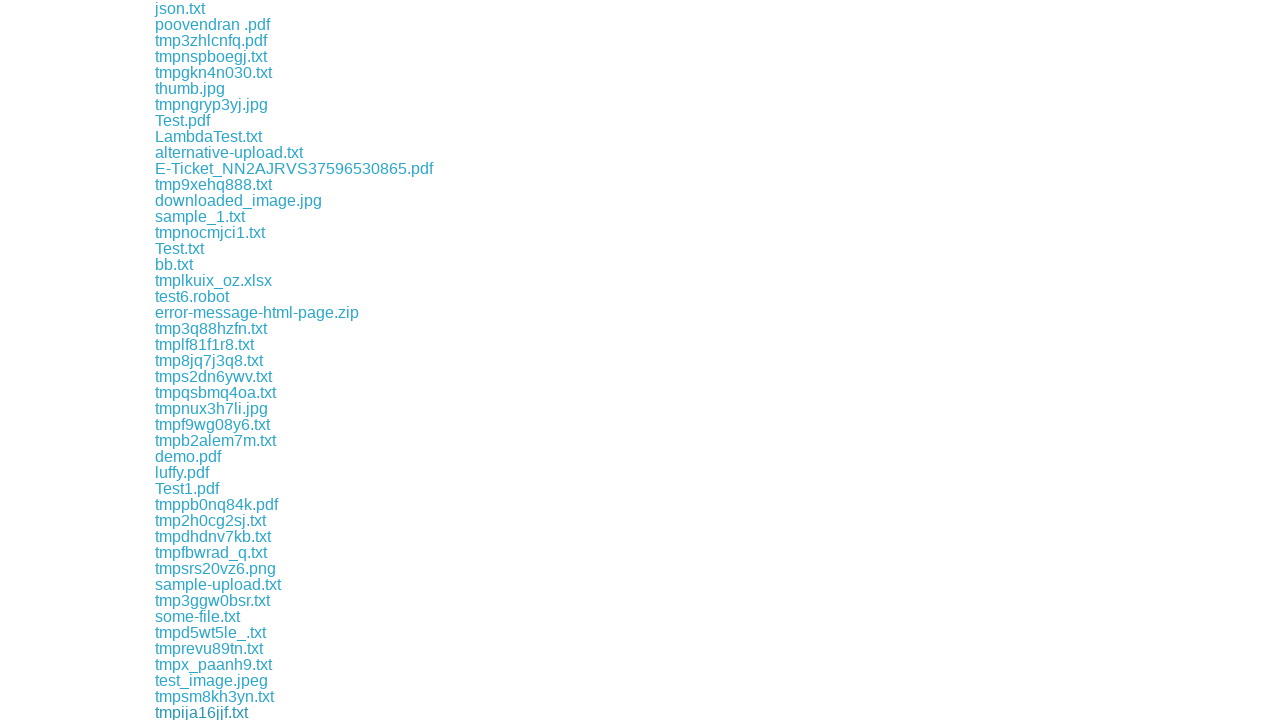

Waited 500ms for download to start
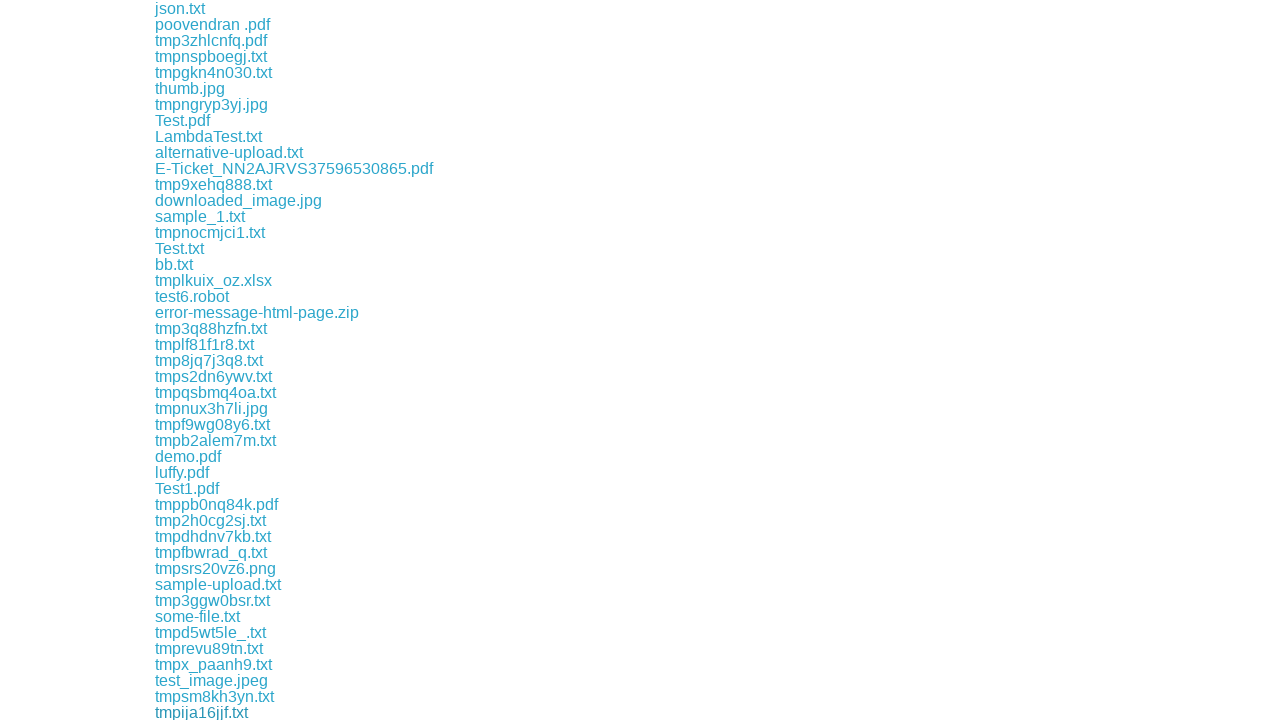

Clicked a download link at (194, 712) on xpath=//a[contains(@href,'download')] >> nth=72
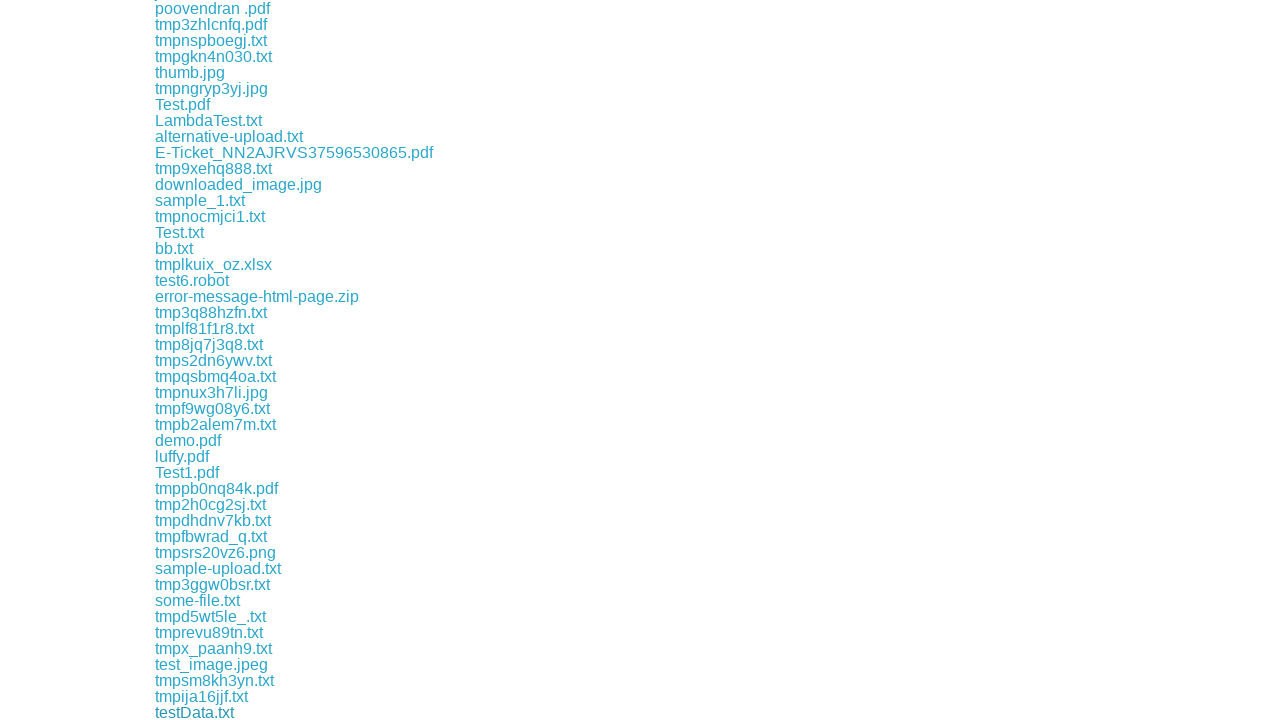

Waited 500ms for download to start
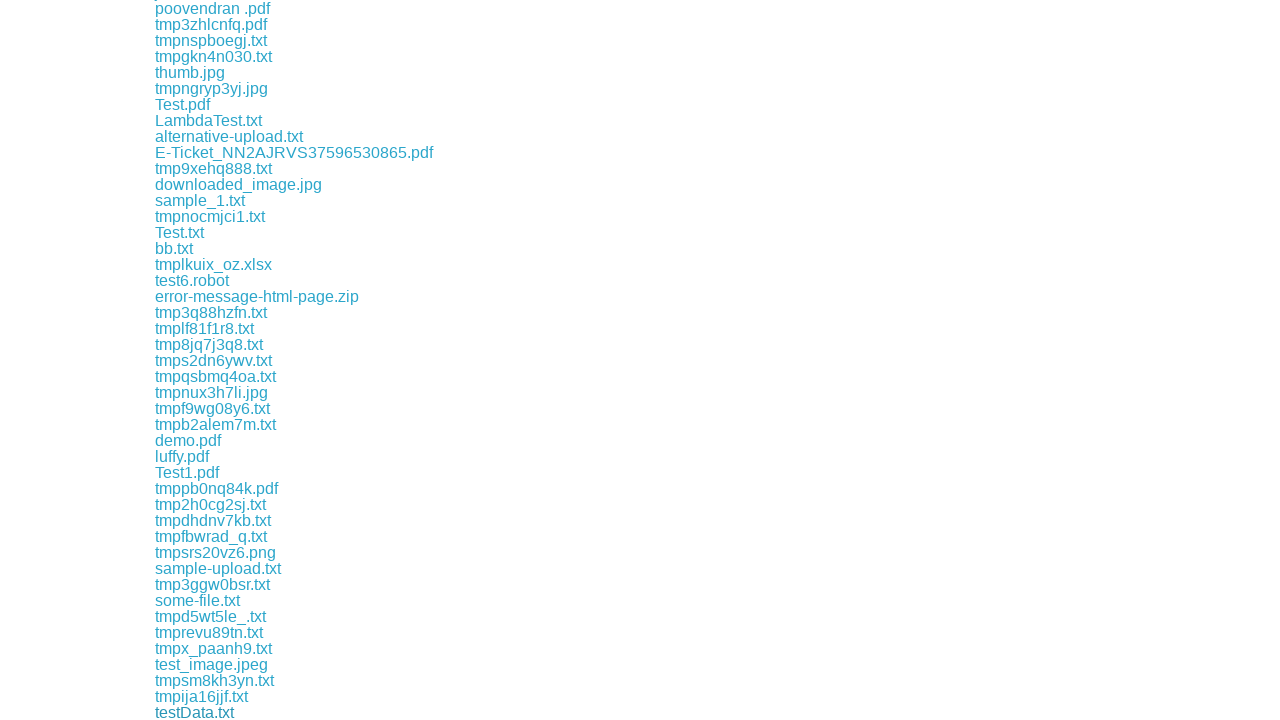

Clicked a download link at (178, 712) on xpath=//a[contains(@href,'download')] >> nth=73
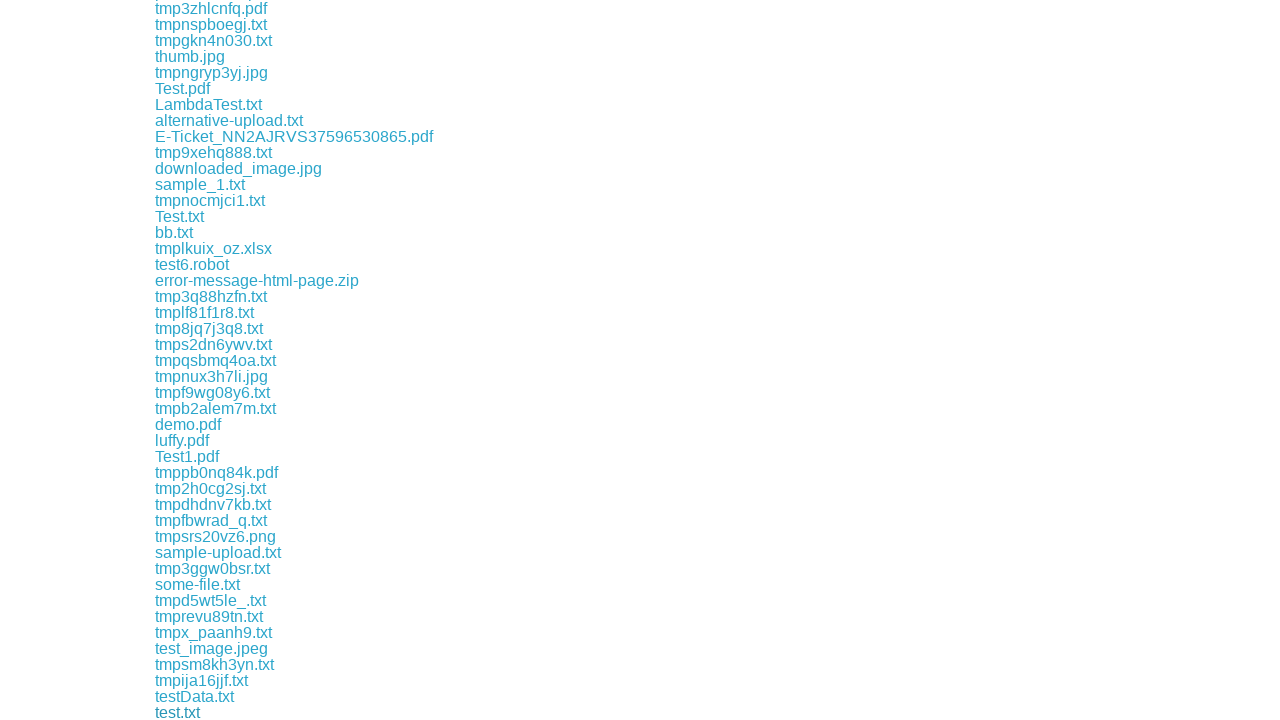

Waited 500ms for download to start
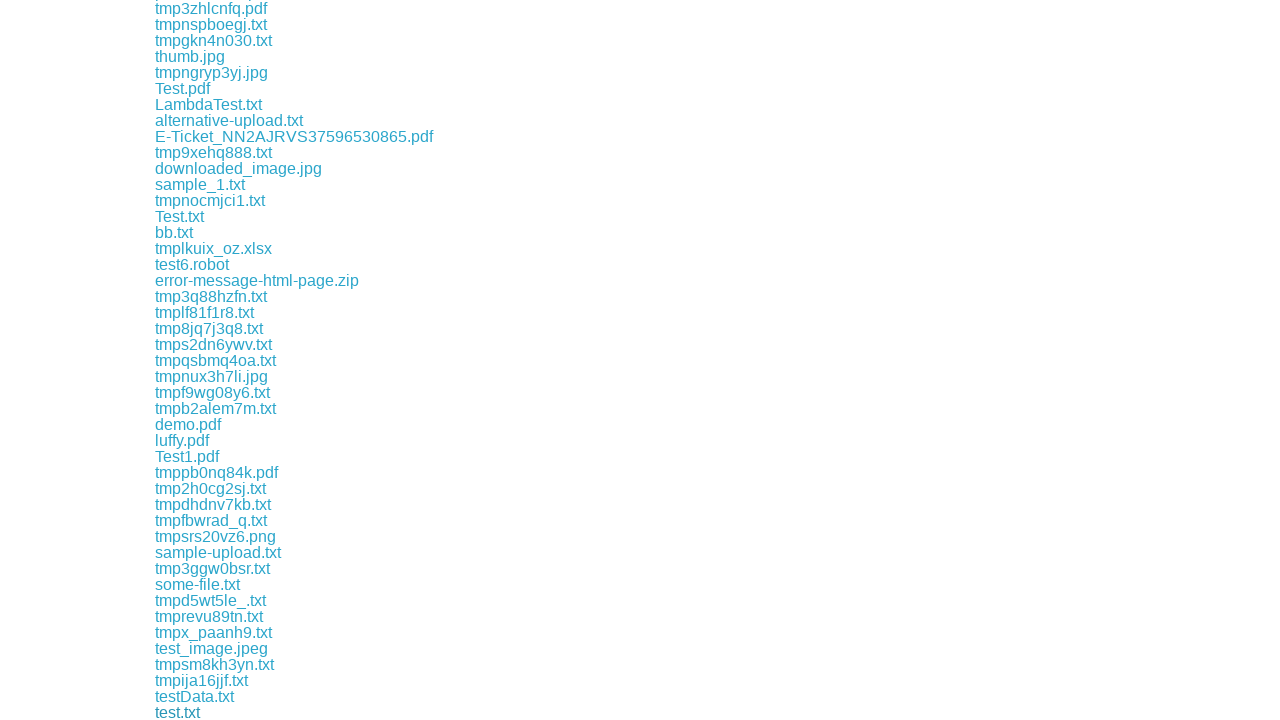

Clicked a download link at (214, 712) on xpath=//a[contains(@href,'download')] >> nth=74
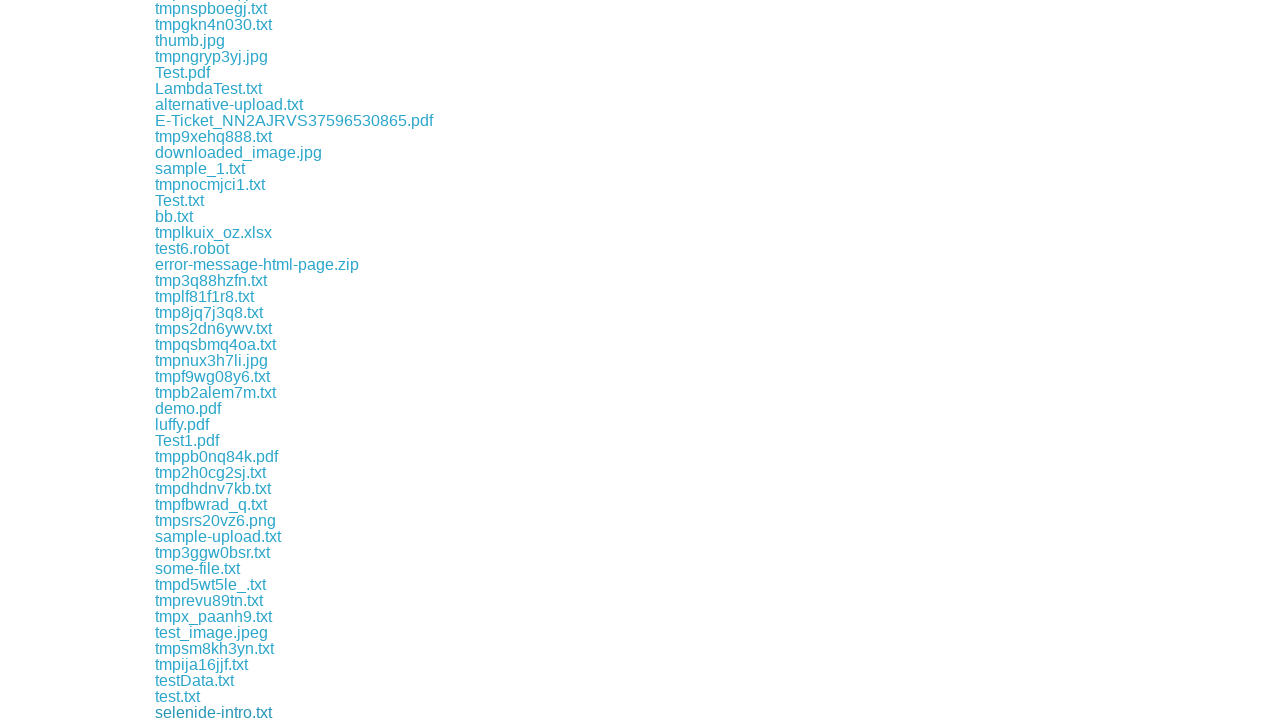

Waited 500ms for download to start
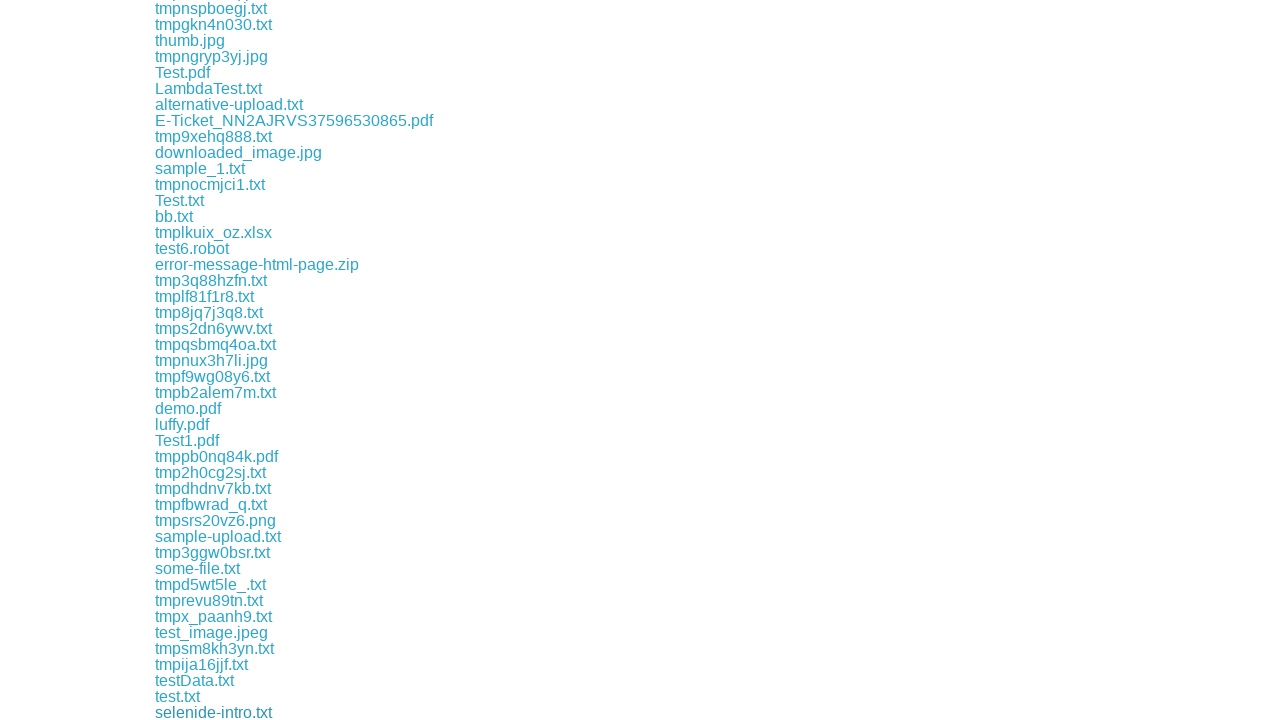

Clicked a download link at (200, 712) on xpath=//a[contains(@href,'download')] >> nth=75
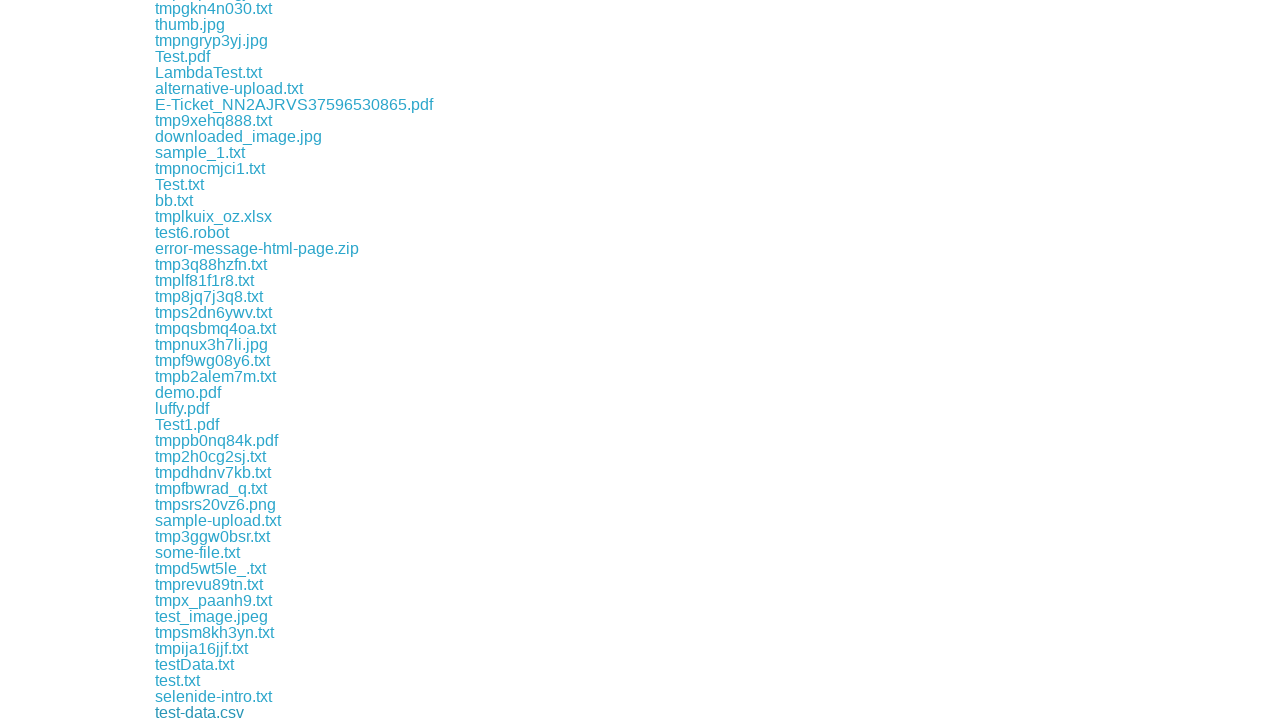

Waited 500ms for download to start
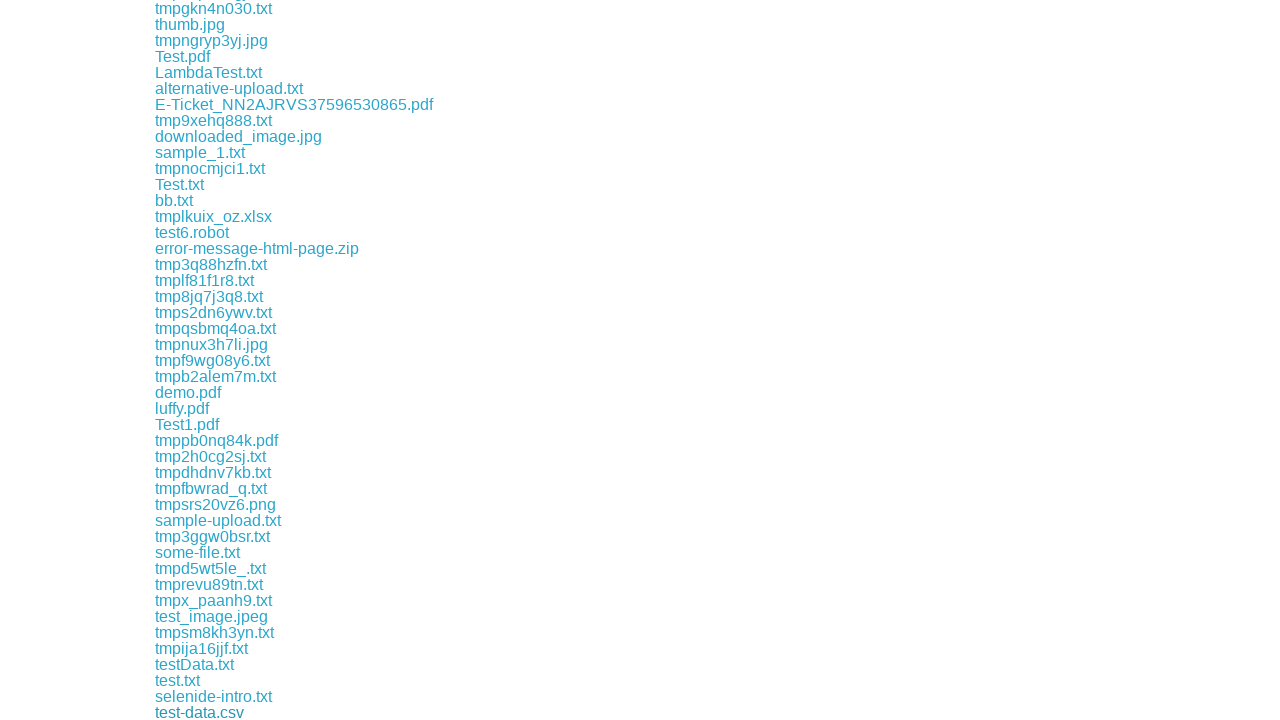

Clicked a download link at (235, 712) on xpath=//a[contains(@href,'download')] >> nth=76
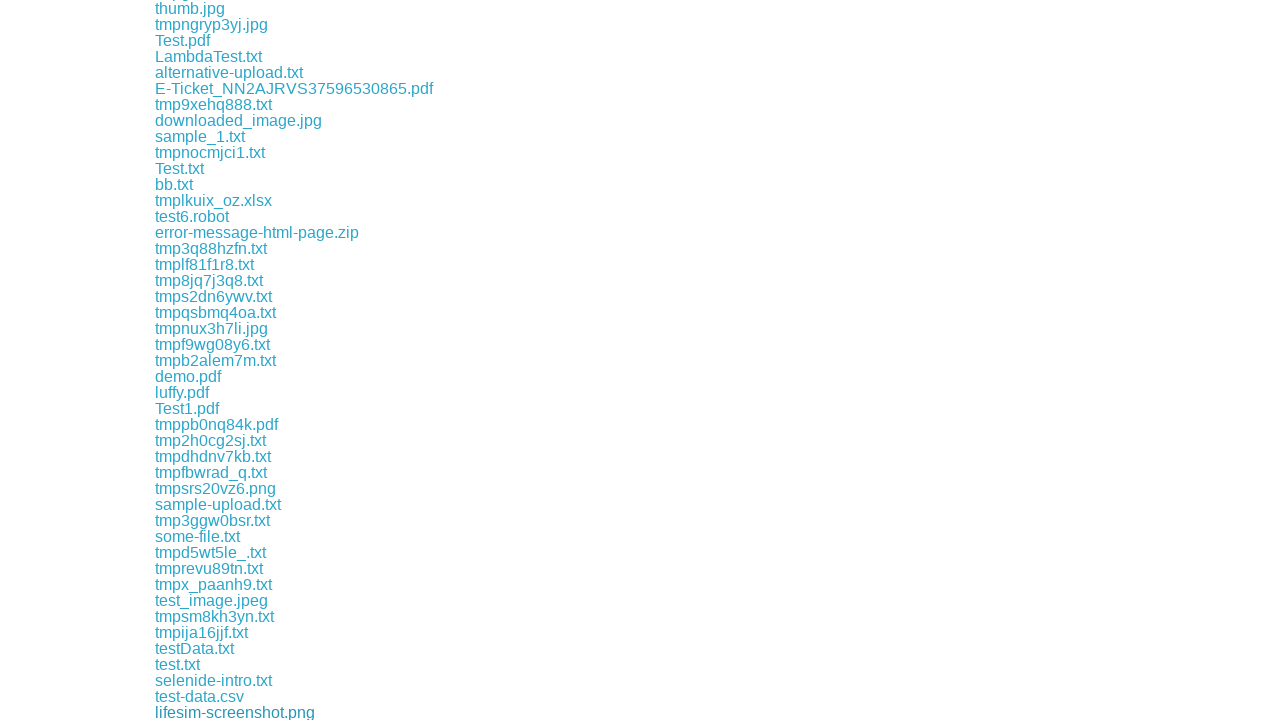

Waited 500ms for download to start
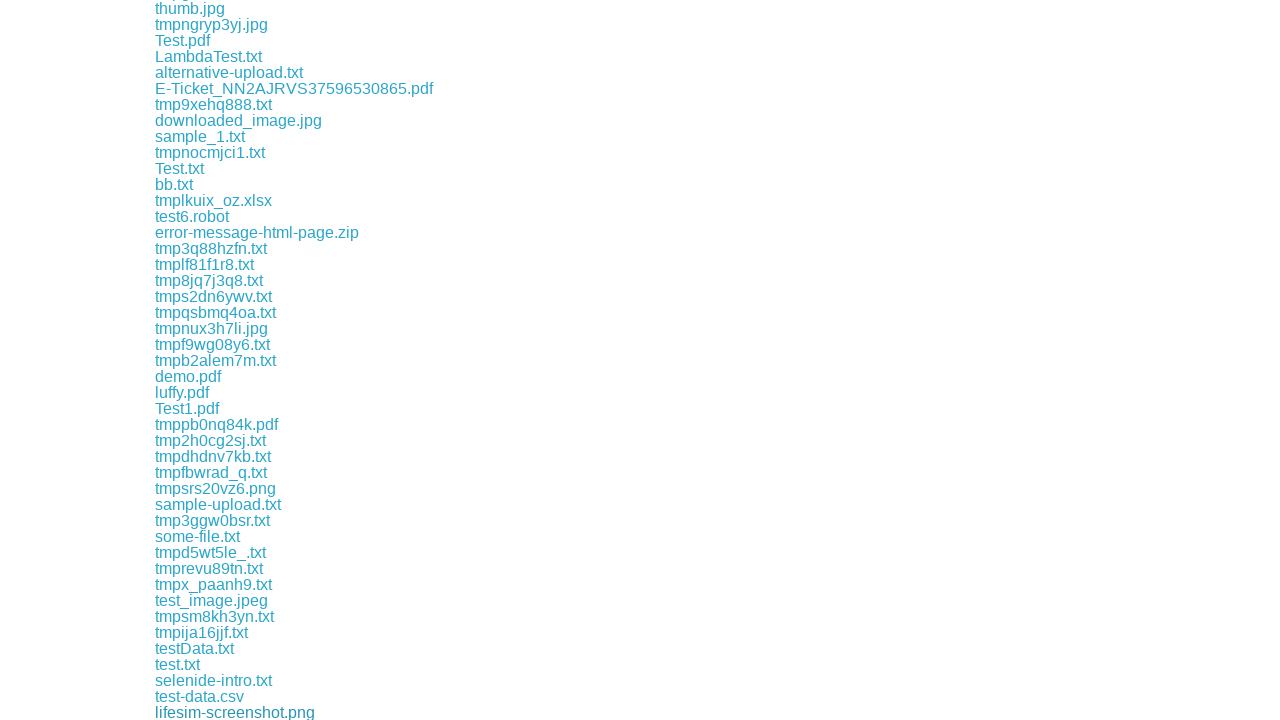

Clicked a download link at (182, 712) on xpath=//a[contains(@href,'download')] >> nth=77
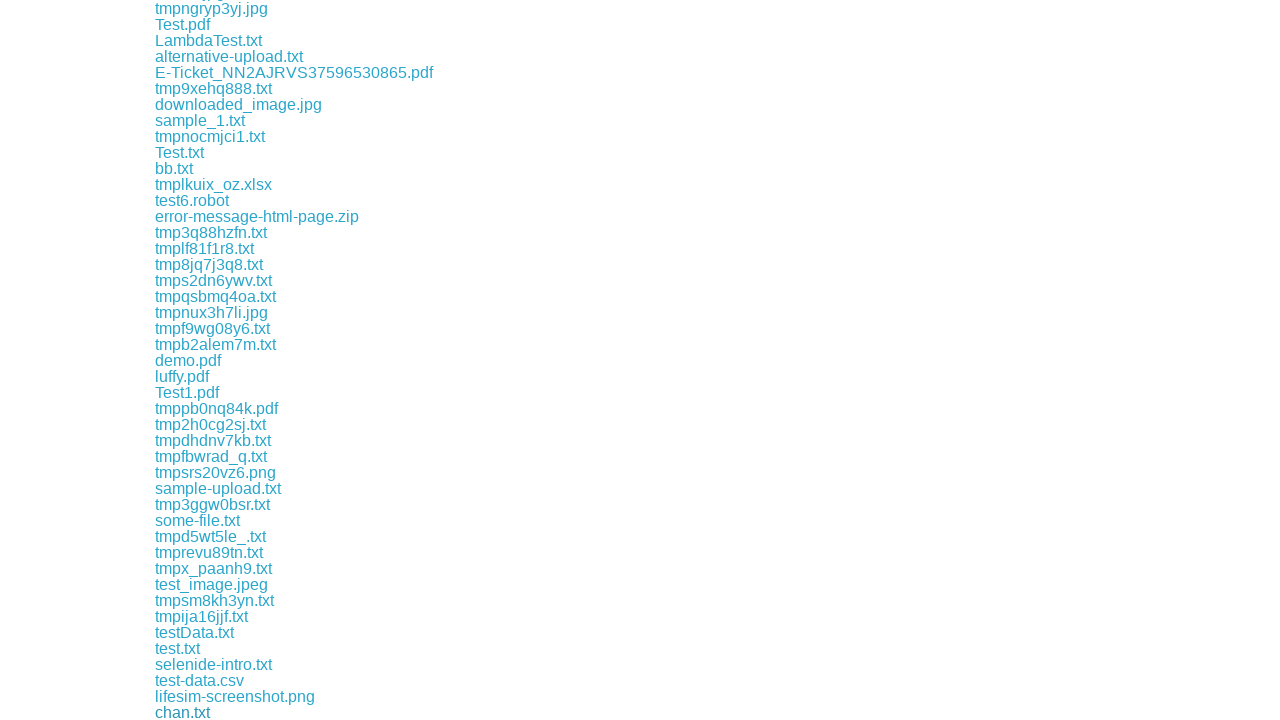

Waited 500ms for download to start
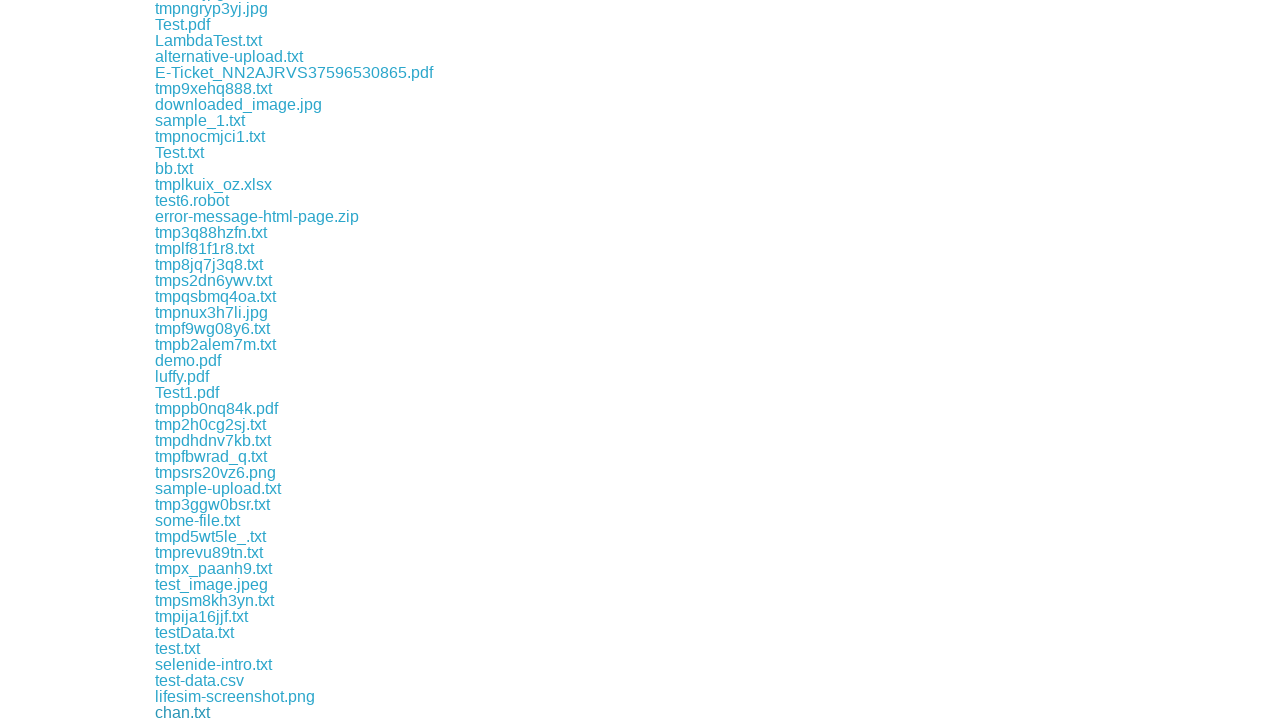

Clicked a download link at (220, 712) on xpath=//a[contains(@href,'download')] >> nth=78
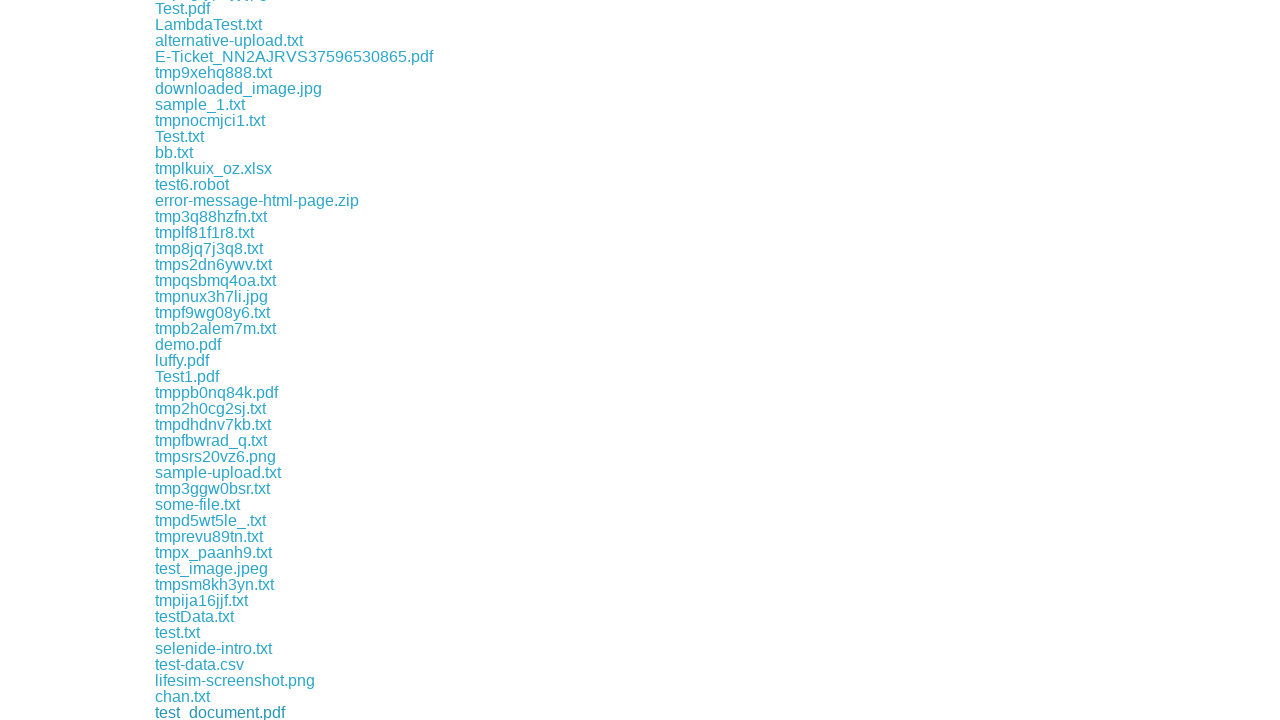

Waited 500ms for download to start
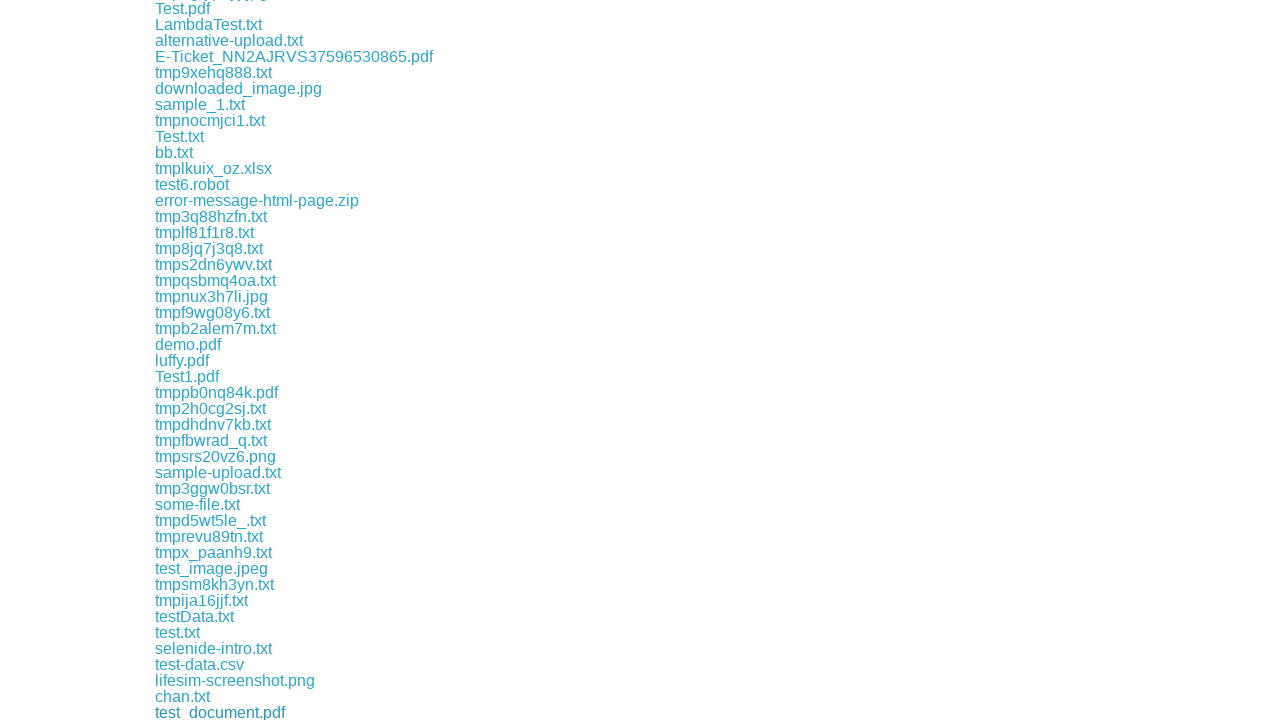

Clicked a download link at (192, 712) on xpath=//a[contains(@href,'download')] >> nth=79
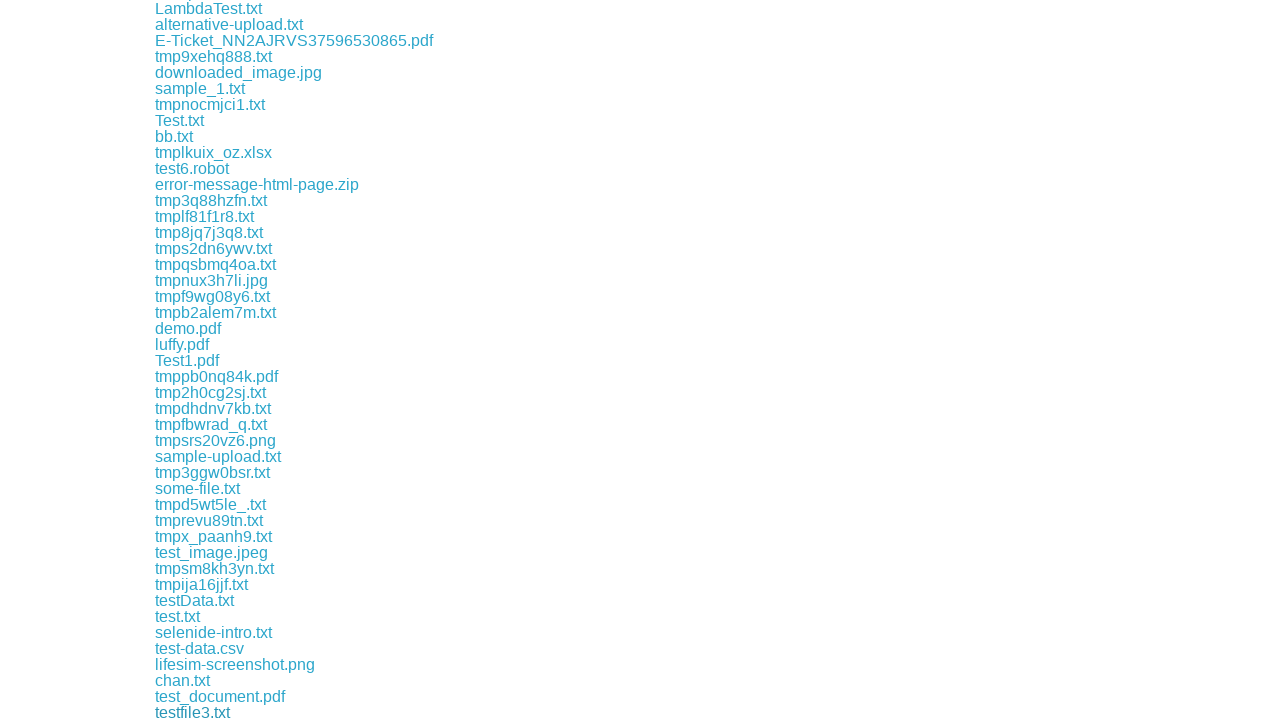

Waited 500ms for download to start
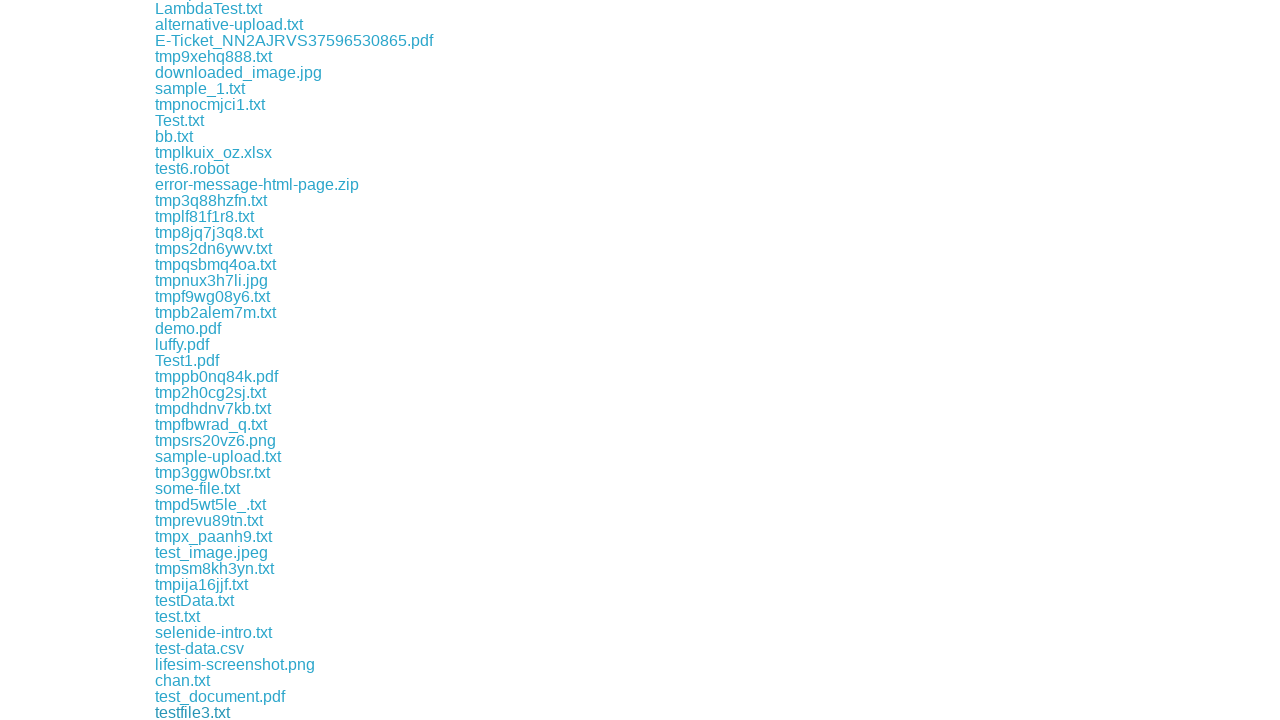

Clicked a download link at (214, 712) on xpath=//a[contains(@href,'download')] >> nth=80
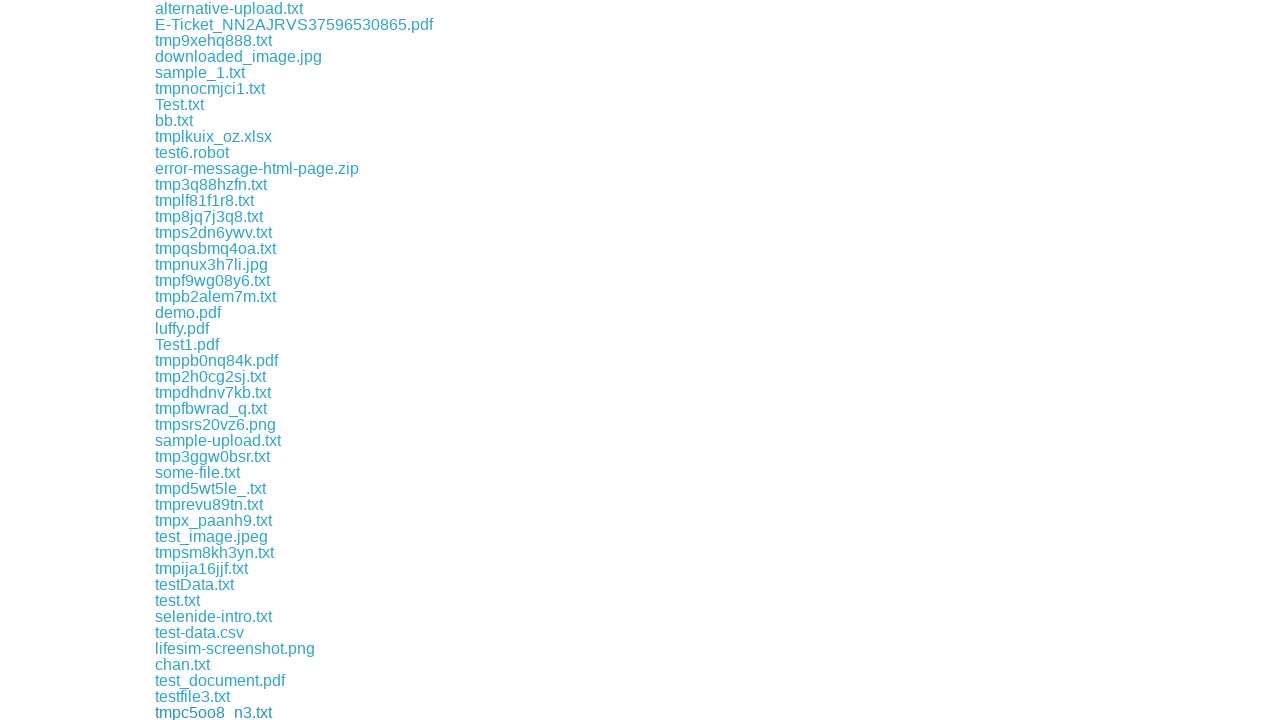

Waited 500ms for download to start
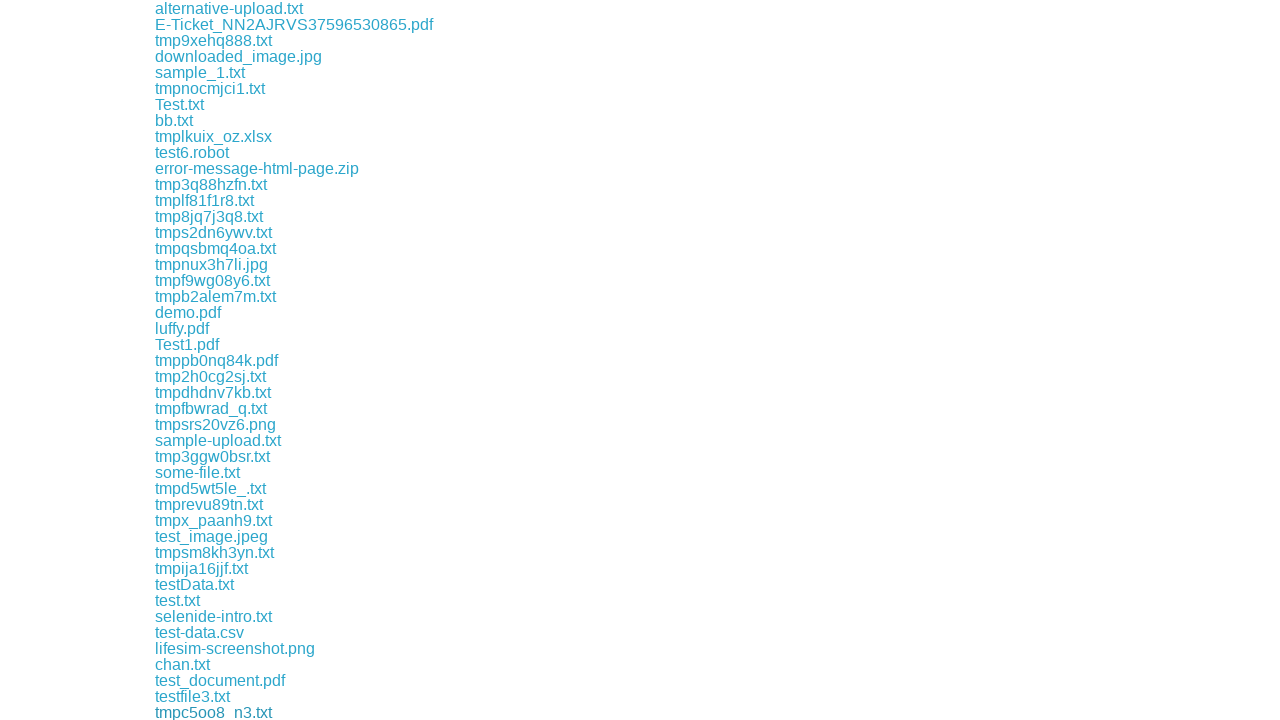

Clicked a download link at (204, 712) on xpath=//a[contains(@href,'download')] >> nth=81
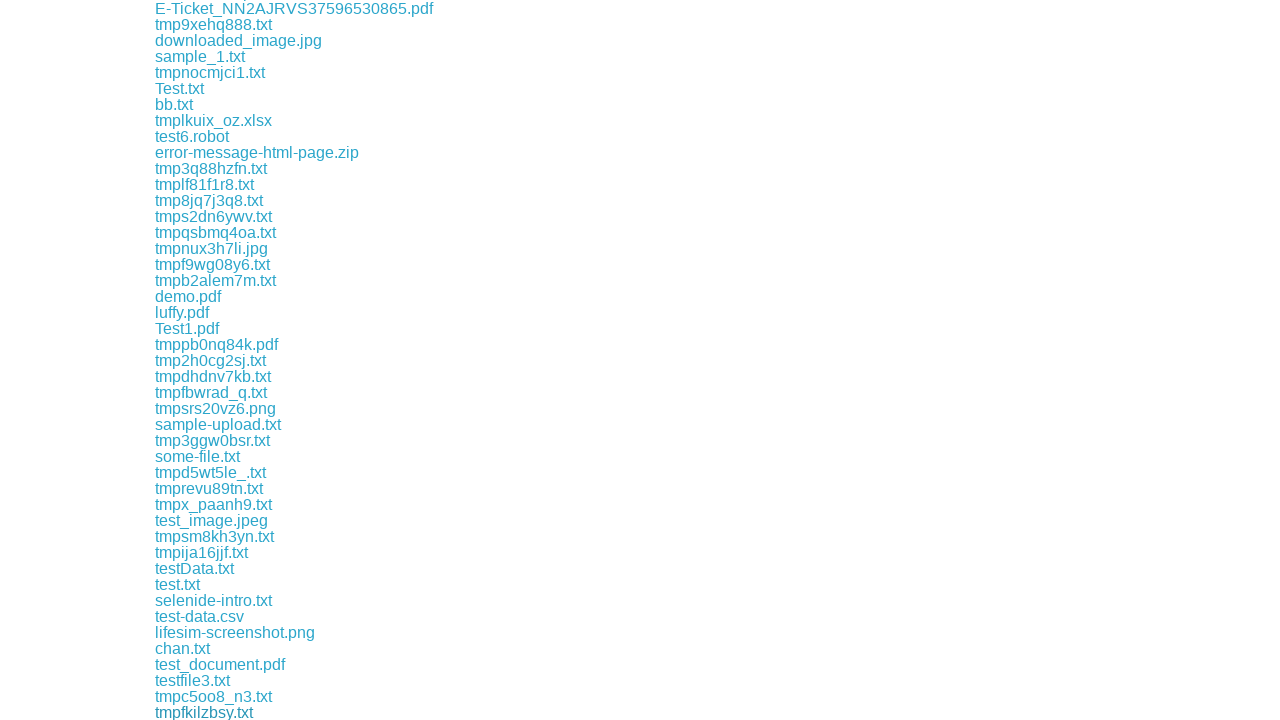

Waited 500ms for download to start
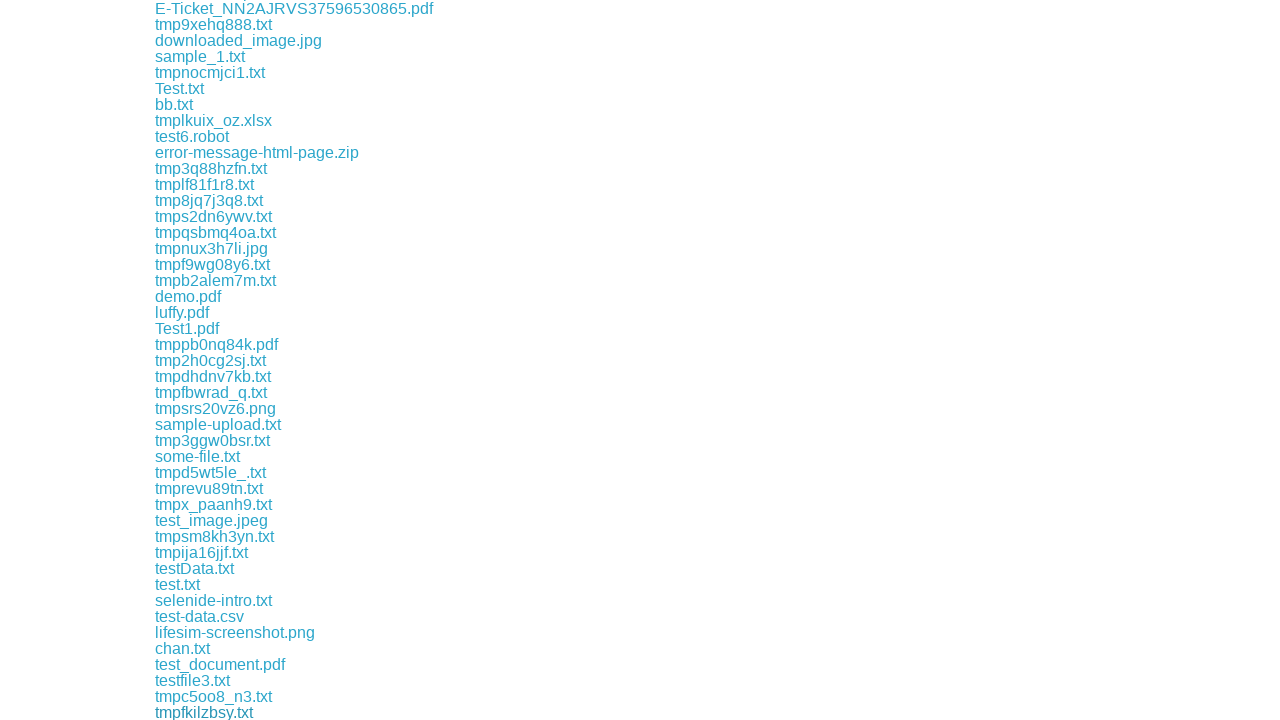

Clicked a download link at (206, 712) on xpath=//a[contains(@href,'download')] >> nth=82
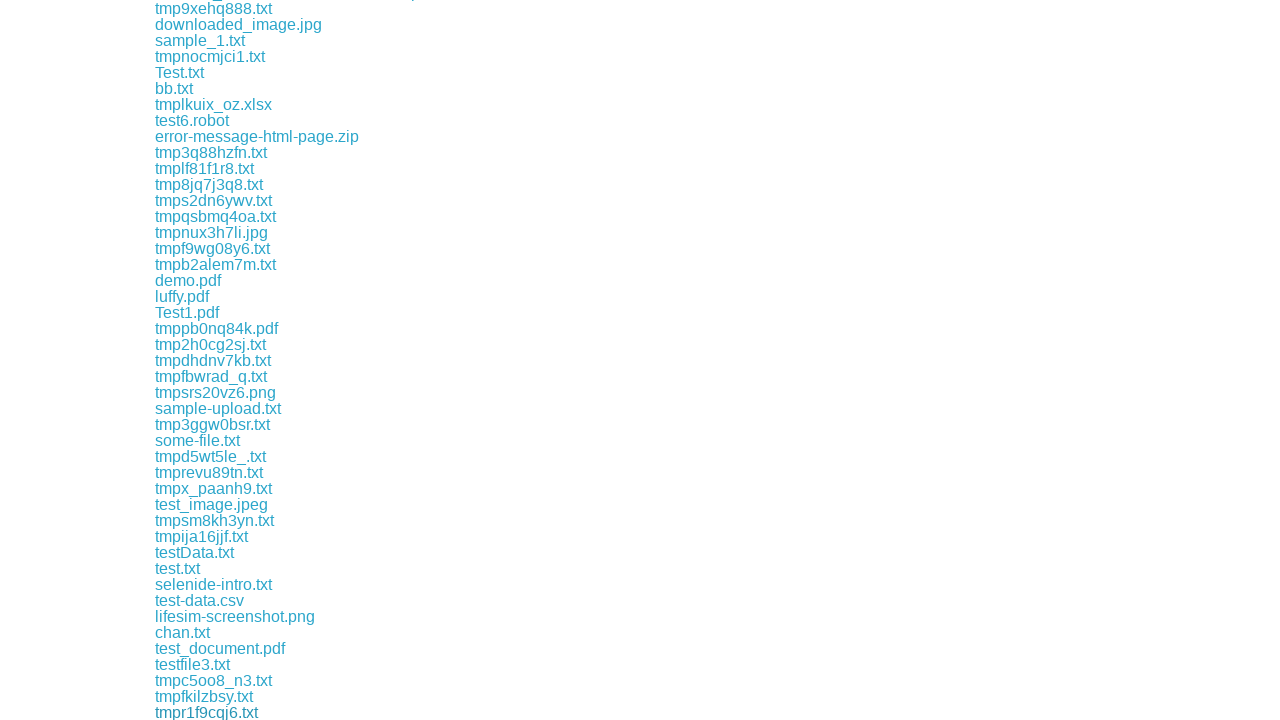

Waited 500ms for download to start
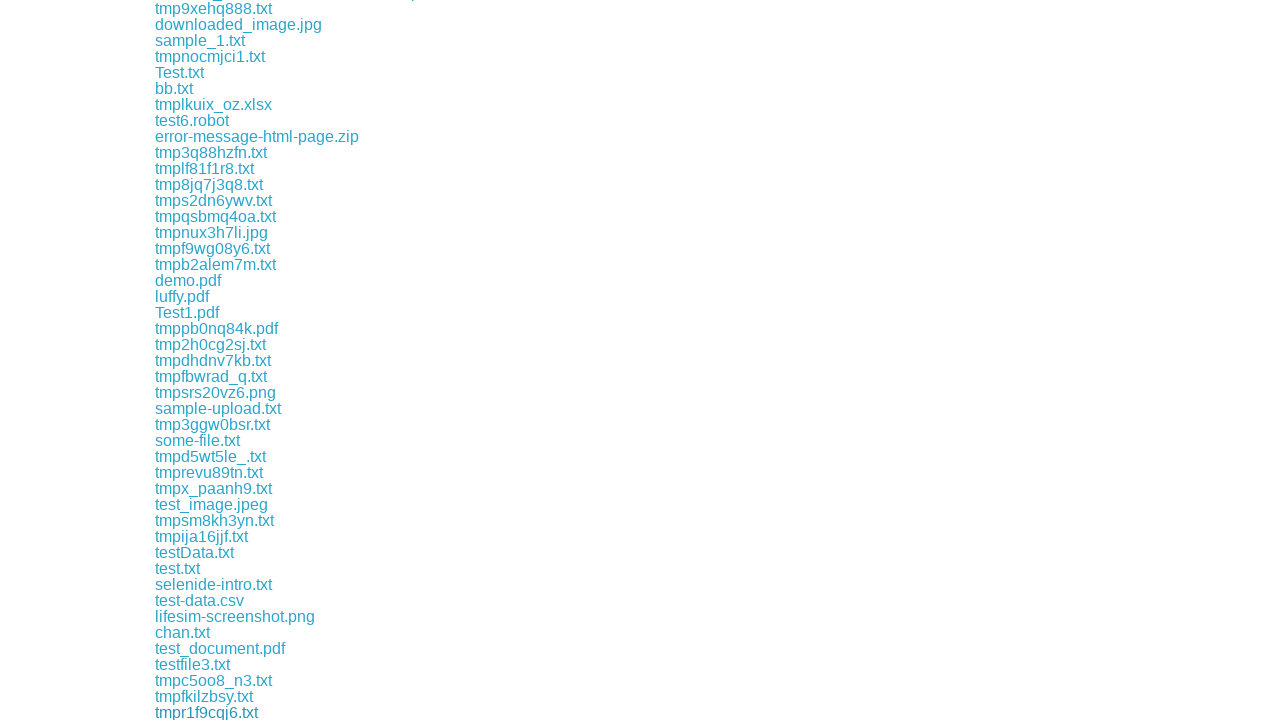

Clicked a download link at (234, 712) on xpath=//a[contains(@href,'download')] >> nth=83
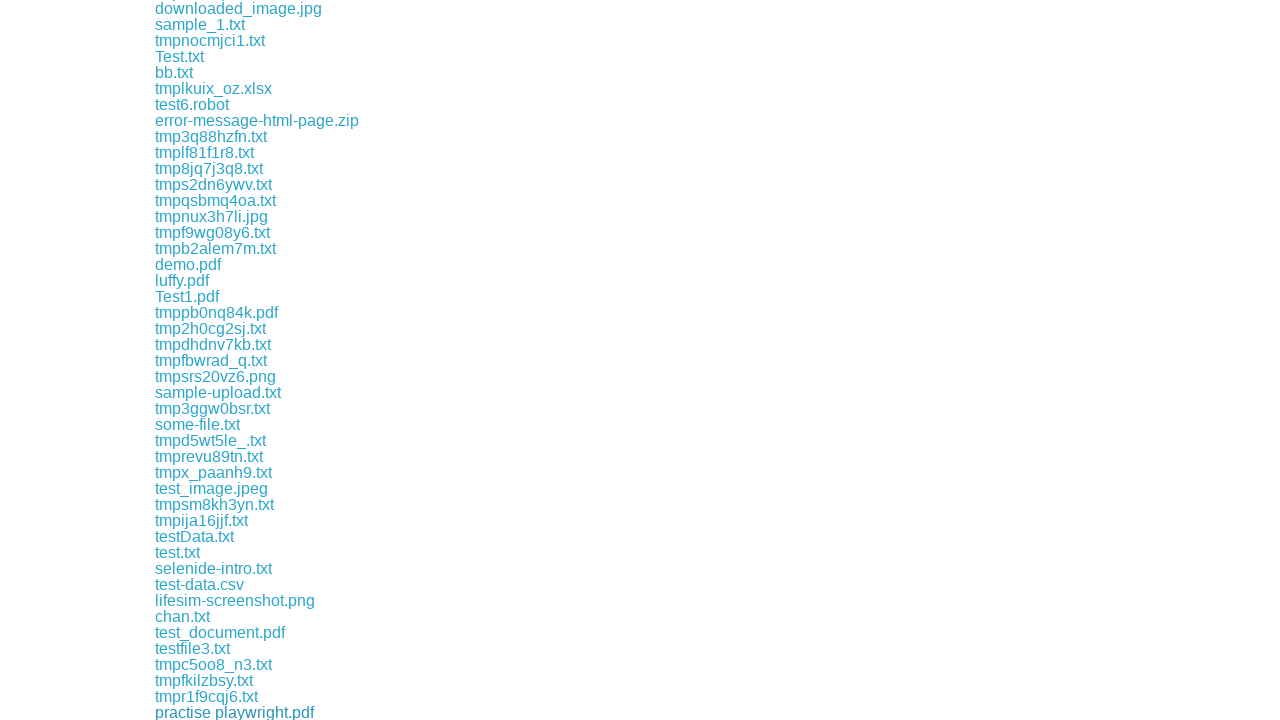

Waited 500ms for download to start
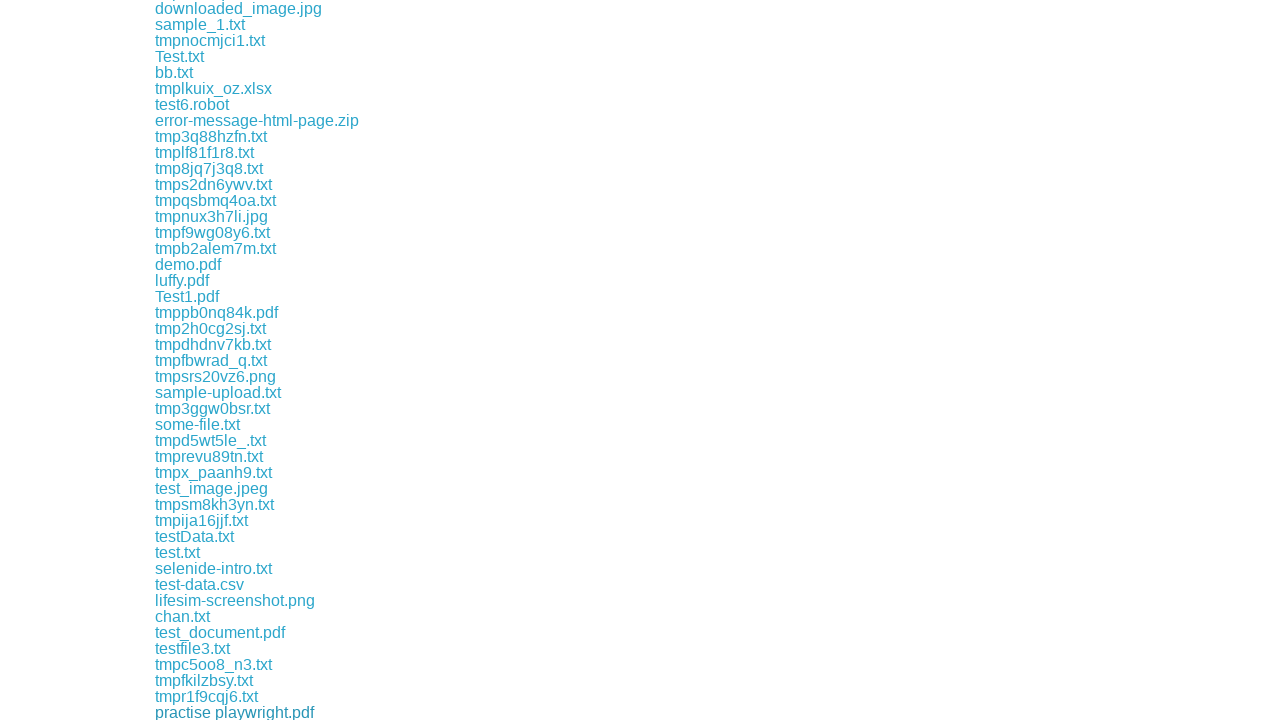

Clicked a download link at (215, 712) on xpath=//a[contains(@href,'download')] >> nth=84
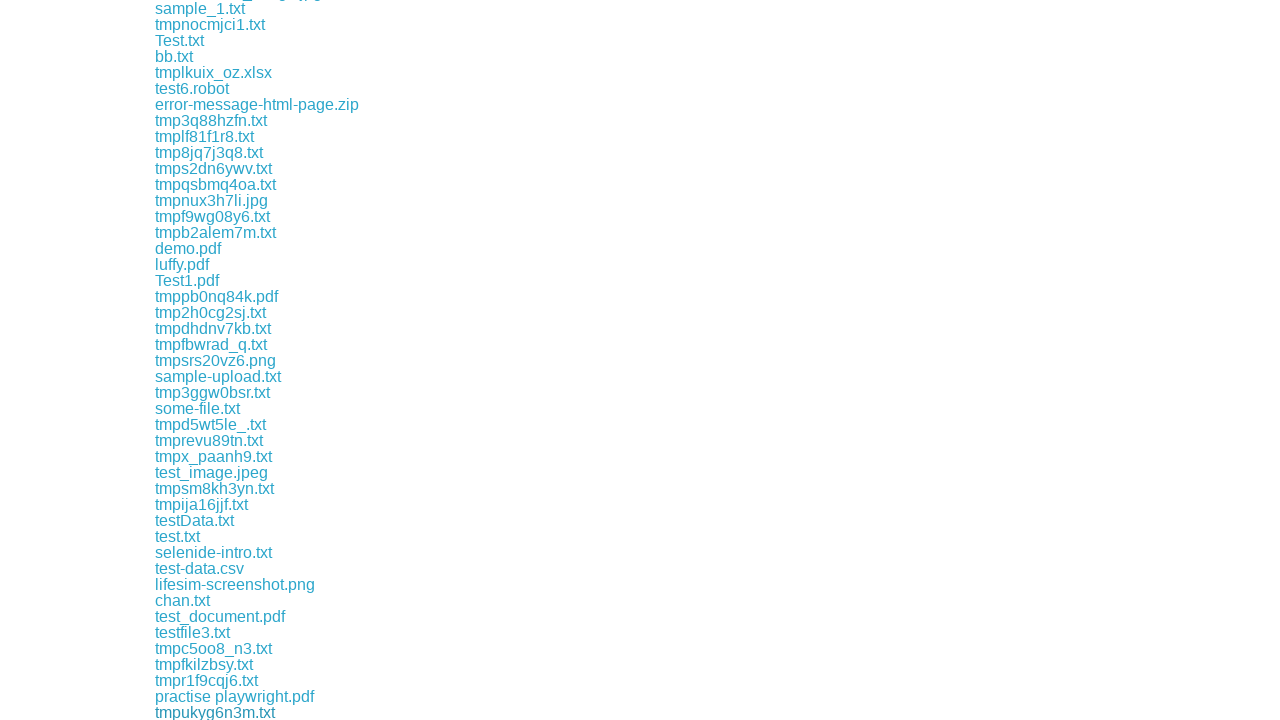

Waited 500ms for download to start
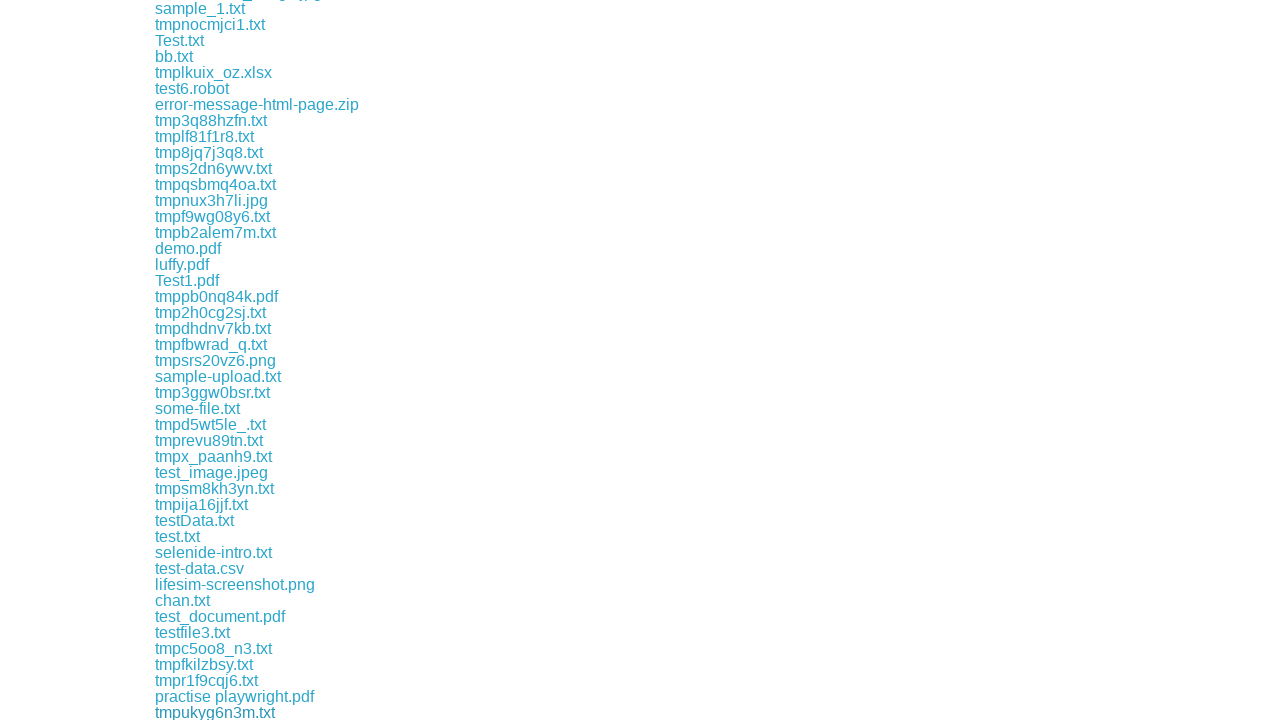

Clicked a download link at (208, 712) on xpath=//a[contains(@href,'download')] >> nth=85
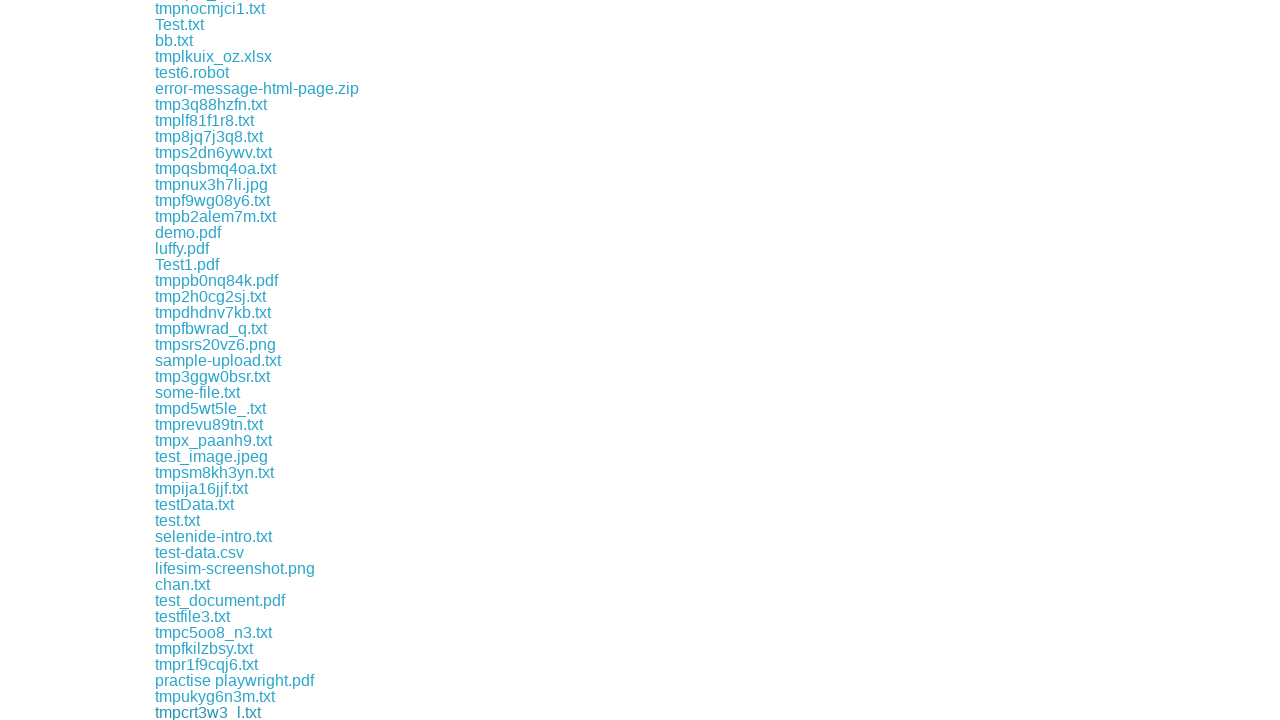

Waited 500ms for download to start
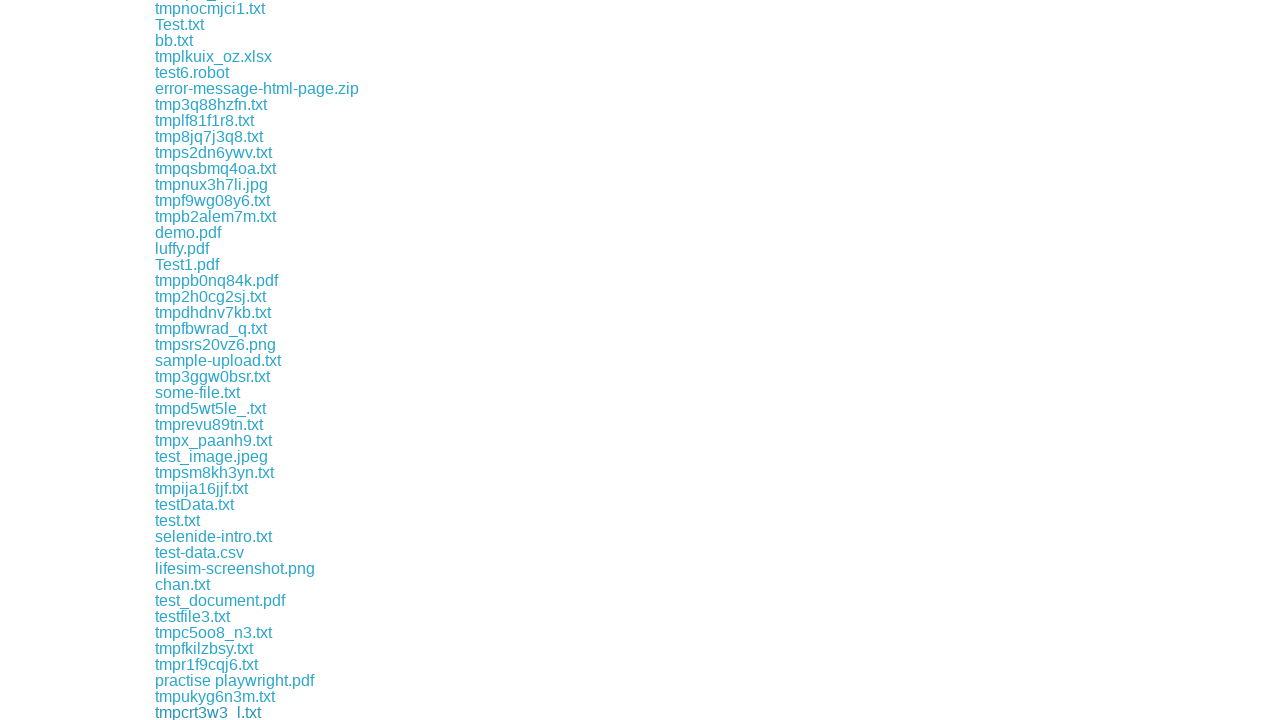

Clicked a download link at (217, 712) on xpath=//a[contains(@href,'download')] >> nth=86
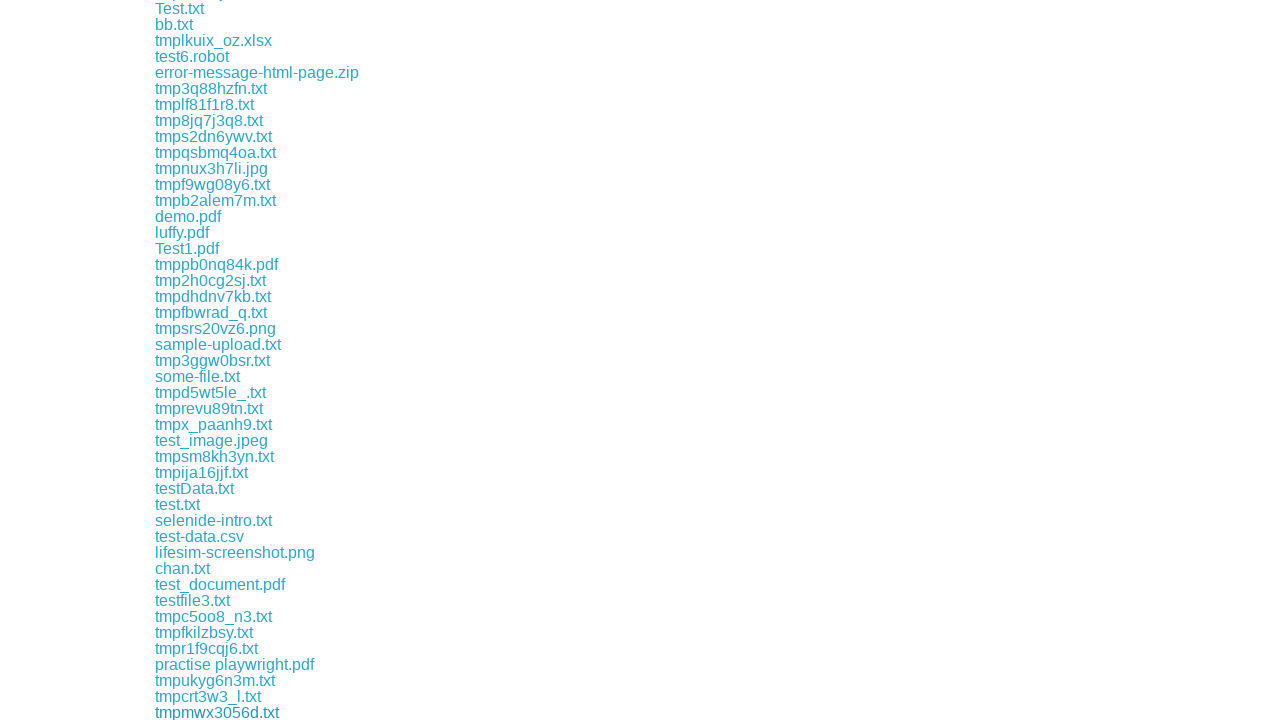

Waited 500ms for download to start
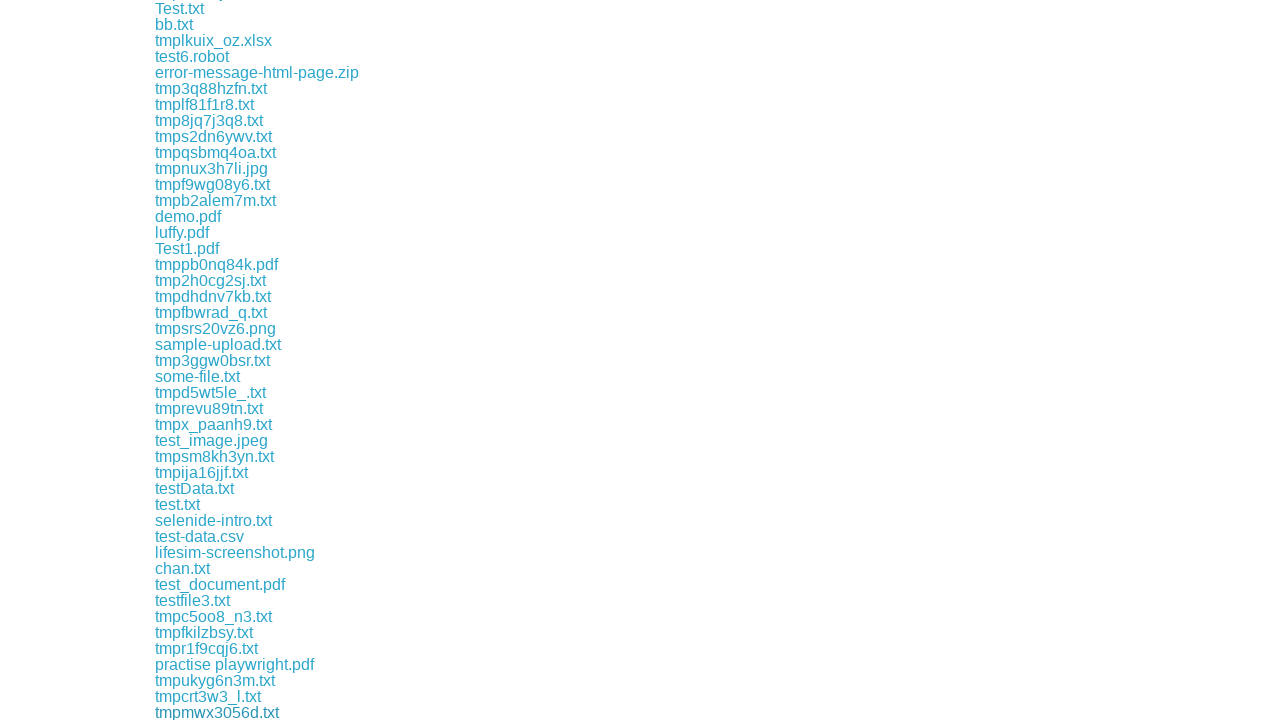

Clicked a download link at (218, 712) on xpath=//a[contains(@href,'download')] >> nth=87
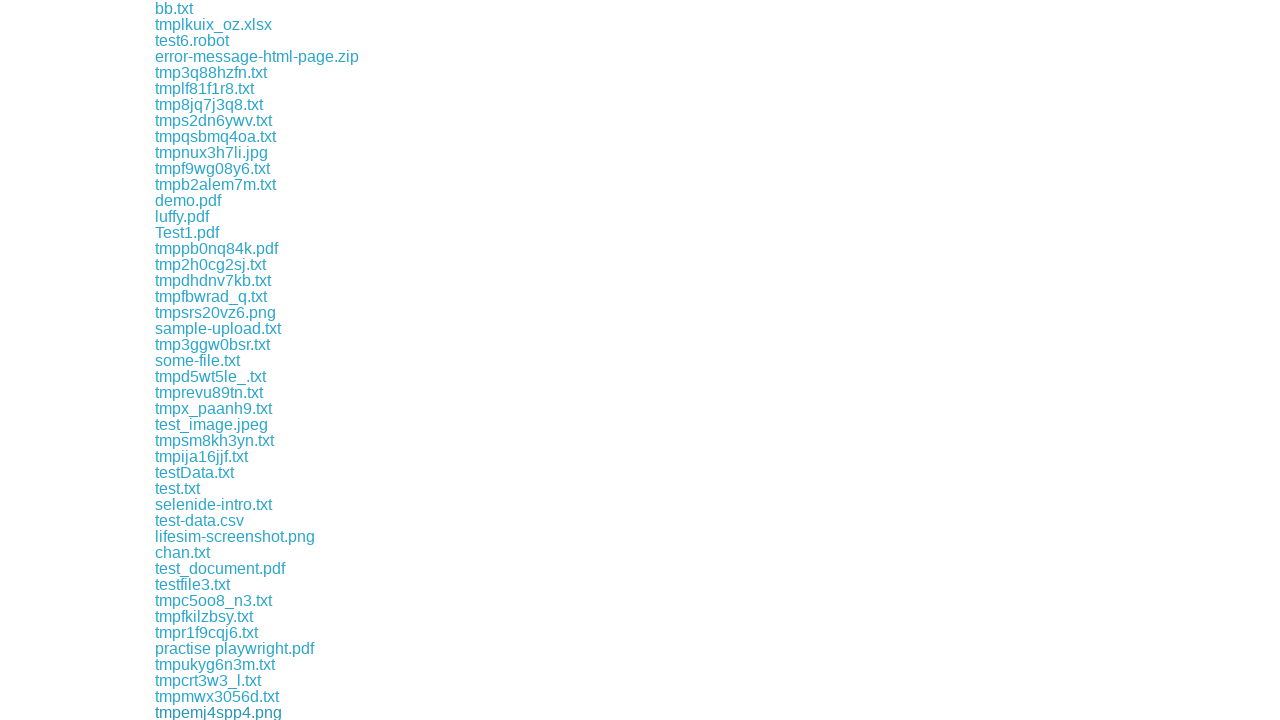

Waited 500ms for download to start
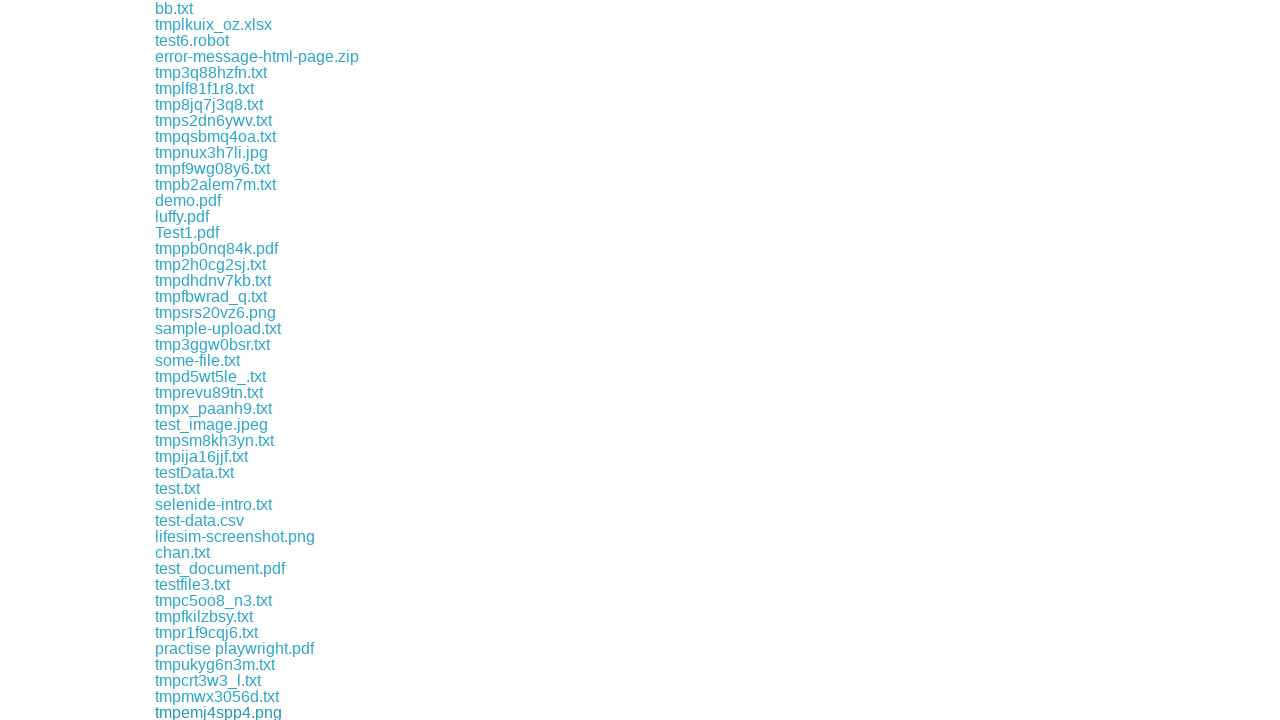

Clicked a download link at (212, 712) on xpath=//a[contains(@href,'download')] >> nth=88
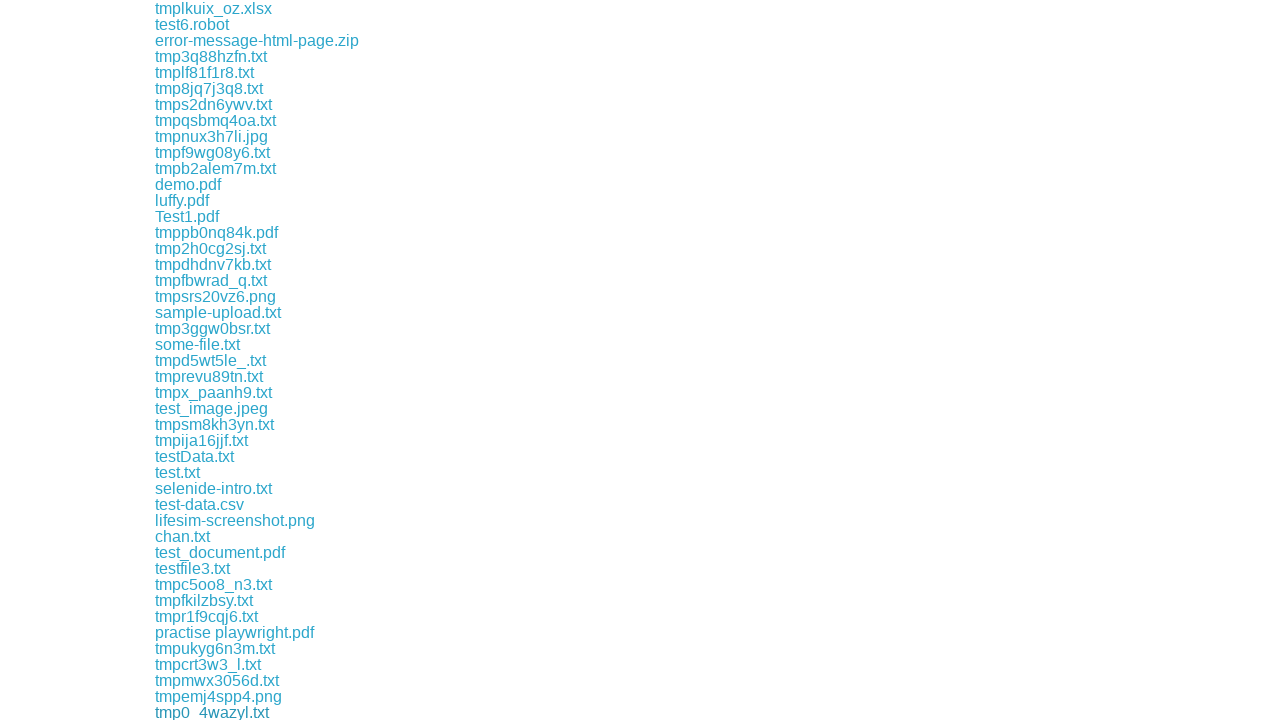

Waited 500ms for download to start
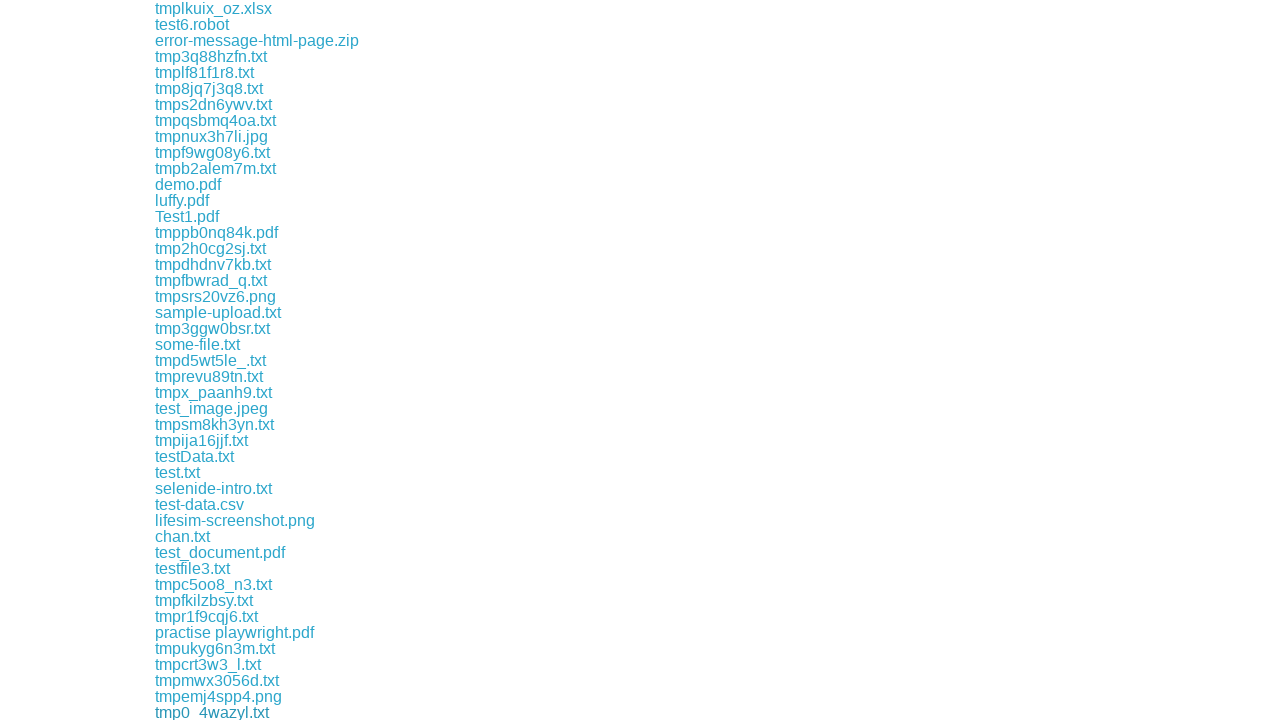

Clicked a download link at (209, 712) on xpath=//a[contains(@href,'download')] >> nth=89
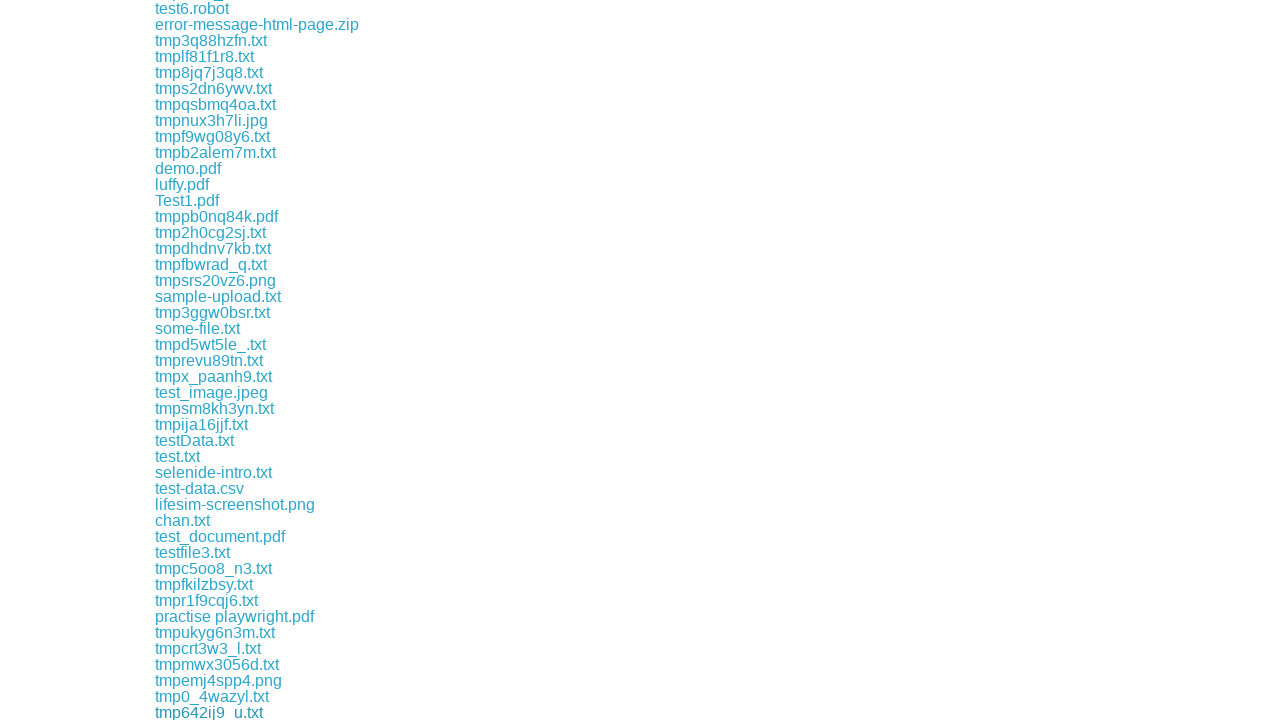

Waited 500ms for download to start
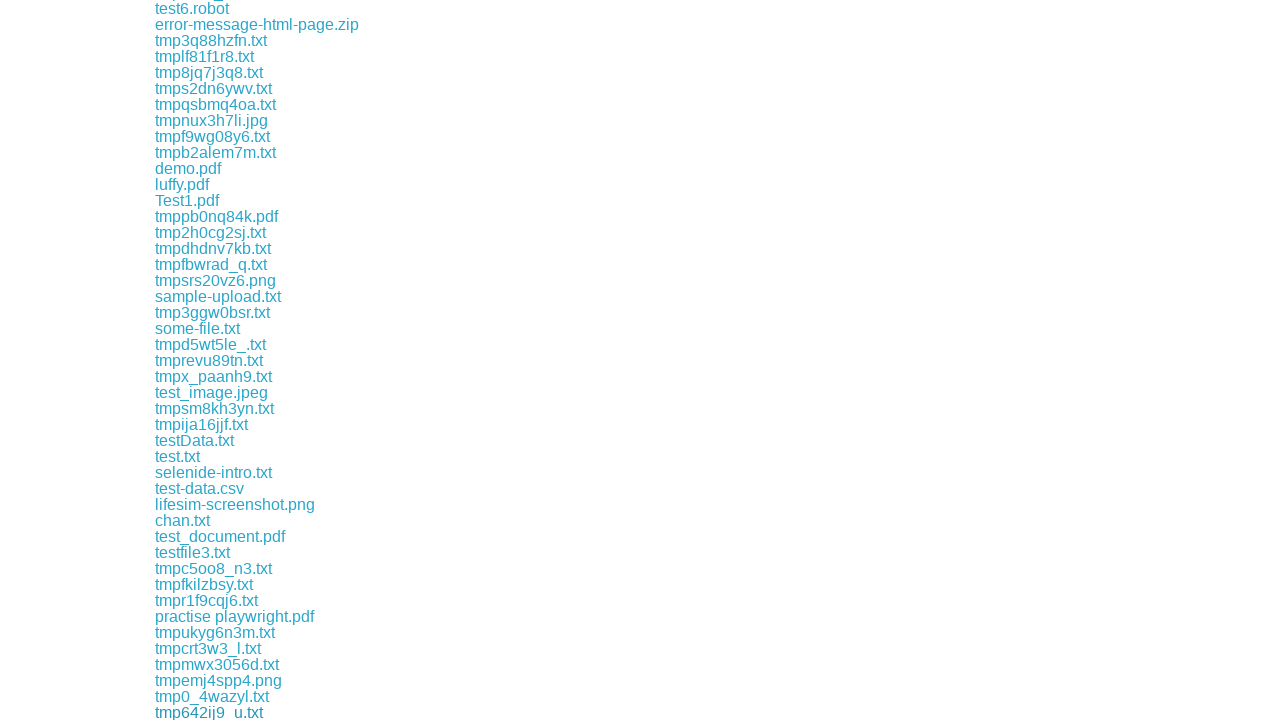

Clicked a download link at (214, 712) on xpath=//a[contains(@href,'download')] >> nth=90
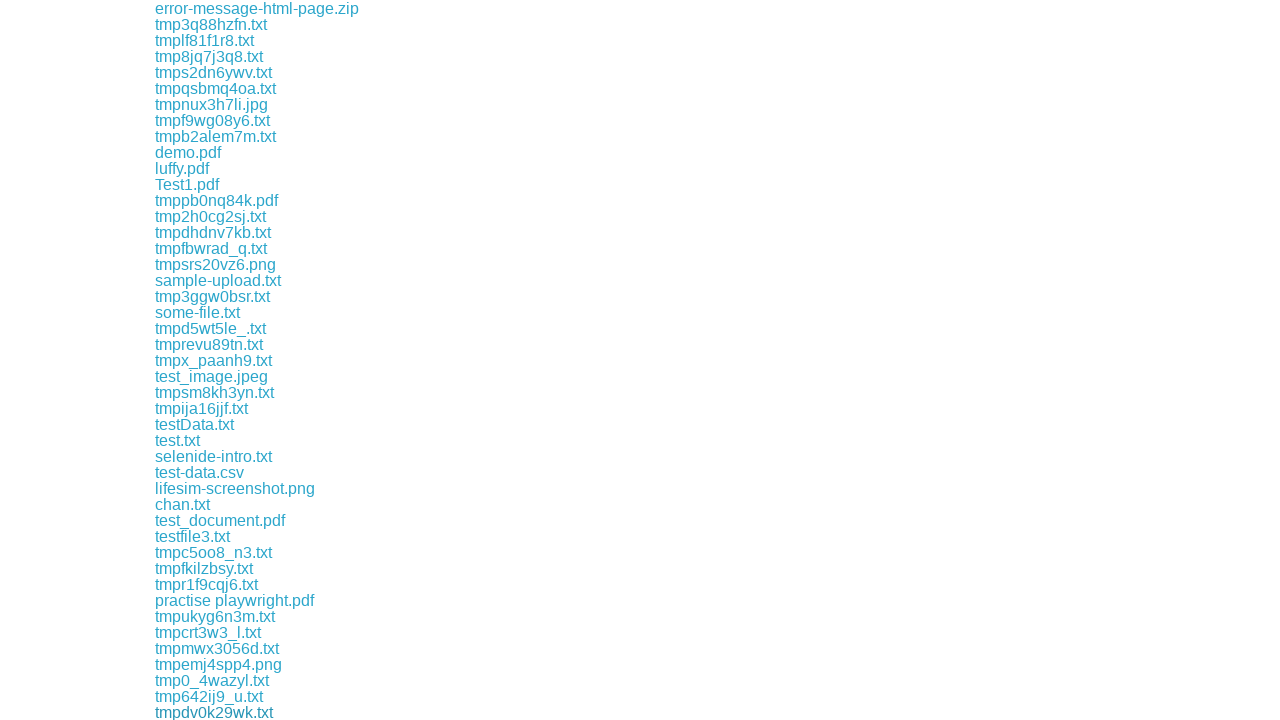

Waited 500ms for download to start
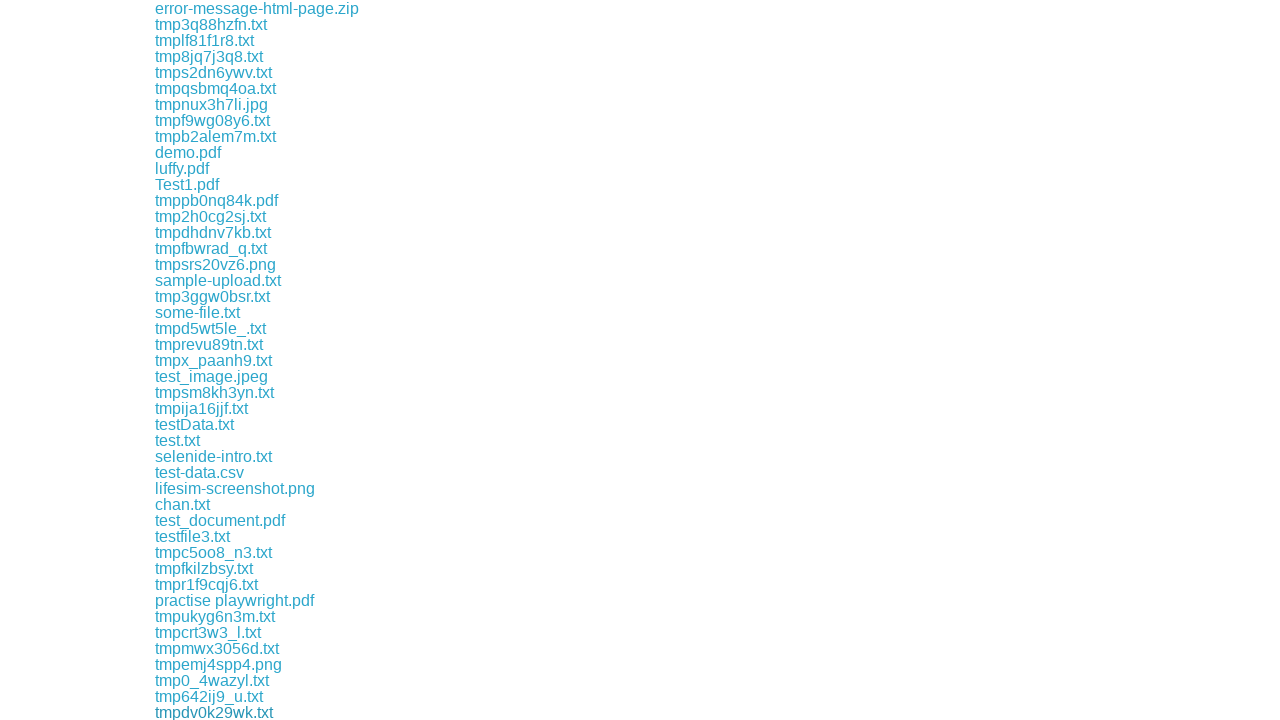

Clicked a download link at (208, 712) on xpath=//a[contains(@href,'download')] >> nth=91
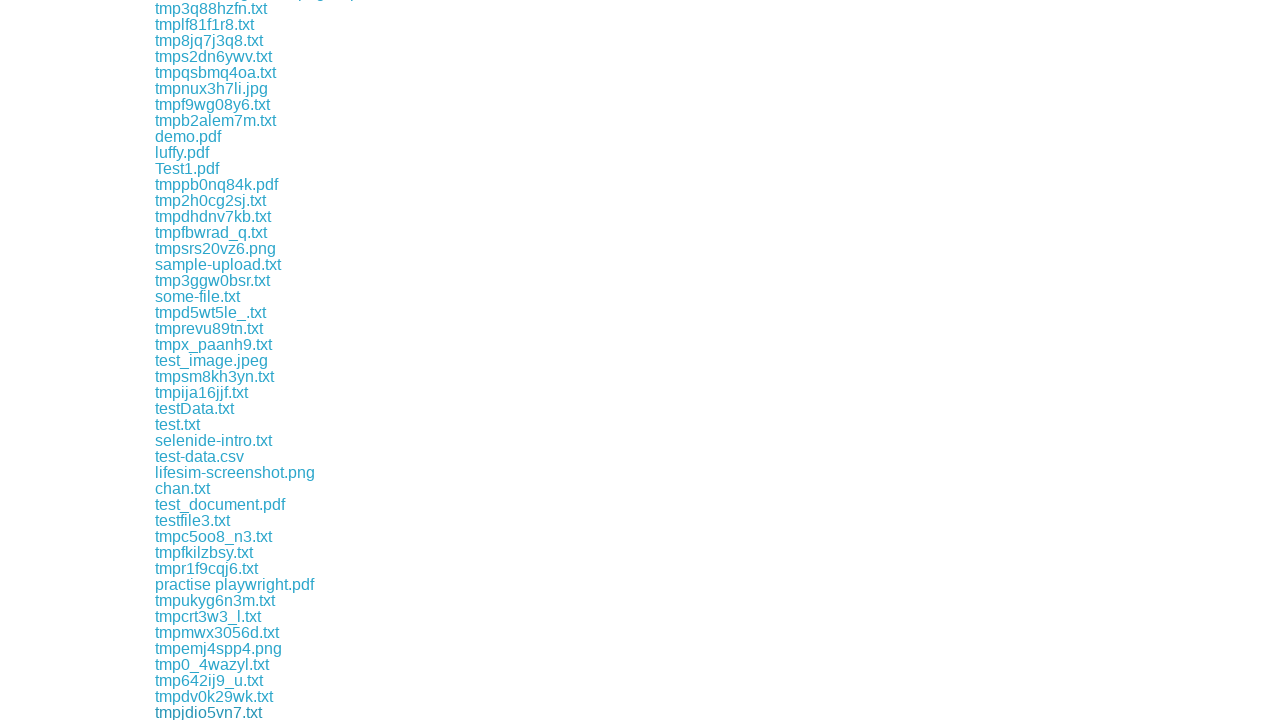

Waited 500ms for download to start
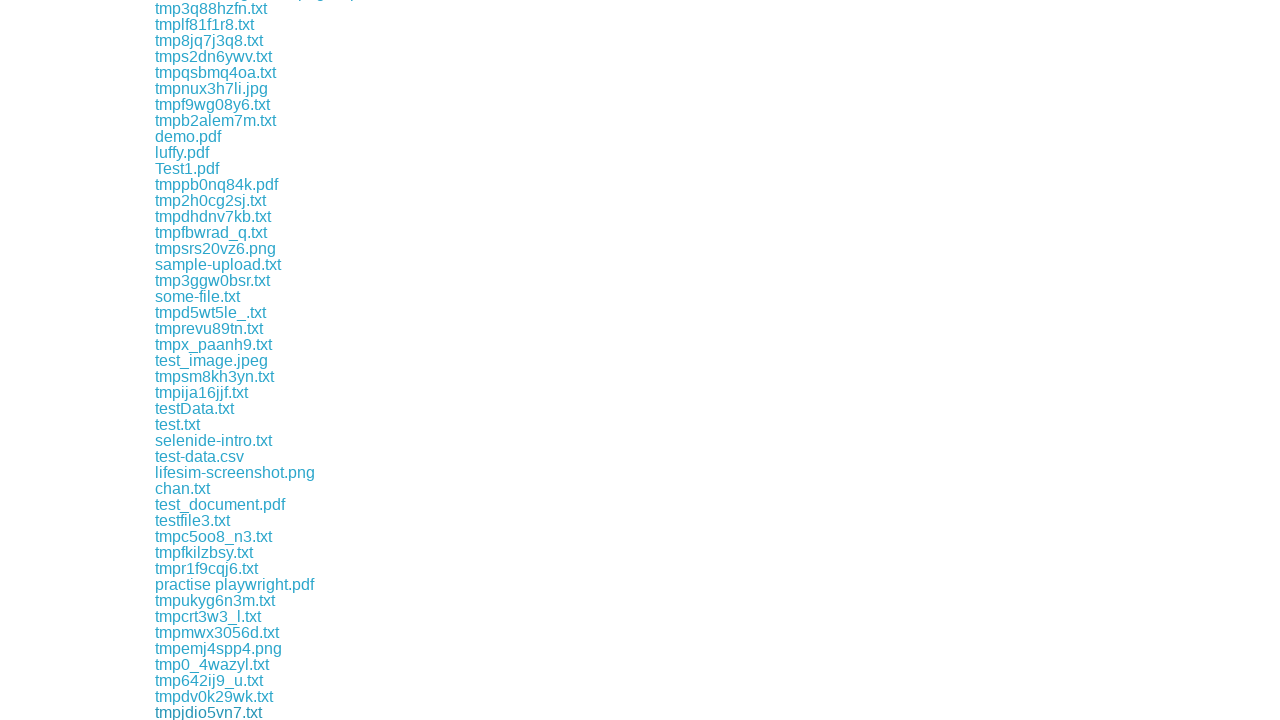

Clicked a download link at (216, 712) on xpath=//a[contains(@href,'download')] >> nth=92
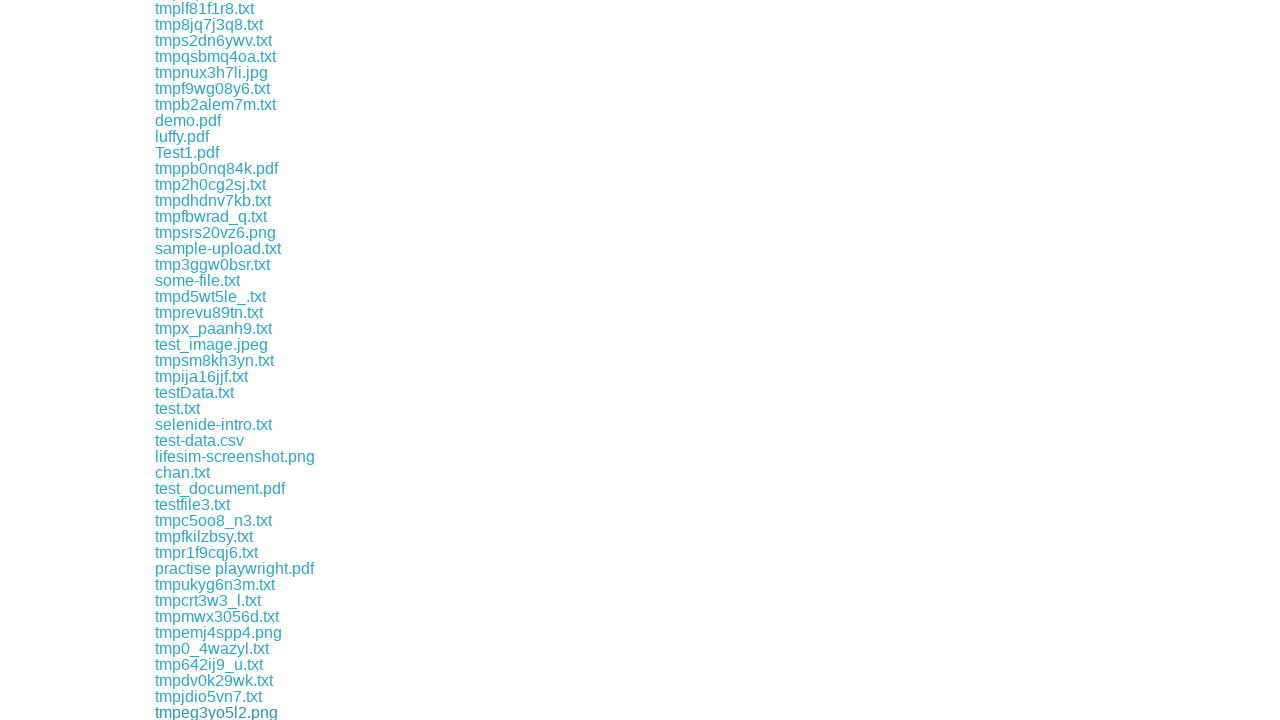

Waited 500ms for download to start
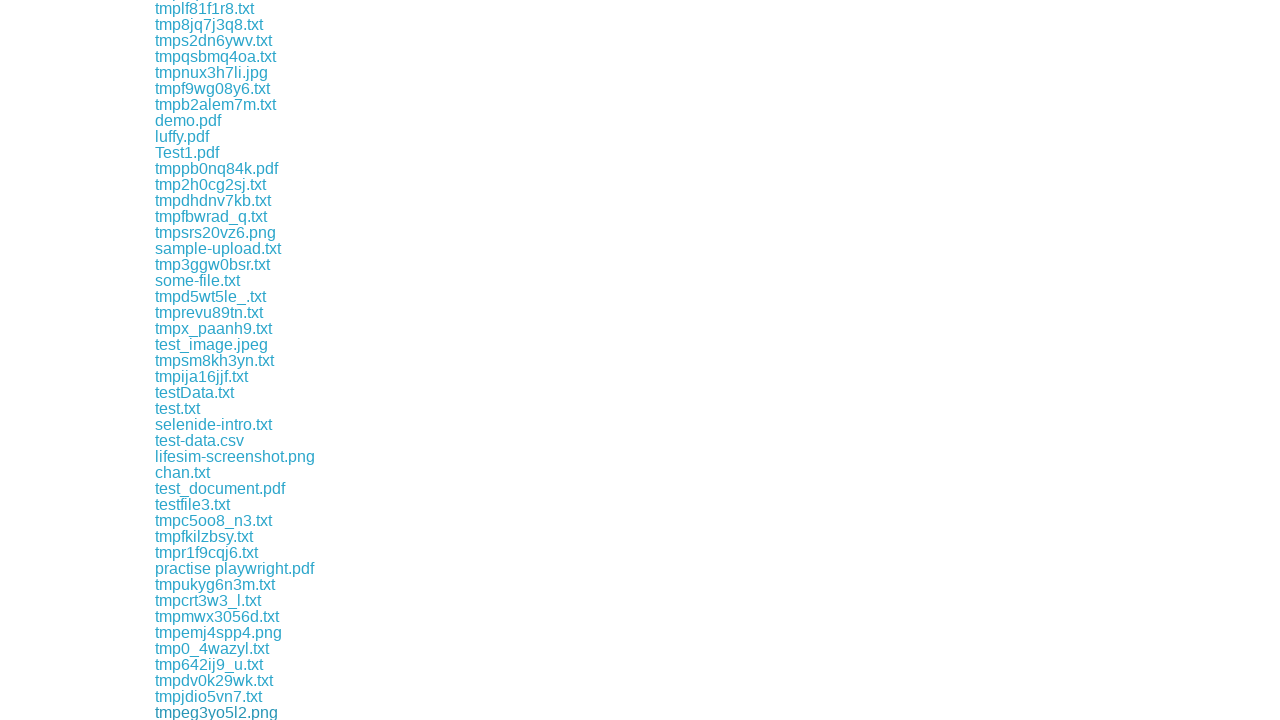

Clicked a download link at (238, 712) on xpath=//a[contains(@href,'download')] >> nth=93
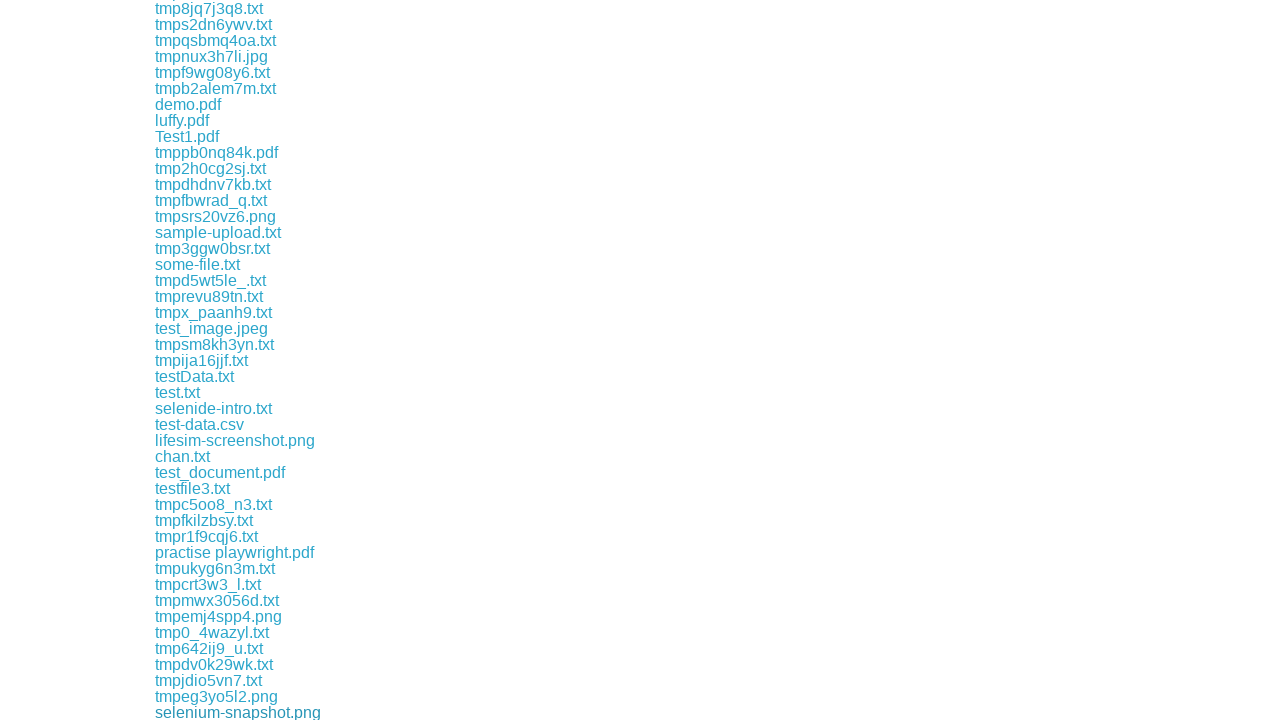

Waited 500ms for download to start
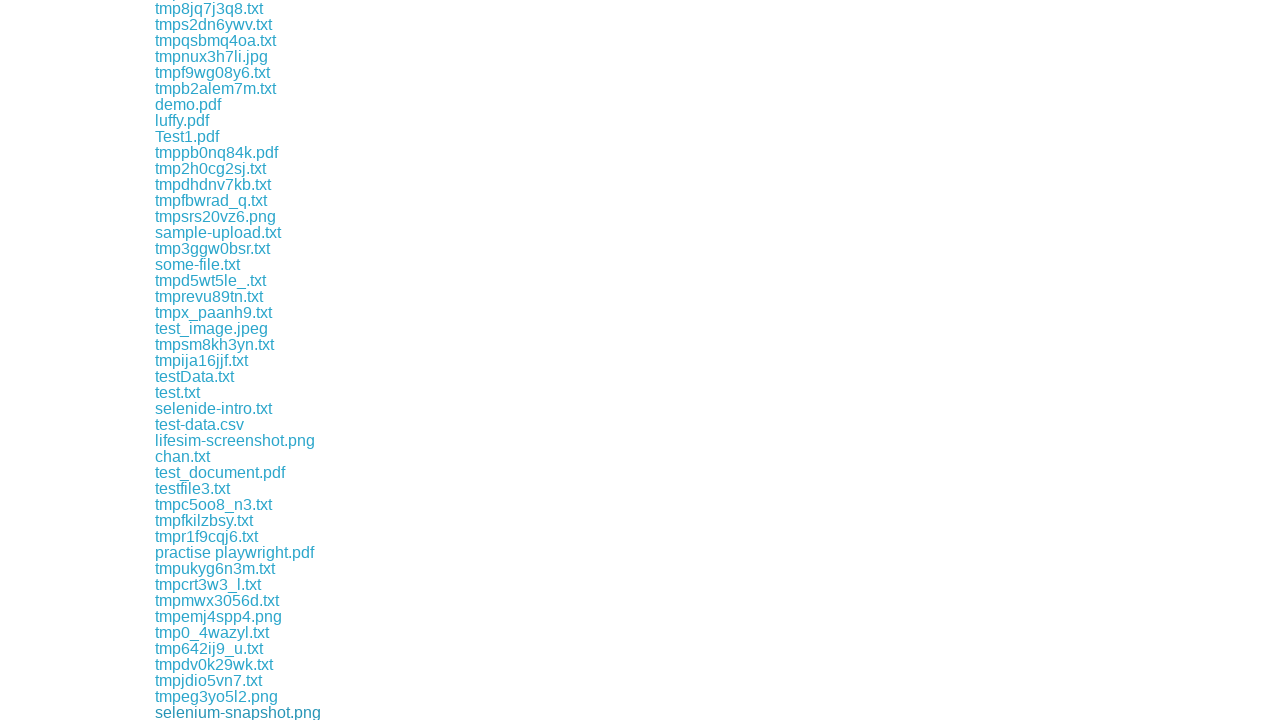

Clicked a download link at (250, 712) on xpath=//a[contains(@href,'download')] >> nth=94
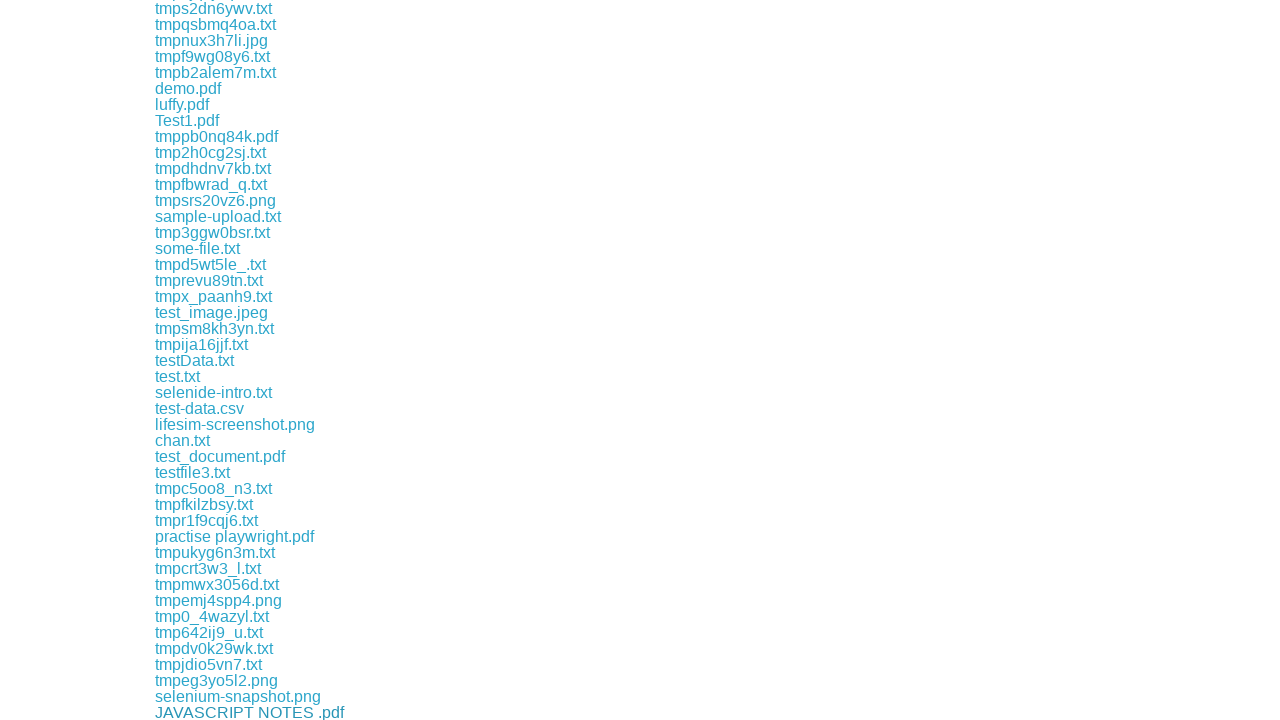

Waited 500ms for download to start
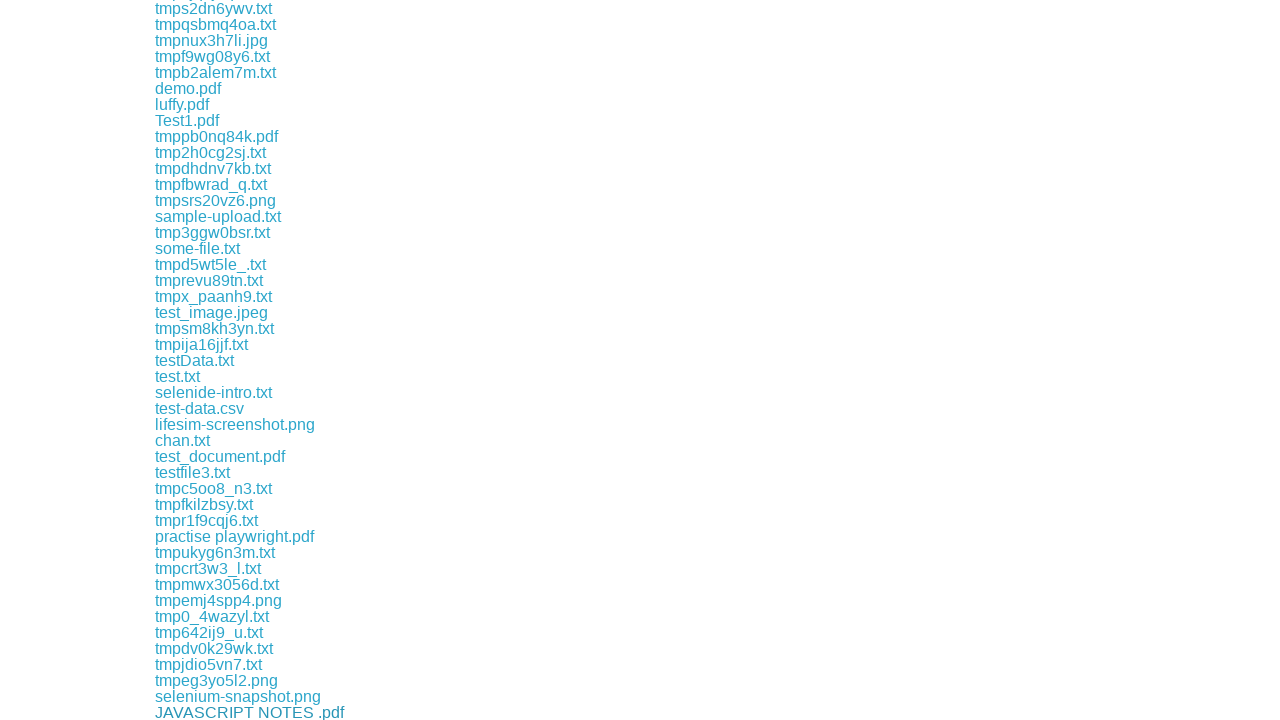

Clicked a download link at (228, 712) on xpath=//a[contains(@href,'download')] >> nth=95
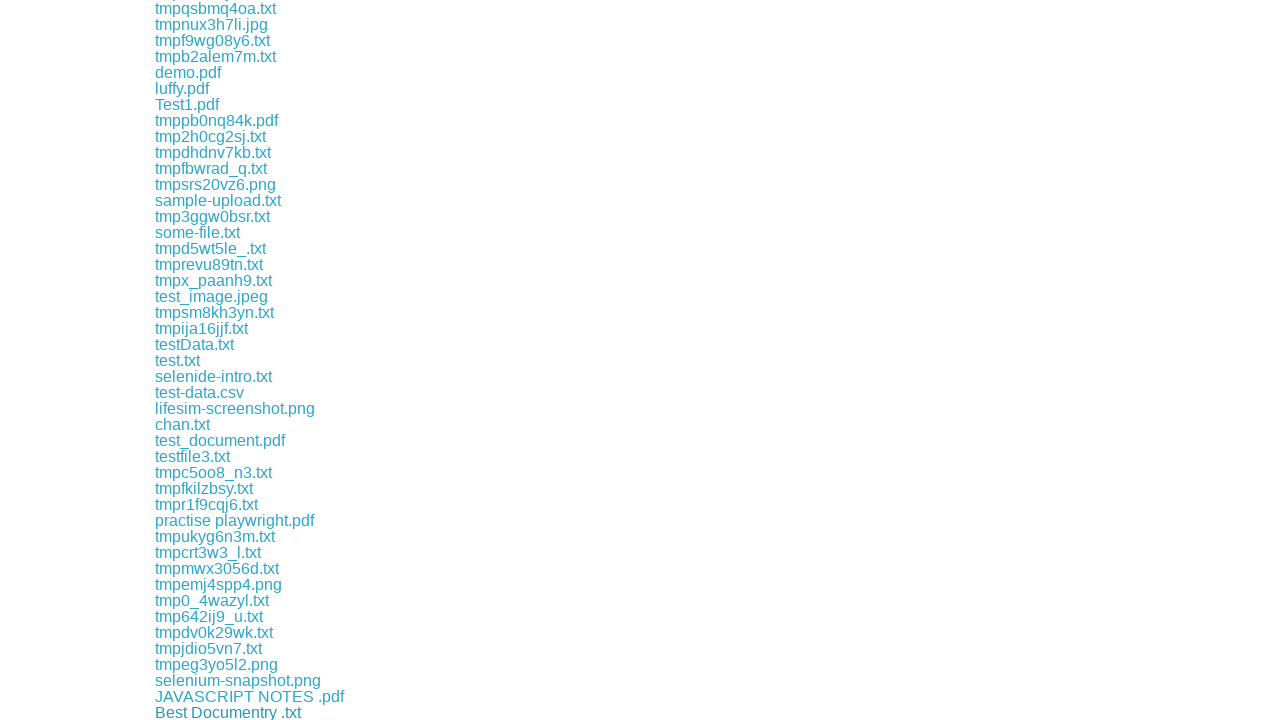

Waited 500ms for download to start
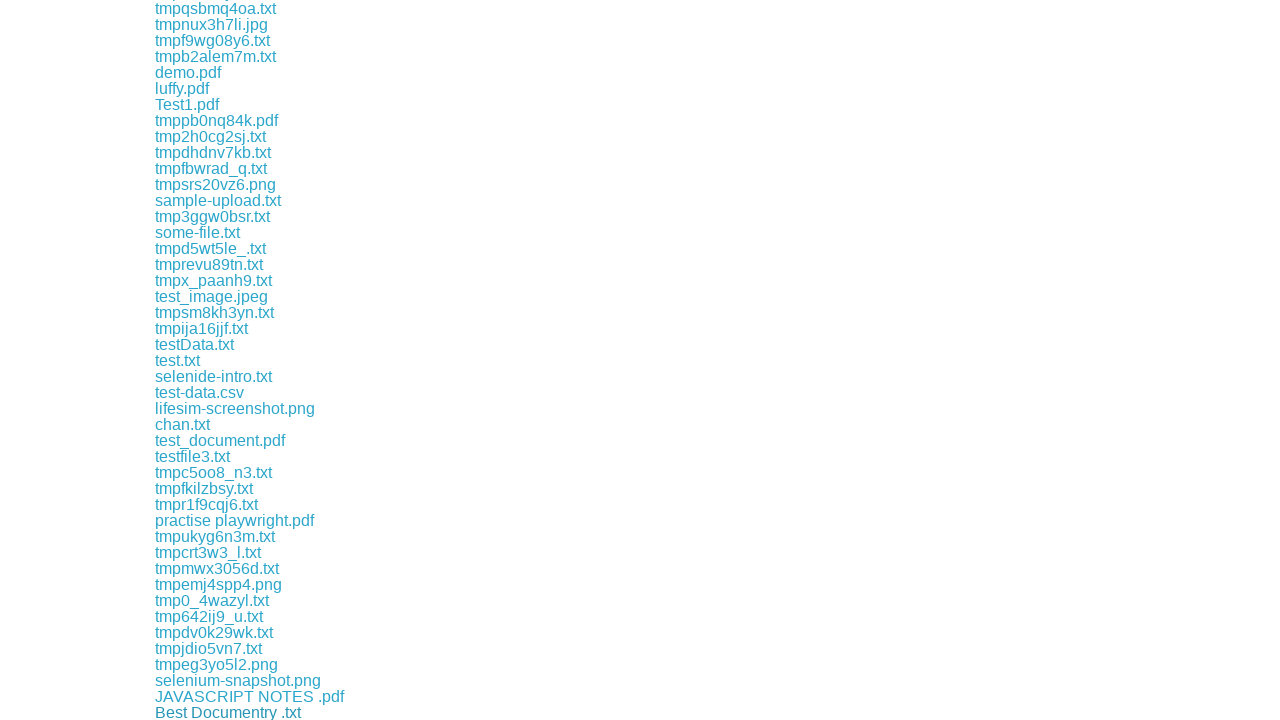

Clicked a download link at (210, 712) on xpath=//a[contains(@href,'download')] >> nth=96
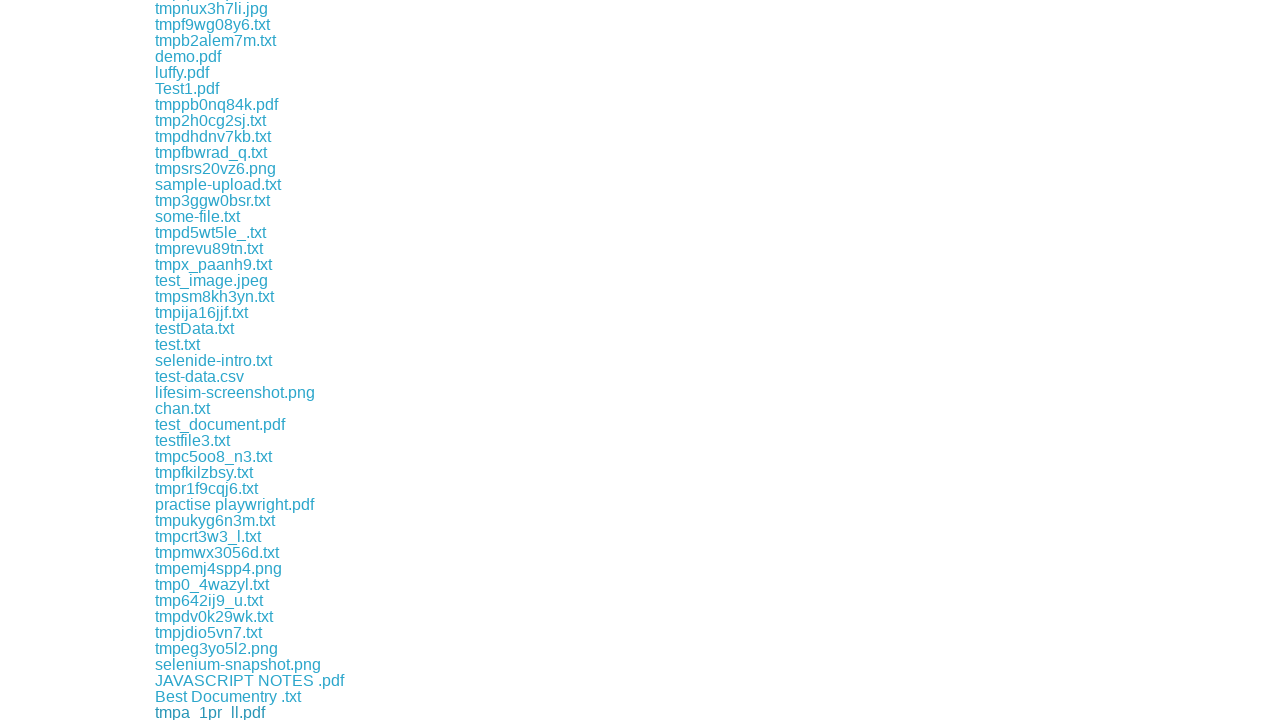

Waited 500ms for download to start
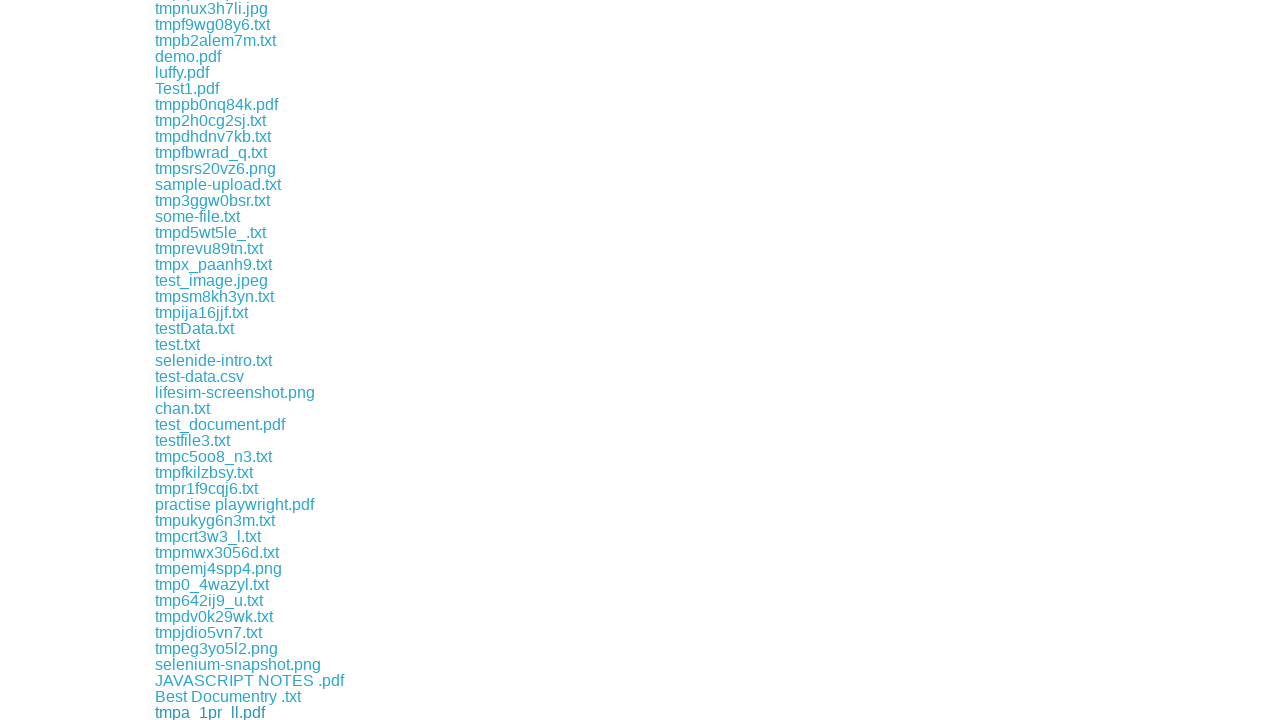

Clicked a download link at (228, 712) on xpath=//a[contains(@href,'download')] >> nth=97
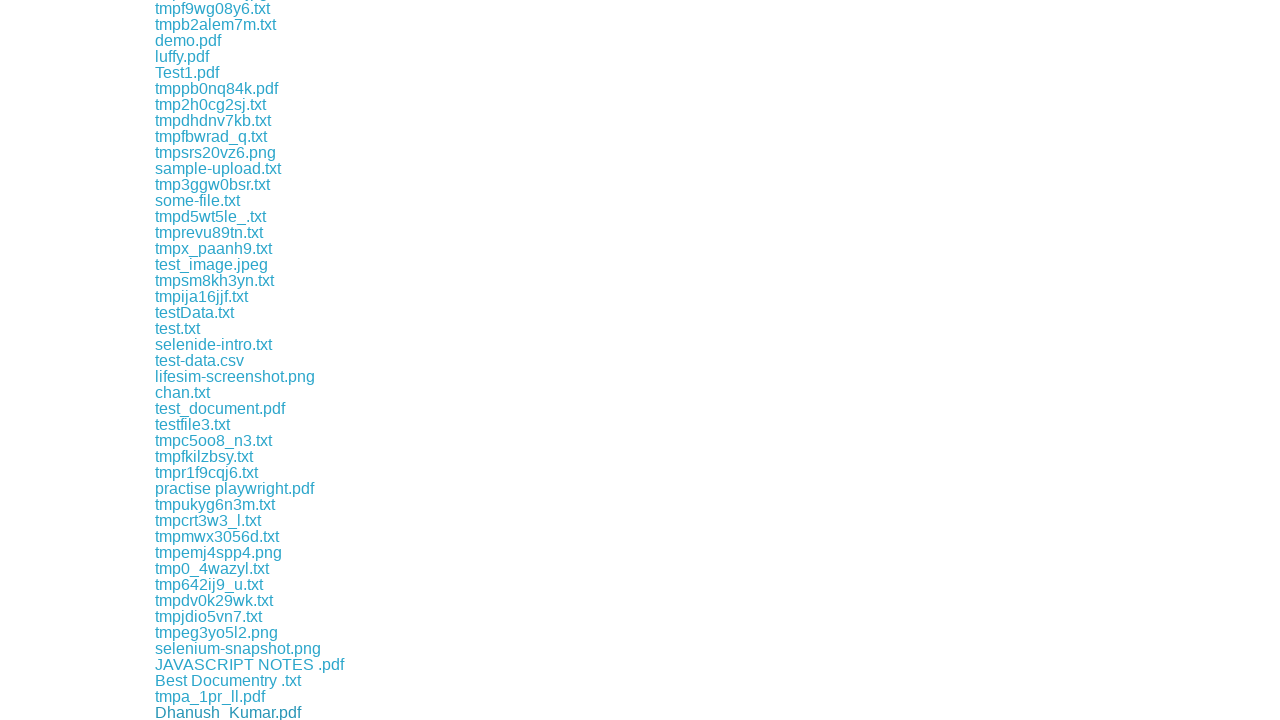

Waited 500ms for download to start
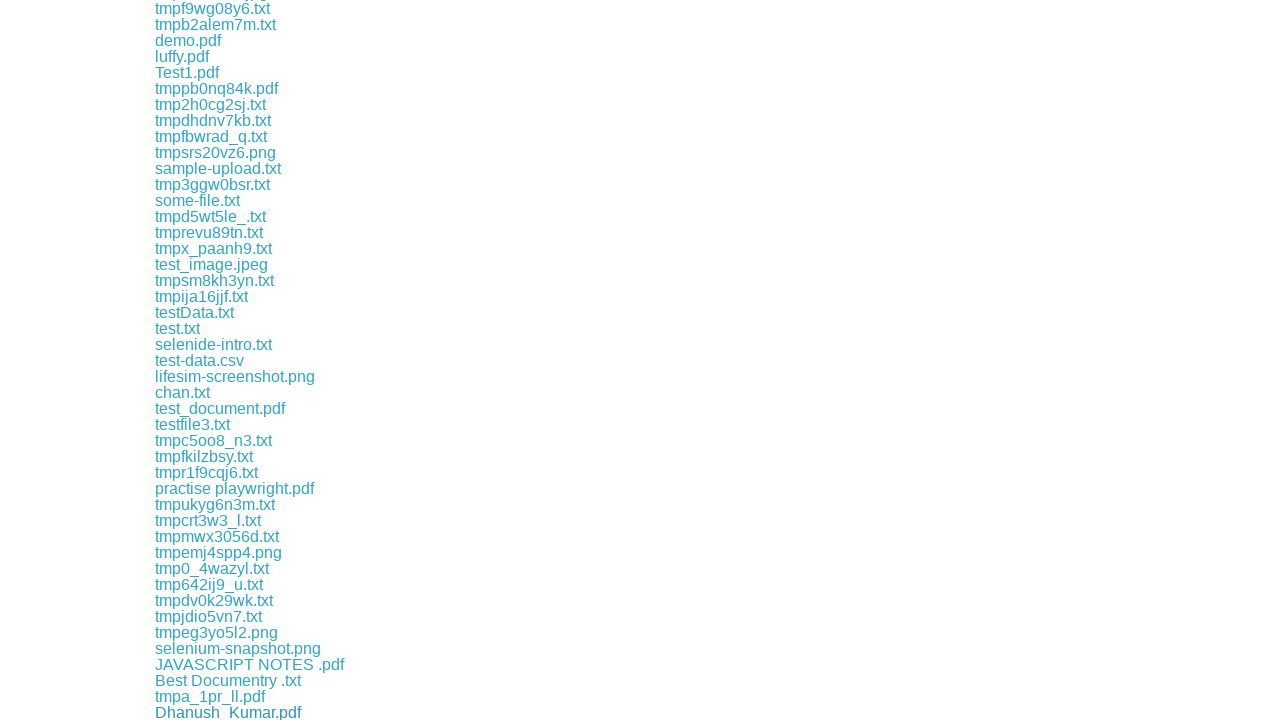

Clicked a download link at (220, 712) on xpath=//a[contains(@href,'download')] >> nth=98
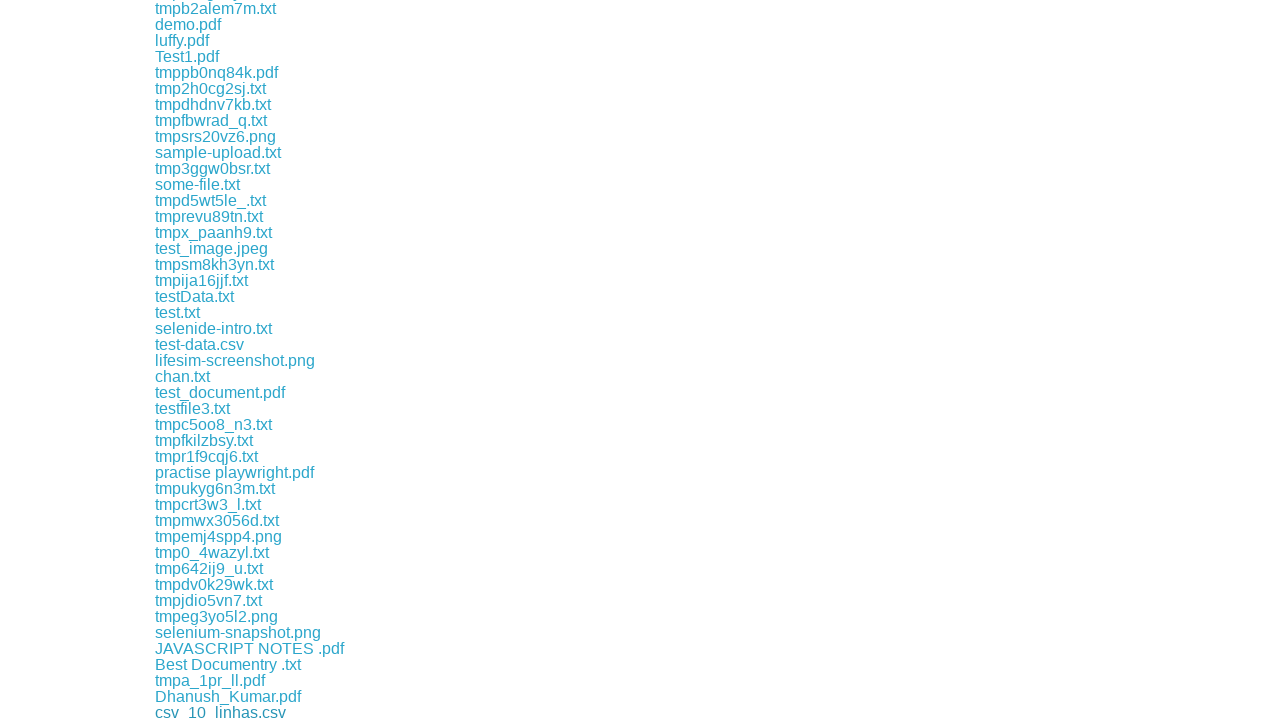

Waited 500ms for download to start
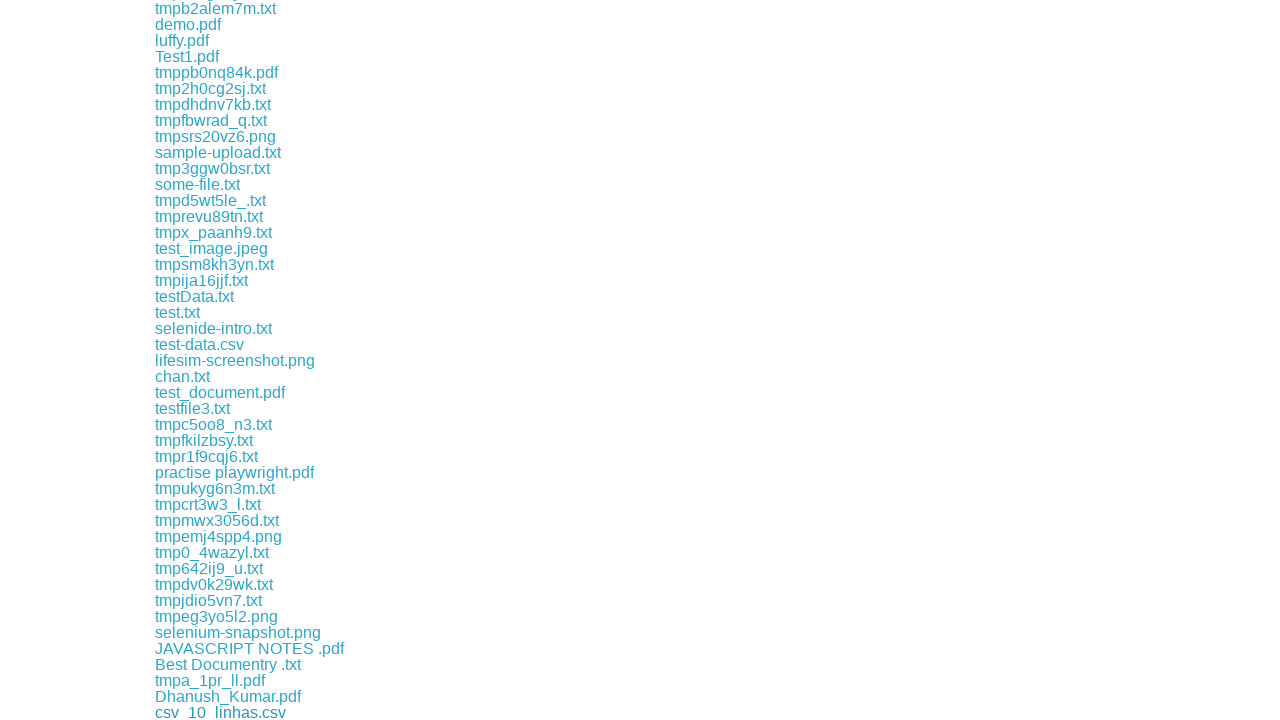

Clicked a download link at (205, 712) on xpath=//a[contains(@href,'download')] >> nth=99
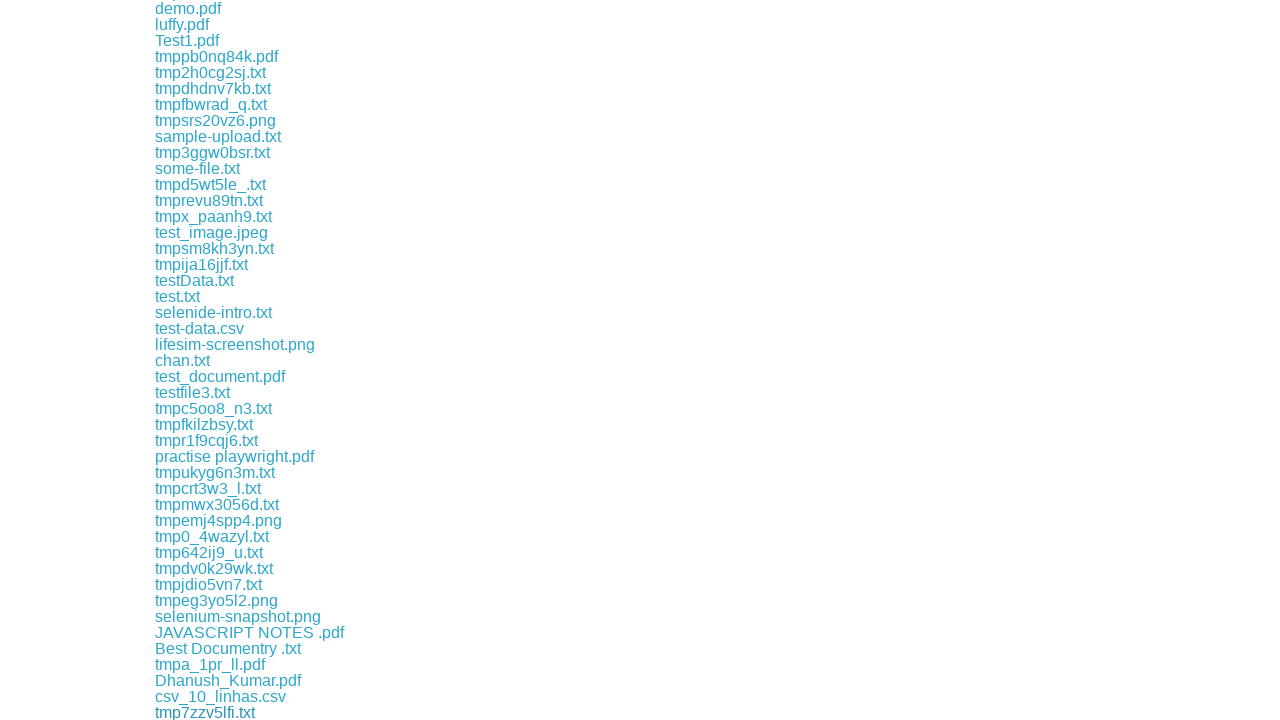

Waited 500ms for download to start
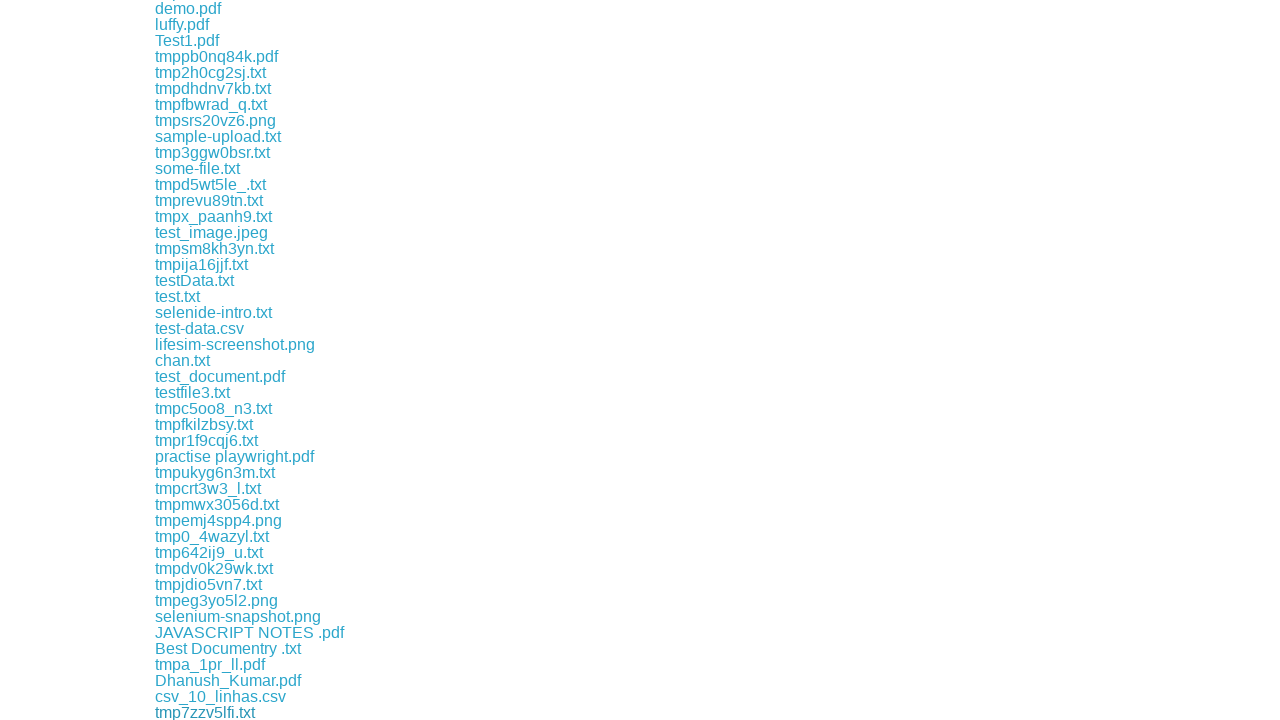

Clicked a download link at (212, 712) on xpath=//a[contains(@href,'download')] >> nth=100
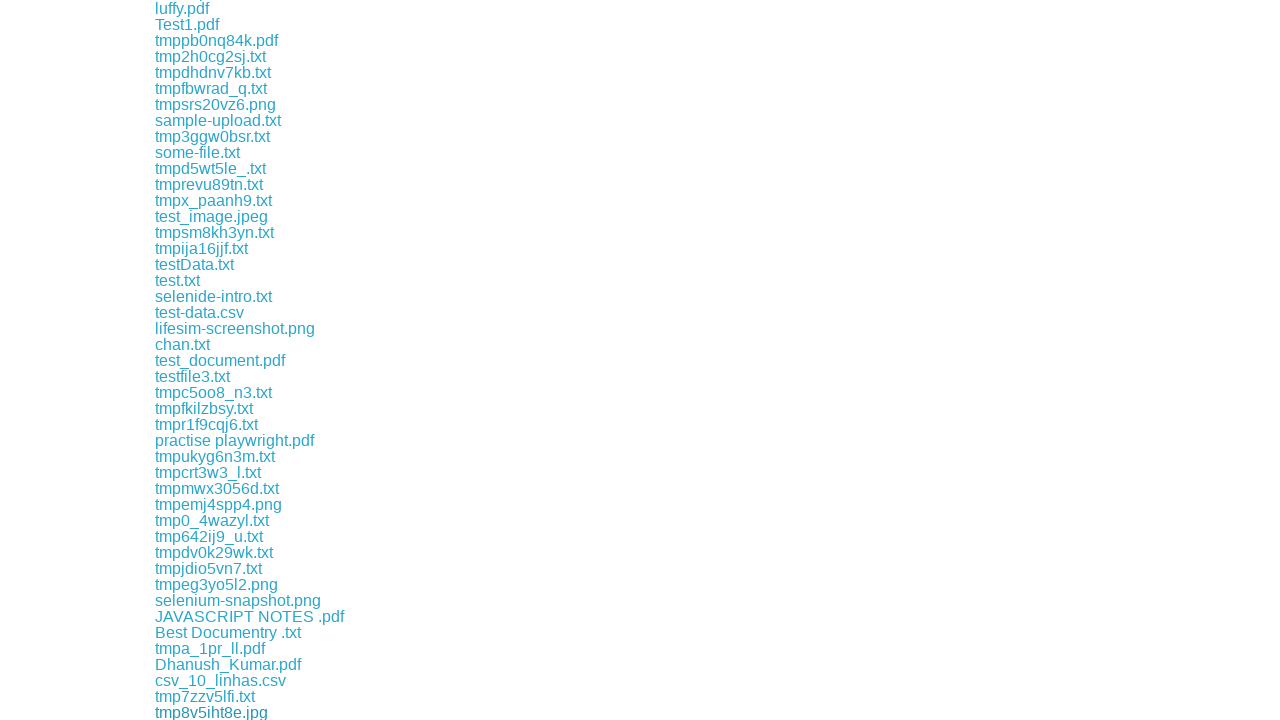

Waited 500ms for download to start
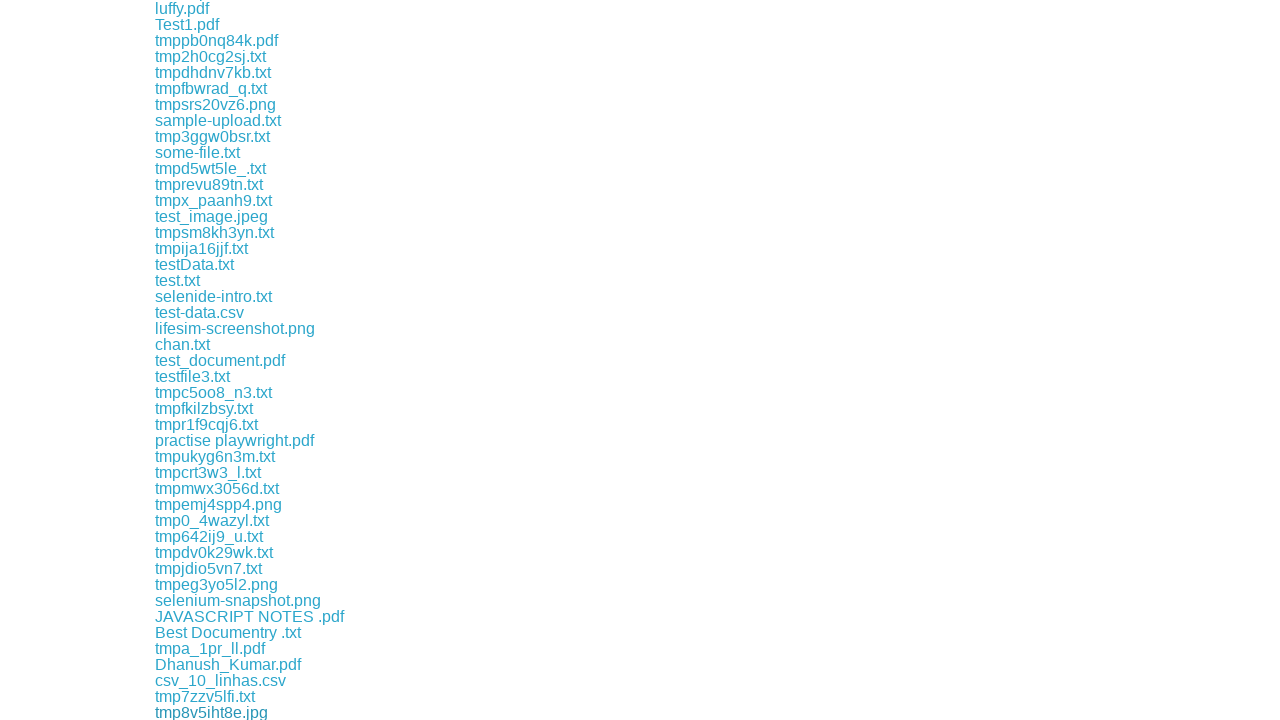

Clicked a download link at (220, 712) on xpath=//a[contains(@href,'download')] >> nth=101
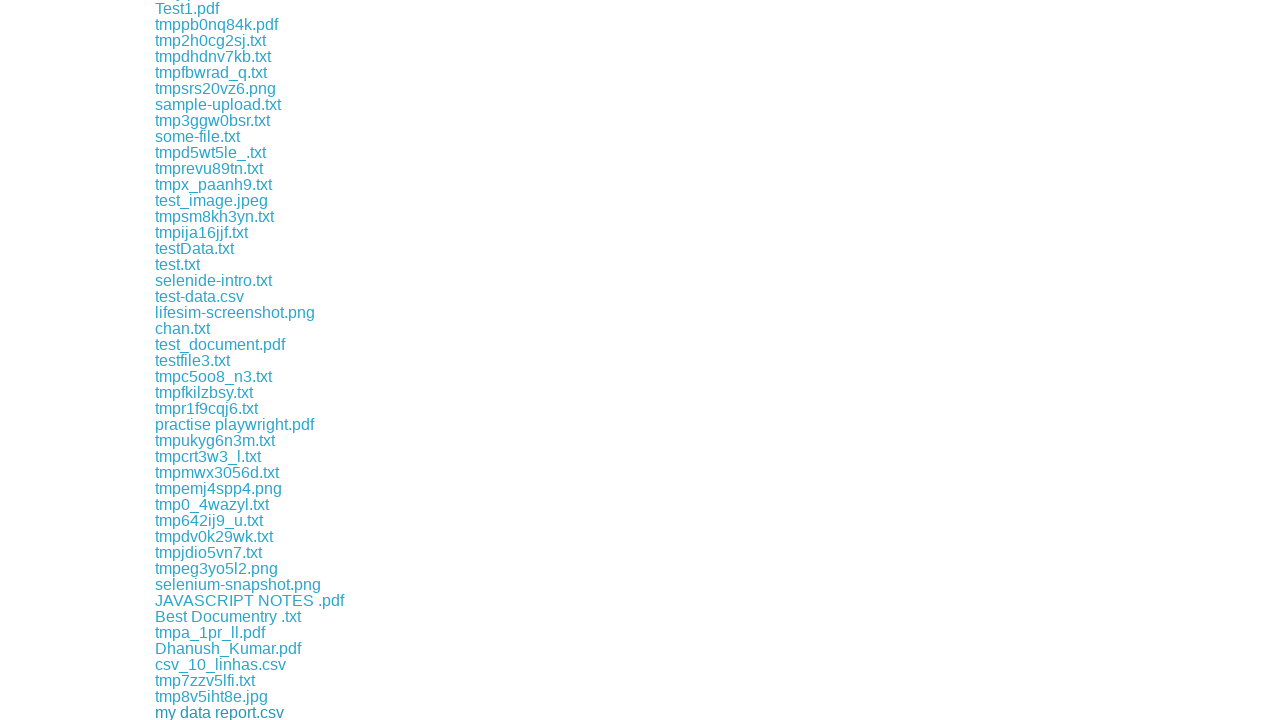

Waited 500ms for download to start
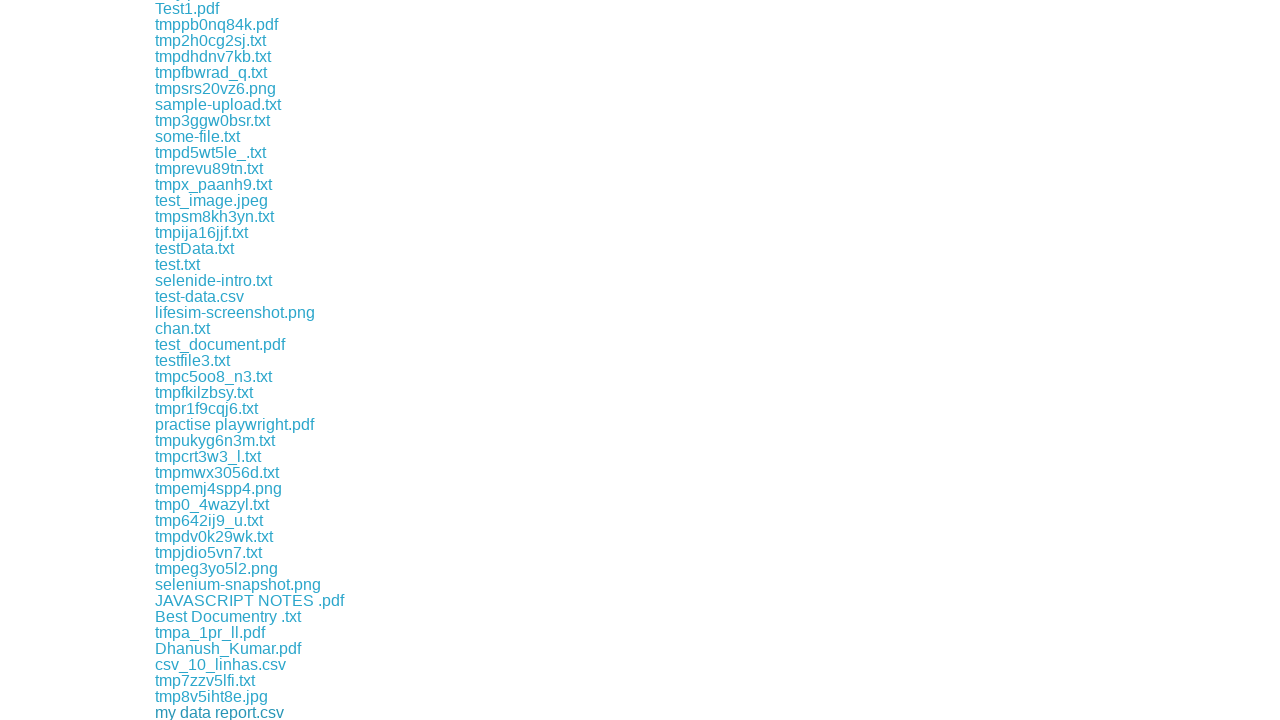

Clicked a download link at (211, 712) on xpath=//a[contains(@href,'download')] >> nth=102
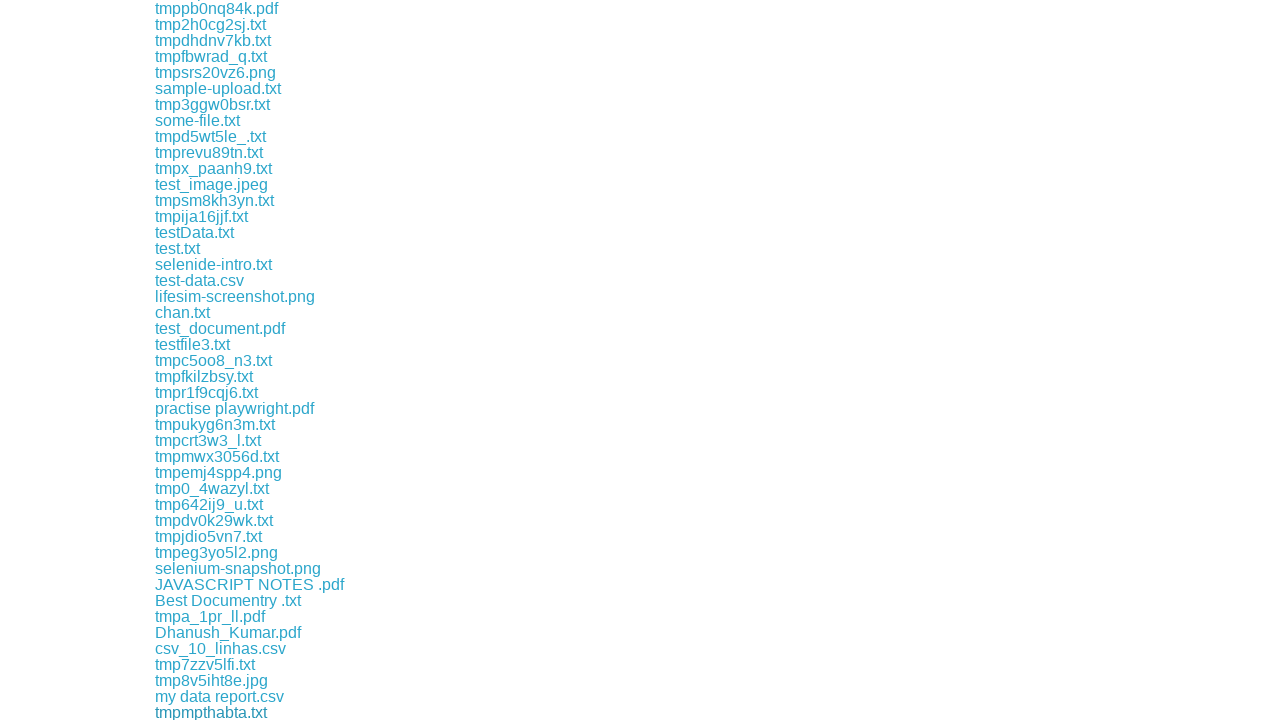

Waited 500ms for download to start
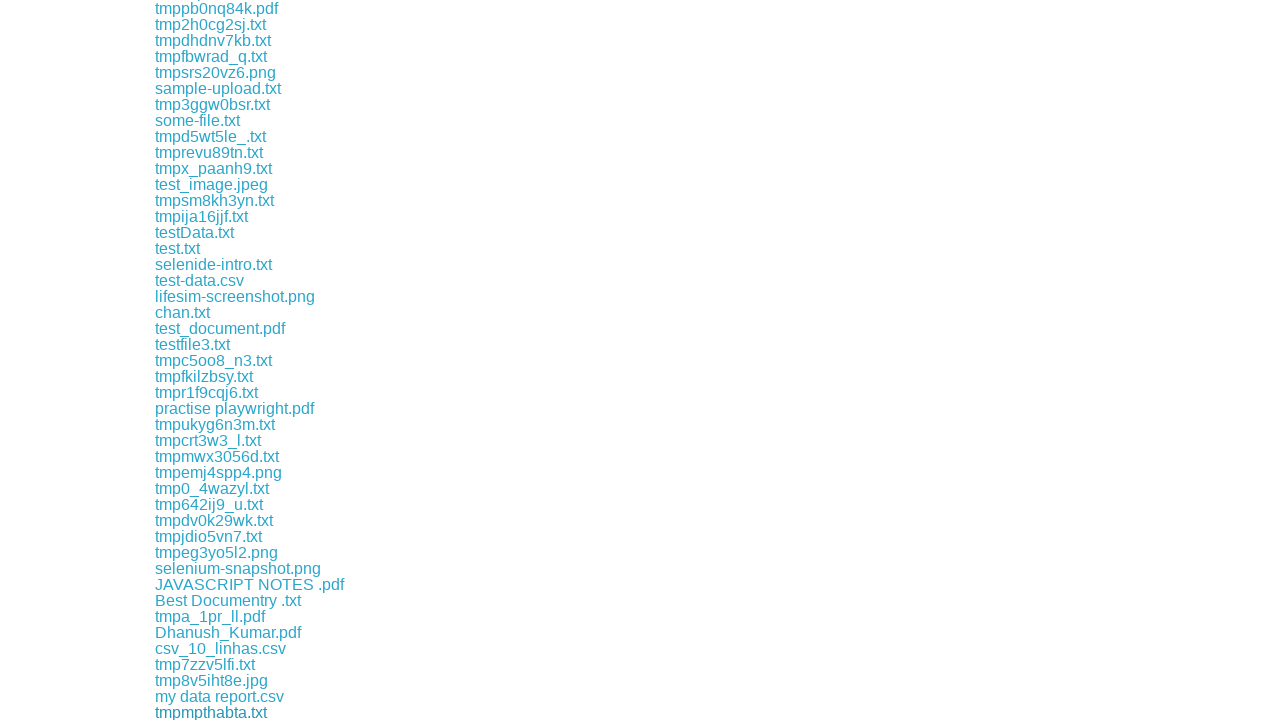

Clicked a download link at (210, 712) on xpath=//a[contains(@href,'download')] >> nth=103
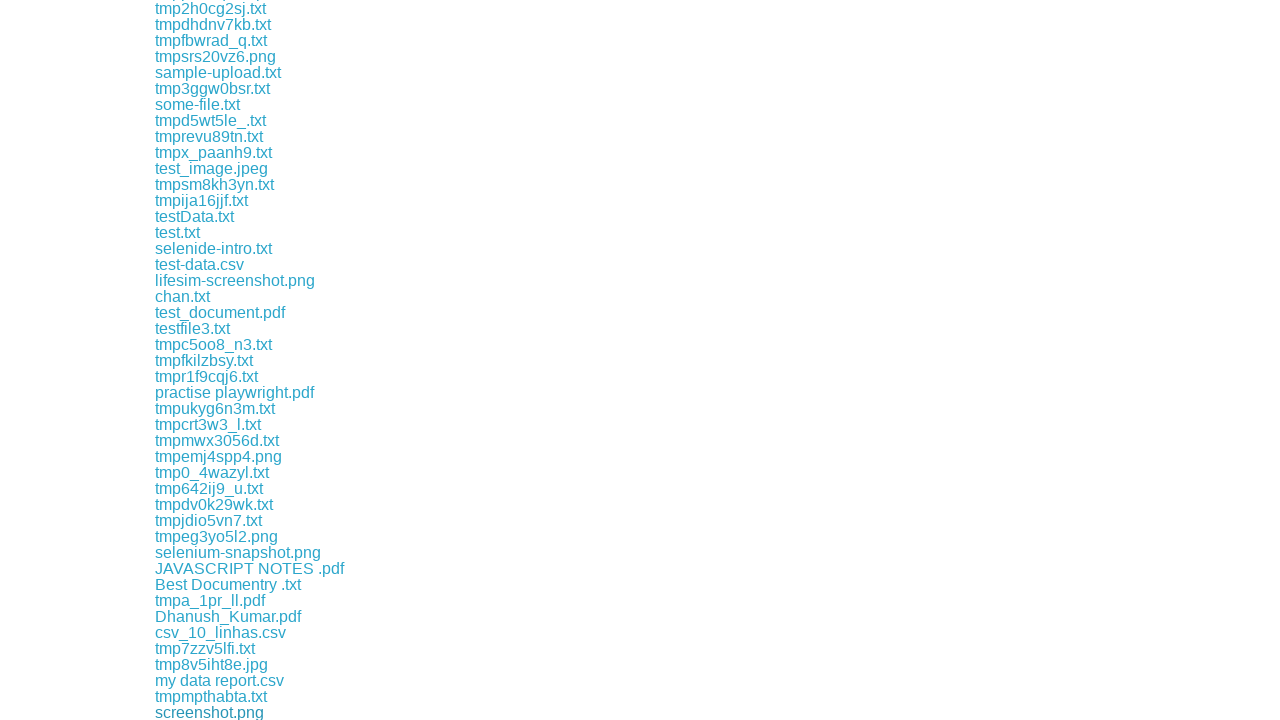

Waited 500ms for download to start
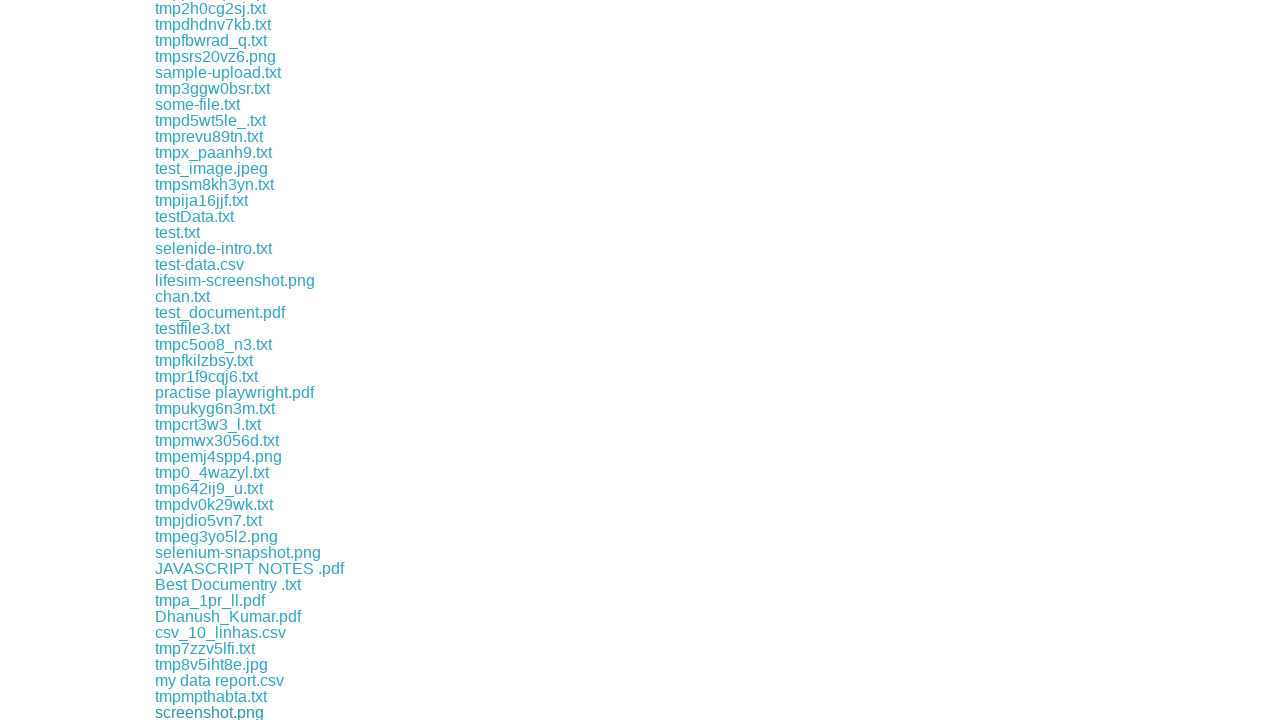

Clicked a download link at (203, 712) on xpath=//a[contains(@href,'download')] >> nth=104
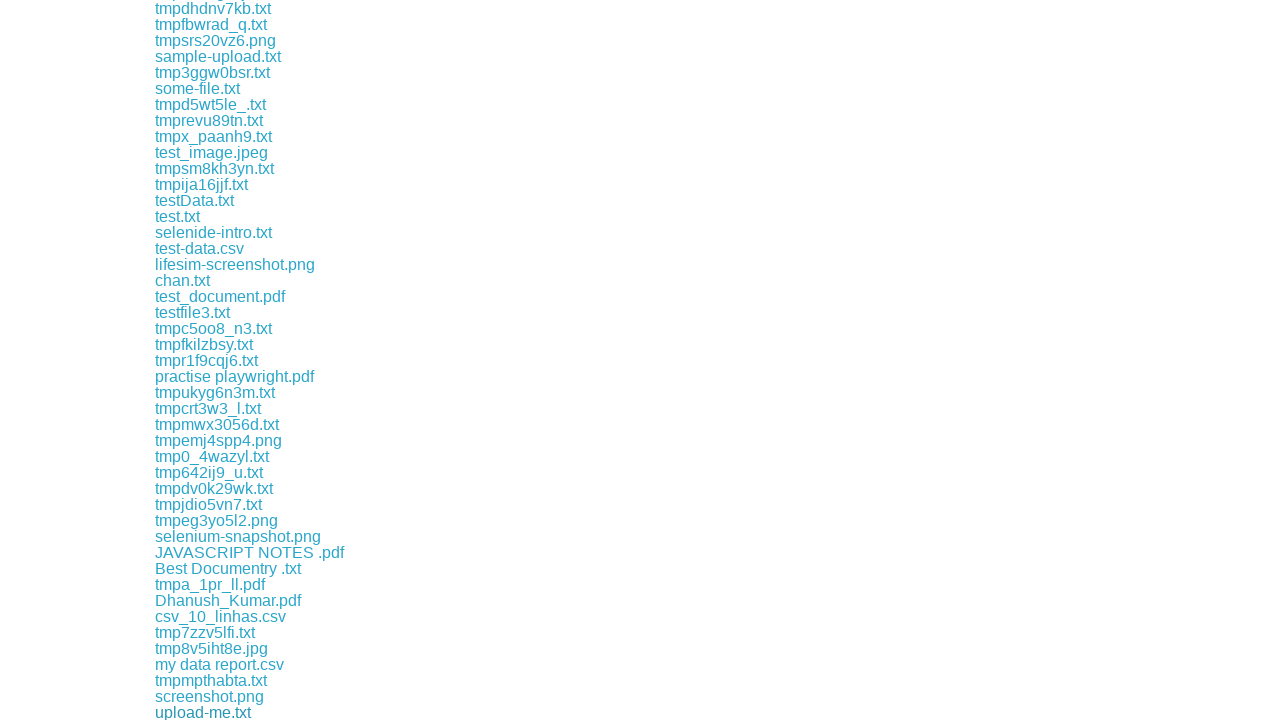

Waited 500ms for download to start
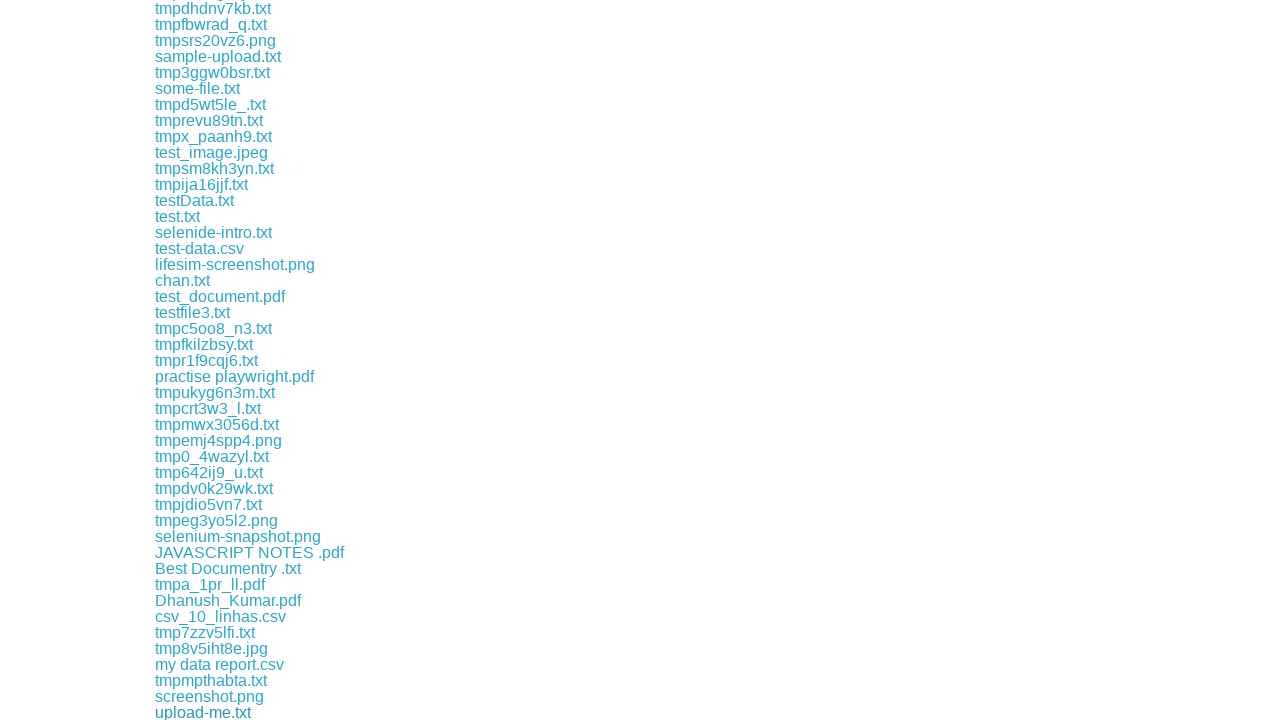

Clicked a download link at (212, 712) on xpath=//a[contains(@href,'download')] >> nth=105
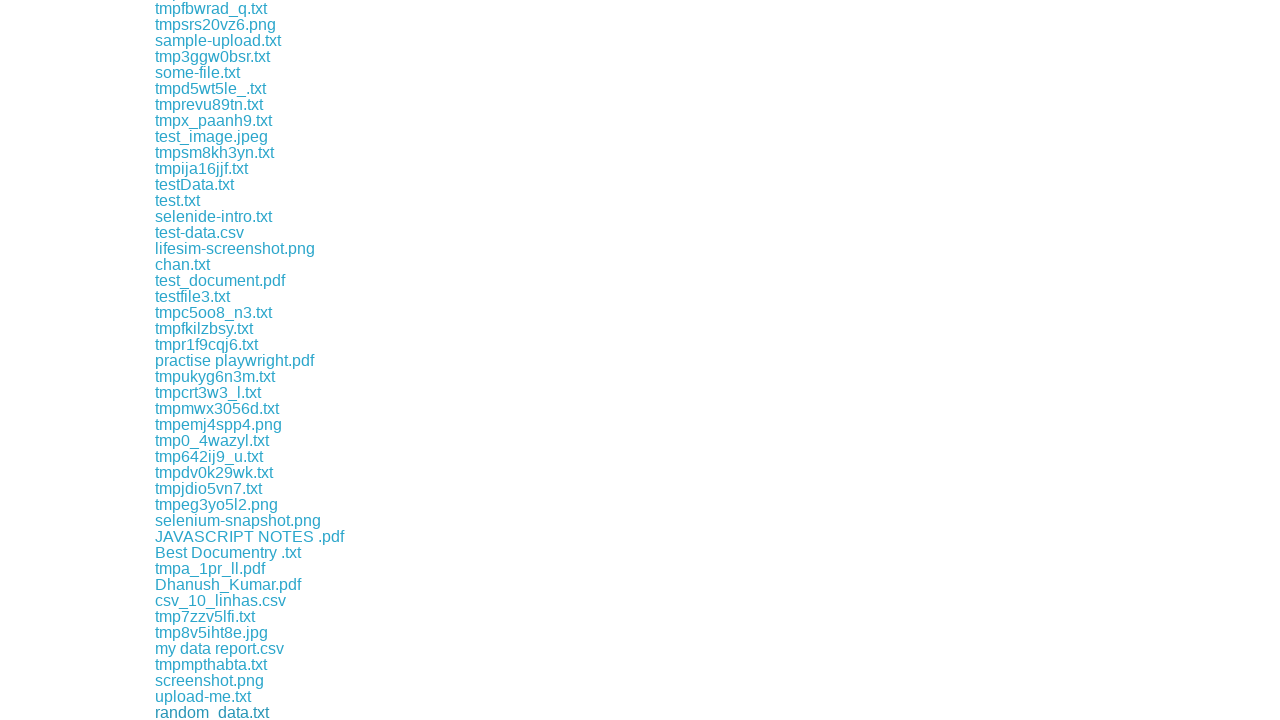

Waited 500ms for download to start
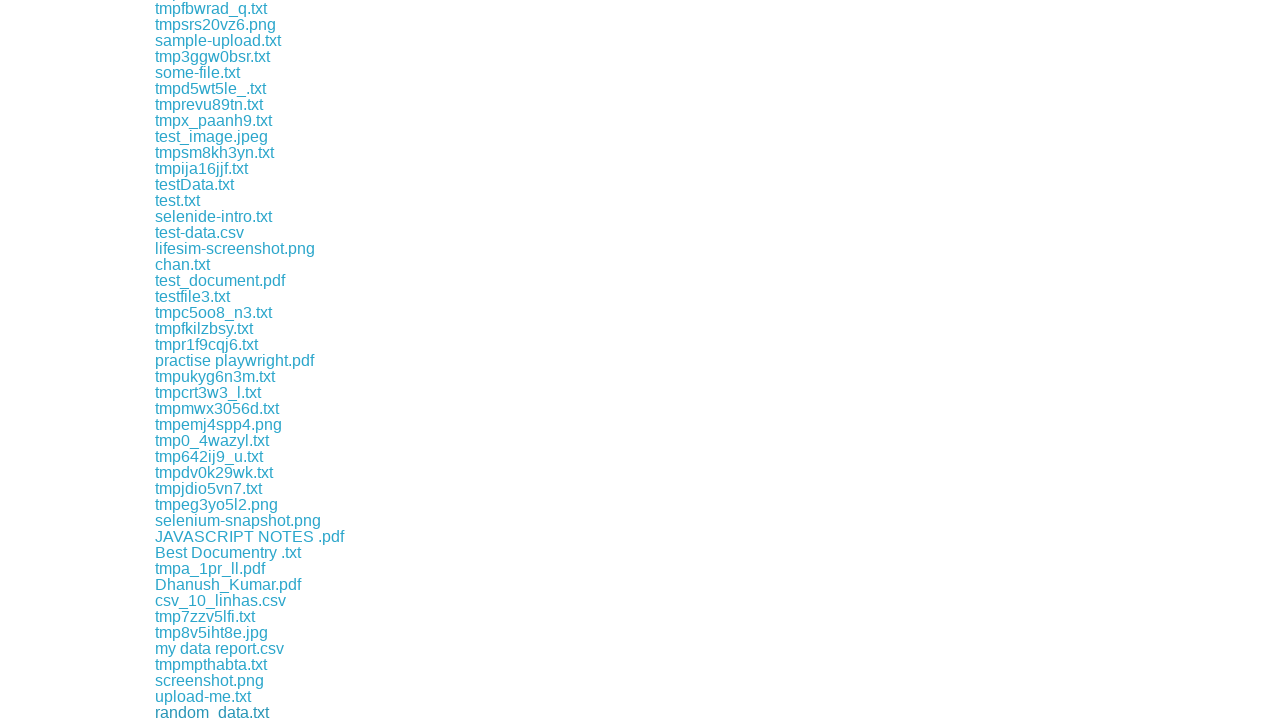

Clicked a download link at (204, 712) on xpath=//a[contains(@href,'download')] >> nth=106
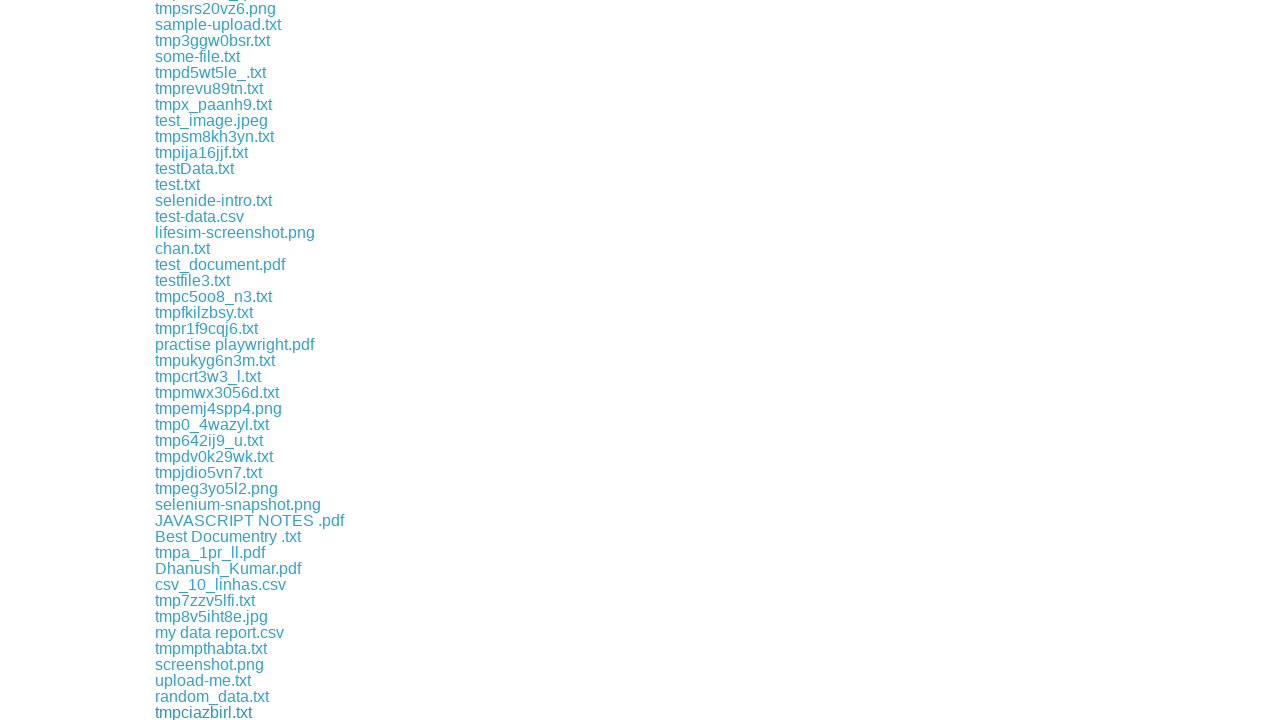

Waited 500ms for download to start
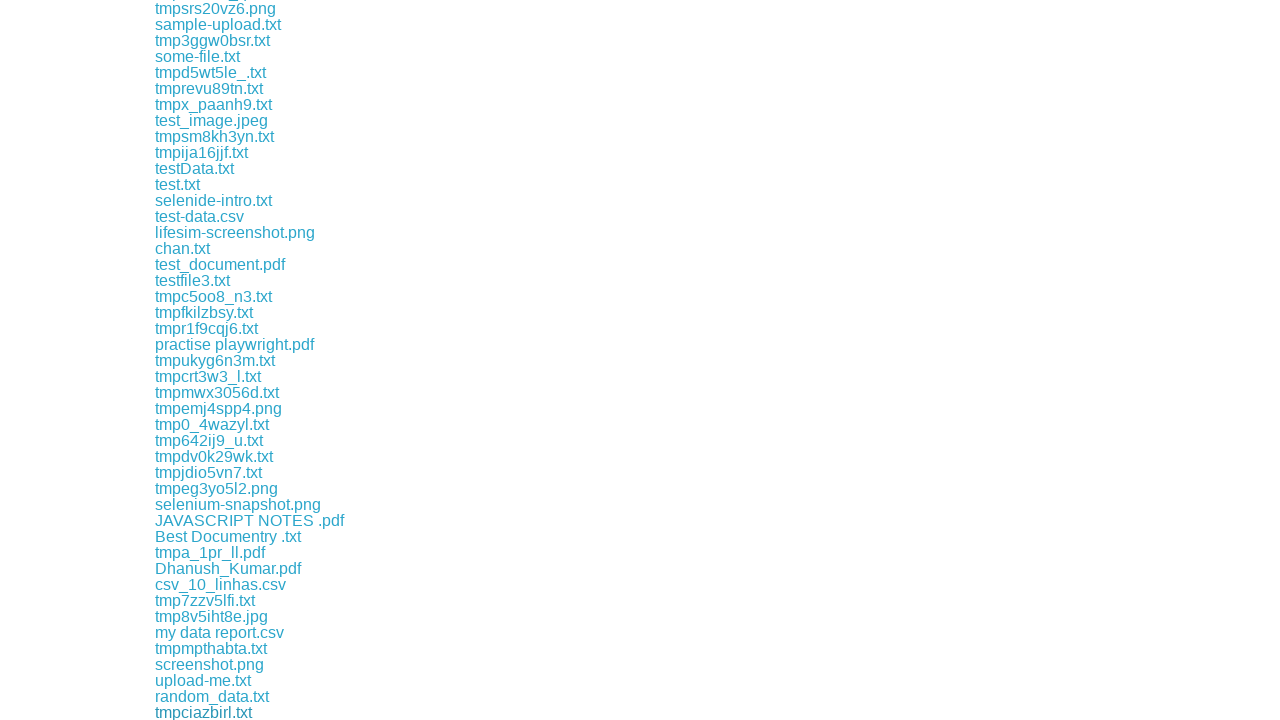

Clicked a download link at (216, 712) on xpath=//a[contains(@href,'download')] >> nth=107
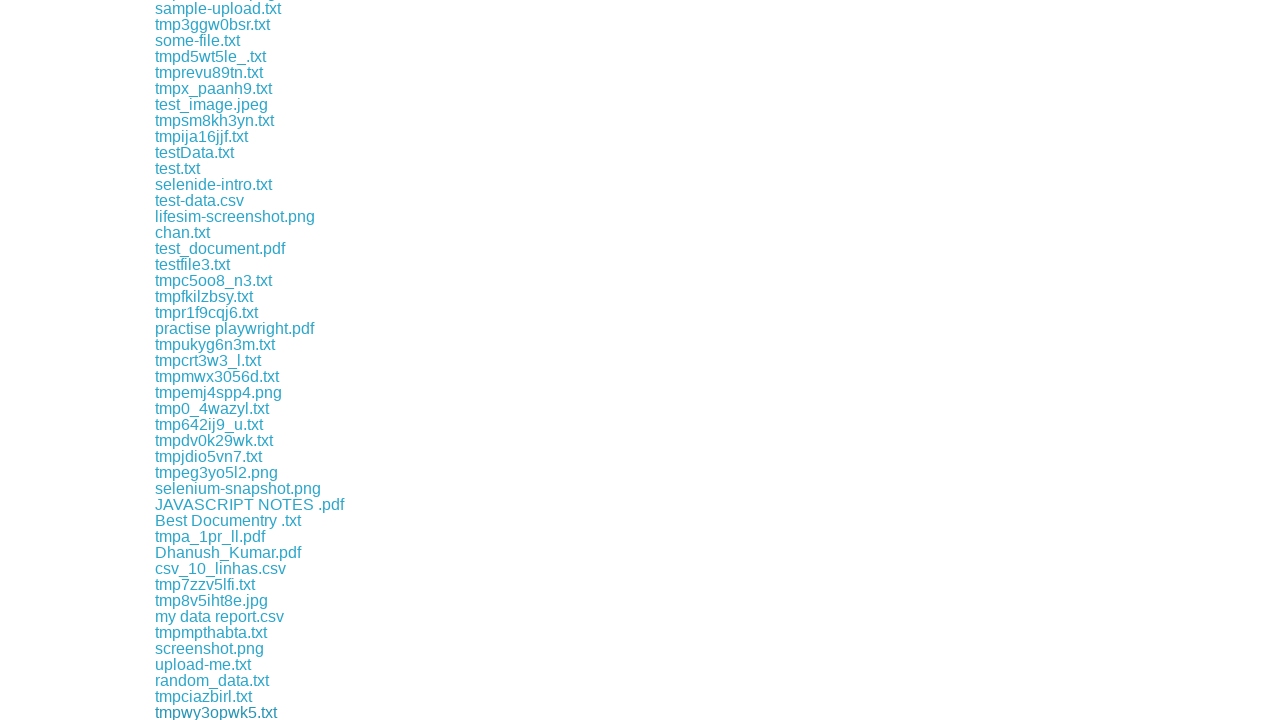

Waited 500ms for download to start
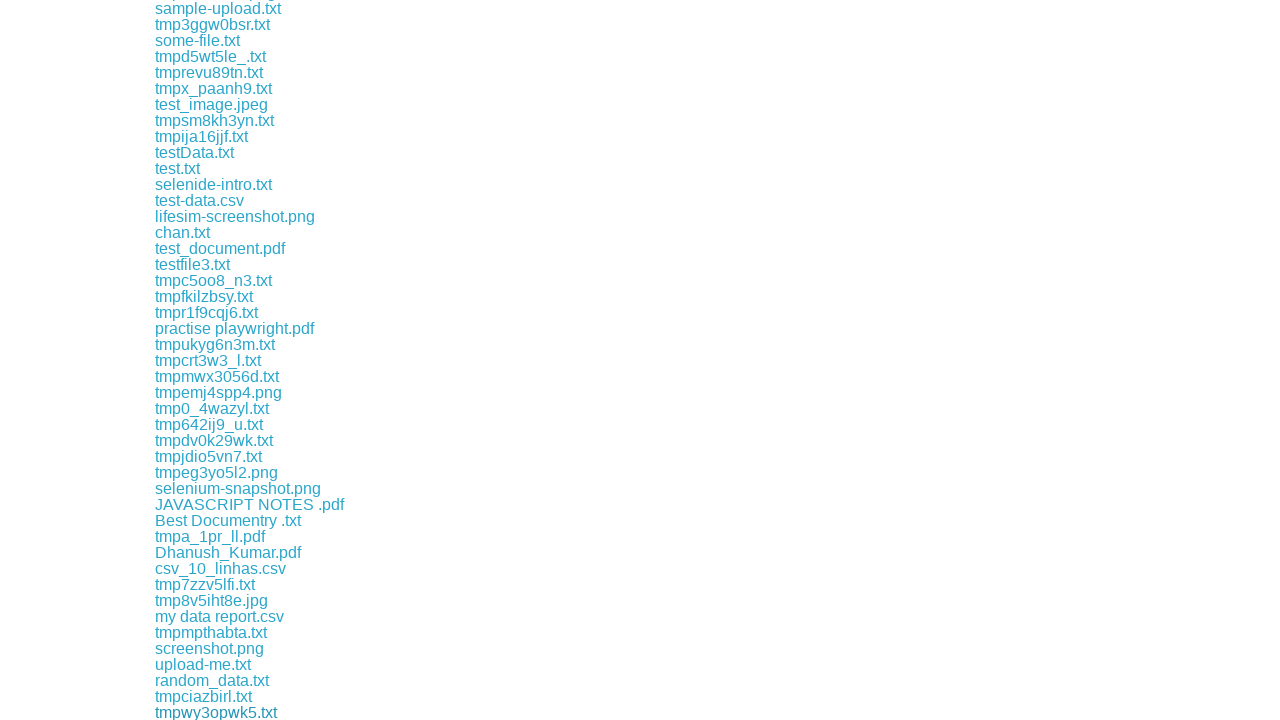

Clicked a download link at (226, 712) on xpath=//a[contains(@href,'download')] >> nth=108
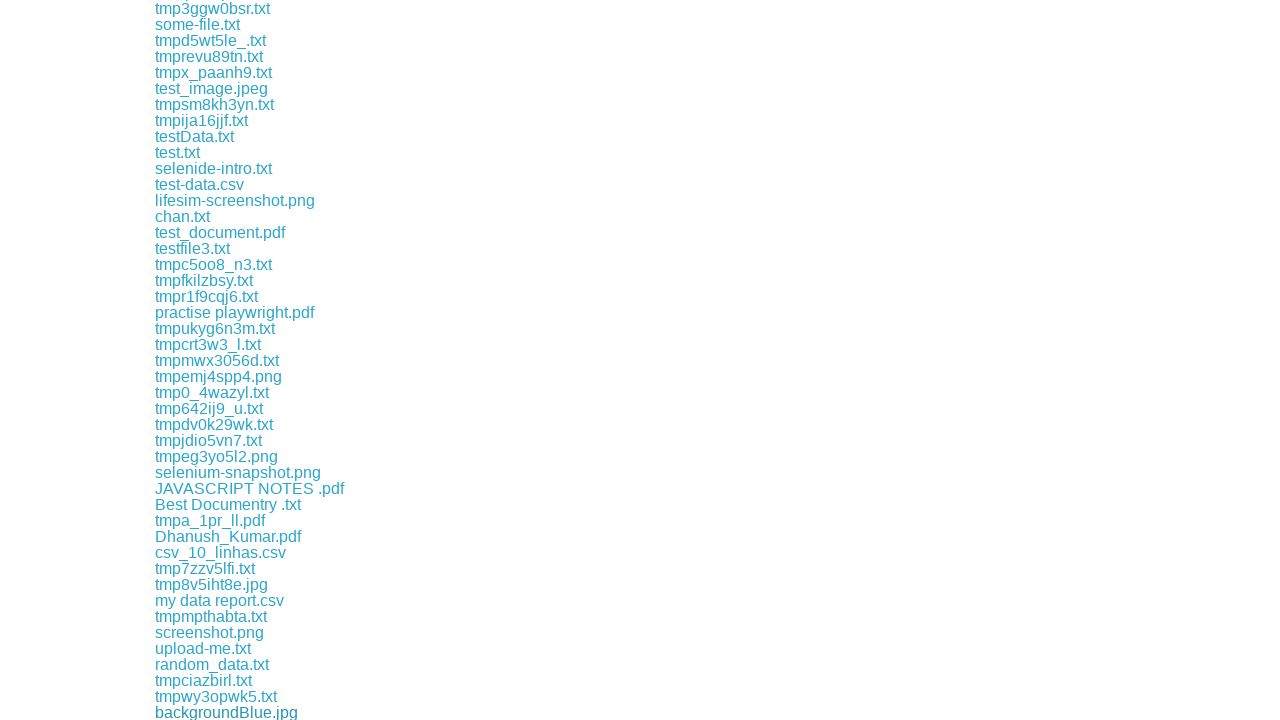

Waited 500ms for download to start
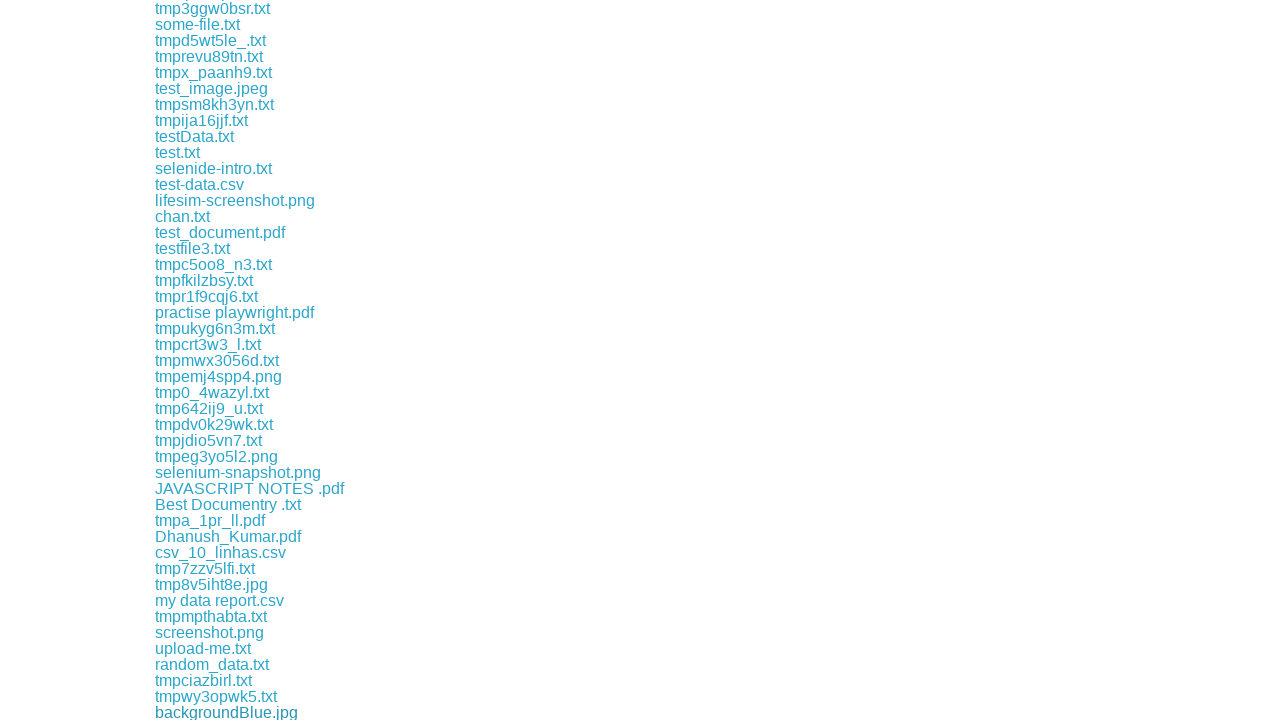

Clicked a download link at (261, 712) on xpath=//a[contains(@href,'download')] >> nth=109
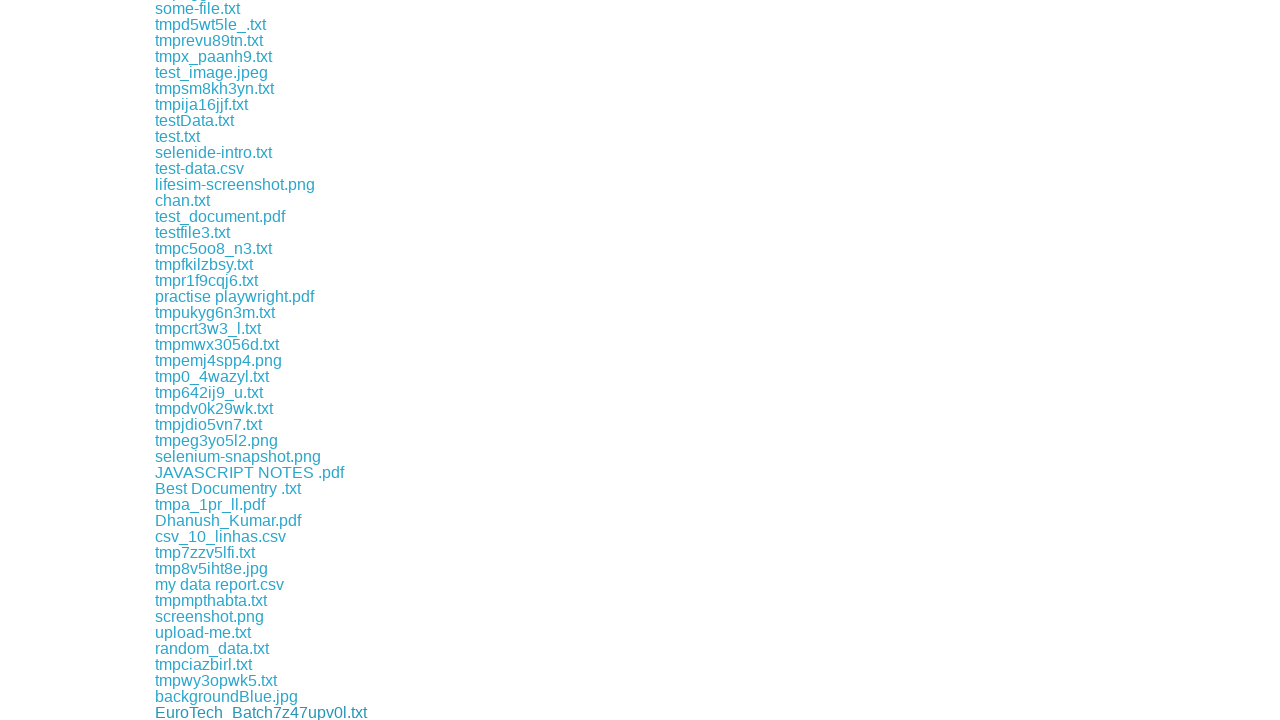

Waited 500ms for download to start
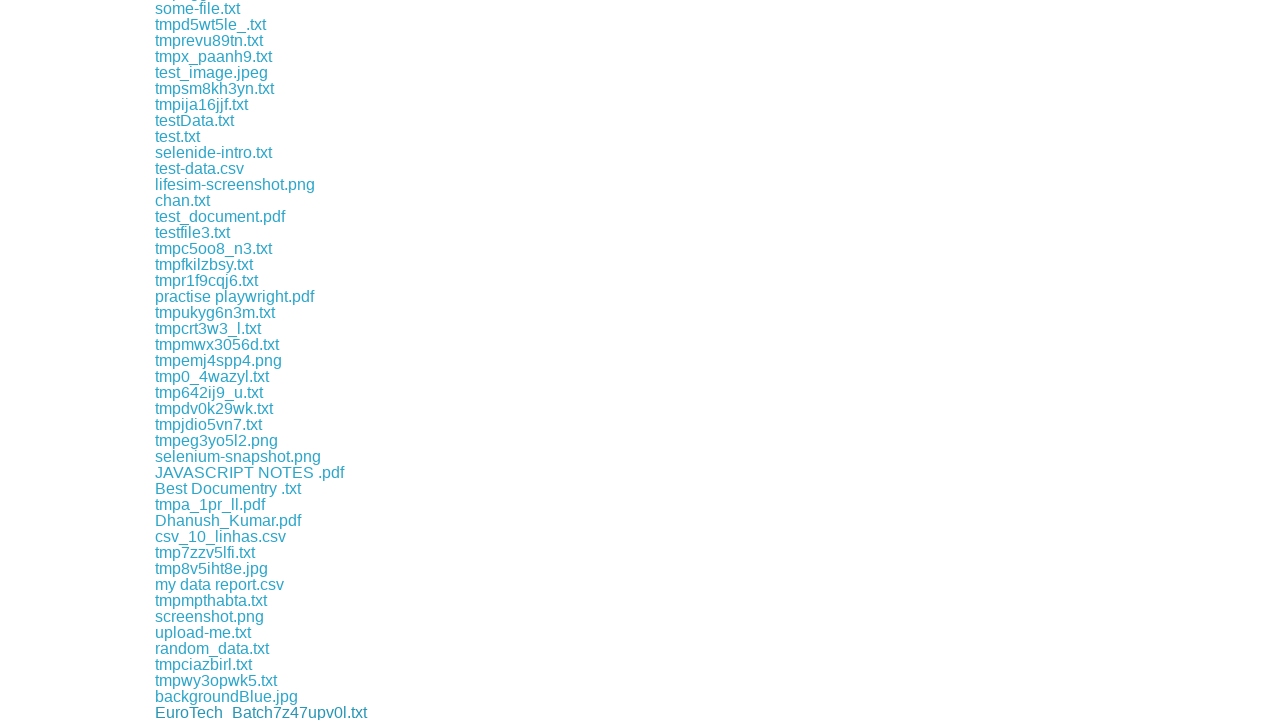

Clicked a download link at (284, 712) on xpath=//a[contains(@href,'download')] >> nth=110
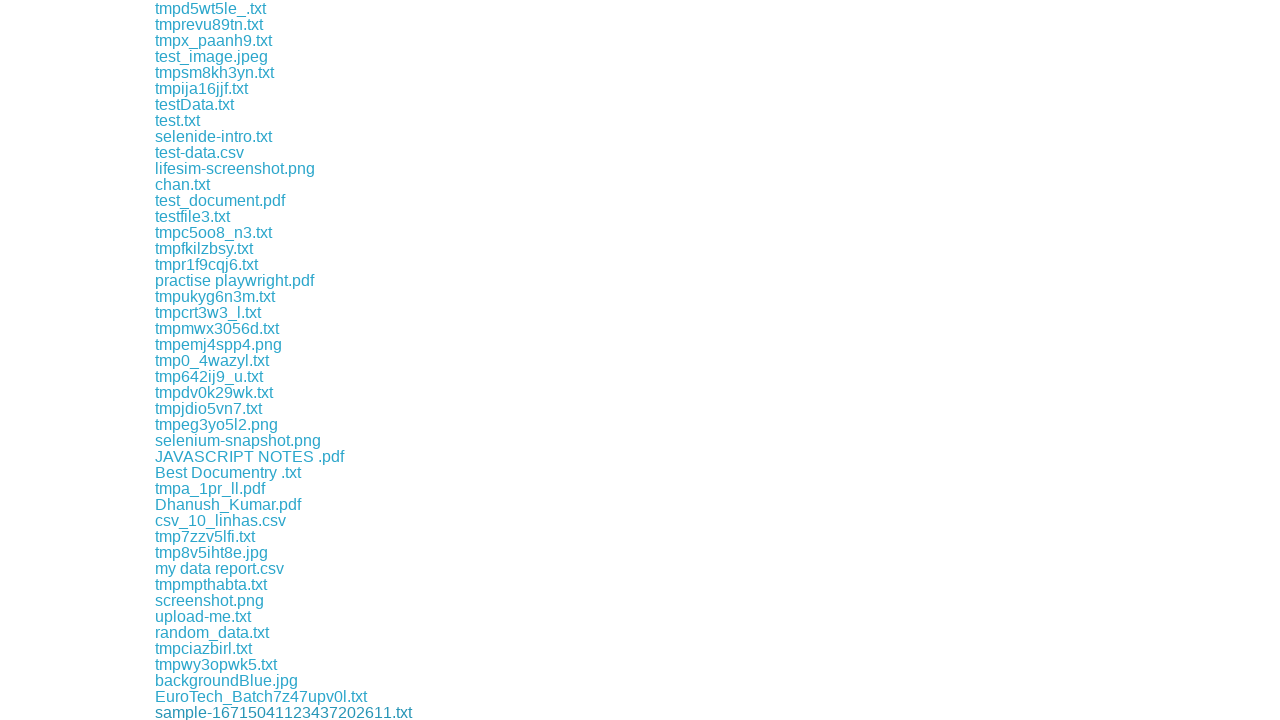

Waited 500ms for download to start
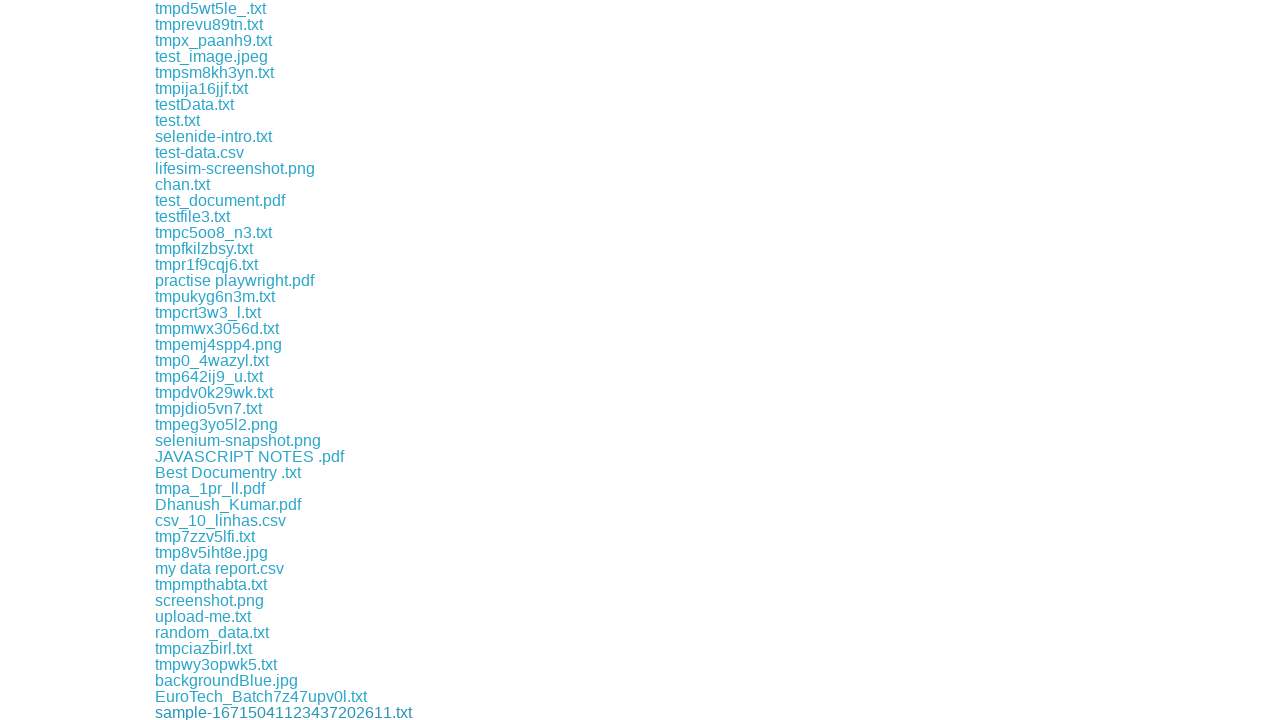

Clicked a download link at (214, 712) on xpath=//a[contains(@href,'download')] >> nth=111
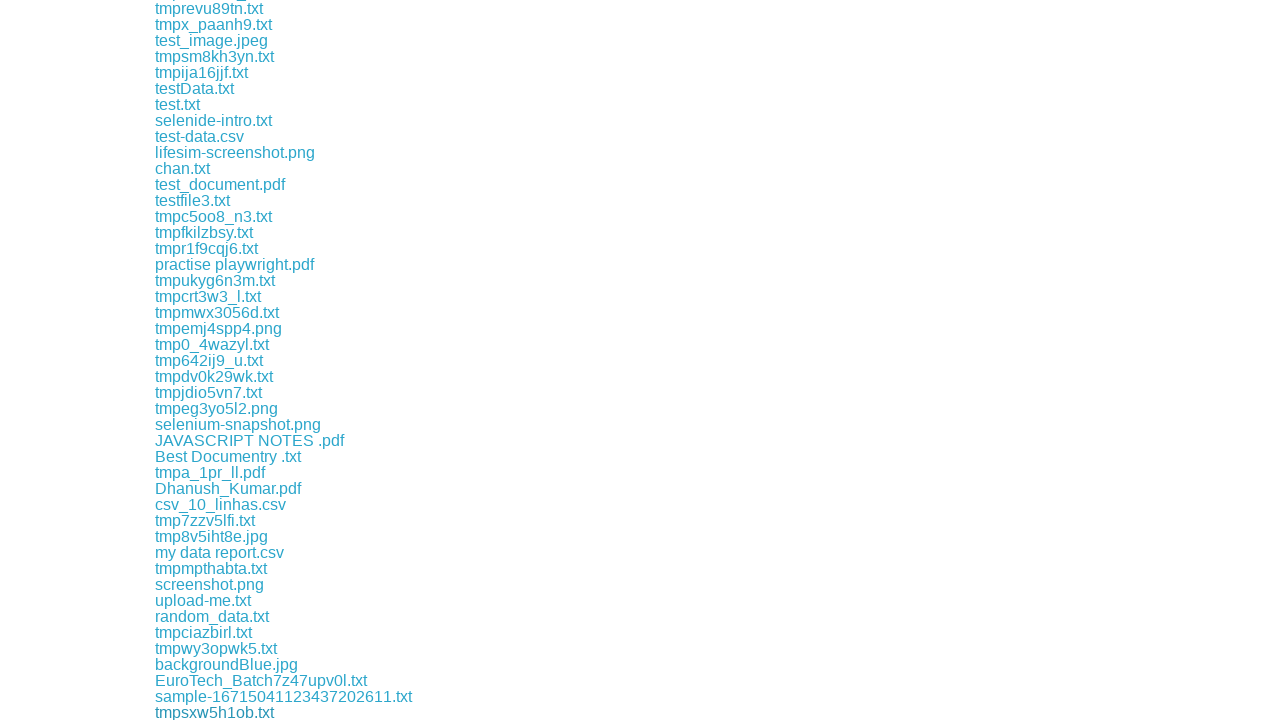

Waited 500ms for download to start
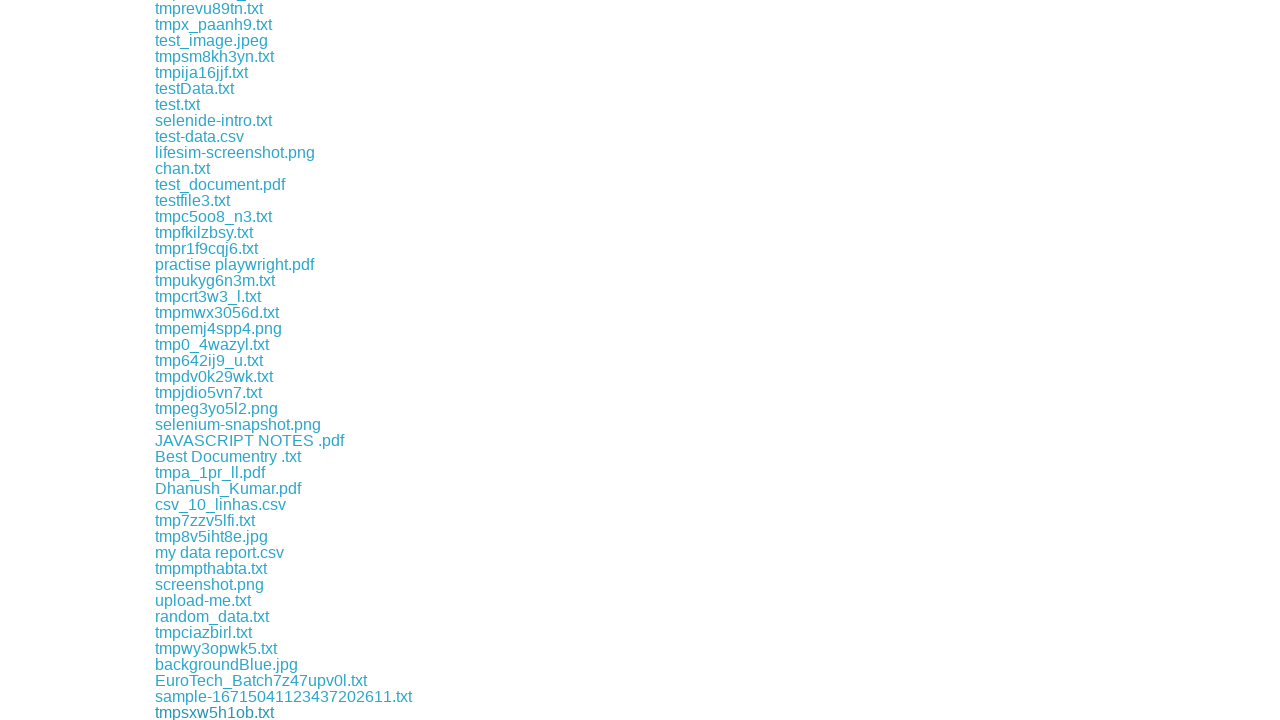

Clicked a download link at (246, 712) on xpath=//a[contains(@href,'download')] >> nth=112
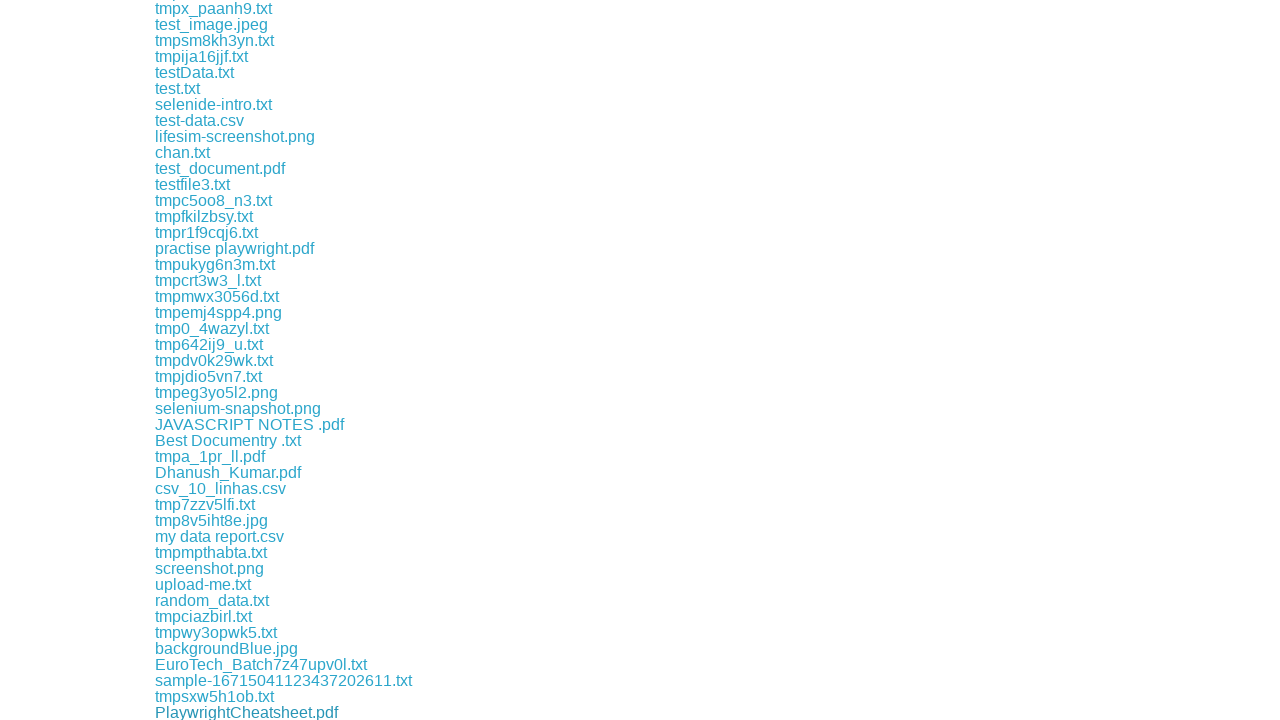

Waited 500ms for download to start
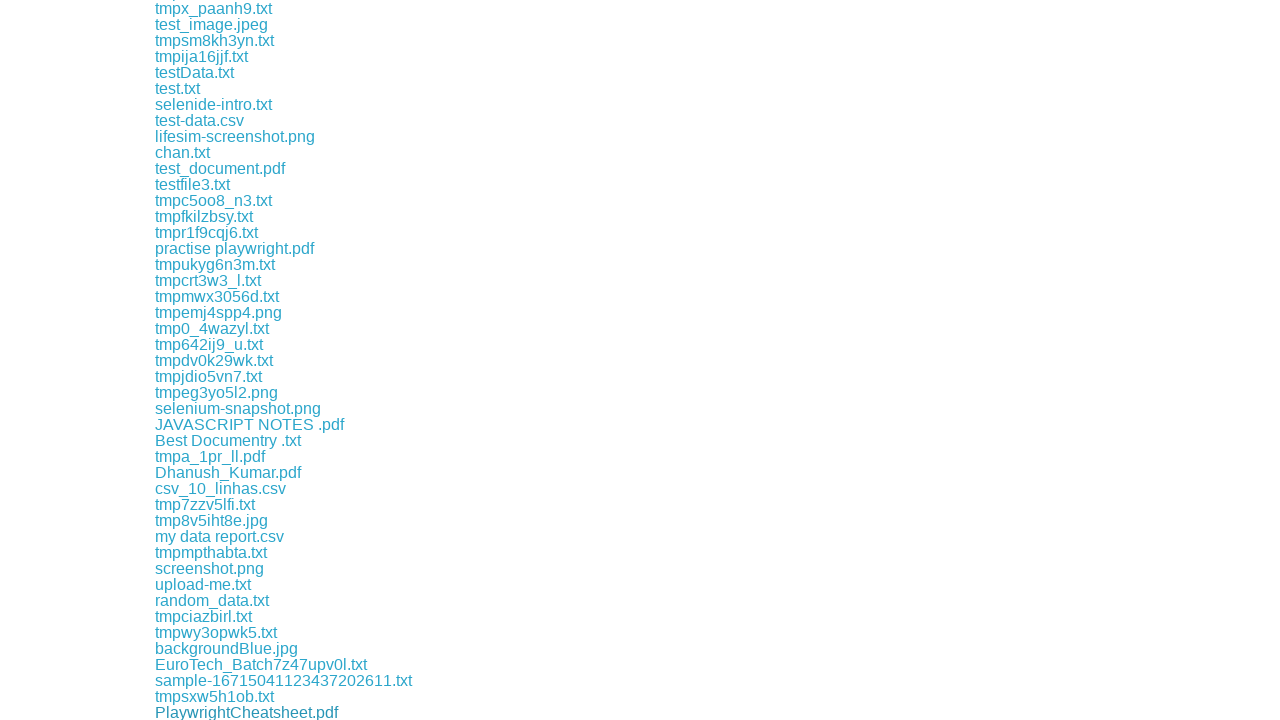

Clicked a download link at (210, 712) on xpath=//a[contains(@href,'download')] >> nth=113
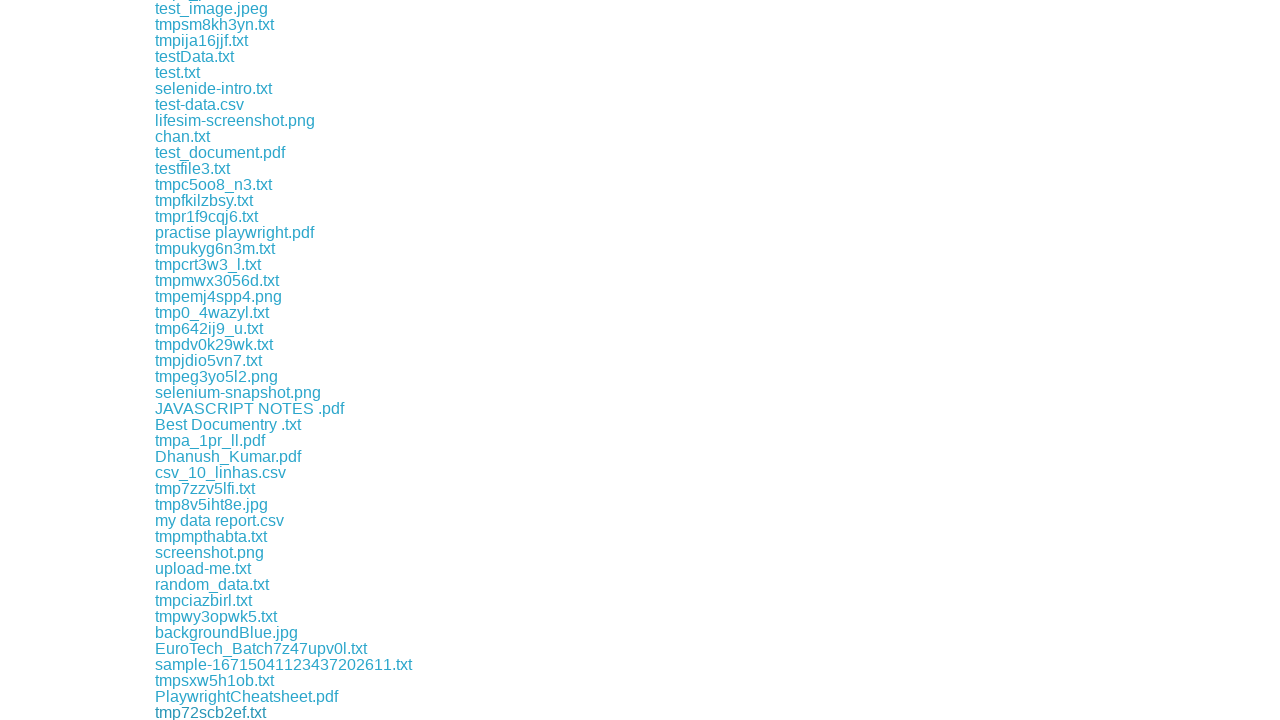

Waited 500ms for download to start
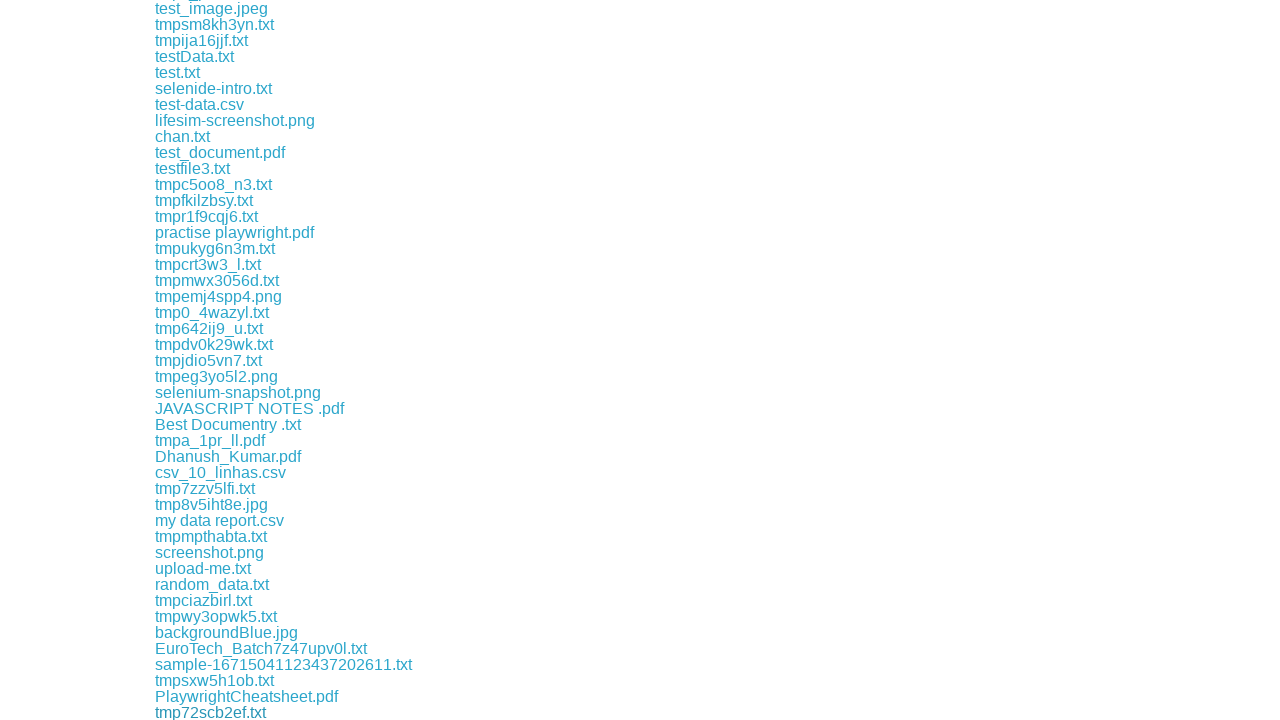

Clicked a download link at (210, 712) on xpath=//a[contains(@href,'download')] >> nth=114
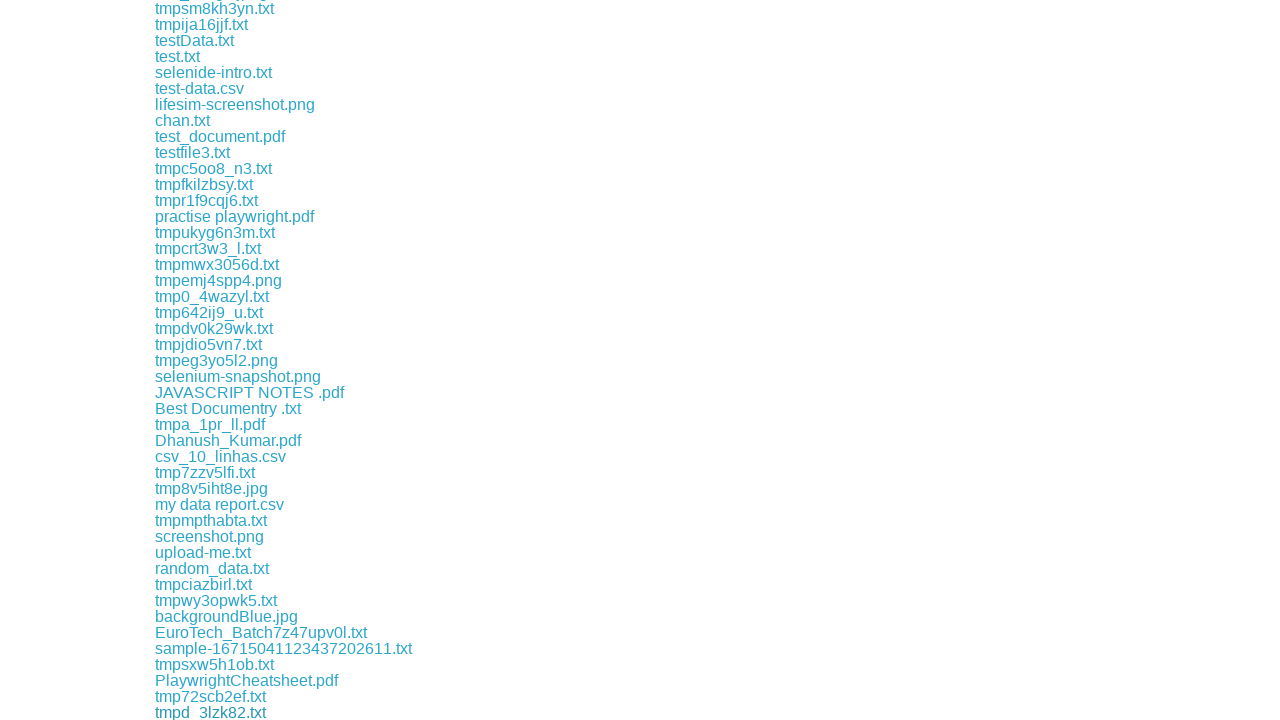

Waited 500ms for download to start
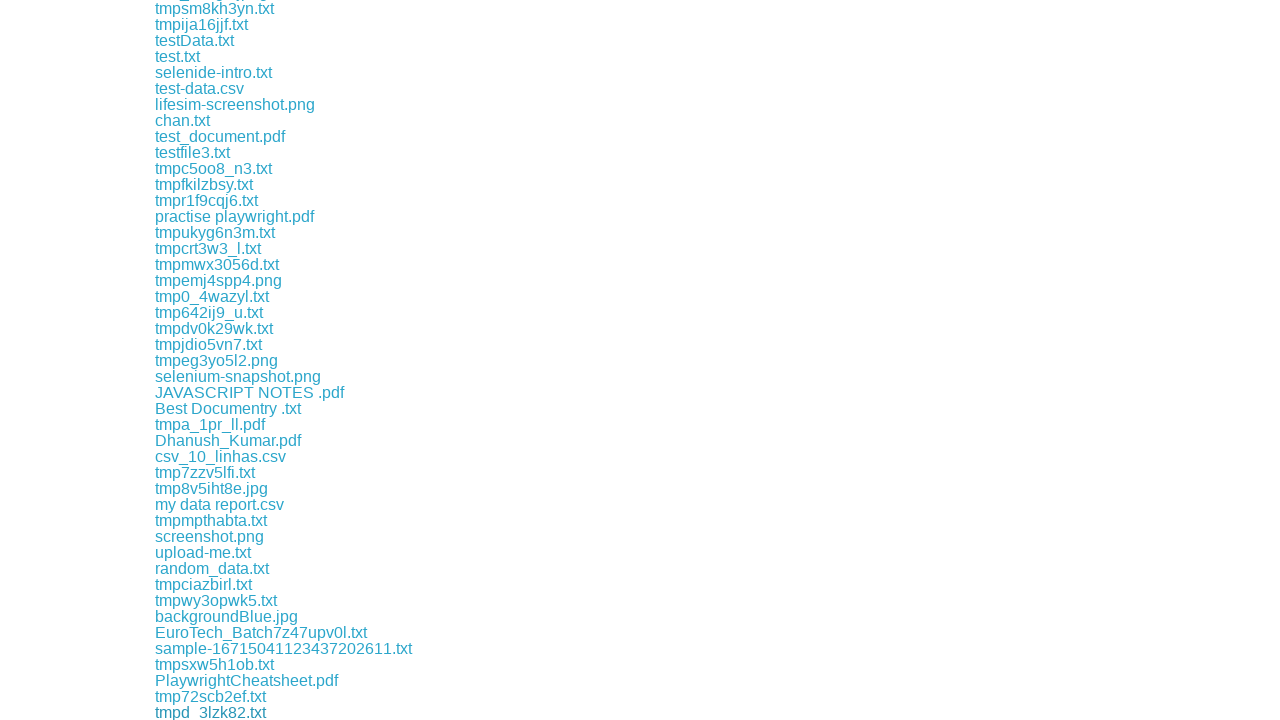

Clicked a download link at (214, 712) on xpath=//a[contains(@href,'download')] >> nth=115
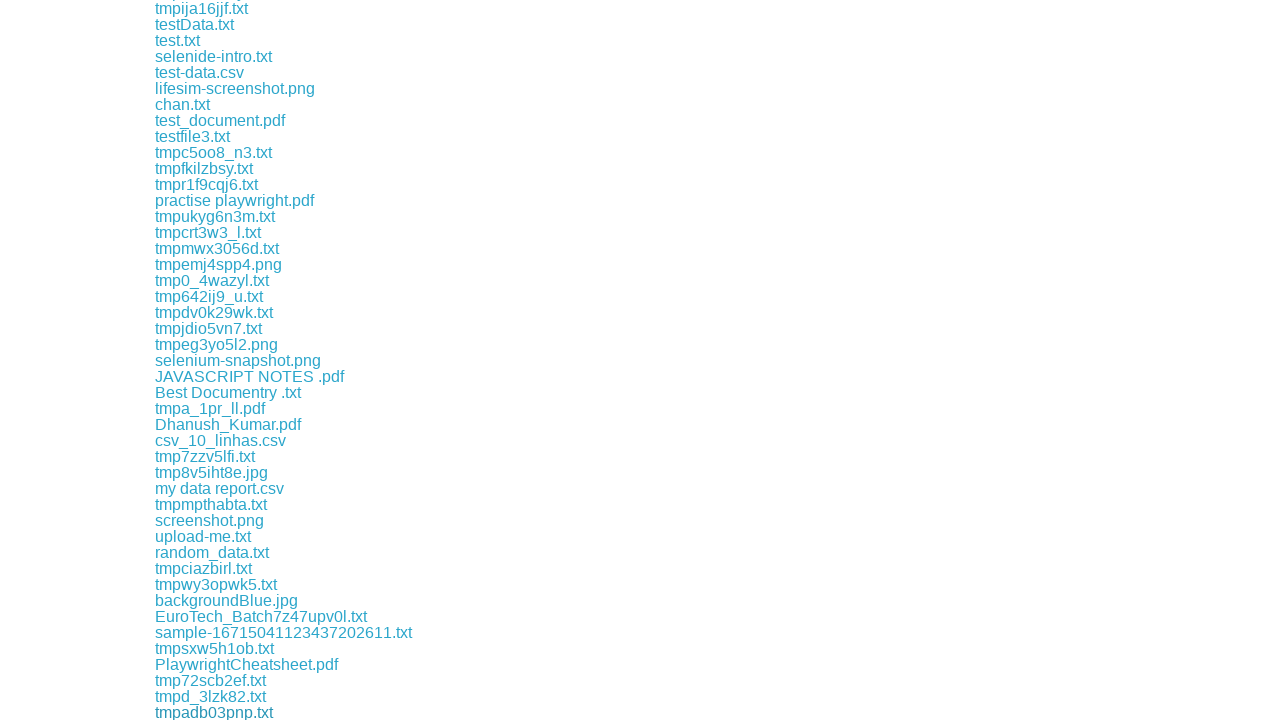

Waited 500ms for download to start
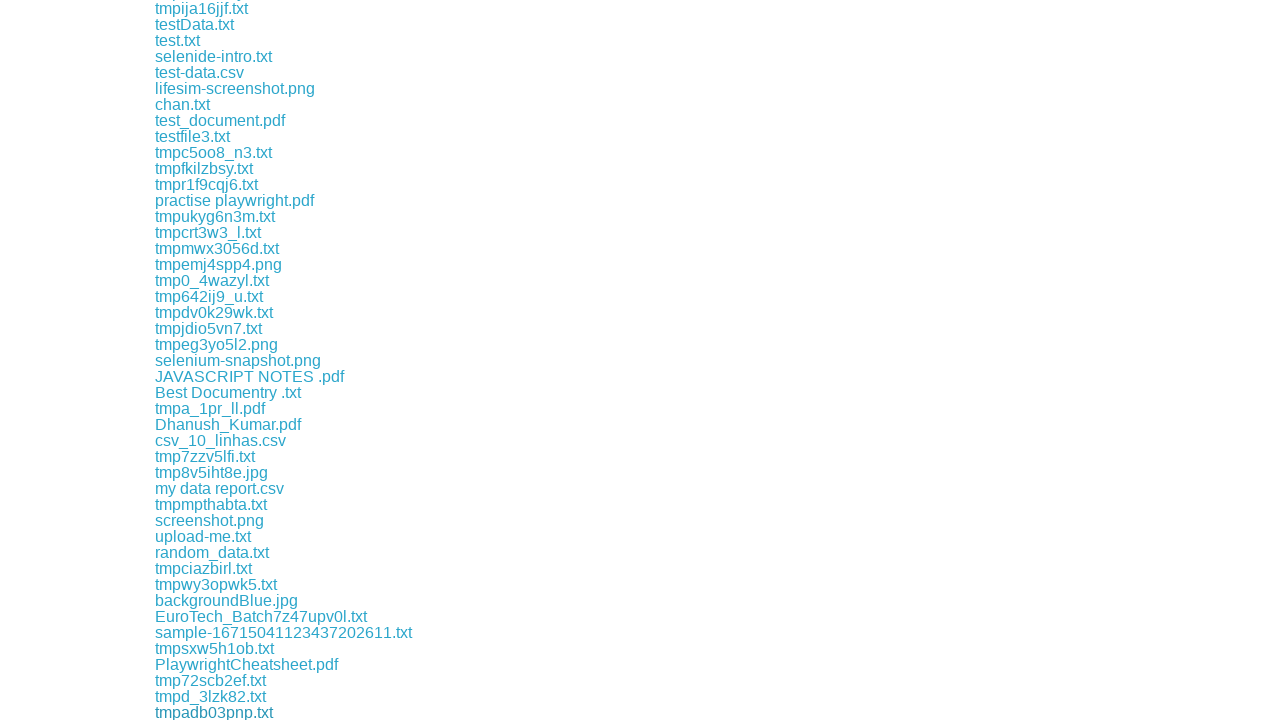

Clicked a download link at (208, 712) on xpath=//a[contains(@href,'download')] >> nth=116
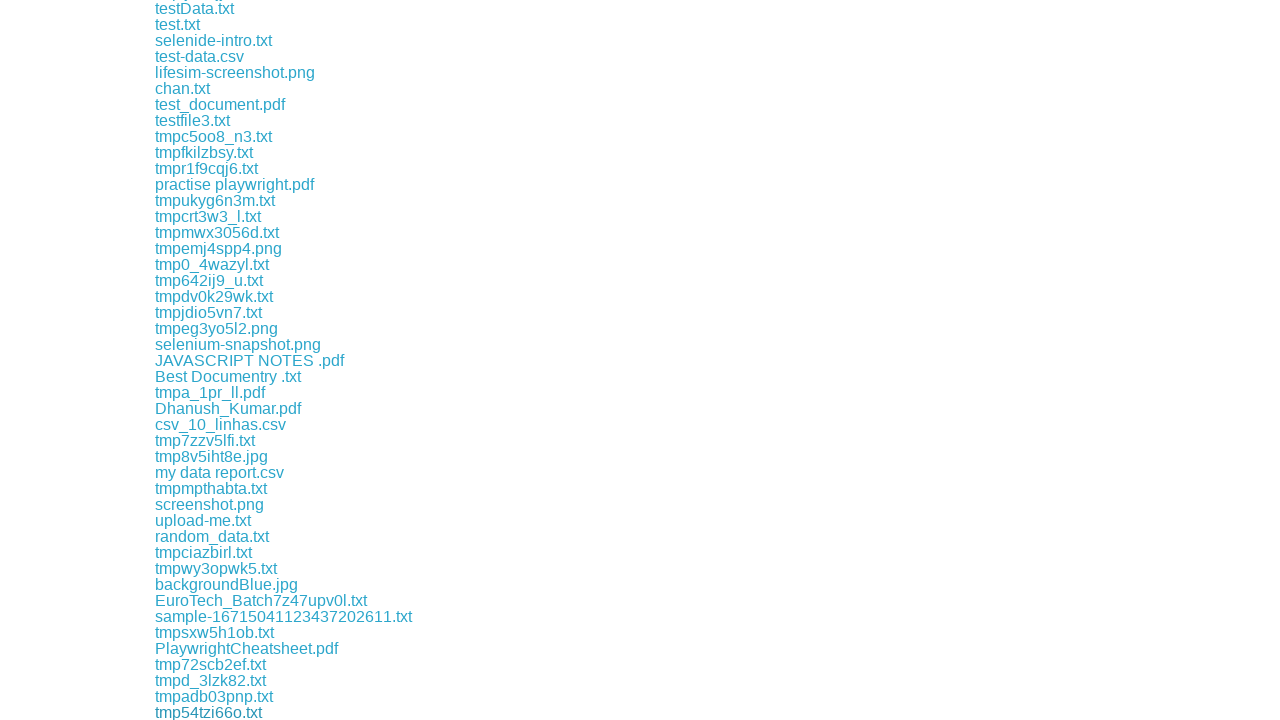

Waited 500ms for download to start
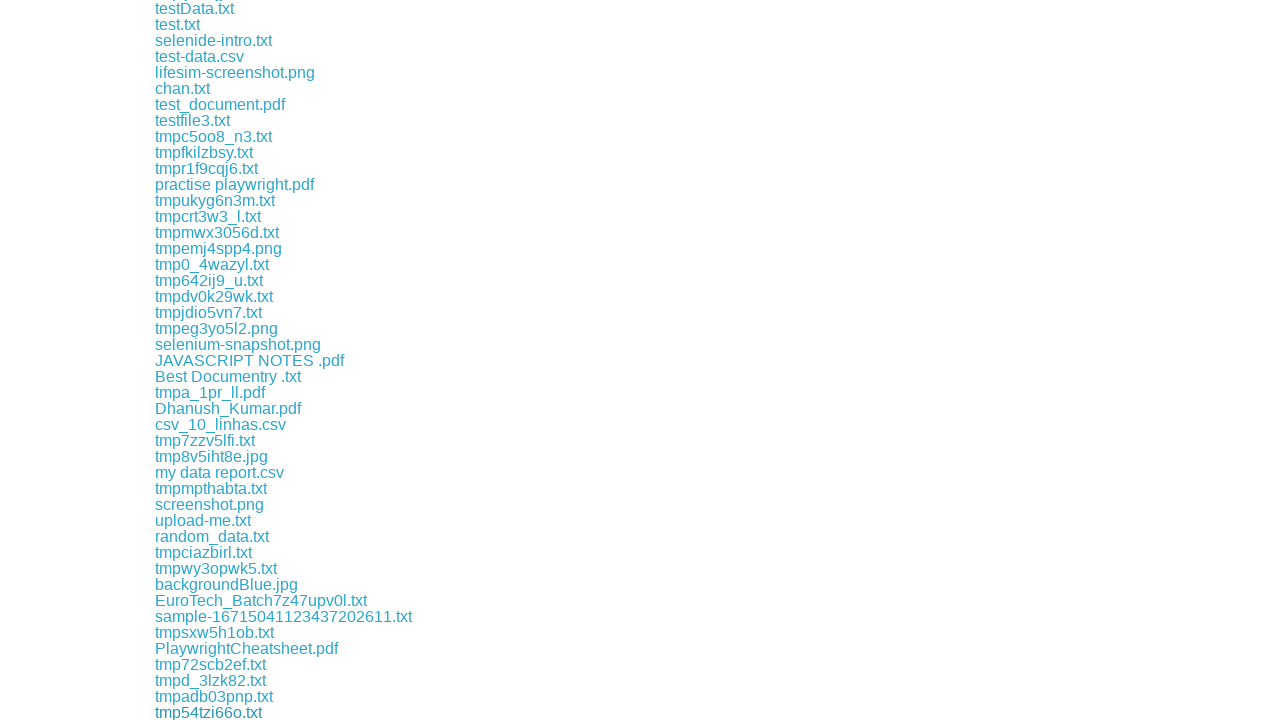

Clicked a download link at (210, 712) on xpath=//a[contains(@href,'download')] >> nth=117
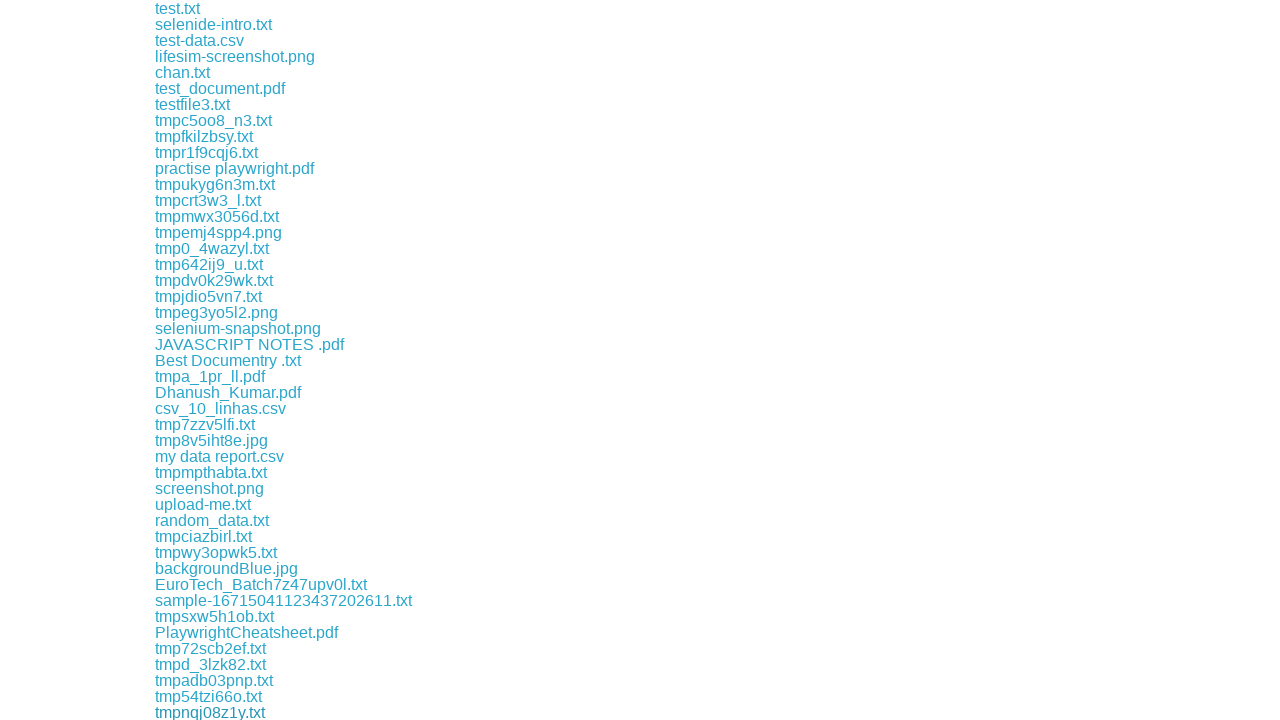

Waited 500ms for download to start
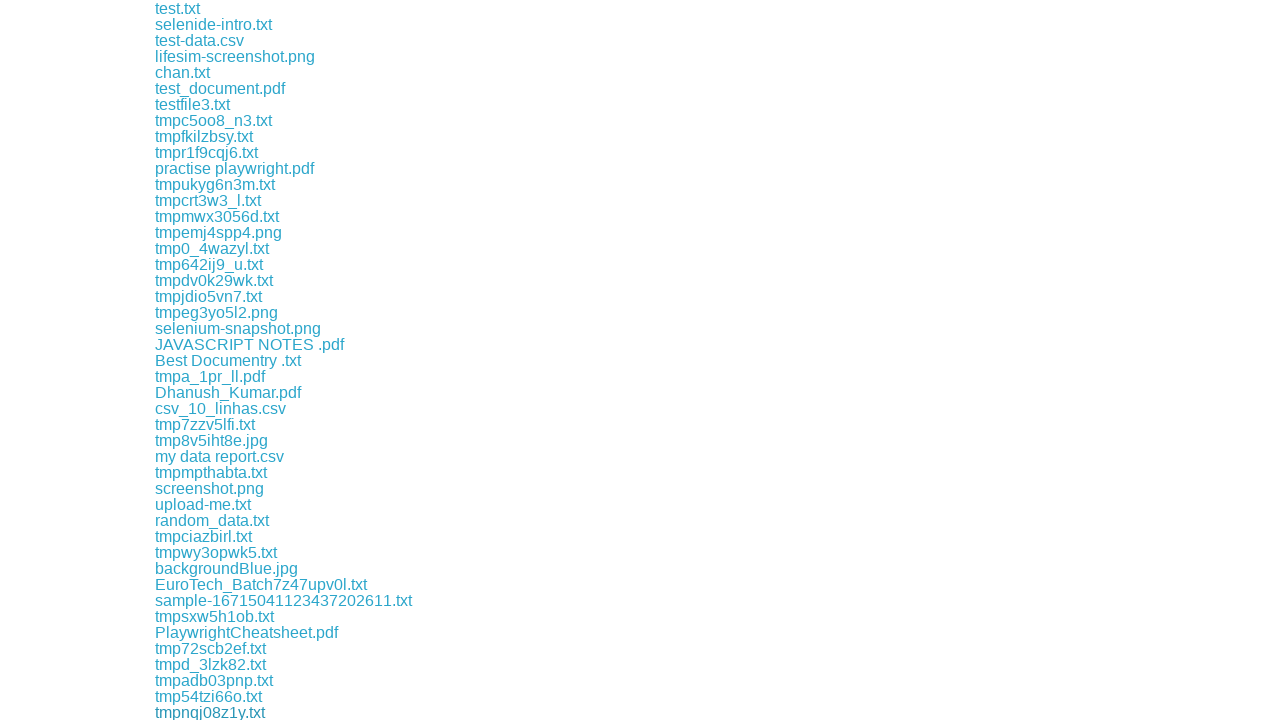

Clicked a download link at (208, 712) on xpath=//a[contains(@href,'download')] >> nth=118
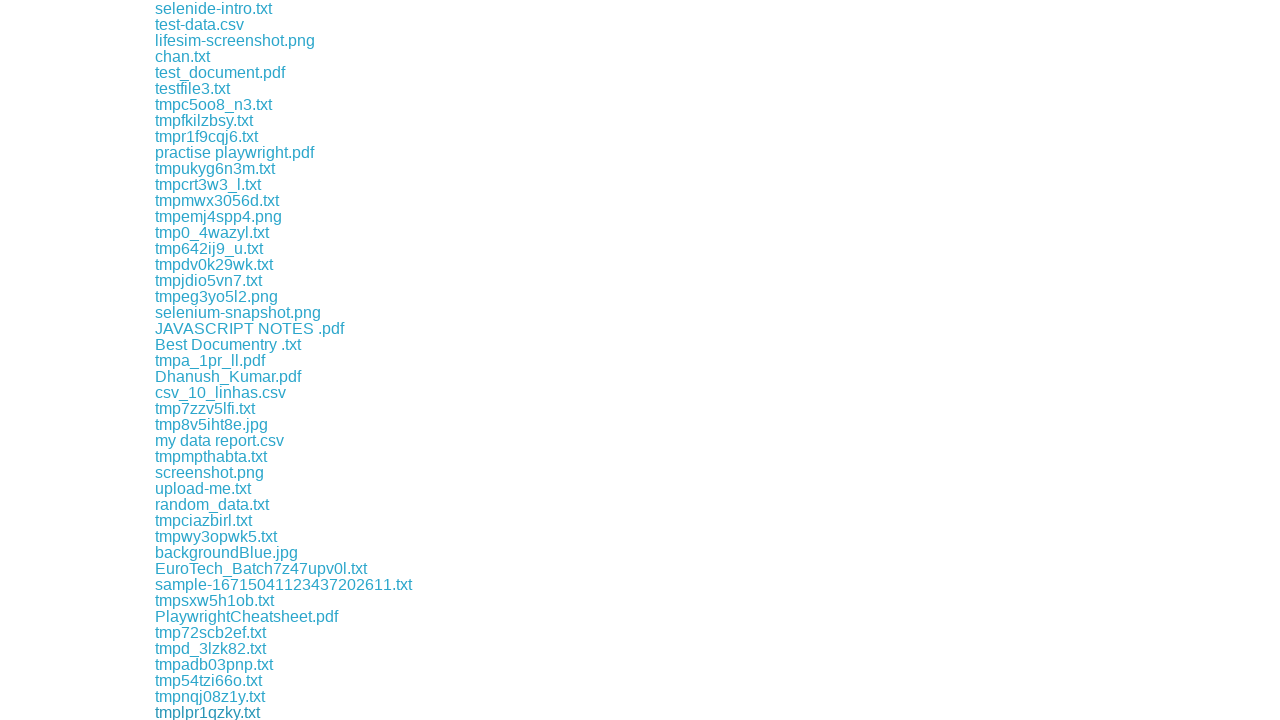

Waited 500ms for download to start
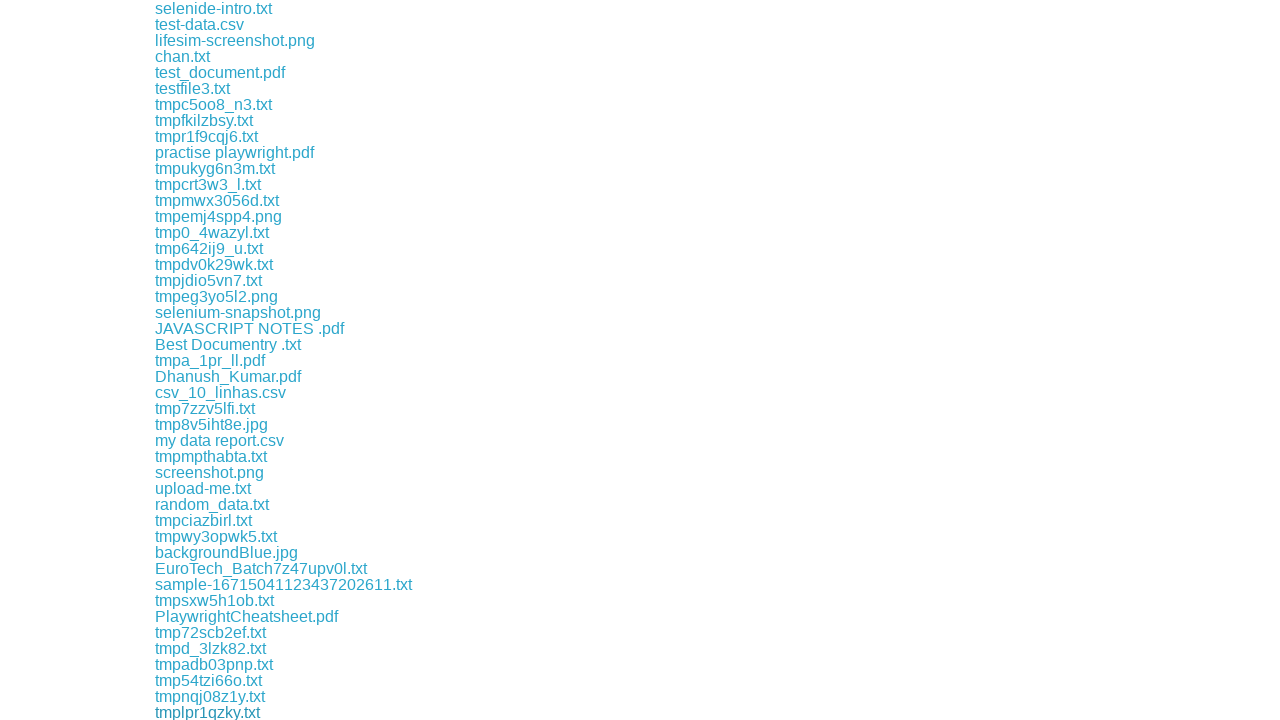

Clicked a download link at (242, 712) on xpath=//a[contains(@href,'download')] >> nth=119
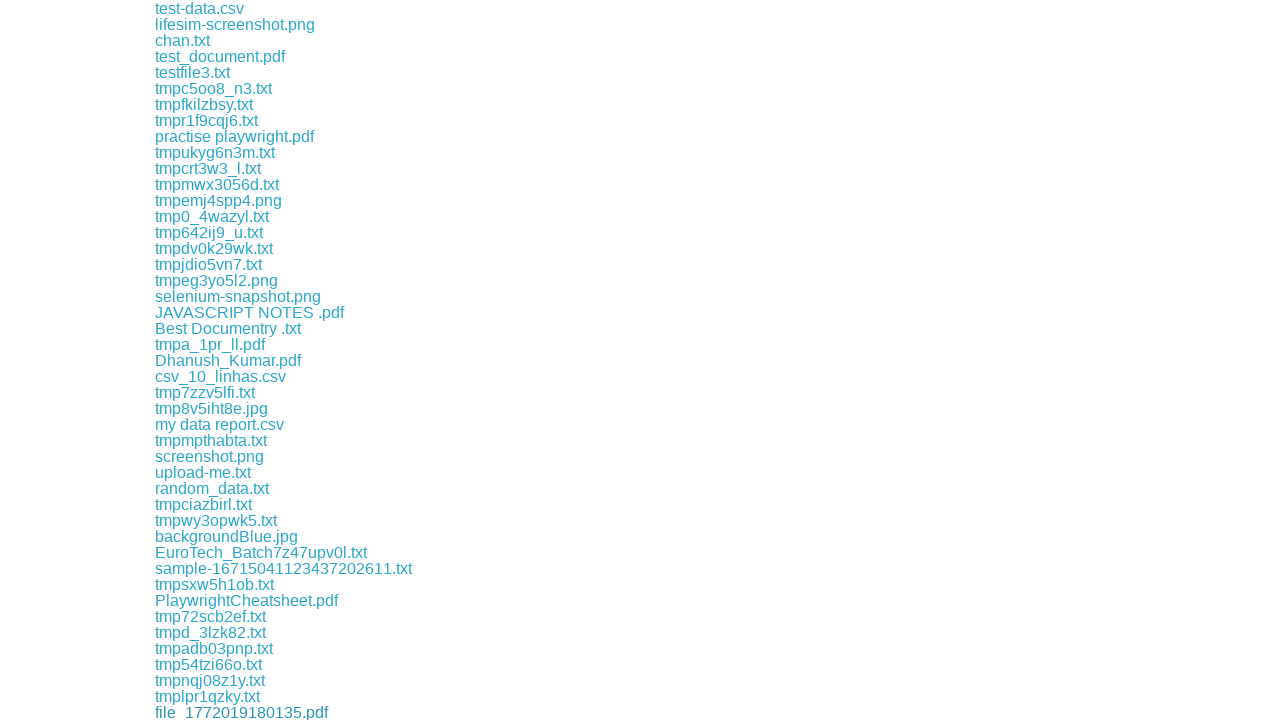

Waited 500ms for download to start
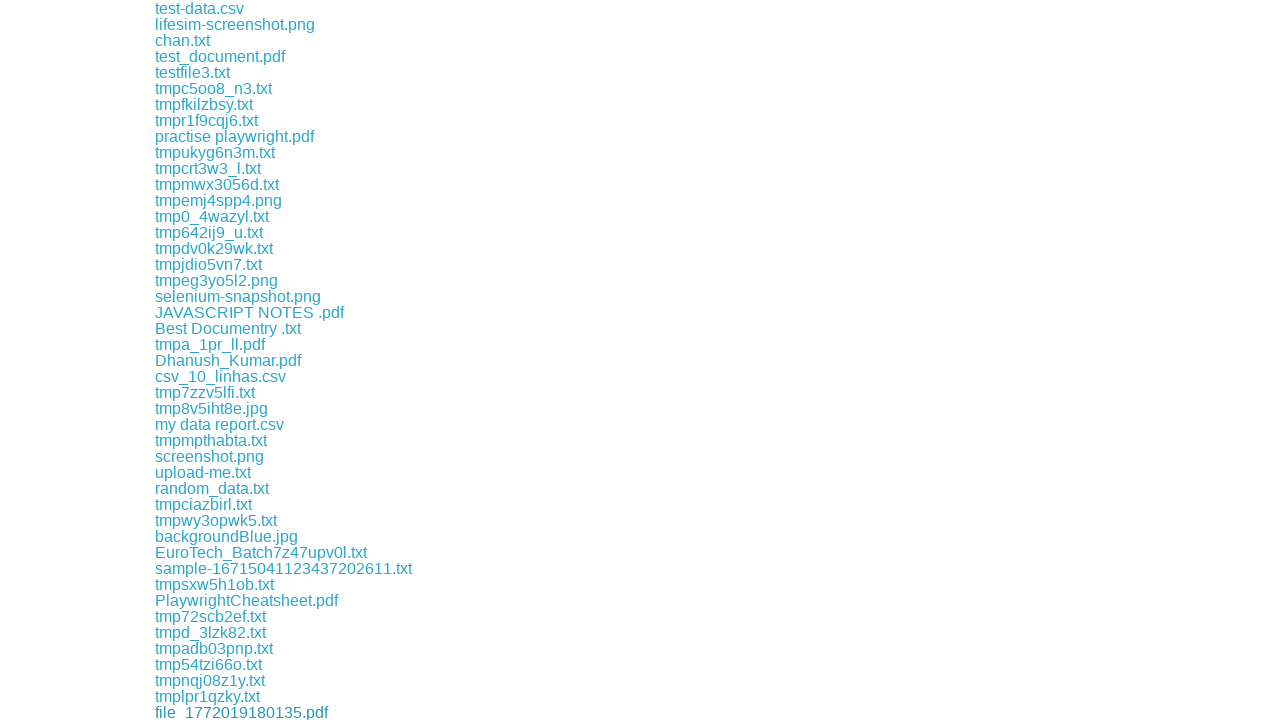

Clicked a download link at (196, 712) on xpath=//a[contains(@href,'download')] >> nth=120
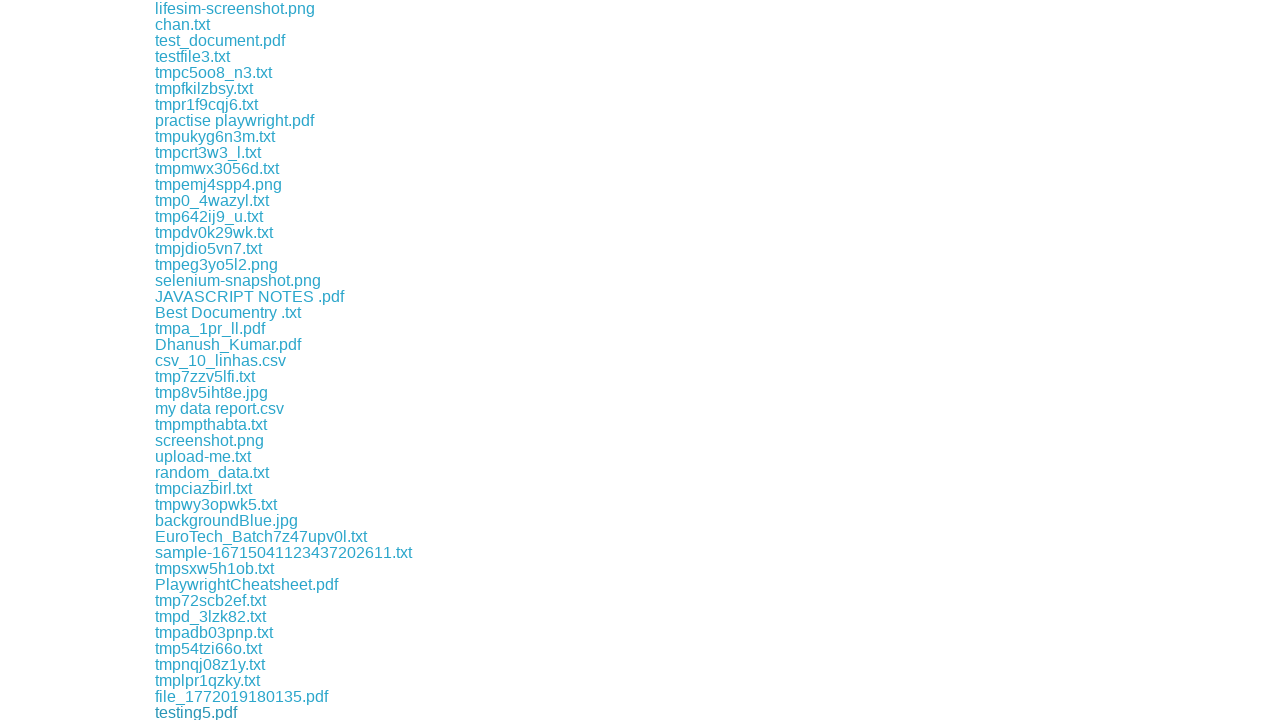

Waited 500ms for download to start
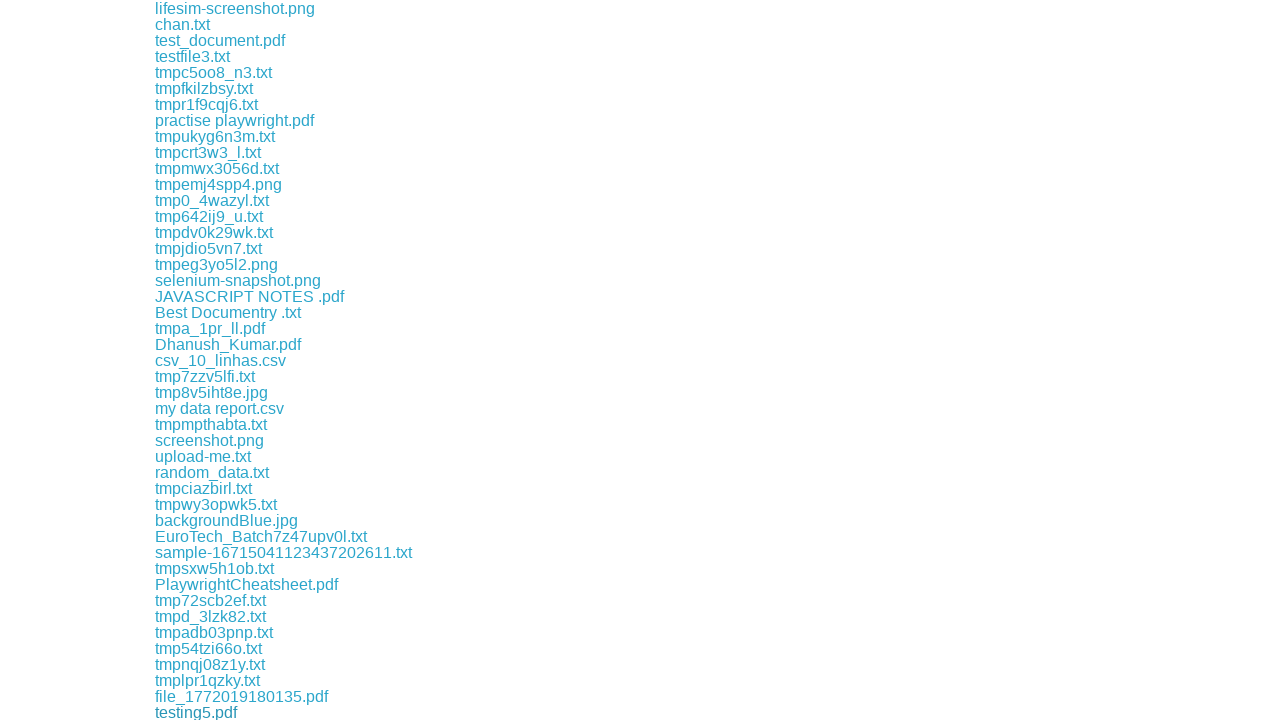

Clicked a download link at (180, 712) on xpath=//a[contains(@href,'download')] >> nth=121
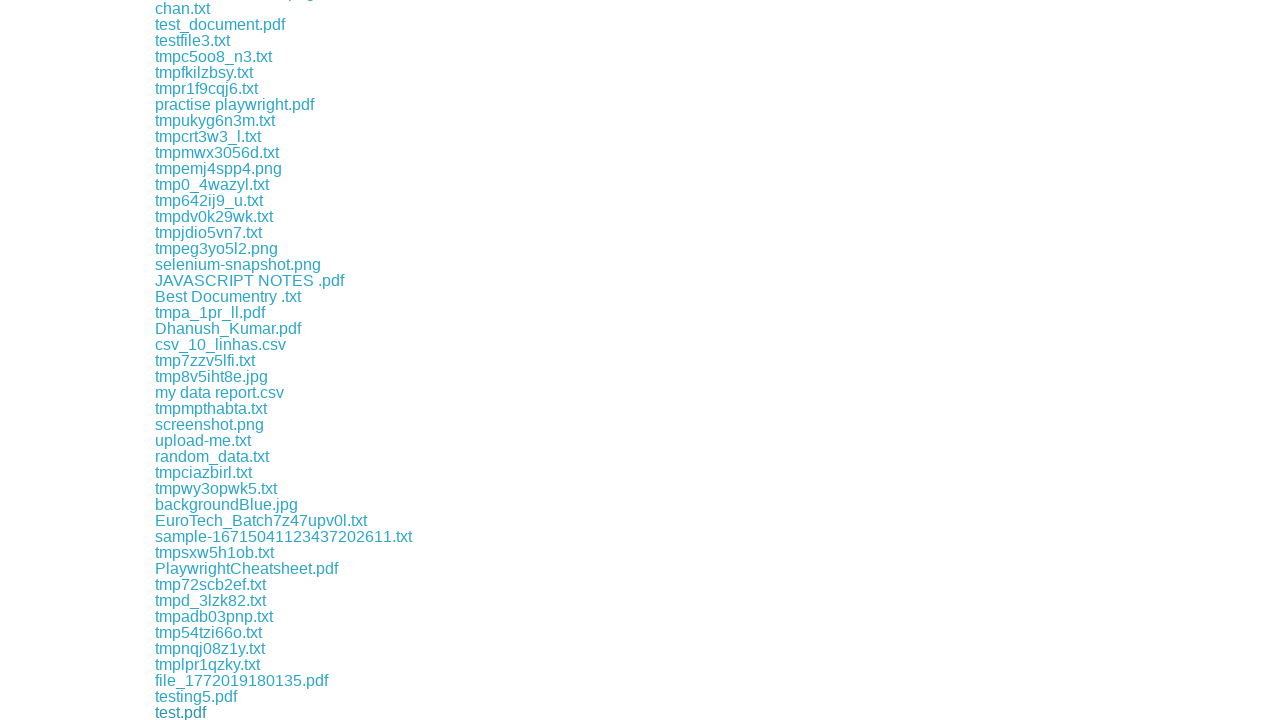

Waited 500ms for download to start
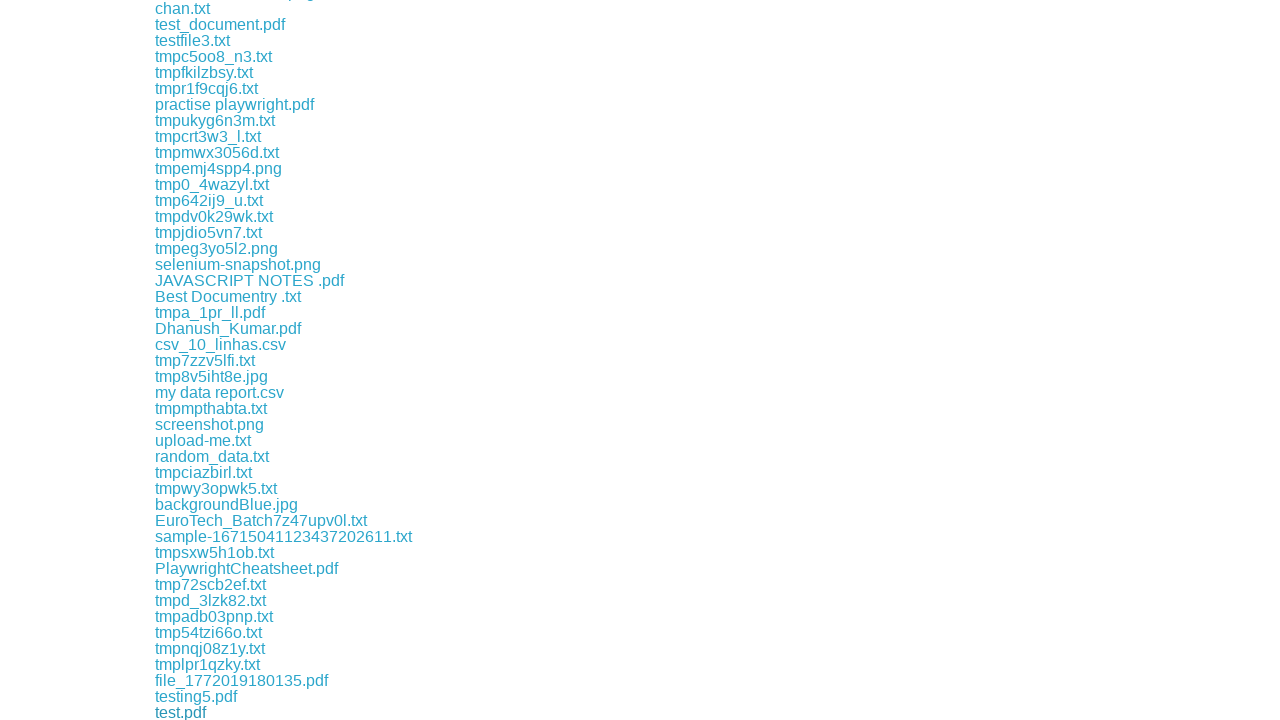

Clicked a download link at (226, 712) on xpath=//a[contains(@href,'download')] >> nth=122
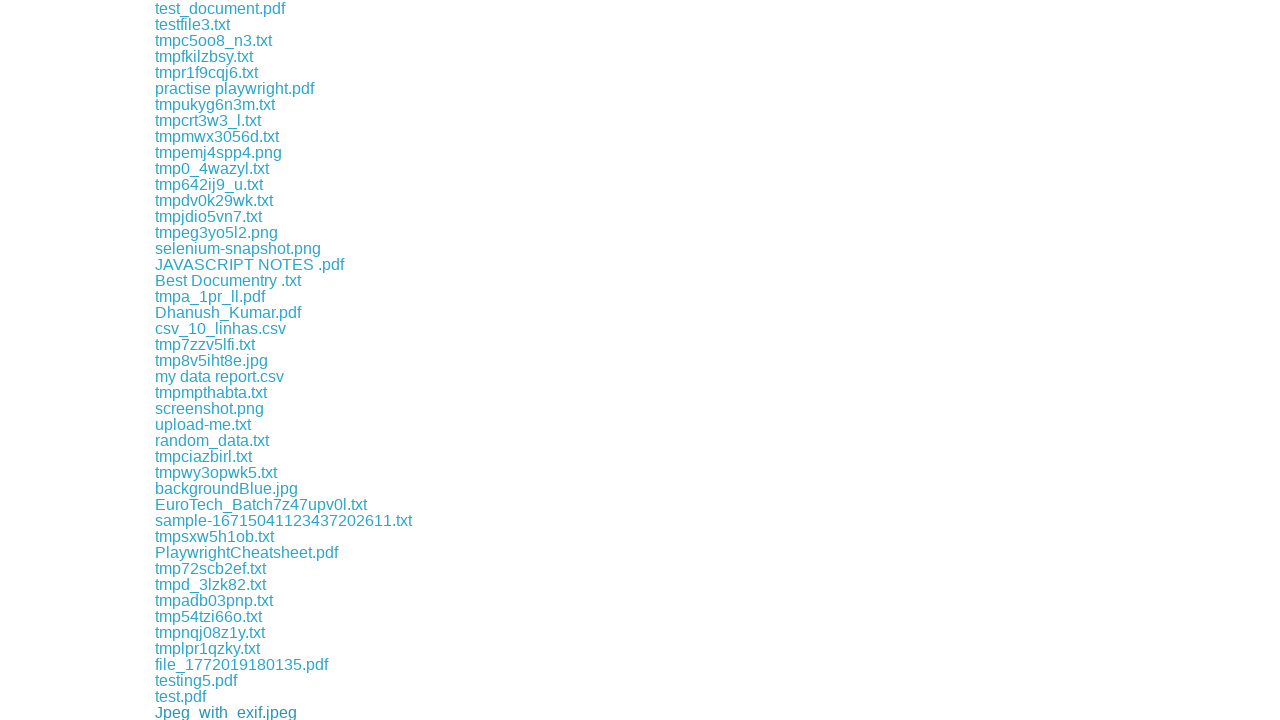

Waited 500ms for download to start
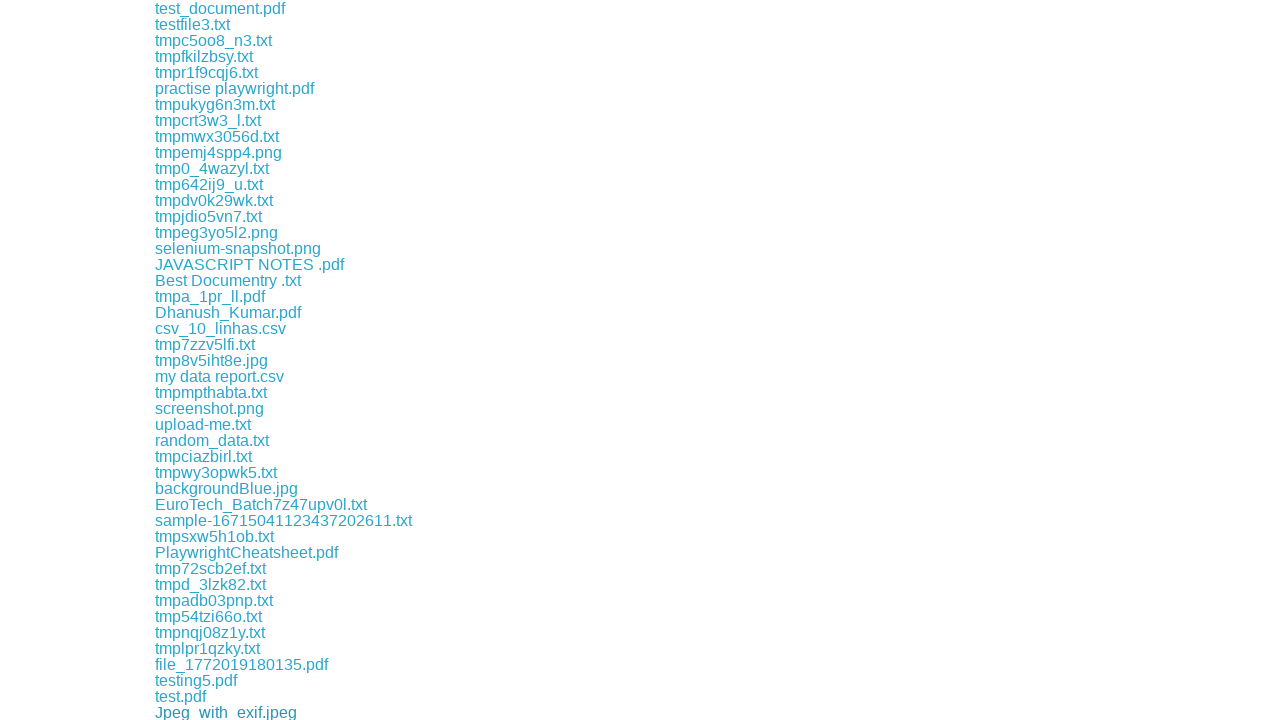

Clicked a download link at (200, 712) on xpath=//a[contains(@href,'download')] >> nth=123
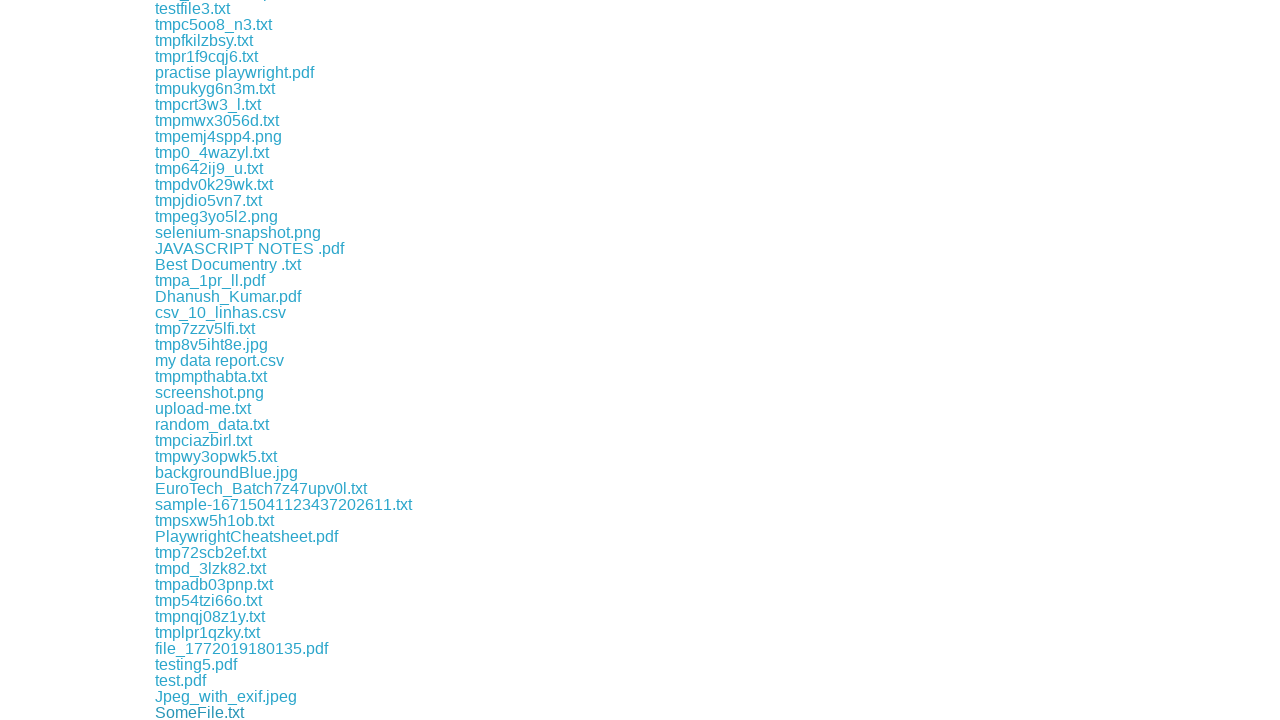

Waited 500ms for download to start
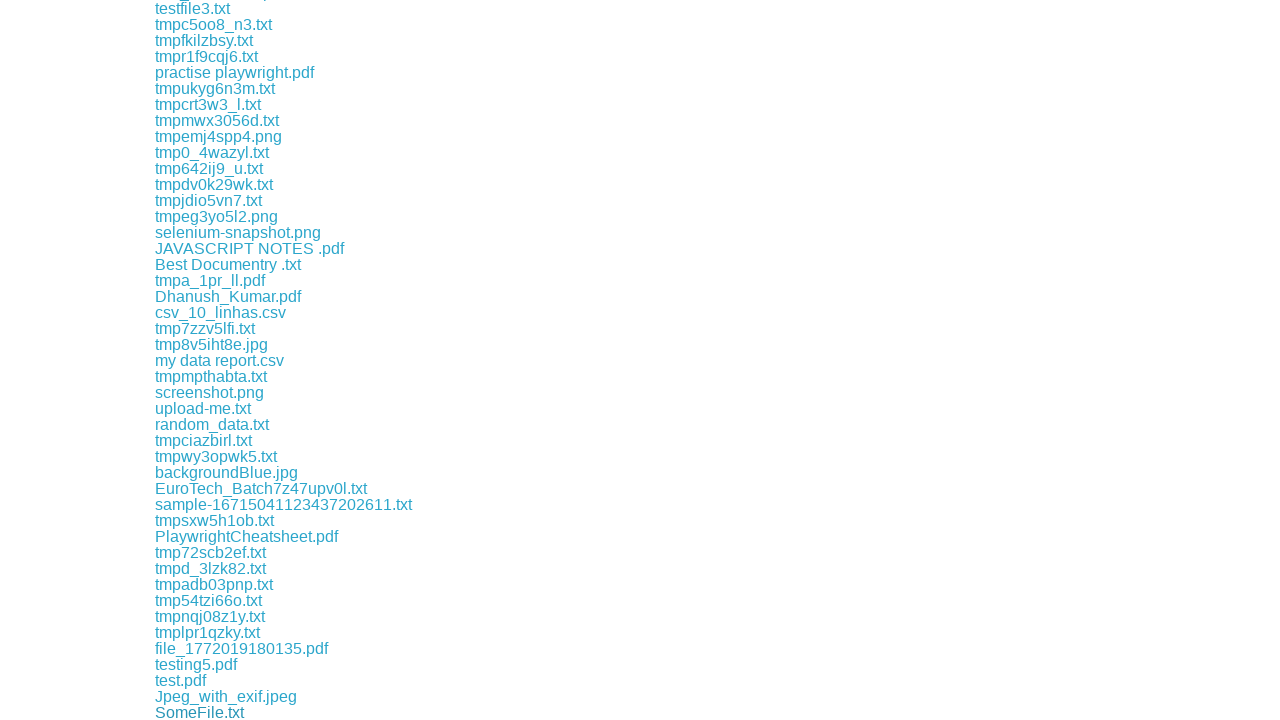

Clicked a download link at (218, 712) on xpath=//a[contains(@href,'download')] >> nth=124
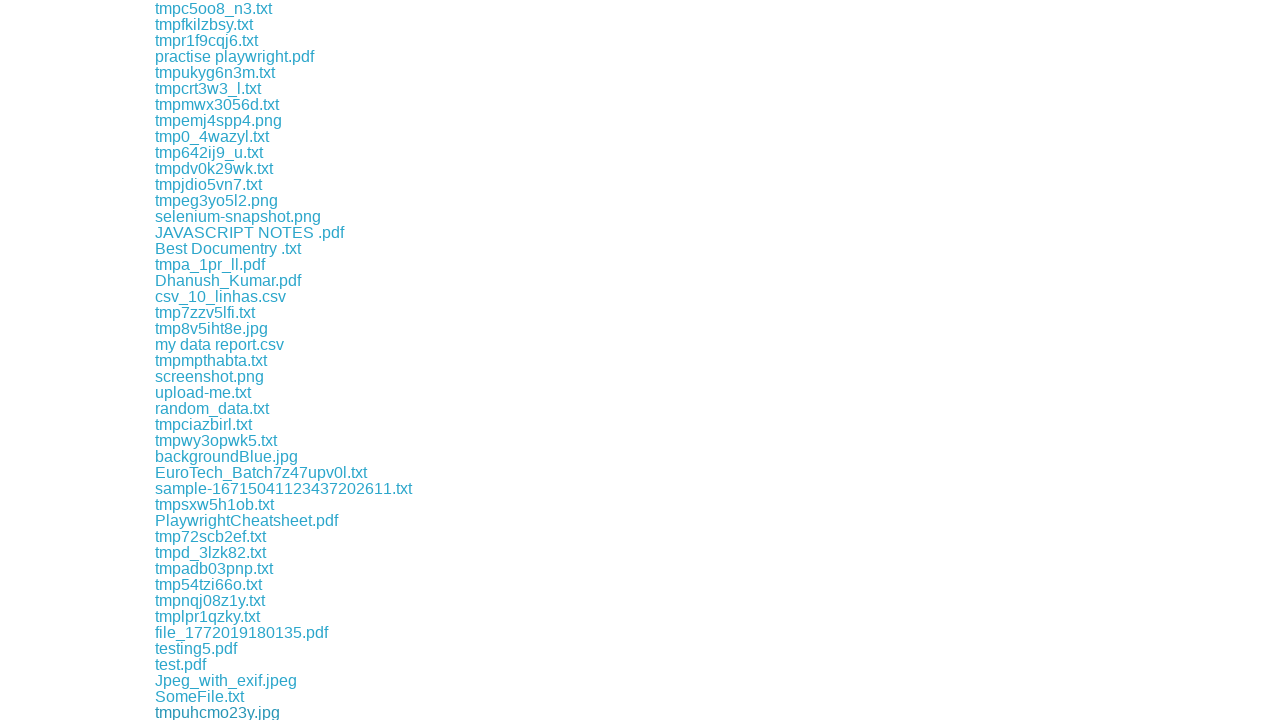

Waited 500ms for download to start
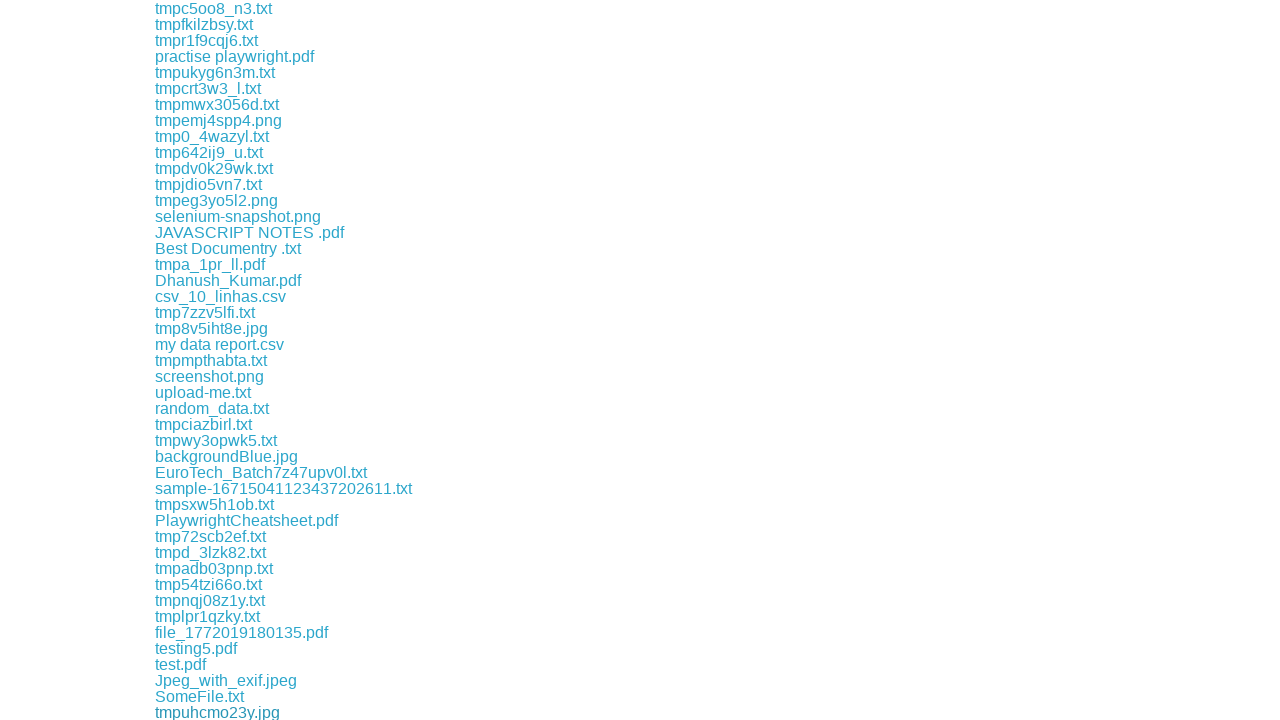

Clicked a download link at (212, 712) on xpath=//a[contains(@href,'download')] >> nth=125
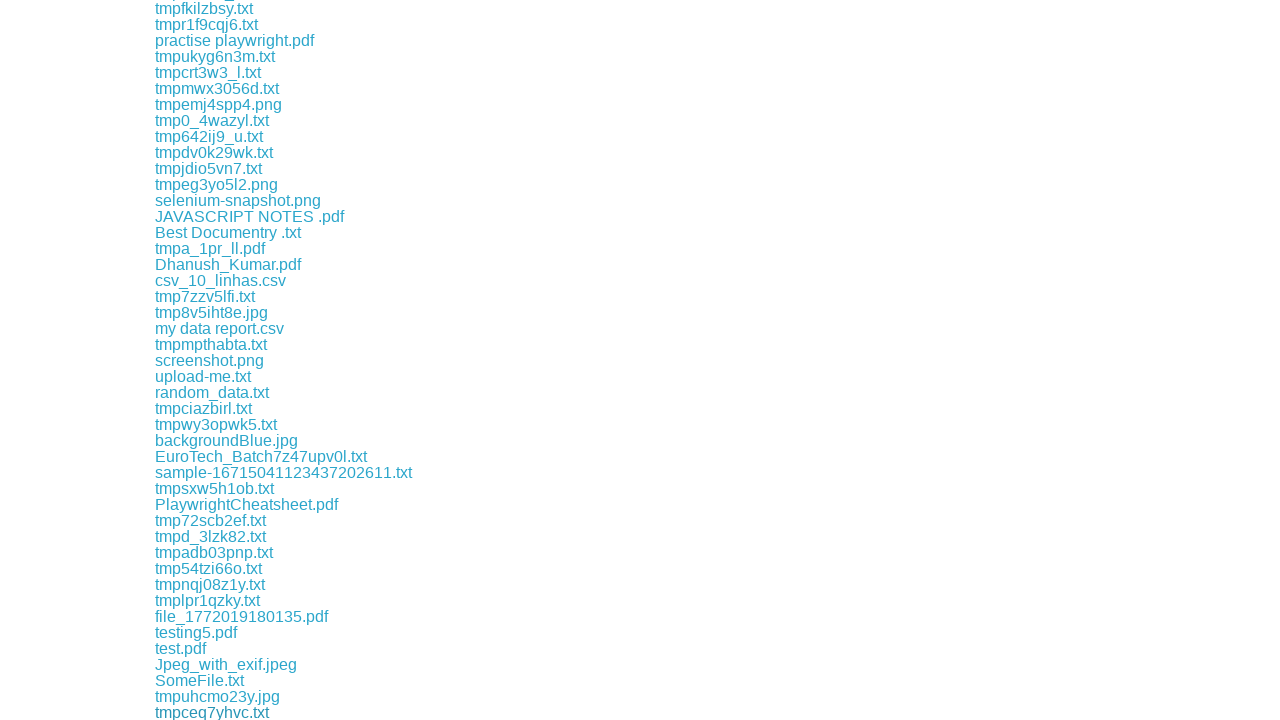

Waited 500ms for download to start
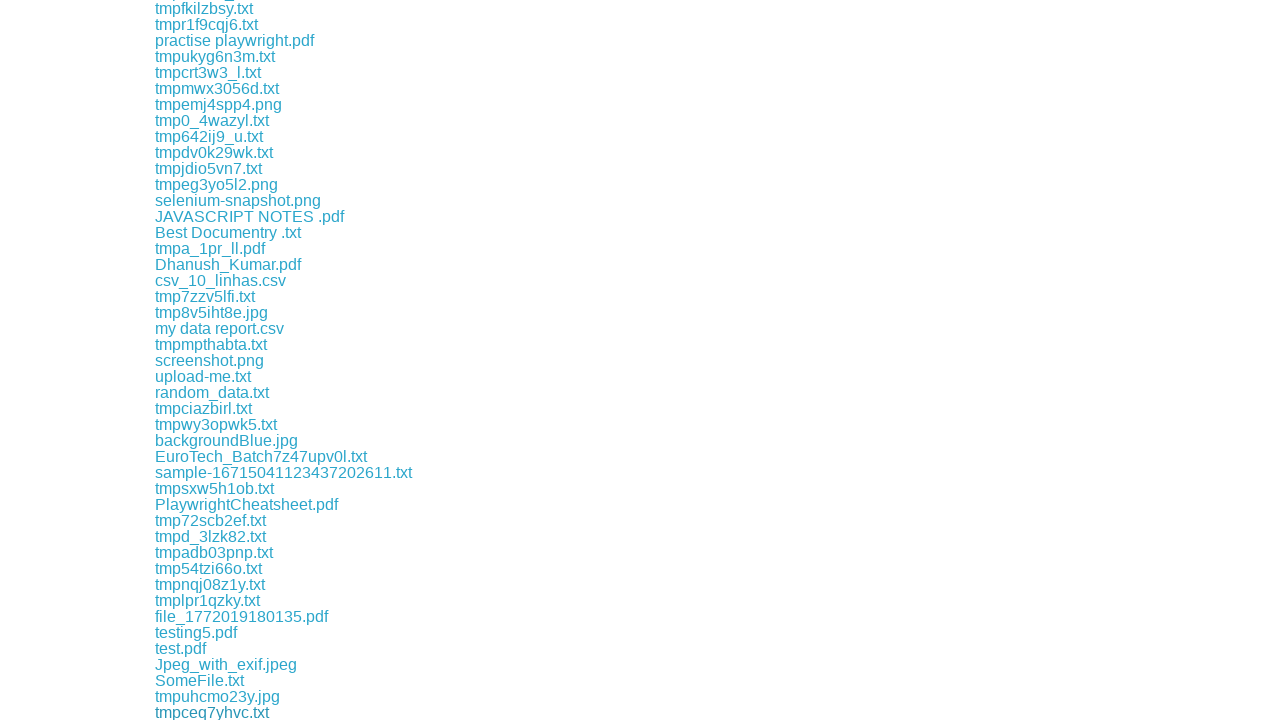

Clicked a download link at (212, 712) on xpath=//a[contains(@href,'download')] >> nth=126
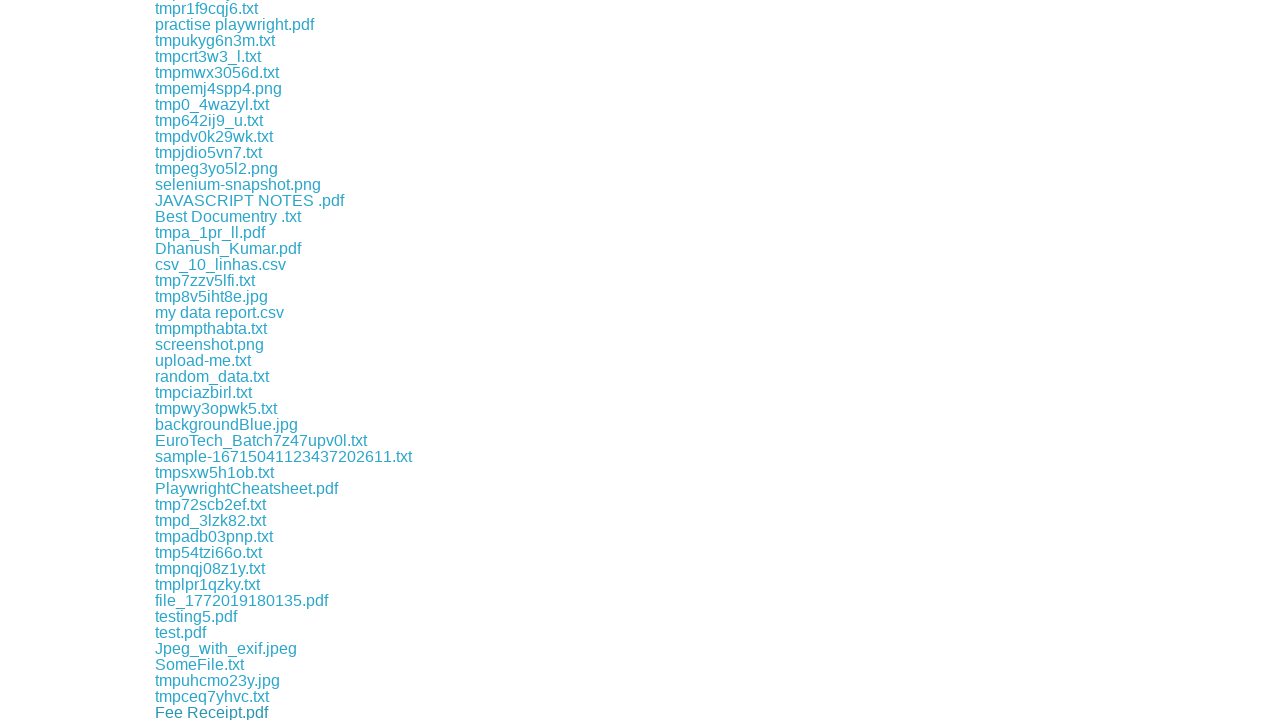

Waited 500ms for download to start
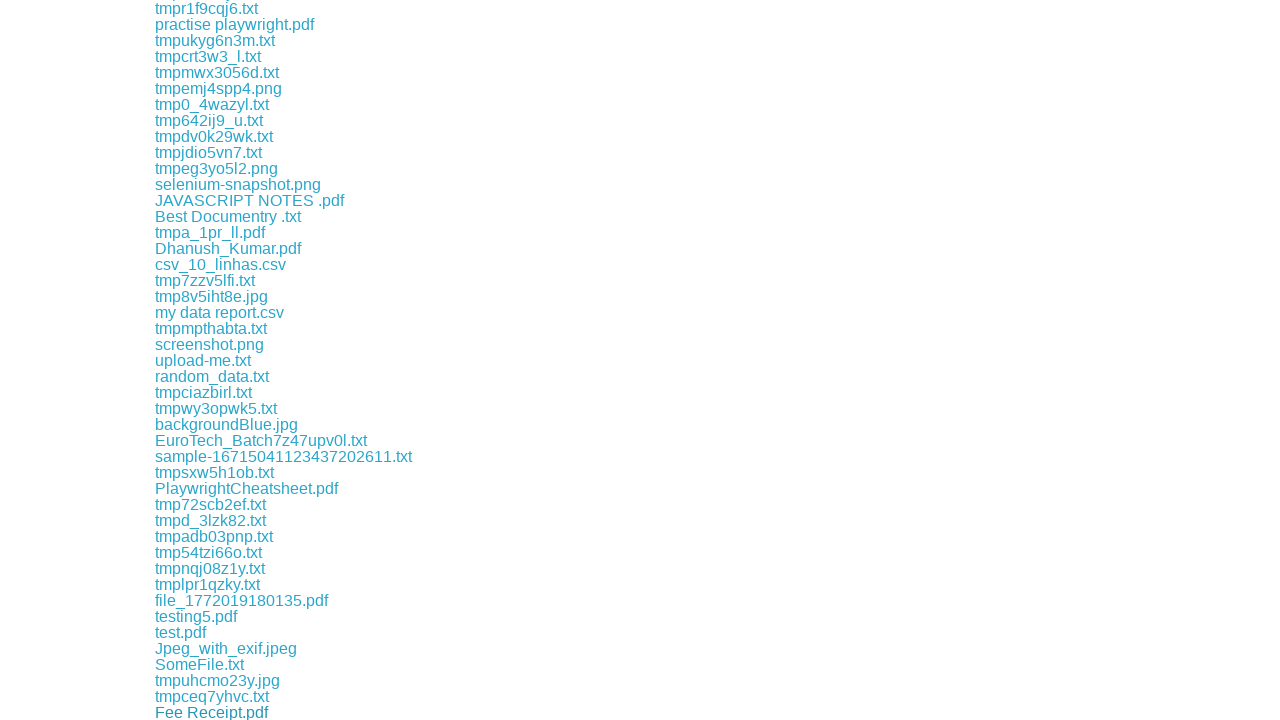

Clicked a download link at (181, 712) on xpath=//a[contains(@href,'download')] >> nth=127
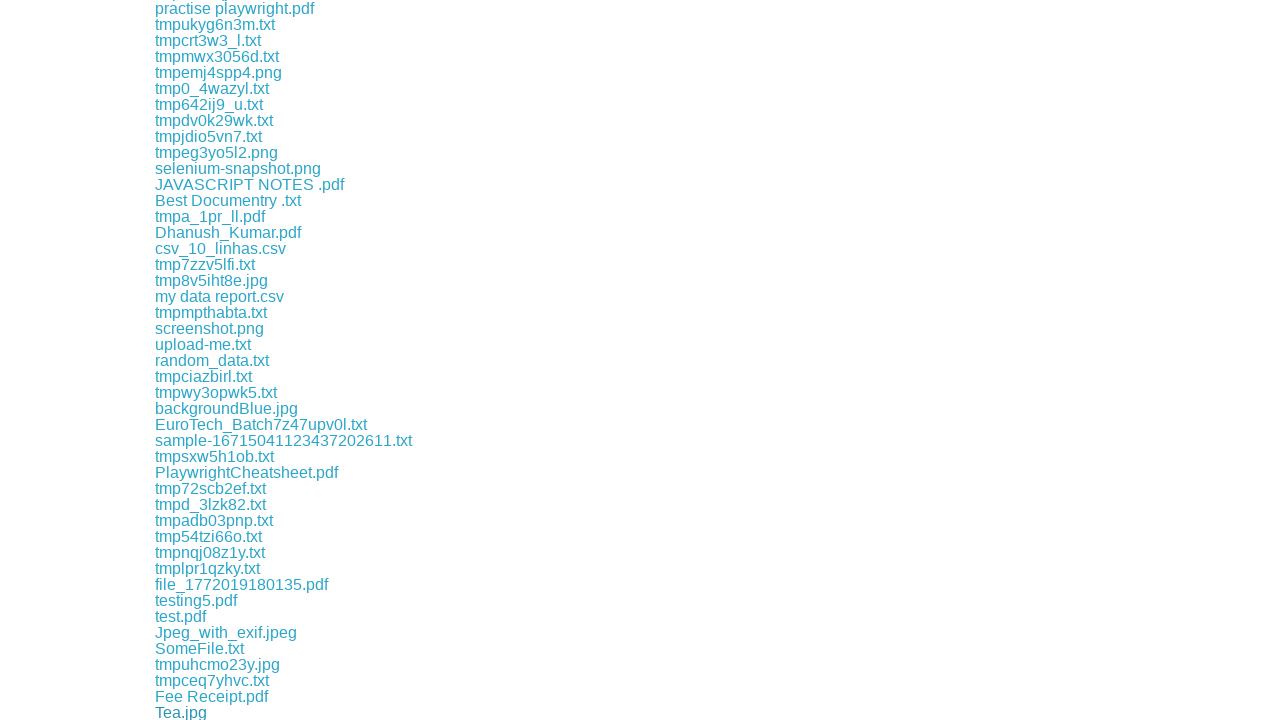

Waited 500ms for download to start
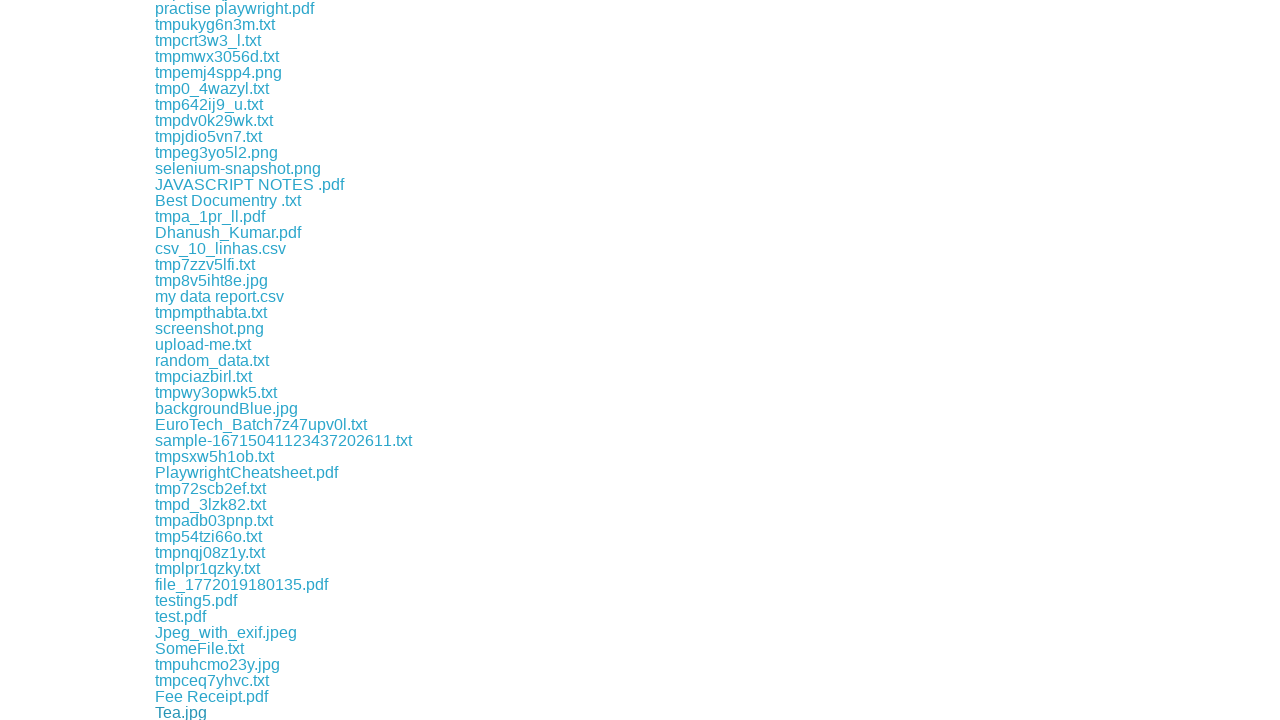

Clicked a download link at (210, 712) on xpath=//a[contains(@href,'download')] >> nth=128
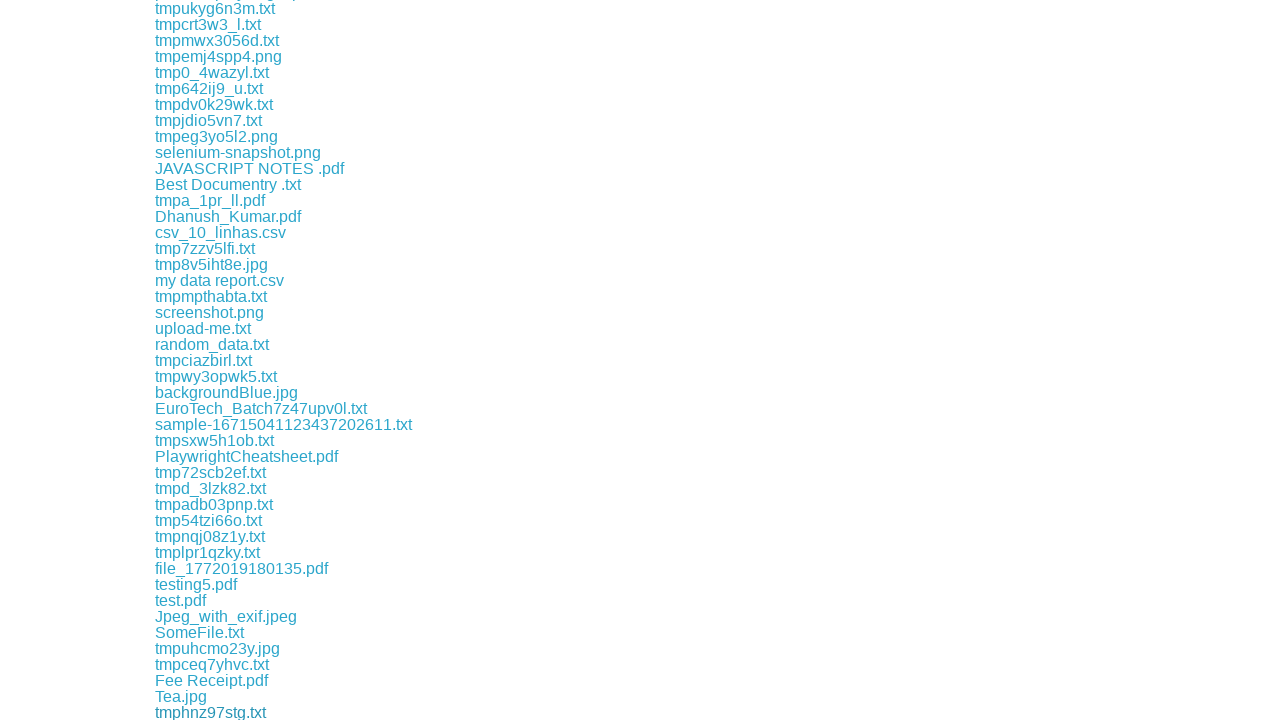

Waited 500ms for download to start
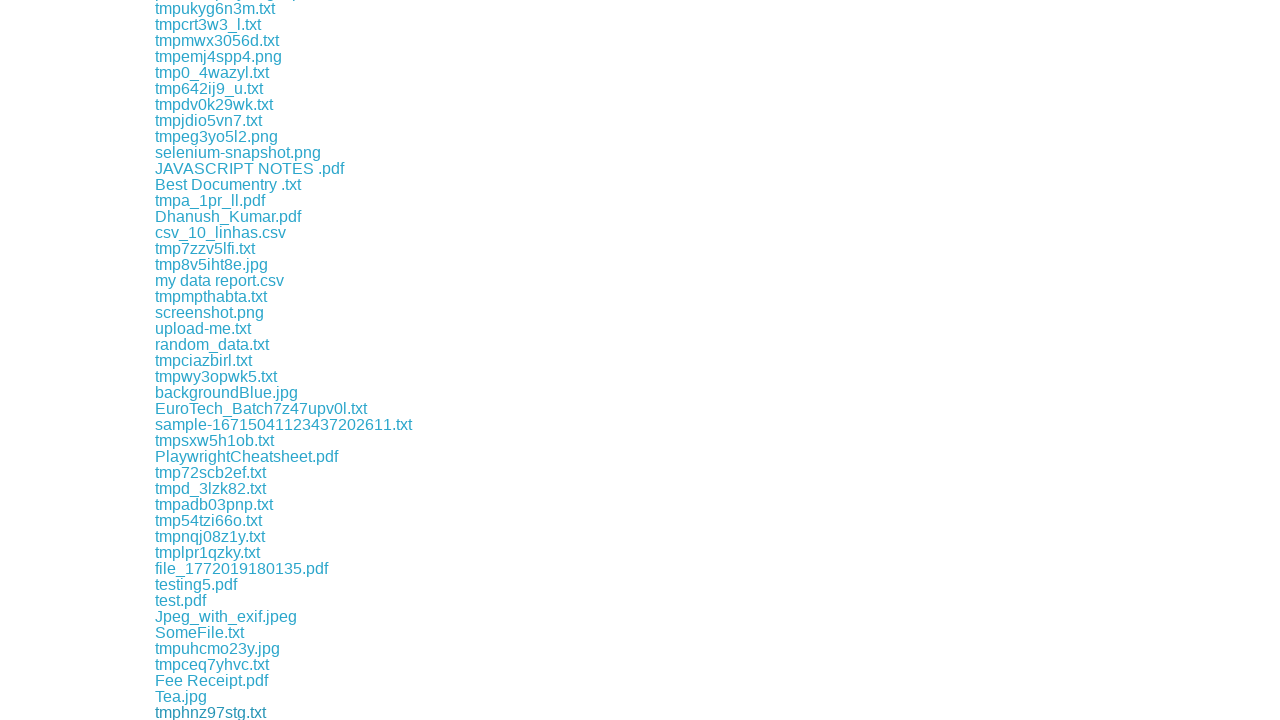

Clicked a download link at (215, 712) on xpath=//a[contains(@href,'download')] >> nth=129
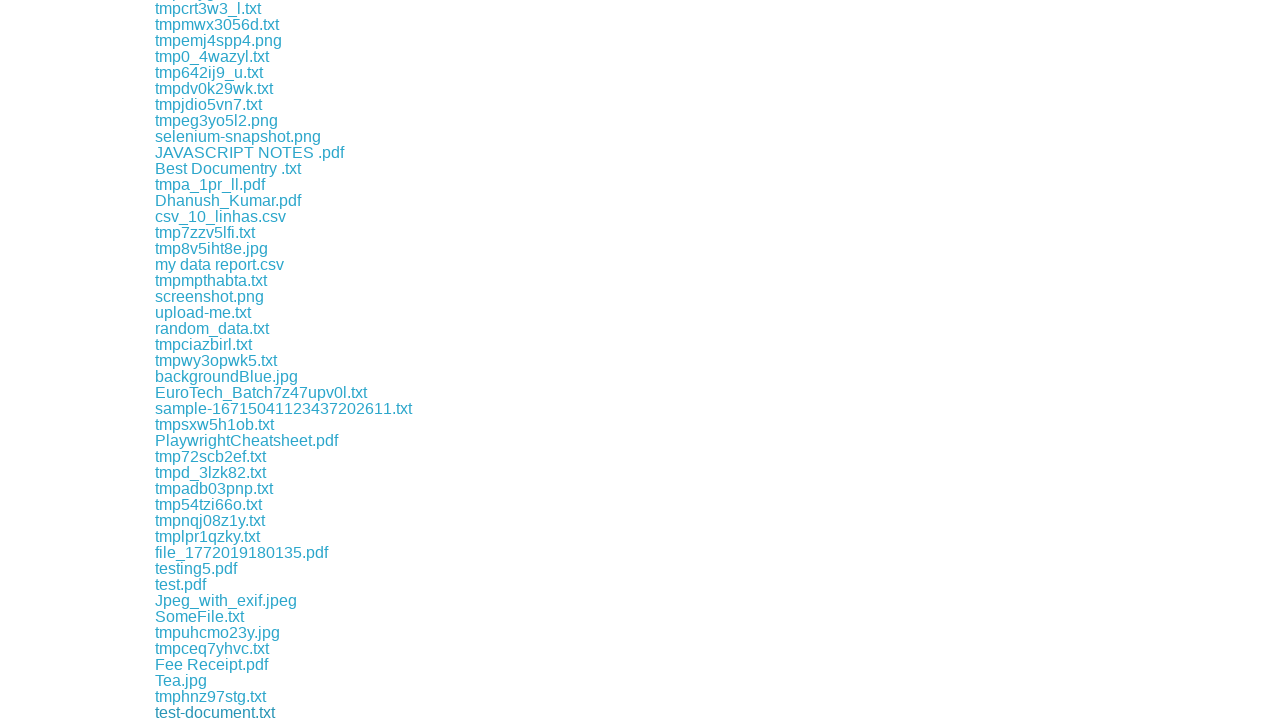

Waited 500ms for download to start
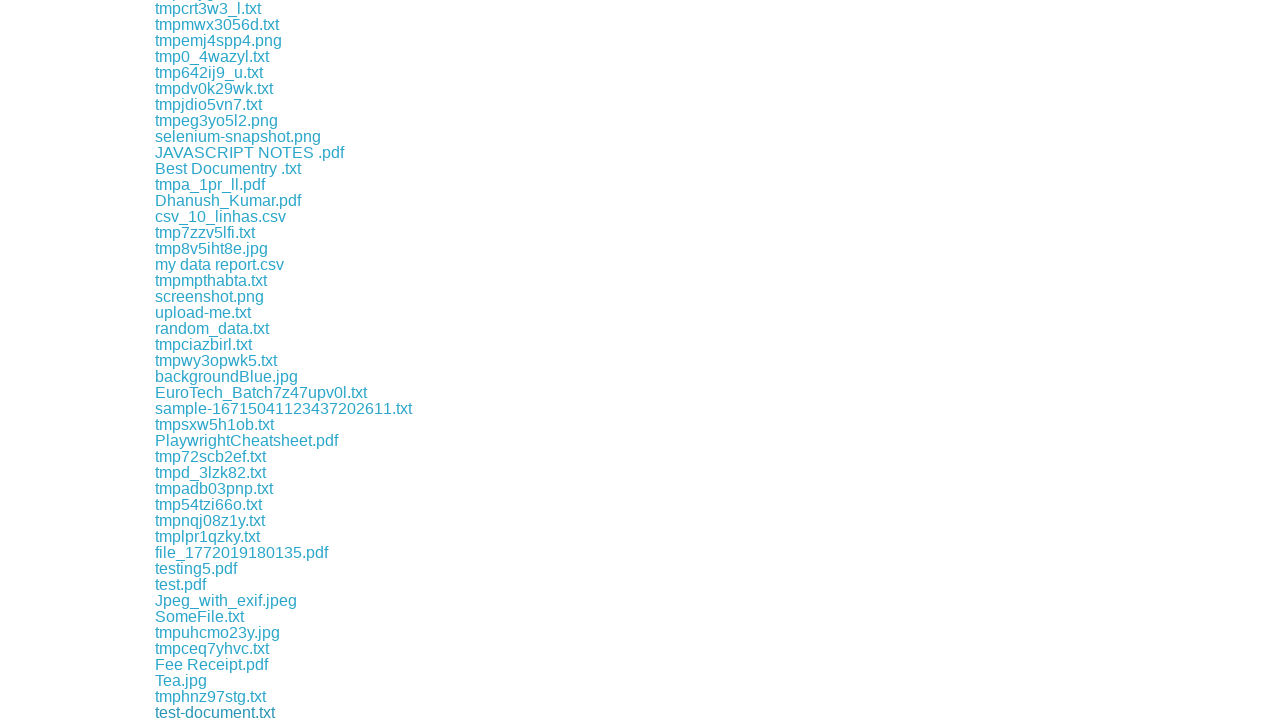

Clicked a download link at (208, 712) on xpath=//a[contains(@href,'download')] >> nth=130
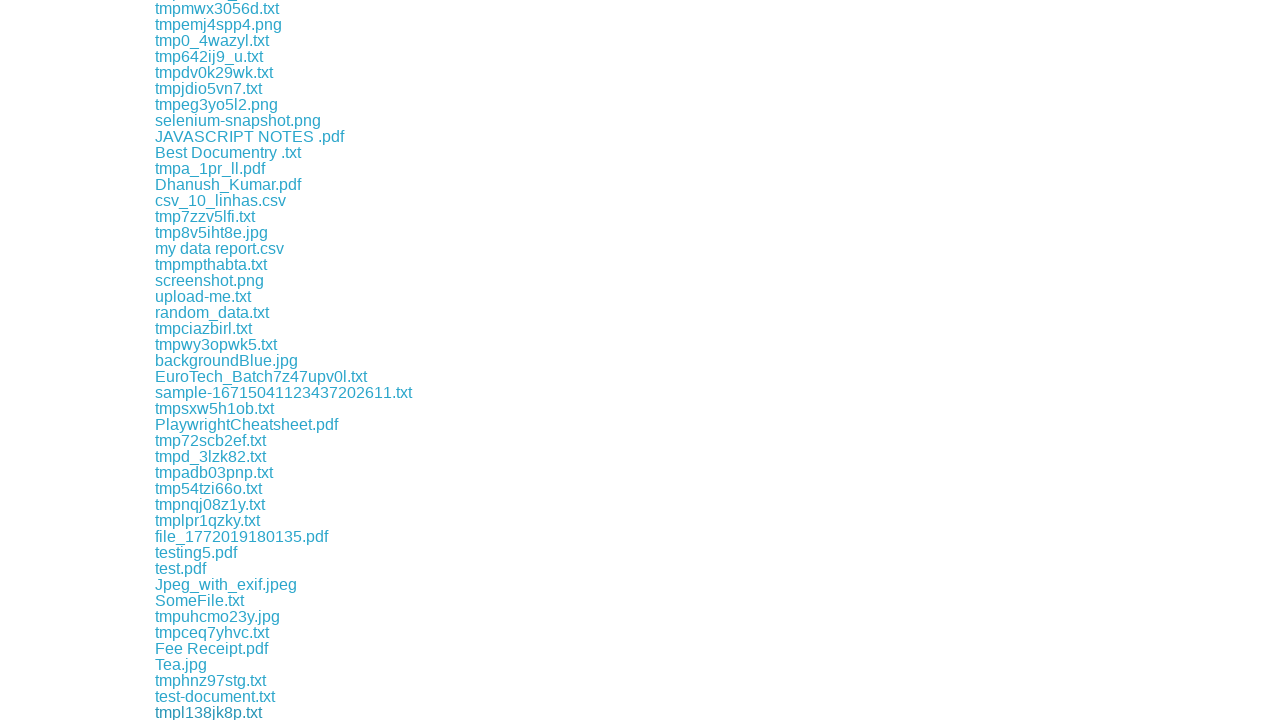

Waited 500ms for download to start
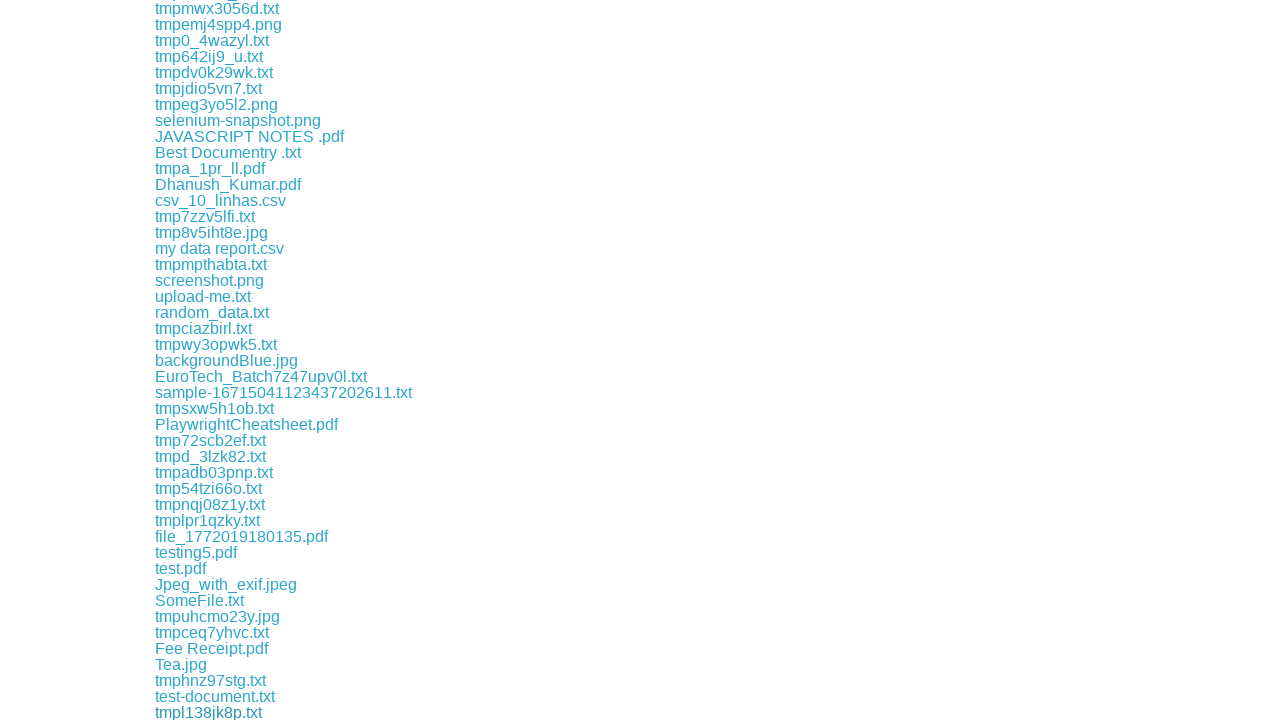

Clicked a download link at (183, 712) on xpath=//a[contains(@href,'download')] >> nth=131
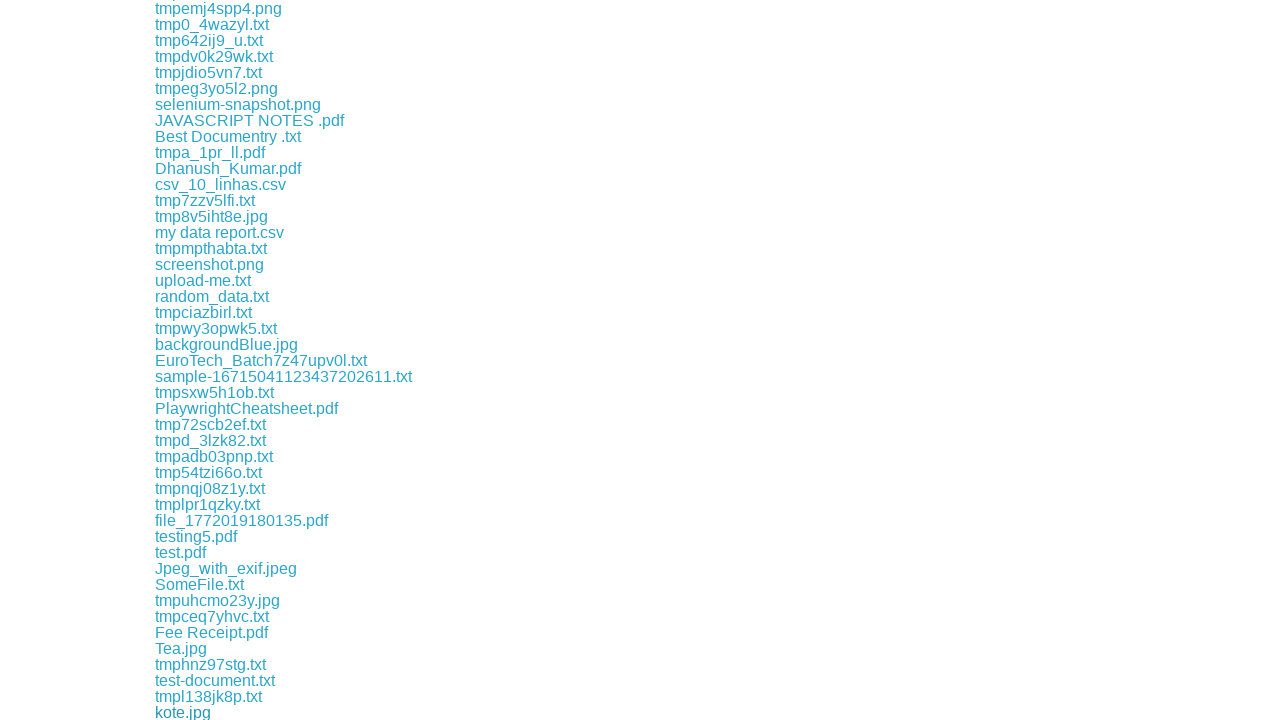

Waited 500ms for download to start
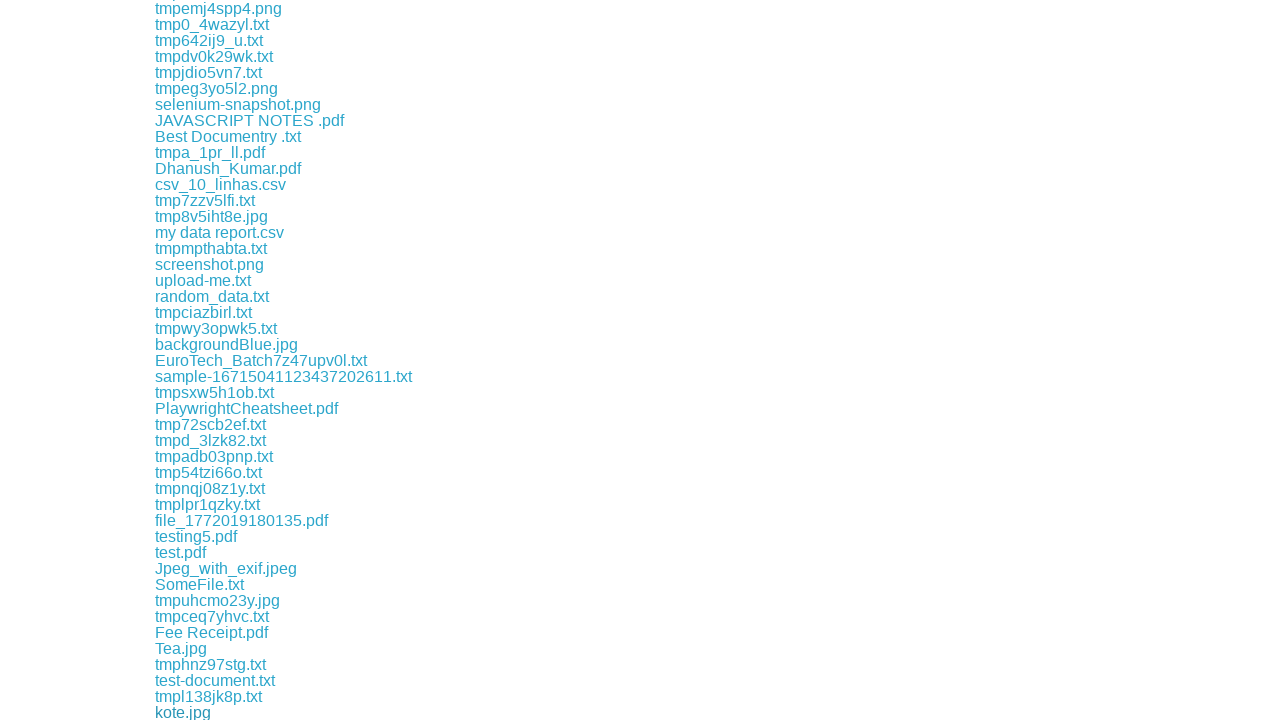

Clicked a download link at (256, 712) on xpath=//a[contains(@href,'download')] >> nth=132
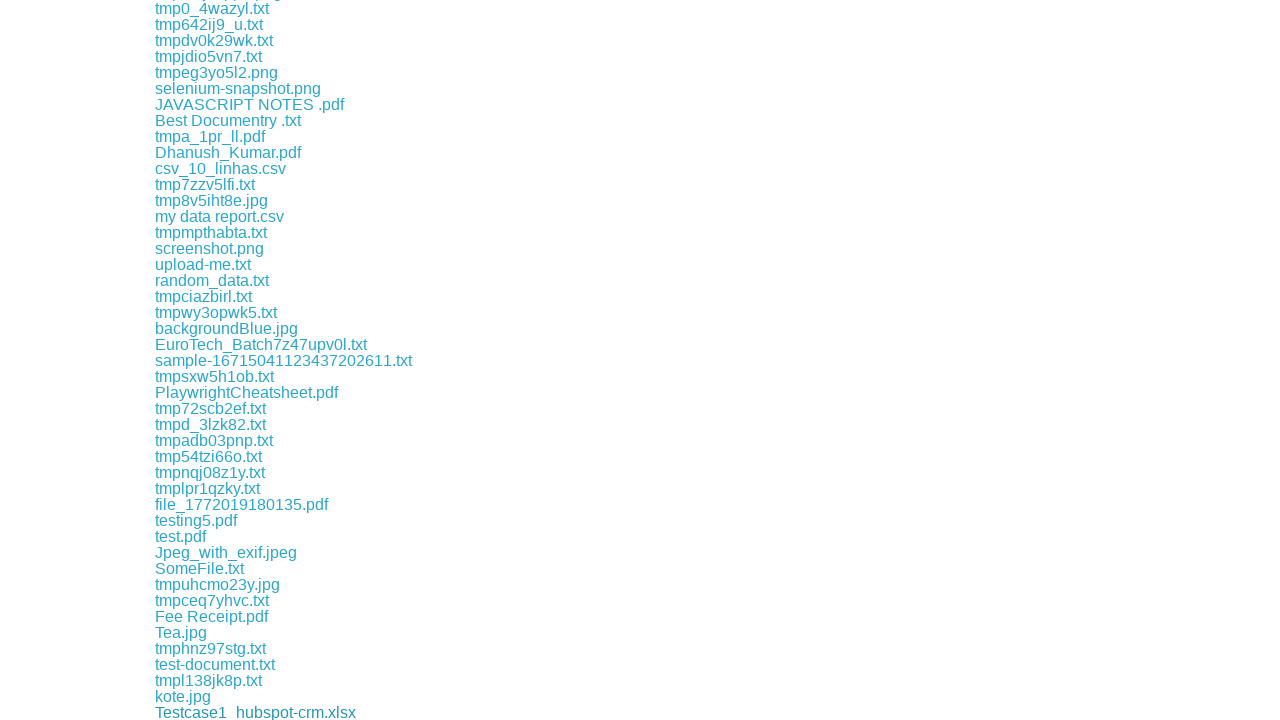

Waited 500ms for download to start
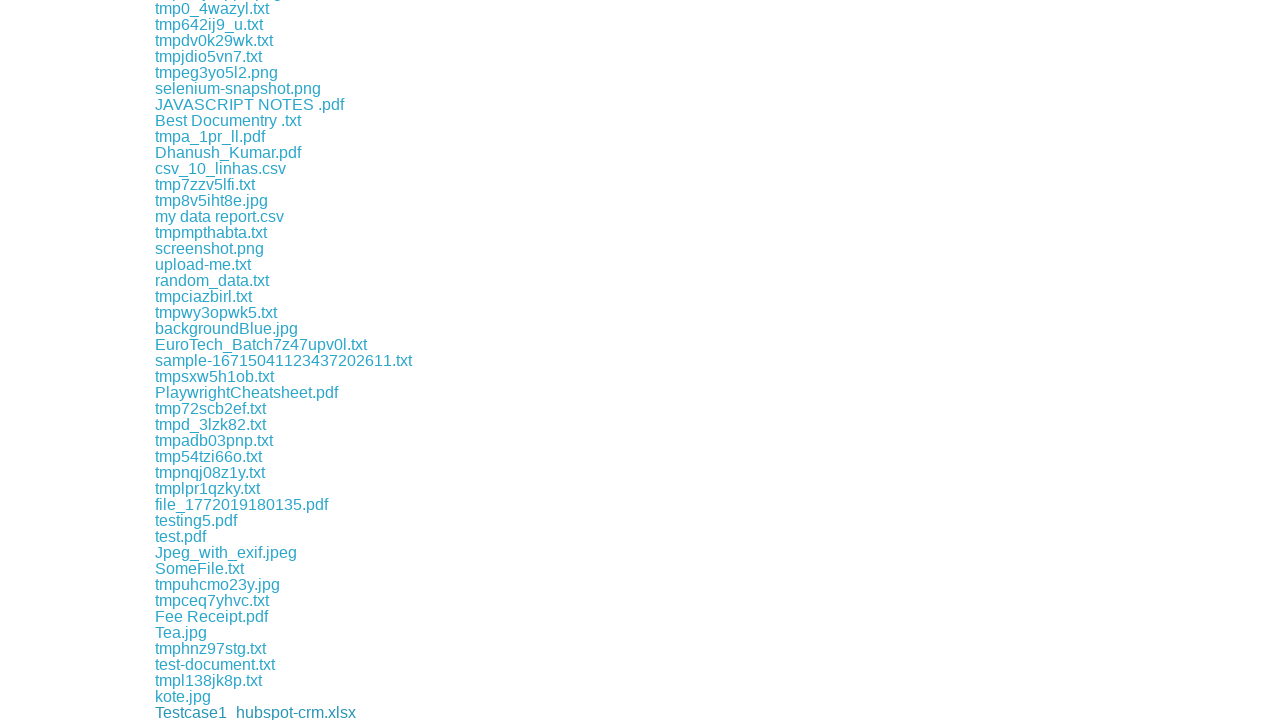

Clicked a download link at (182, 712) on xpath=//a[contains(@href,'download')] >> nth=133
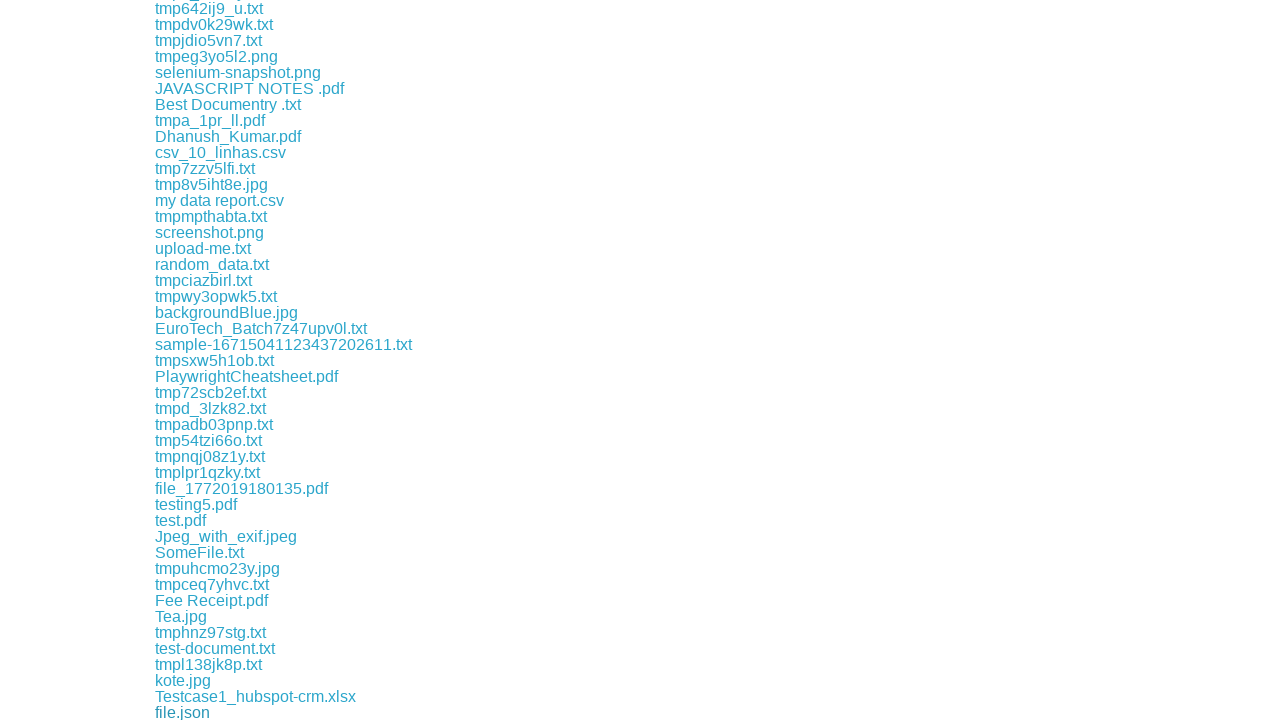

Waited 500ms for download to start
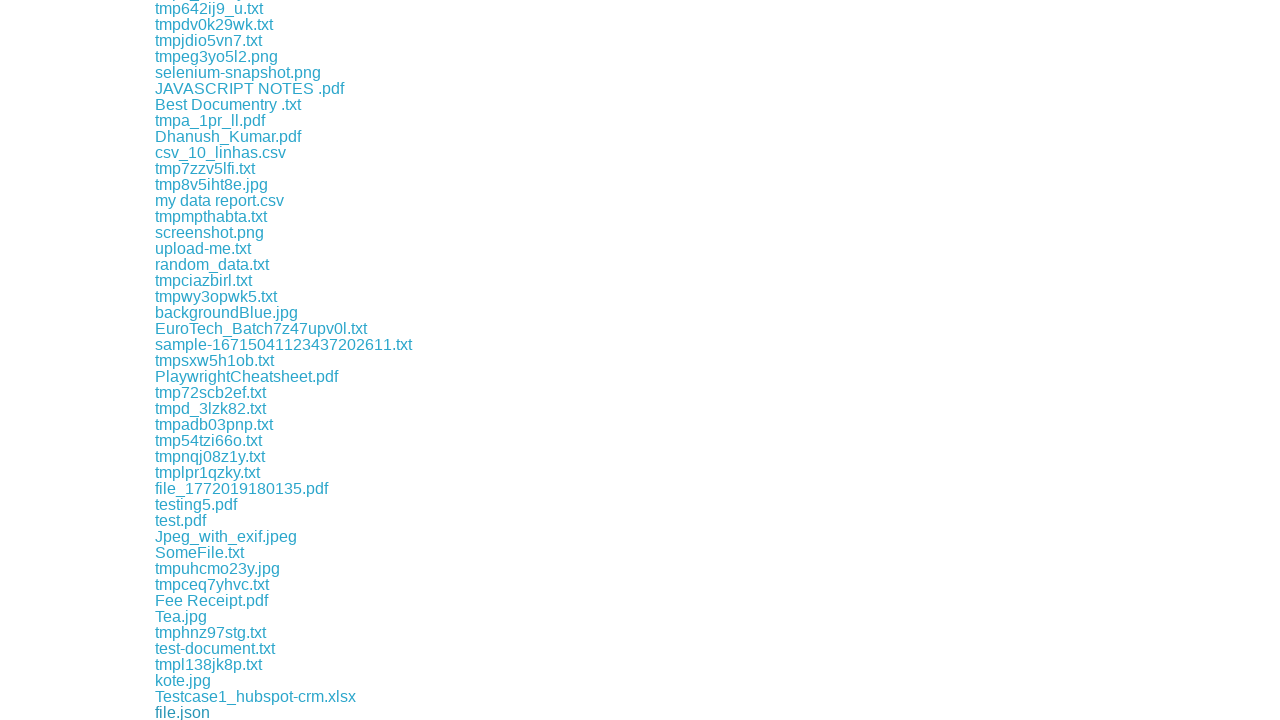

Clicked a download link at (281, 712) on xpath=//a[contains(@href,'download')] >> nth=134
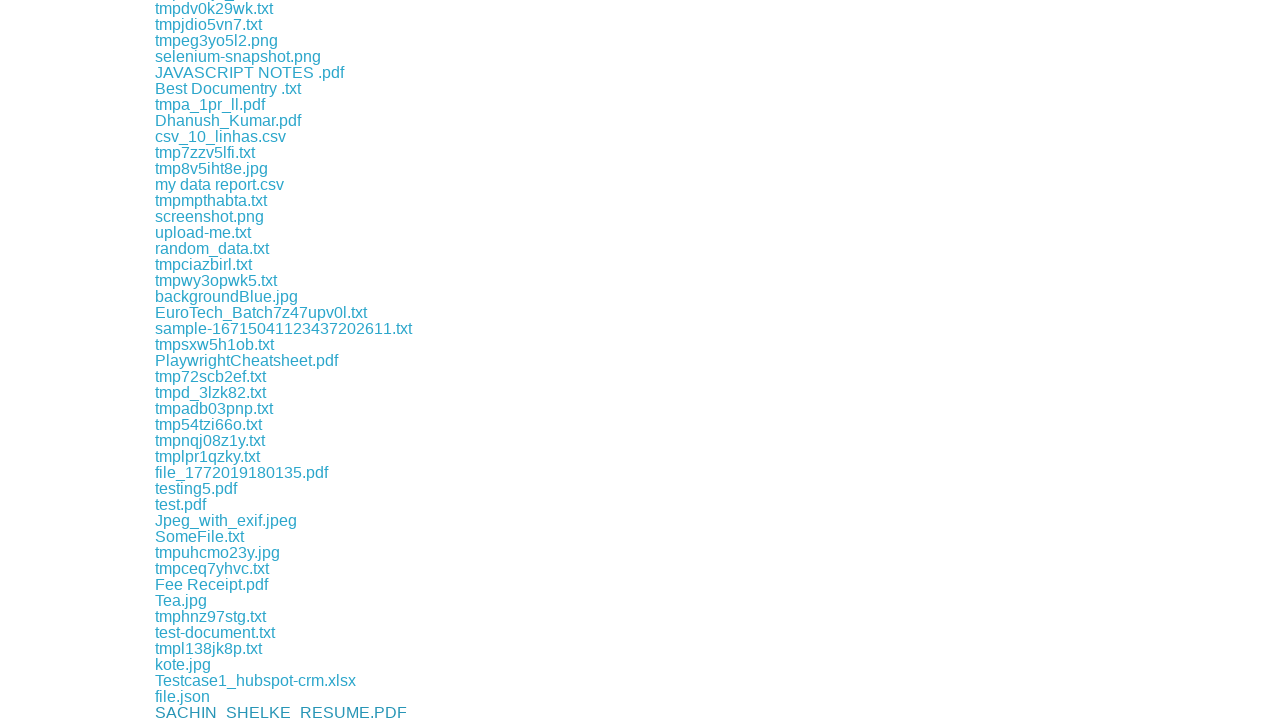

Waited 500ms for download to start
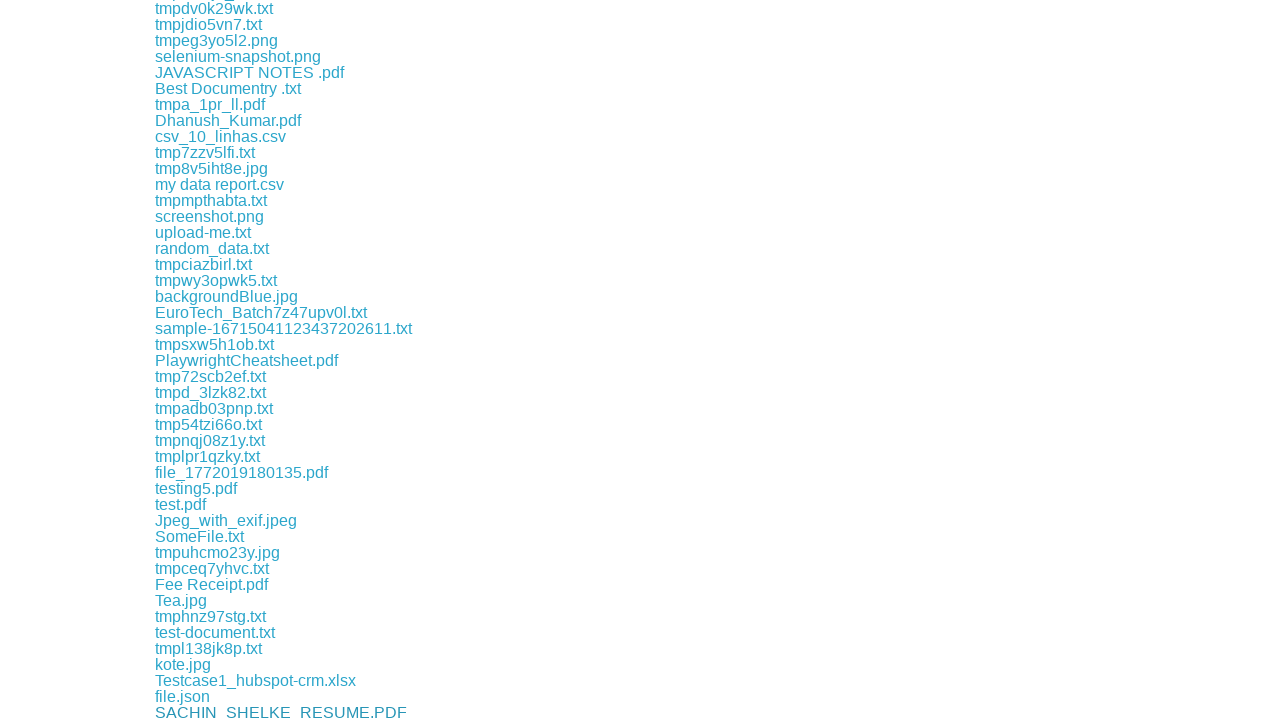

Clicked a download link at (244, 712) on xpath=//a[contains(@href,'download')] >> nth=135
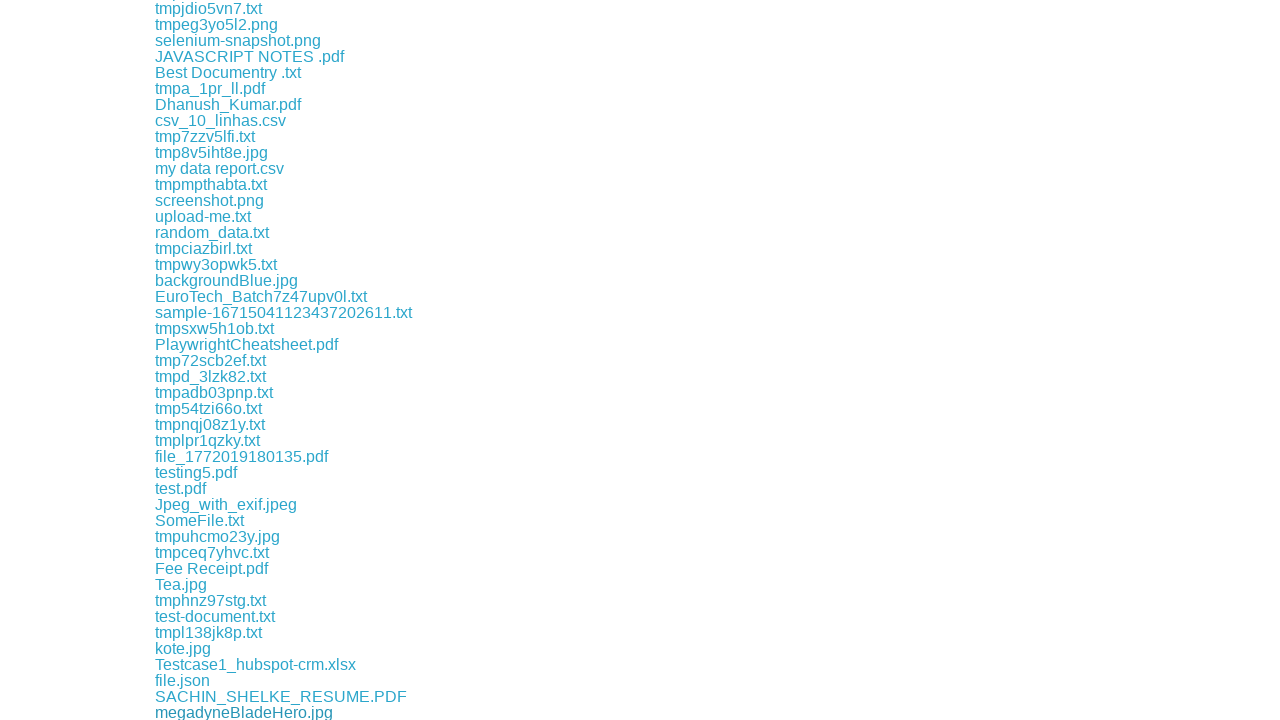

Waited 500ms for download to start
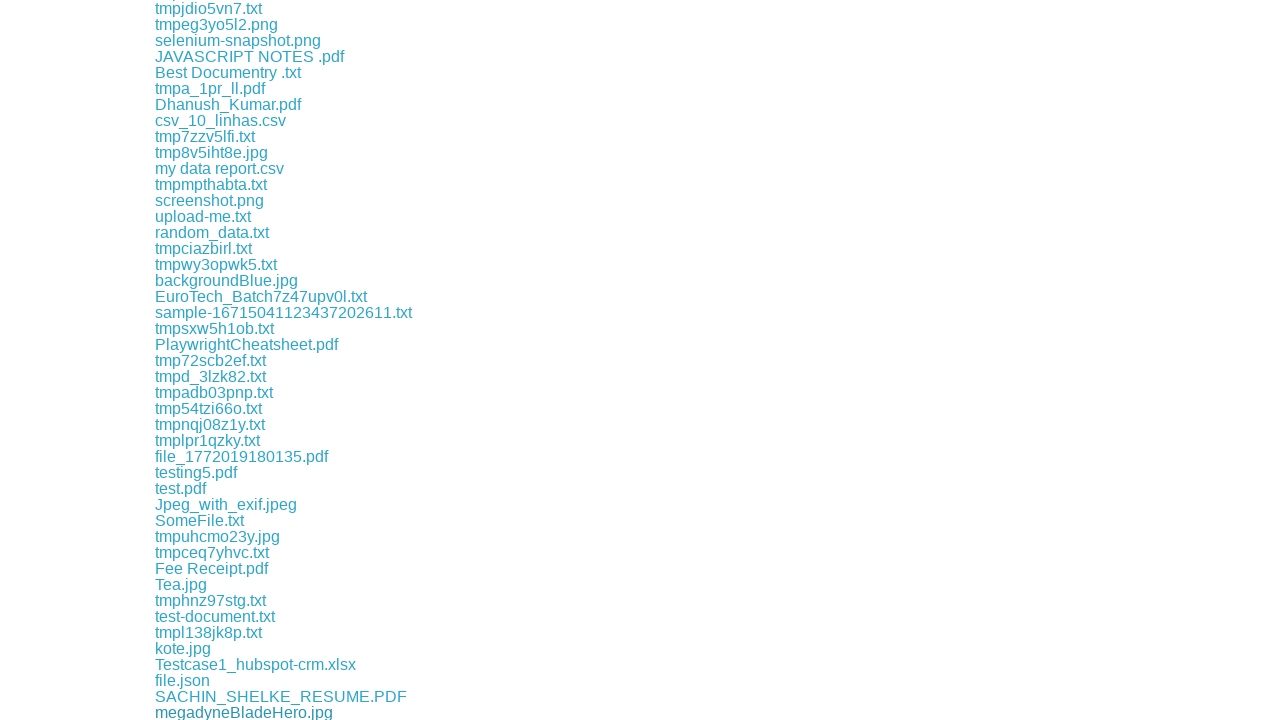

Clicked a download link at (209, 712) on xpath=//a[contains(@href,'download')] >> nth=136
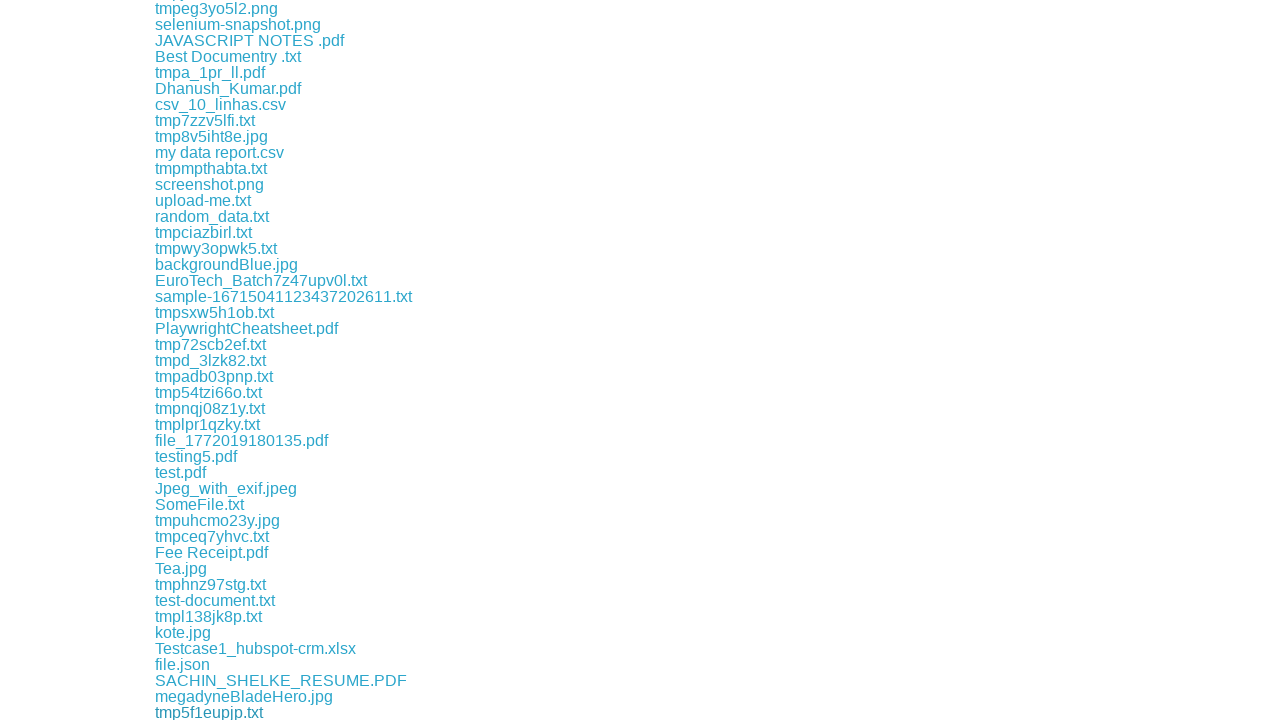

Waited 500ms for download to start
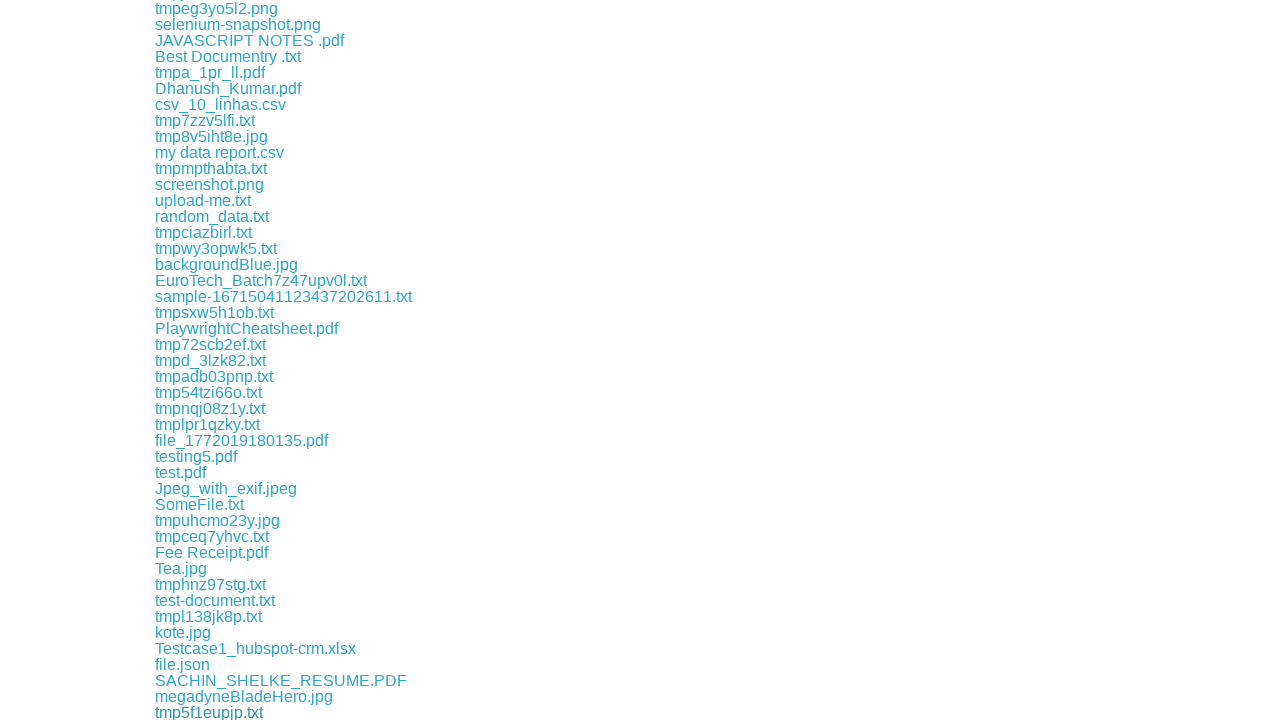

Clicked a download link at (192, 712) on xpath=//a[contains(@href,'download')] >> nth=137
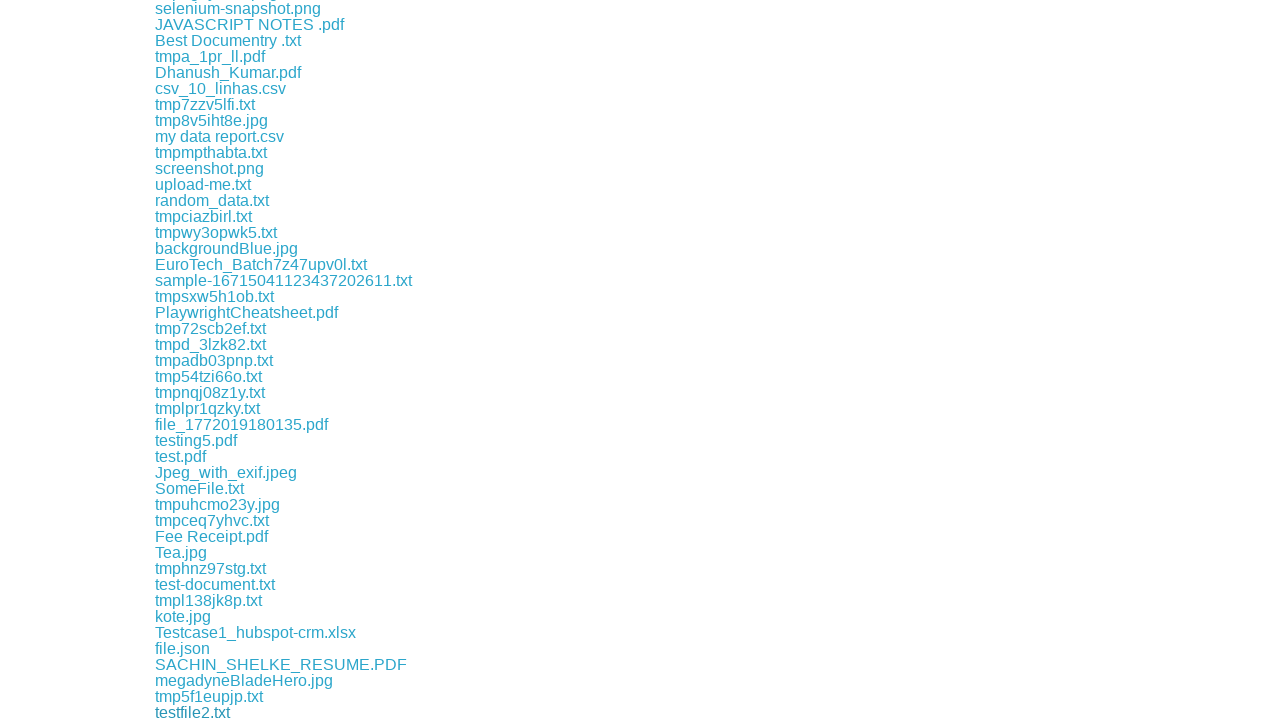

Waited 500ms for download to start
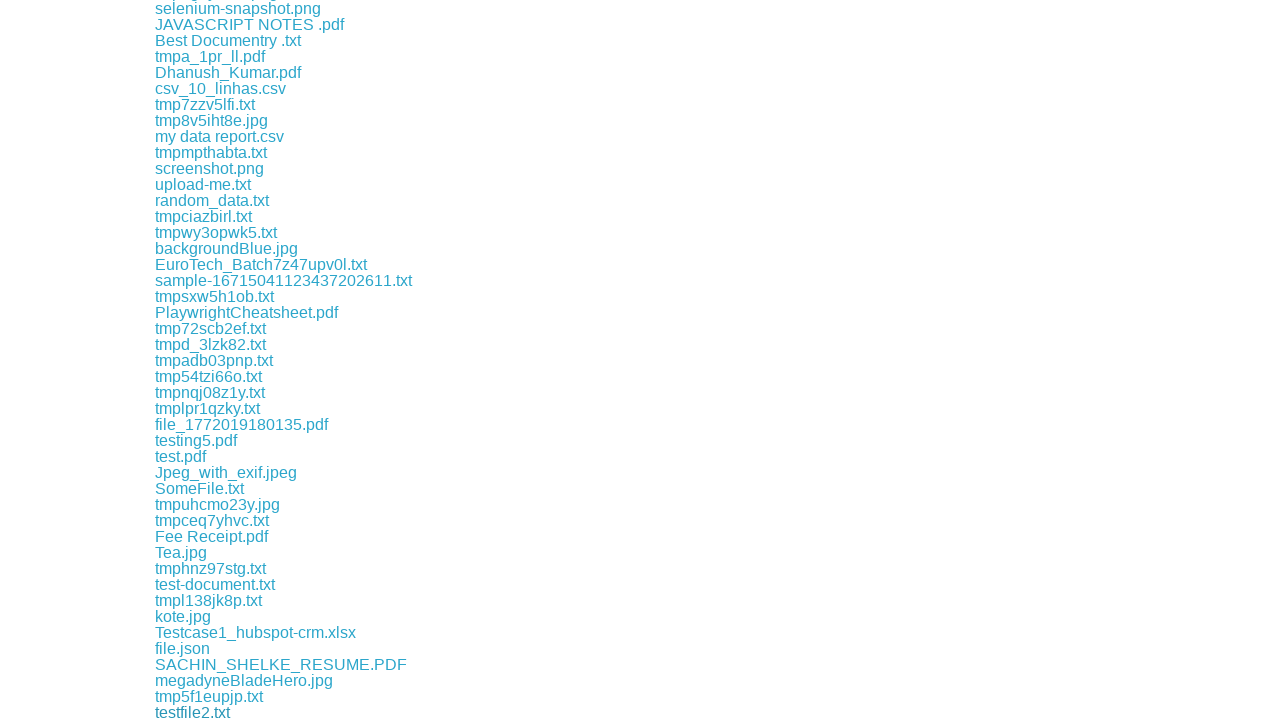

Clicked a download link at (190, 712) on xpath=//a[contains(@href,'download')] >> nth=138
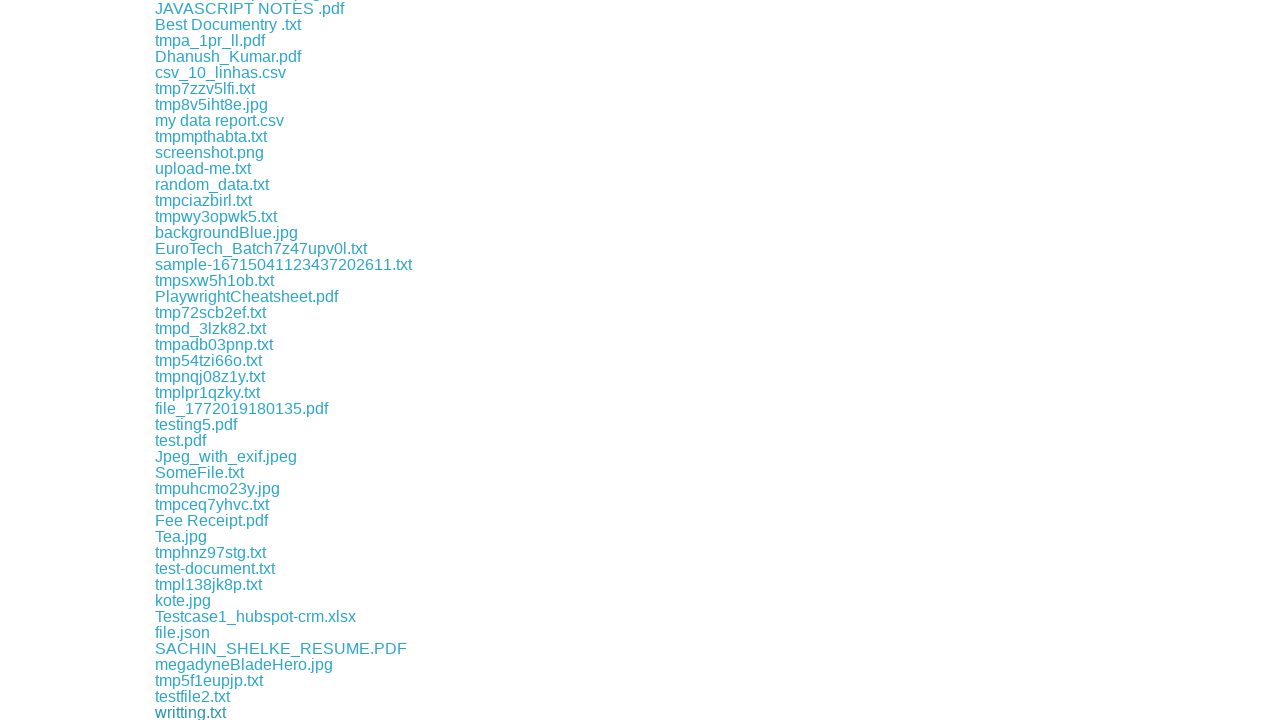

Waited 500ms for download to start
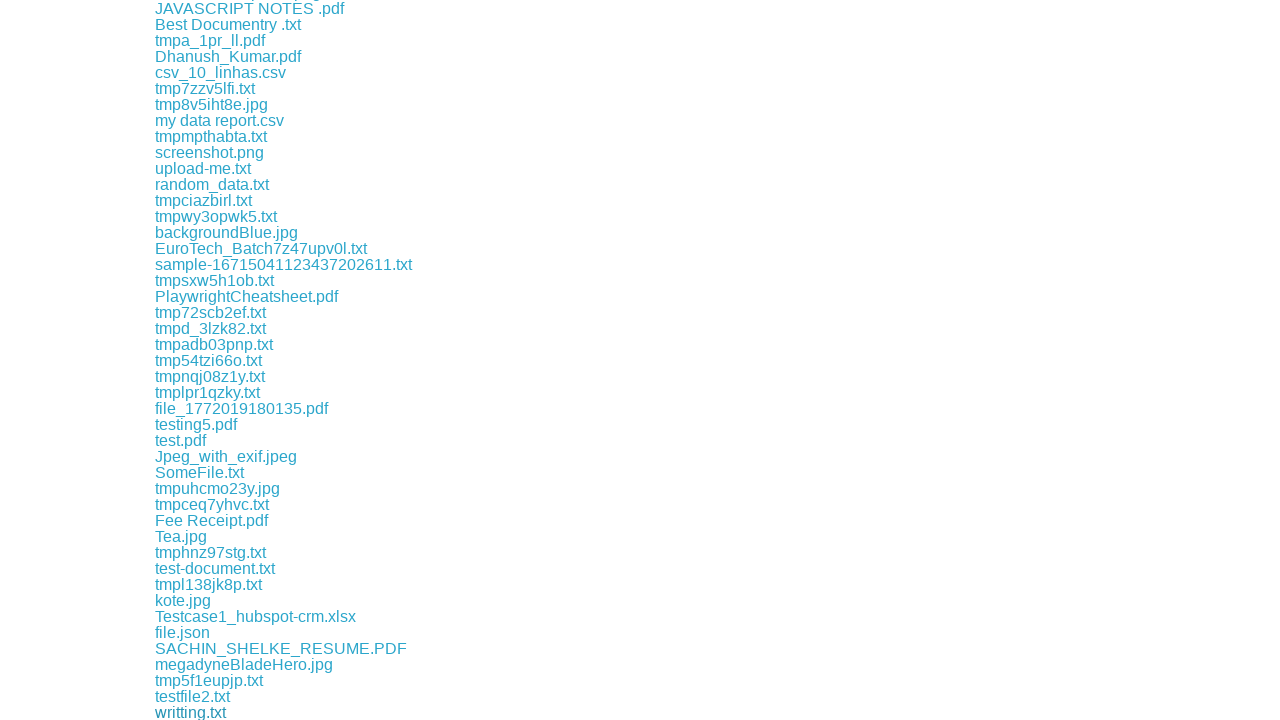

Clicked a download link at (210, 712) on xpath=//a[contains(@href,'download')] >> nth=139
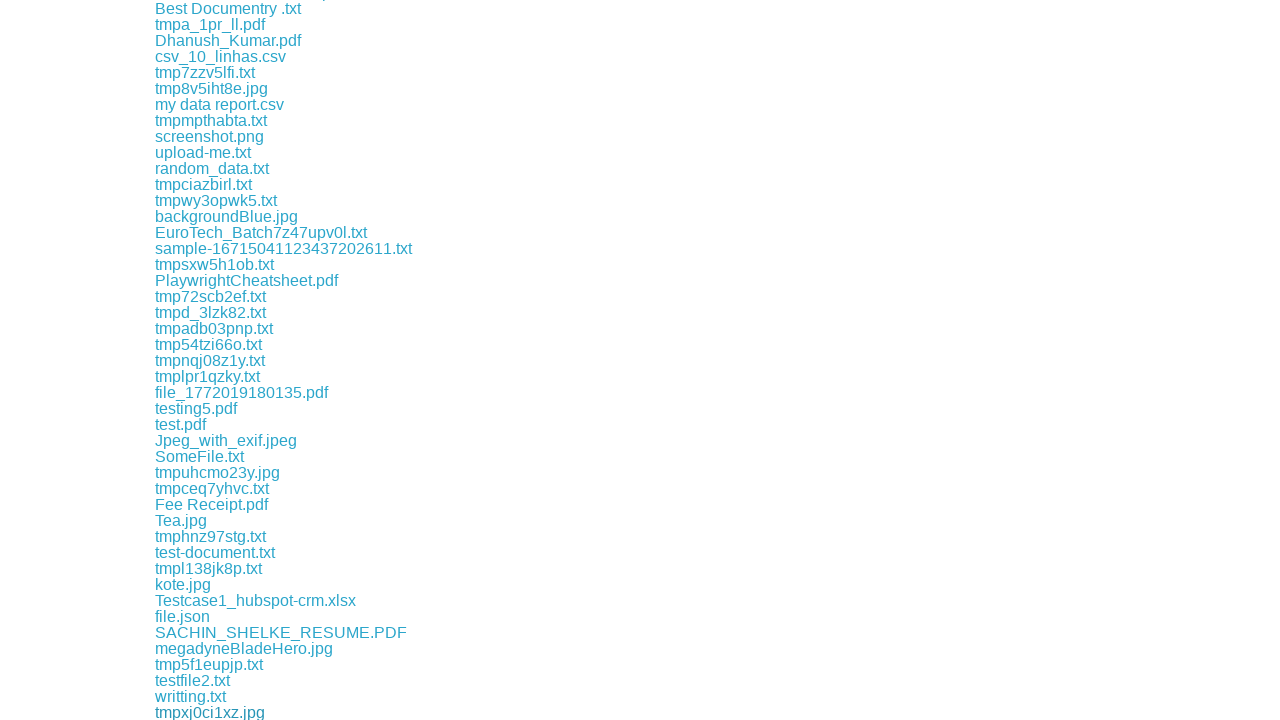

Waited 500ms for download to start
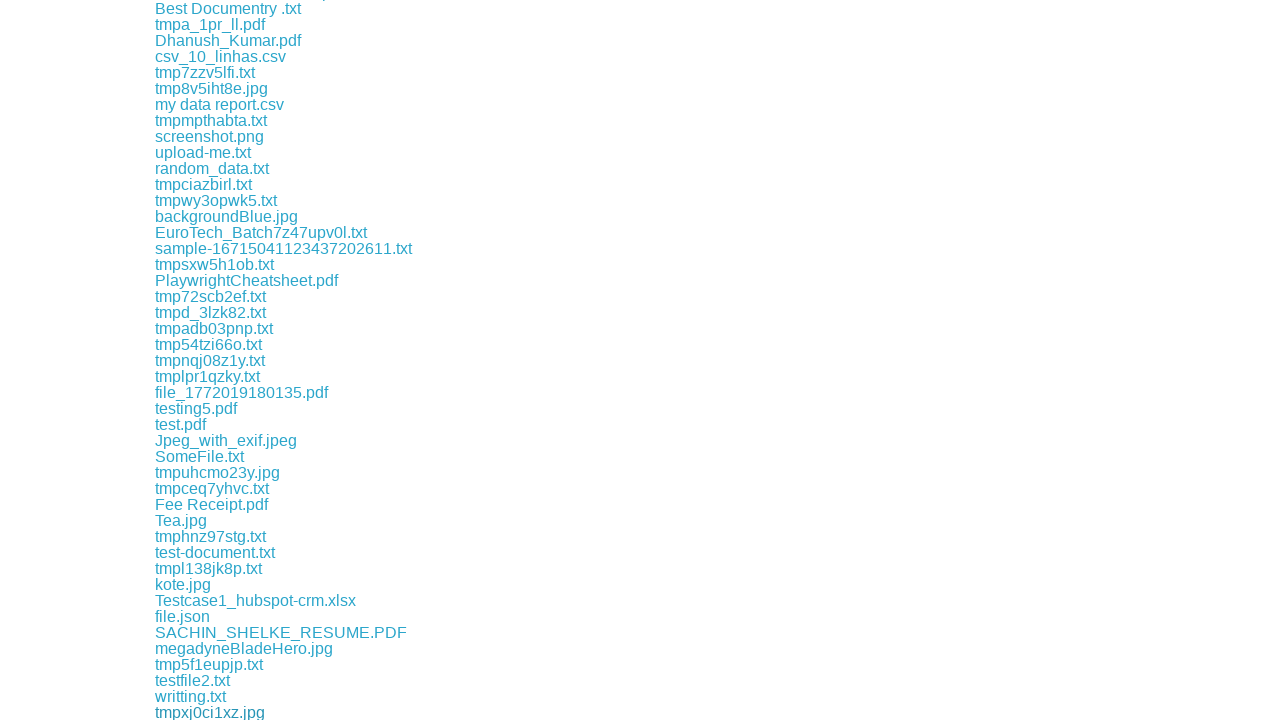

Clicked a download link at (208, 712) on xpath=//a[contains(@href,'download')] >> nth=140
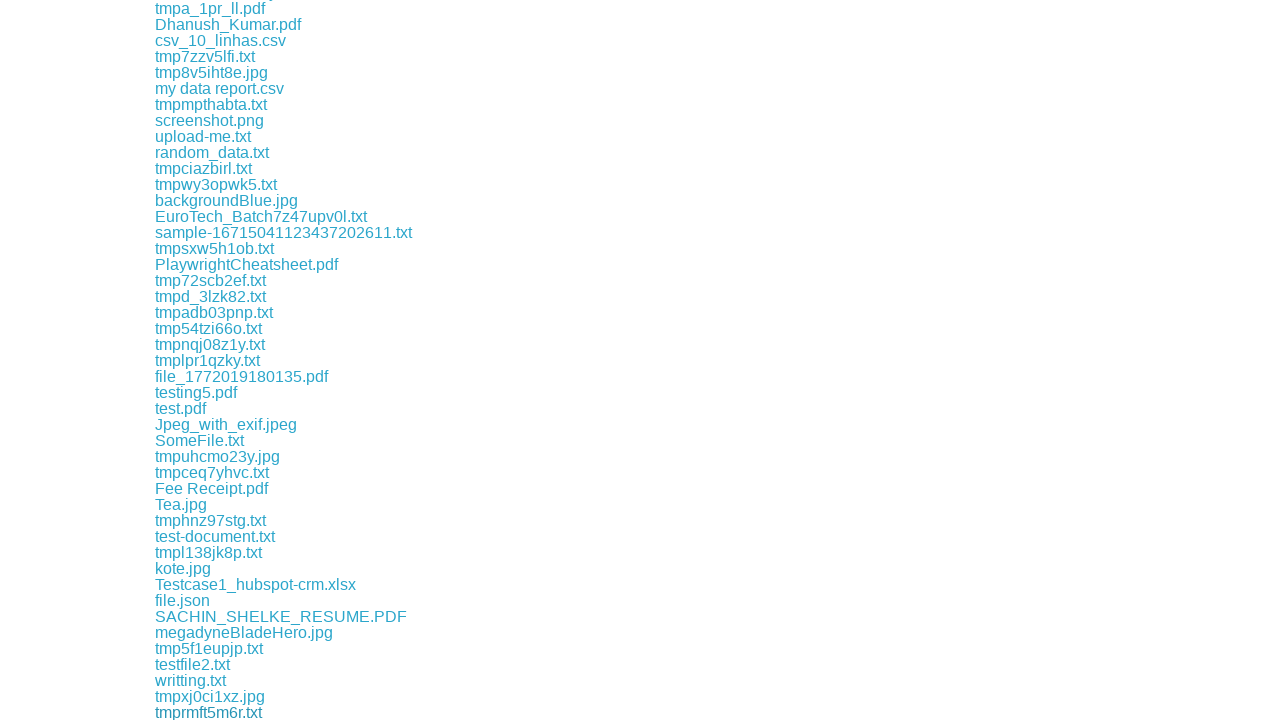

Waited 500ms for download to start
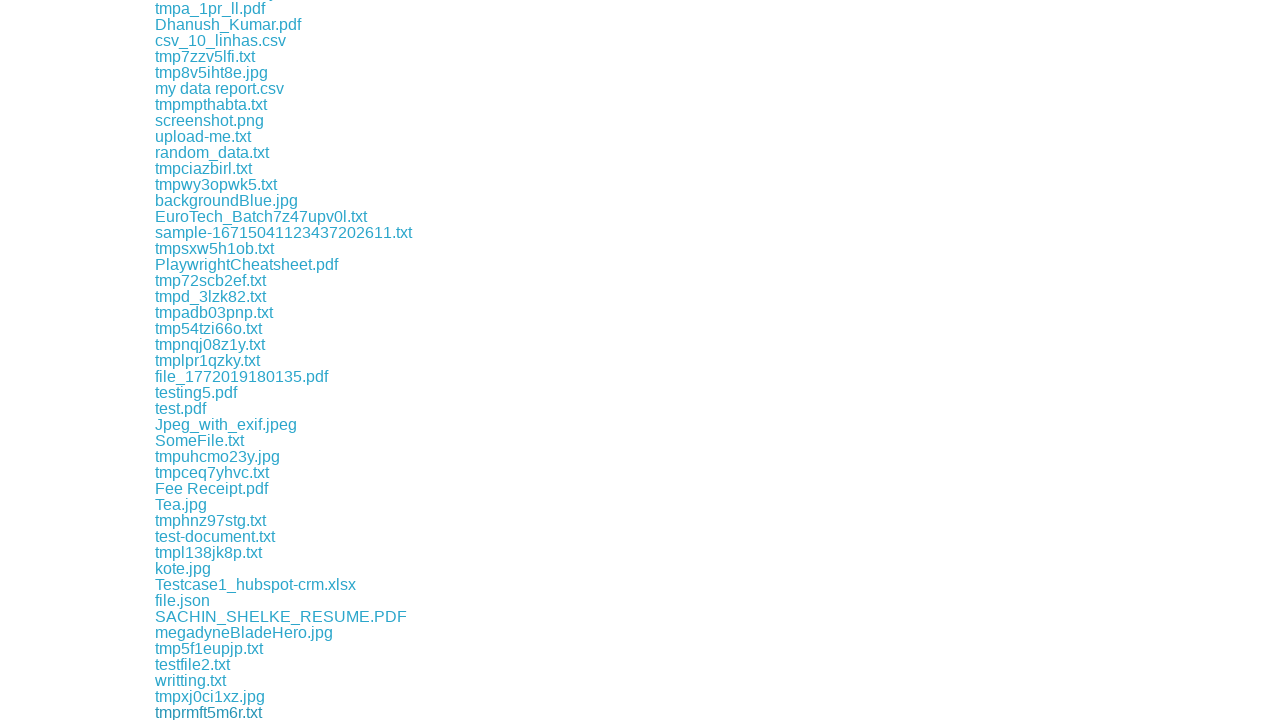

Clicked a download link at (222, 712) on xpath=//a[contains(@href,'download')] >> nth=141
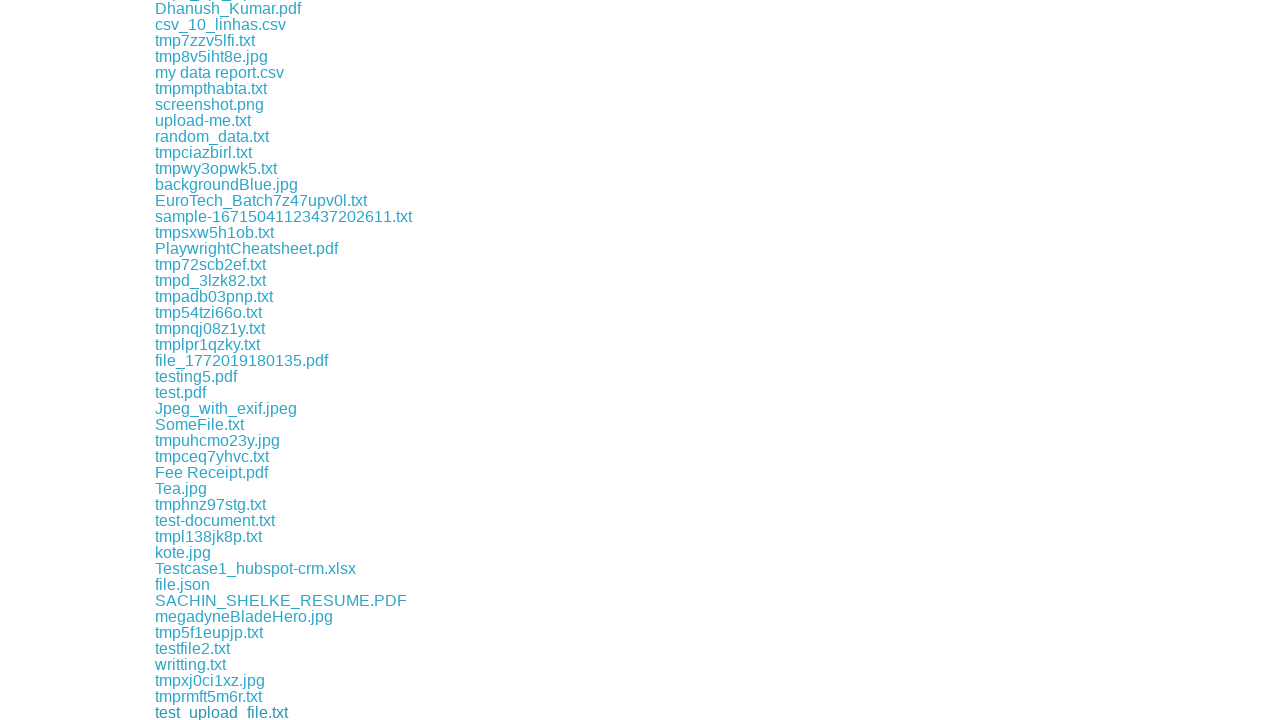

Waited 500ms for download to start
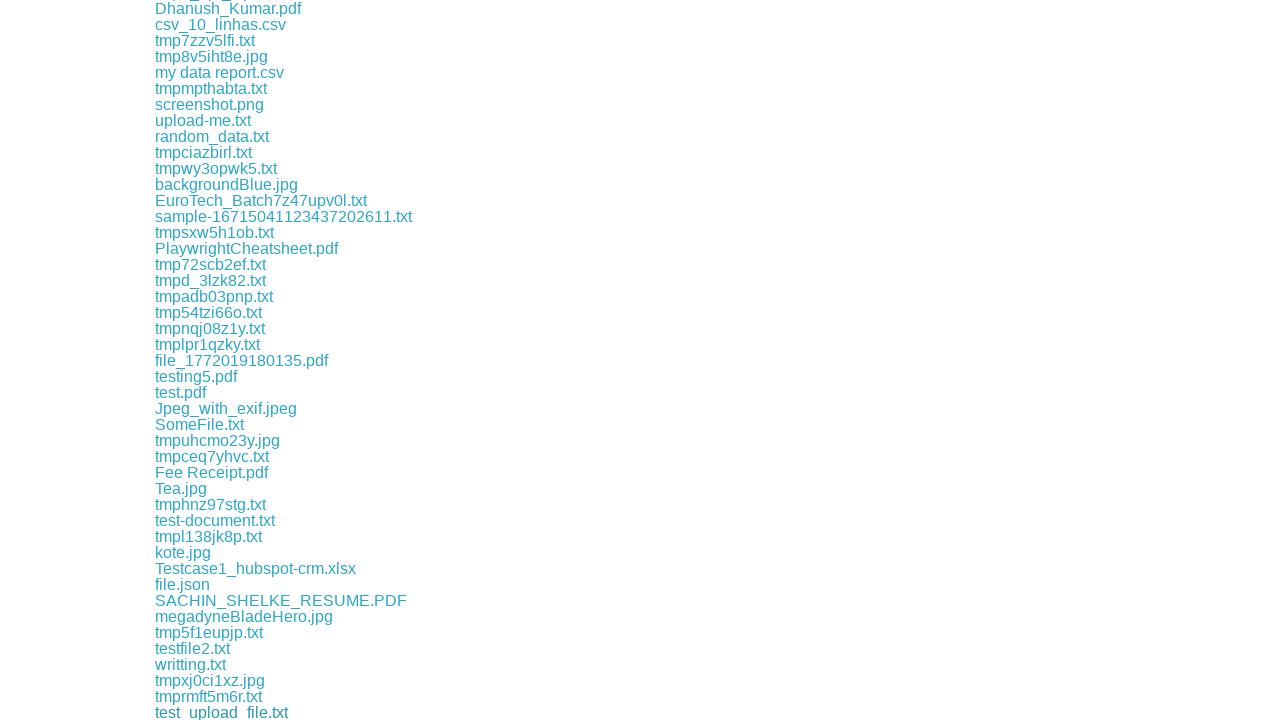

Clicked a download link at (210, 712) on xpath=//a[contains(@href,'download')] >> nth=142
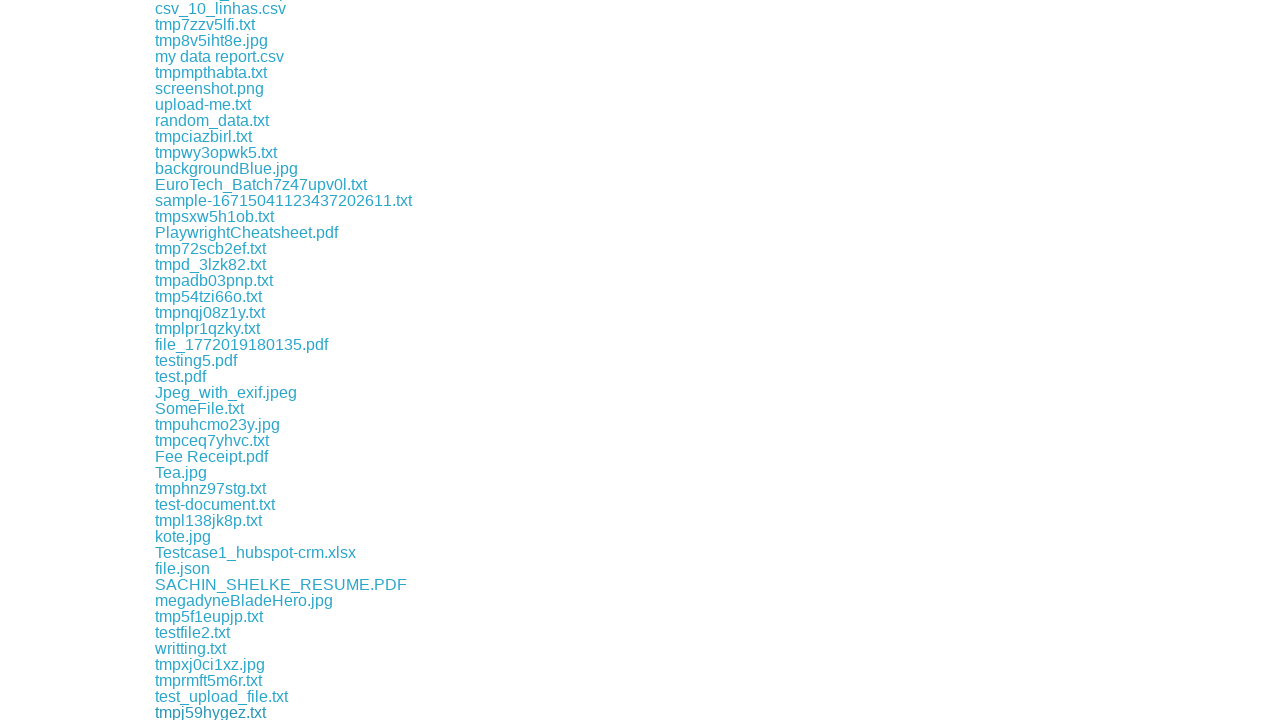

Waited 500ms for download to start
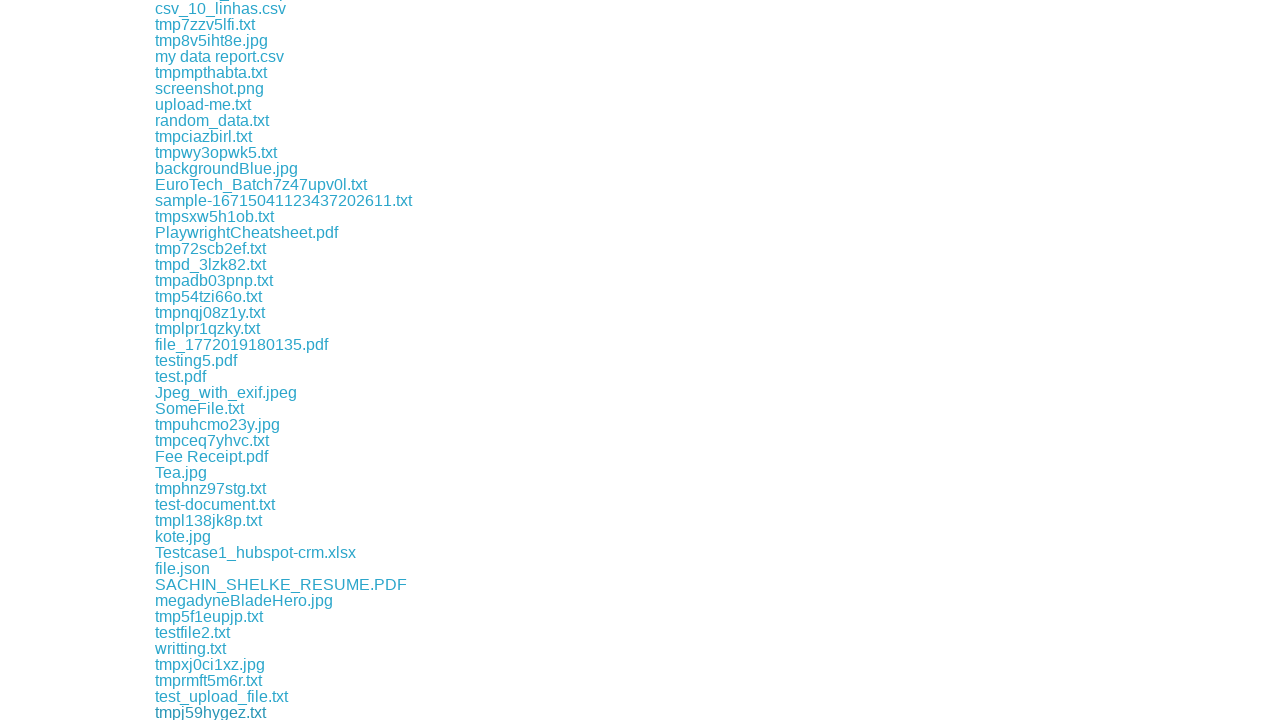

Clicked a download link at (209, 712) on xpath=//a[contains(@href,'download')] >> nth=143
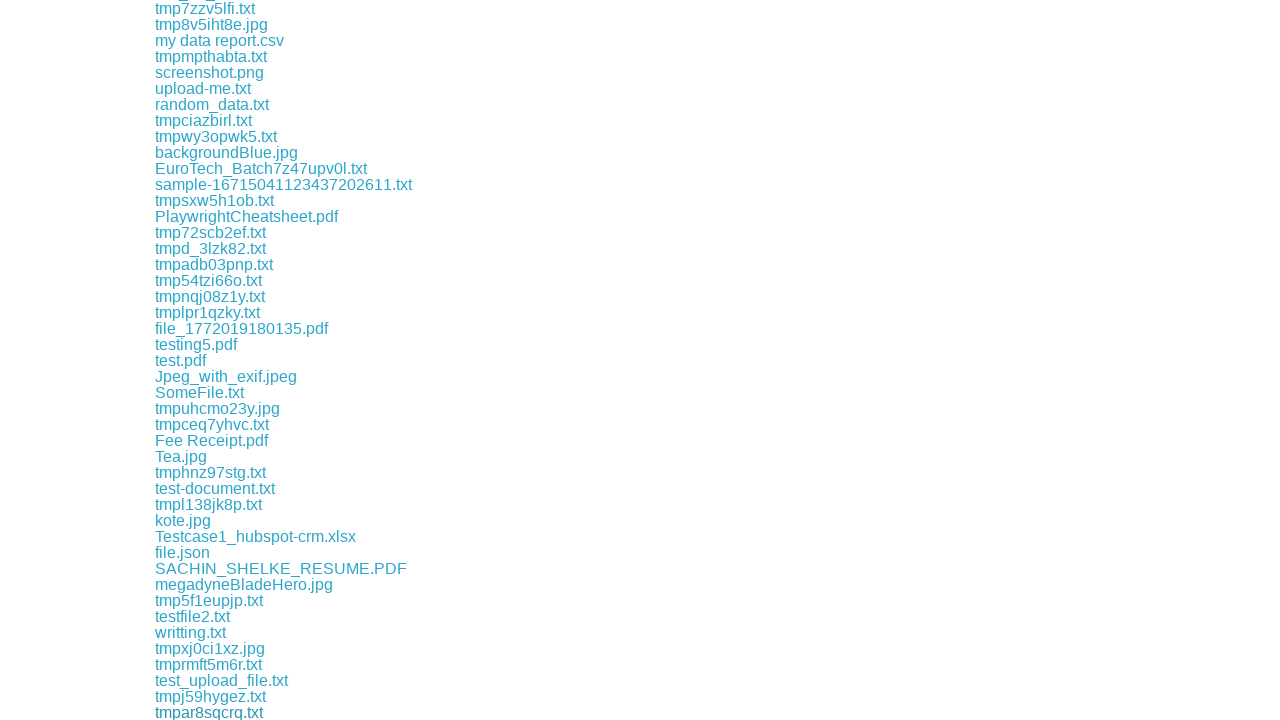

Waited 500ms for download to start
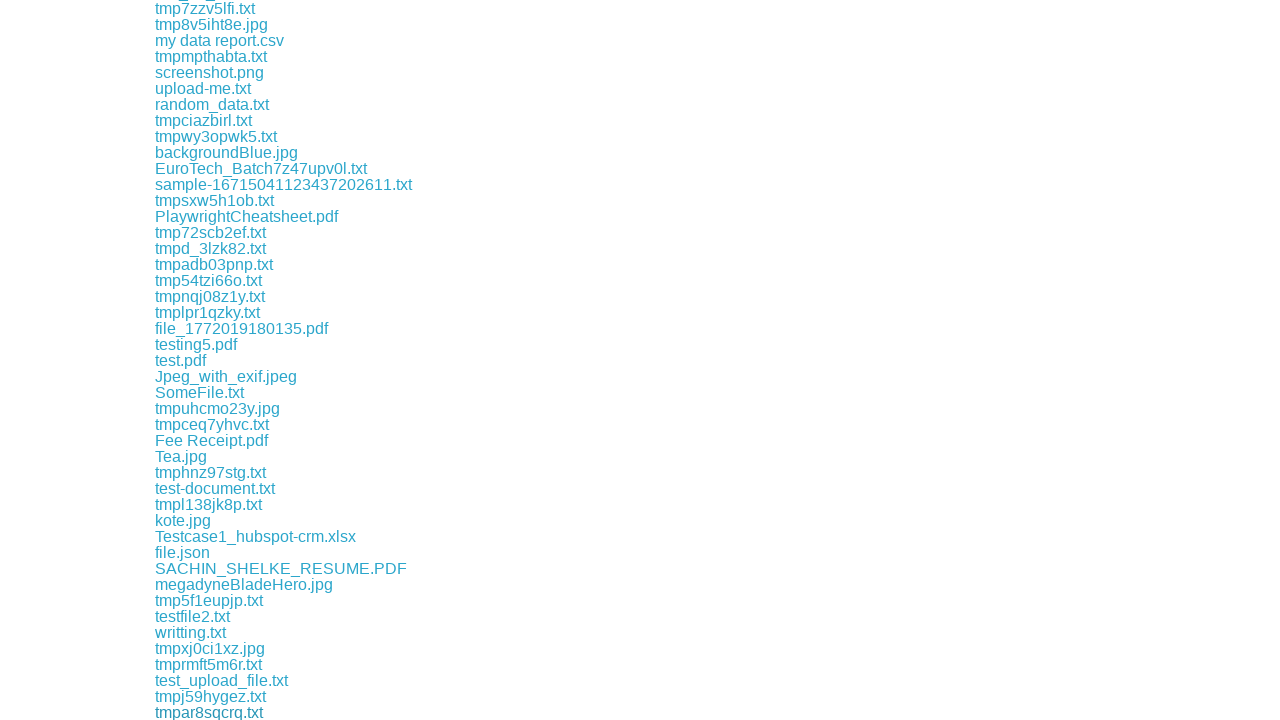

Clicked a download link at (182, 712) on xpath=//a[contains(@href,'download')] >> nth=144
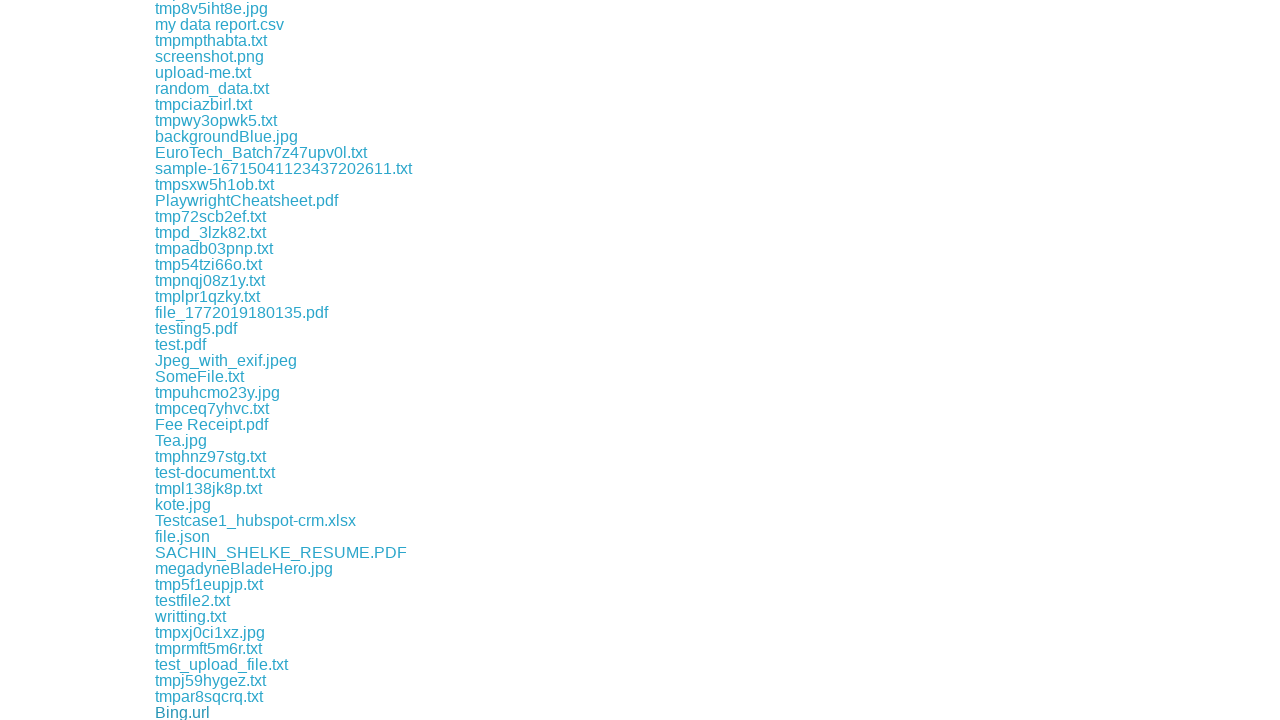

Waited 500ms for download to start
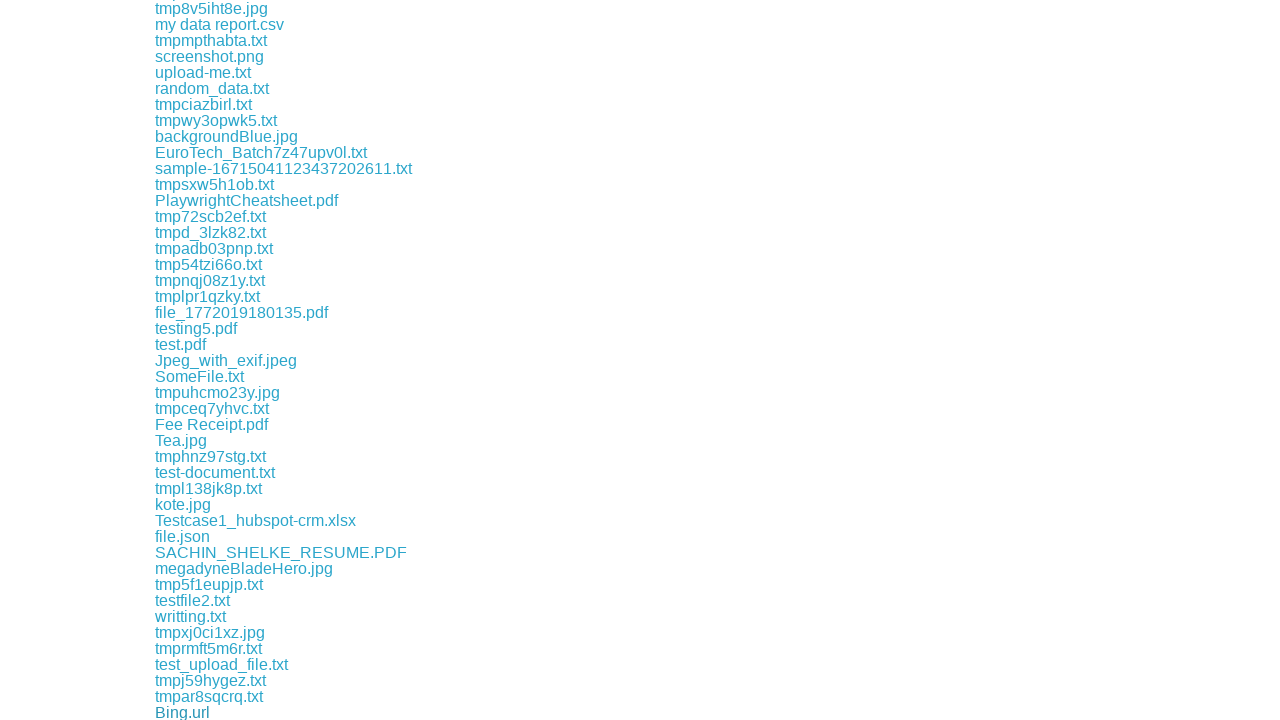

Clicked a download link at (192, 712) on xpath=//a[contains(@href,'download')] >> nth=145
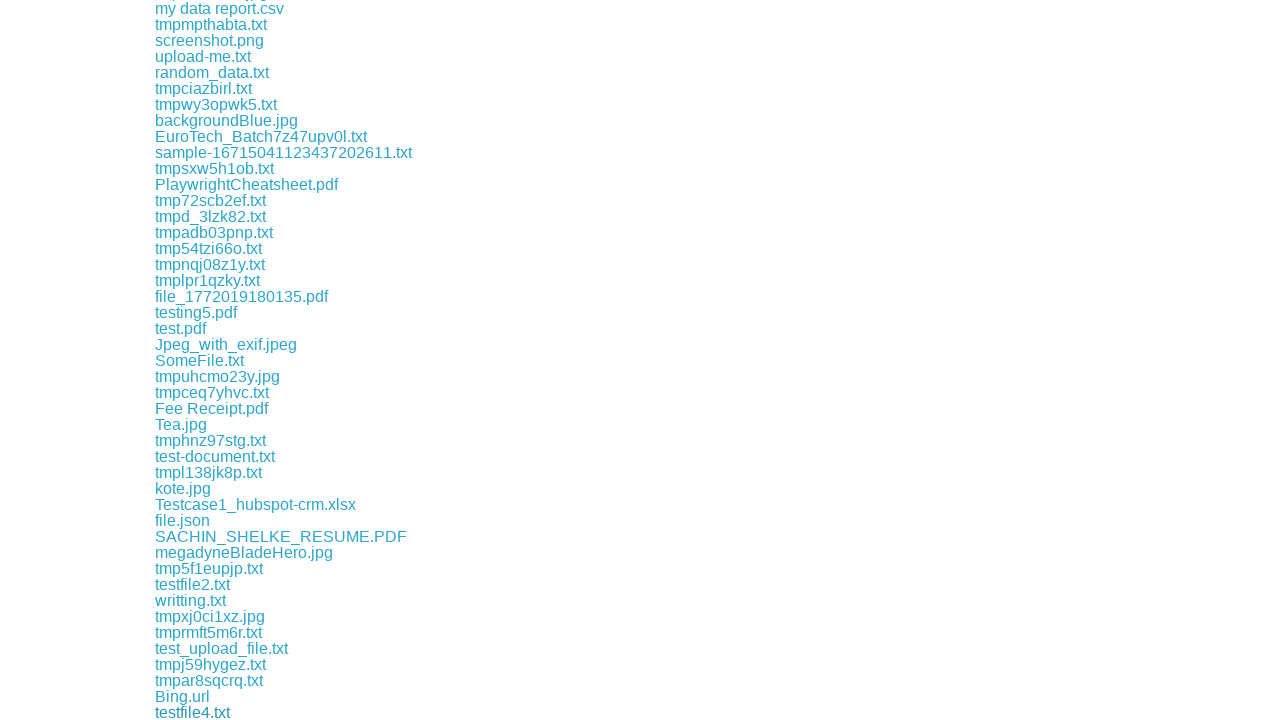

Waited 500ms for download to start
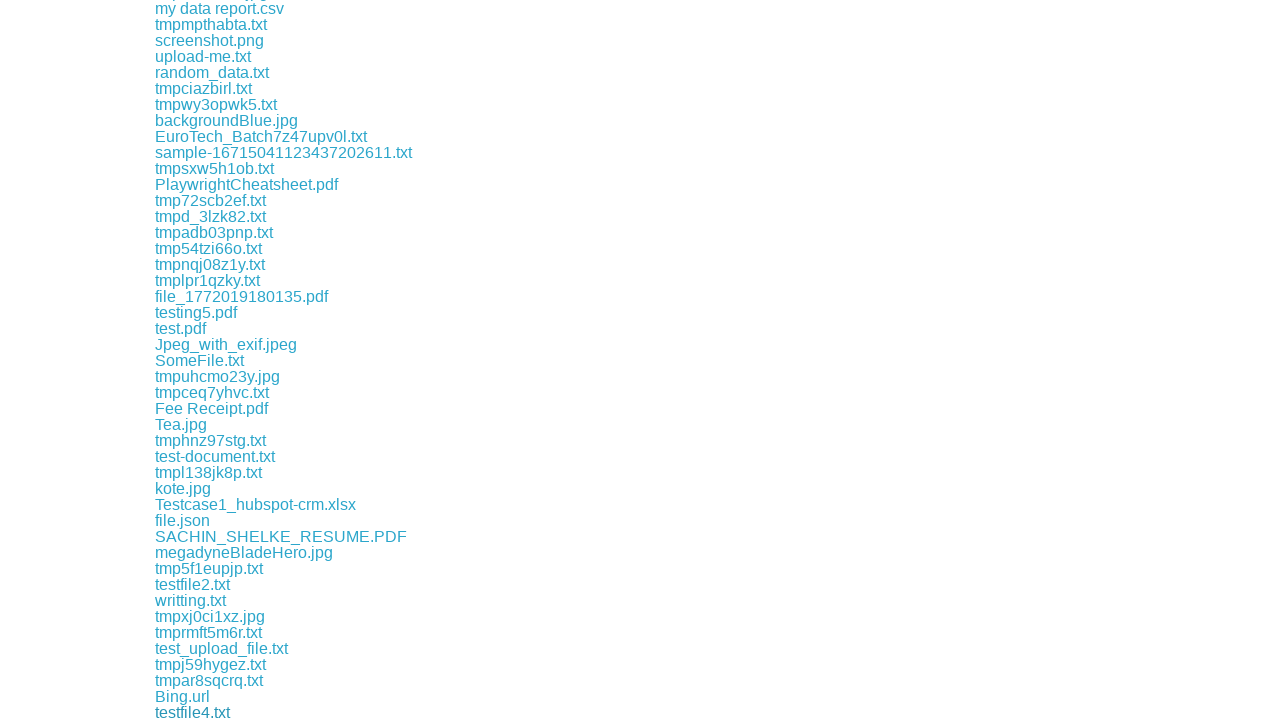

Clicked a download link at (209, 712) on xpath=//a[contains(@href,'download')] >> nth=146
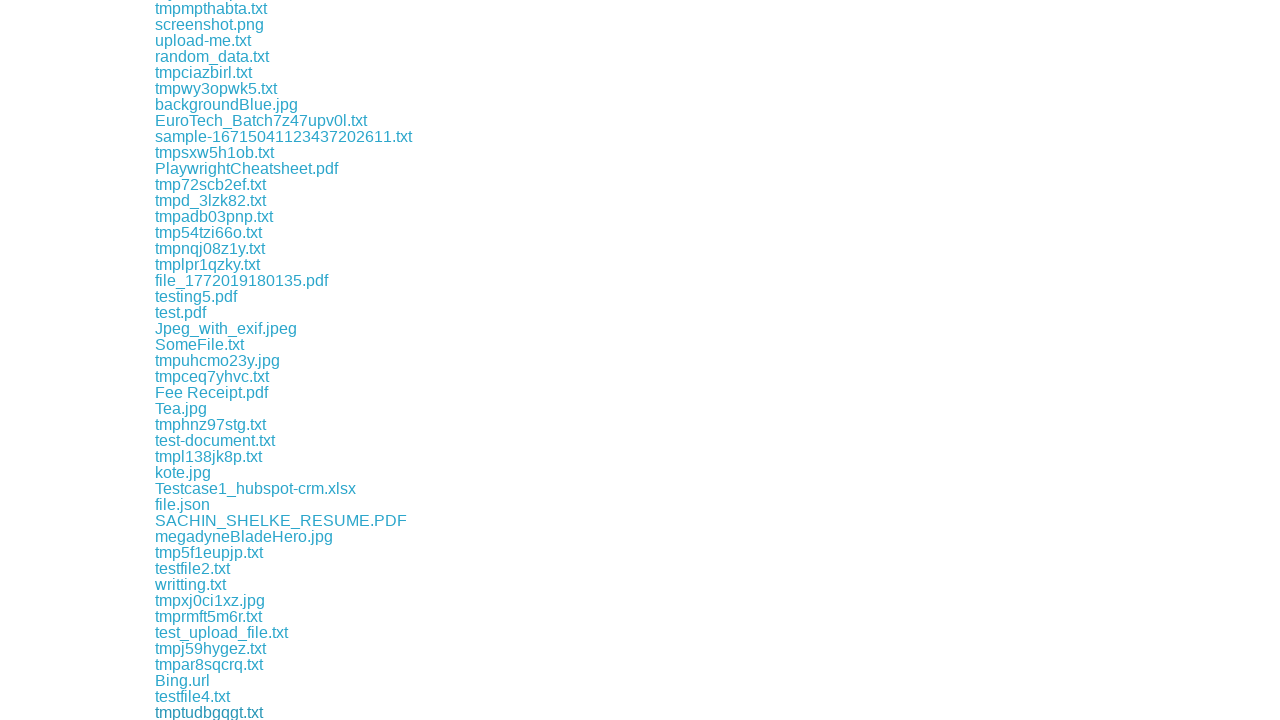

Waited 500ms for download to start
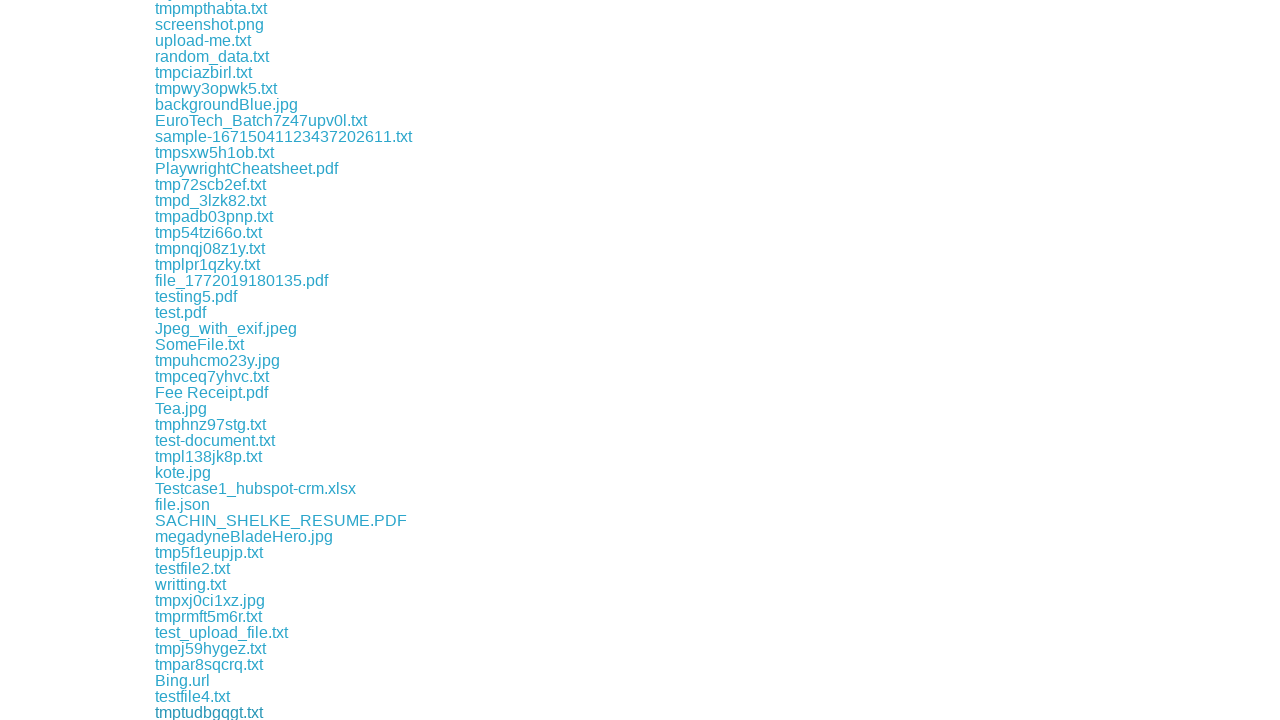

Clicked a download link at (218, 712) on xpath=//a[contains(@href,'download')] >> nth=147
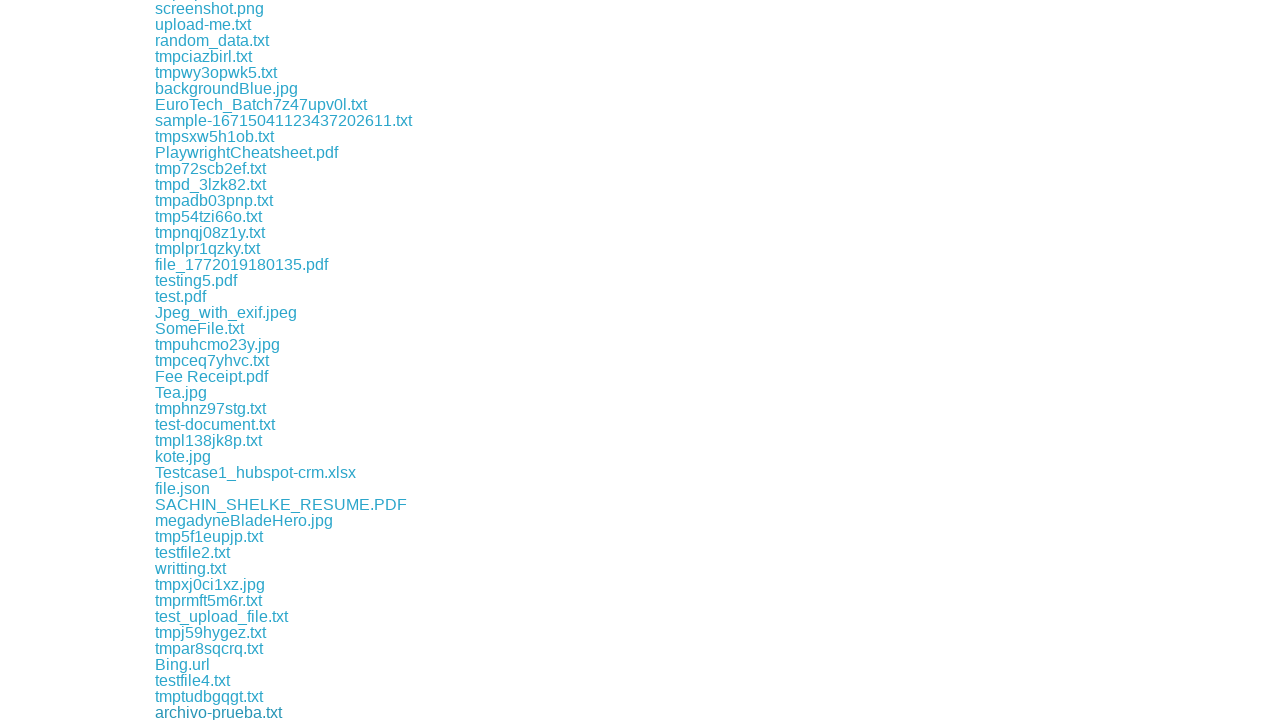

Waited 500ms for download to start
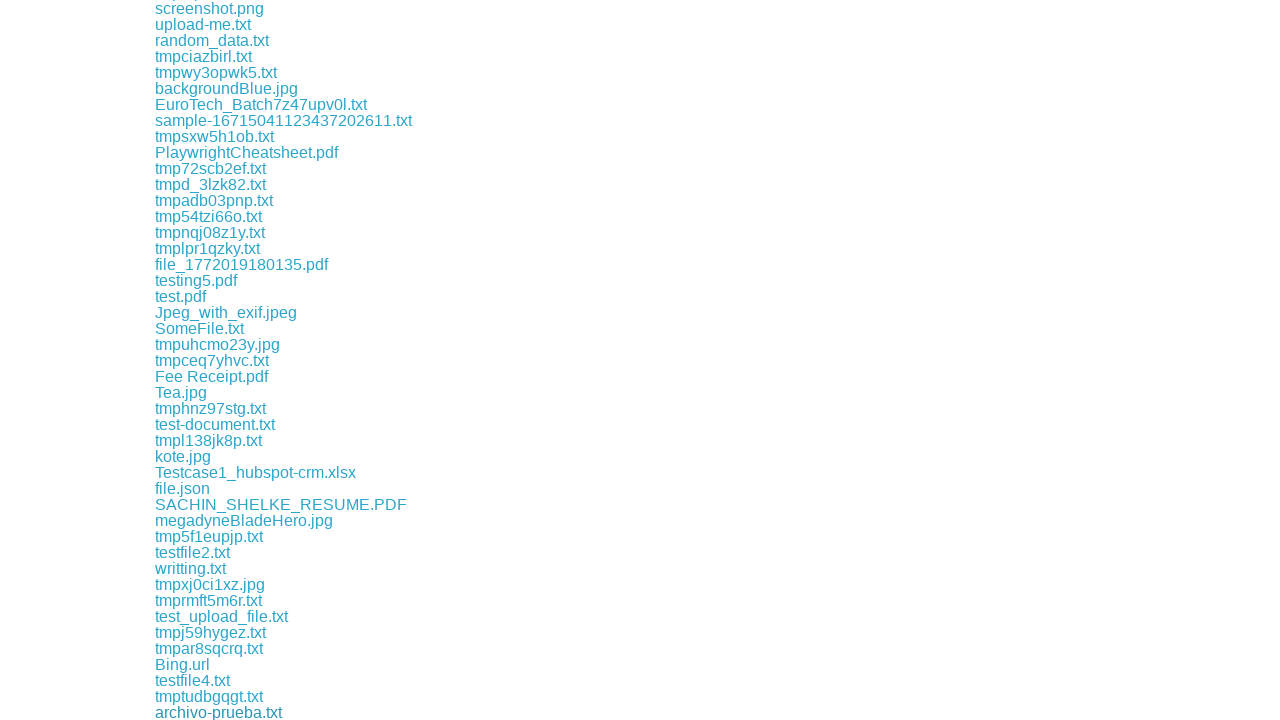

Clicked a download link at (214, 712) on xpath=//a[contains(@href,'download')] >> nth=148
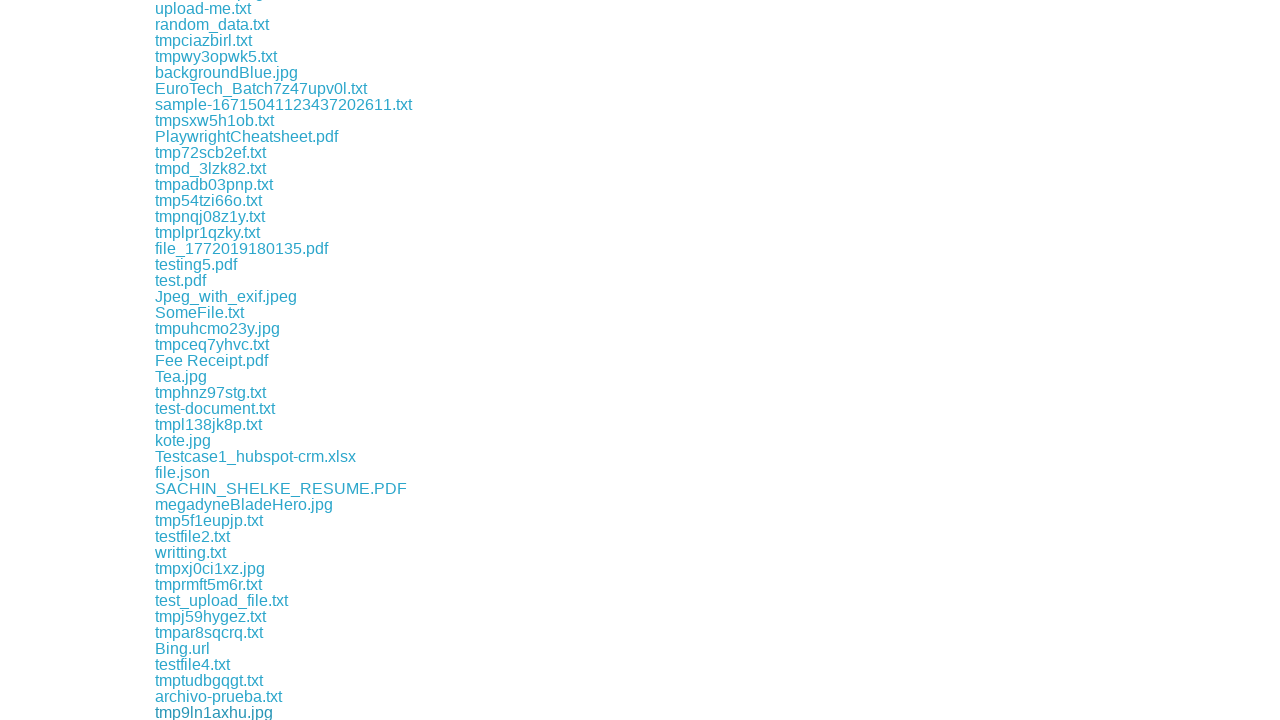

Waited 500ms for download to start
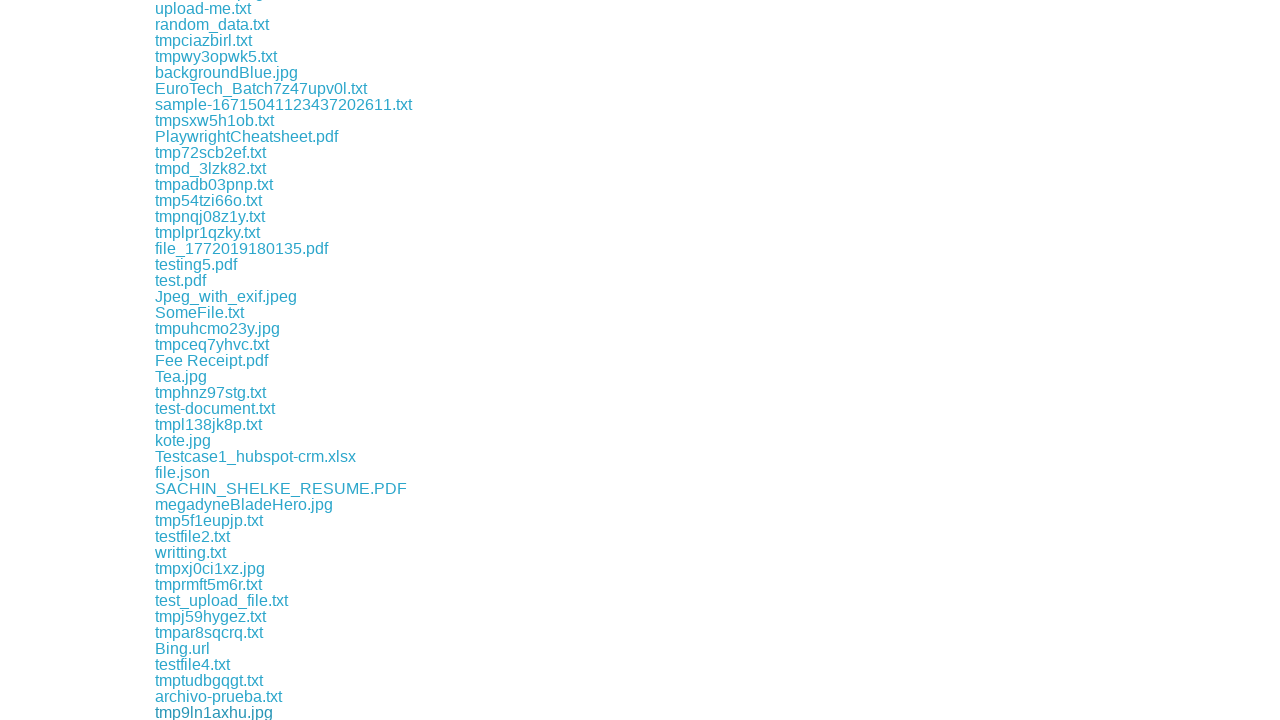

Clicked a download link at (207, 712) on xpath=//a[contains(@href,'download')] >> nth=149
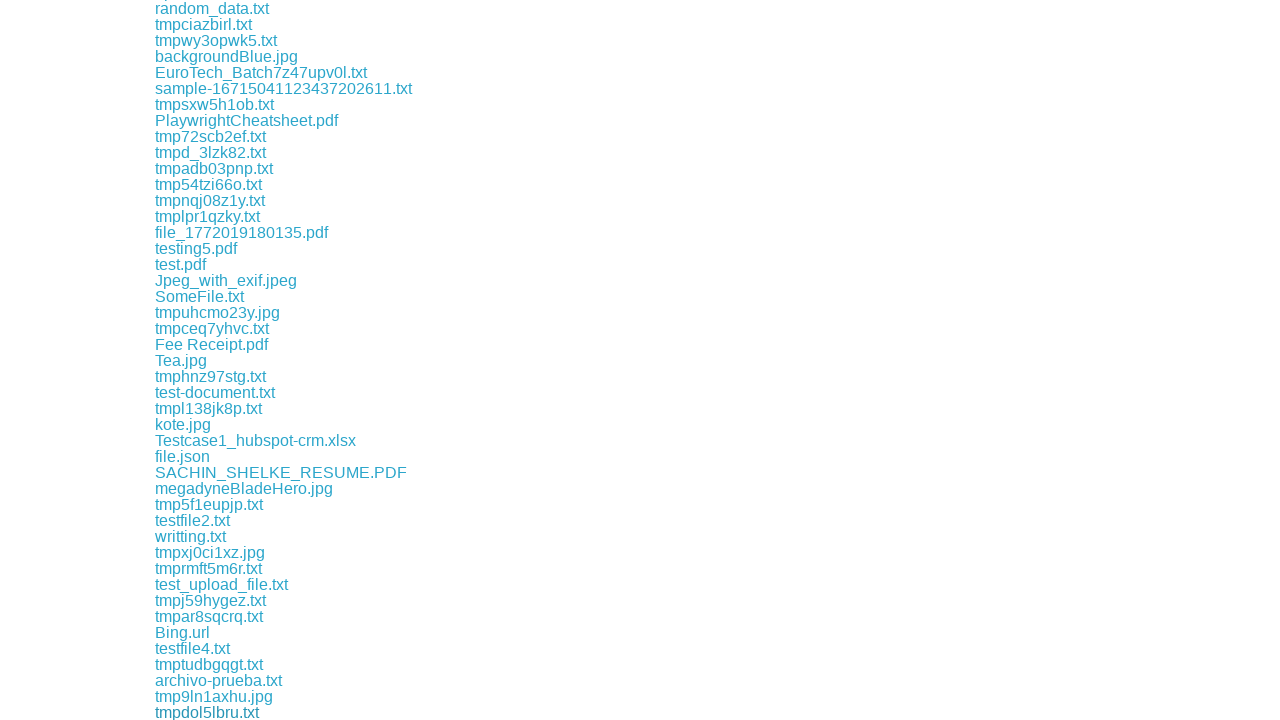

Waited 500ms for download to start
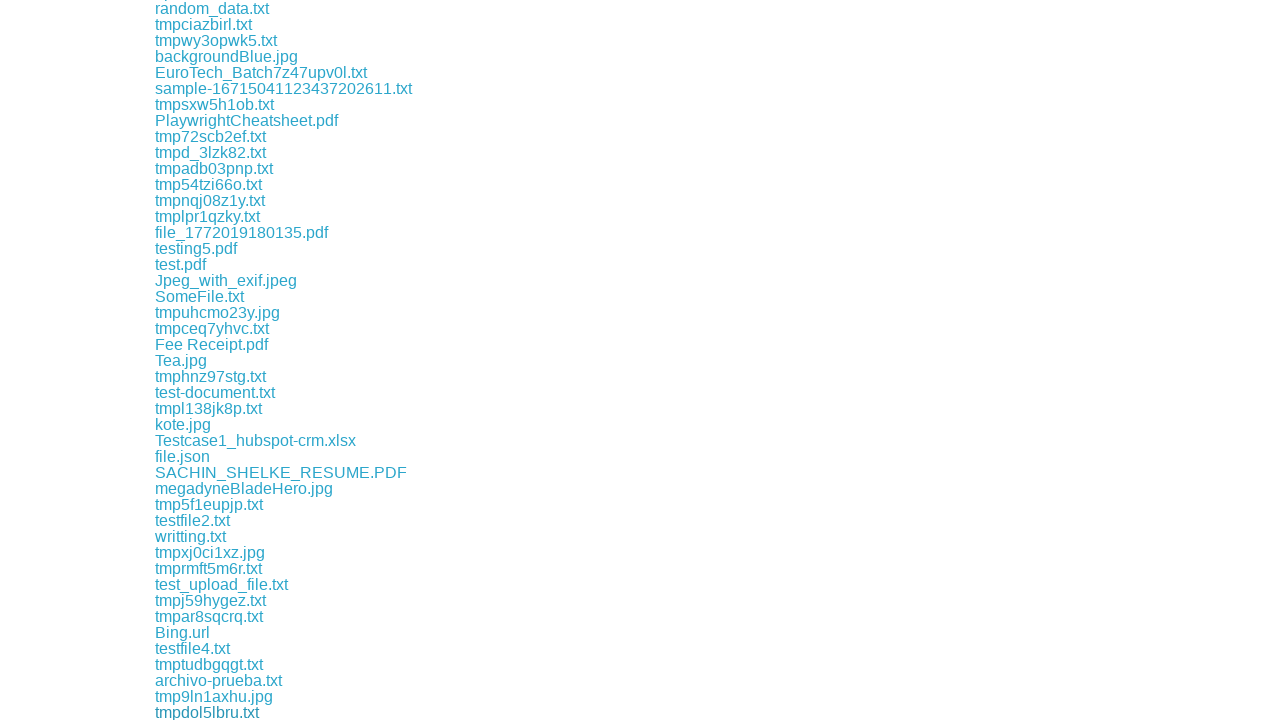

Clicked a download link at (197, 712) on xpath=//a[contains(@href,'download')] >> nth=150
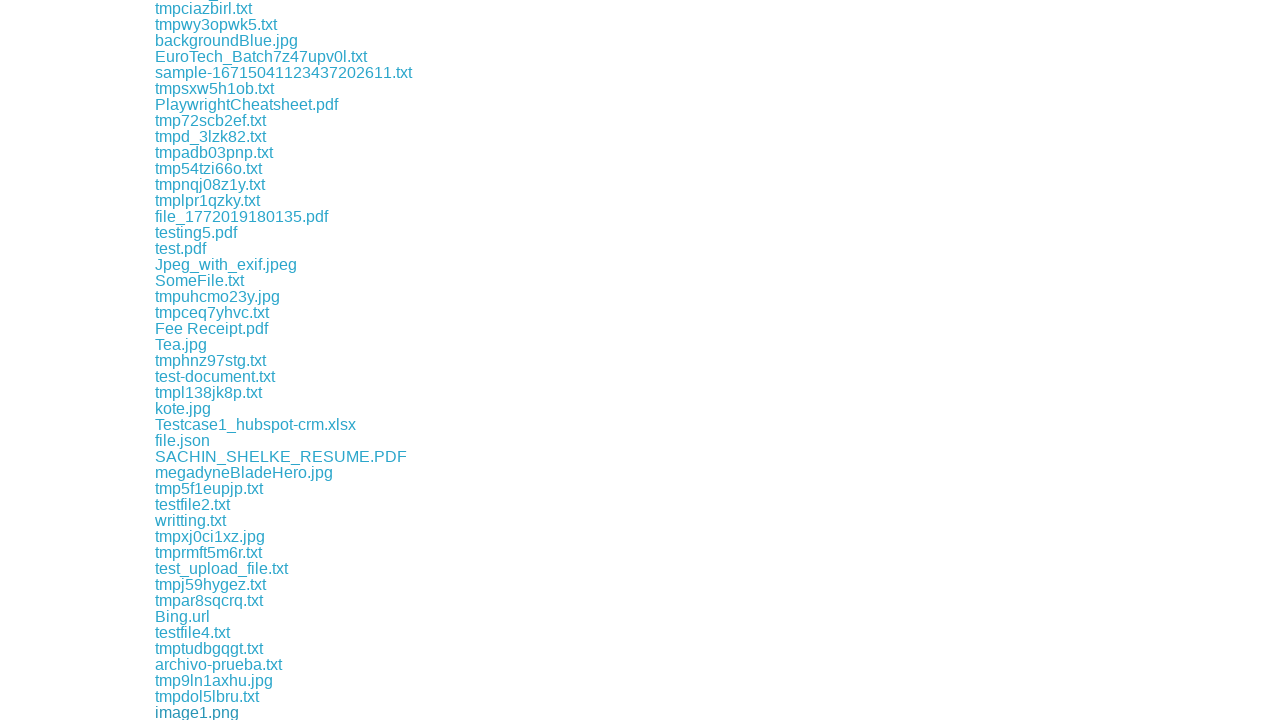

Waited 500ms for download to start
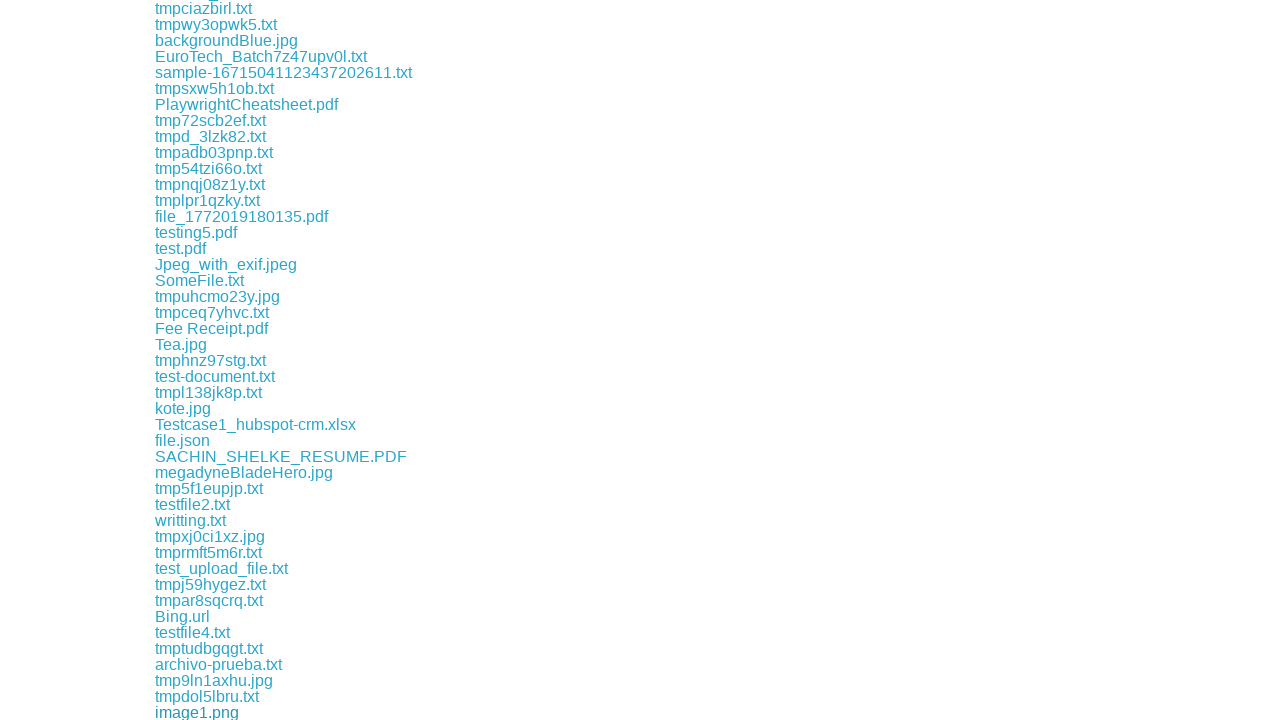

Clicked a download link at (209, 712) on xpath=//a[contains(@href,'download')] >> nth=151
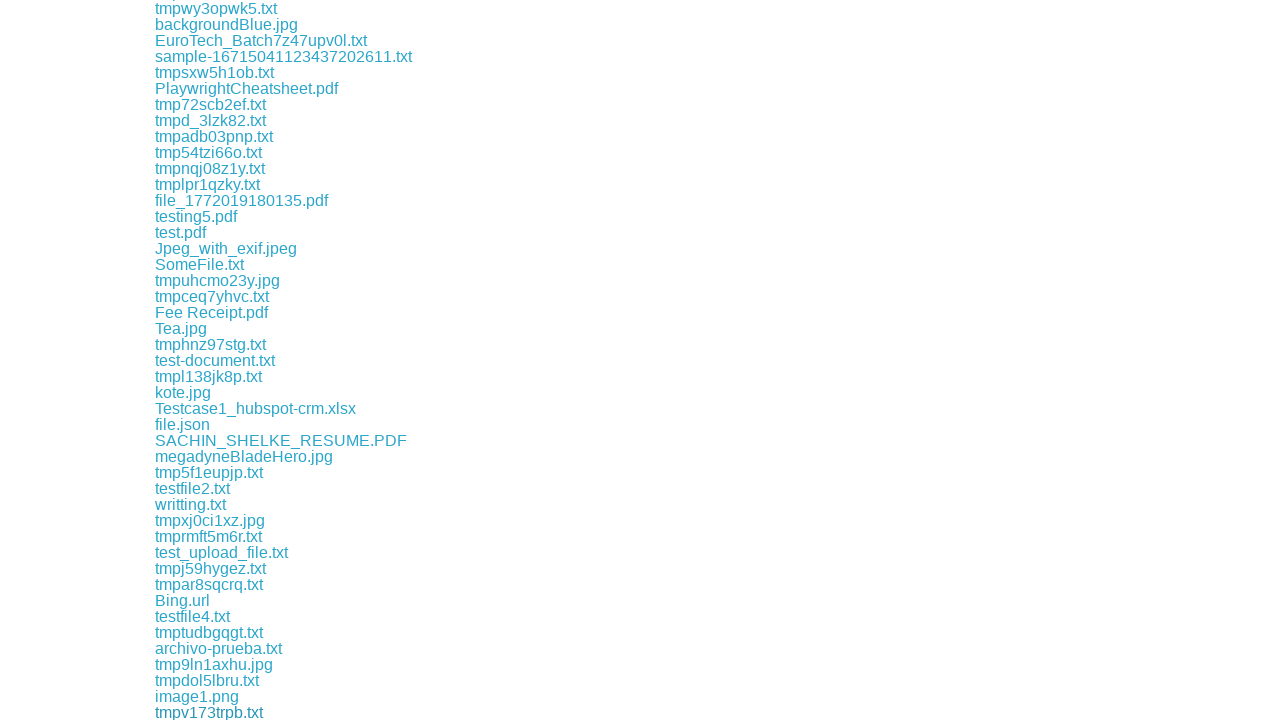

Waited 500ms for download to start
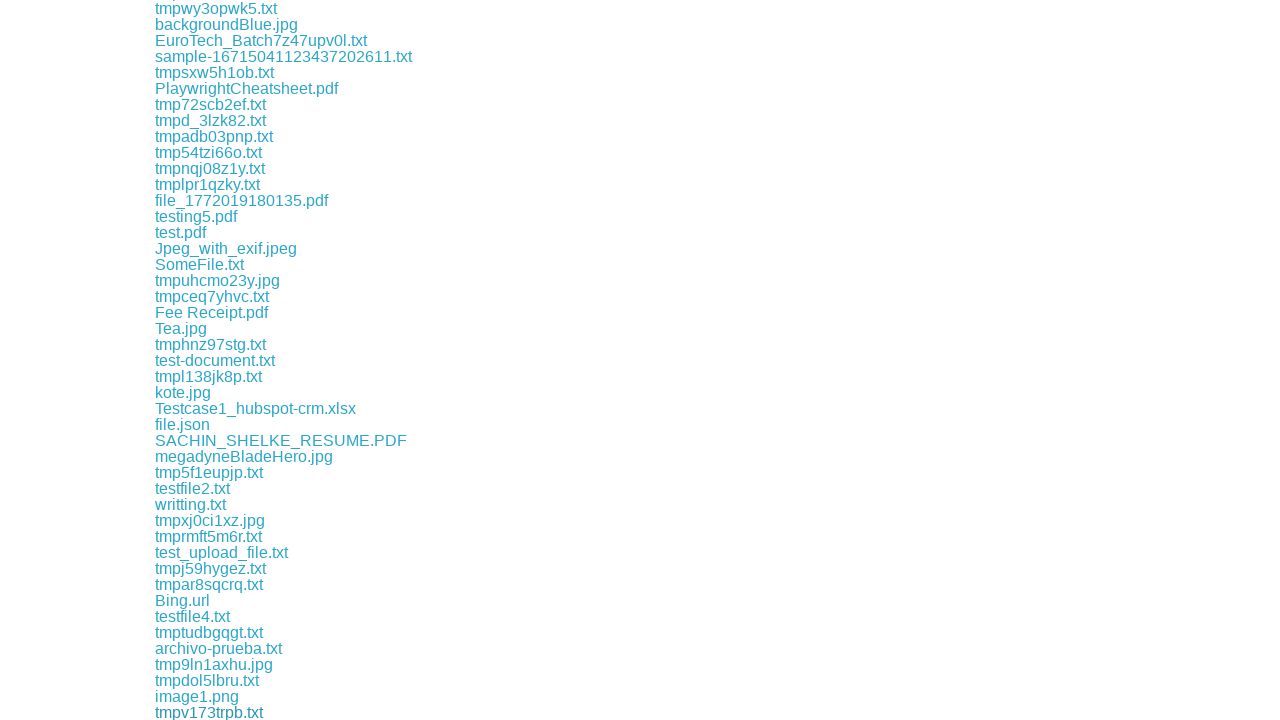

Clicked a download link at (176, 712) on xpath=//a[contains(@href,'download')] >> nth=152
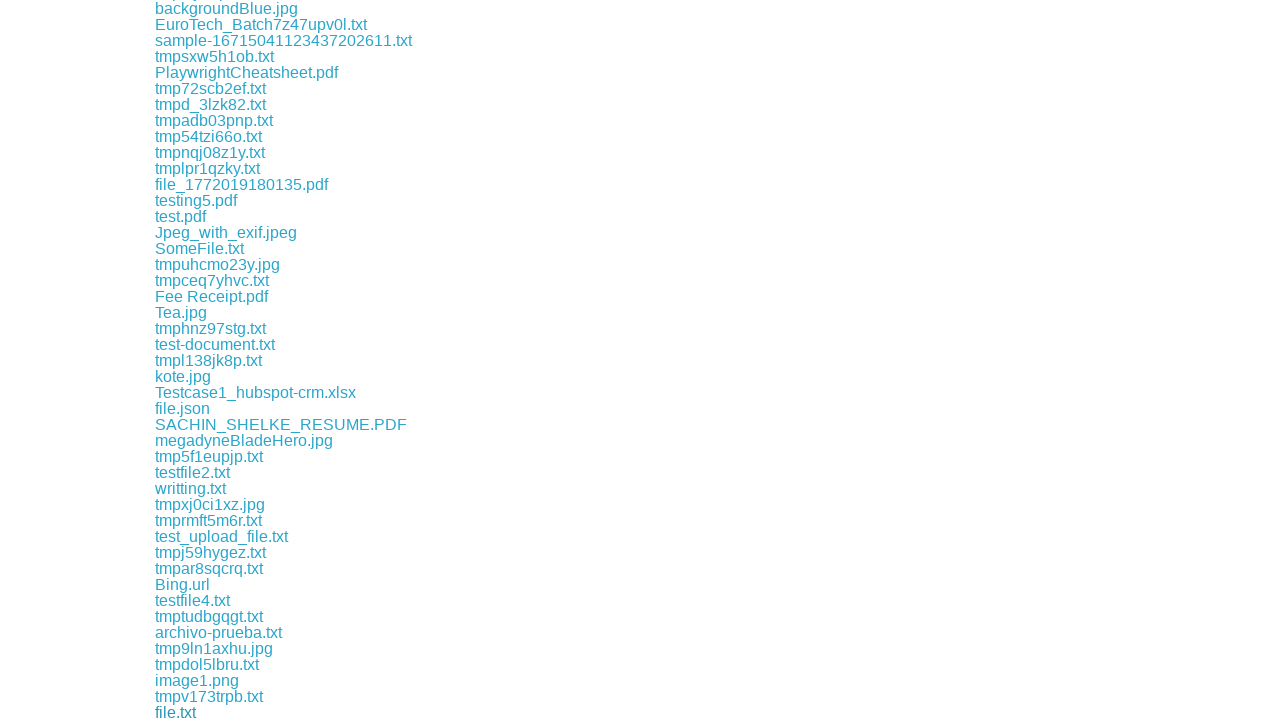

Waited 500ms for download to start
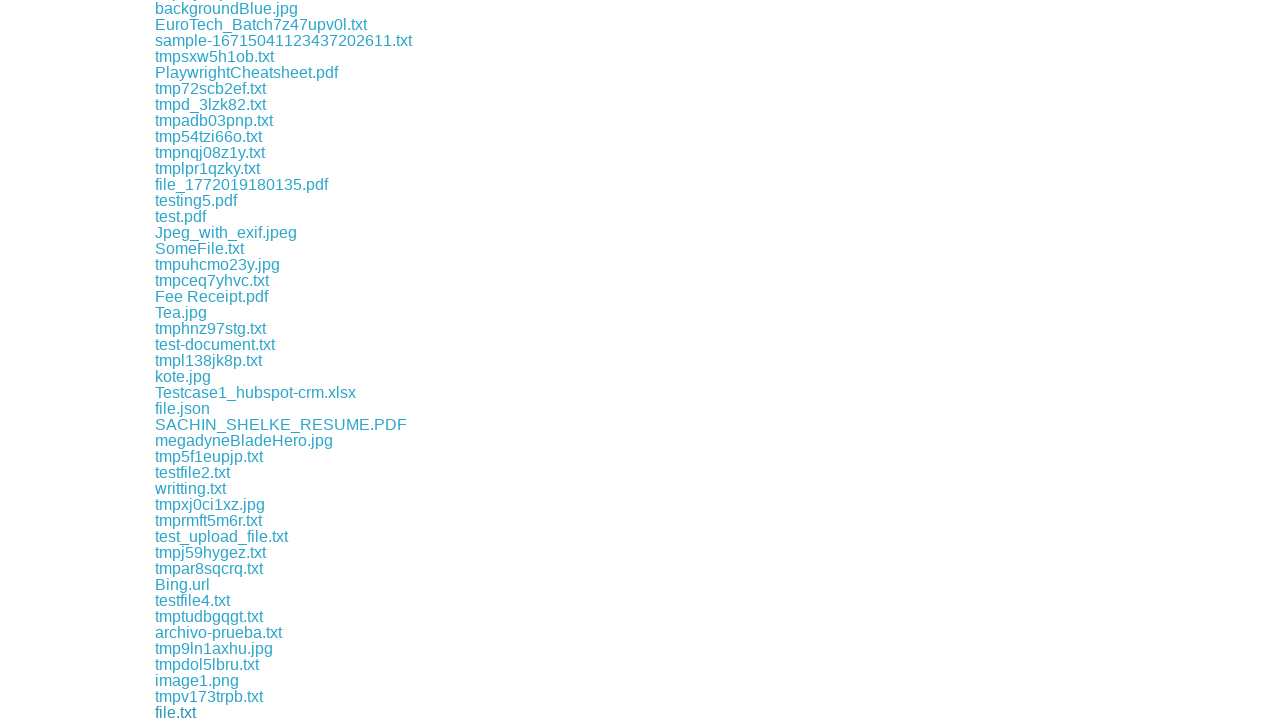

Clicked a download link at (190, 712) on xpath=//a[contains(@href,'download')] >> nth=153
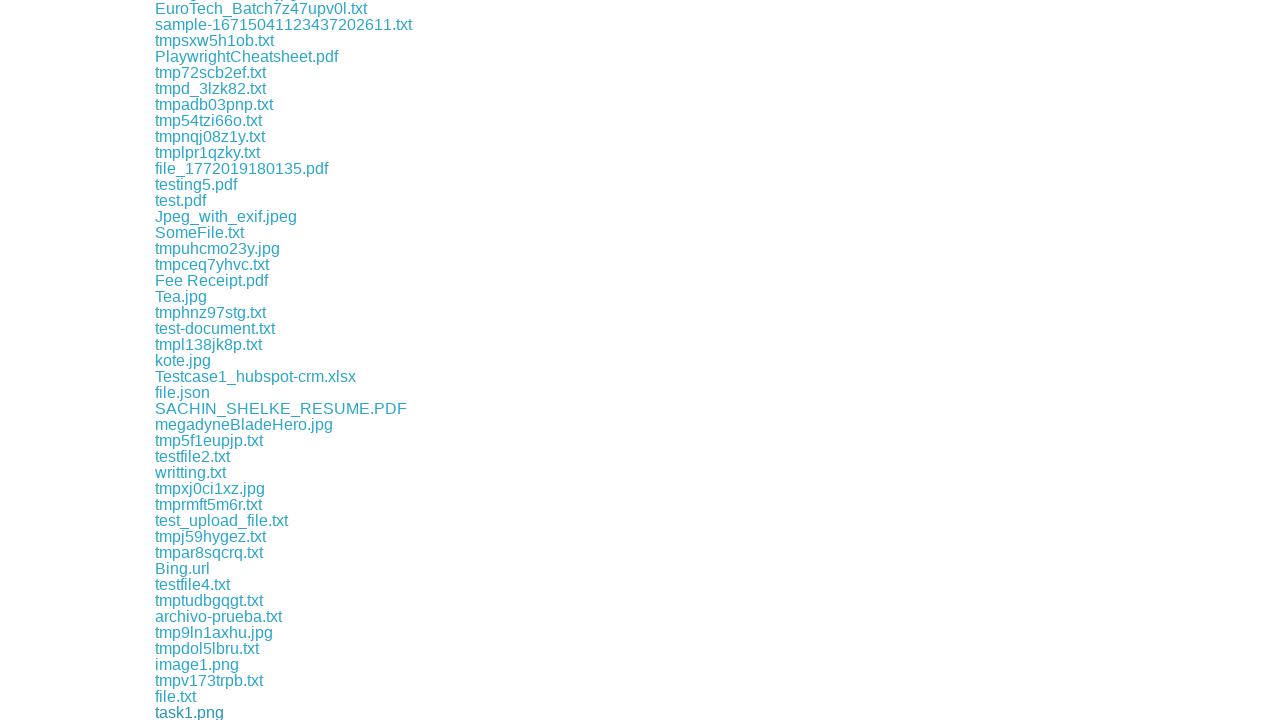

Waited 500ms for download to start
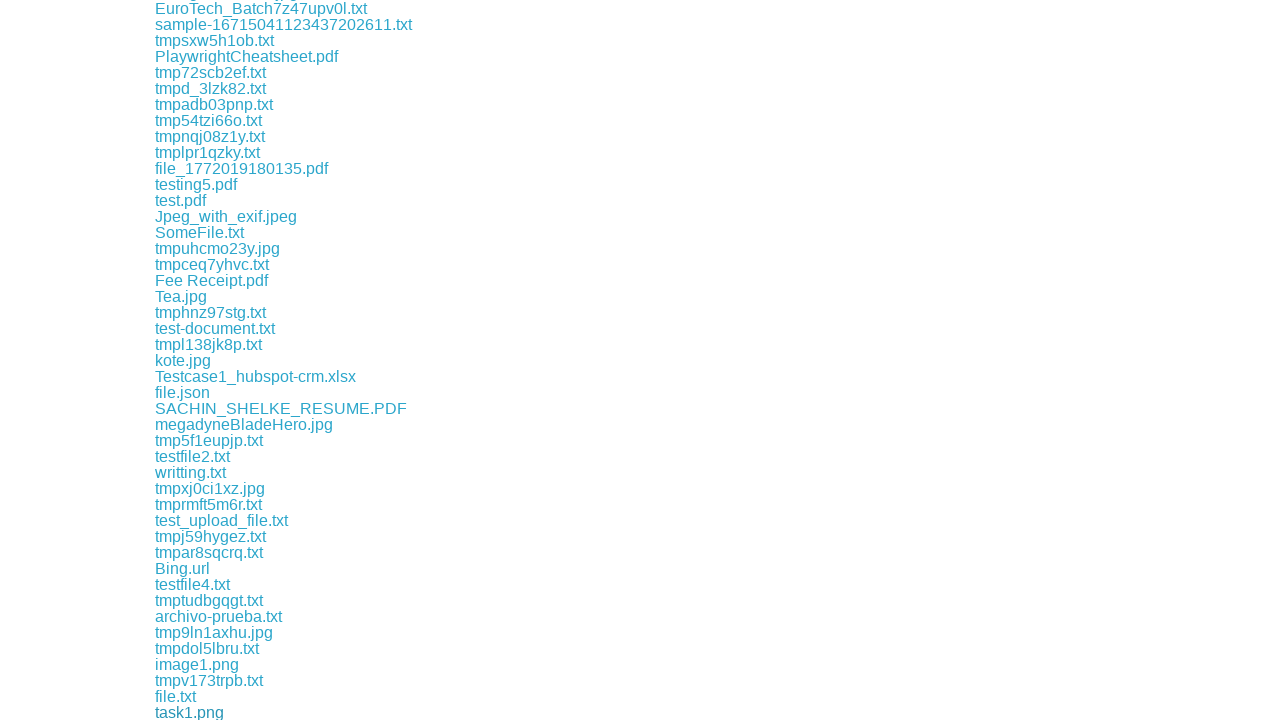

Clicked a download link at (213, 712) on xpath=//a[contains(@href,'download')] >> nth=154
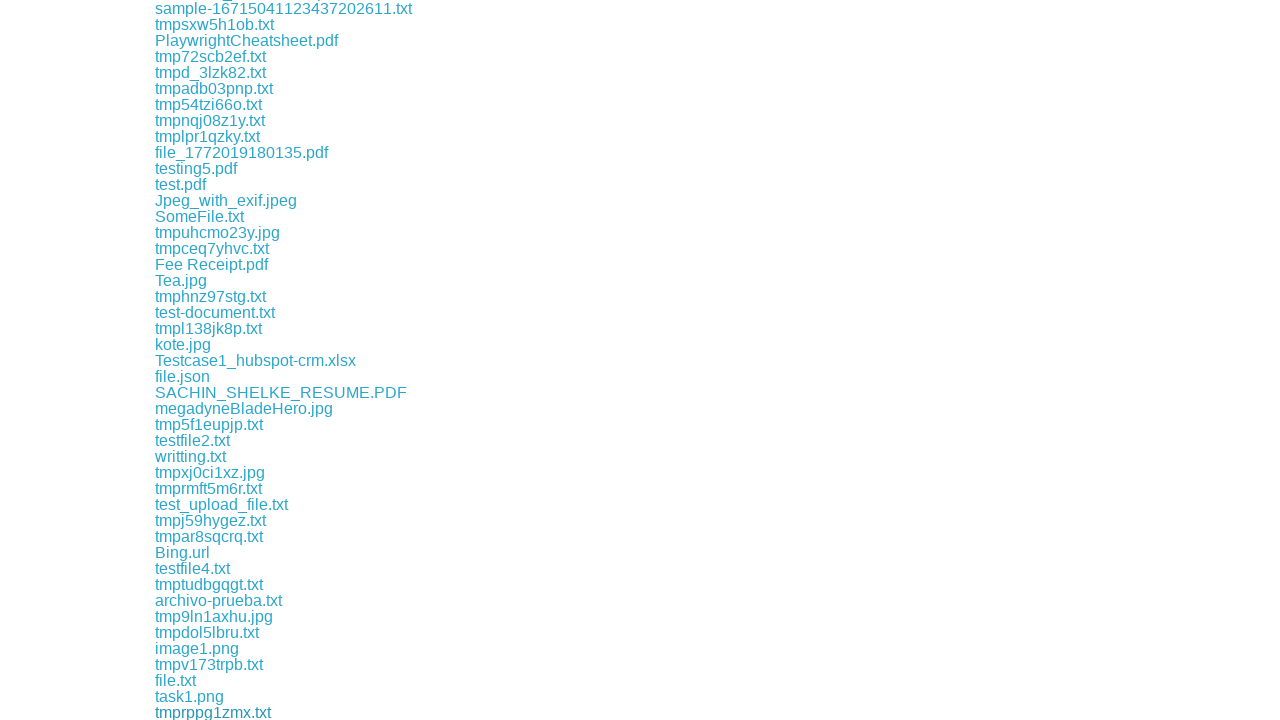

Waited 500ms for download to start
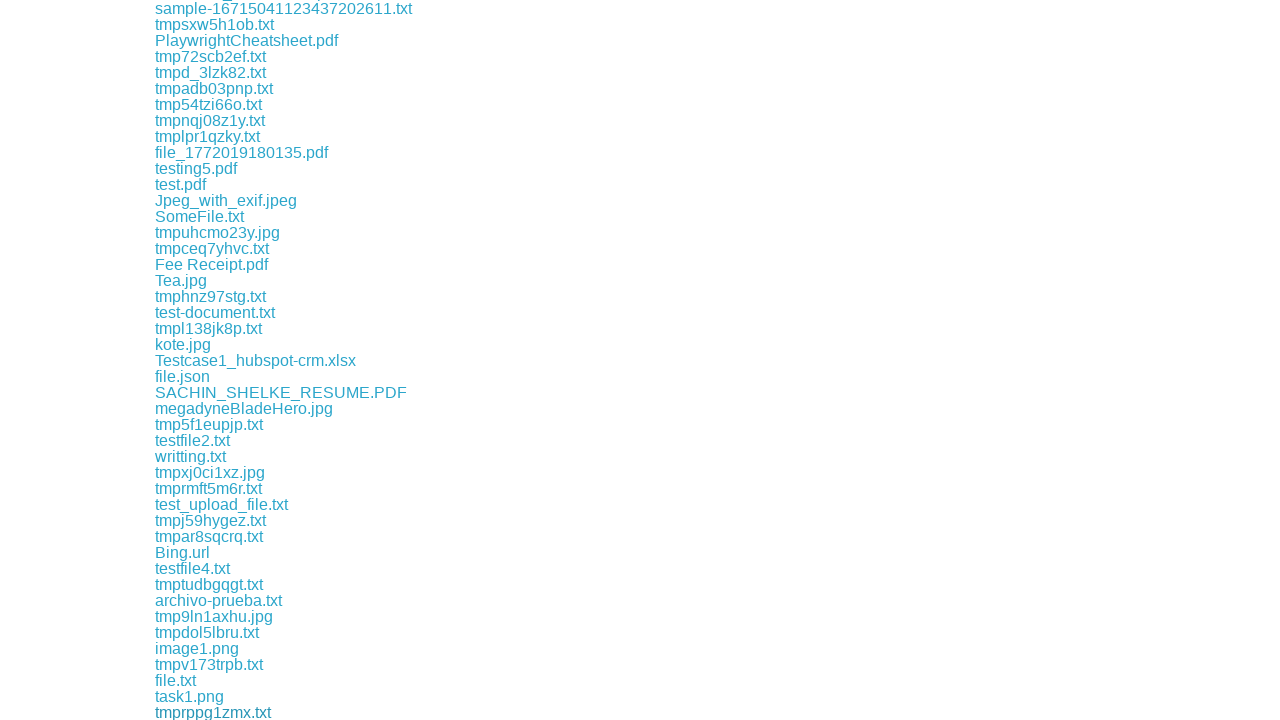

Clicked a download link at (191, 712) on xpath=//a[contains(@href,'download')] >> nth=155
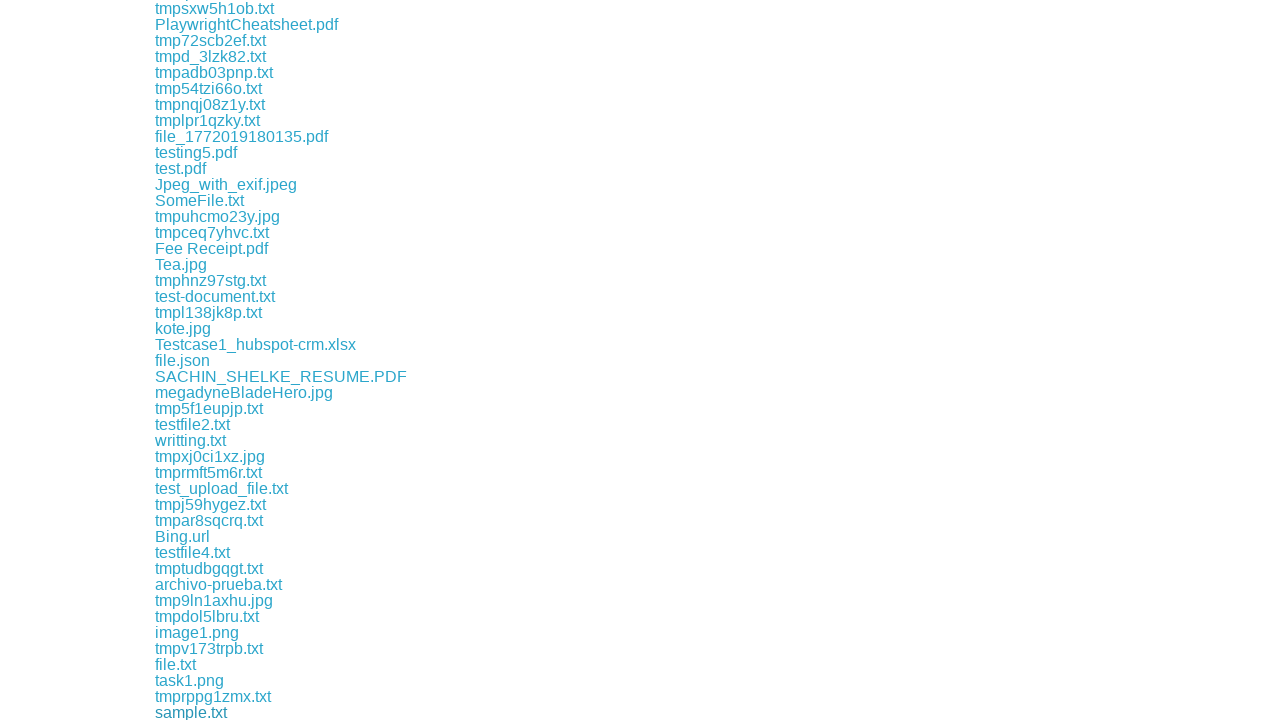

Waited 500ms for download to start
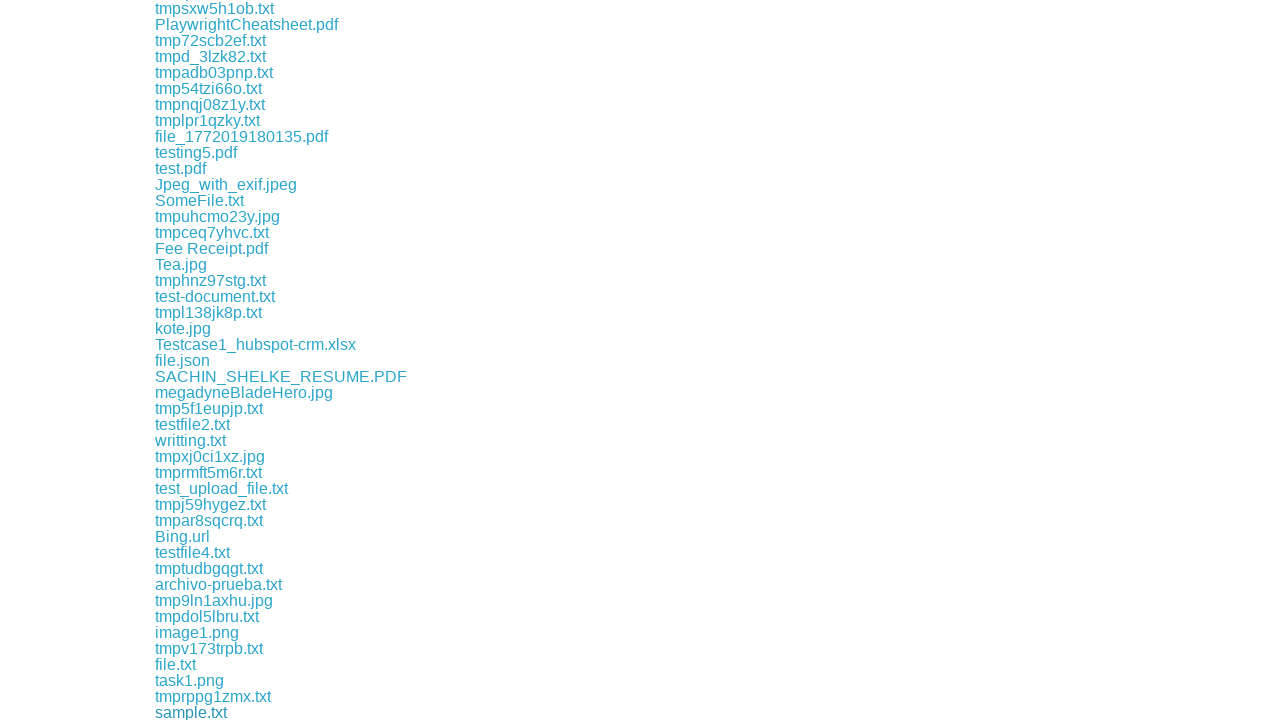

Clicked a download link at (338, 712) on xpath=//a[contains(@href,'download')] >> nth=156
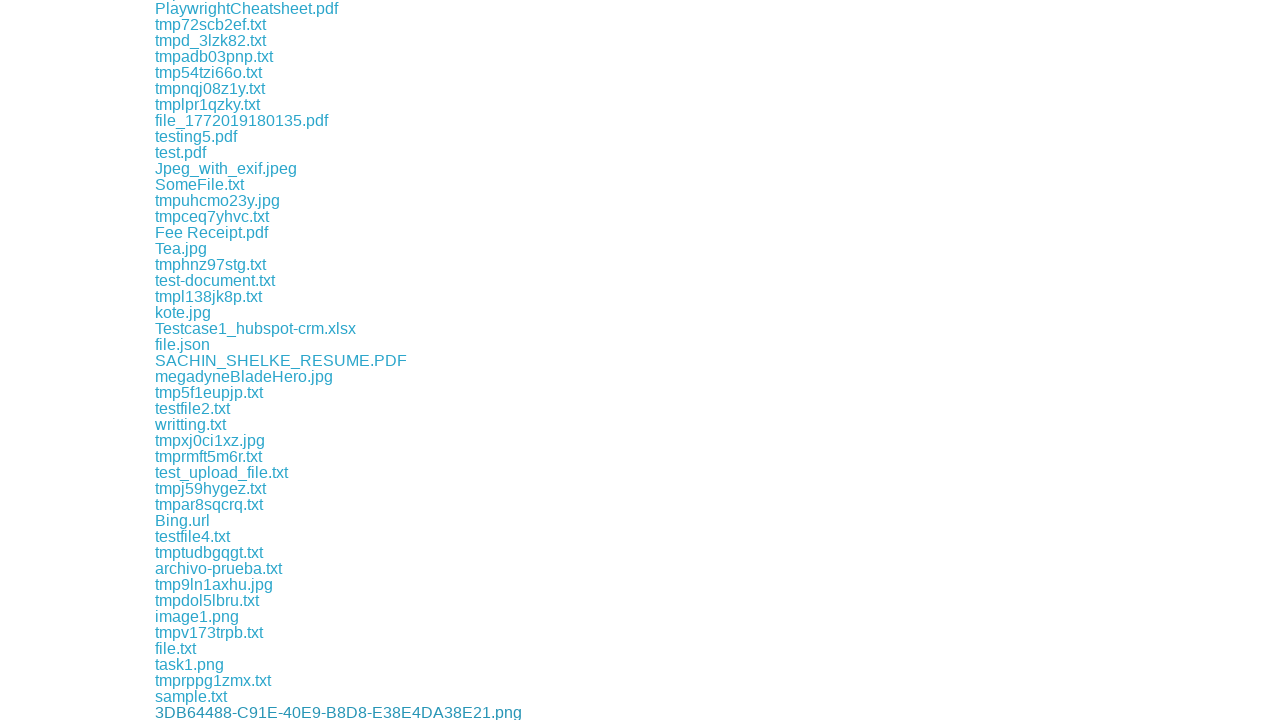

Waited 500ms for download to start
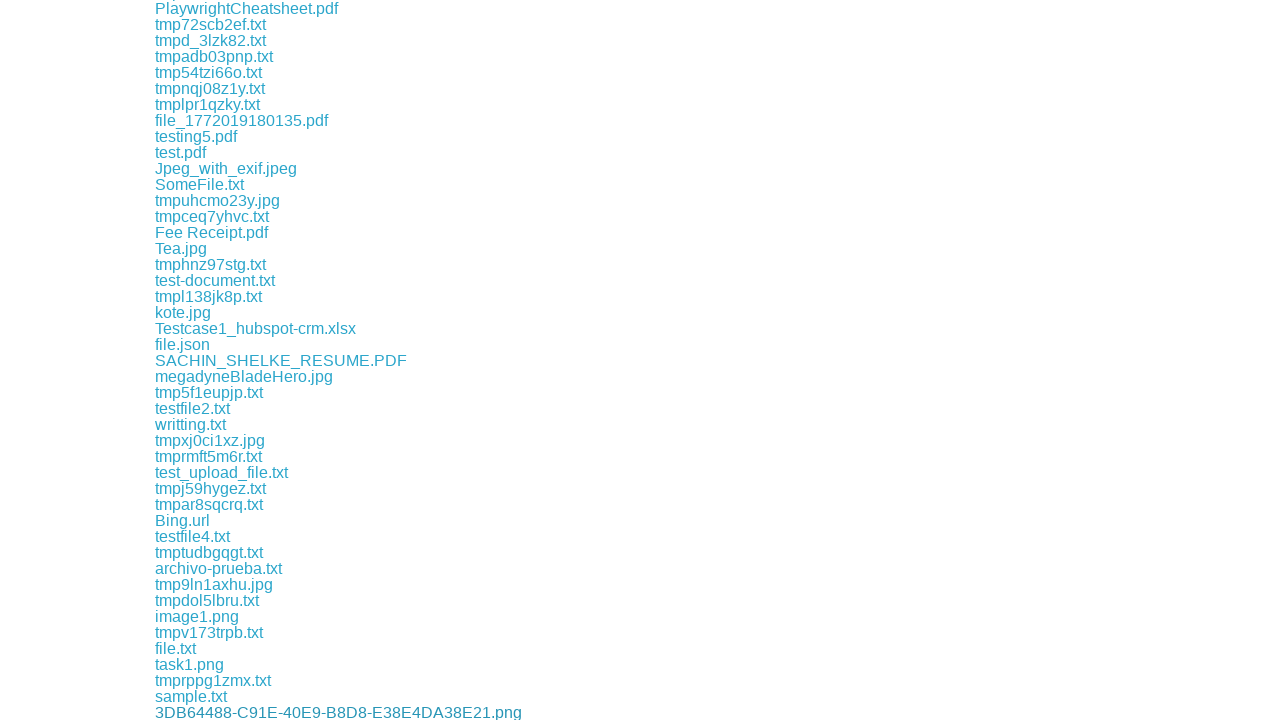

Clicked a download link at (214, 712) on xpath=//a[contains(@href,'download')] >> nth=157
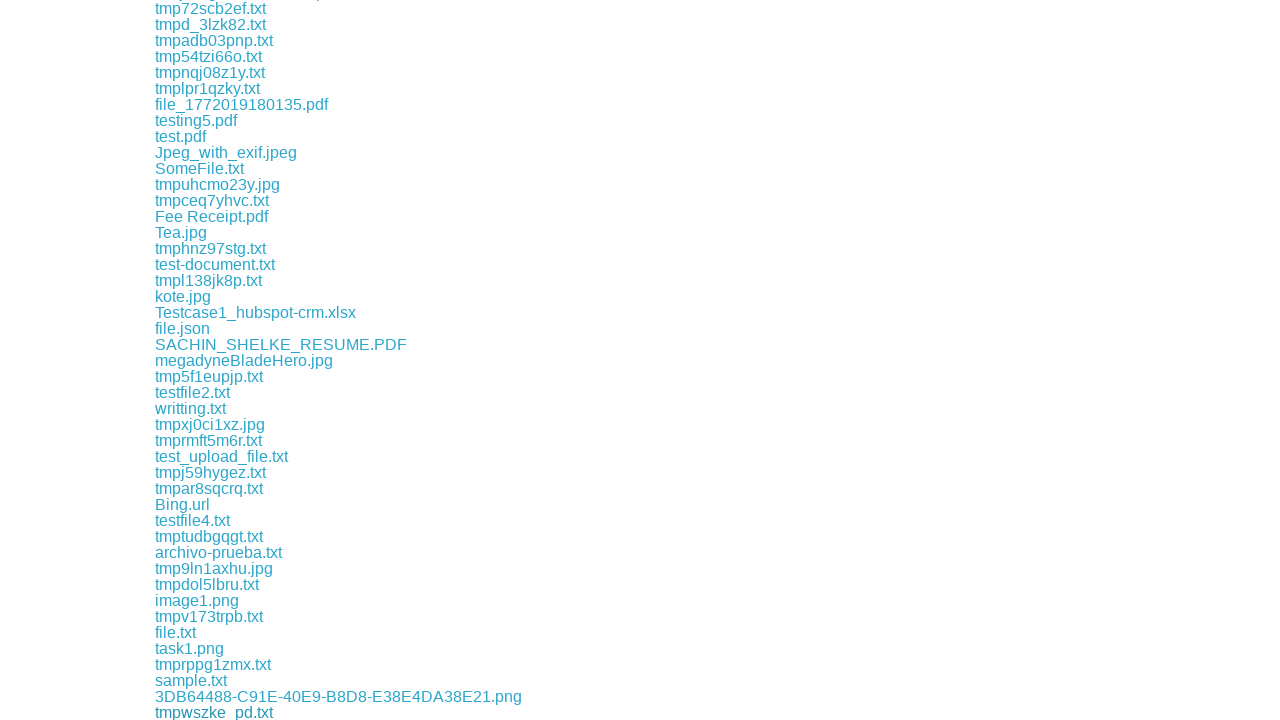

Waited 500ms for download to start
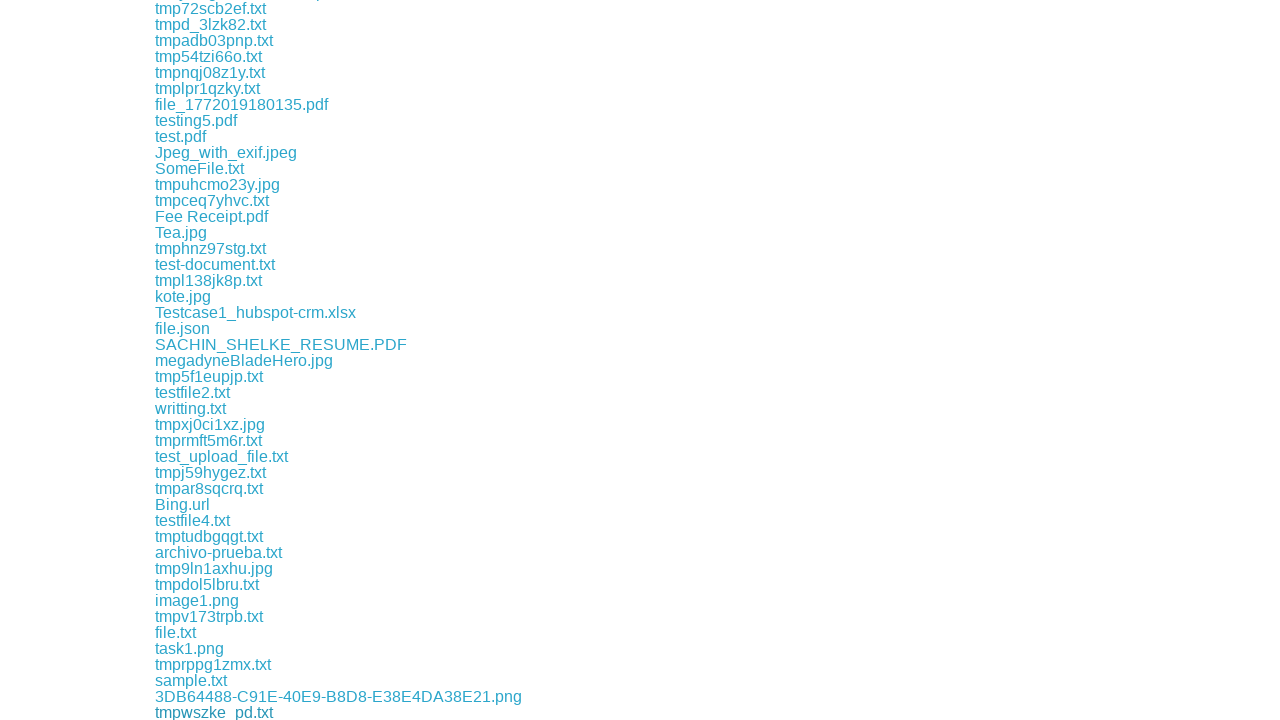

Clicked a download link at (212, 712) on xpath=//a[contains(@href,'download')] >> nth=158
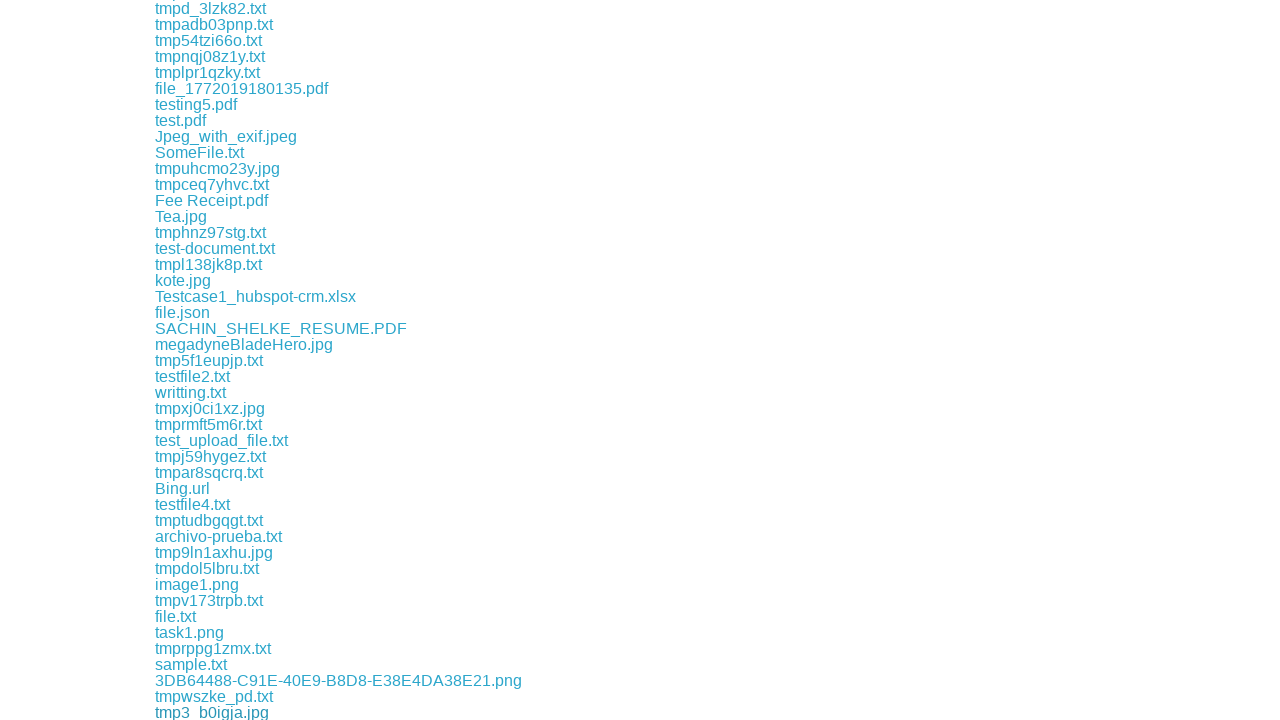

Waited 500ms for download to start
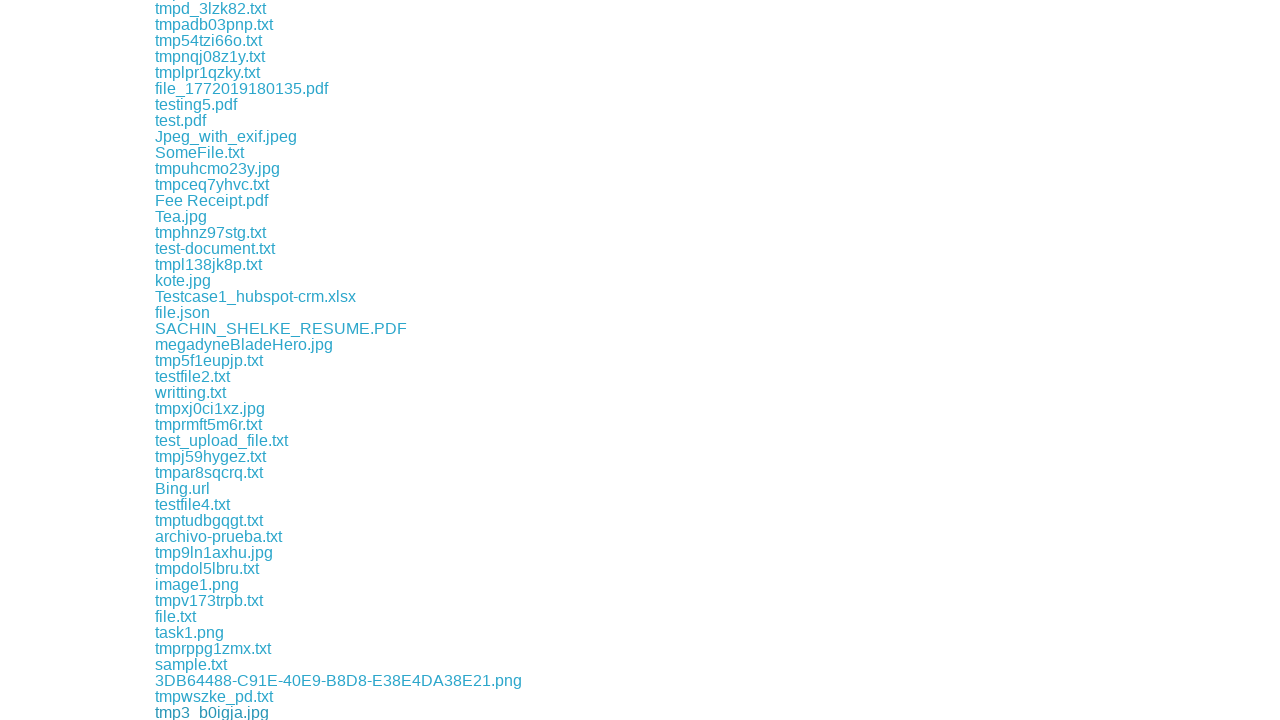

Clicked a download link at (192, 712) on xpath=//a[contains(@href,'download')] >> nth=159
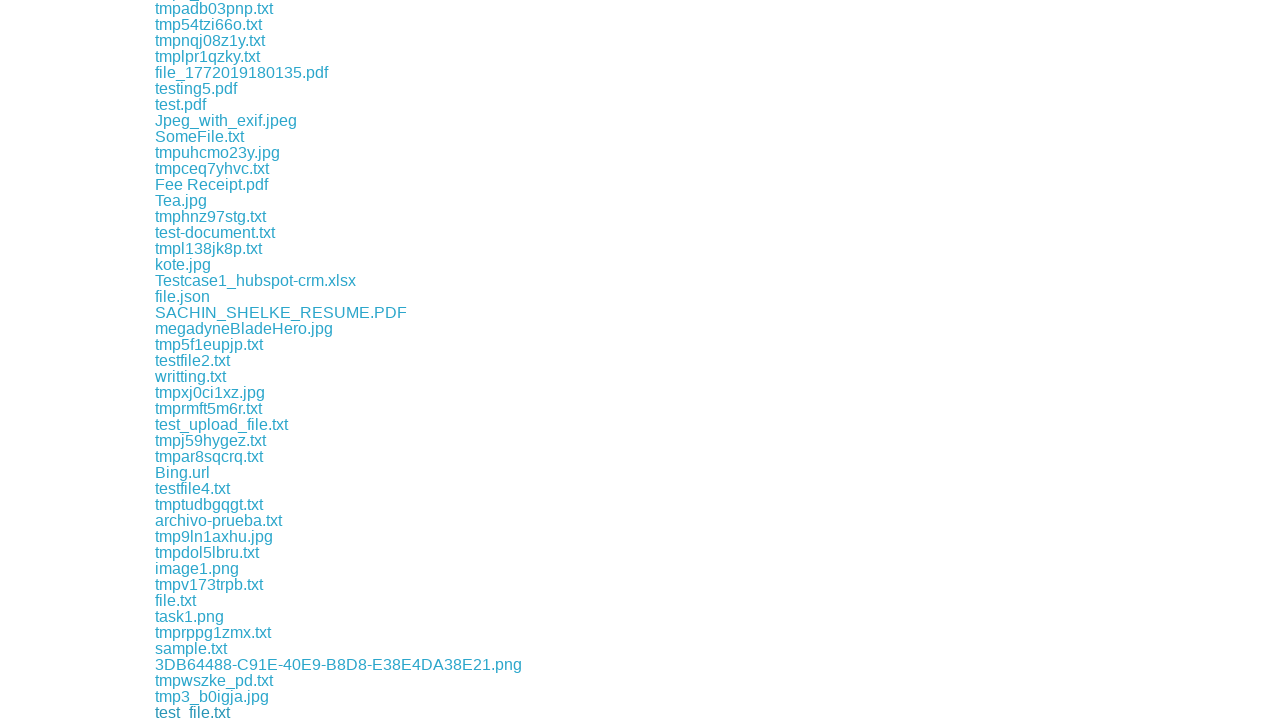

Waited 500ms for download to start
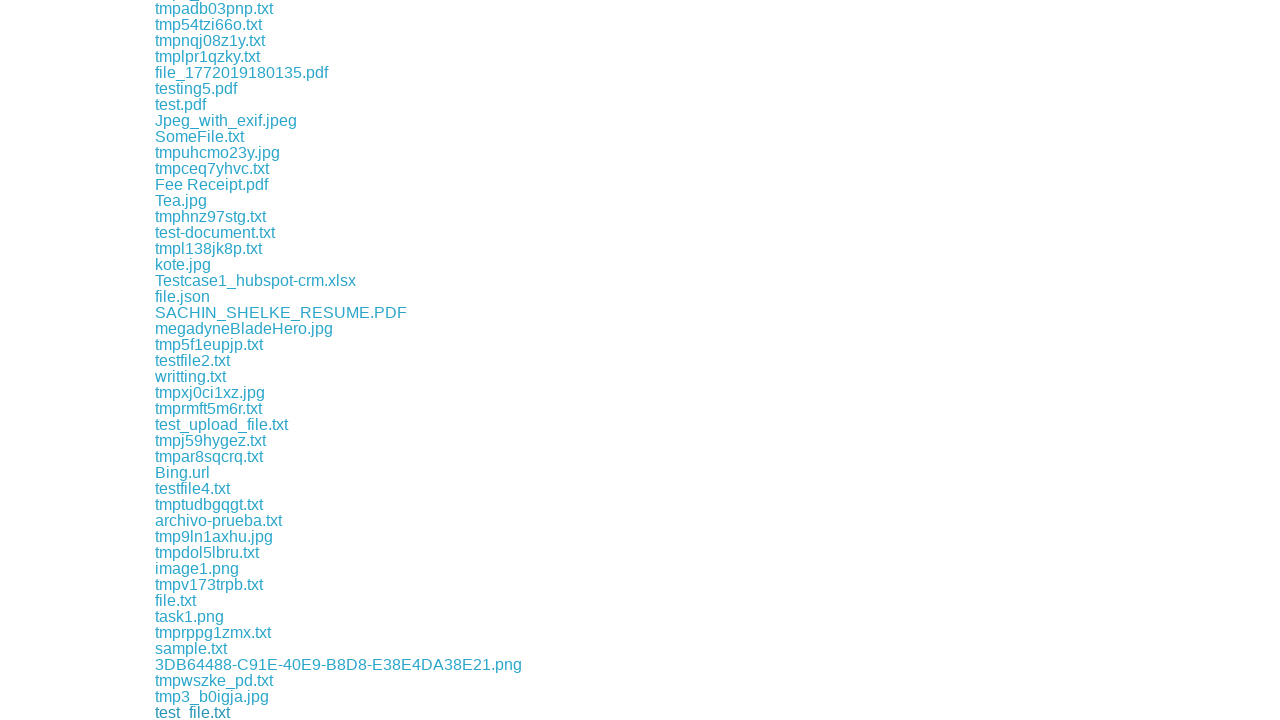

Clicked a download link at (242, 712) on xpath=//a[contains(@href,'download')] >> nth=160
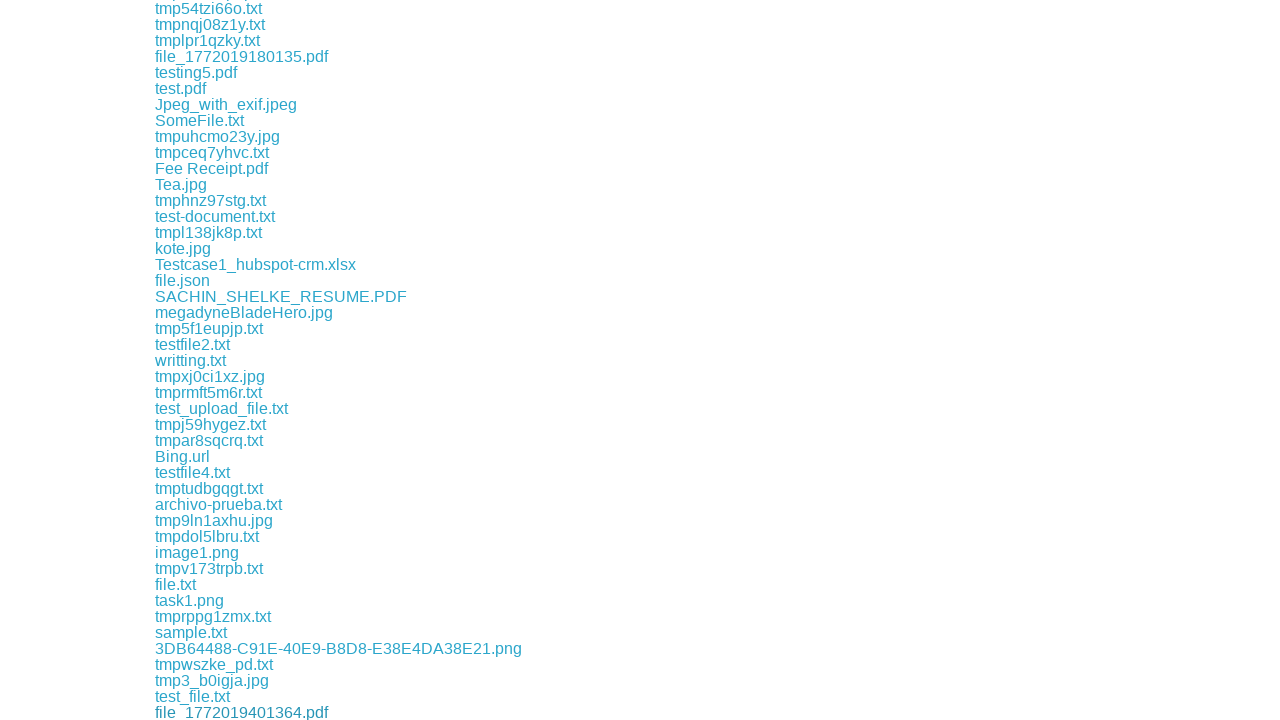

Waited 500ms for download to start
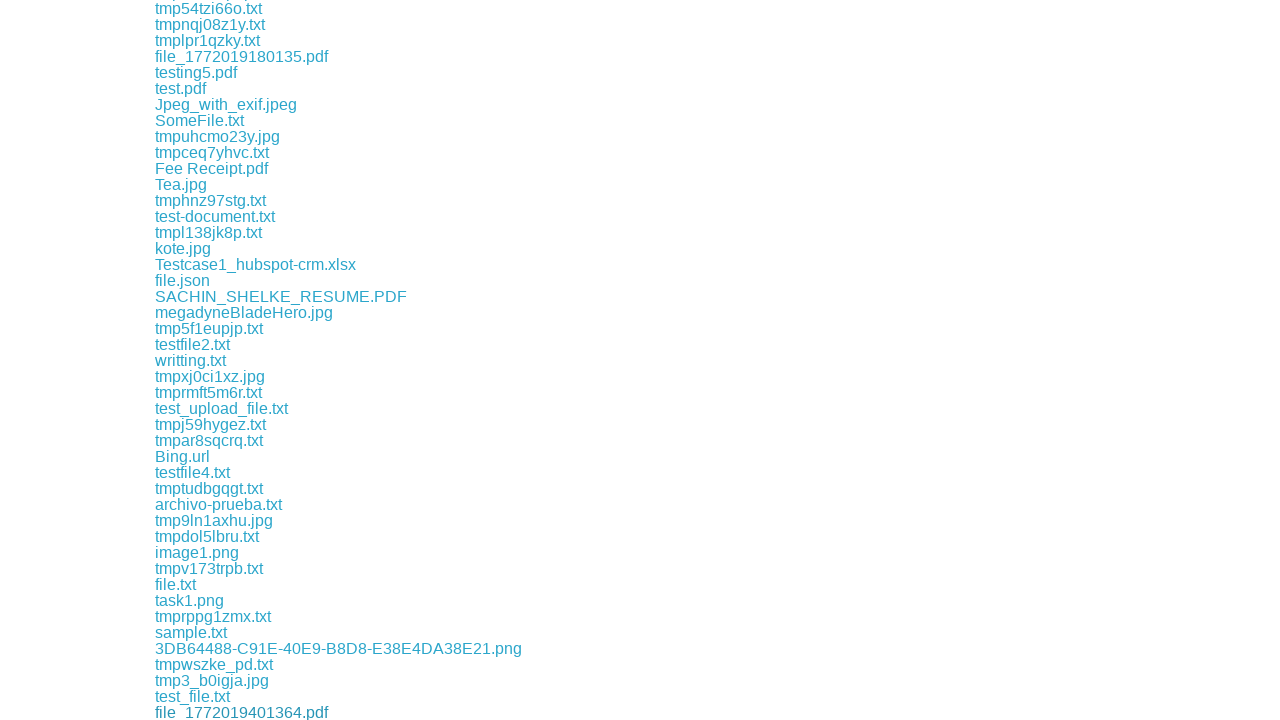

Clicked a download link at (210, 712) on xpath=//a[contains(@href,'download')] >> nth=161
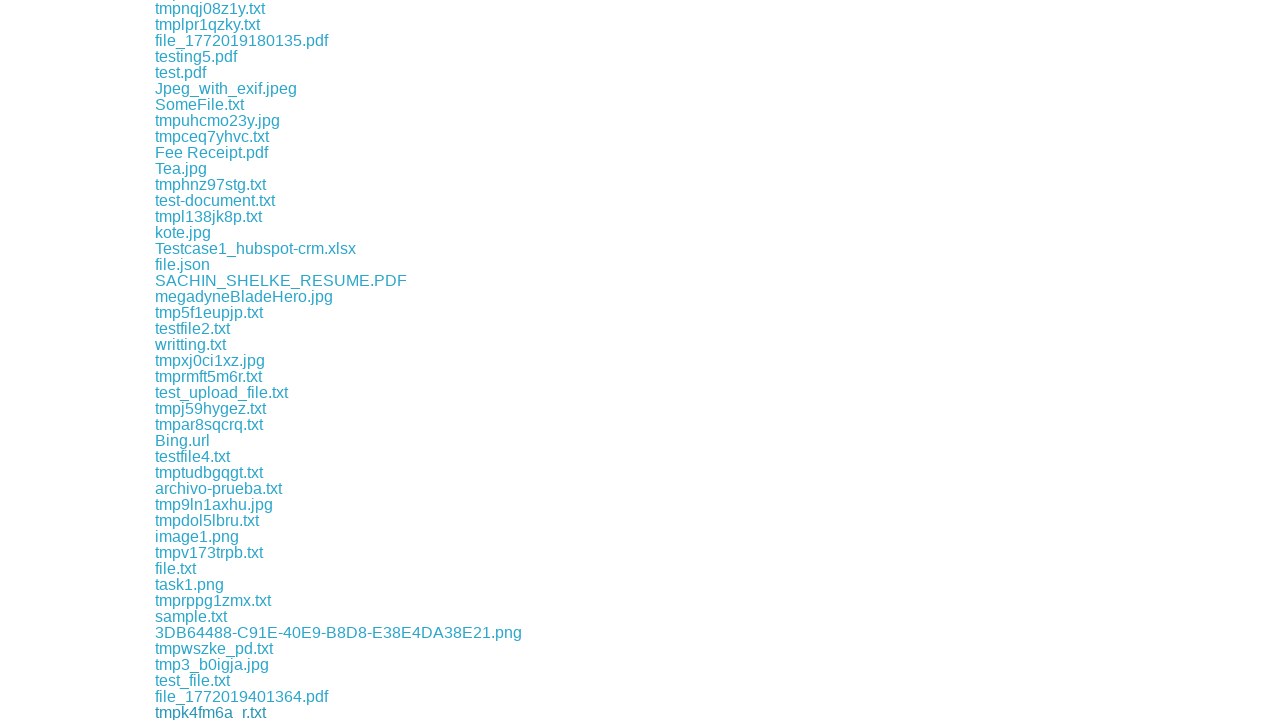

Waited 500ms for download to start
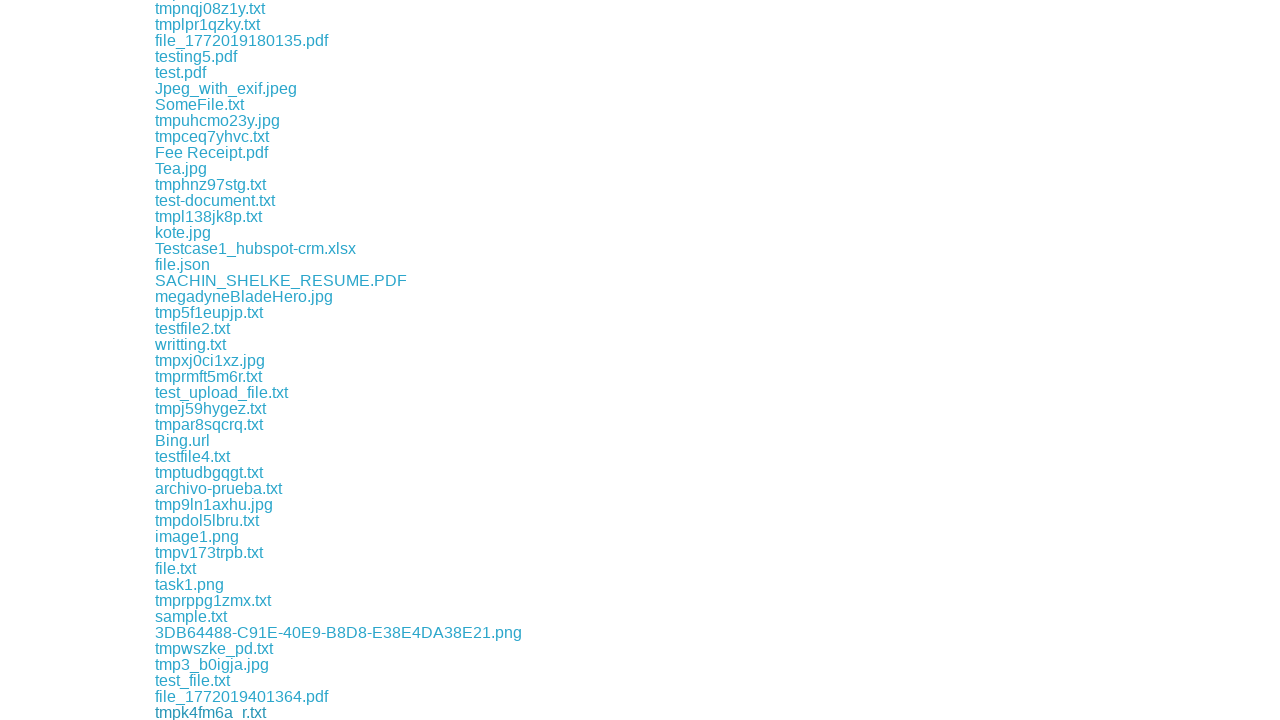

Clicked a download link at (222, 712) on xpath=//a[contains(@href,'download')] >> nth=162
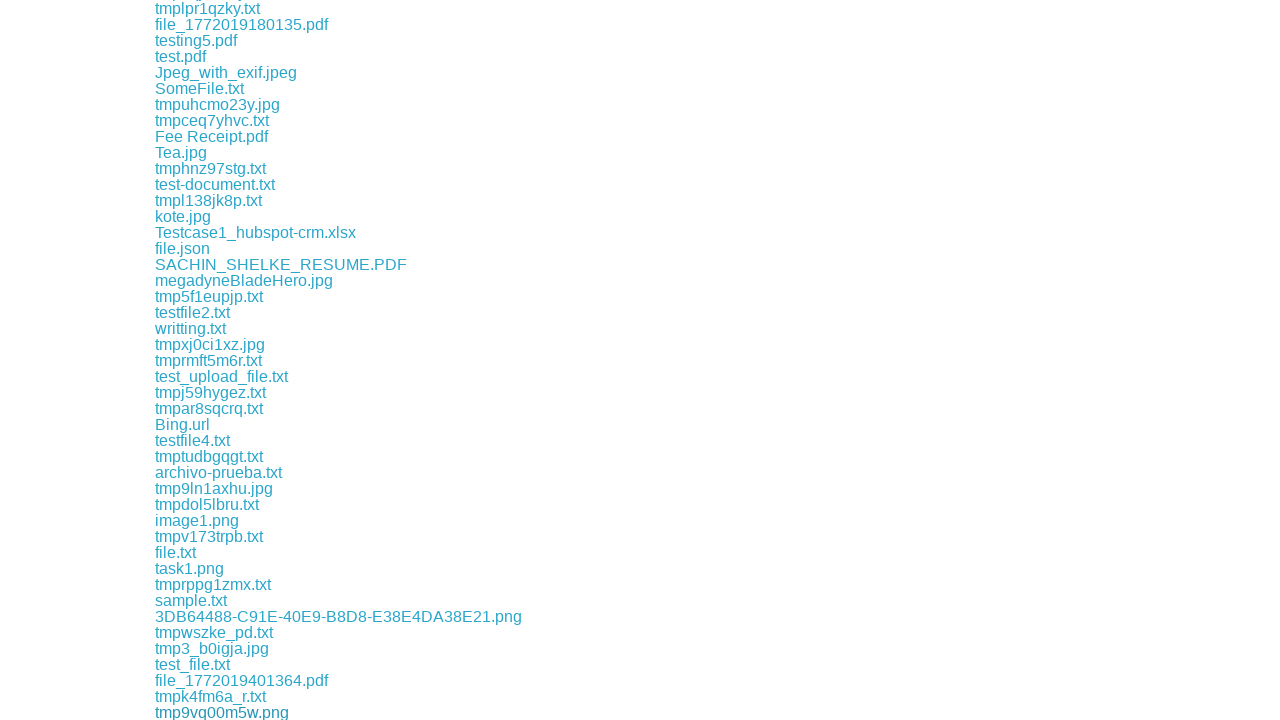

Waited 500ms for download to start
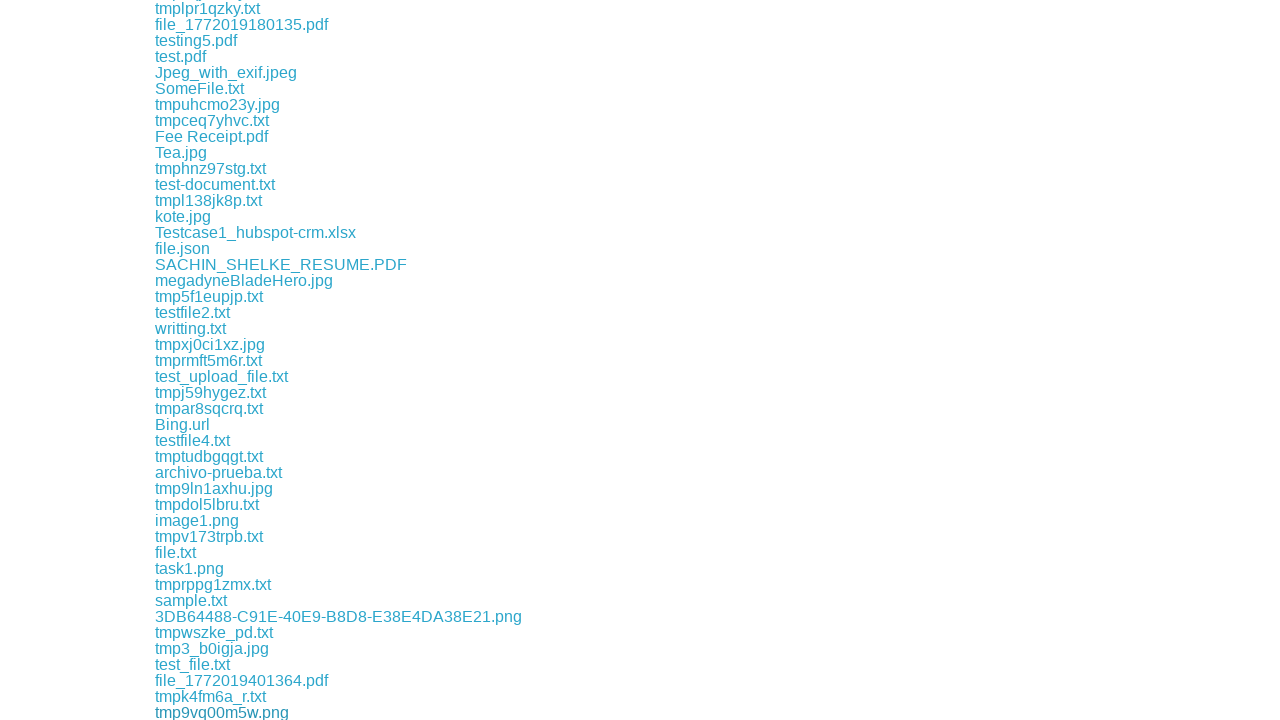

Clicked a download link at (204, 712) on xpath=//a[contains(@href,'download')] >> nth=163
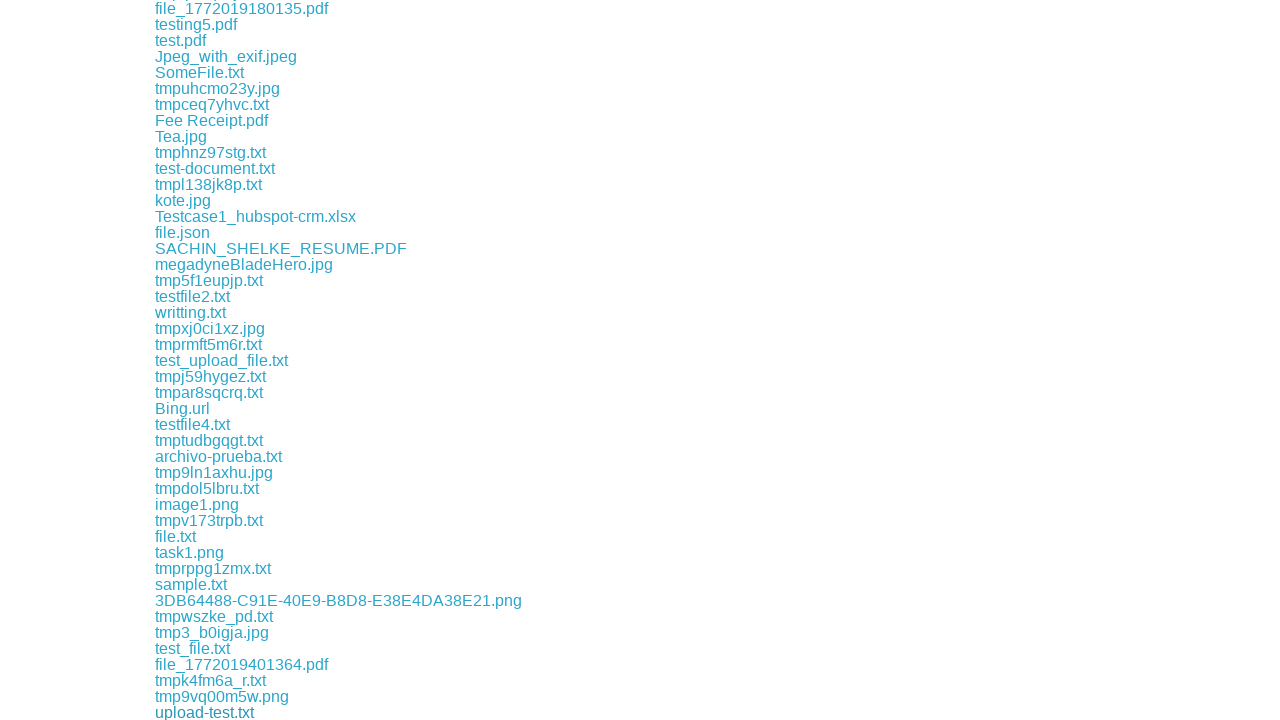

Waited 500ms for download to start
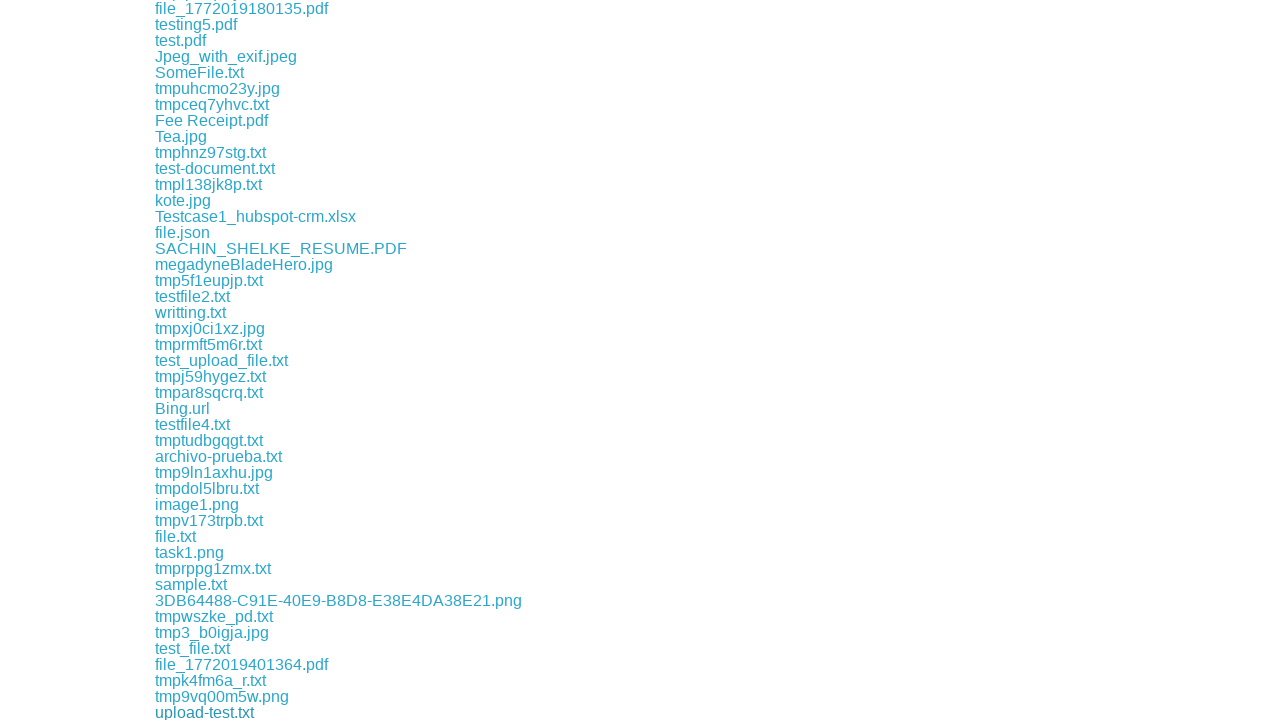

Clicked a download link at (200, 712) on xpath=//a[contains(@href,'download')] >> nth=164
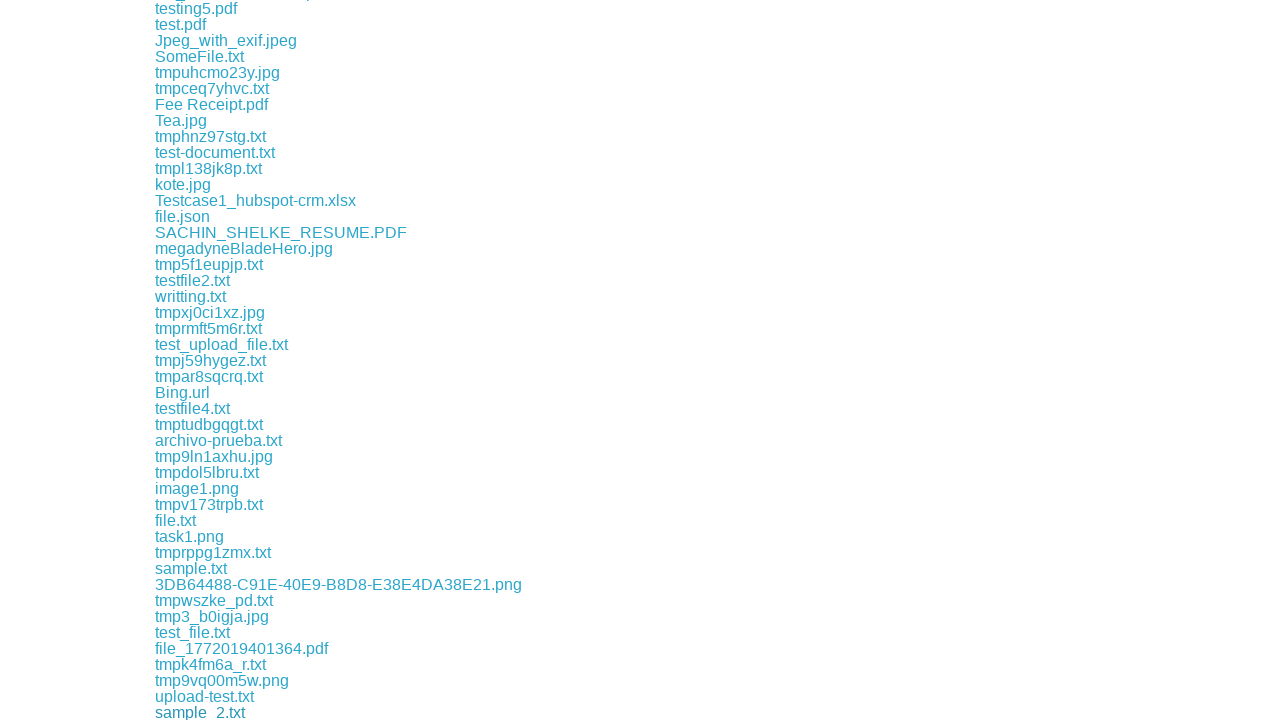

Waited 500ms for download to start
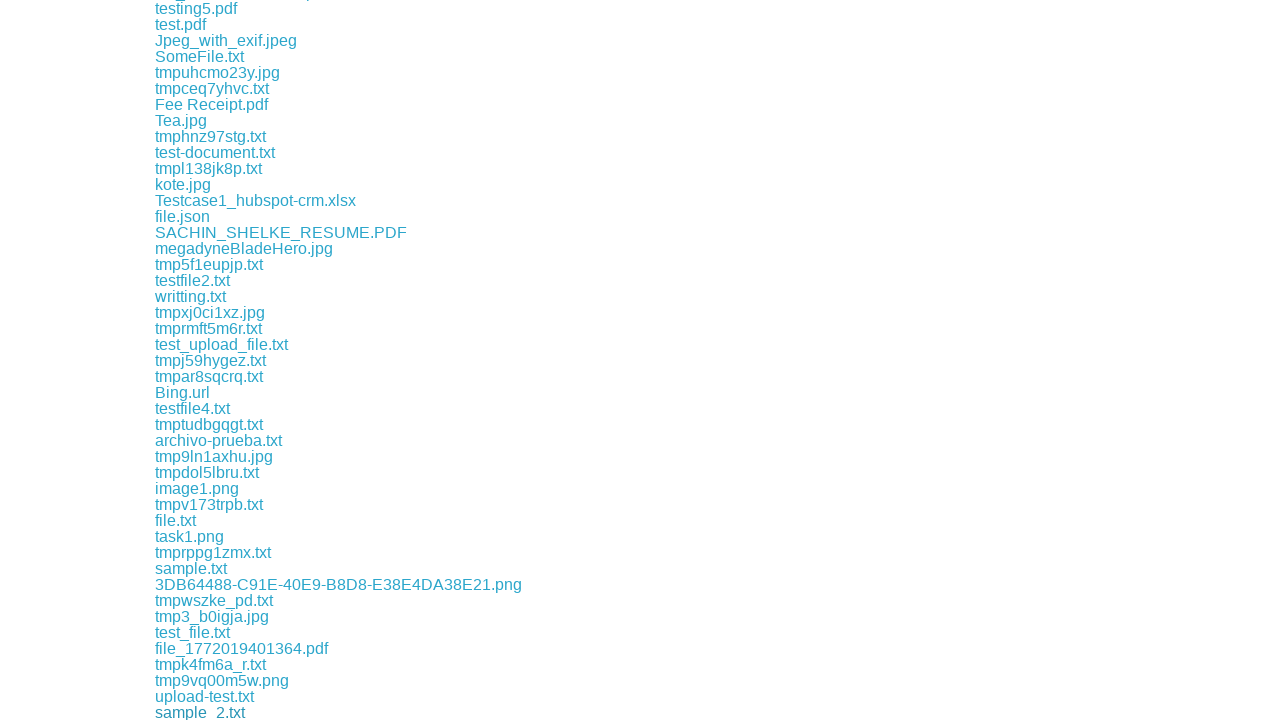

Clicked a download link at (219, 712) on xpath=//a[contains(@href,'download')] >> nth=165
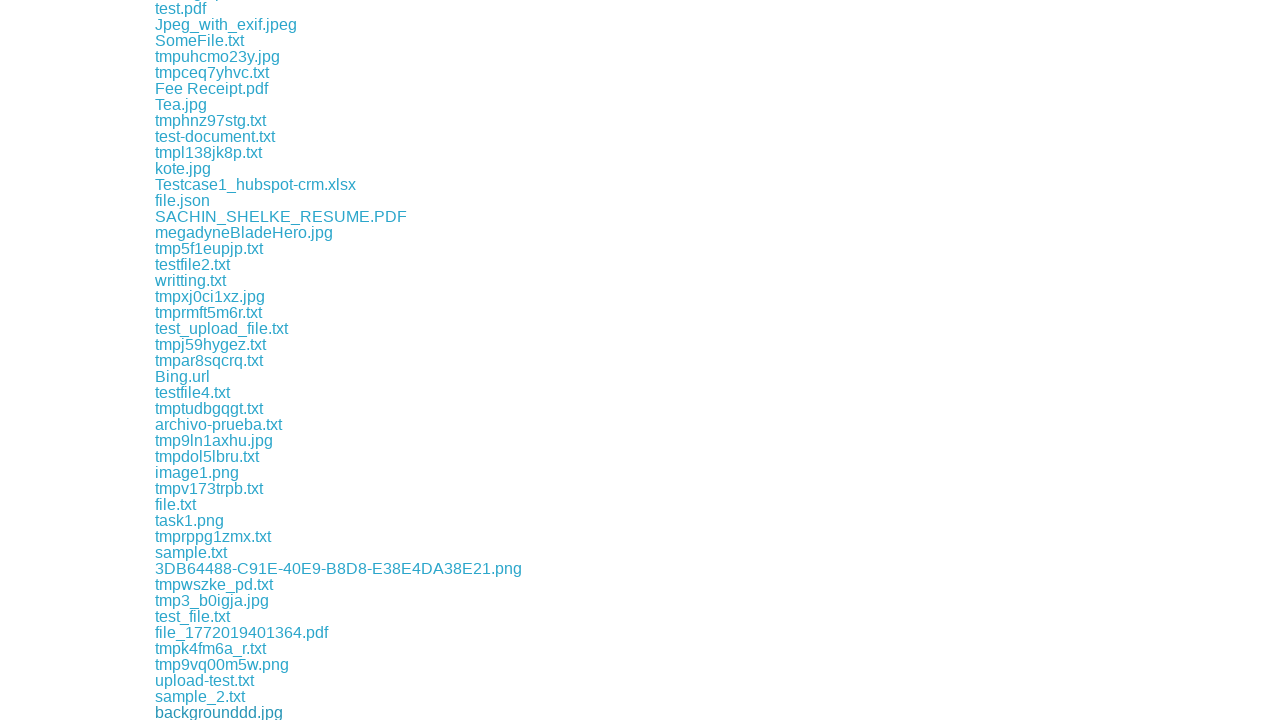

Waited 500ms for download to start
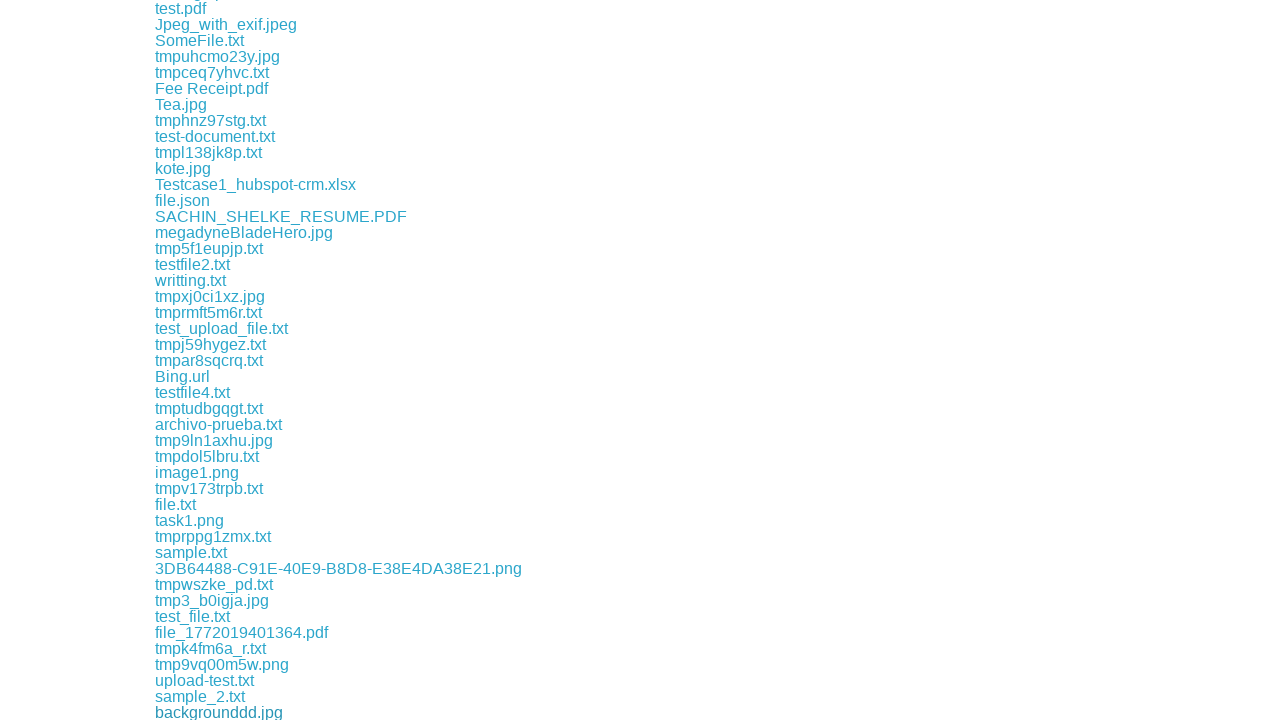

Clicked a download link at (185, 712) on xpath=//a[contains(@href,'download')] >> nth=166
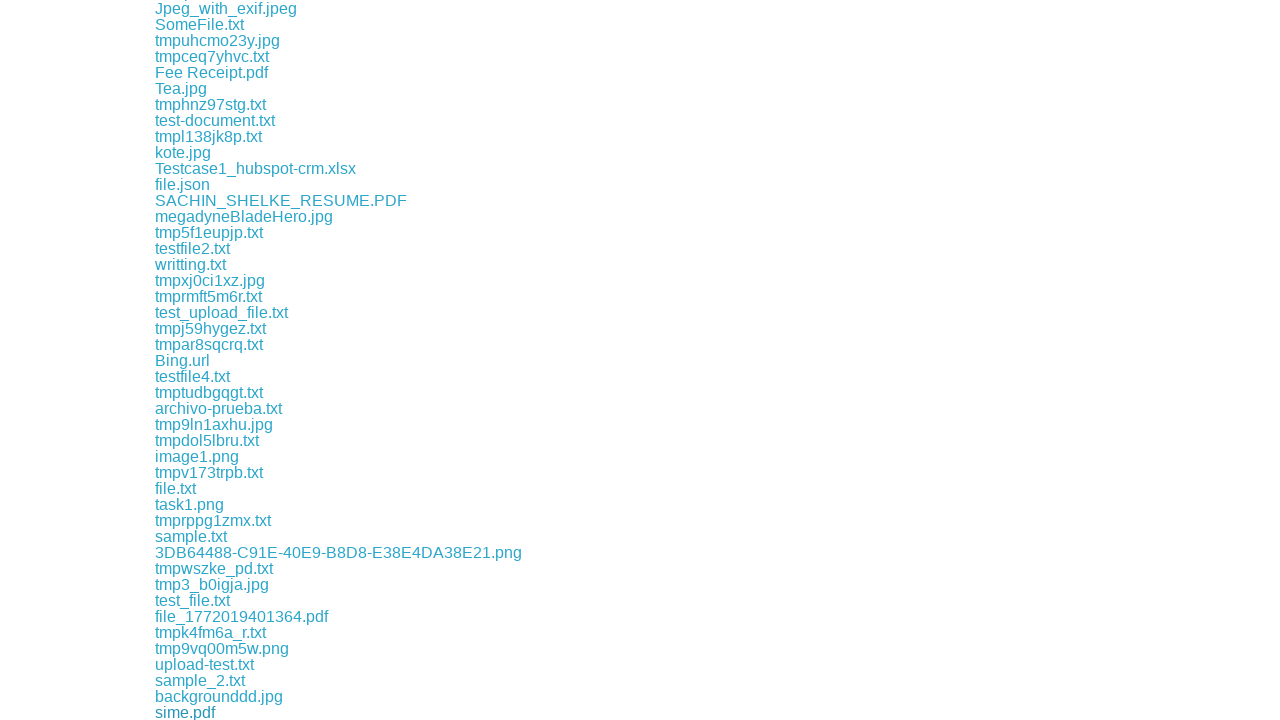

Waited 500ms for download to start
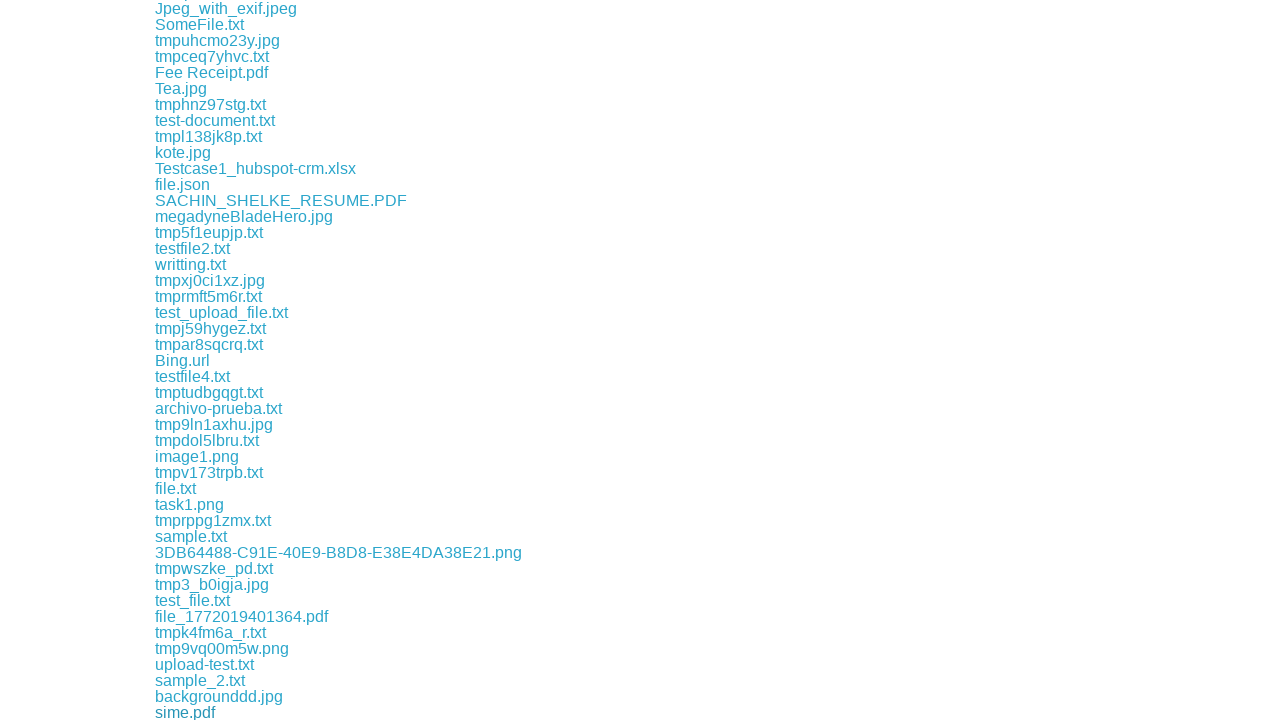

Clicked a download link at (221, 712) on xpath=//a[contains(@href,'download')] >> nth=167
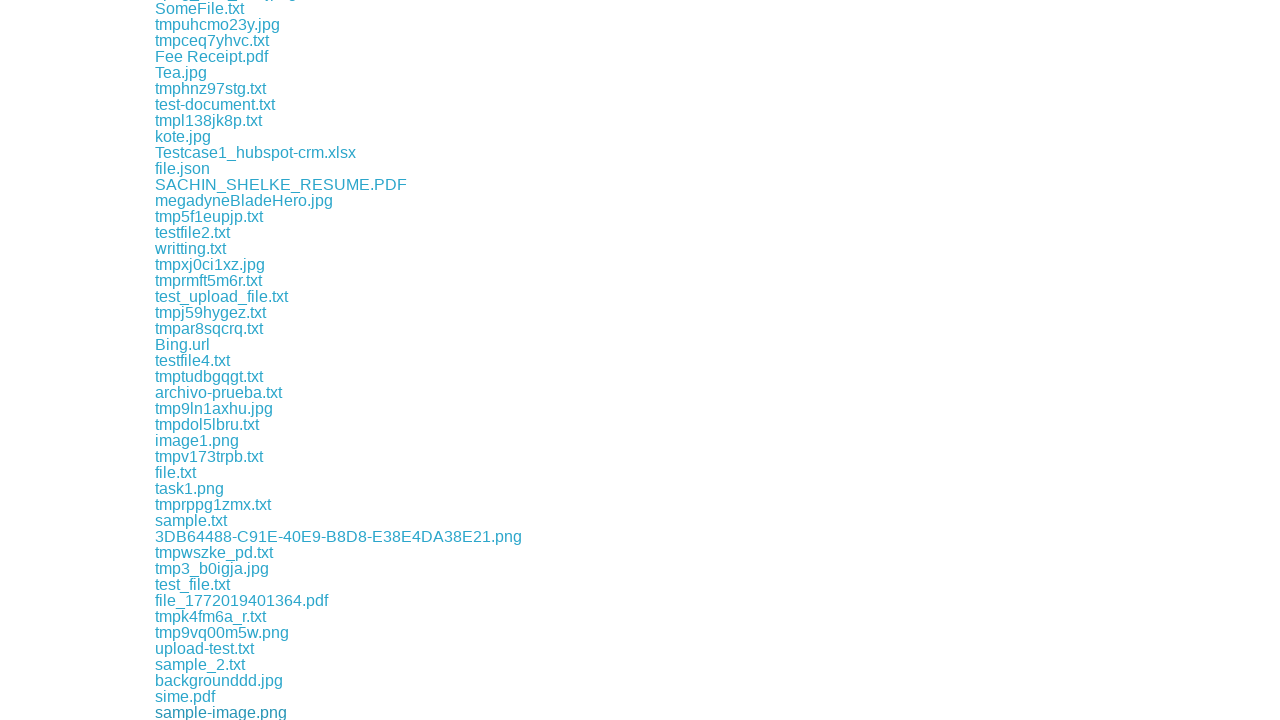

Waited 500ms for download to start
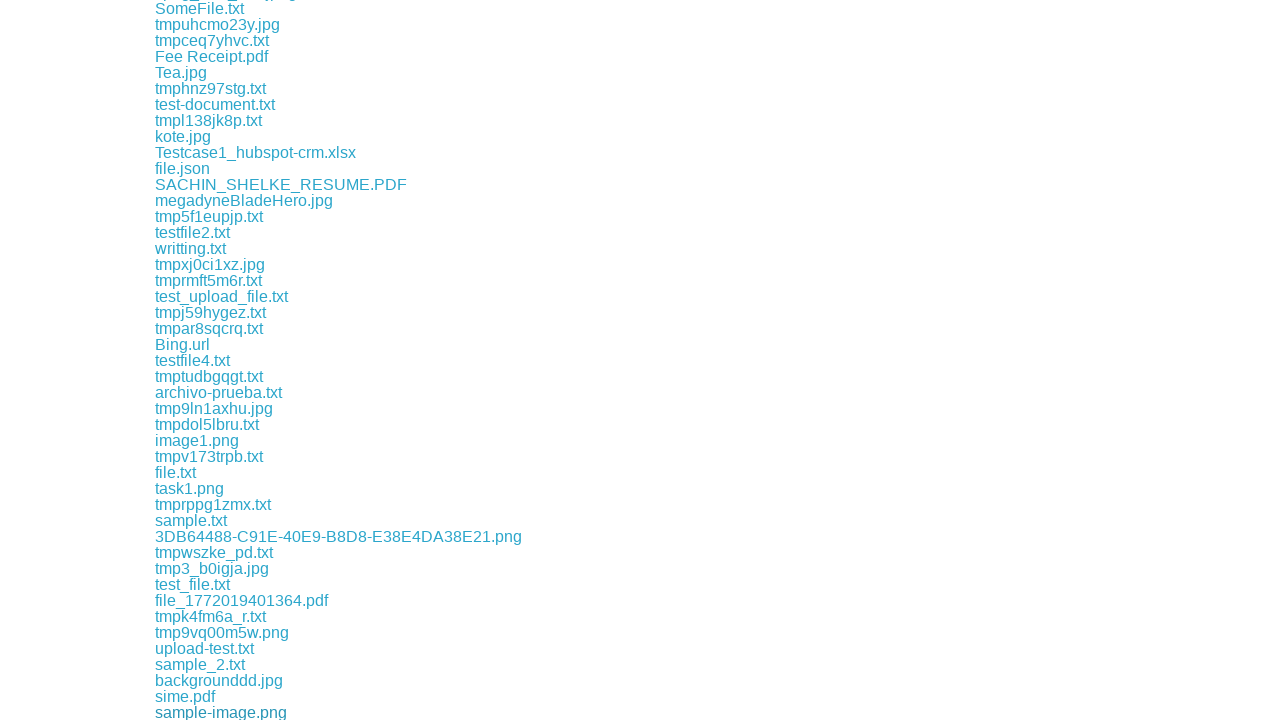

Clicked a download link at (208, 712) on xpath=//a[contains(@href,'download')] >> nth=168
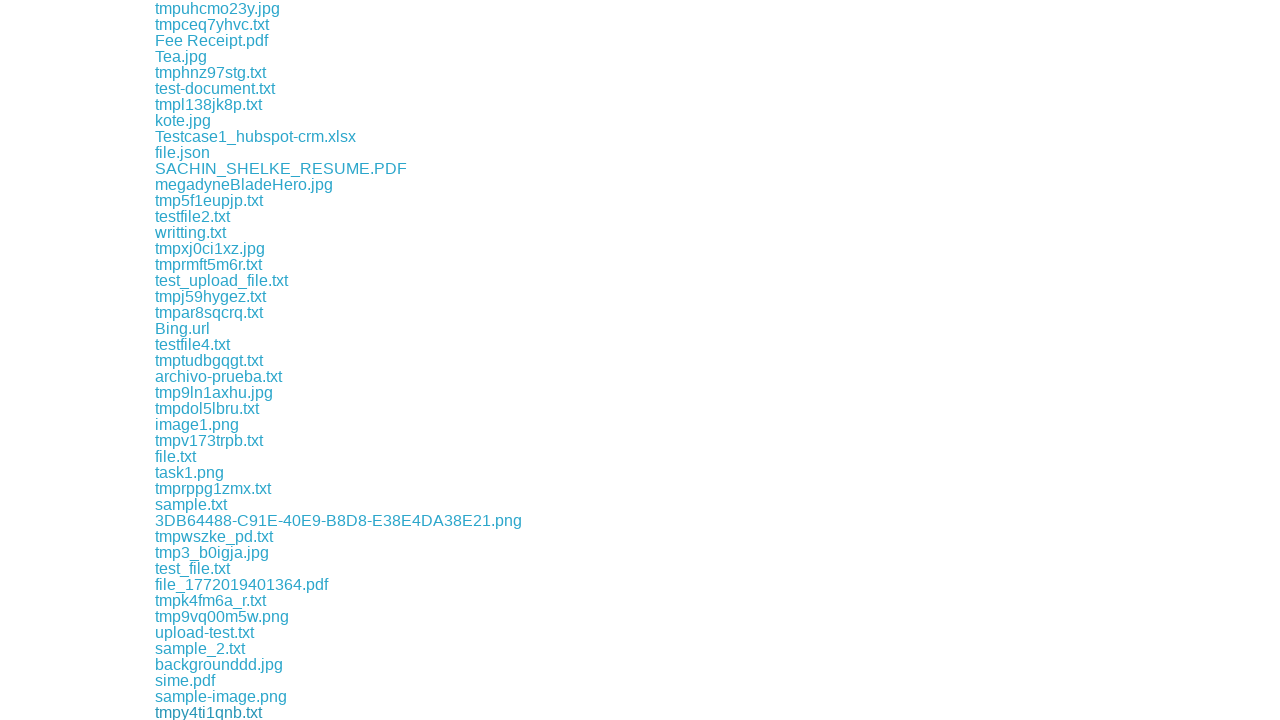

Waited 500ms for download to start
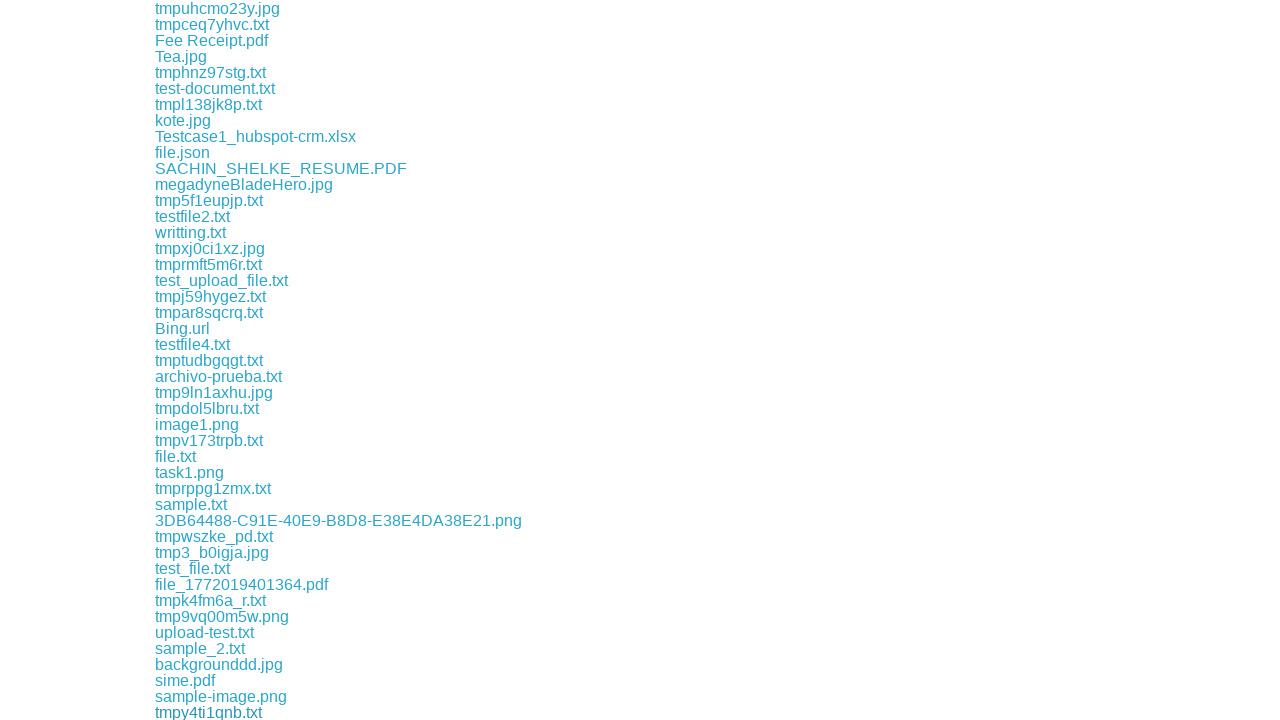

Clicked a download link at (206, 712) on xpath=//a[contains(@href,'download')] >> nth=169
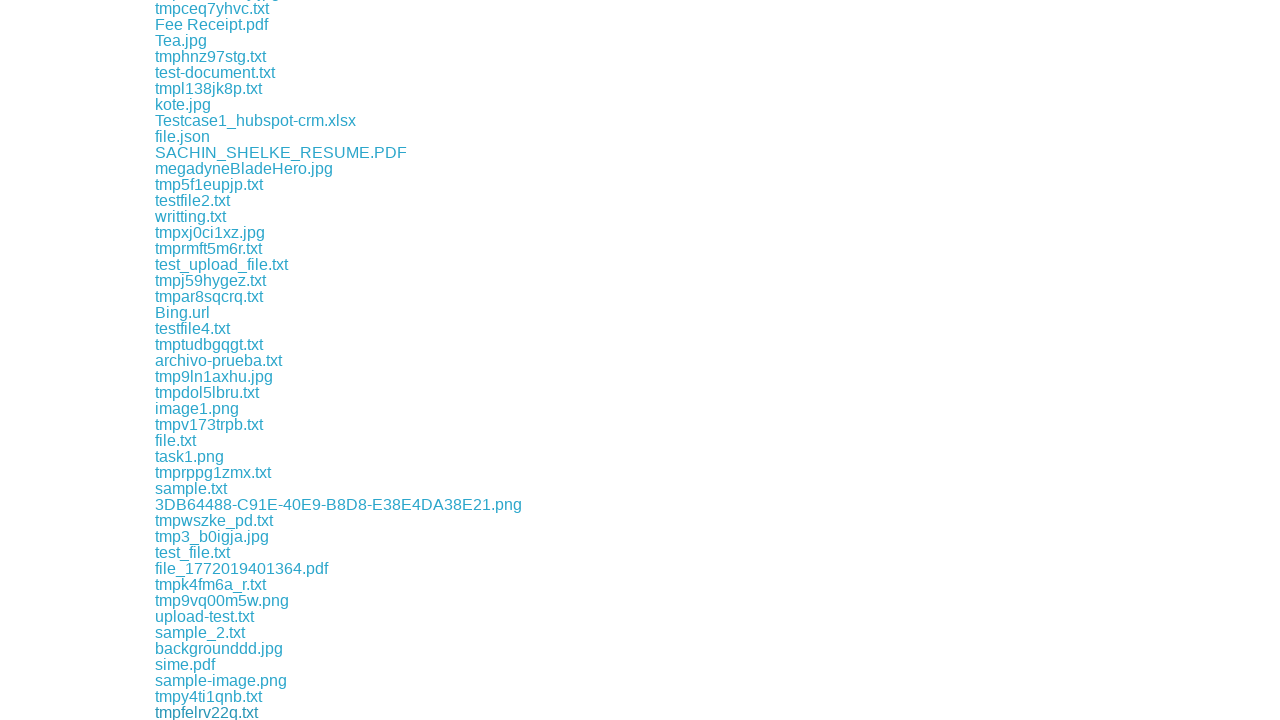

Waited 500ms for download to start
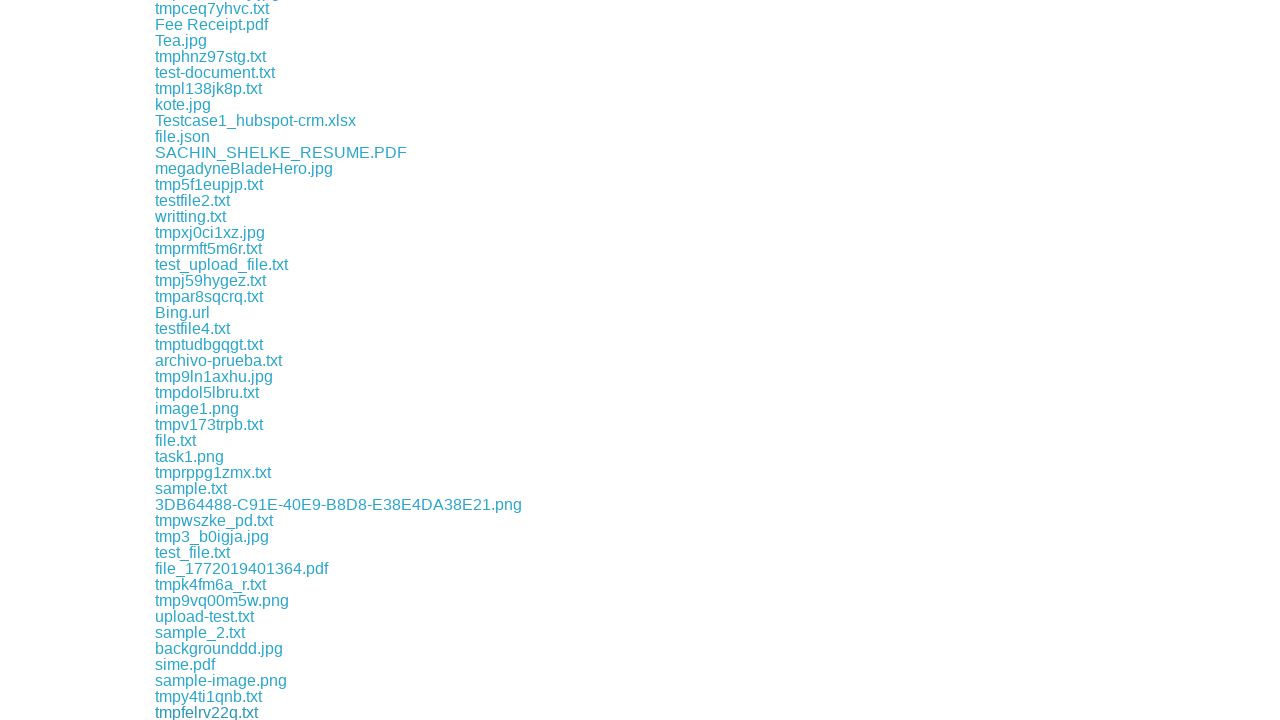

Clicked a download link at (212, 712) on xpath=//a[contains(@href,'download')] >> nth=170
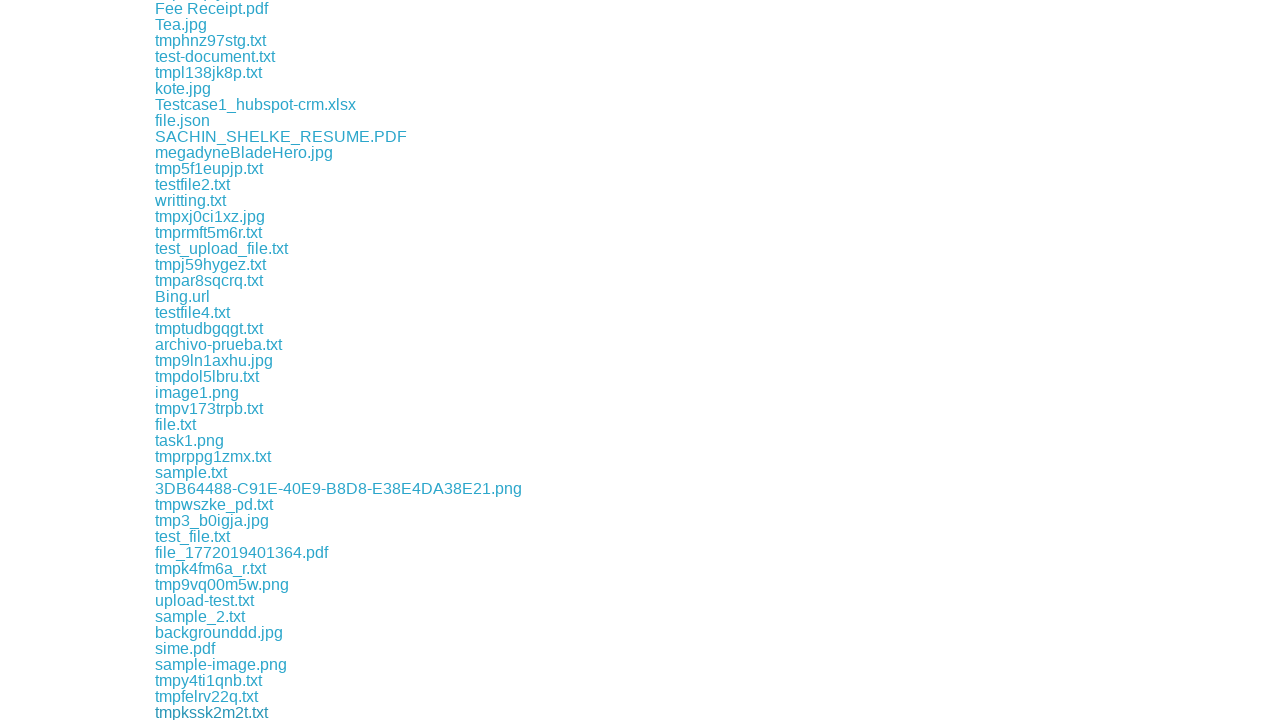

Waited 500ms for download to start
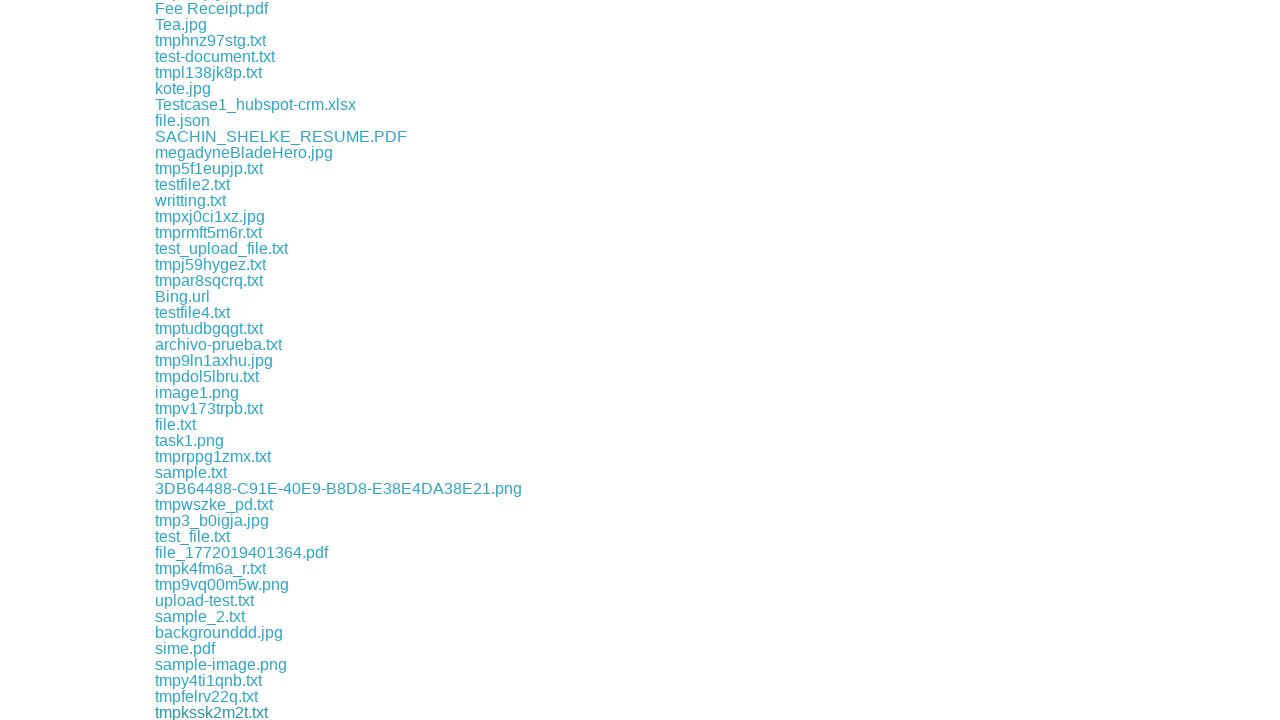

Clicked a download link at (212, 712) on xpath=//a[contains(@href,'download')] >> nth=171
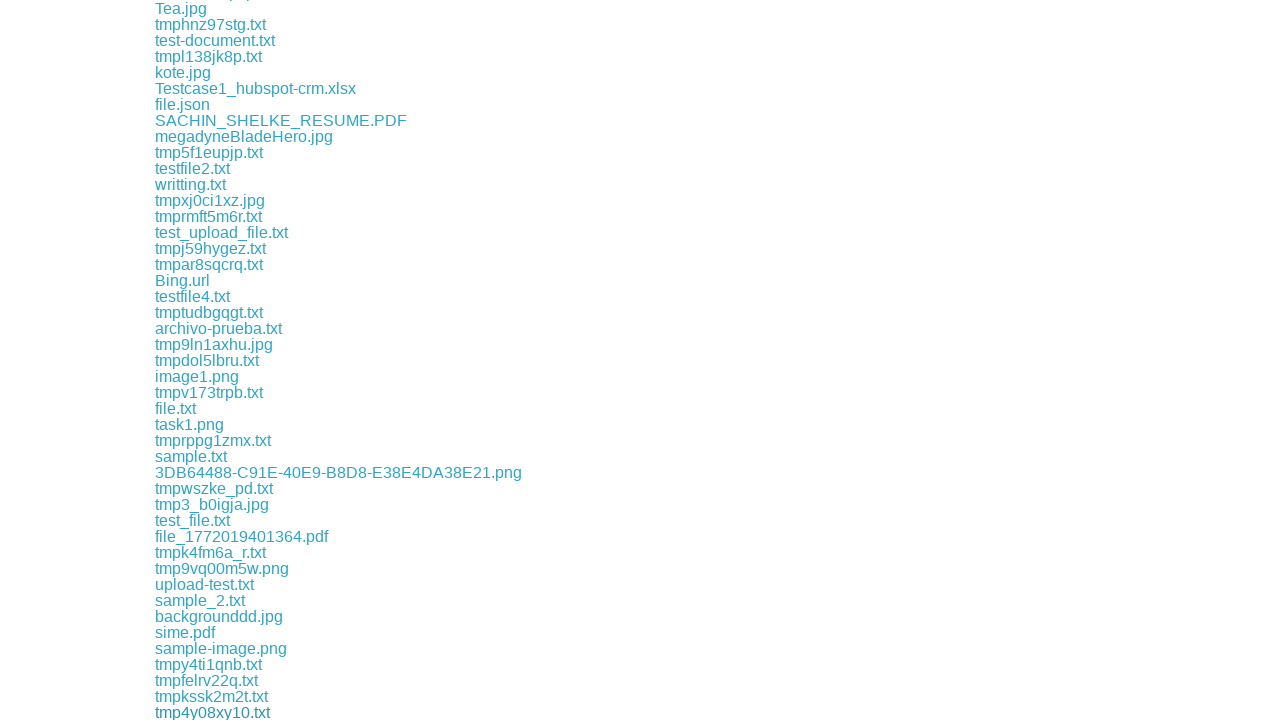

Waited 500ms for download to start
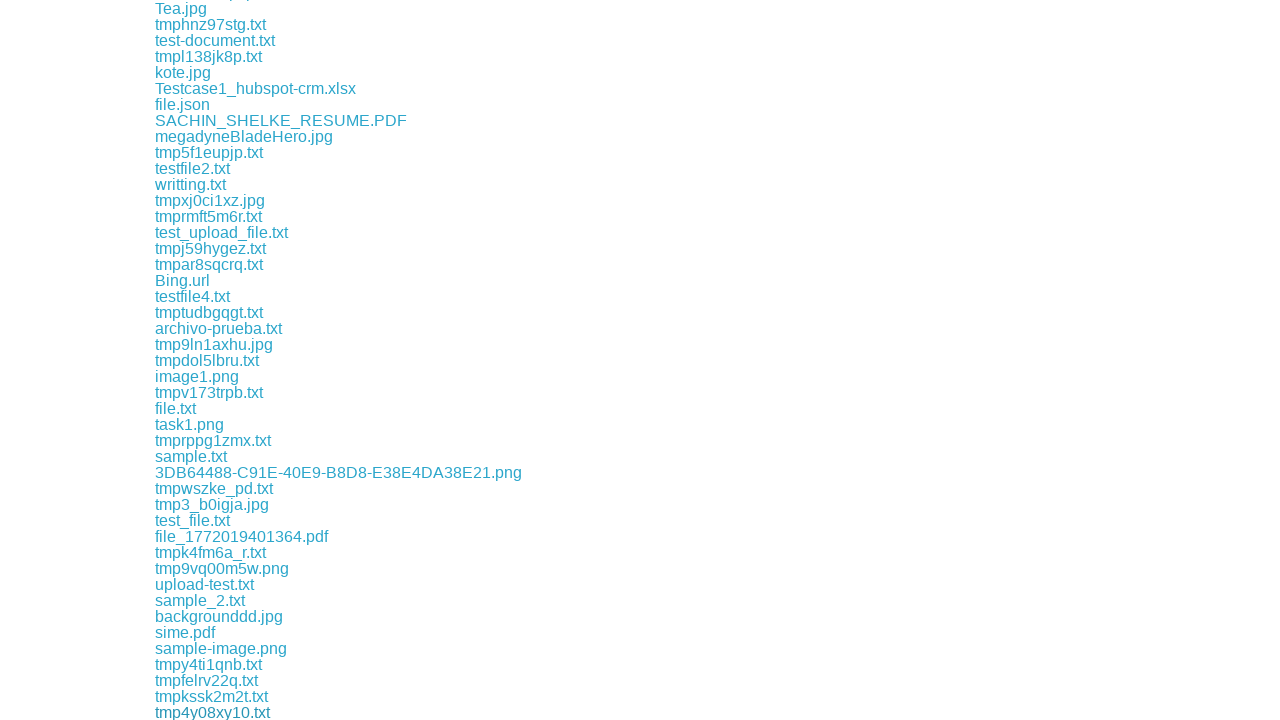

Clicked a download link at (238, 712) on xpath=//a[contains(@href,'download')] >> nth=172
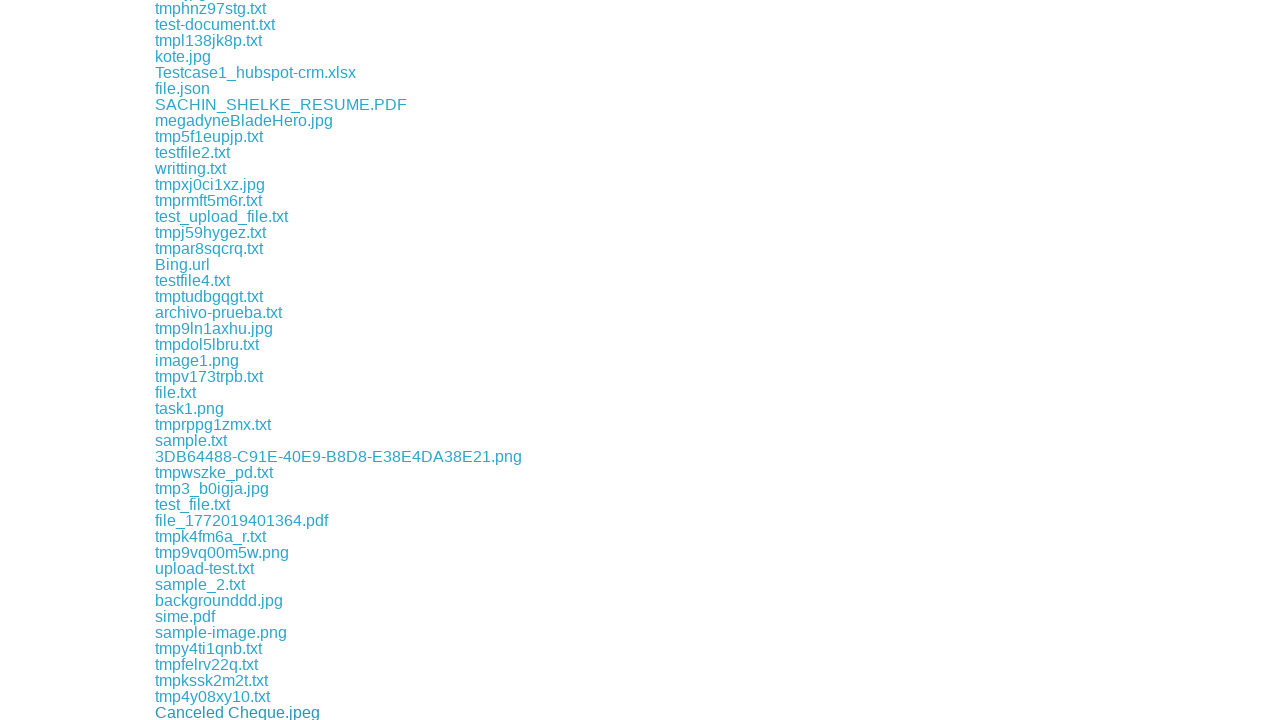

Waited 500ms for download to start
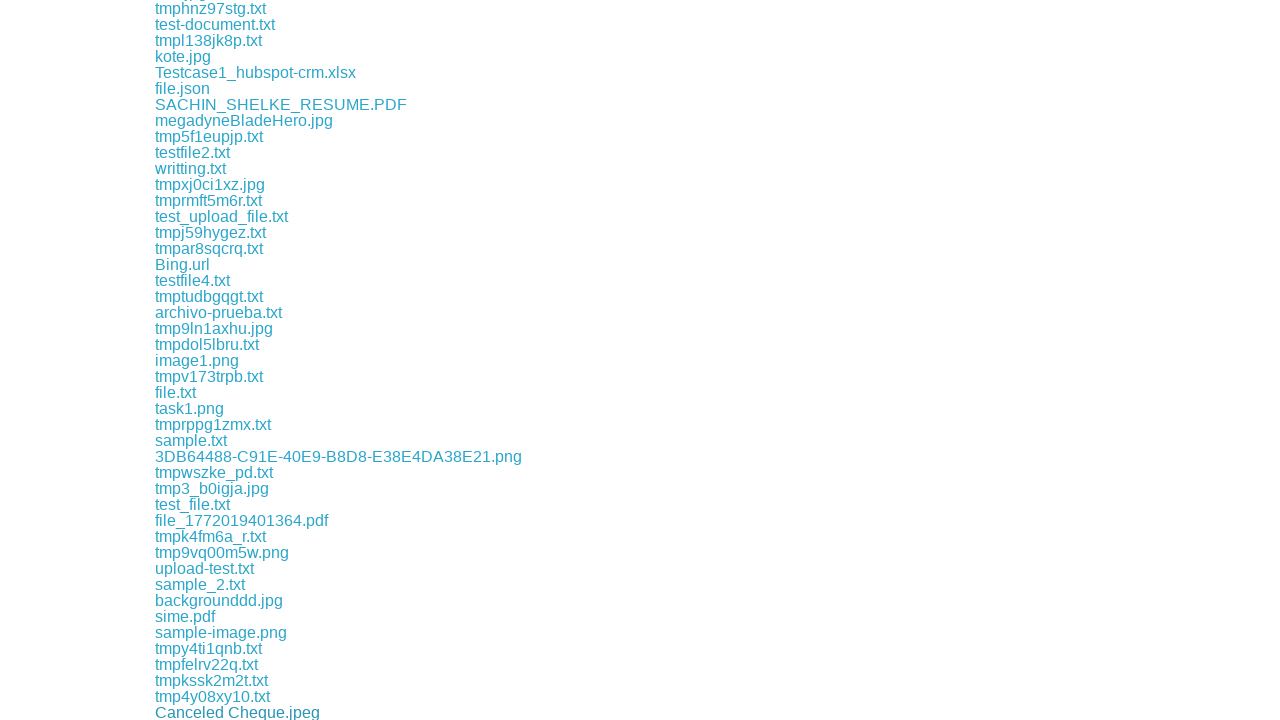

Clicked a download link at (242, 712) on xpath=//a[contains(@href,'download')] >> nth=173
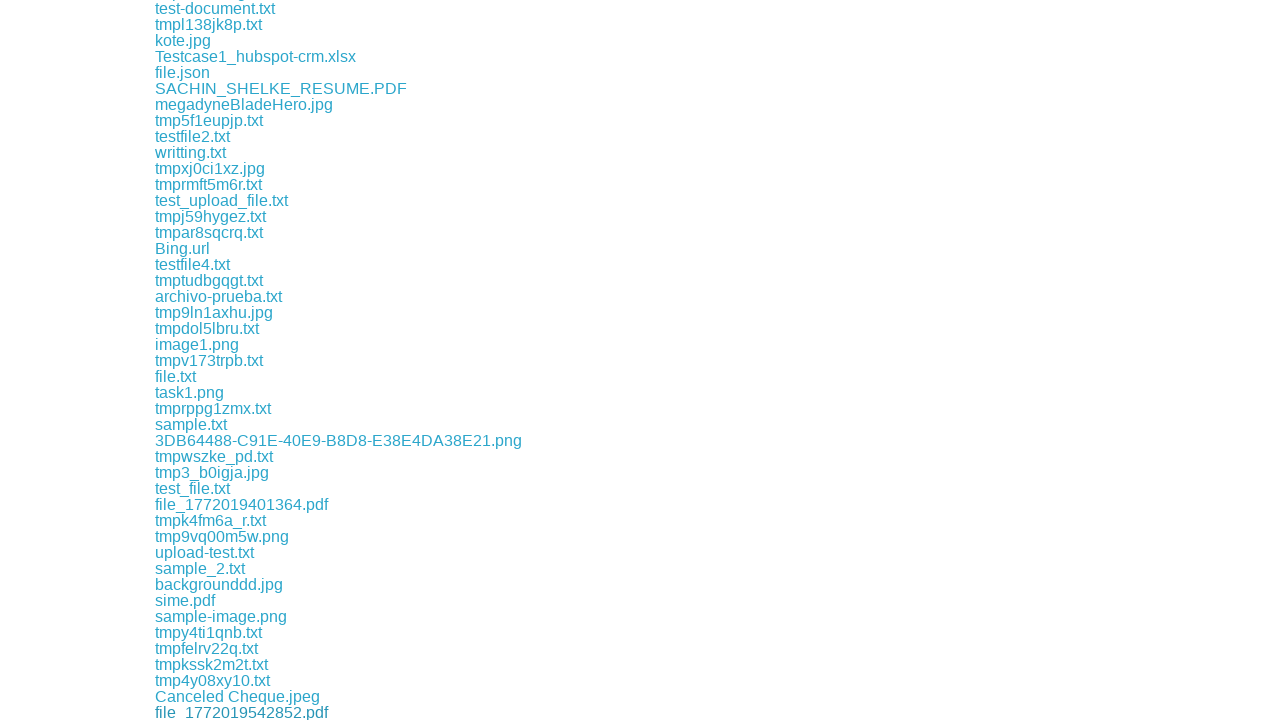

Waited 500ms for download to start
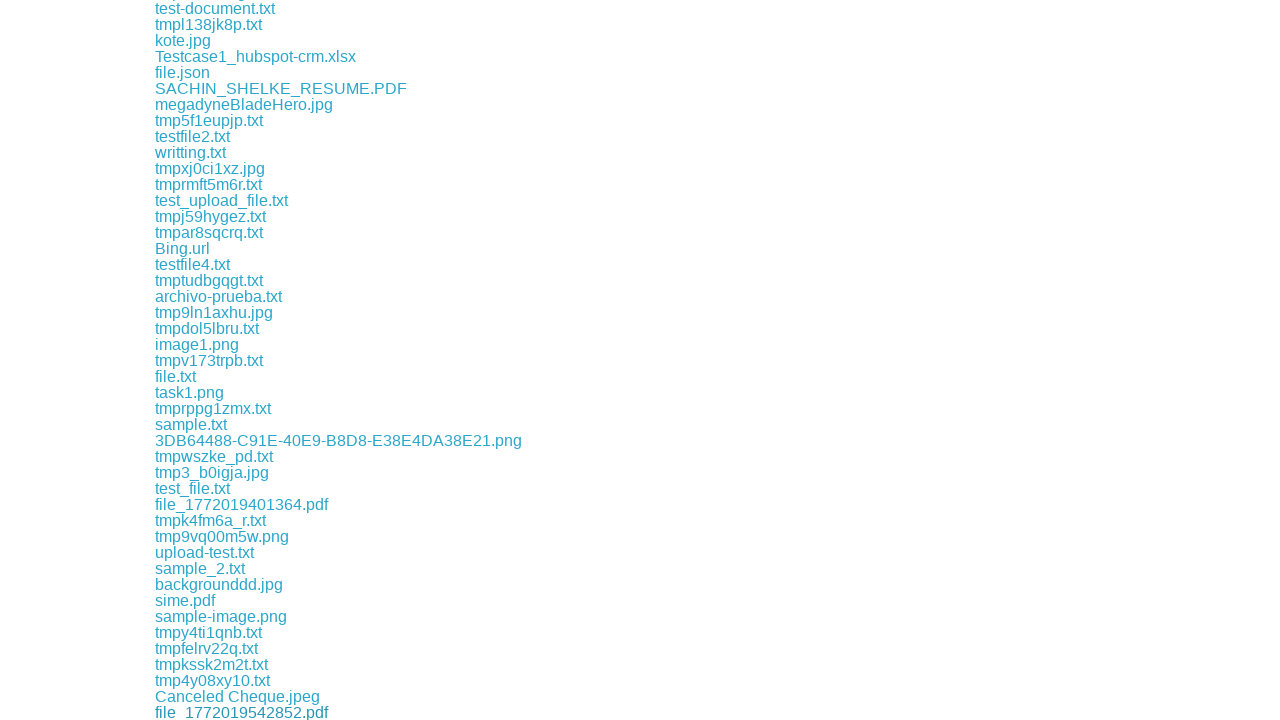

Clicked a download link at (192, 712) on xpath=//a[contains(@href,'download')] >> nth=174
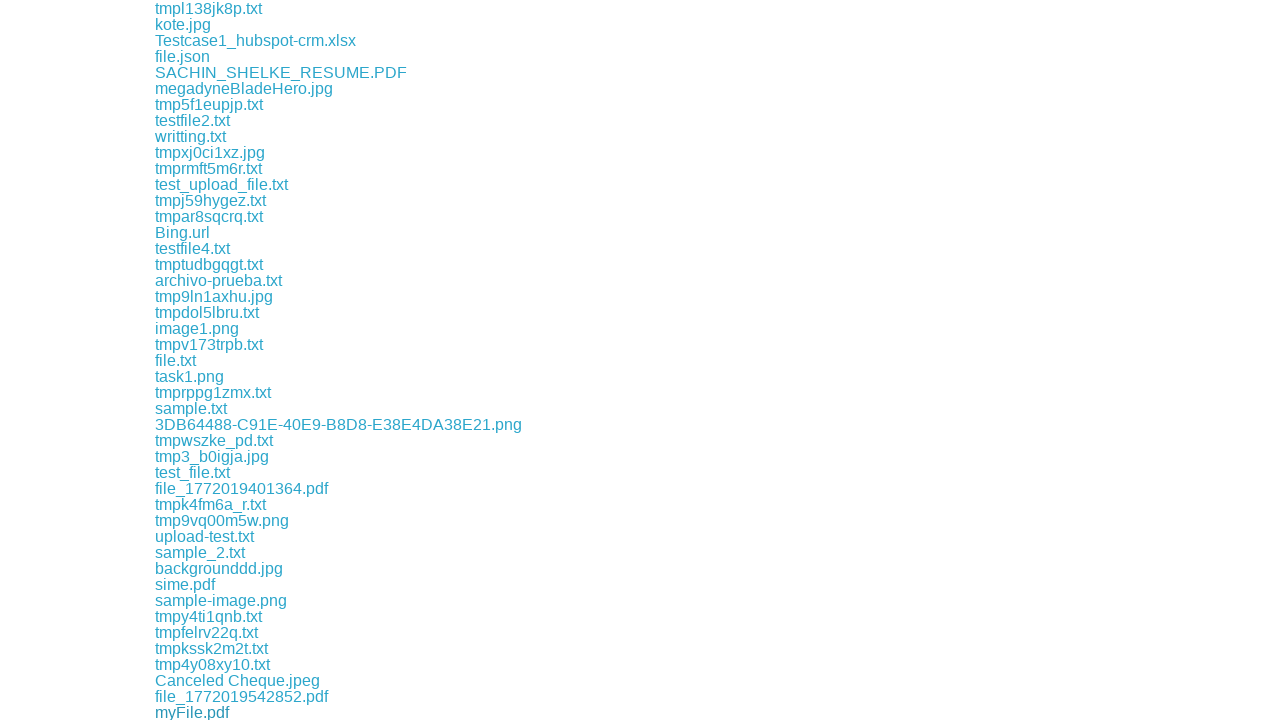

Waited 500ms for download to start
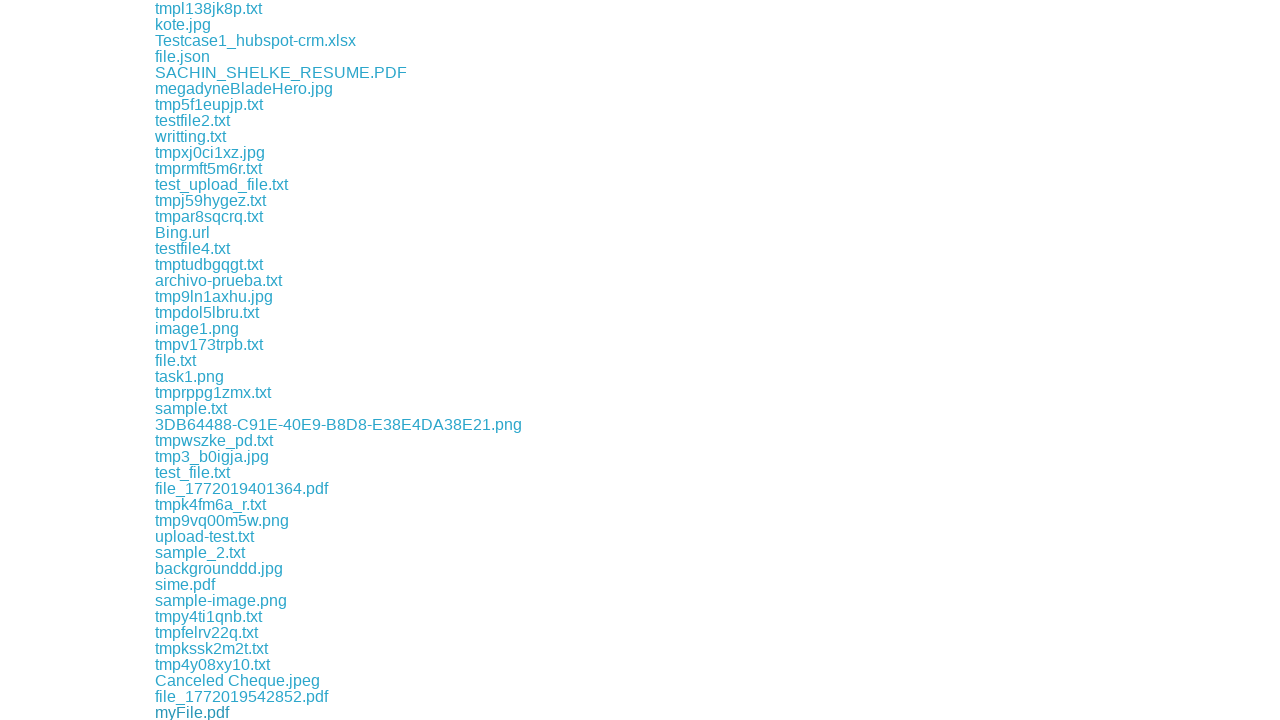

Clicked a download link at (196, 712) on xpath=//a[contains(@href,'download')] >> nth=175
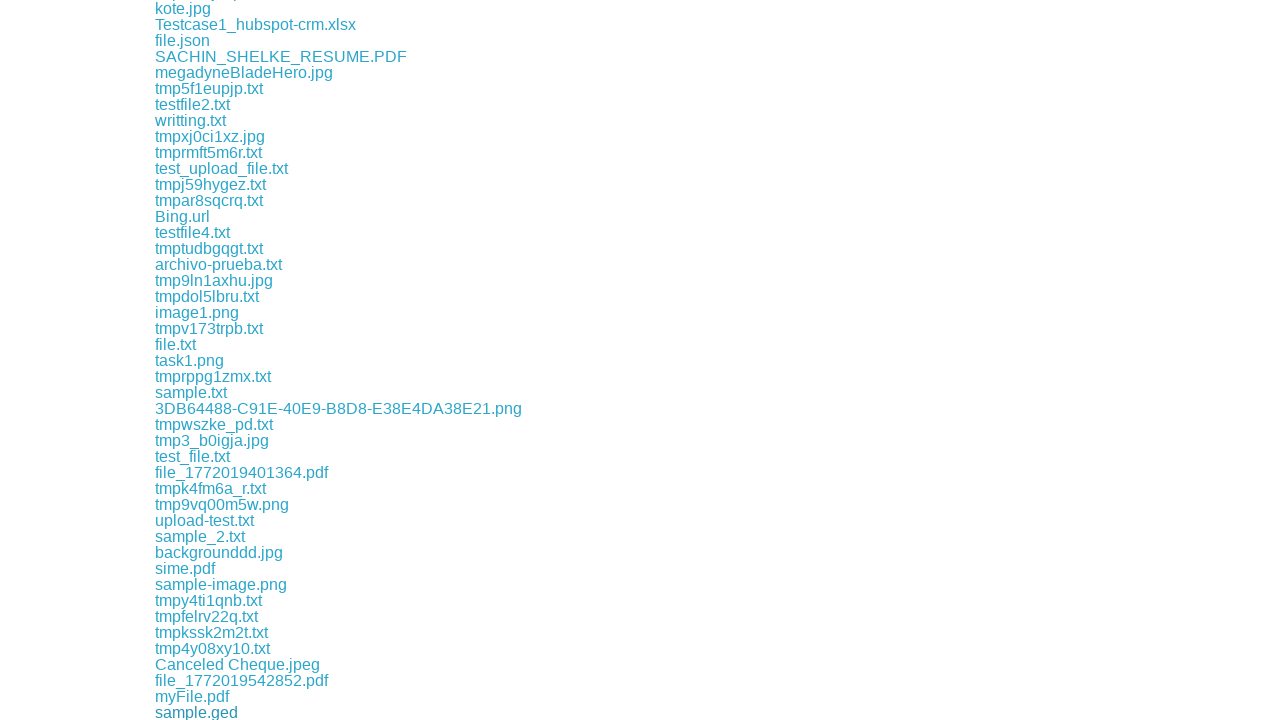

Waited 500ms for download to start
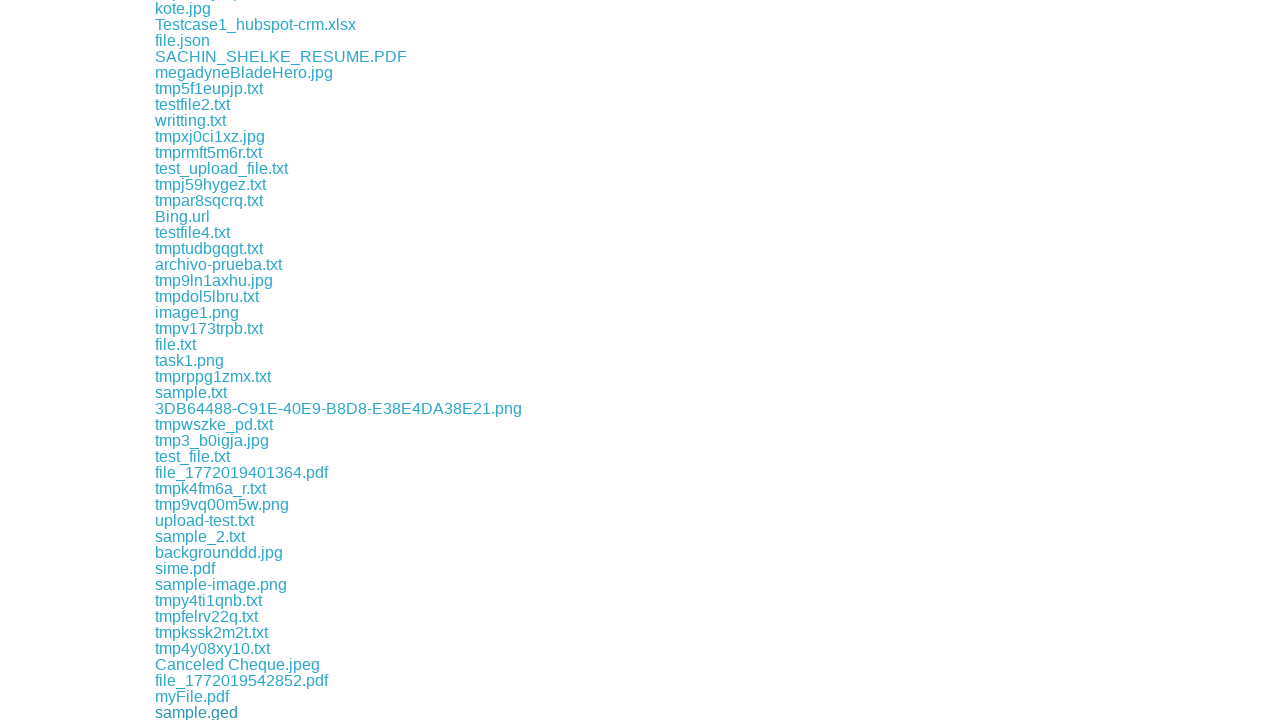

Clicked a download link at (206, 712) on xpath=//a[contains(@href,'download')] >> nth=176
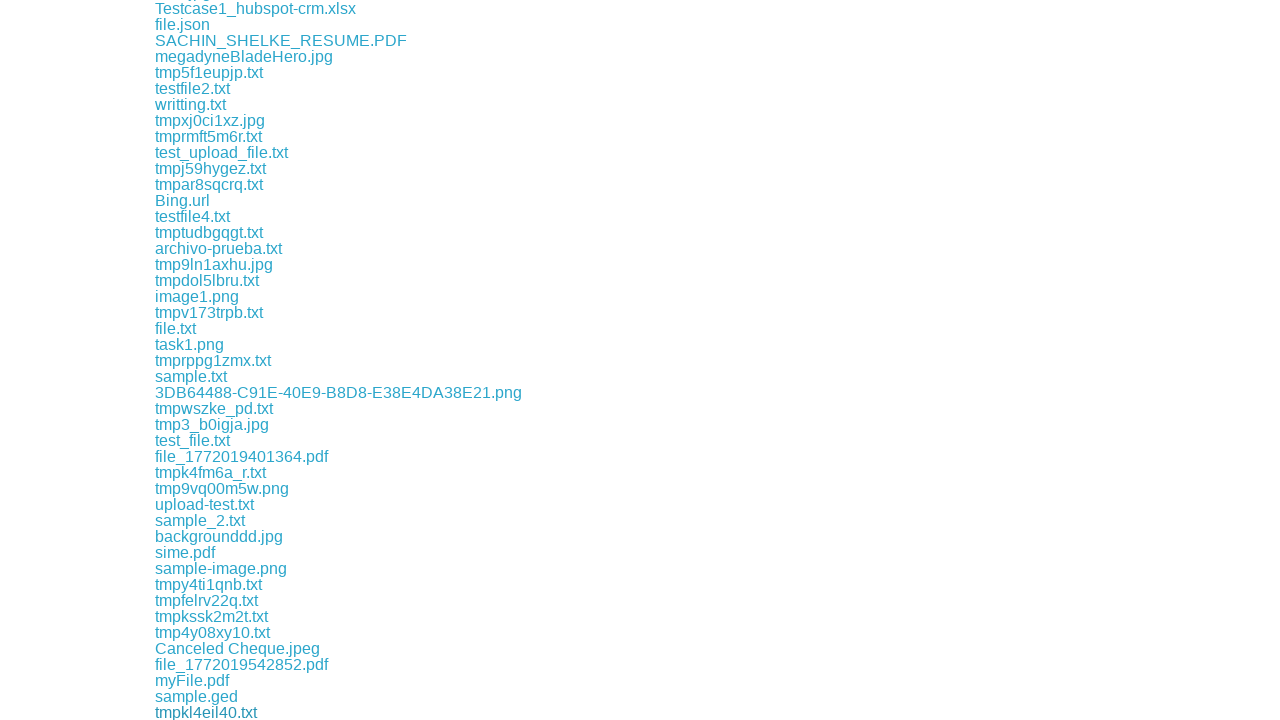

Waited 500ms for download to start
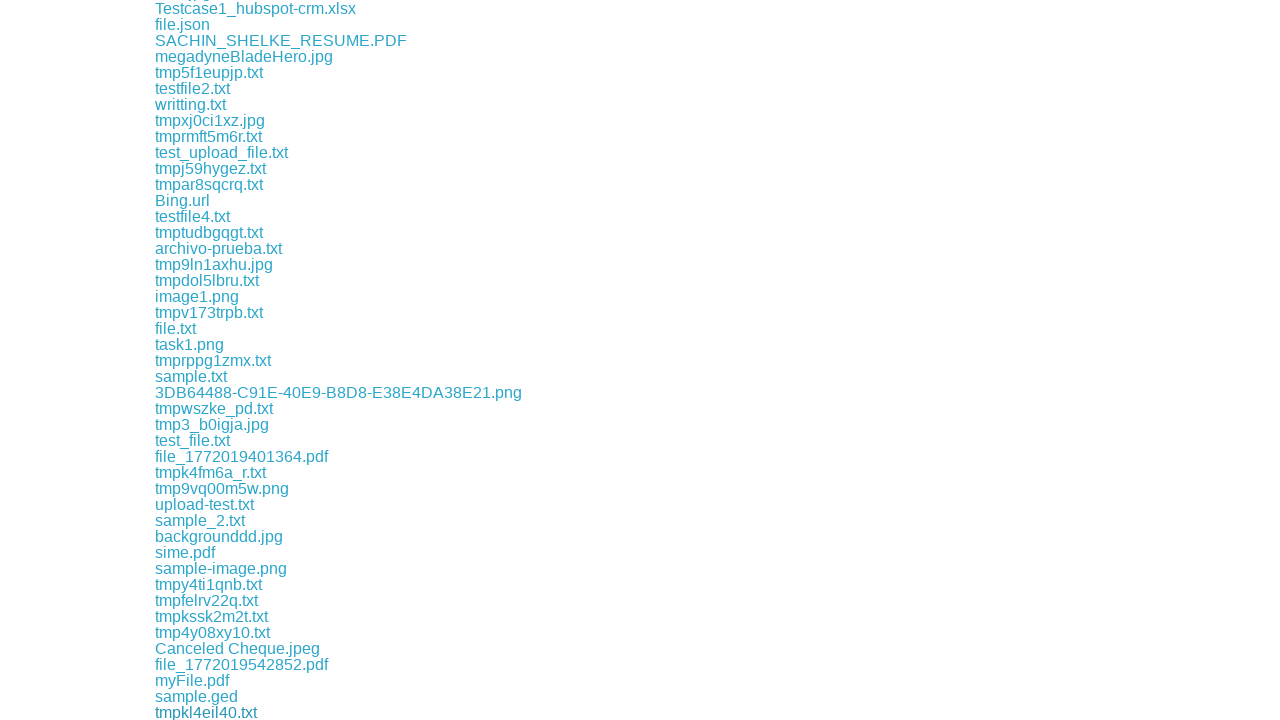

Clicked a download link at (210, 712) on xpath=//a[contains(@href,'download')] >> nth=177
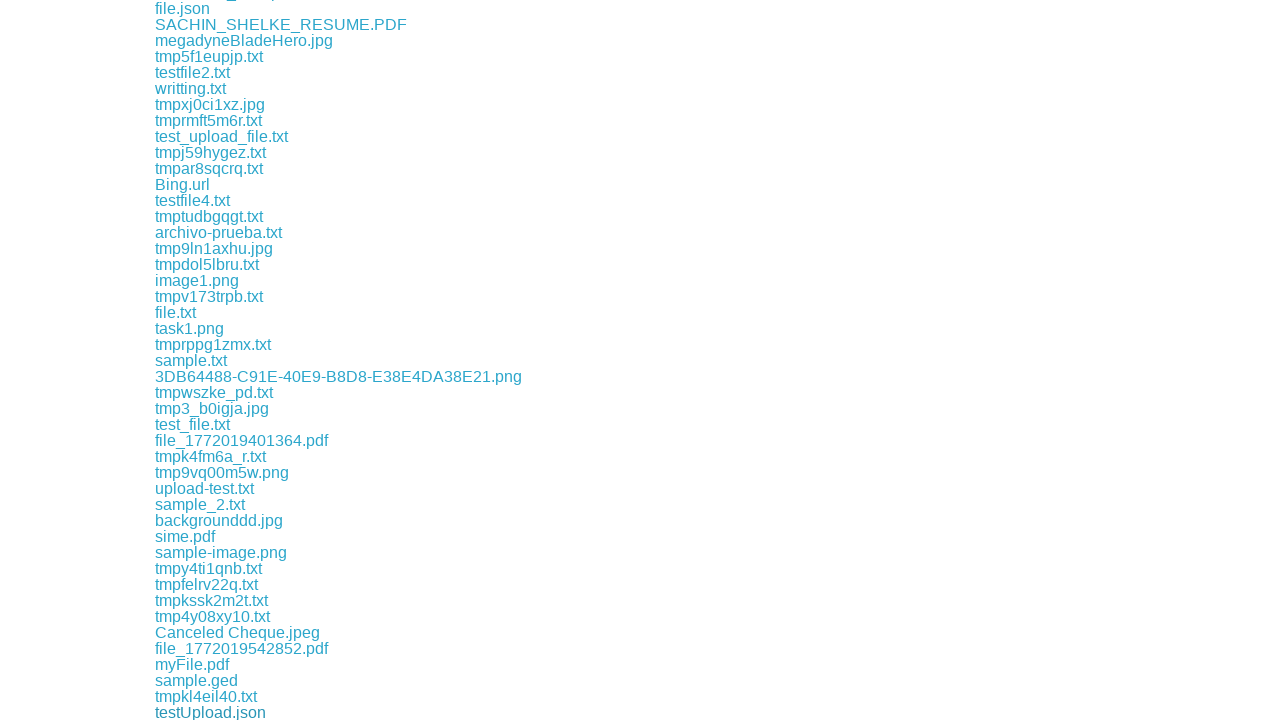

Waited 500ms for download to start
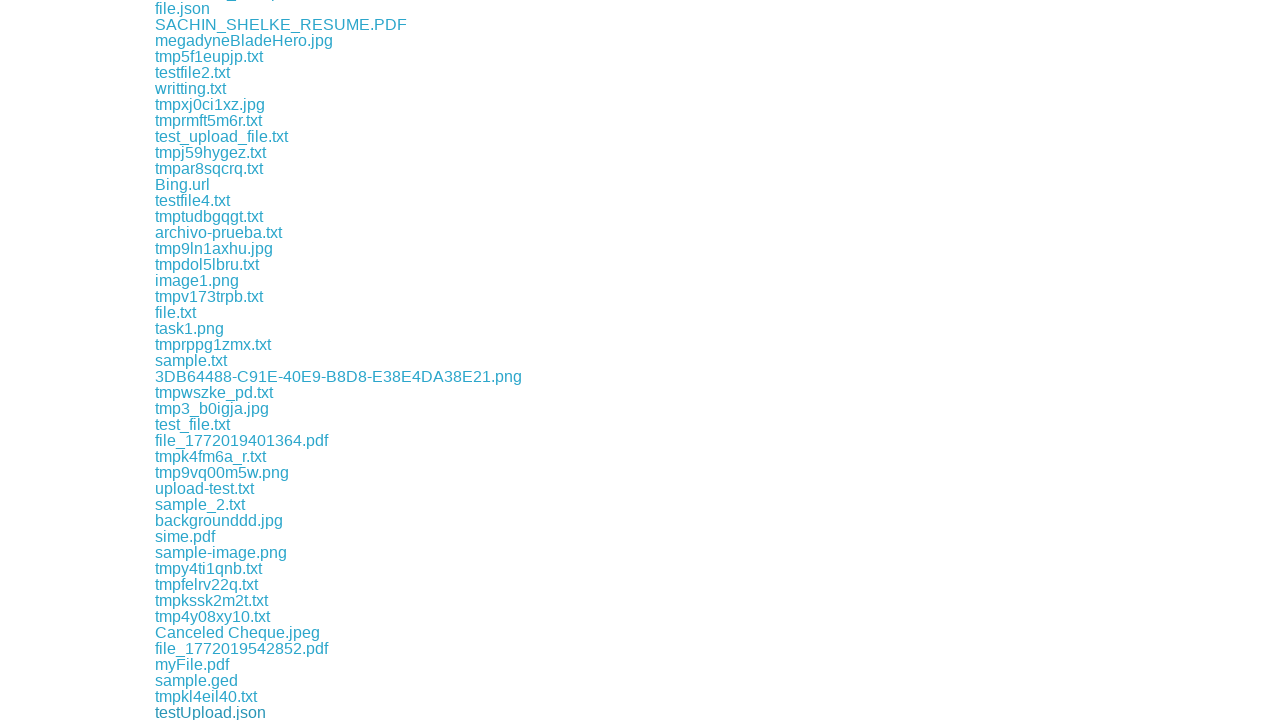

Clicked a download link at (212, 712) on xpath=//a[contains(@href,'download')] >> nth=178
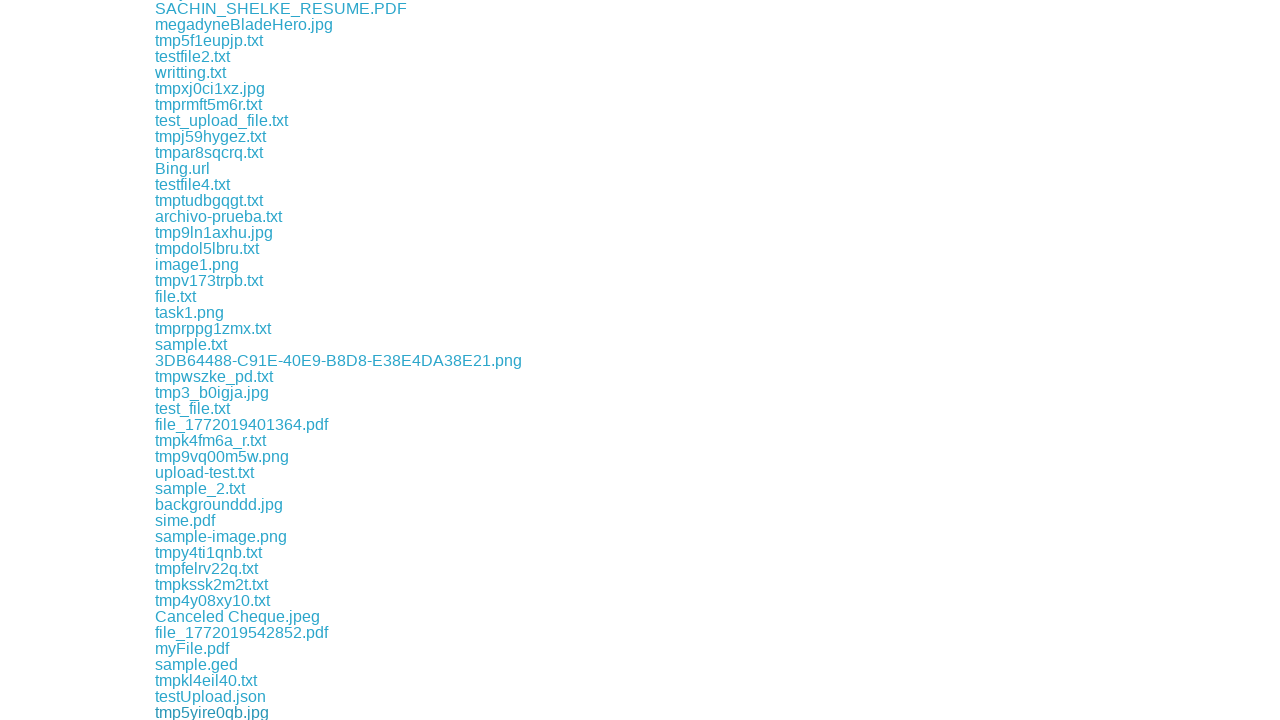

Waited 500ms for download to start
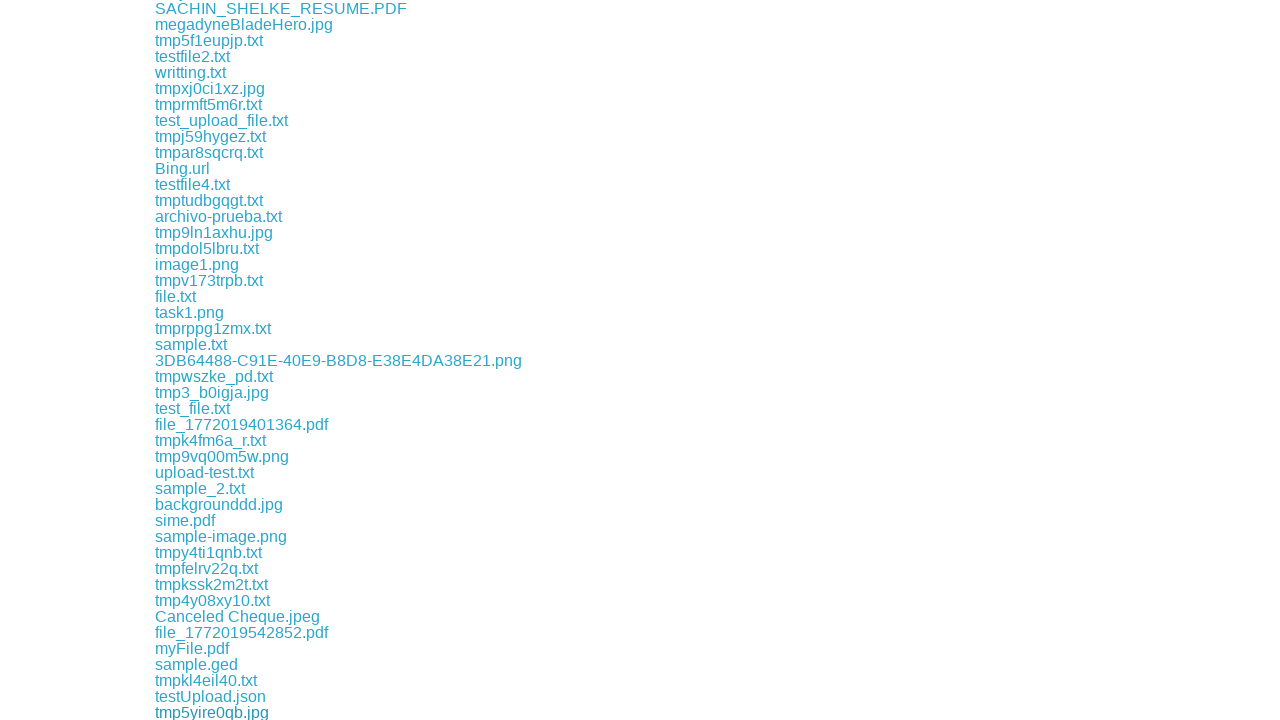

Clicked a download link at (240, 712) on xpath=//a[contains(@href,'download')] >> nth=179
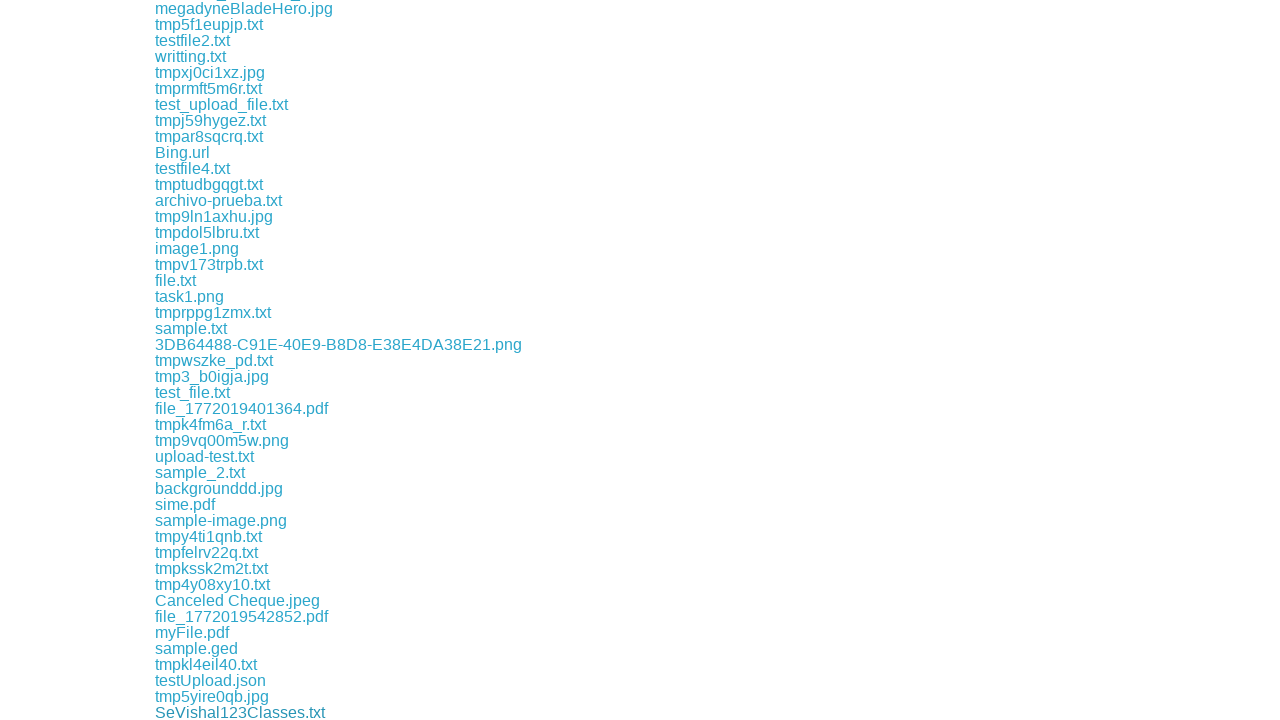

Waited 500ms for download to start
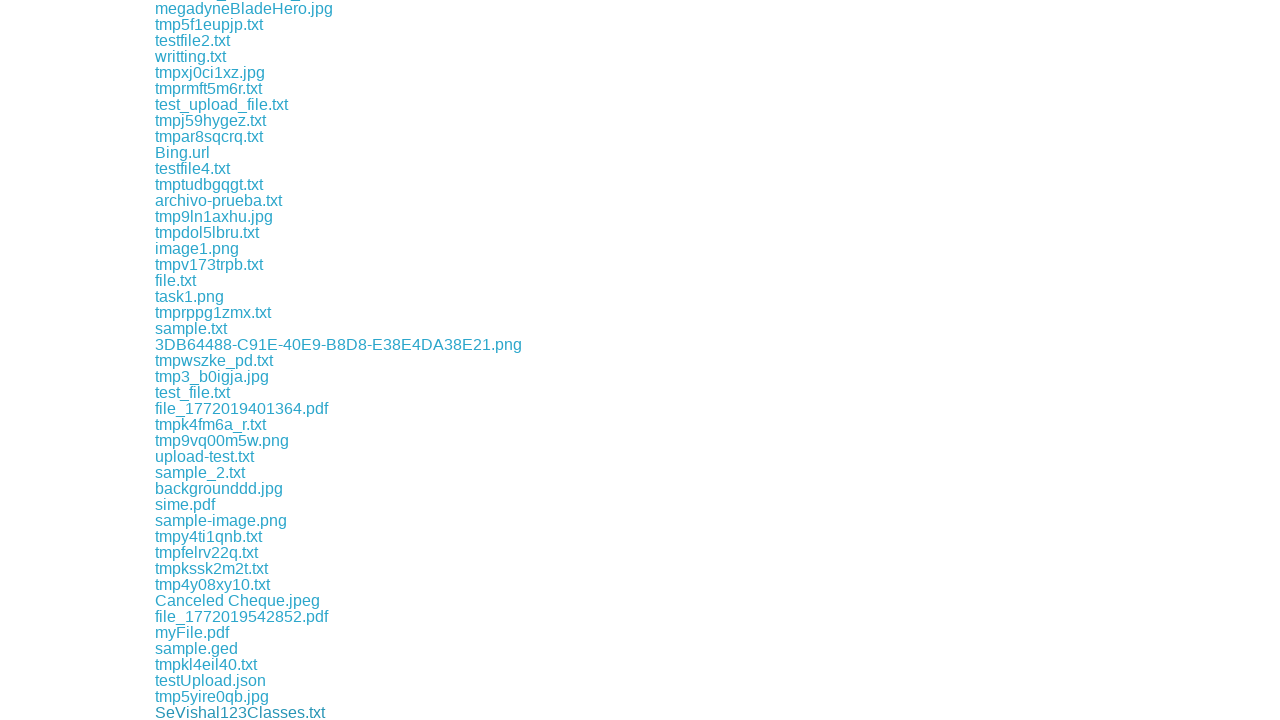

Clicked a download link at (206, 712) on xpath=//a[contains(@href,'download')] >> nth=180
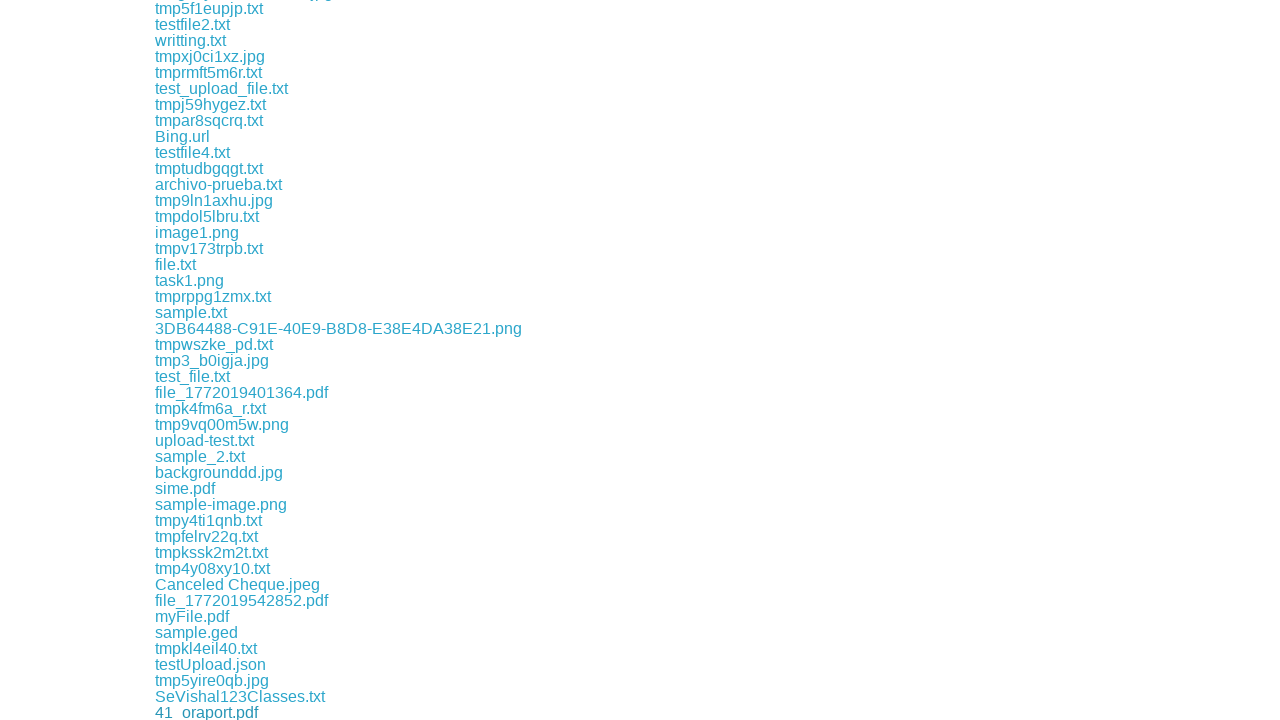

Waited 500ms for download to start
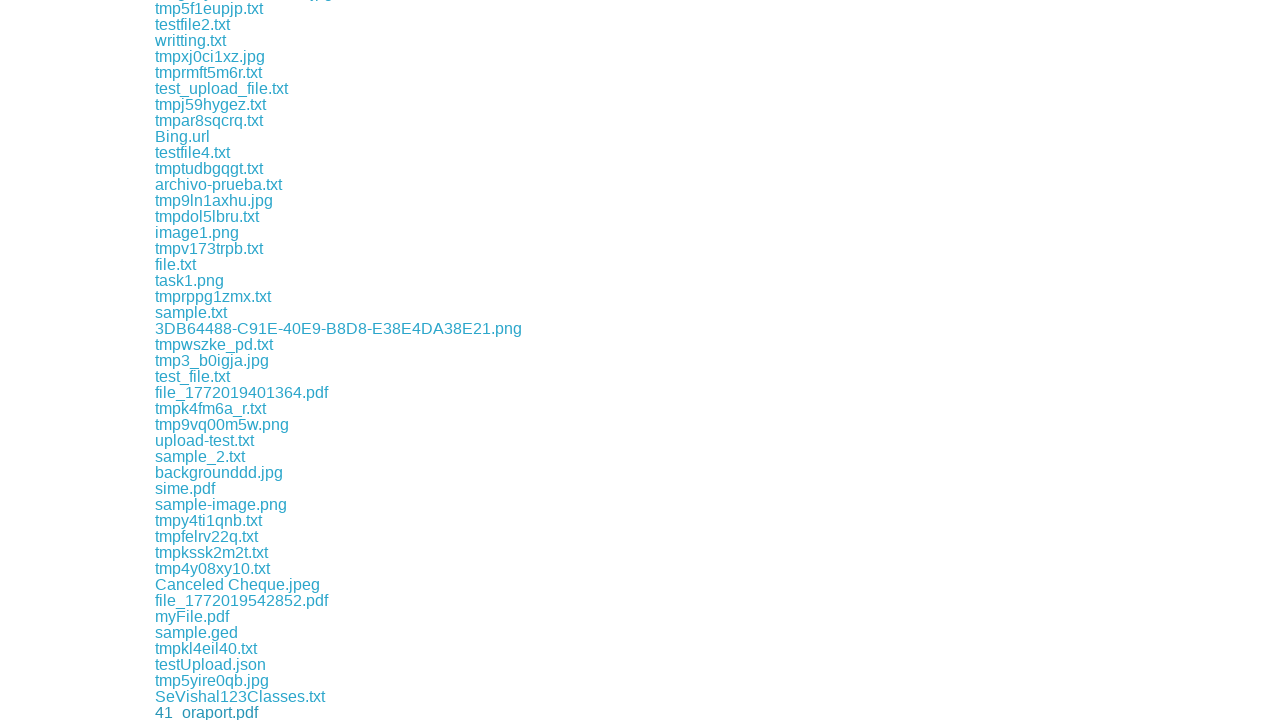

Clicked a download link at (203, 712) on xpath=//a[contains(@href,'download')] >> nth=181
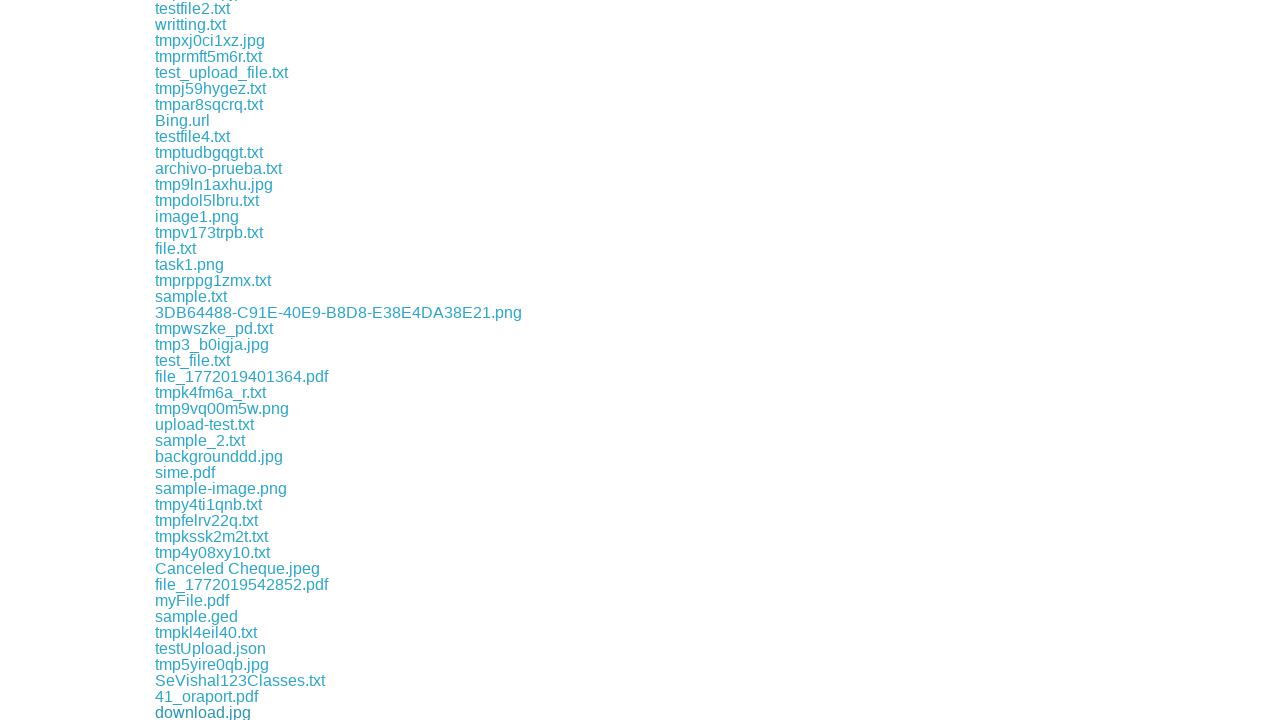

Waited 500ms for download to start
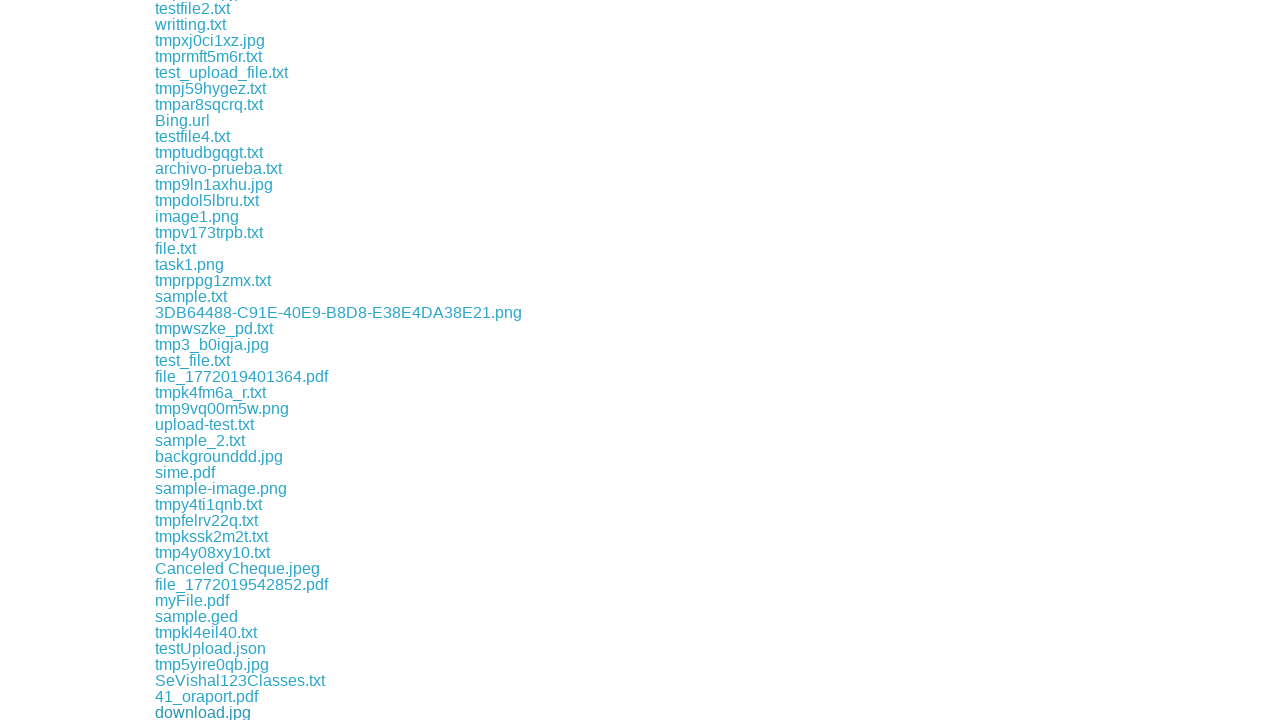

Clicked a download link at (240, 712) on xpath=//a[contains(@href,'download')] >> nth=182
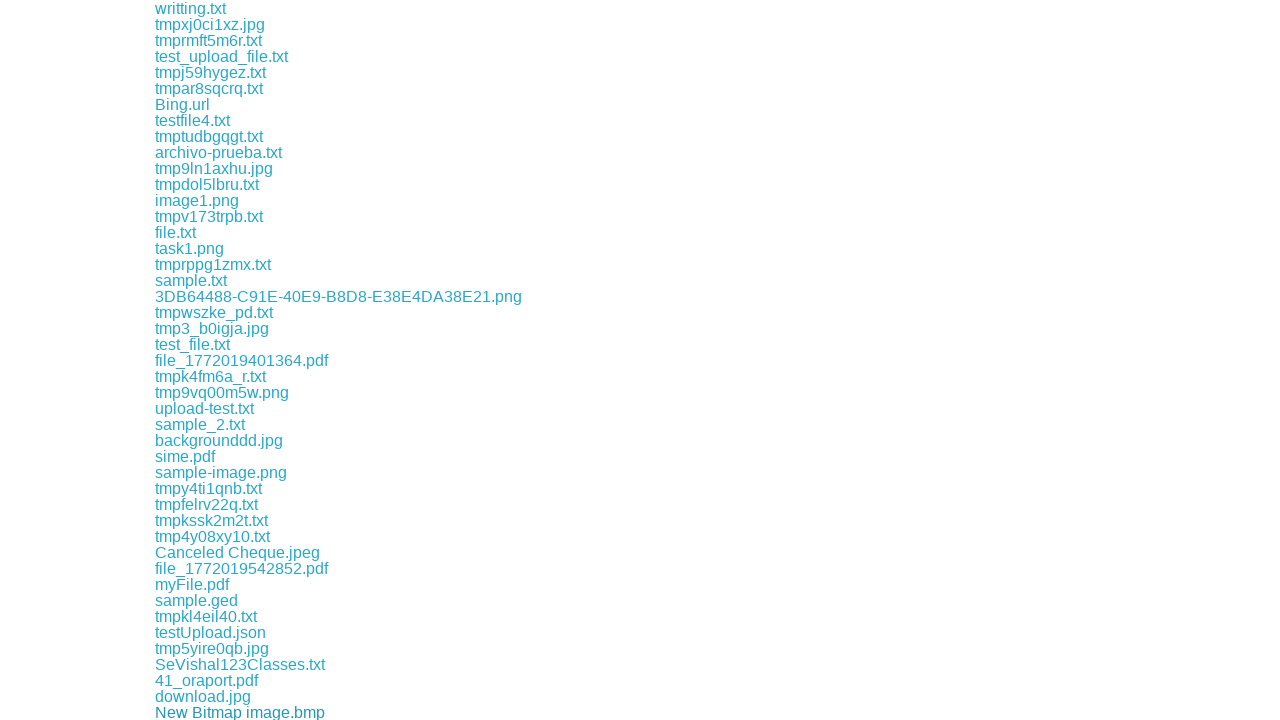

Waited 500ms for download to start
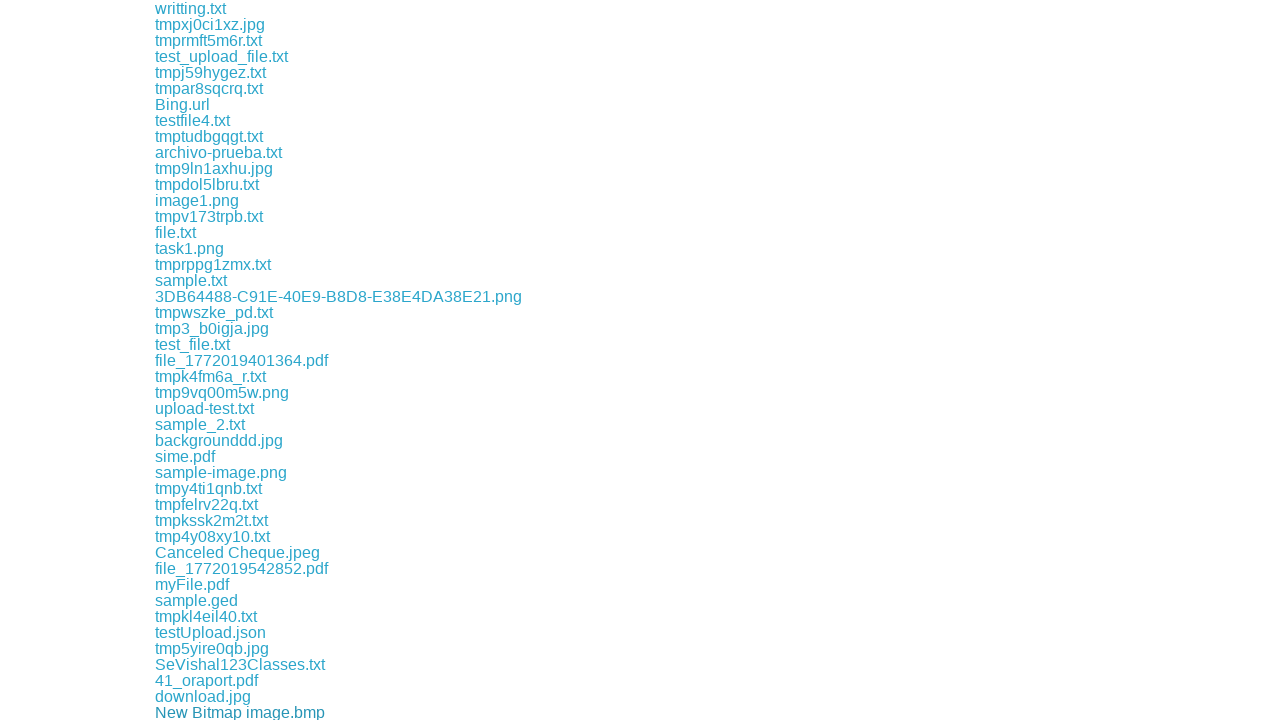

Clicked a download link at (194, 712) on xpath=//a[contains(@href,'download')] >> nth=183
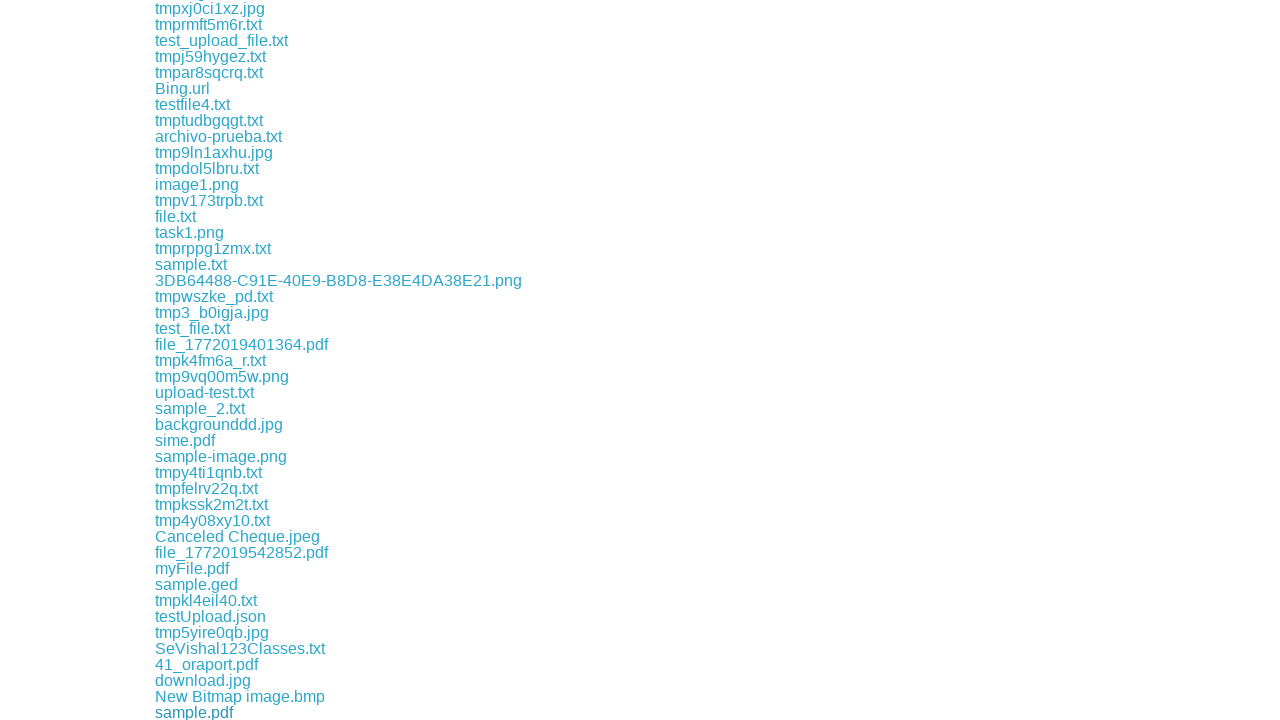

Waited 500ms for download to start
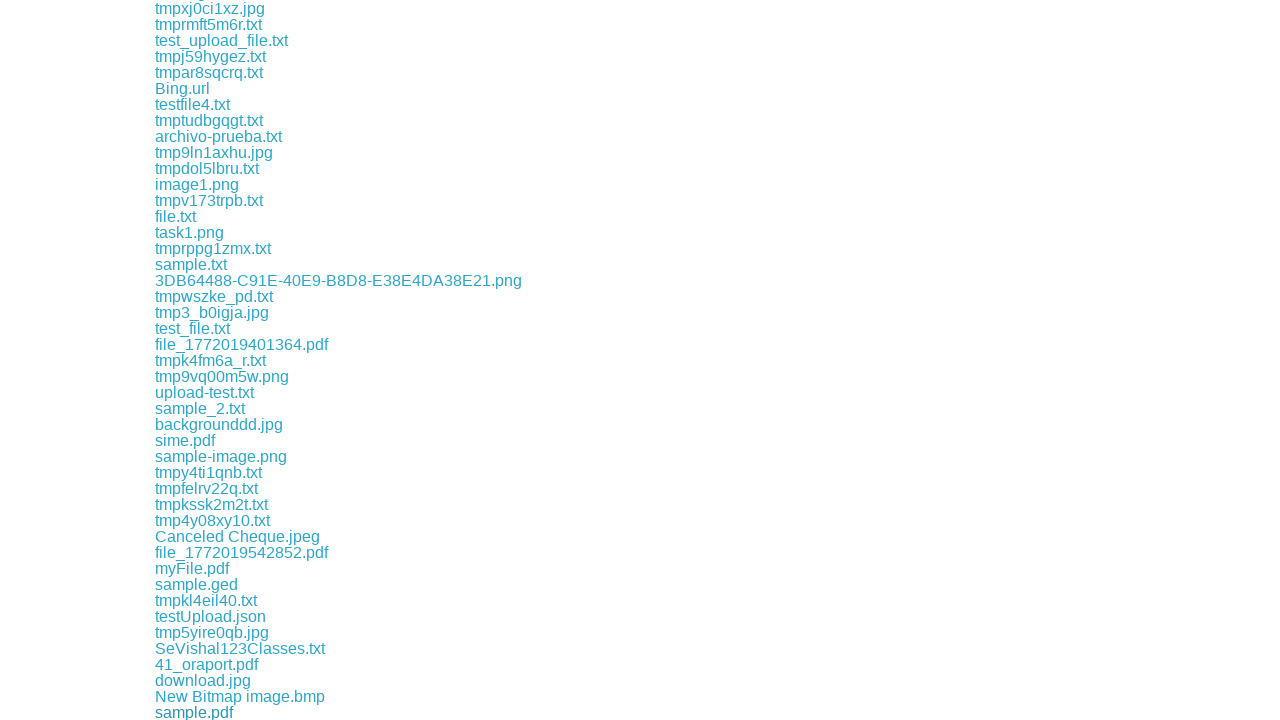

Clicked a download link at (220, 712) on xpath=//a[contains(@href,'download')] >> nth=184
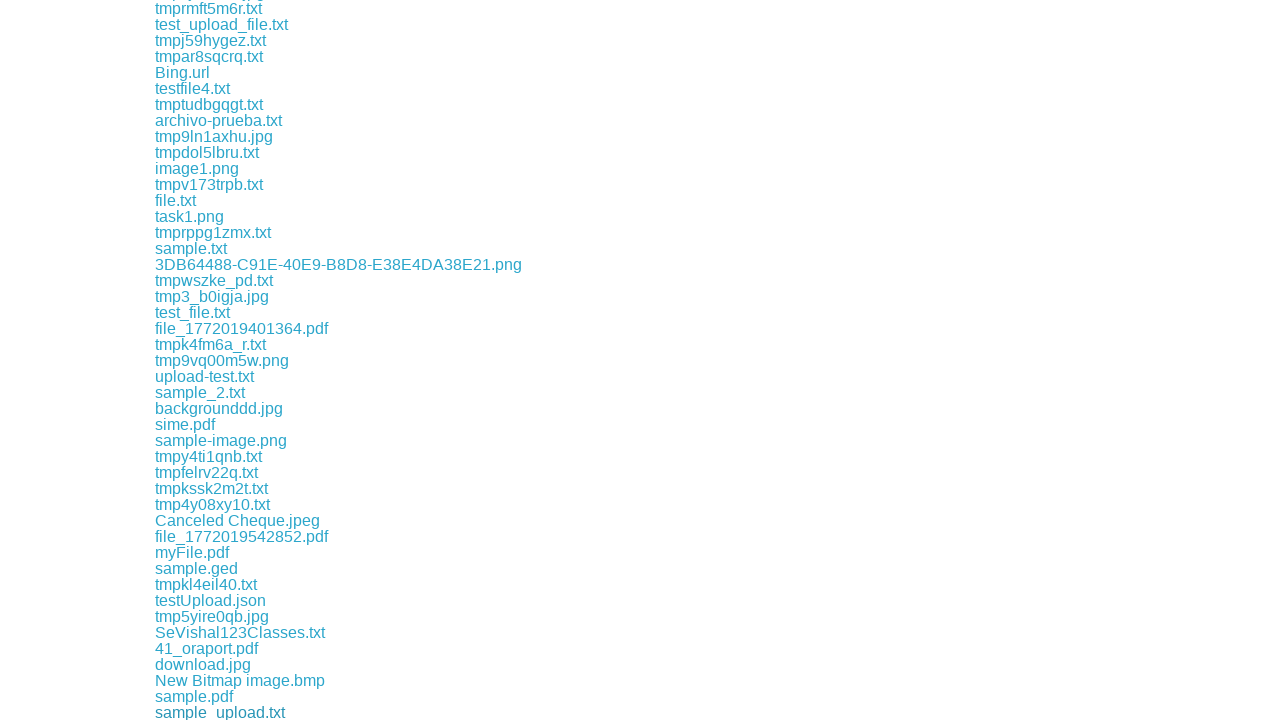

Waited 500ms for download to start
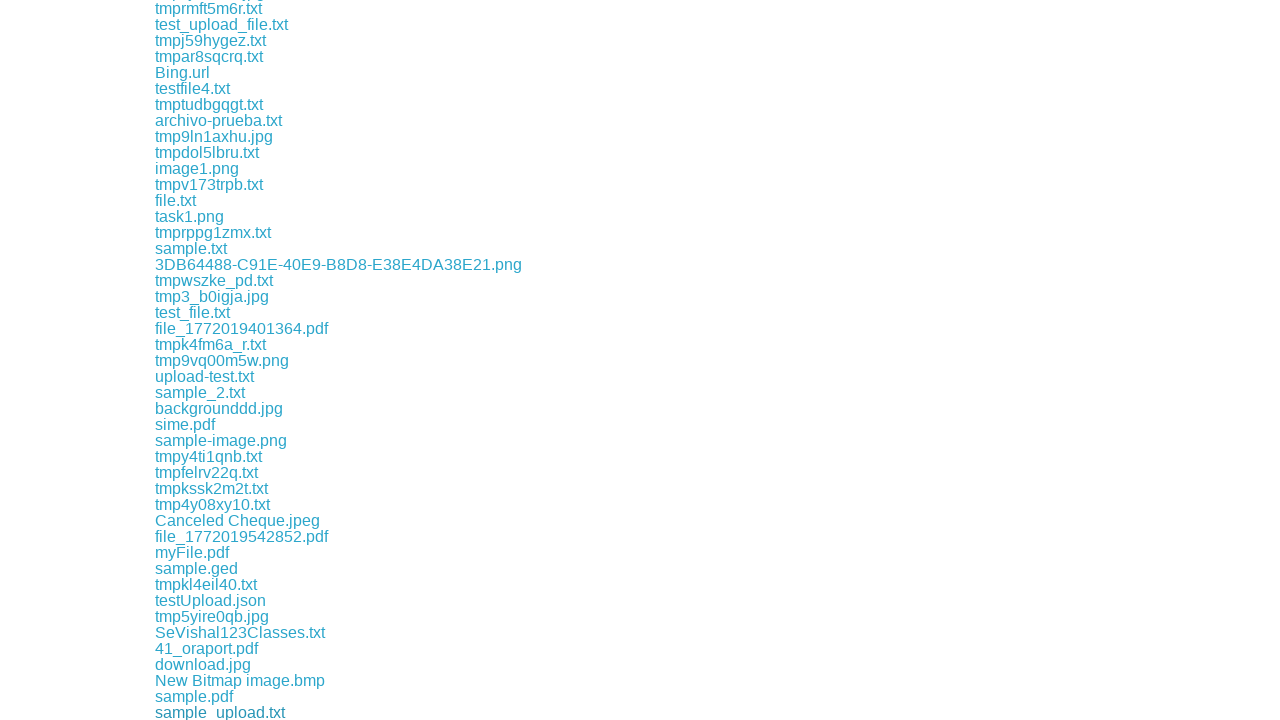

Clicked a download link at (215, 712) on xpath=//a[contains(@href,'download')] >> nth=185
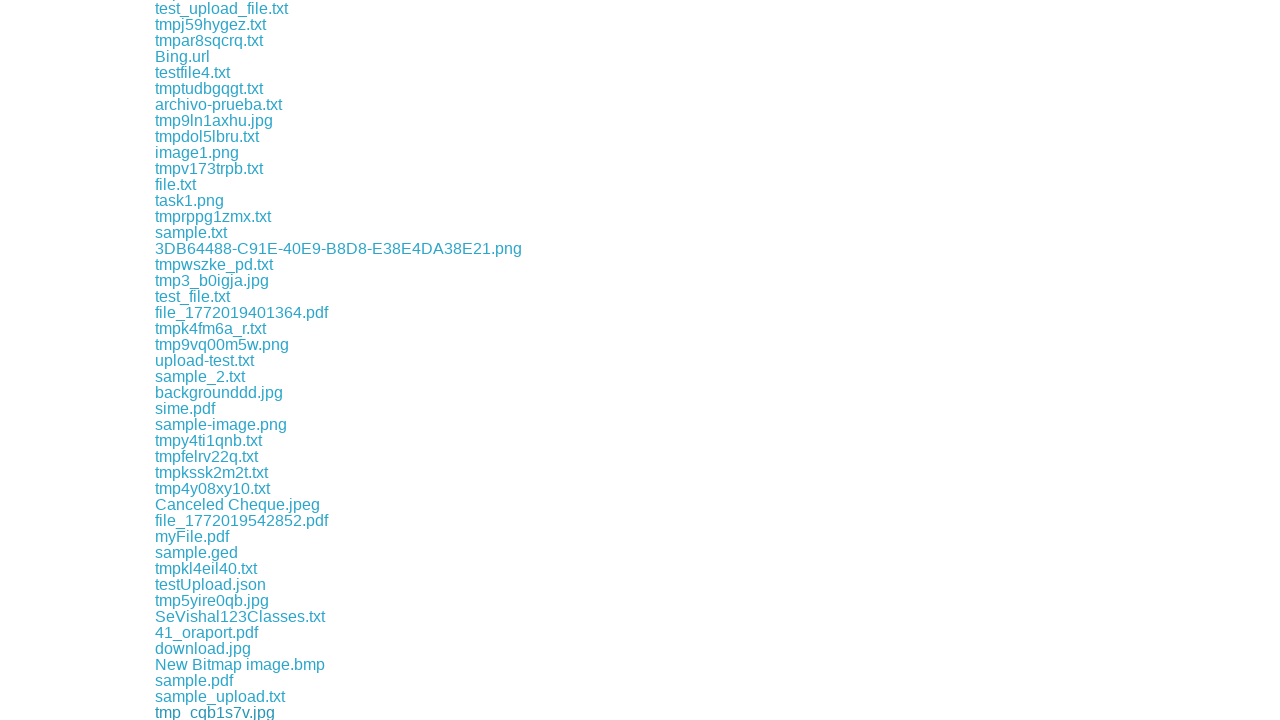

Waited 500ms for download to start
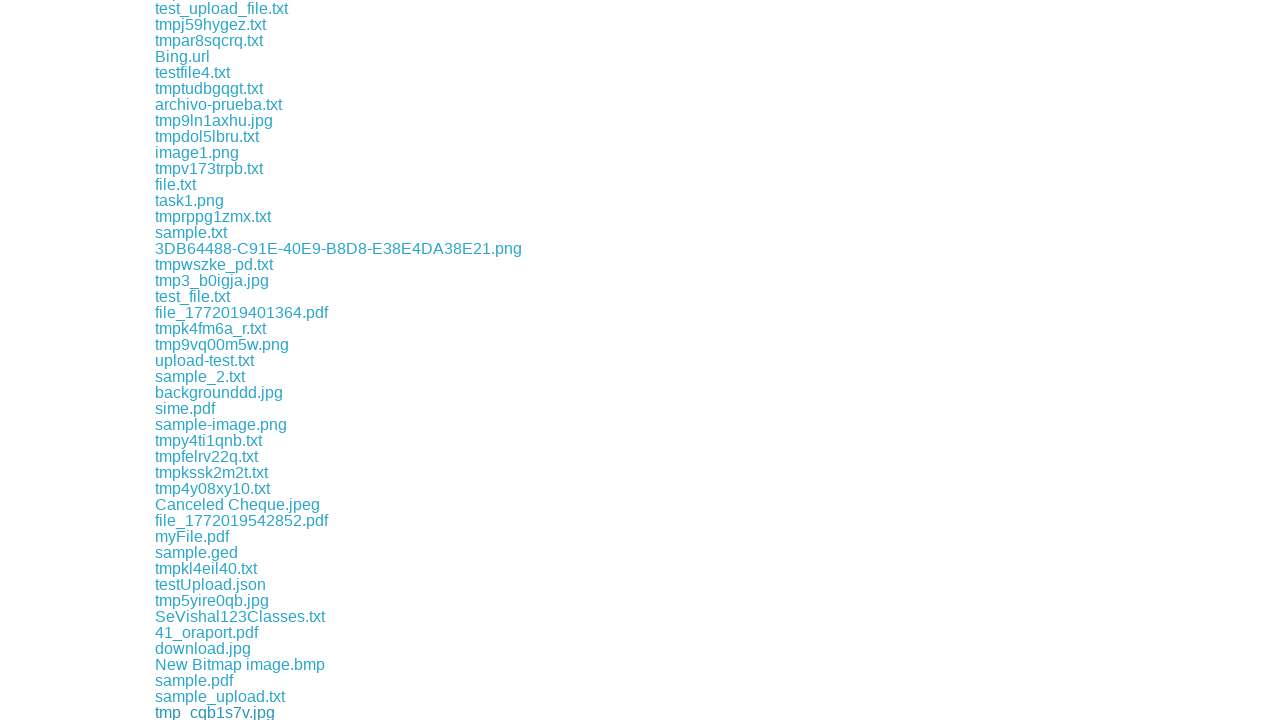

Clicked a download link at (211, 712) on xpath=//a[contains(@href,'download')] >> nth=186
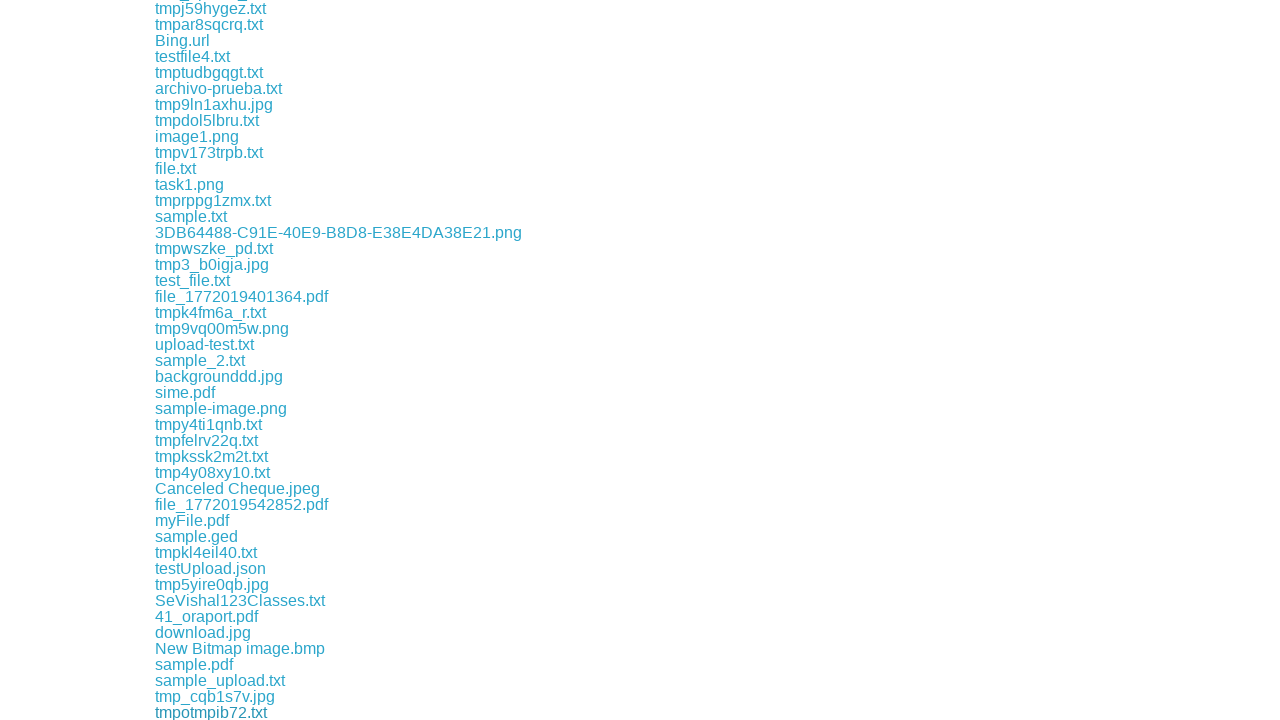

Waited 500ms for download to start
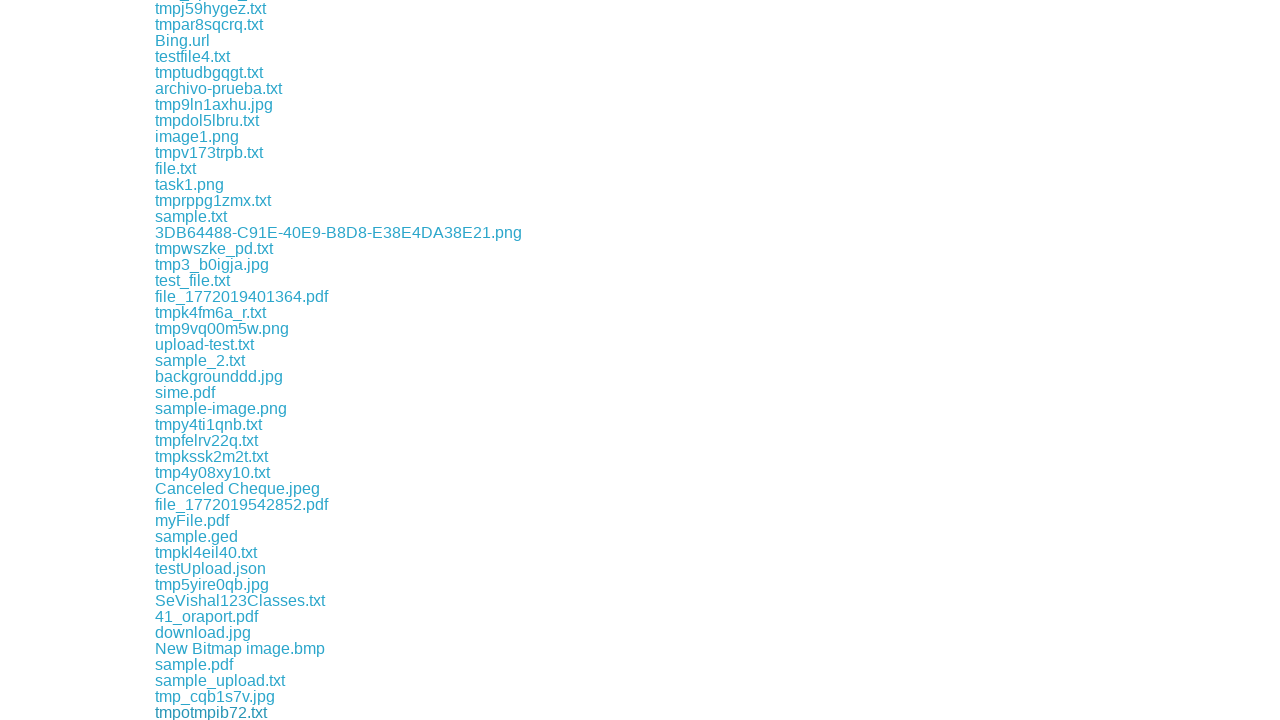

Clicked a download link at (203, 712) on xpath=//a[contains(@href,'download')] >> nth=187
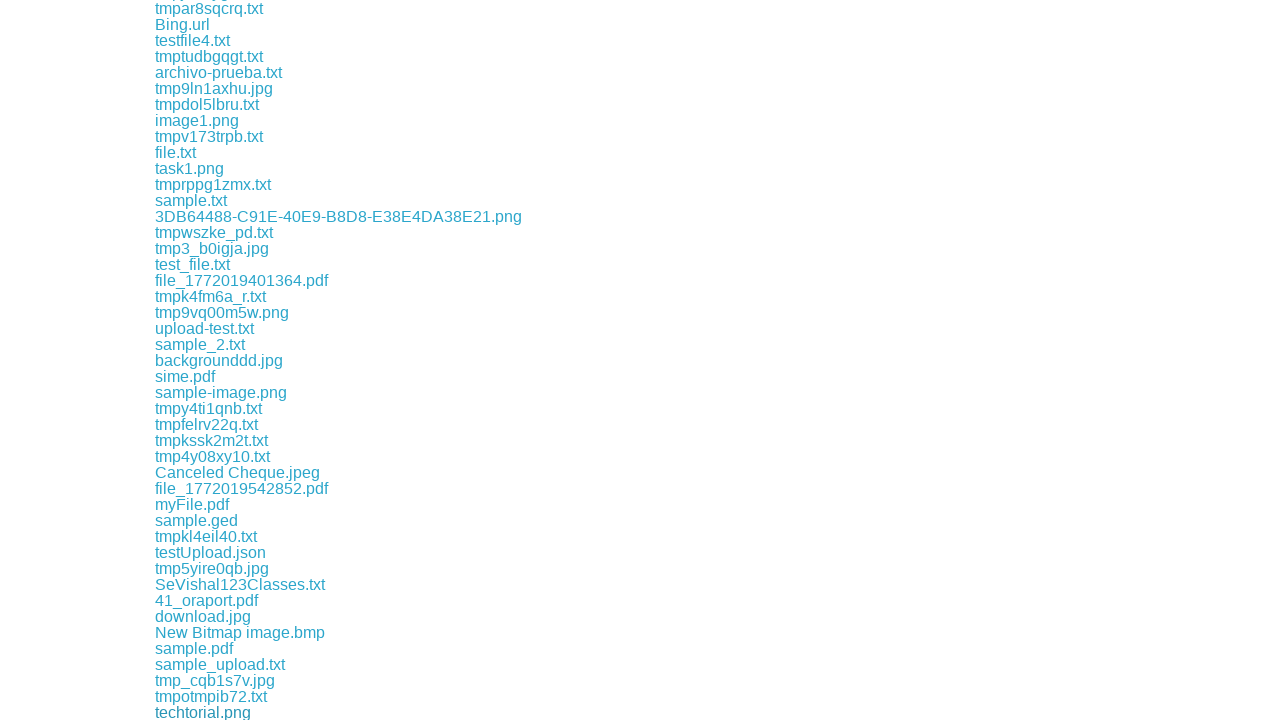

Waited 500ms for download to start
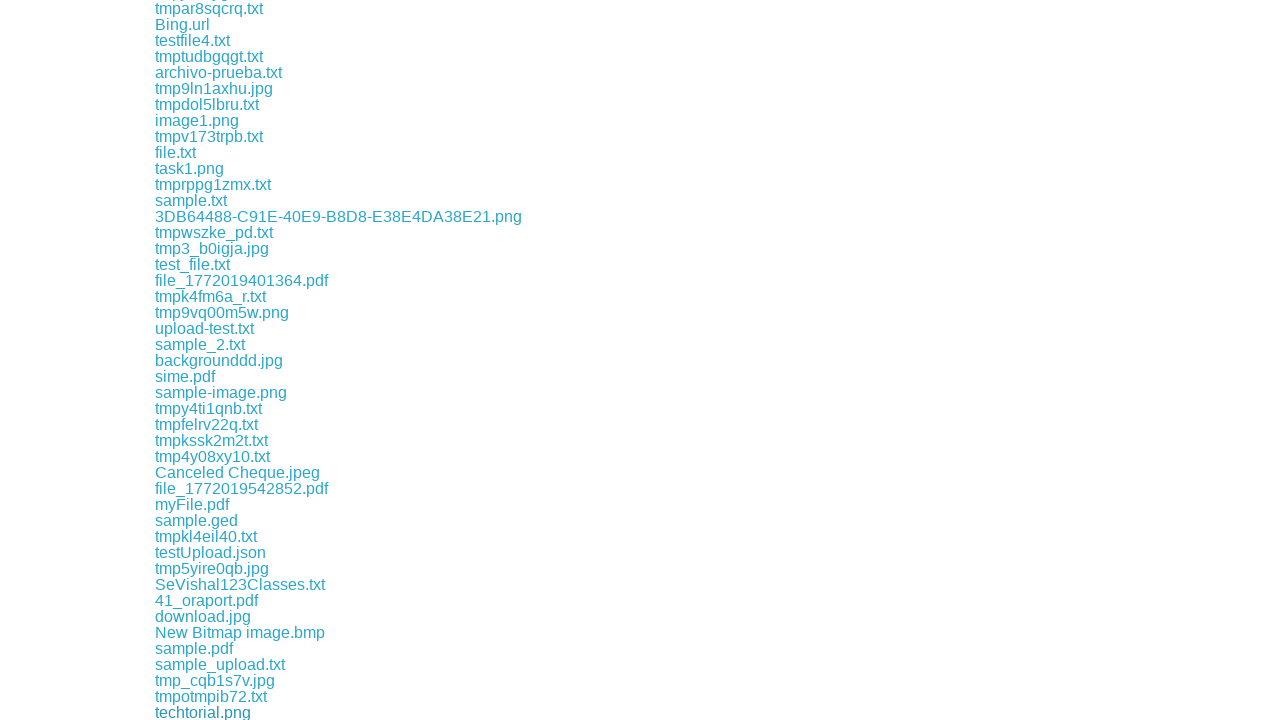

Clicked a download link at (204, 712) on xpath=//a[contains(@href,'download')] >> nth=188
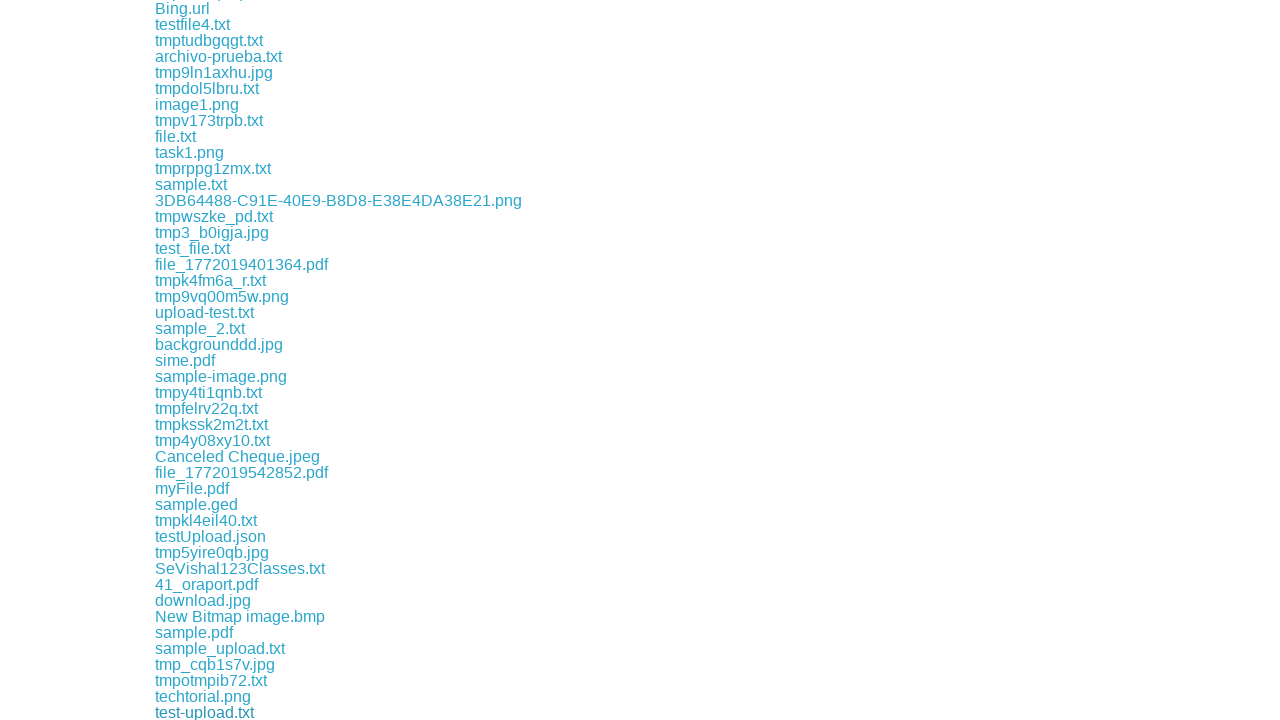

Waited 500ms for download to start
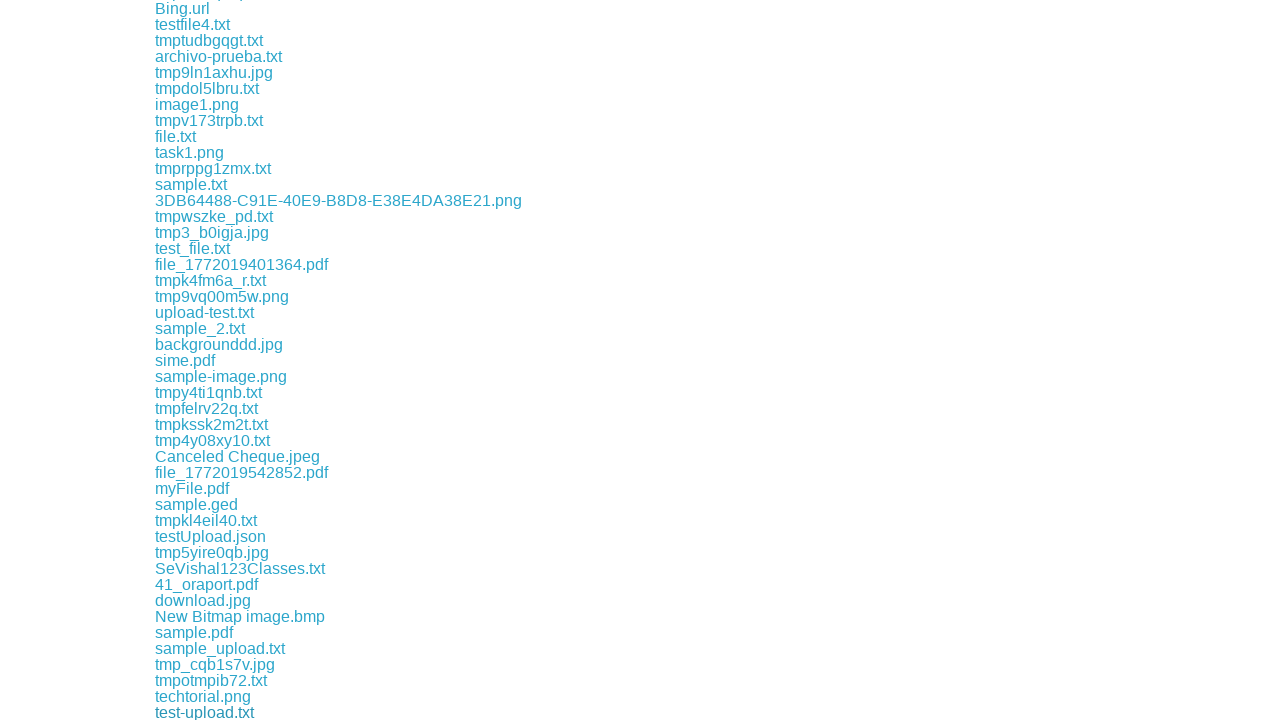

Clicked a download link at (200, 712) on xpath=//a[contains(@href,'download')] >> nth=189
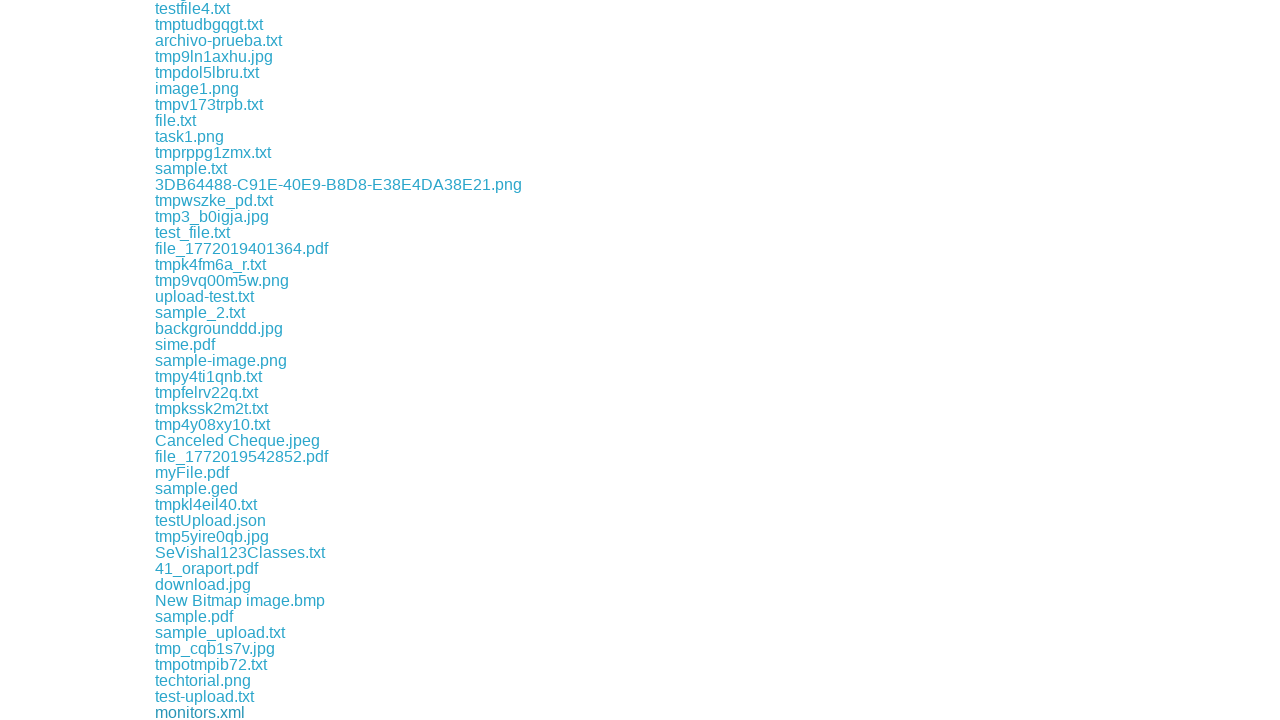

Waited 500ms for download to start
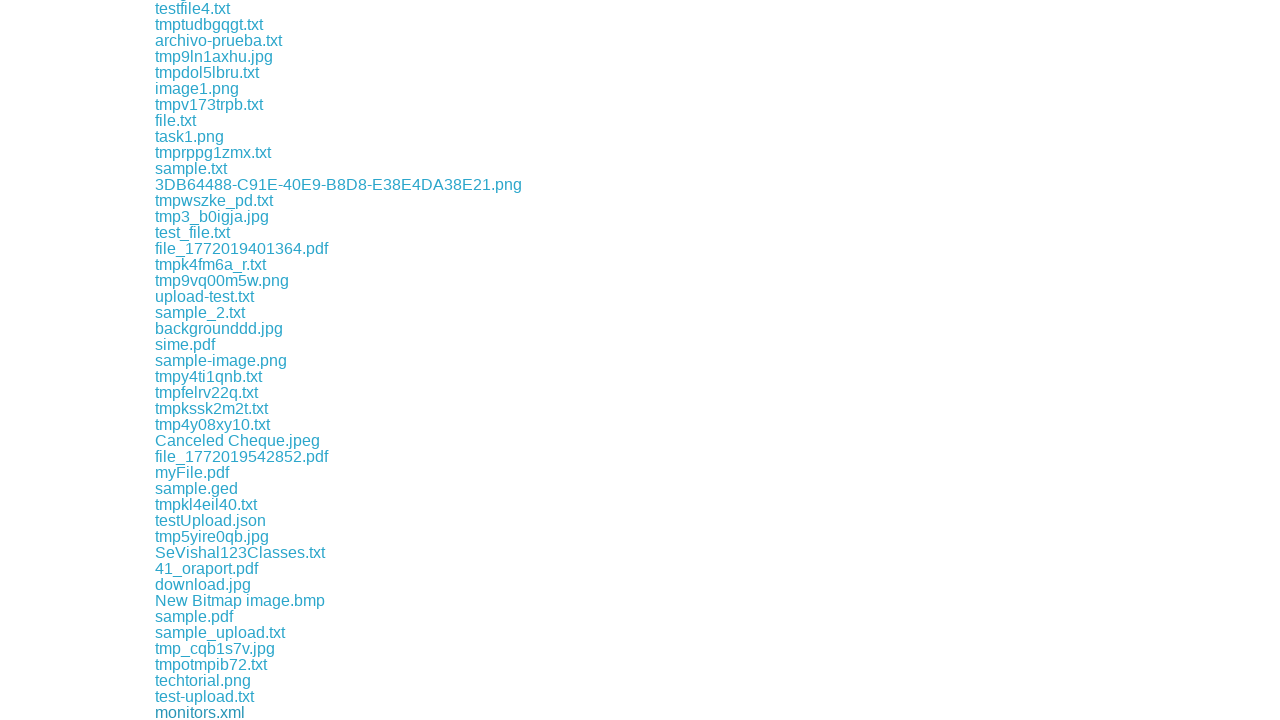

Clicked a download link at (202, 712) on xpath=//a[contains(@href,'download')] >> nth=190
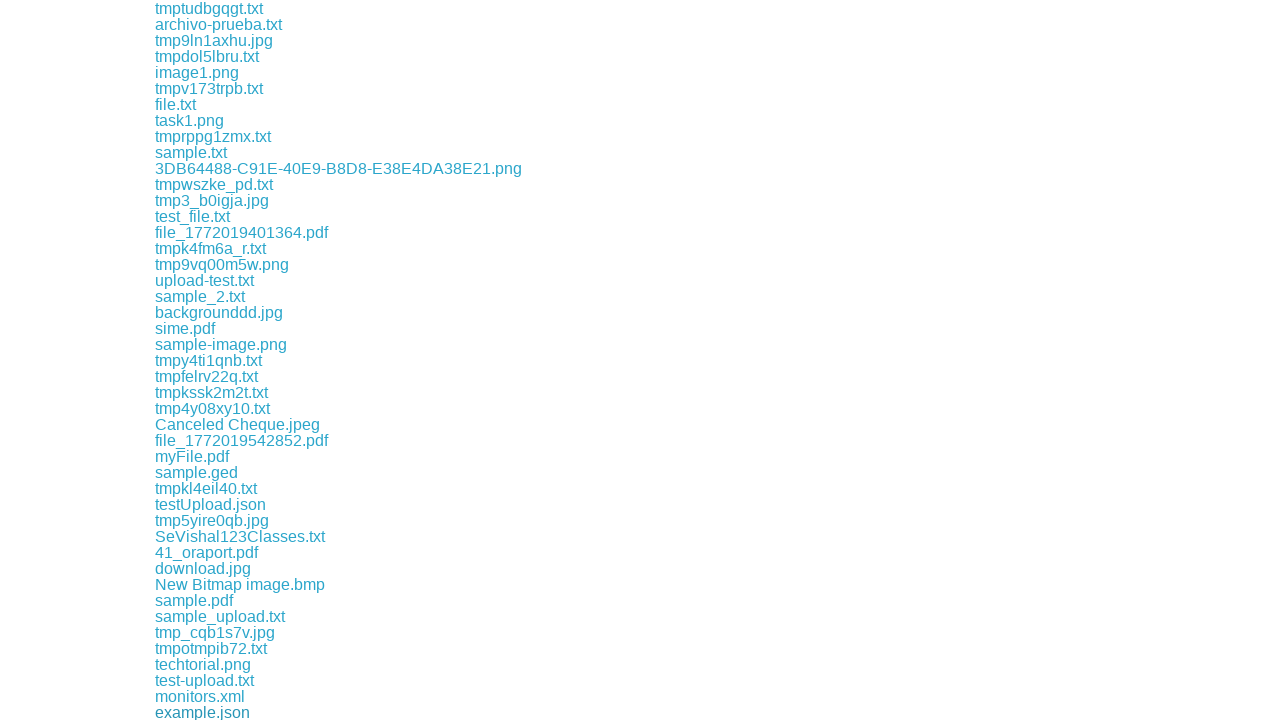

Waited 500ms for download to start
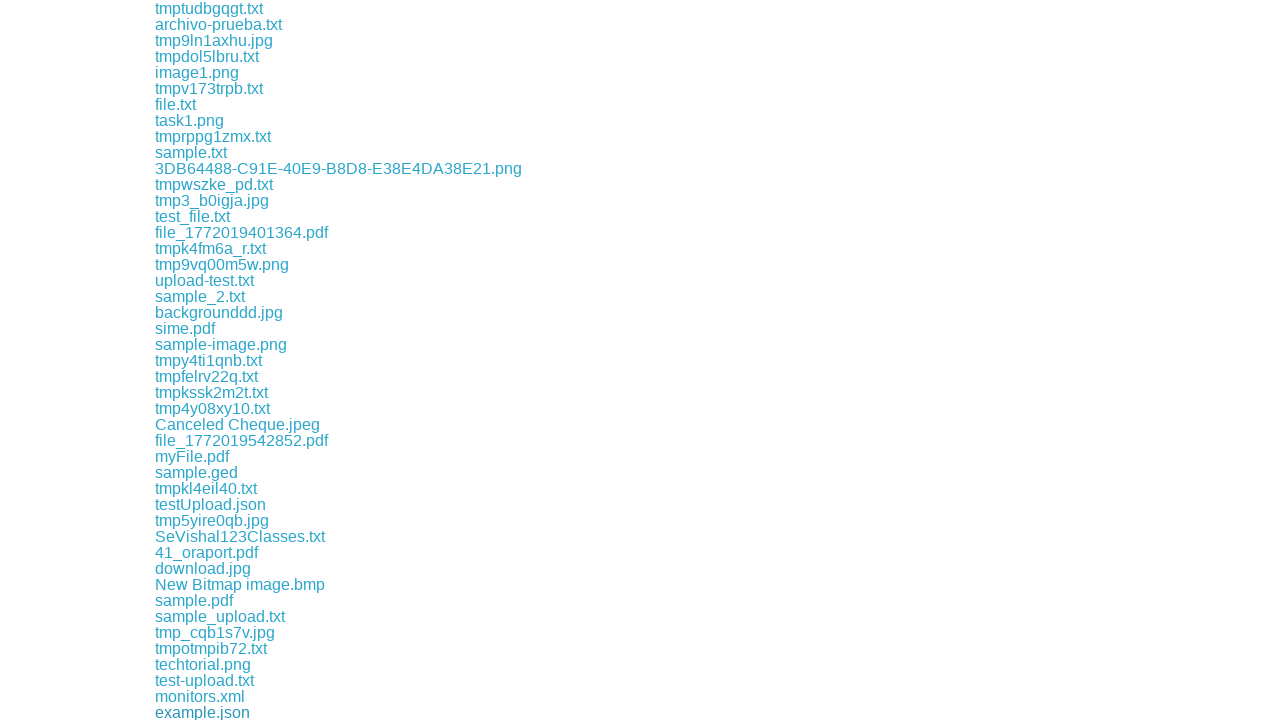

Clicked a download link at (211, 712) on xpath=//a[contains(@href,'download')] >> nth=191
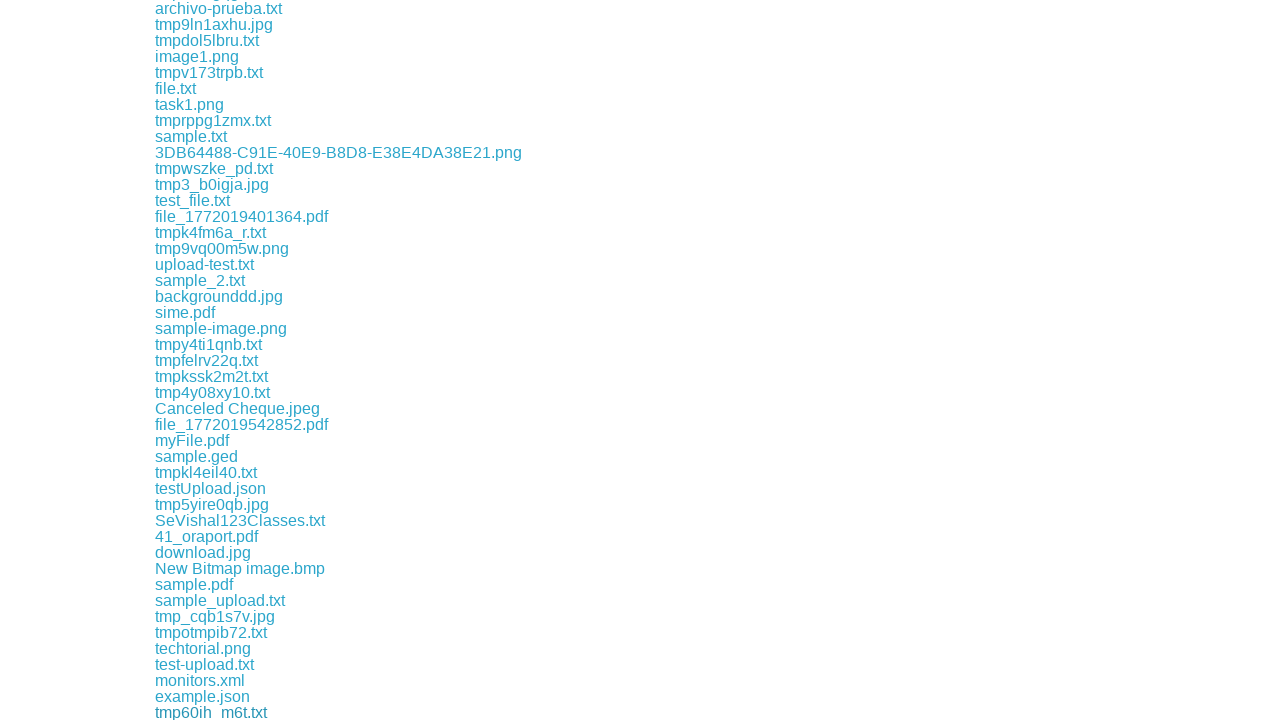

Waited 500ms for download to start
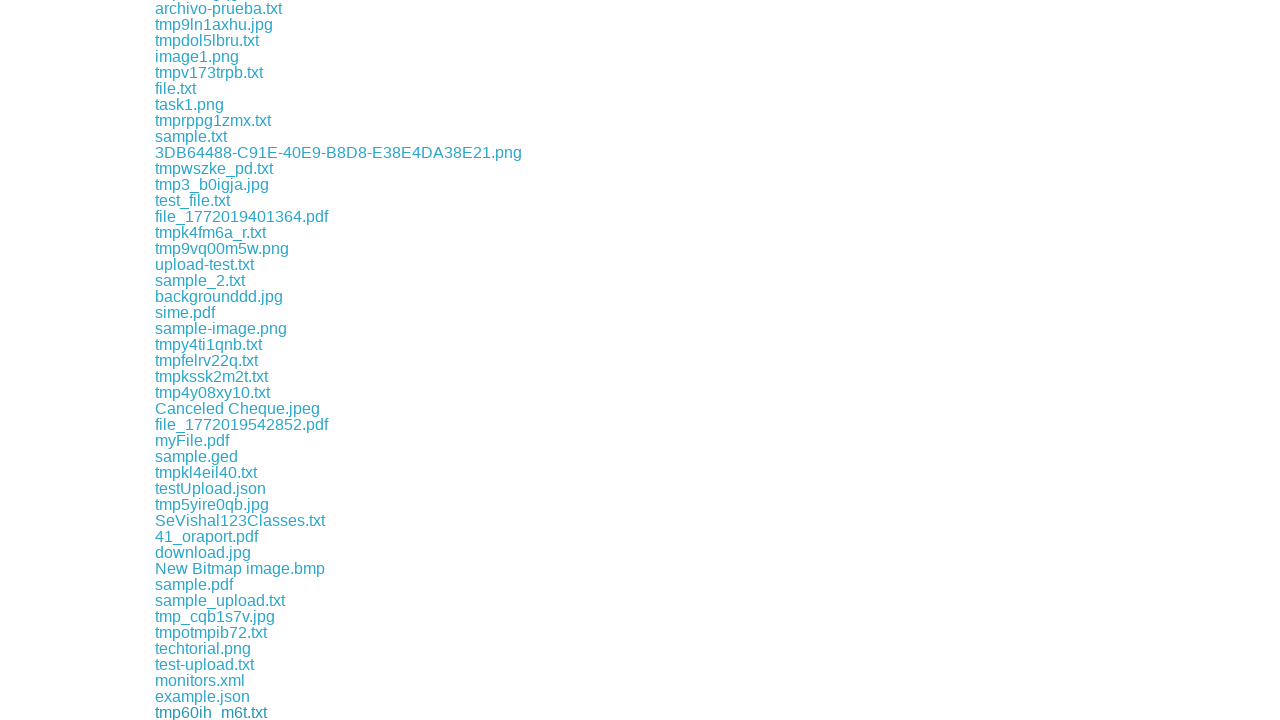

Clicked a download link at (186, 712) on xpath=//a[contains(@href,'download')] >> nth=192
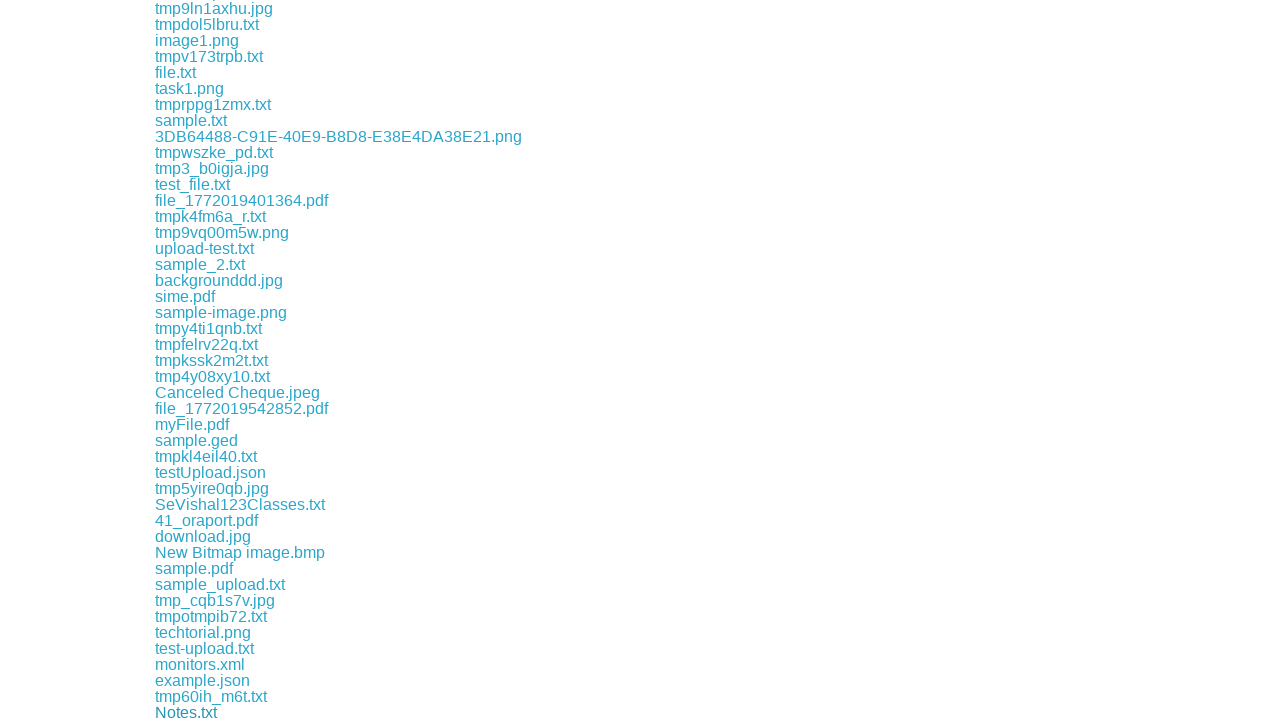

Waited 500ms for download to start
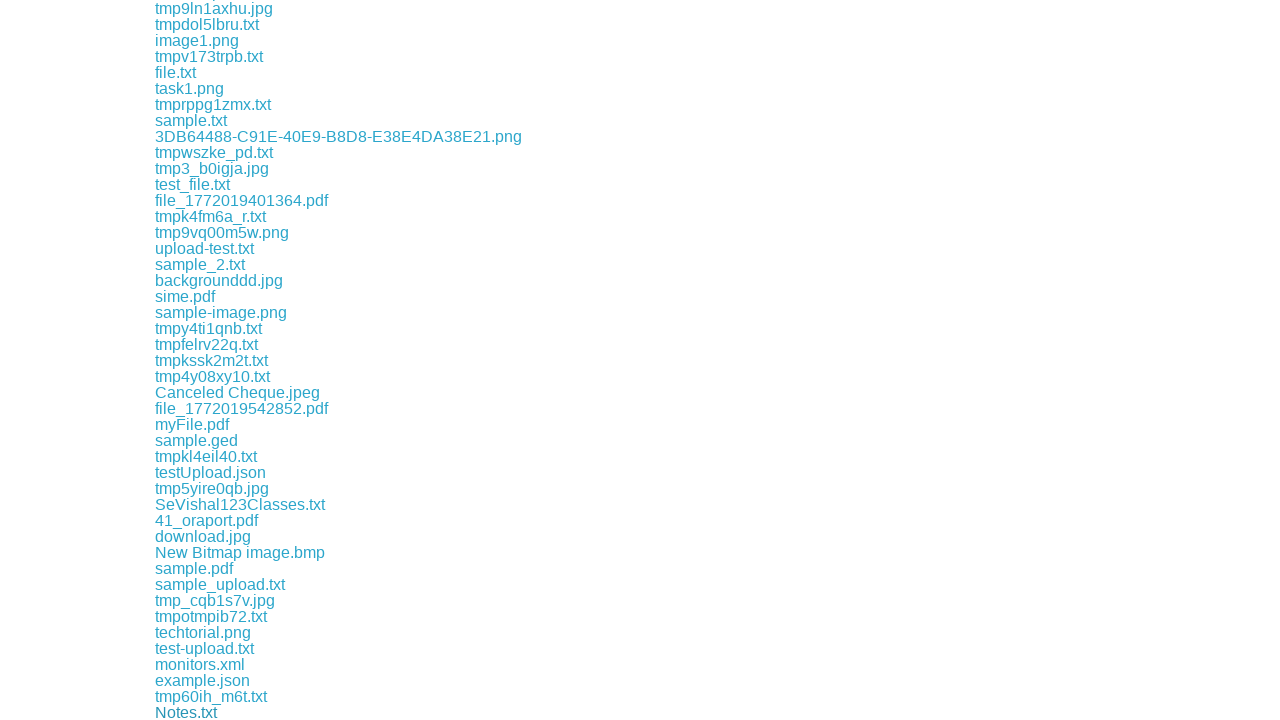

Clicked a download link at (211, 712) on xpath=//a[contains(@href,'download')] >> nth=193
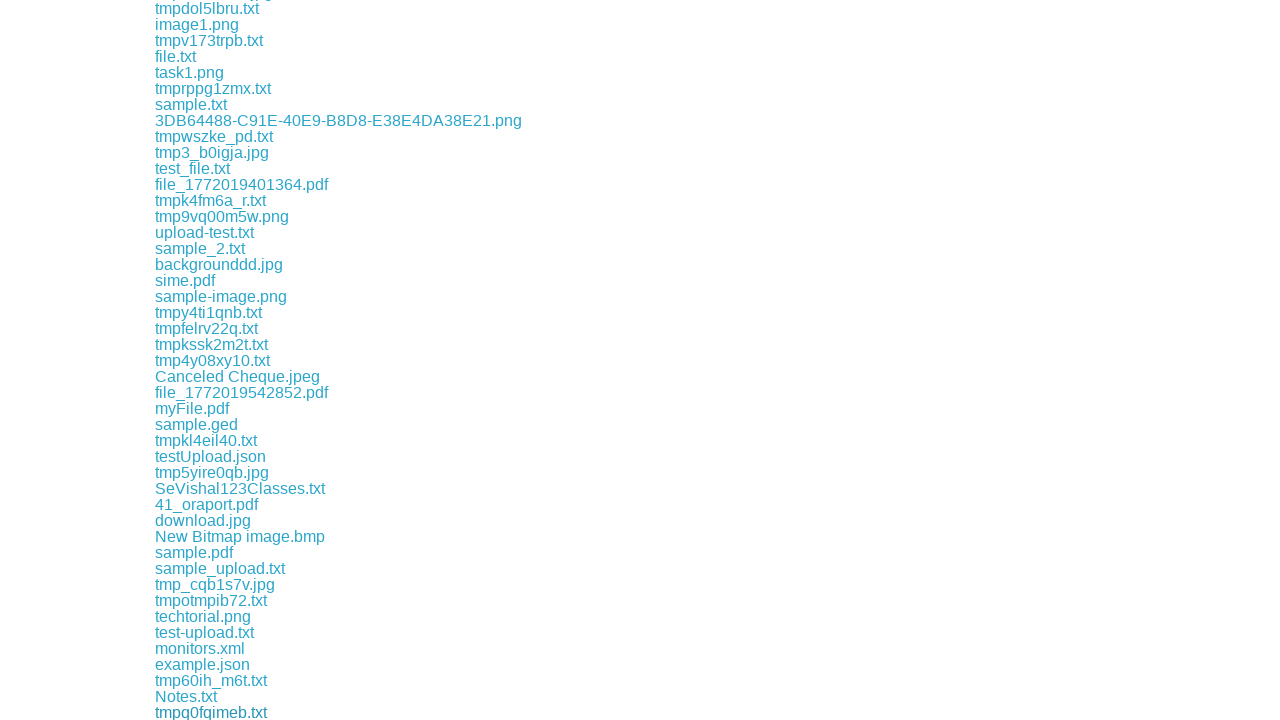

Waited 500ms for download to start
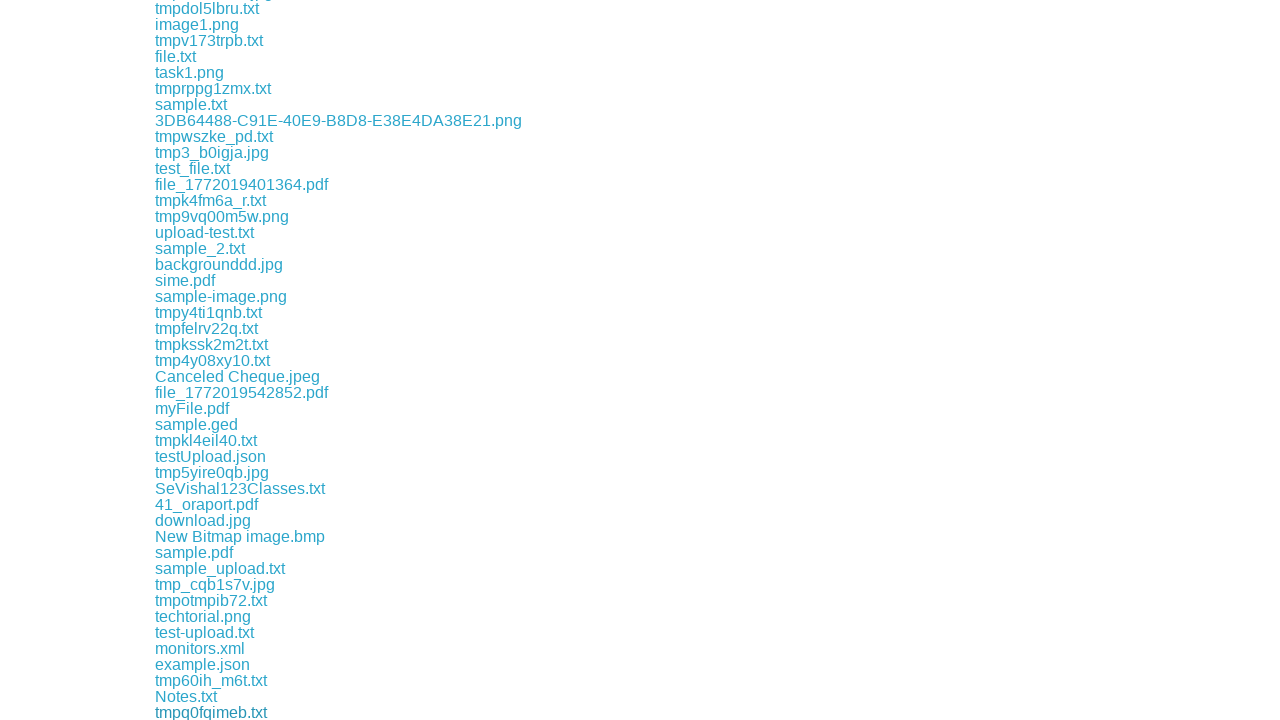

Clicked a download link at (219, 712) on xpath=//a[contains(@href,'download')] >> nth=194
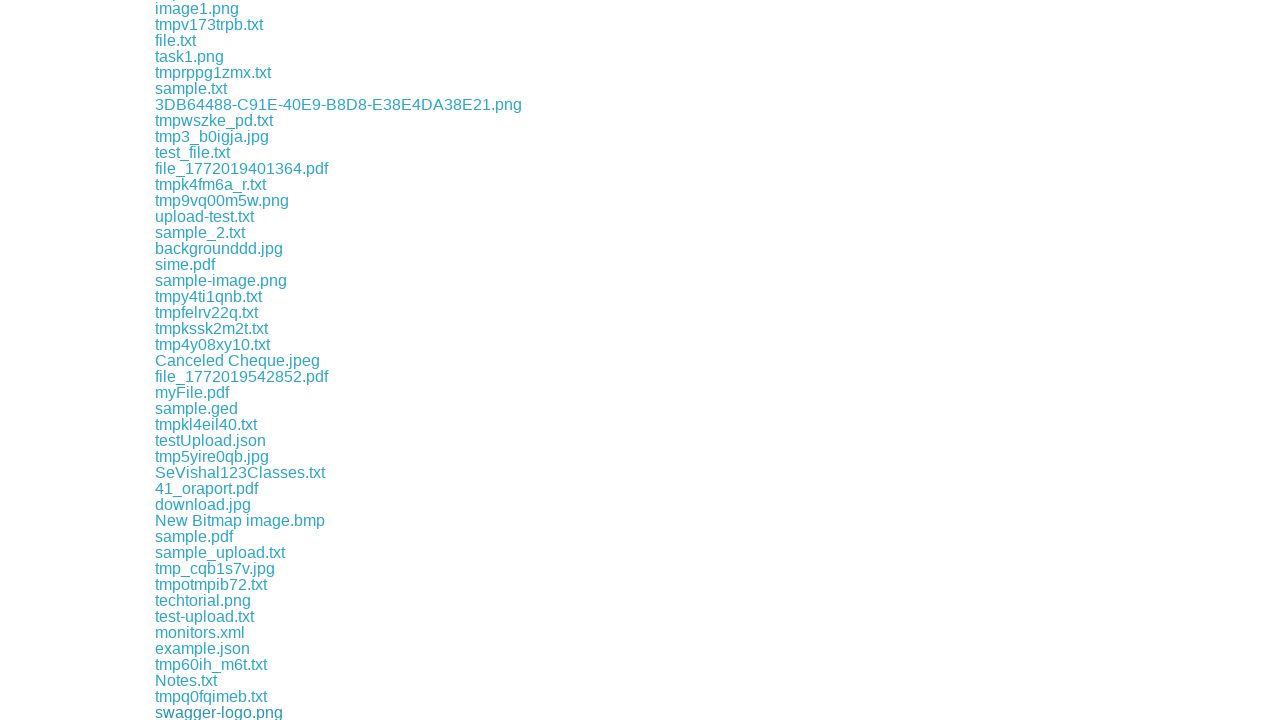

Waited 500ms for download to start
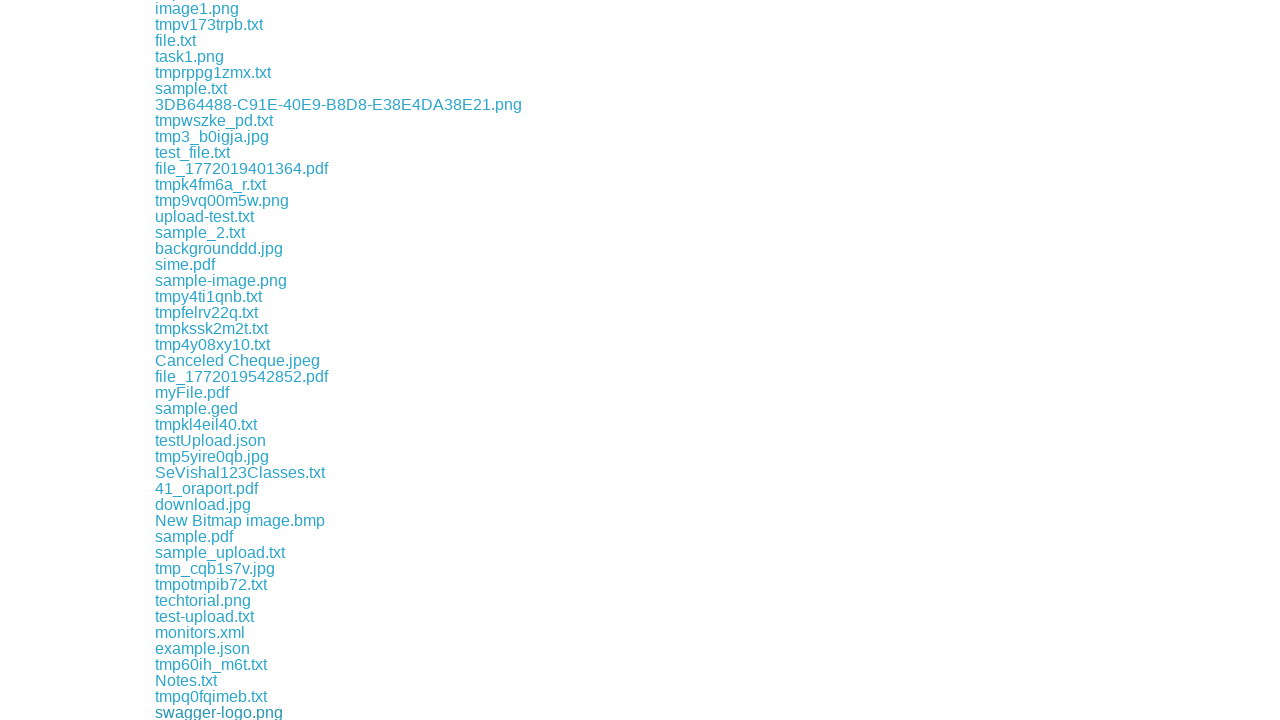

Clicked a download link at (212, 712) on xpath=//a[contains(@href,'download')] >> nth=195
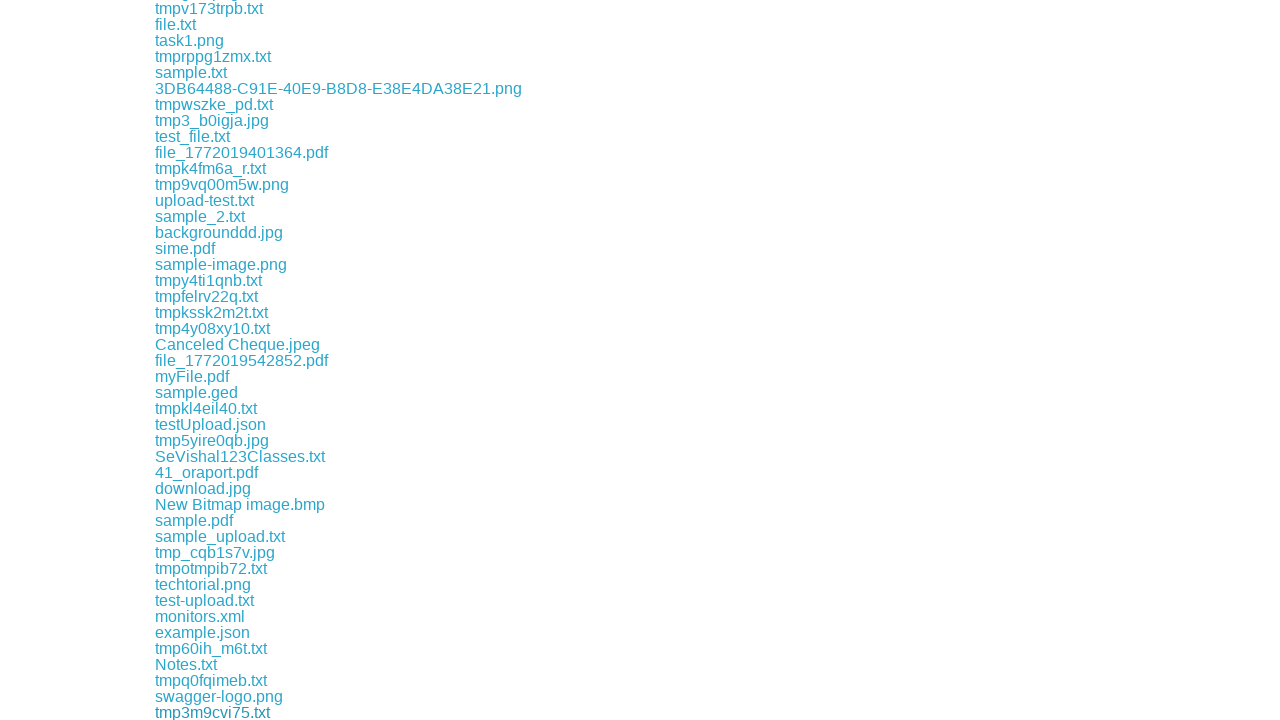

Waited 500ms for download to start
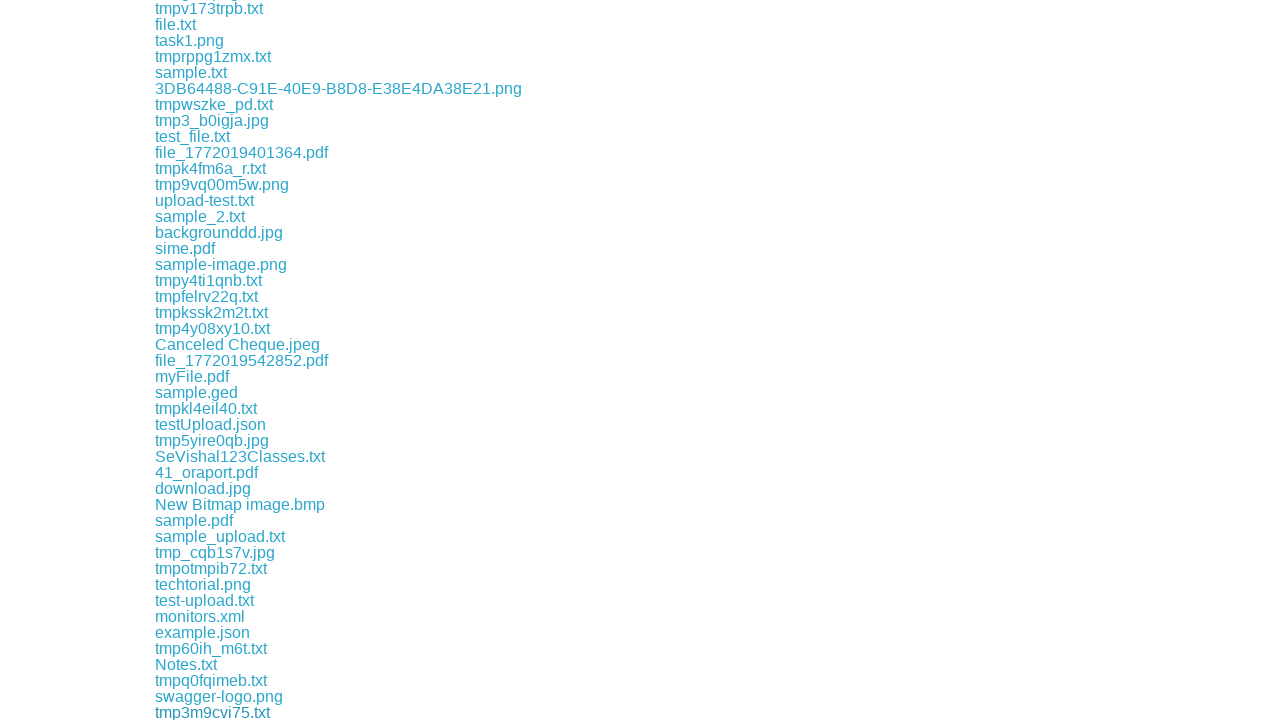

Clicked a download link at (196, 712) on xpath=//a[contains(@href,'download')] >> nth=196
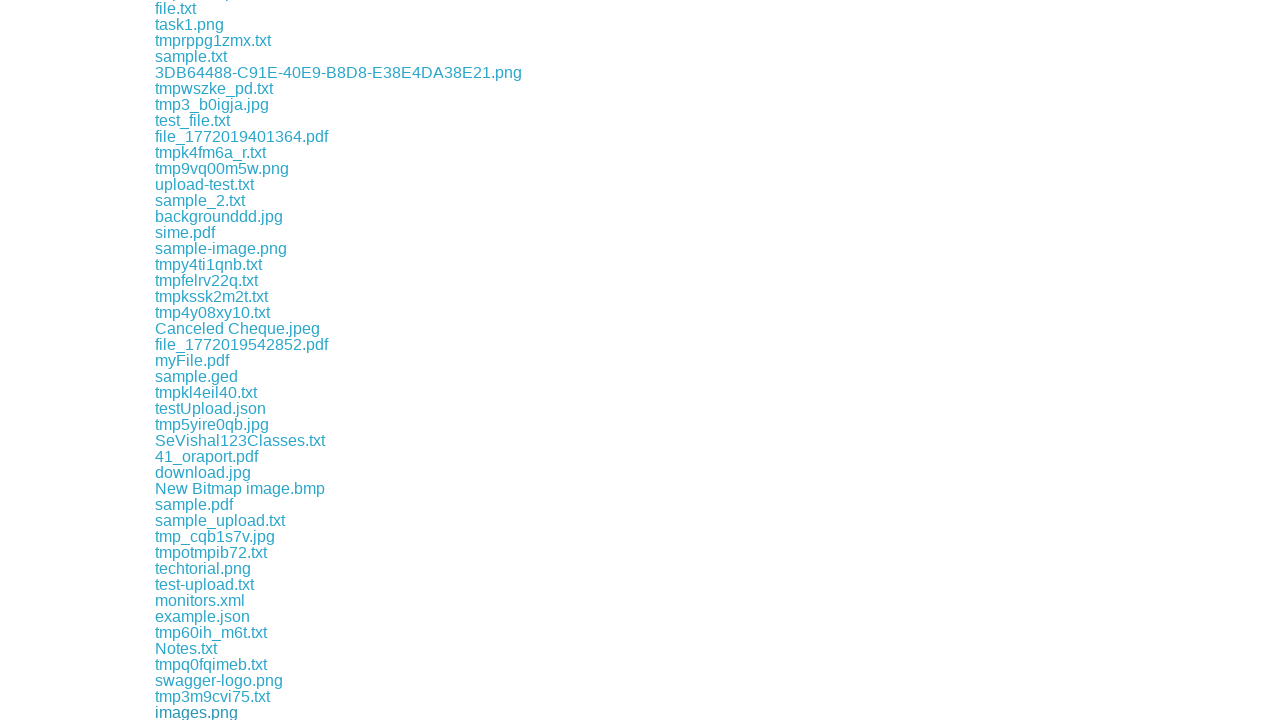

Waited 500ms for download to start
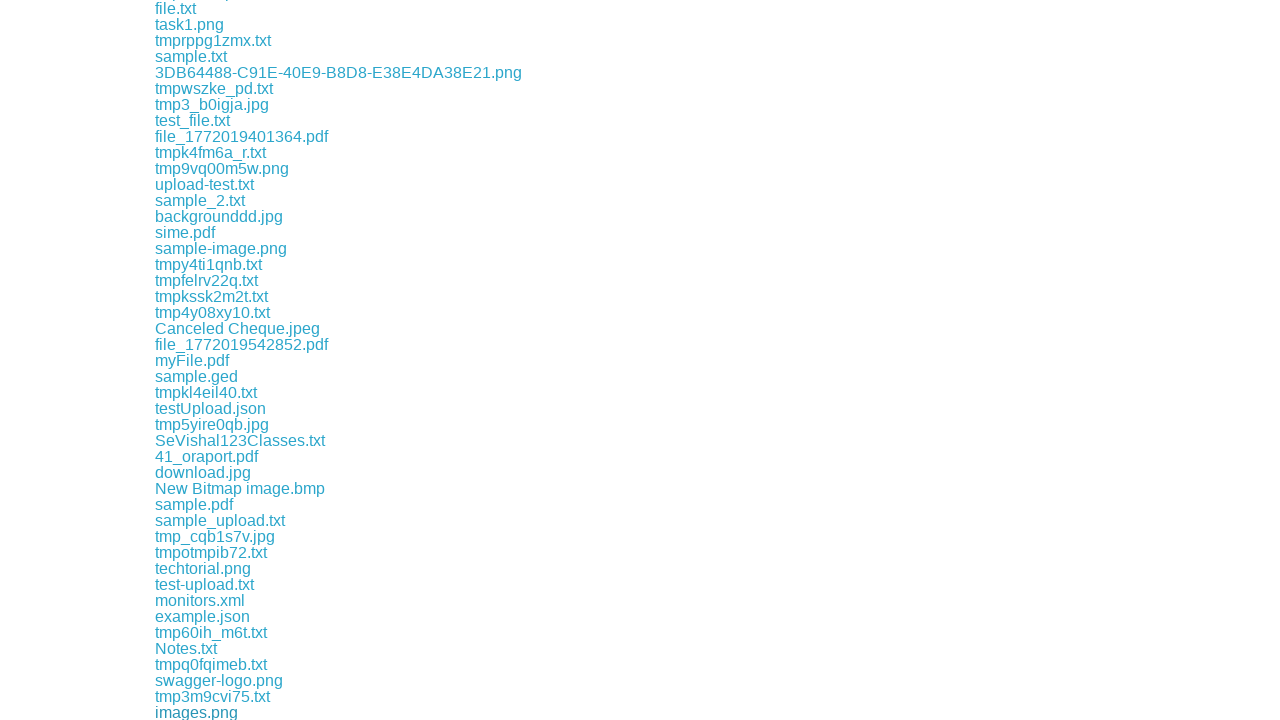

Clicked a download link at (211, 712) on xpath=//a[contains(@href,'download')] >> nth=197
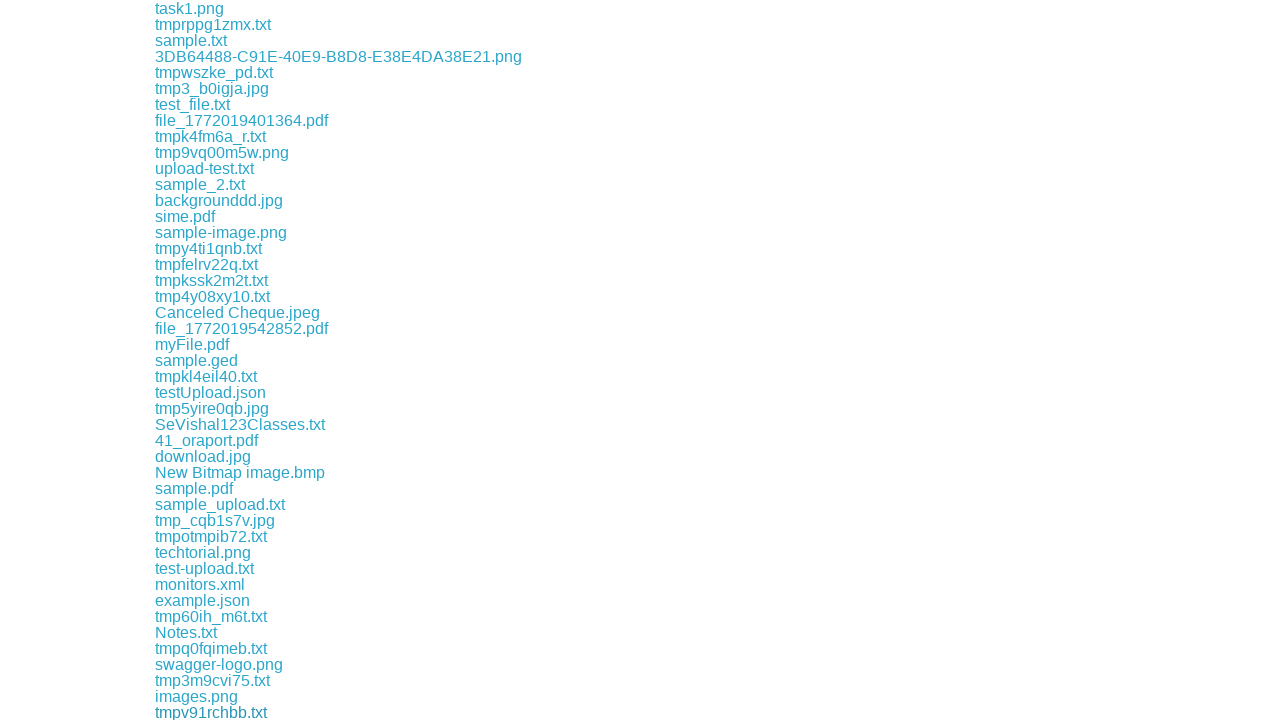

Waited 500ms for download to start
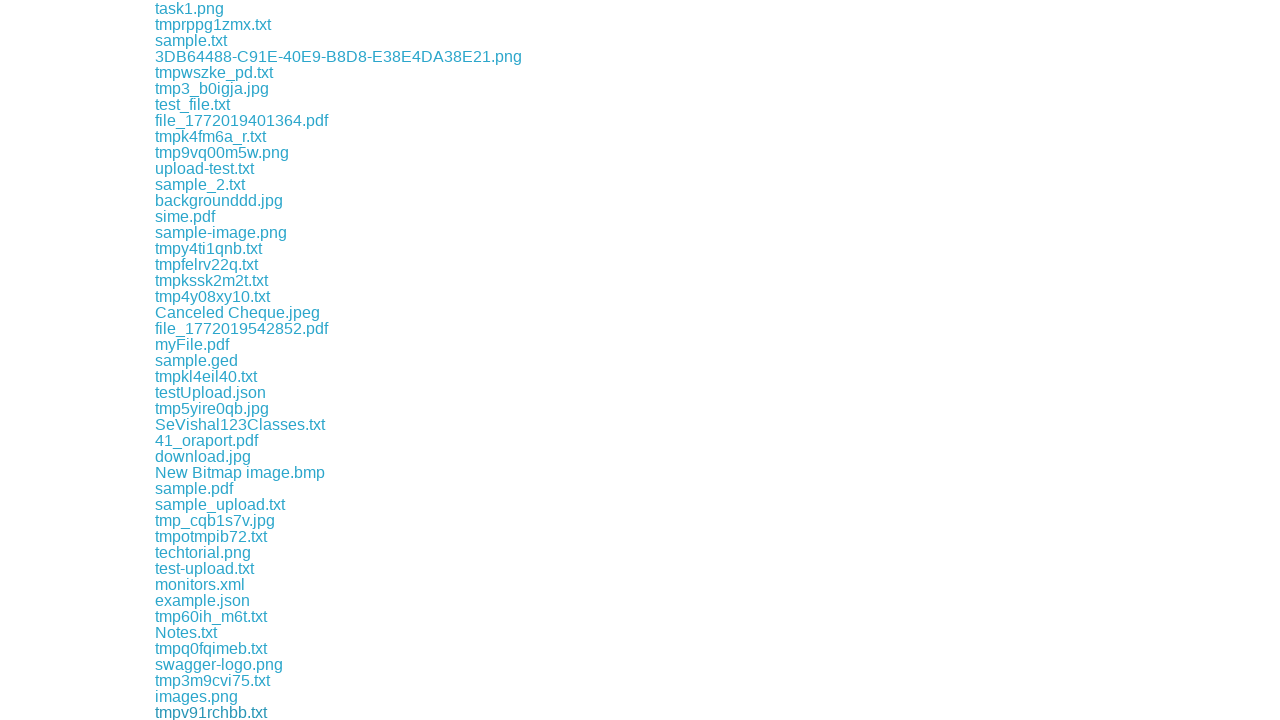

Clicked a download link at (212, 712) on xpath=//a[contains(@href,'download')] >> nth=198
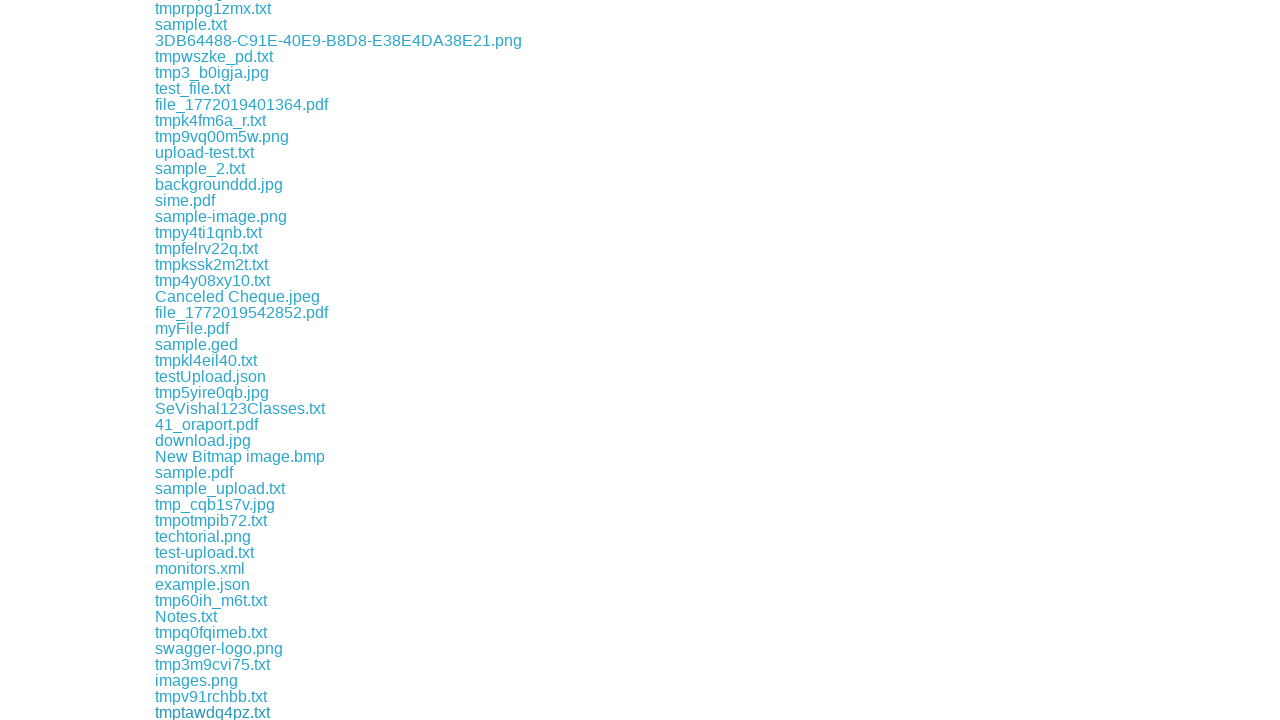

Waited 500ms for download to start
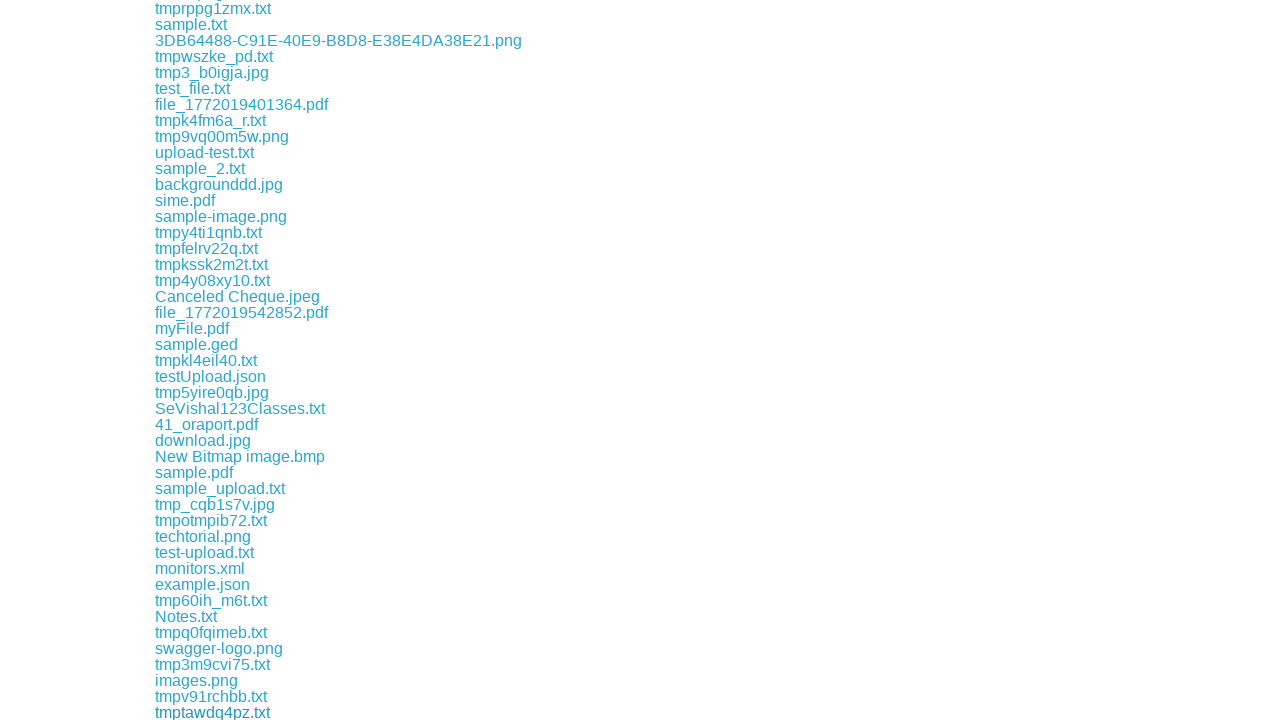

Clicked a download link at (212, 712) on xpath=//a[contains(@href,'download')] >> nth=199
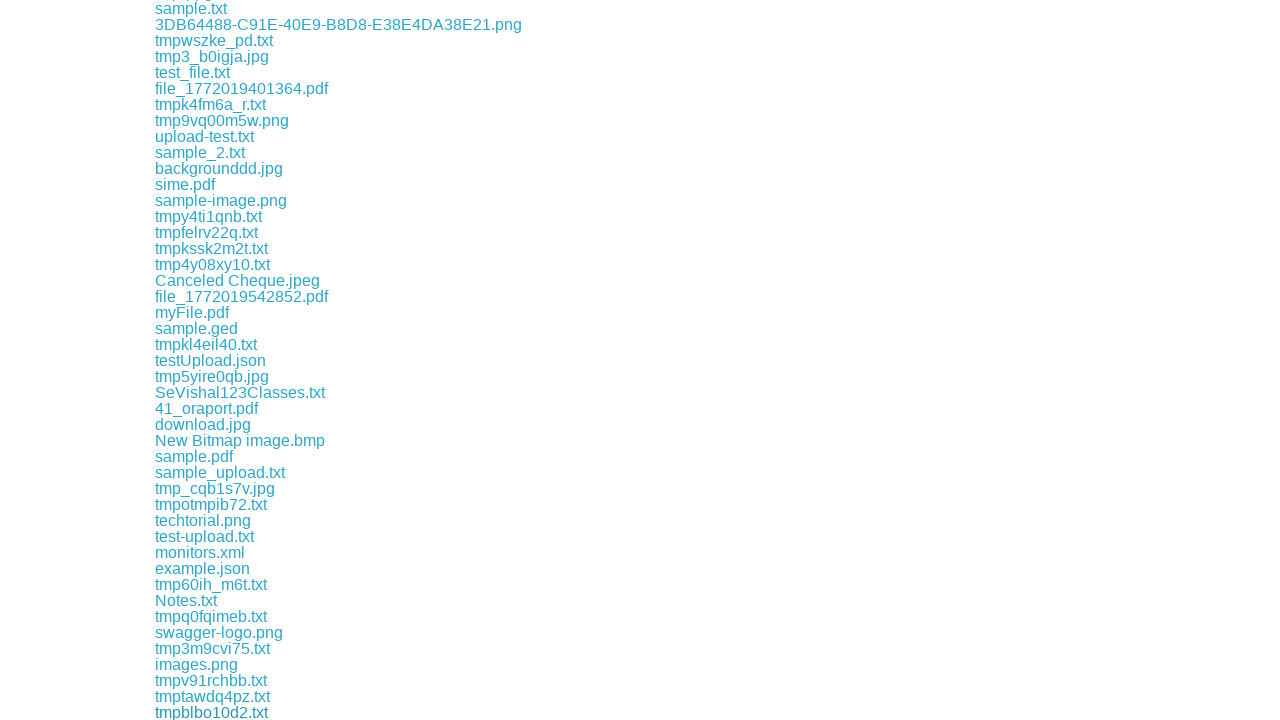

Waited 500ms for download to start
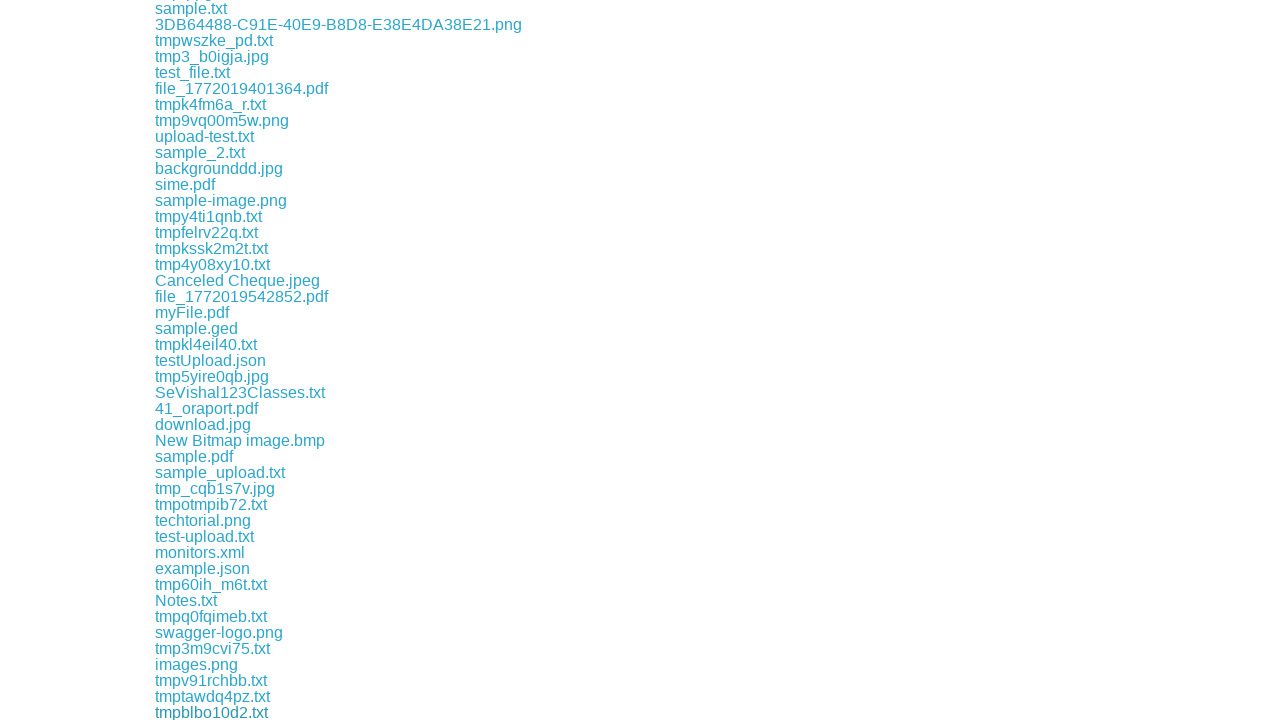

Clicked a download link at (210, 712) on xpath=//a[contains(@href,'download')] >> nth=200
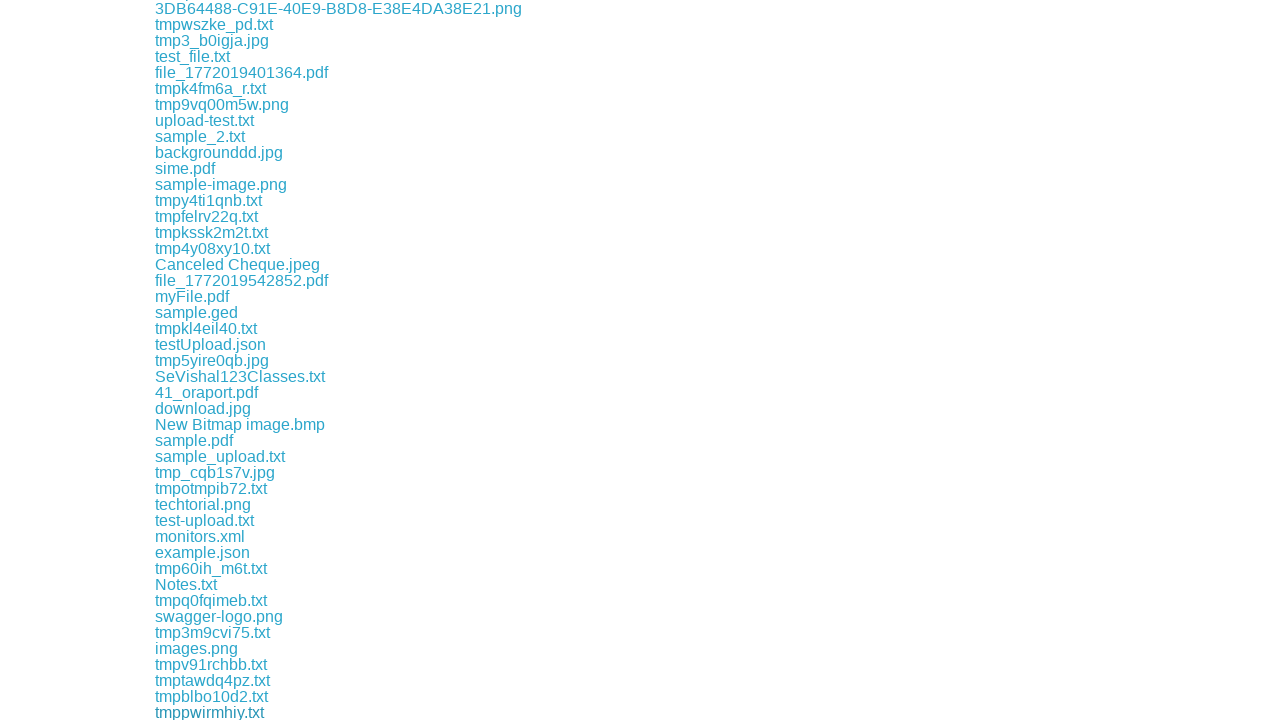

Waited 500ms for download to start
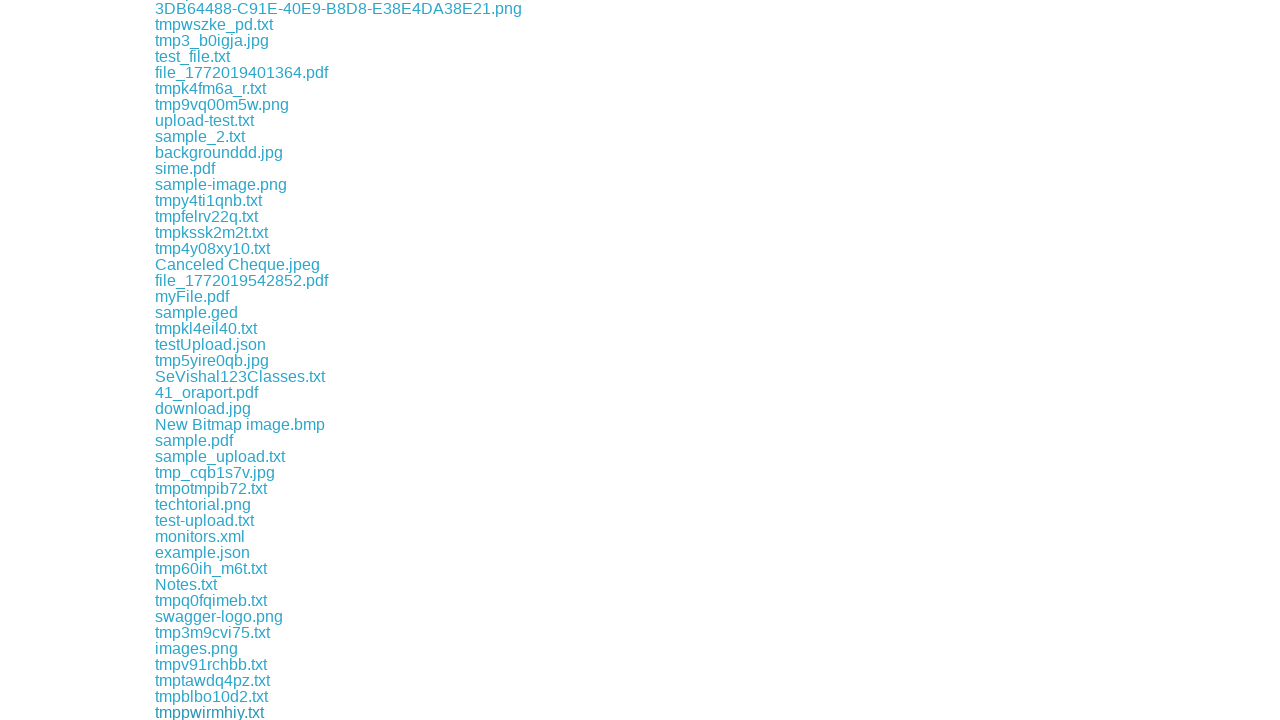

Clicked a download link at (212, 712) on xpath=//a[contains(@href,'download')] >> nth=201
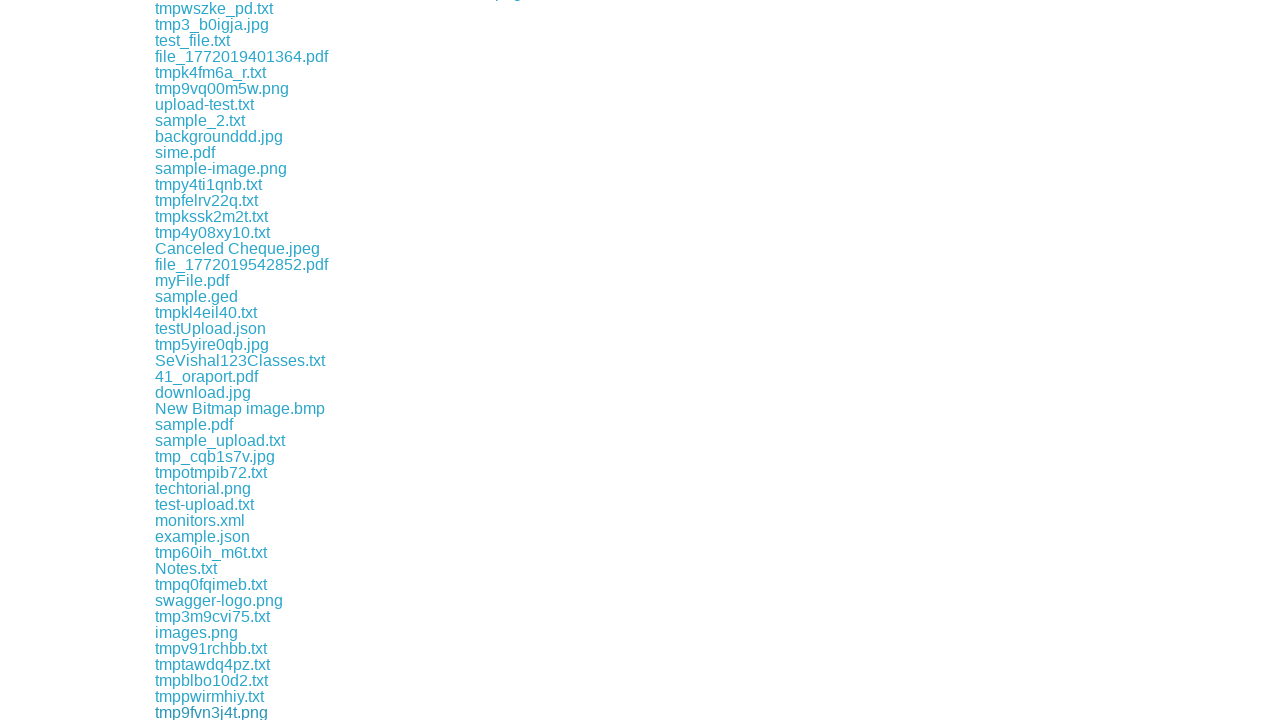

Waited 500ms for download to start
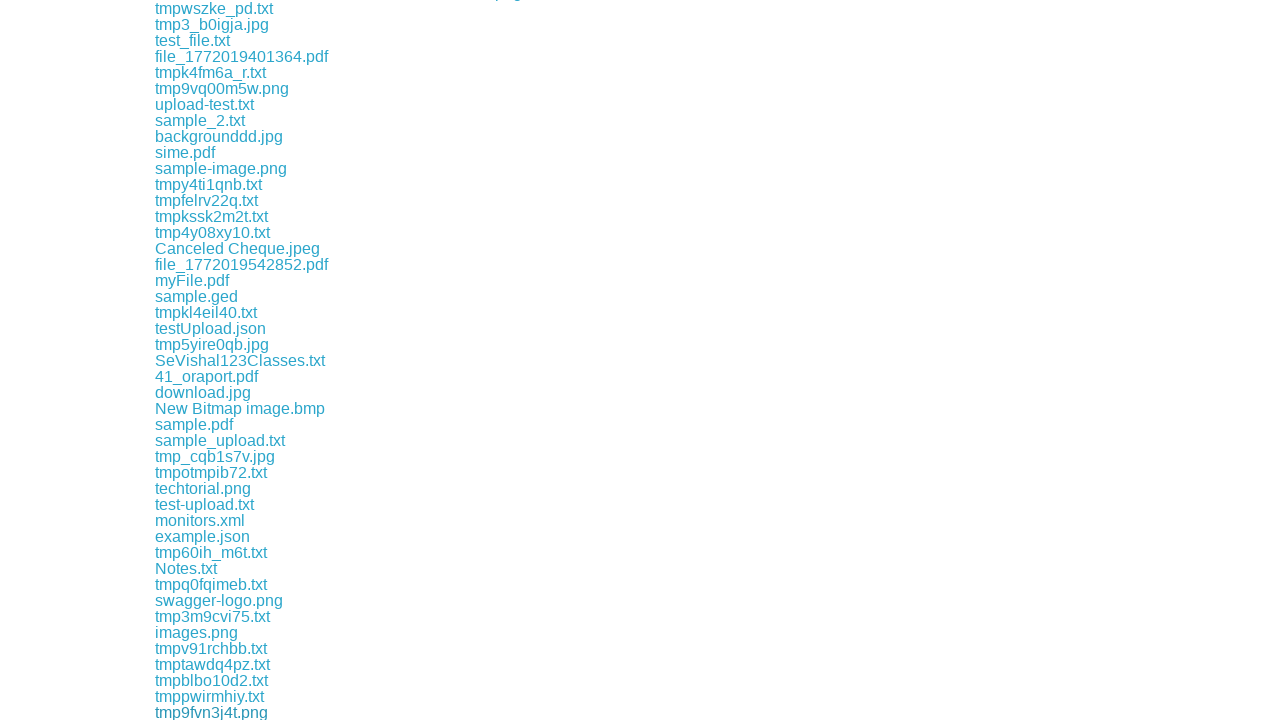

Clicked a download link at (214, 712) on xpath=//a[contains(@href,'download')] >> nth=202
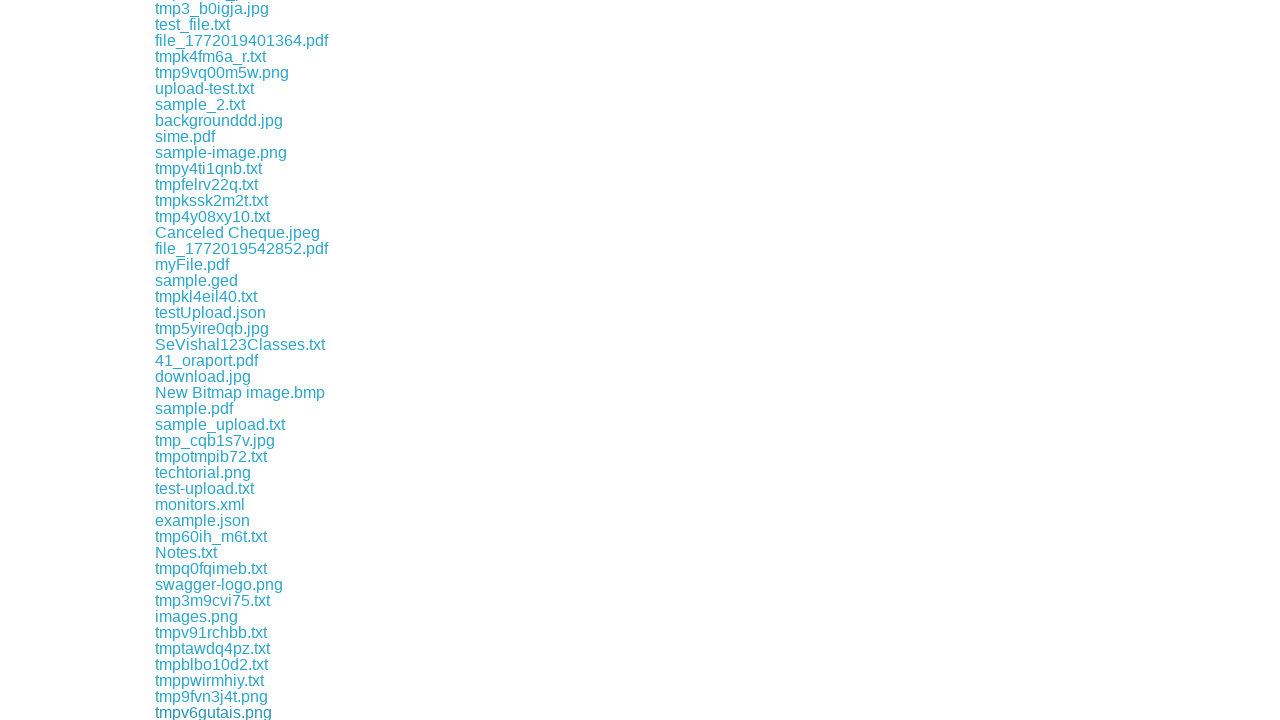

Waited 500ms for download to start
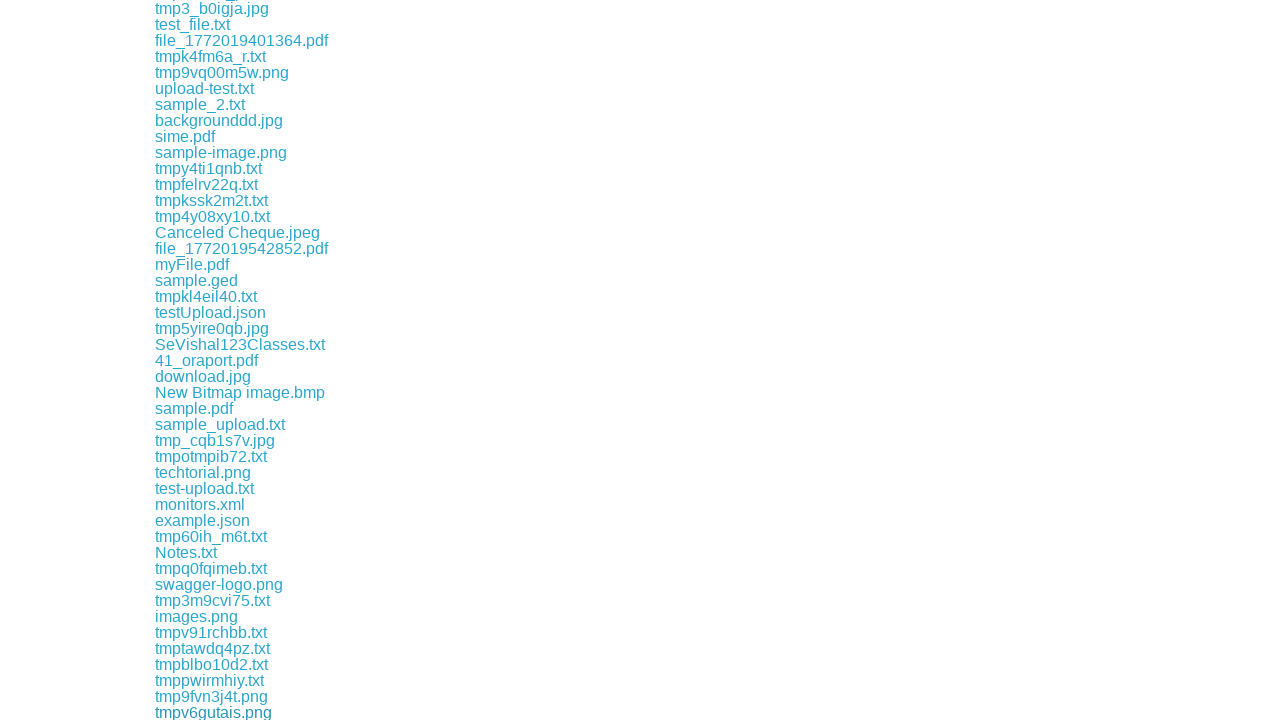

Clicked a download link at (292, 712) on xpath=//a[contains(@href,'download')] >> nth=203
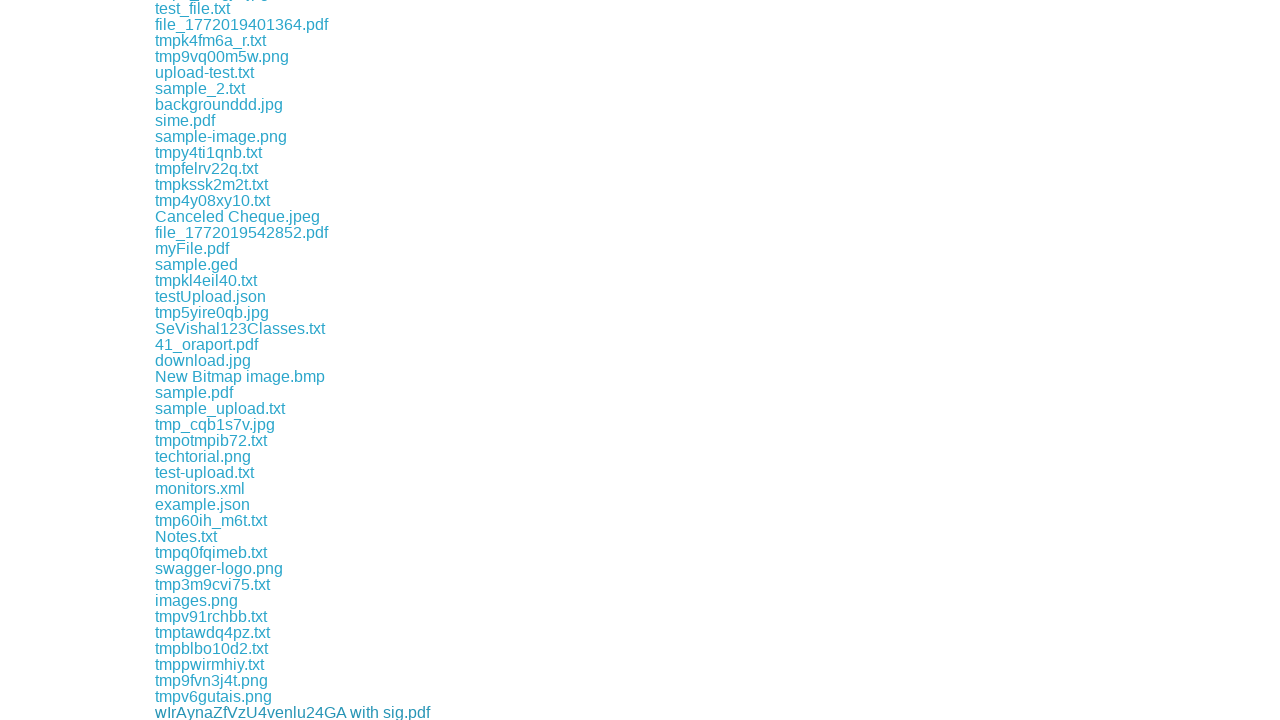

Waited 500ms for download to start
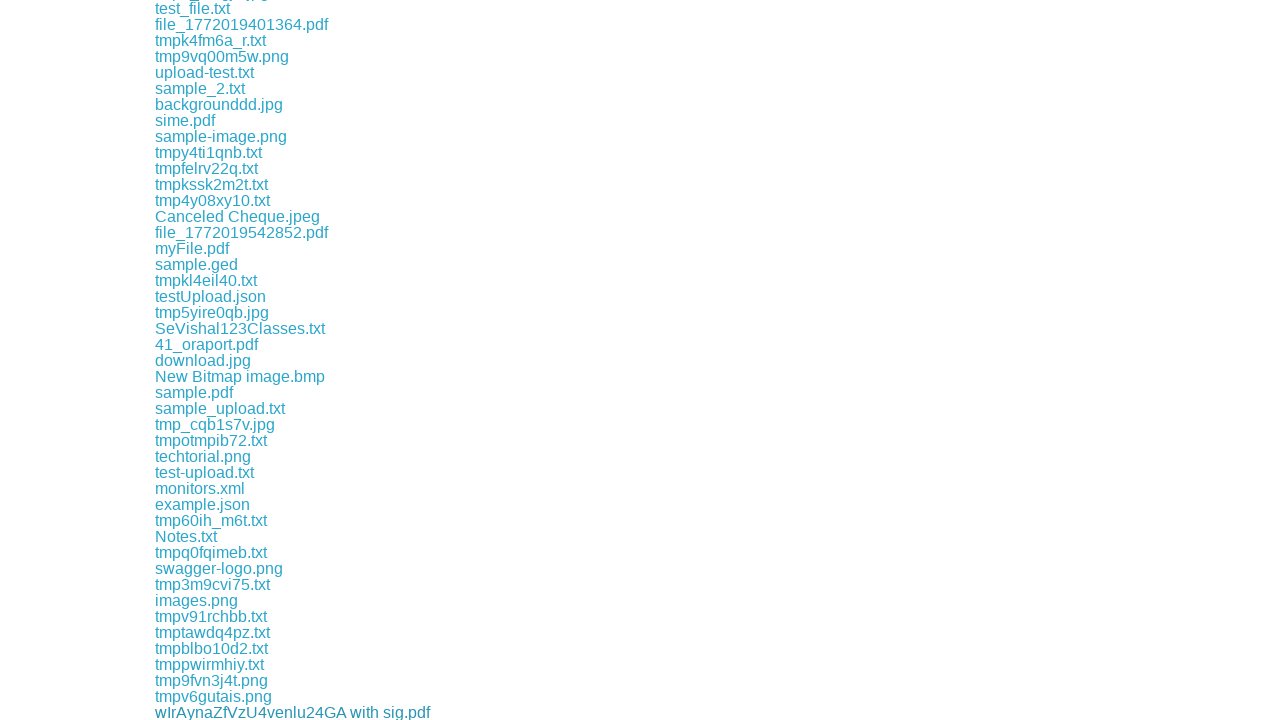

Clicked a download link at (214, 712) on xpath=//a[contains(@href,'download')] >> nth=204
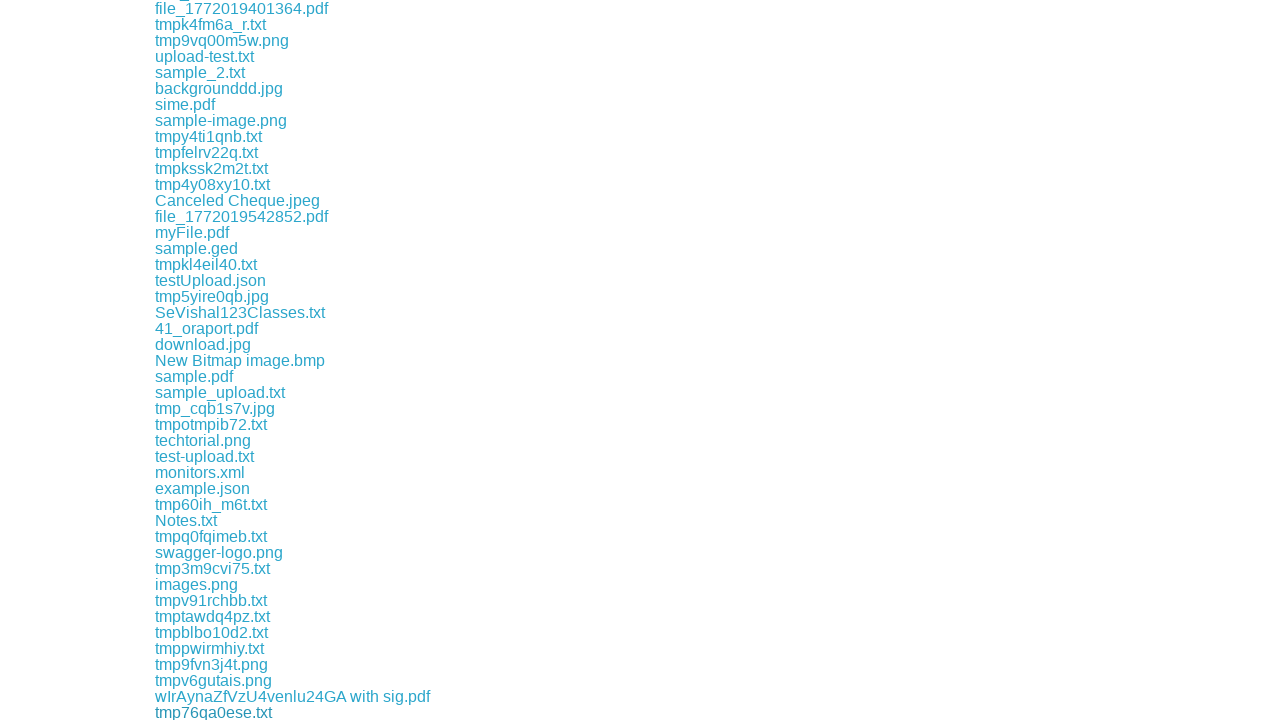

Waited 500ms for download to start
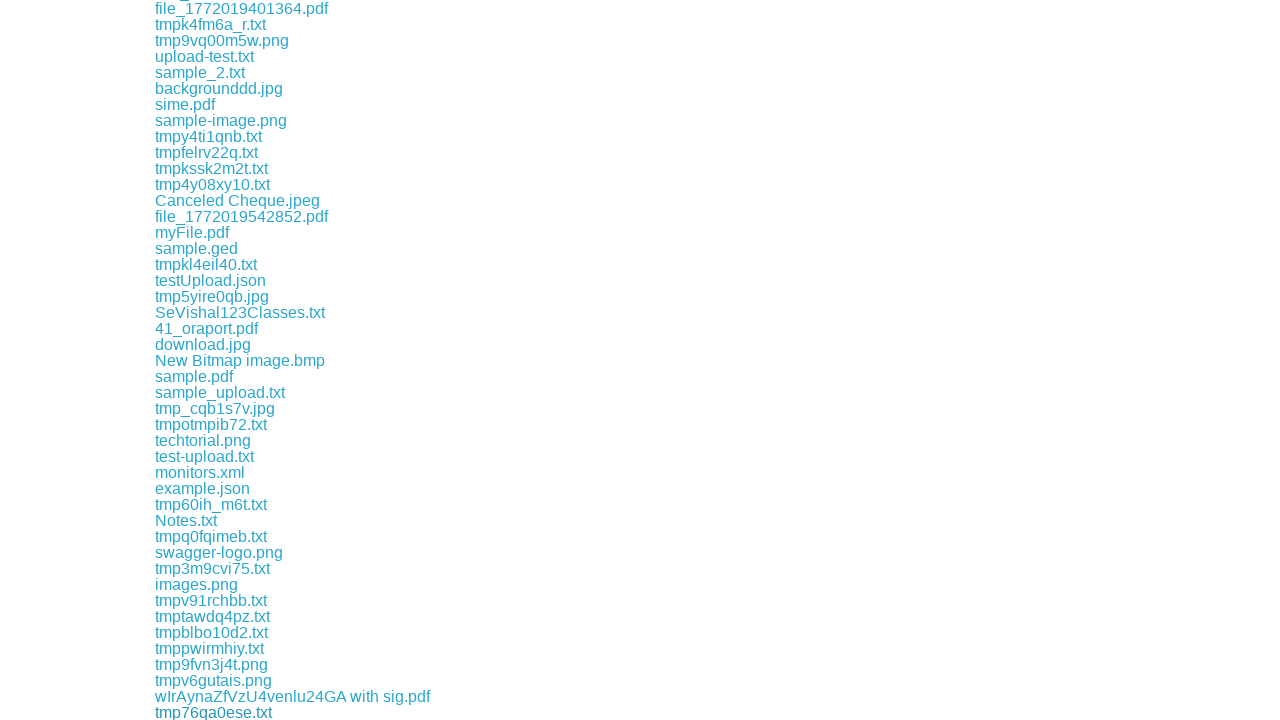

Clicked a download link at (198, 712) on xpath=//a[contains(@href,'download')] >> nth=205
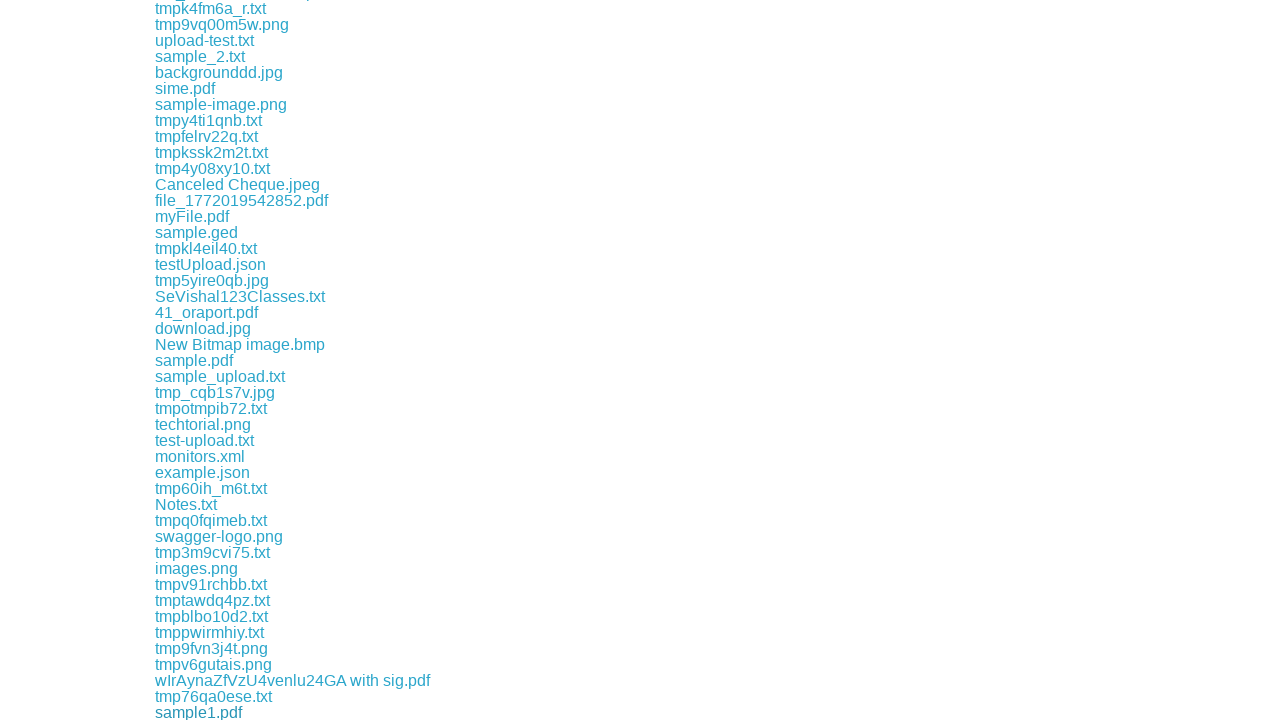

Waited 500ms for download to start
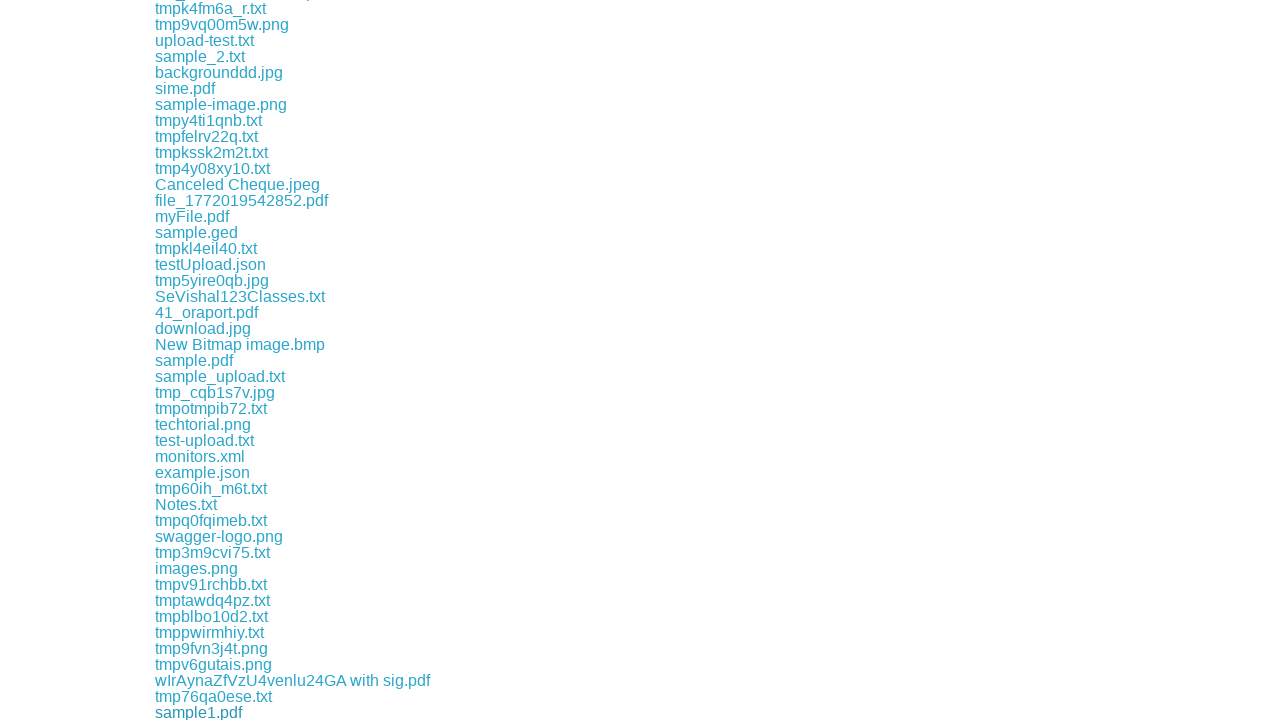

Clicked a download link at (211, 712) on xpath=//a[contains(@href,'download')] >> nth=206
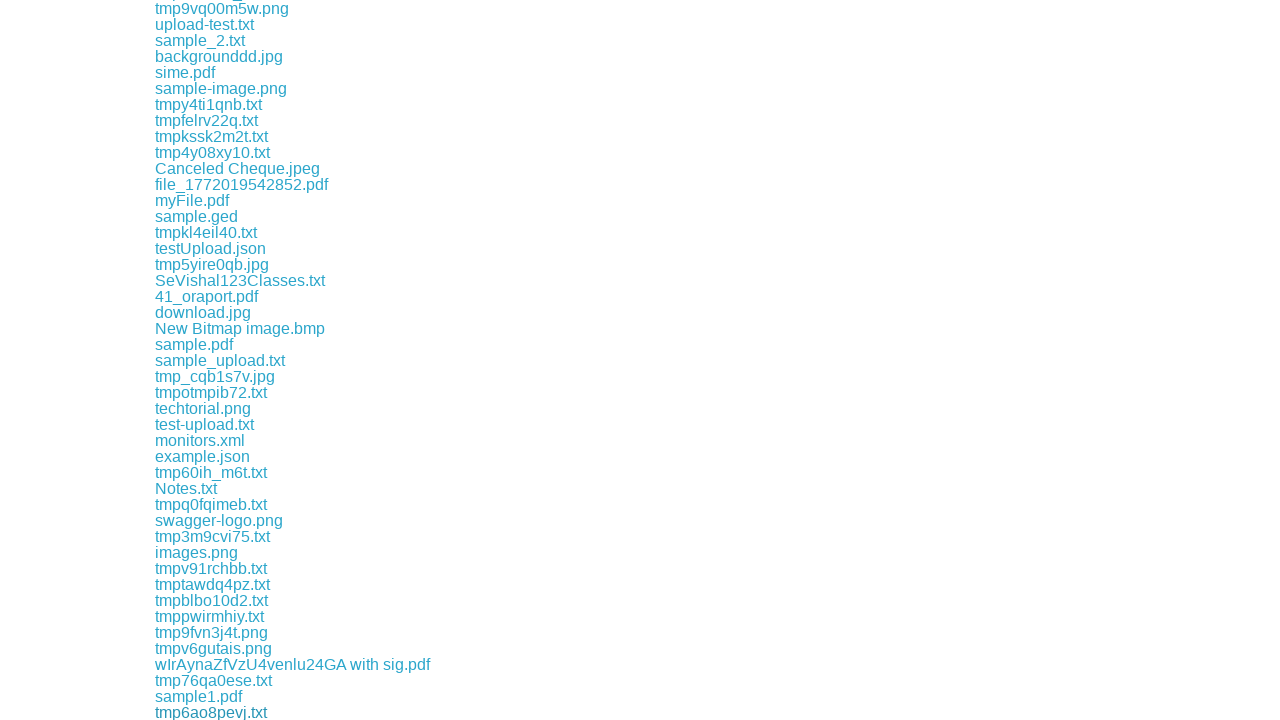

Waited 500ms for download to start
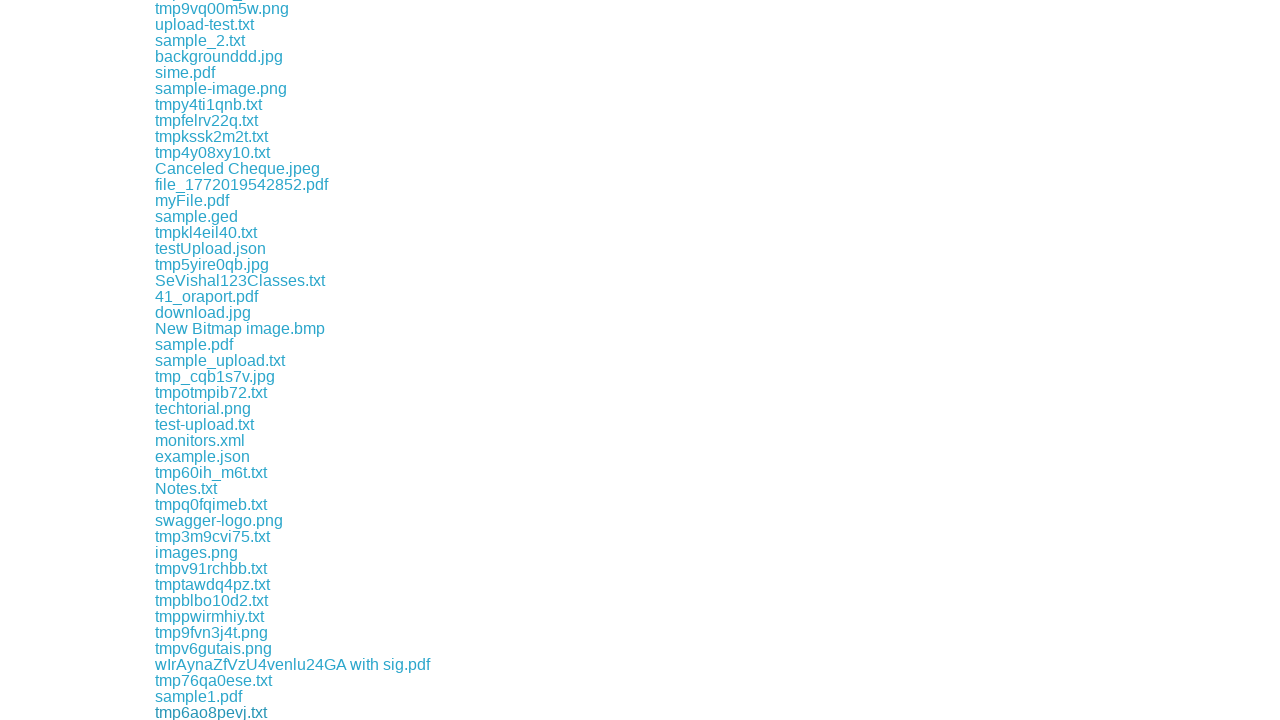

Clicked a download link at (209, 712) on xpath=//a[contains(@href,'download')] >> nth=207
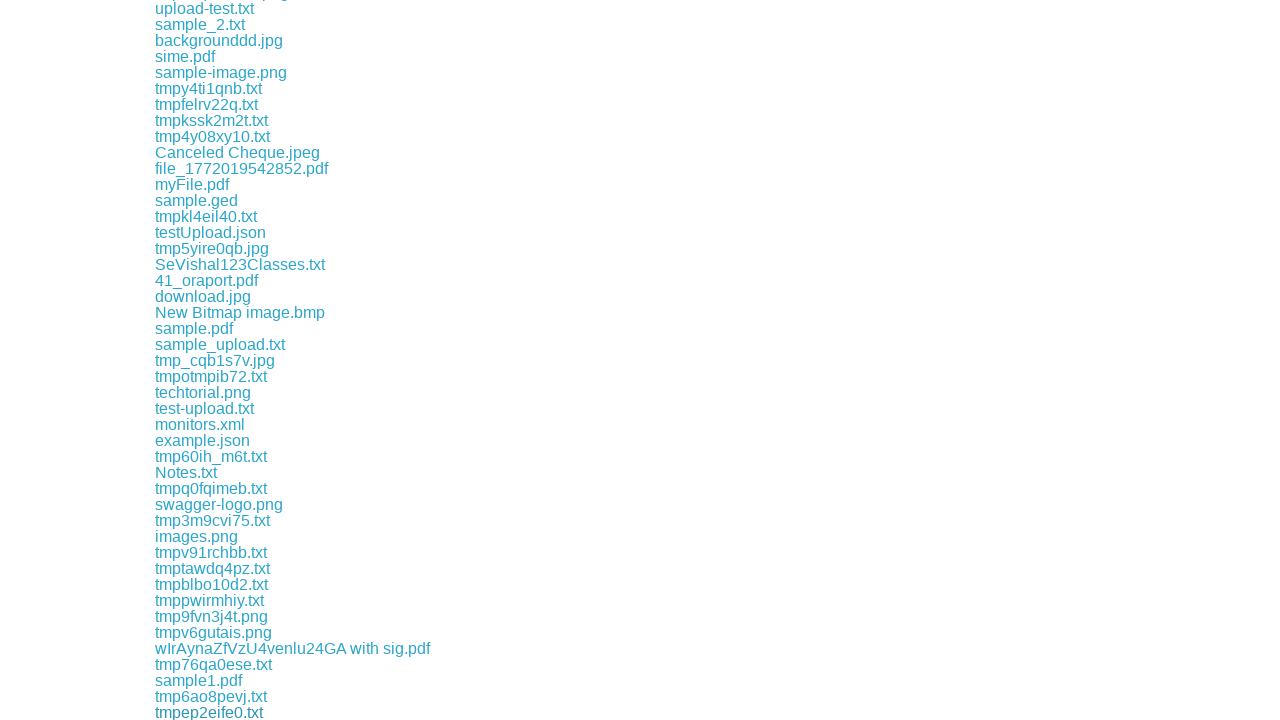

Waited 500ms for download to start
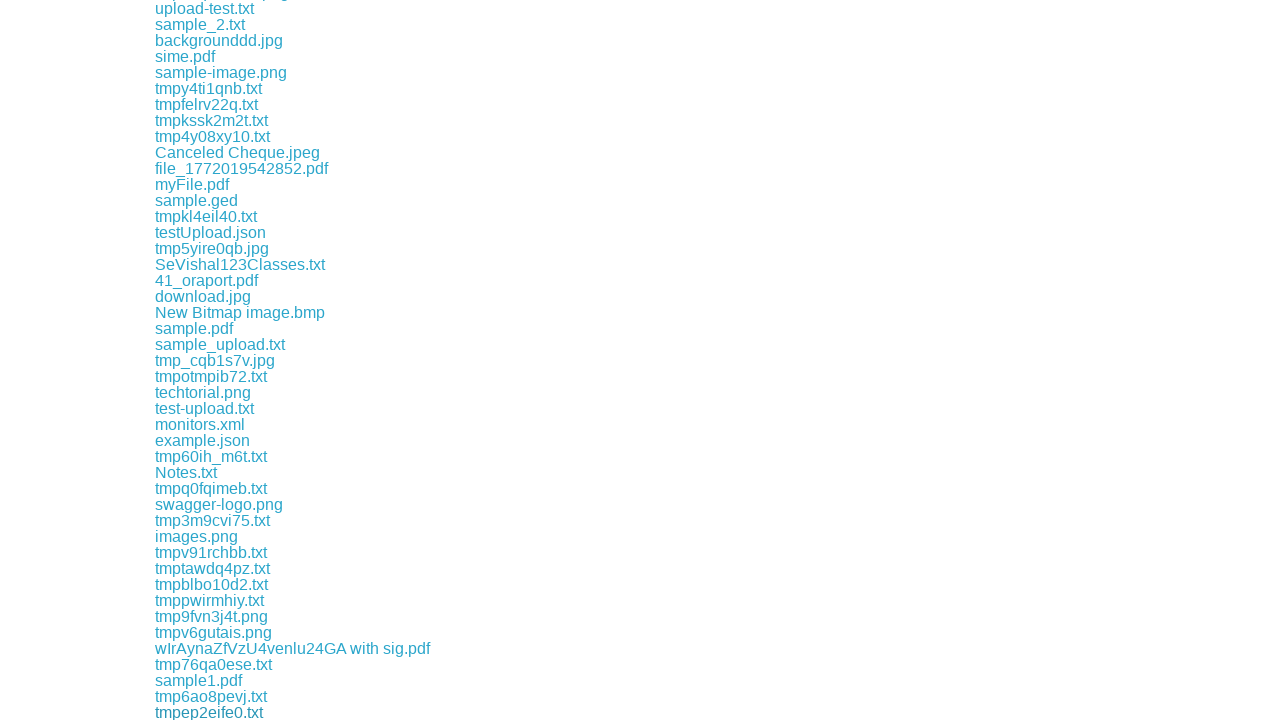

Clicked a download link at (213, 712) on xpath=//a[contains(@href,'download')] >> nth=208
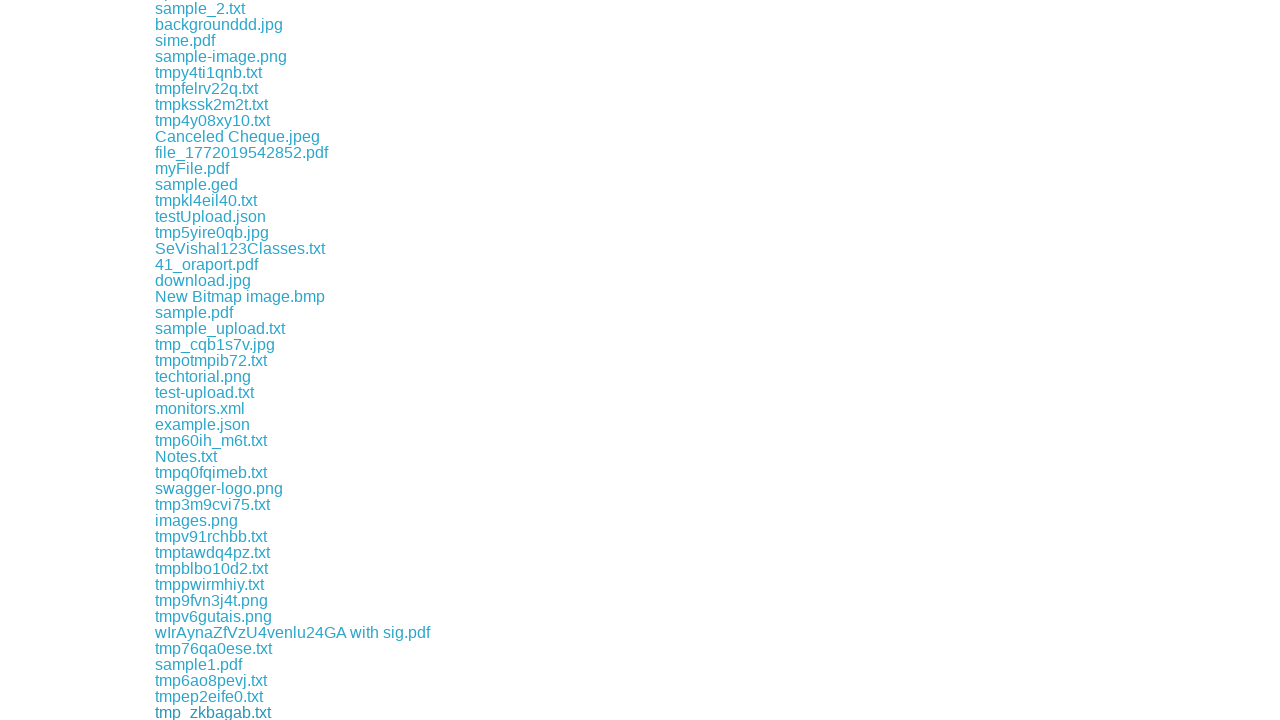

Waited 500ms for download to start
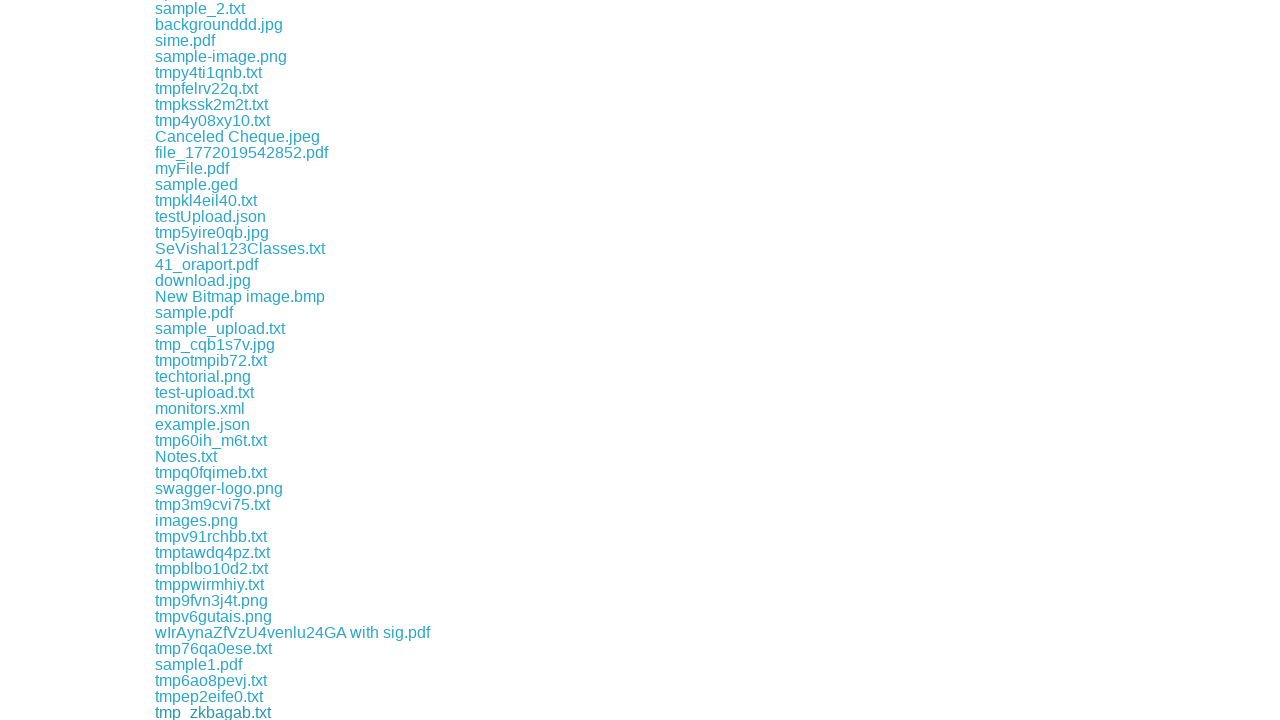

Clicked a download link at (208, 712) on xpath=//a[contains(@href,'download')] >> nth=209
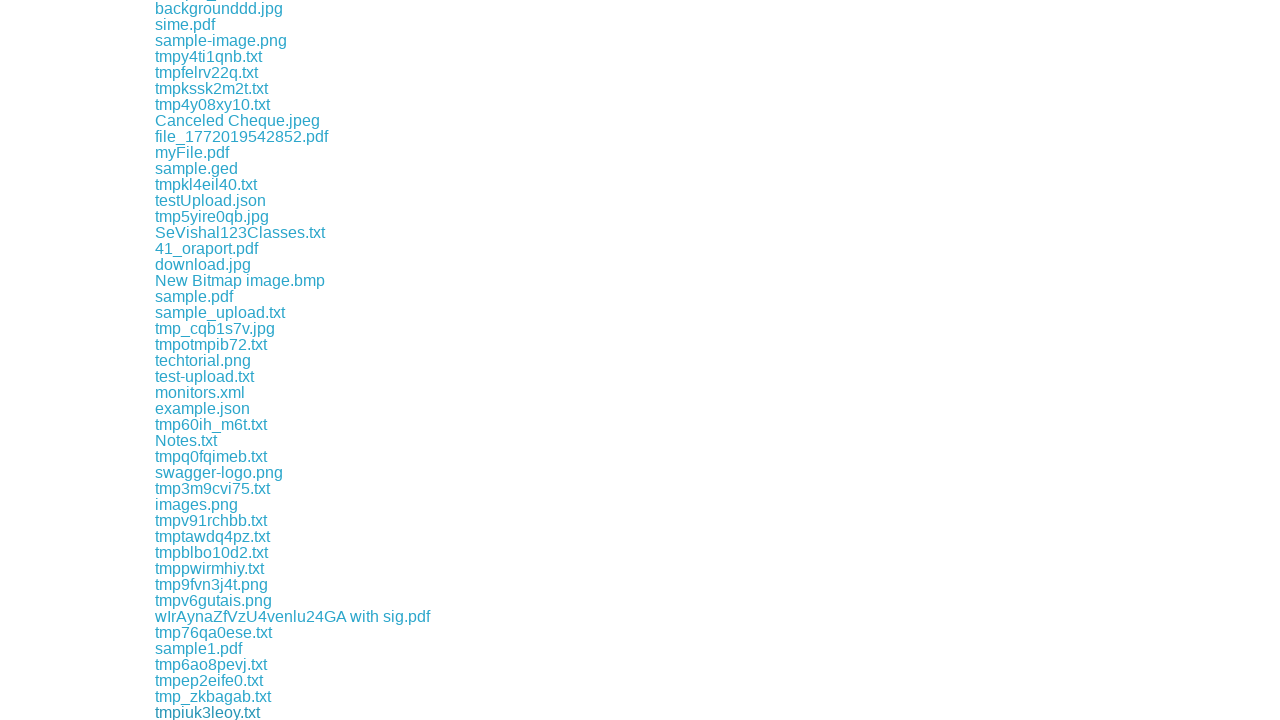

Waited 500ms for download to start
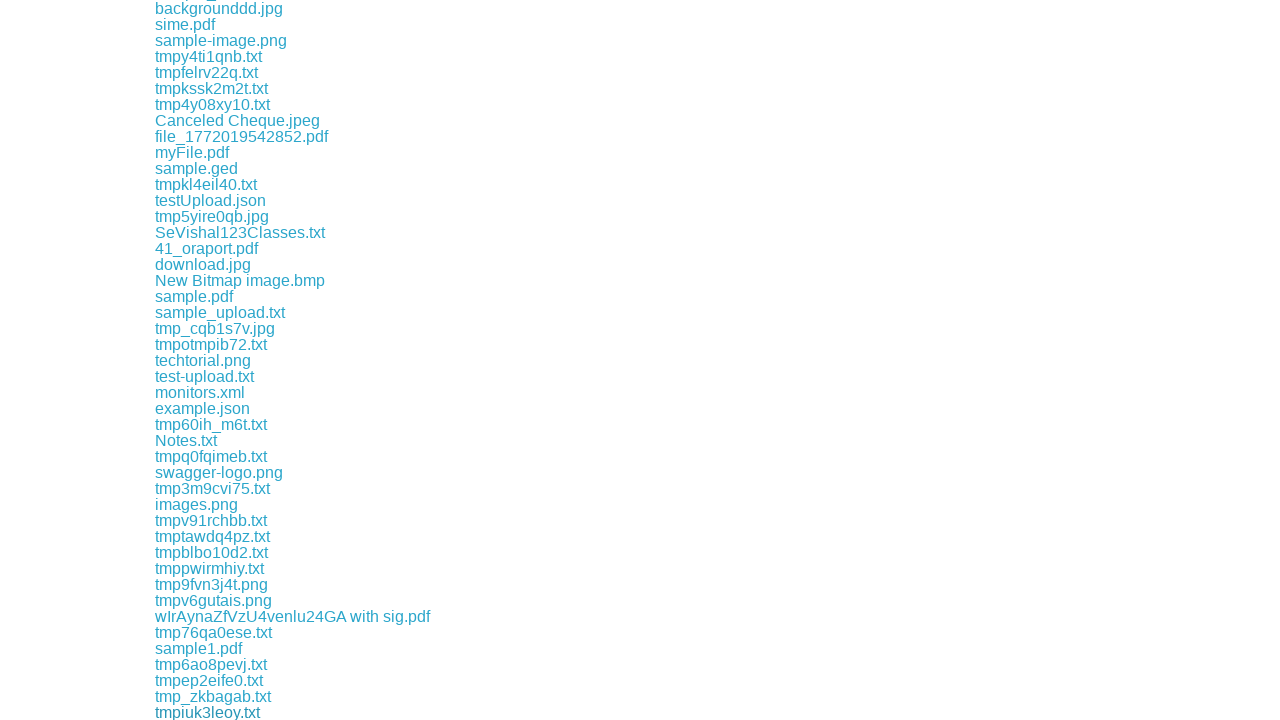

Clicked a download link at (214, 712) on xpath=//a[contains(@href,'download')] >> nth=210
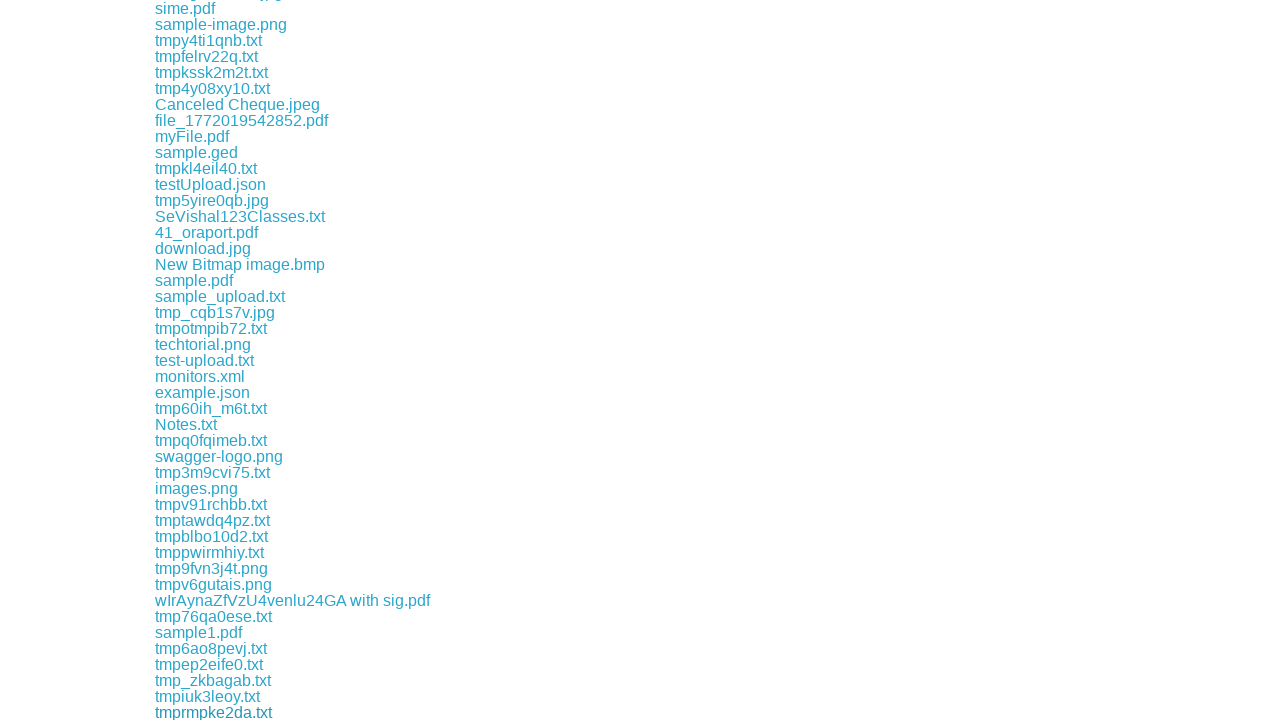

Waited 500ms for download to start
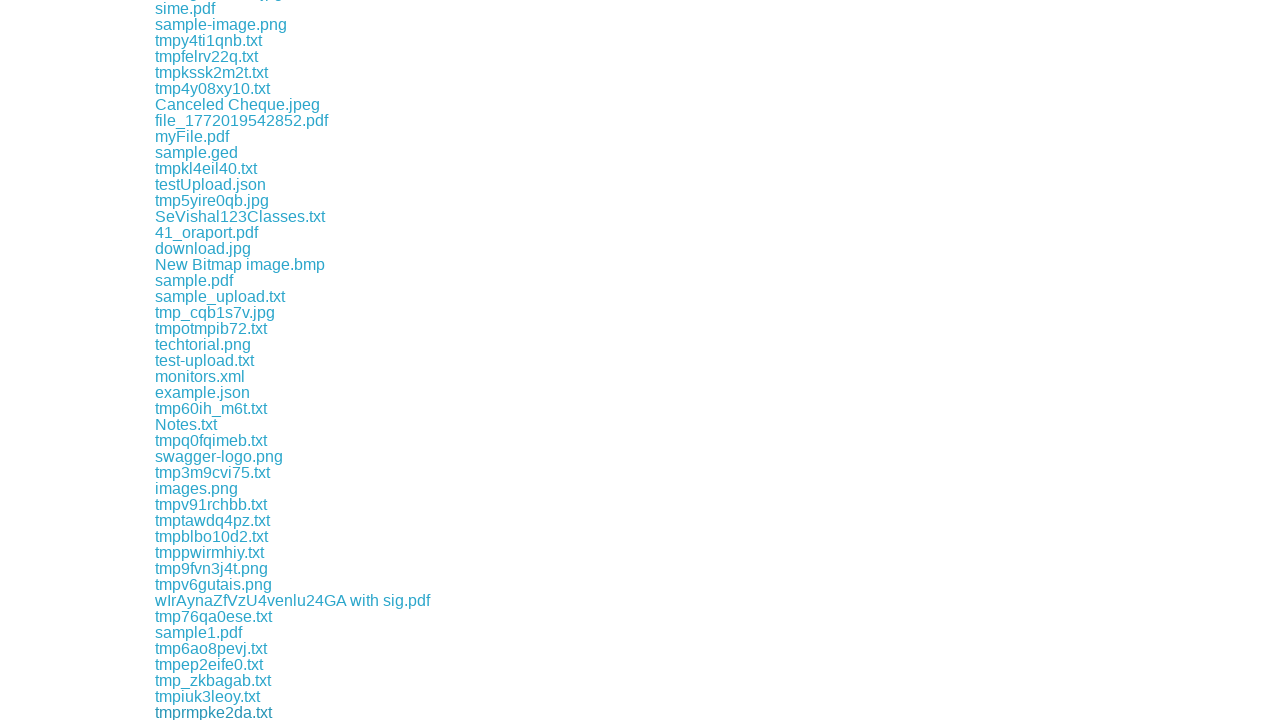

Clicked a download link at (208, 712) on xpath=//a[contains(@href,'download')] >> nth=211
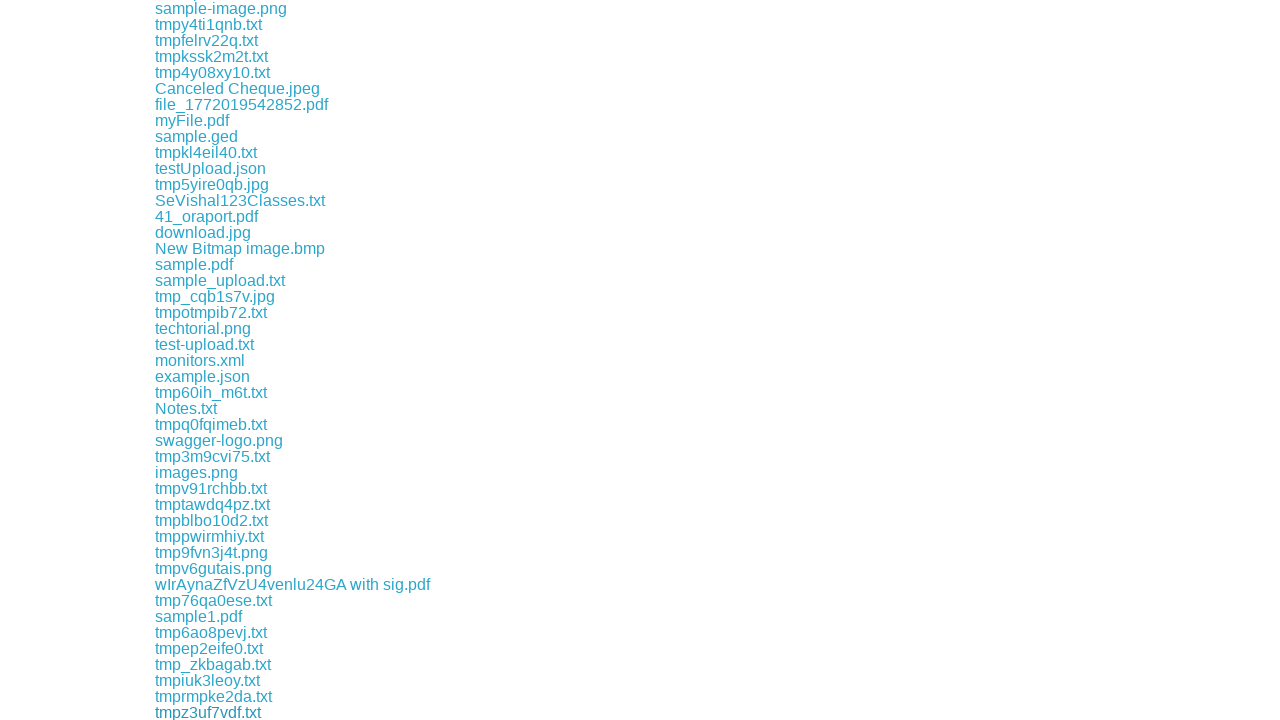

Waited 500ms for download to start
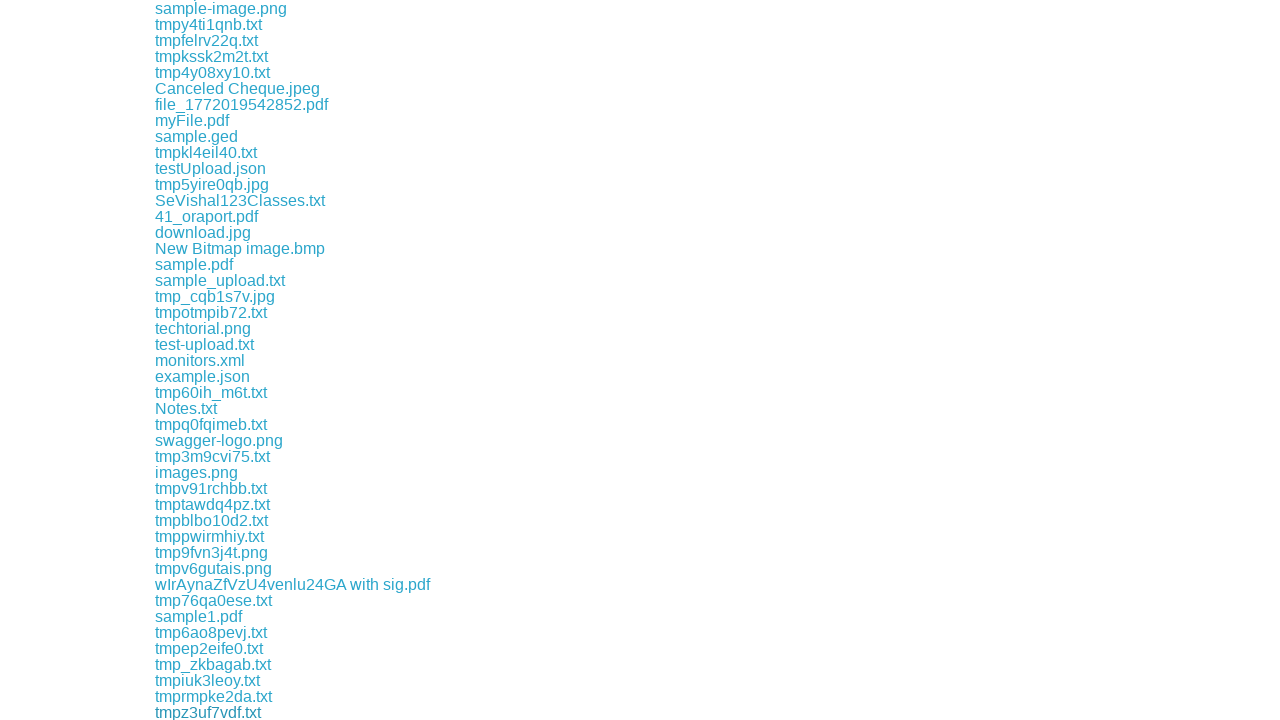

Clicked a download link at (183, 712) on xpath=//a[contains(@href,'download')] >> nth=212
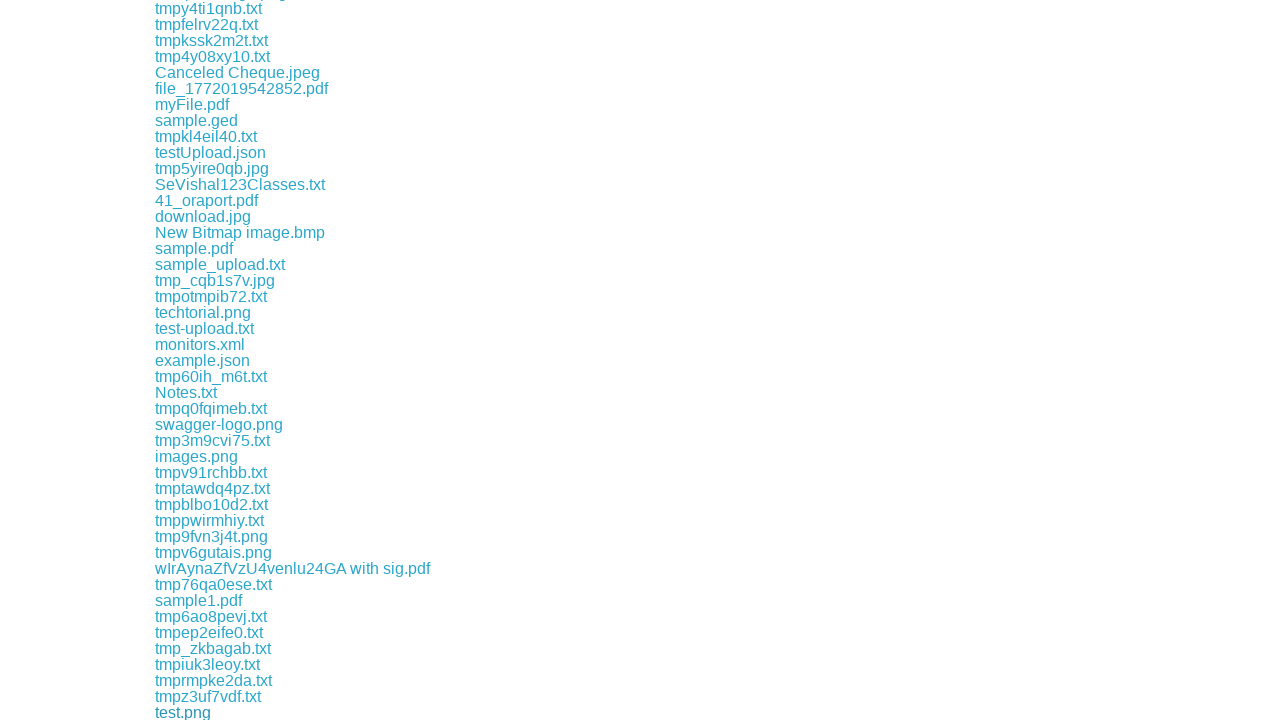

Waited 500ms for download to start
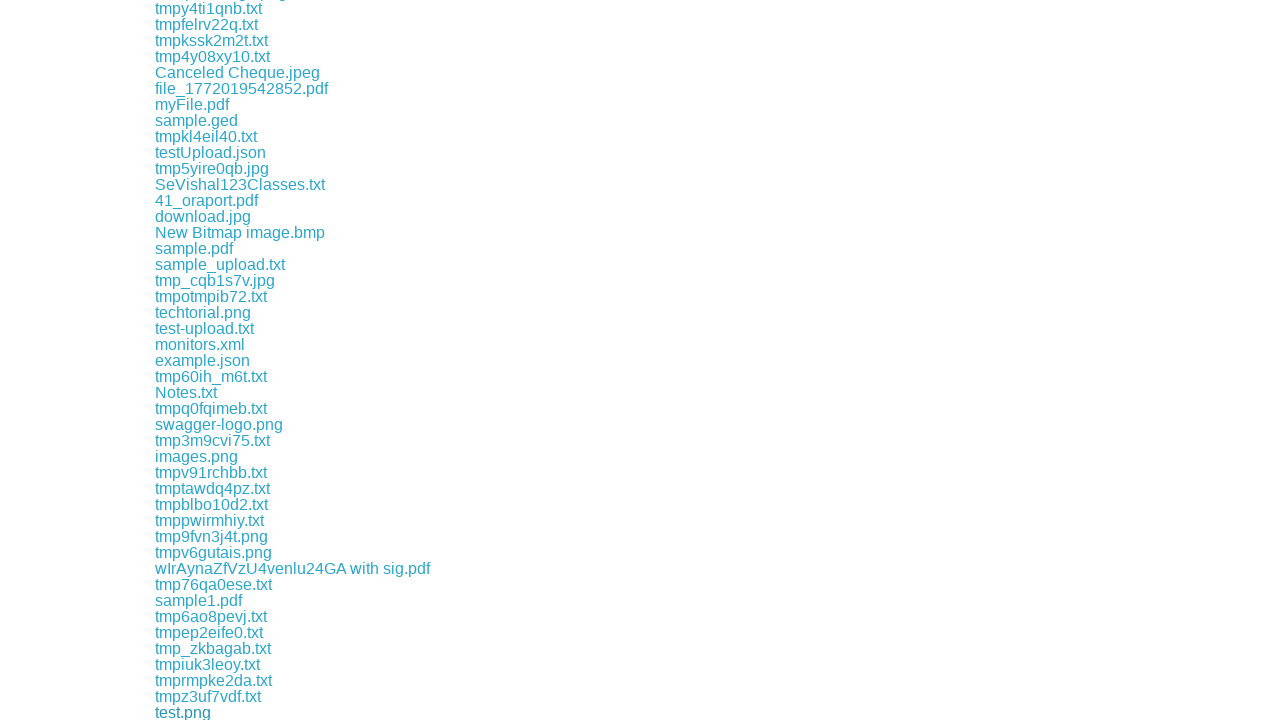

Clicked a download link at (312, 712) on xpath=//a[contains(@href,'download')] >> nth=213
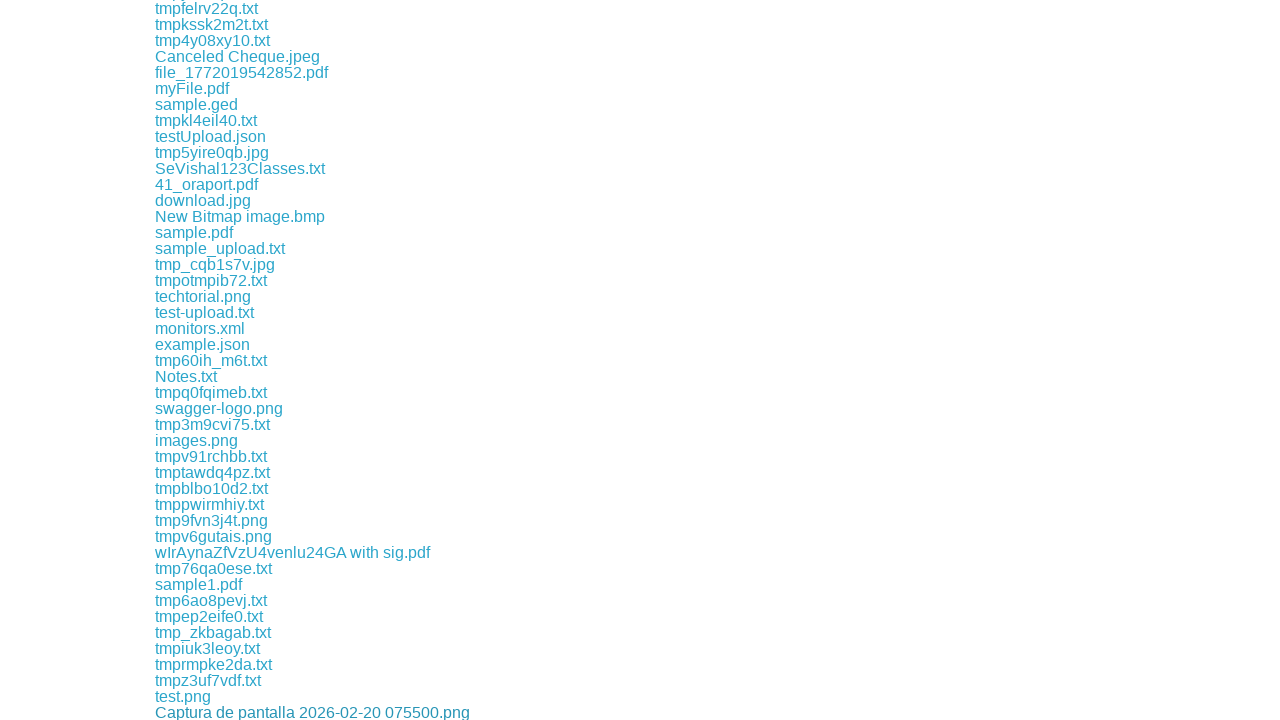

Waited 500ms for download to start
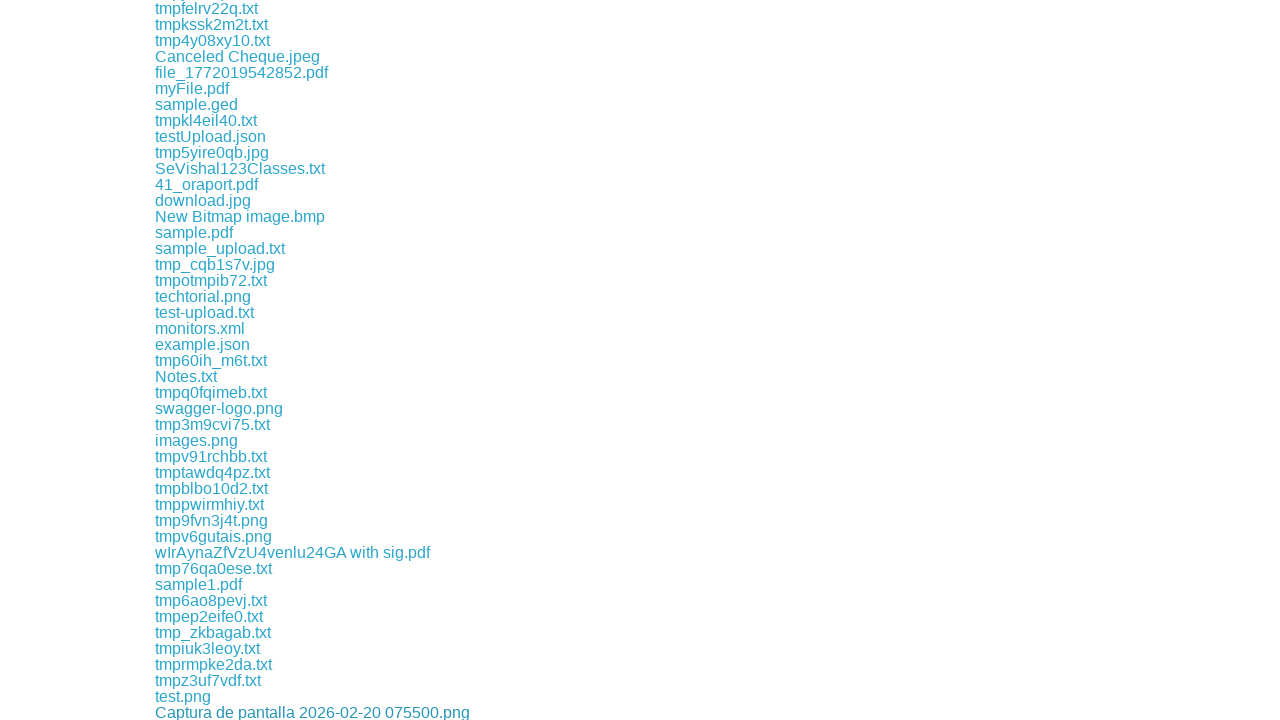

Clicked a download link at (209, 712) on xpath=//a[contains(@href,'download')] >> nth=214
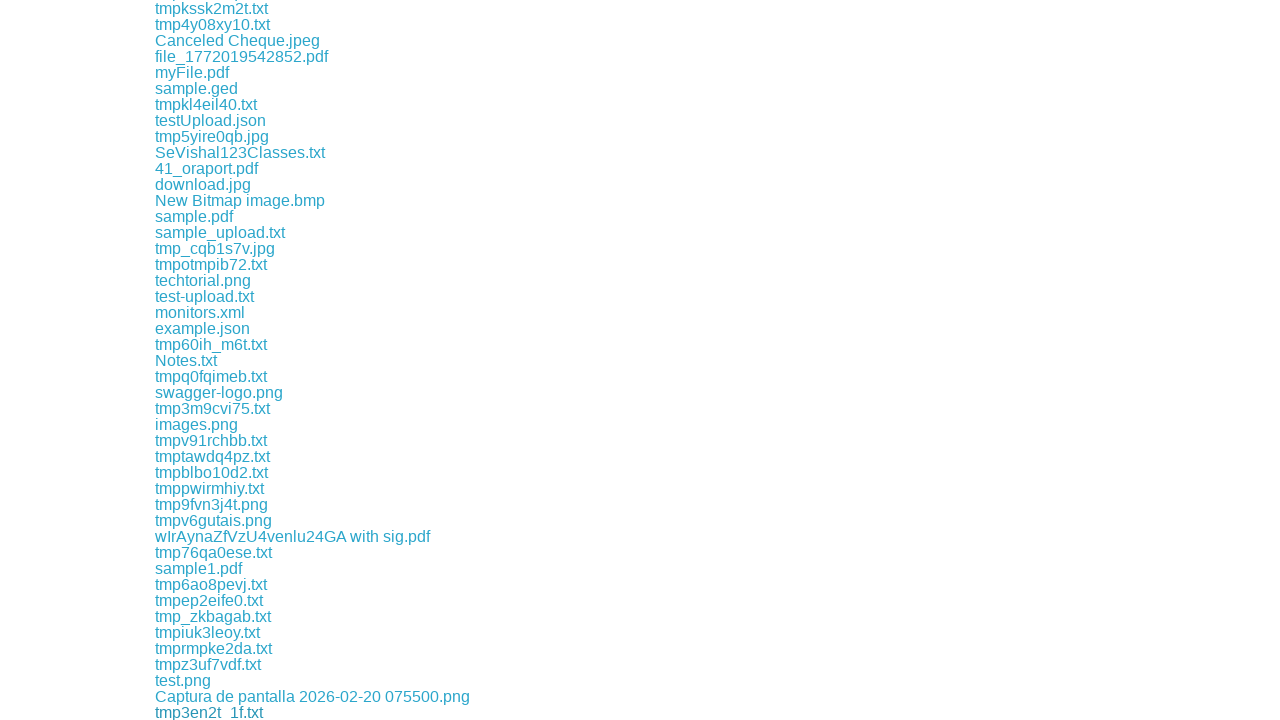

Waited 500ms for download to start
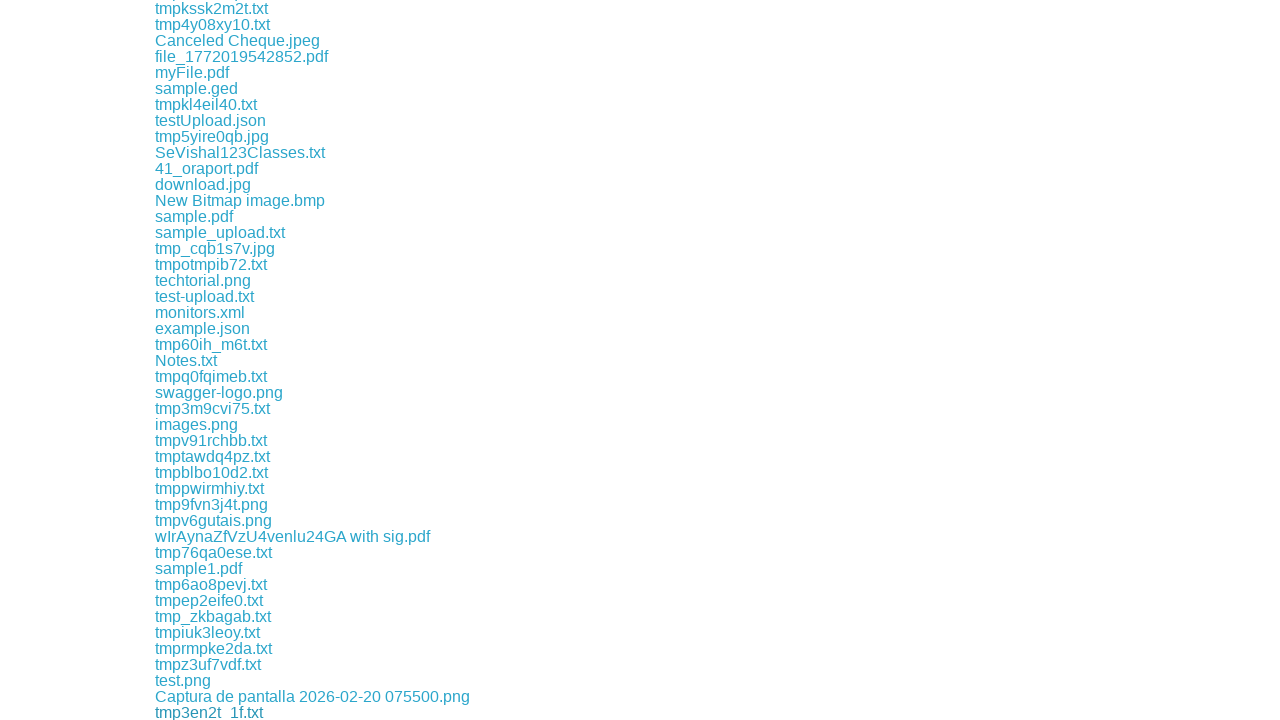

Clicked a download link at (296, 712) on xpath=//a[contains(@href,'download')] >> nth=215
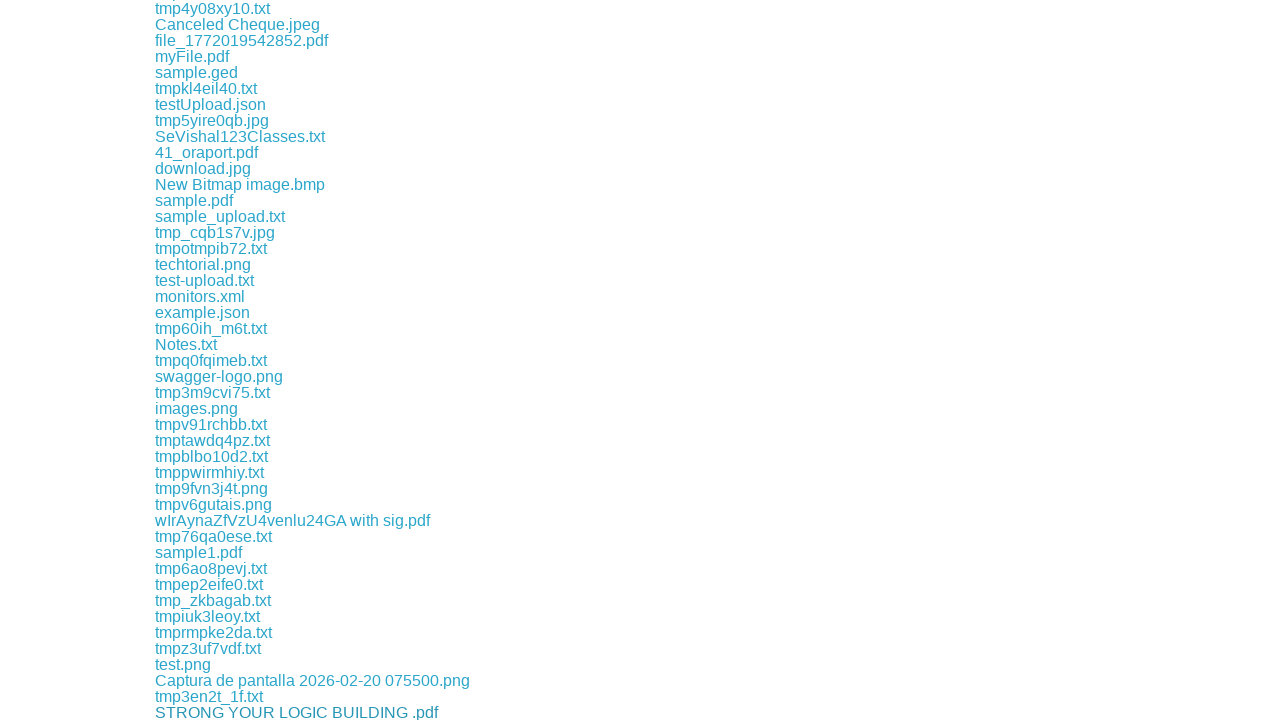

Waited 500ms for download to start
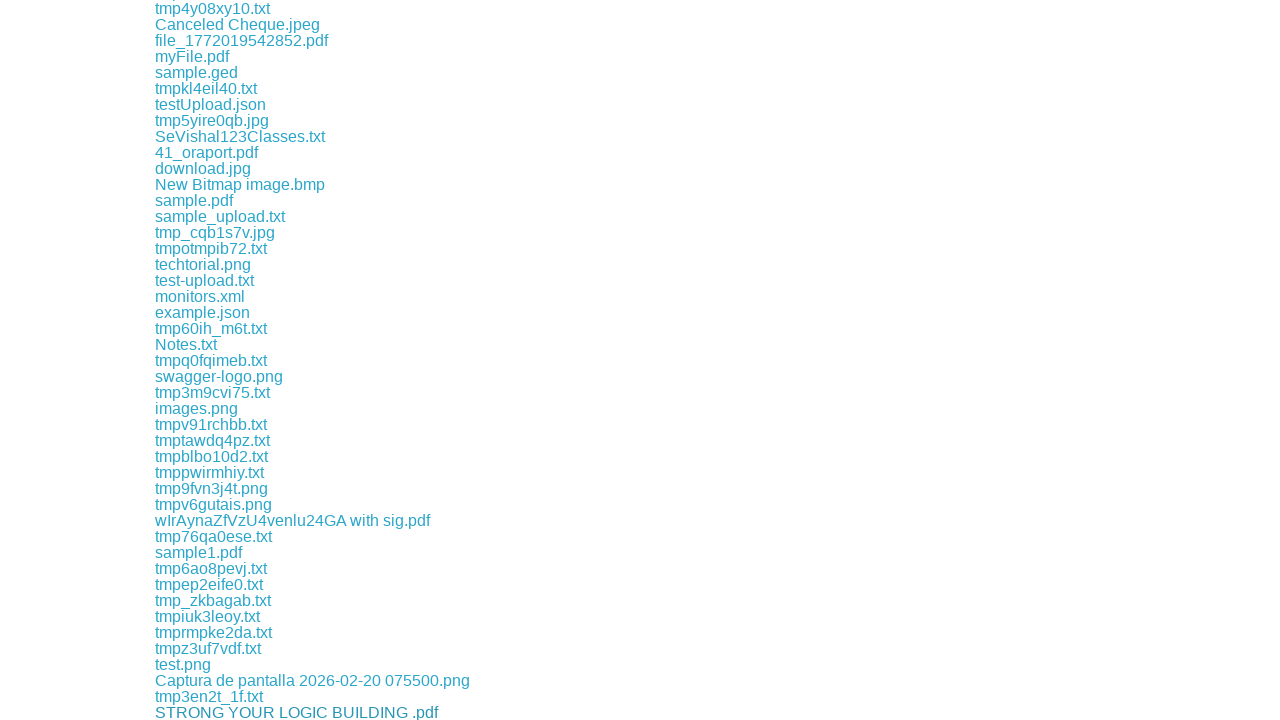

Clicked a download link at (210, 712) on xpath=//a[contains(@href,'download')] >> nth=216
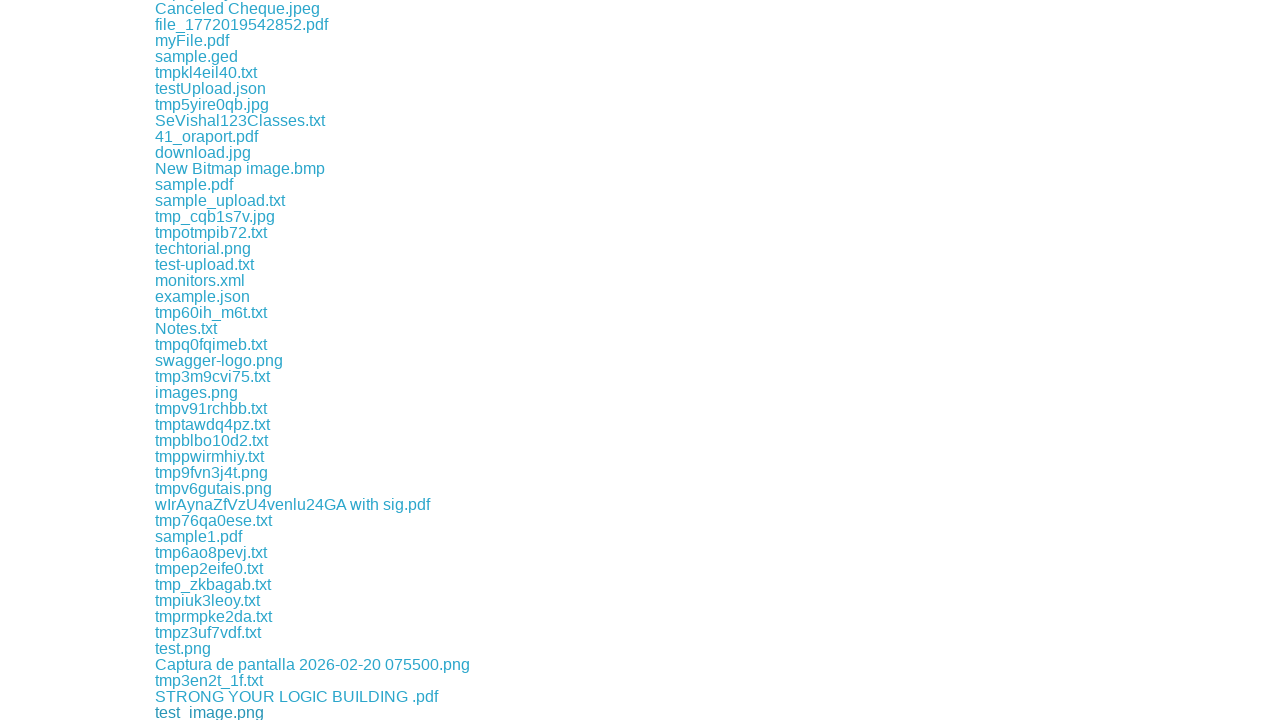

Waited 500ms for download to start
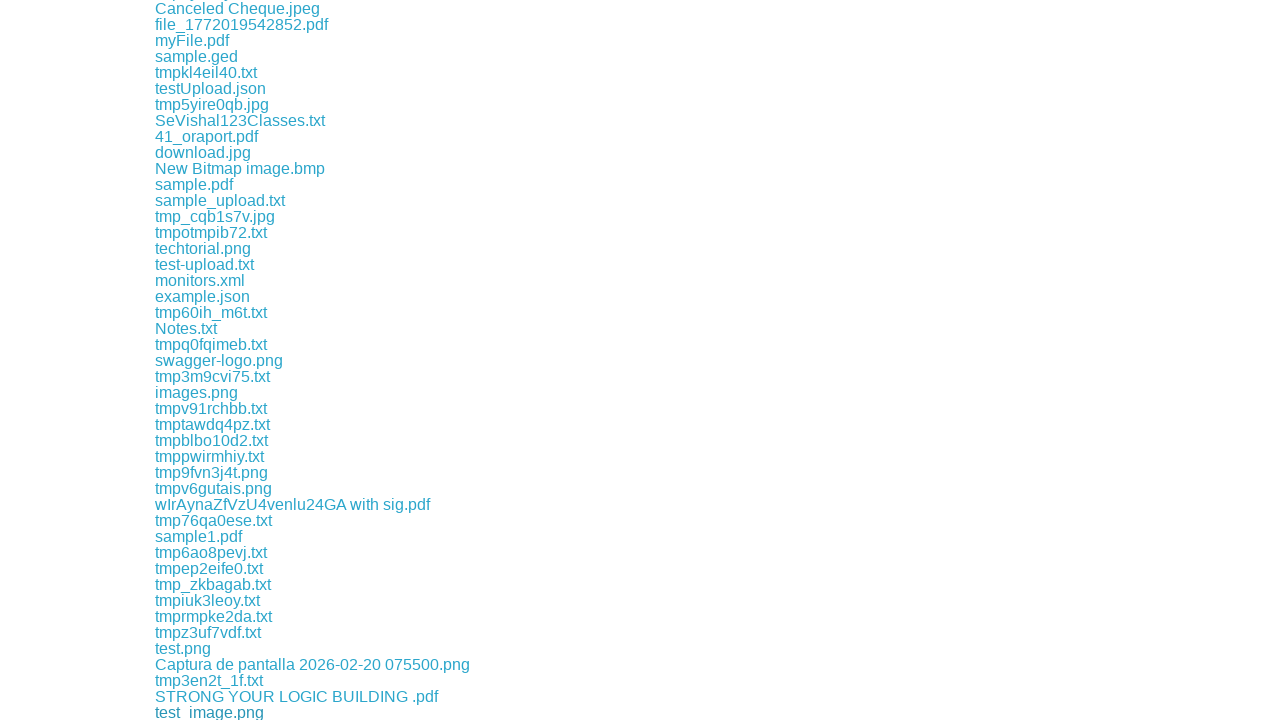

Clicked a download link at (242, 712) on xpath=//a[contains(@href,'download')] >> nth=217
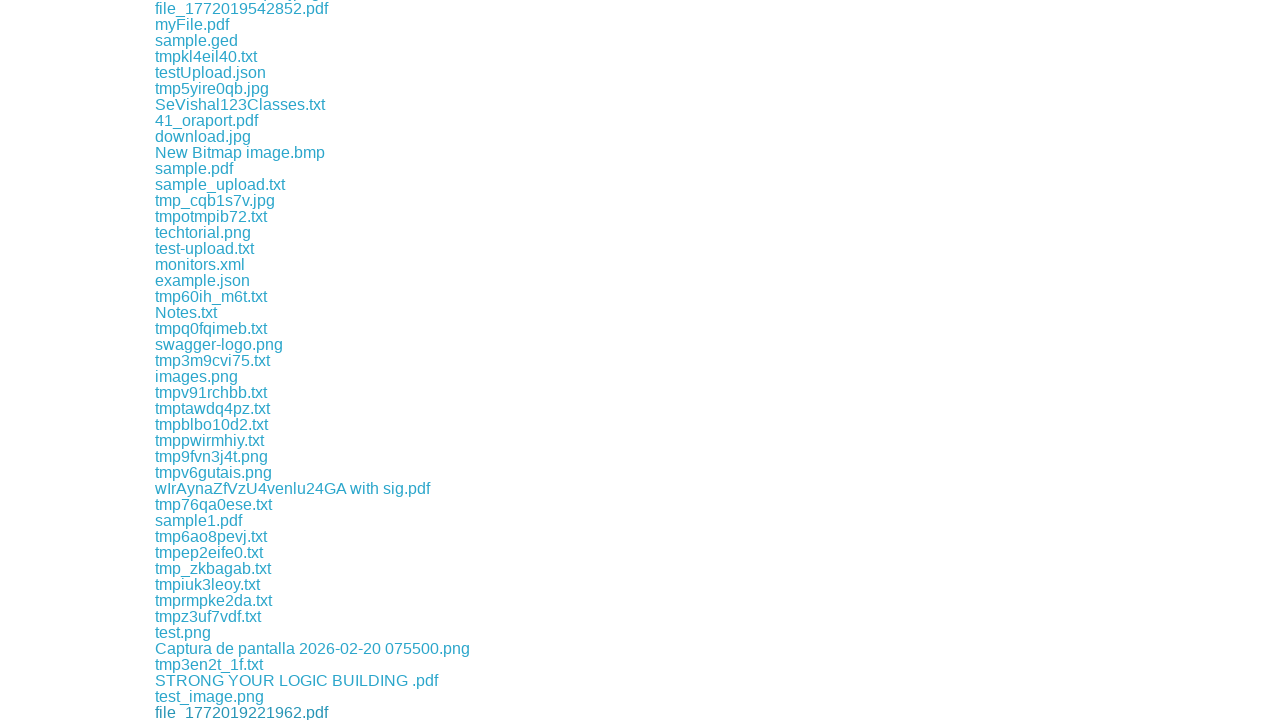

Waited 500ms for download to start
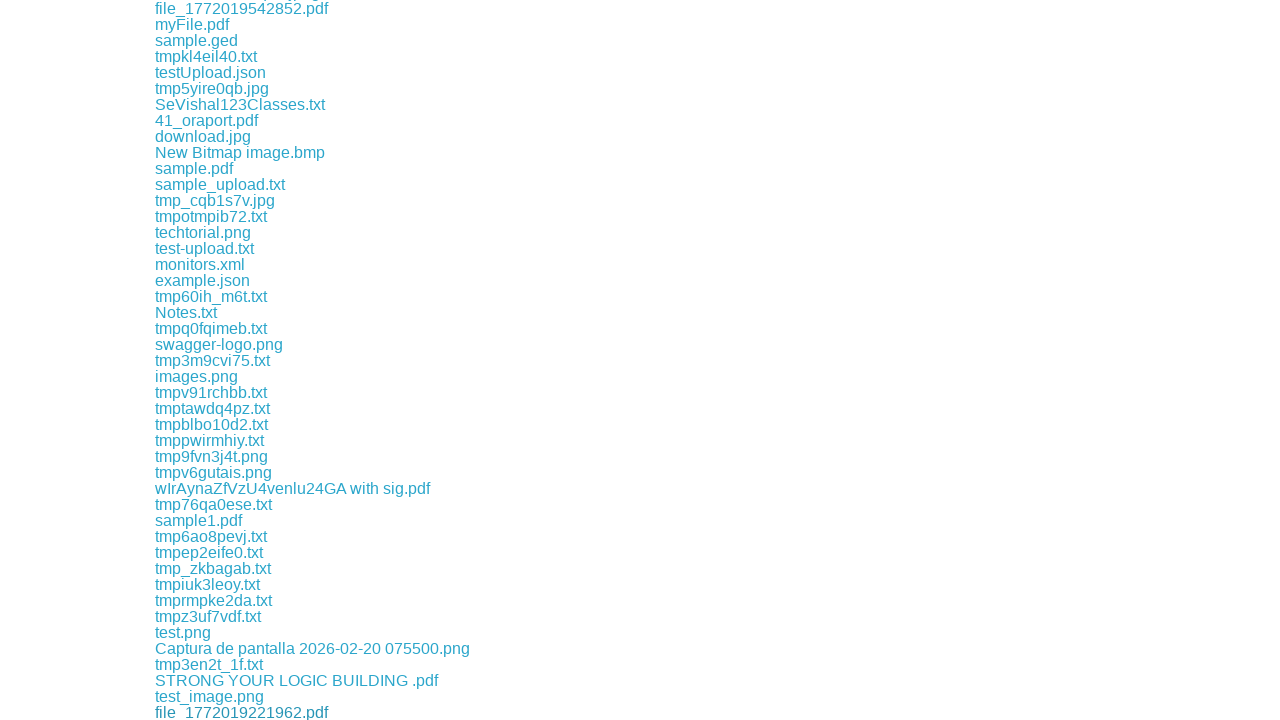

Clicked a download link at (206, 712) on xpath=//a[contains(@href,'download')] >> nth=218
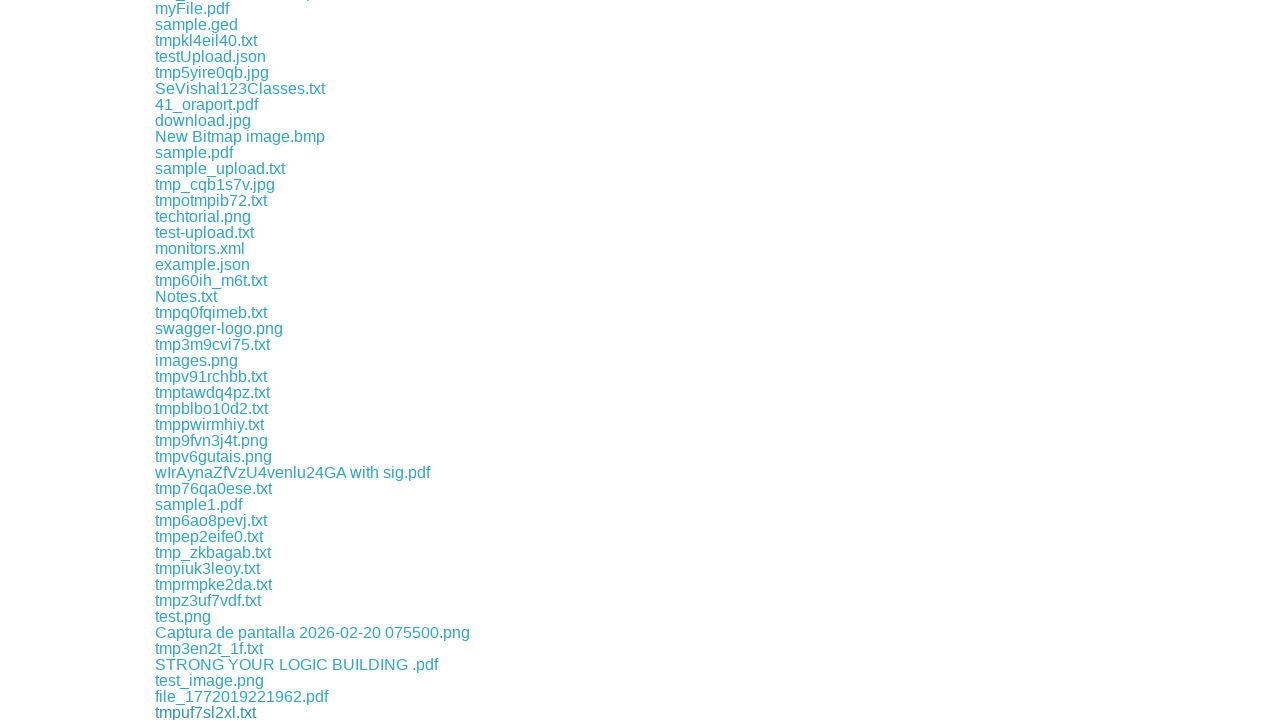

Waited 500ms for download to start
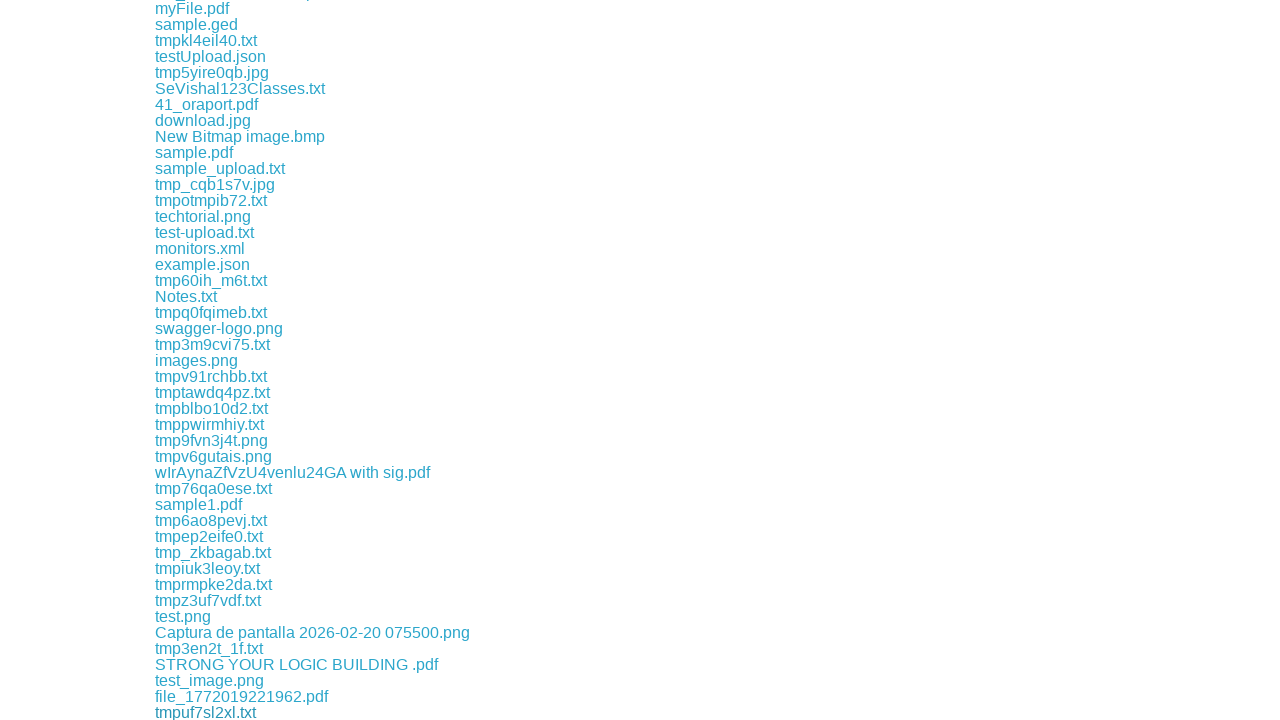

Clicked a download link at (198, 712) on xpath=//a[contains(@href,'download')] >> nth=219
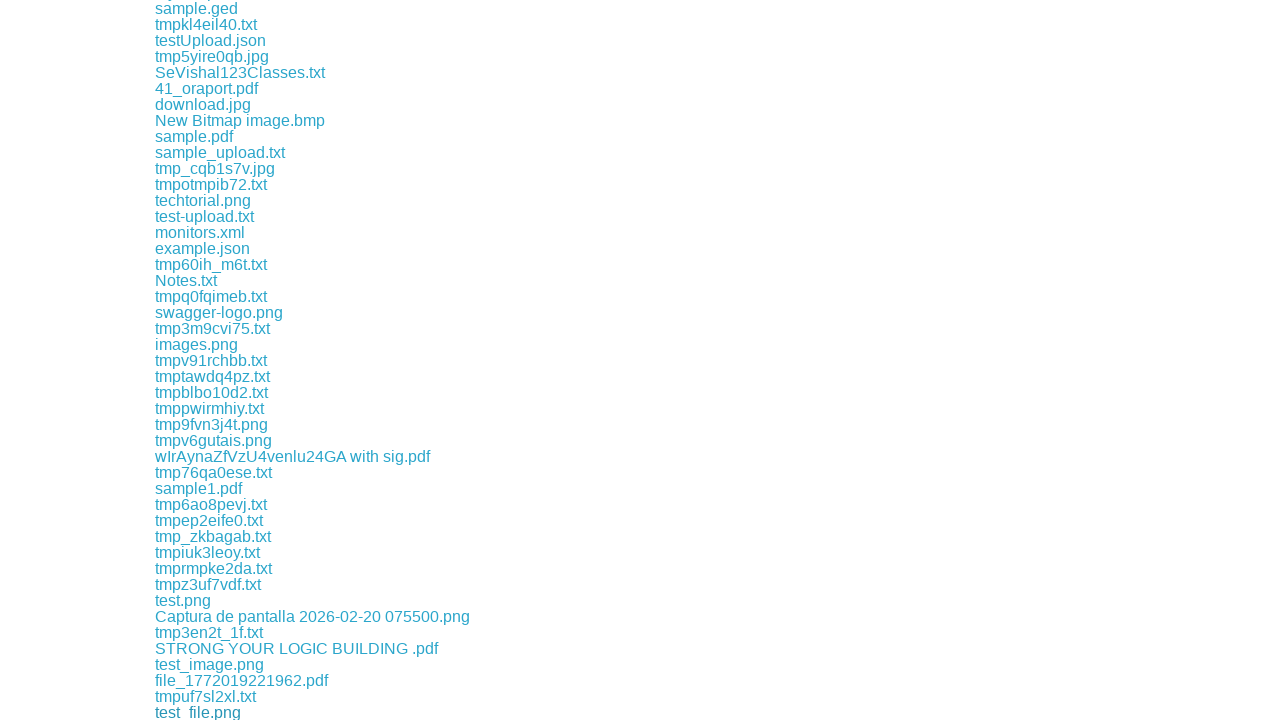

Waited 500ms for download to start
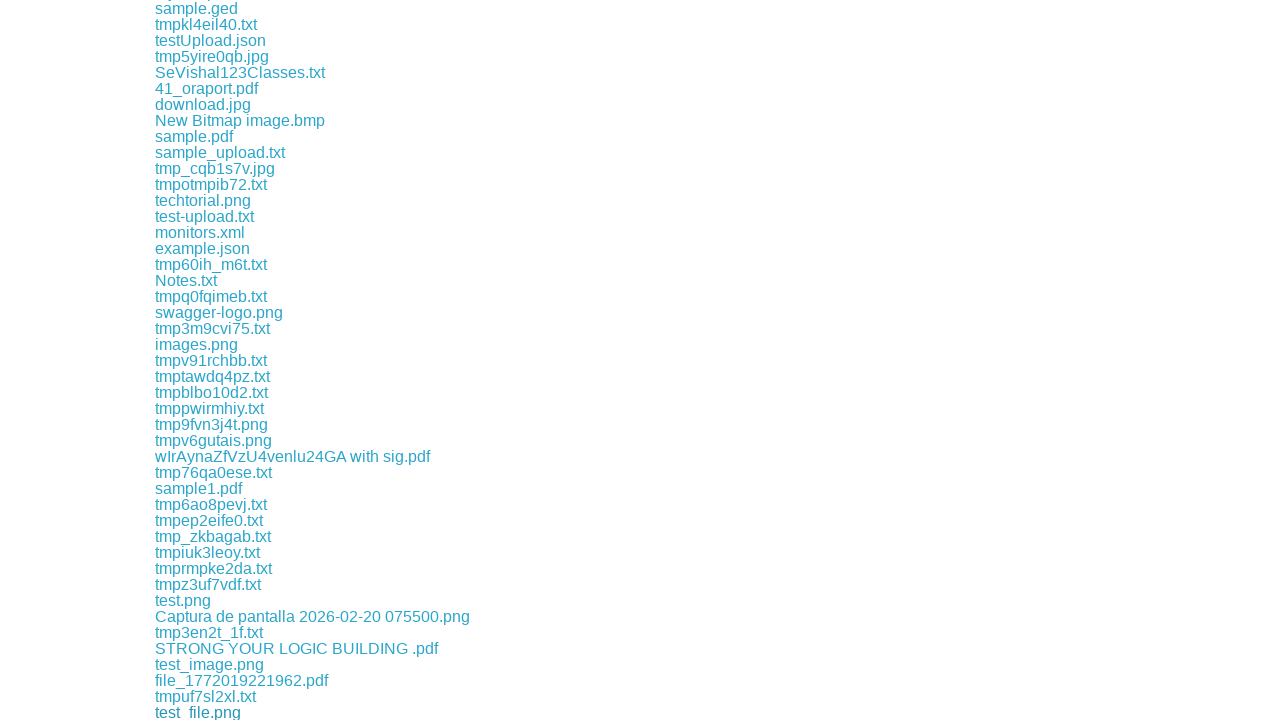

Clicked a download link at (209, 712) on xpath=//a[contains(@href,'download')] >> nth=220
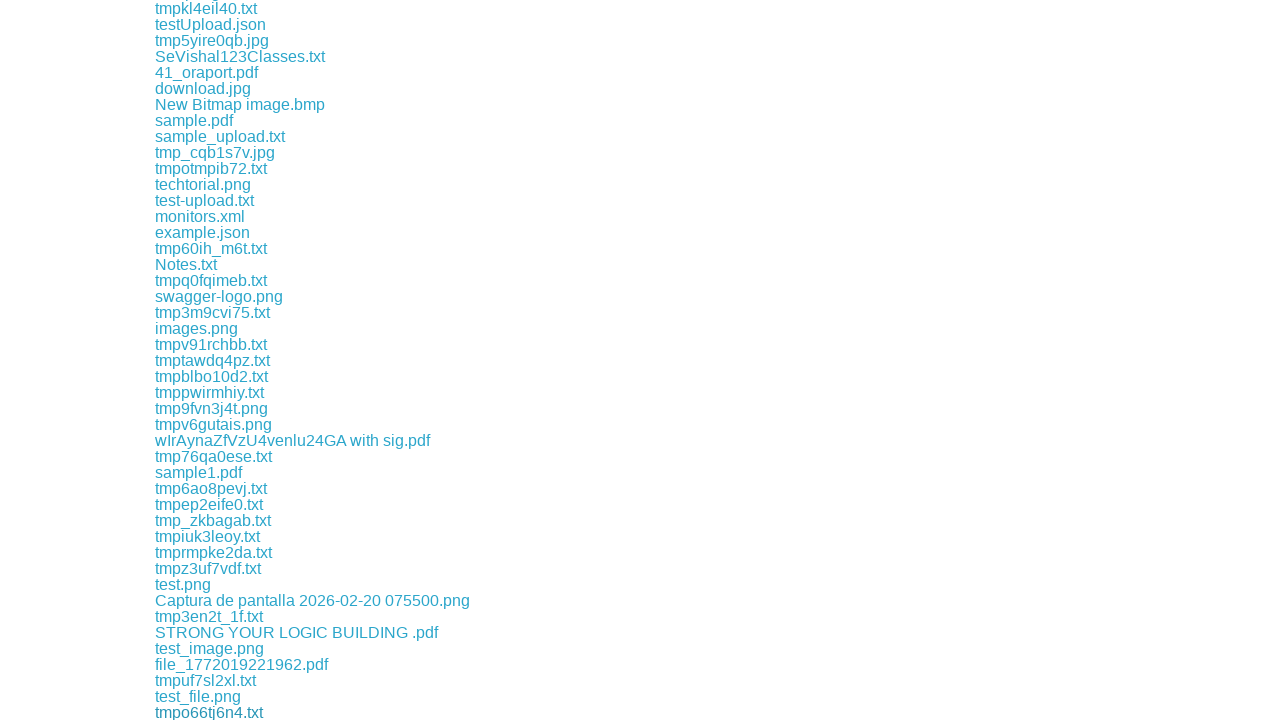

Waited 500ms for download to start
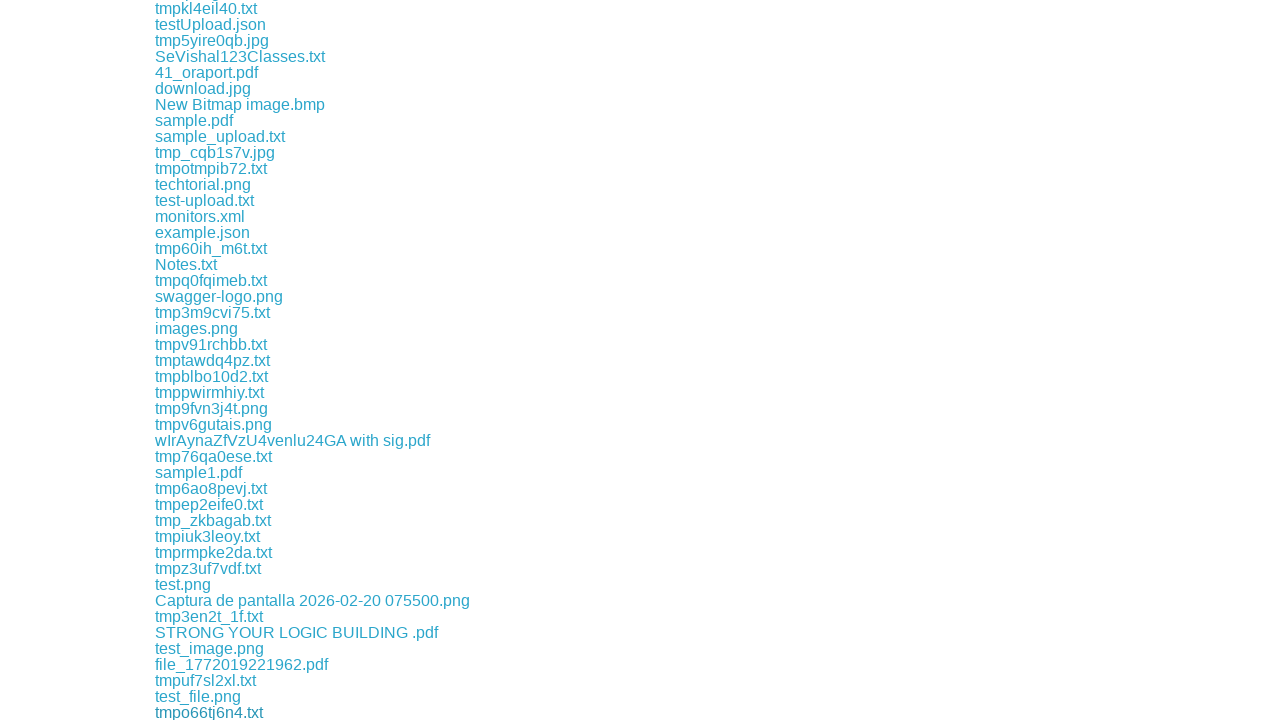

Clicked a download link at (214, 712) on xpath=//a[contains(@href,'download')] >> nth=221
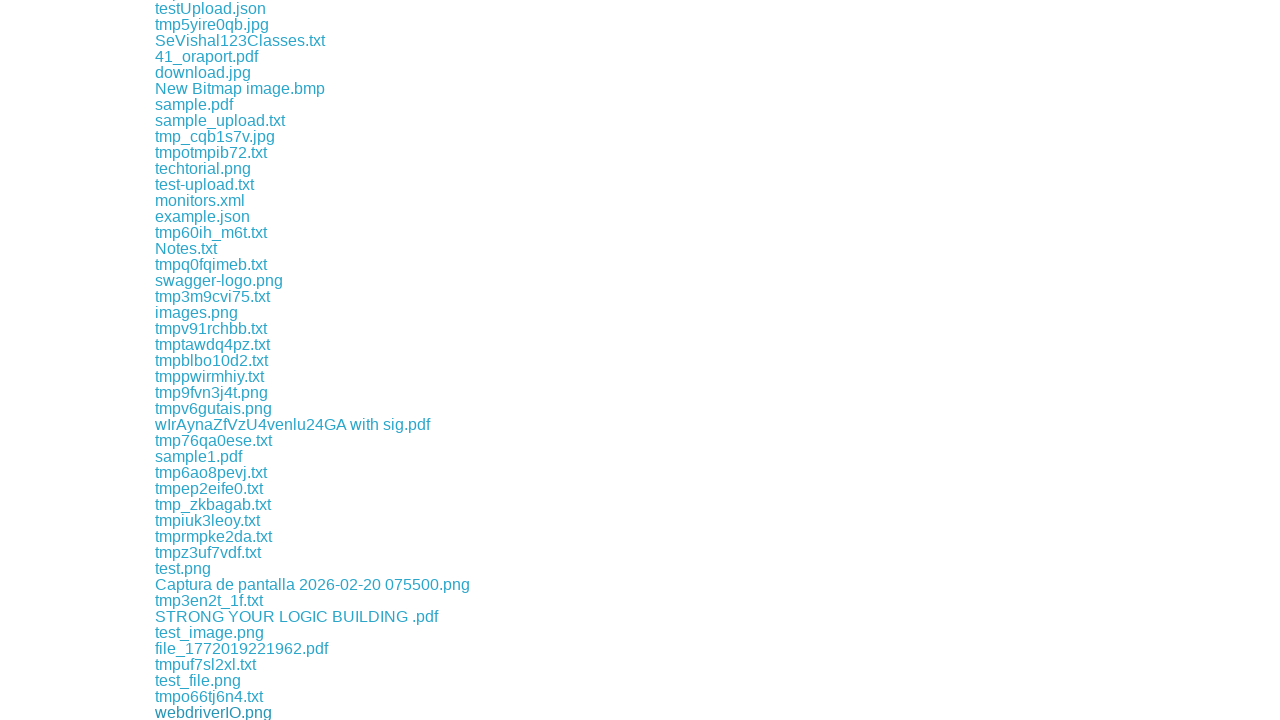

Waited 500ms for download to start
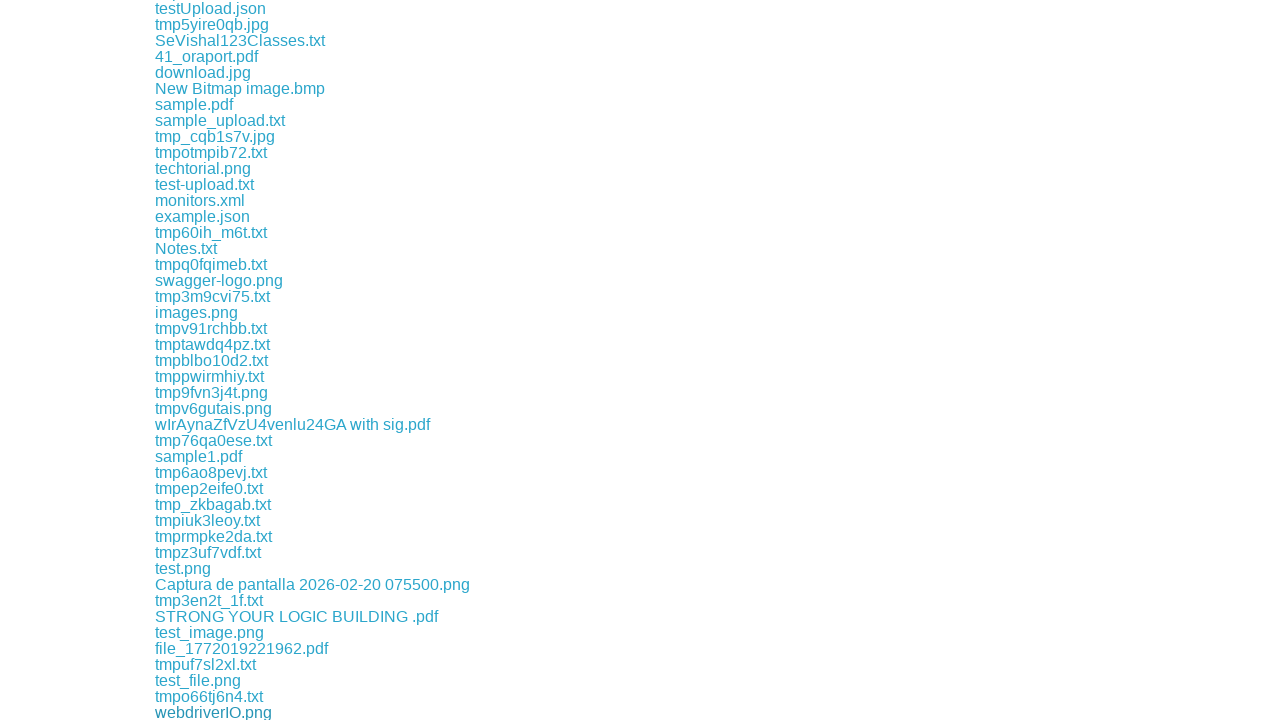

Clicked a download link at (327, 712) on xpath=//a[contains(@href,'download')] >> nth=222
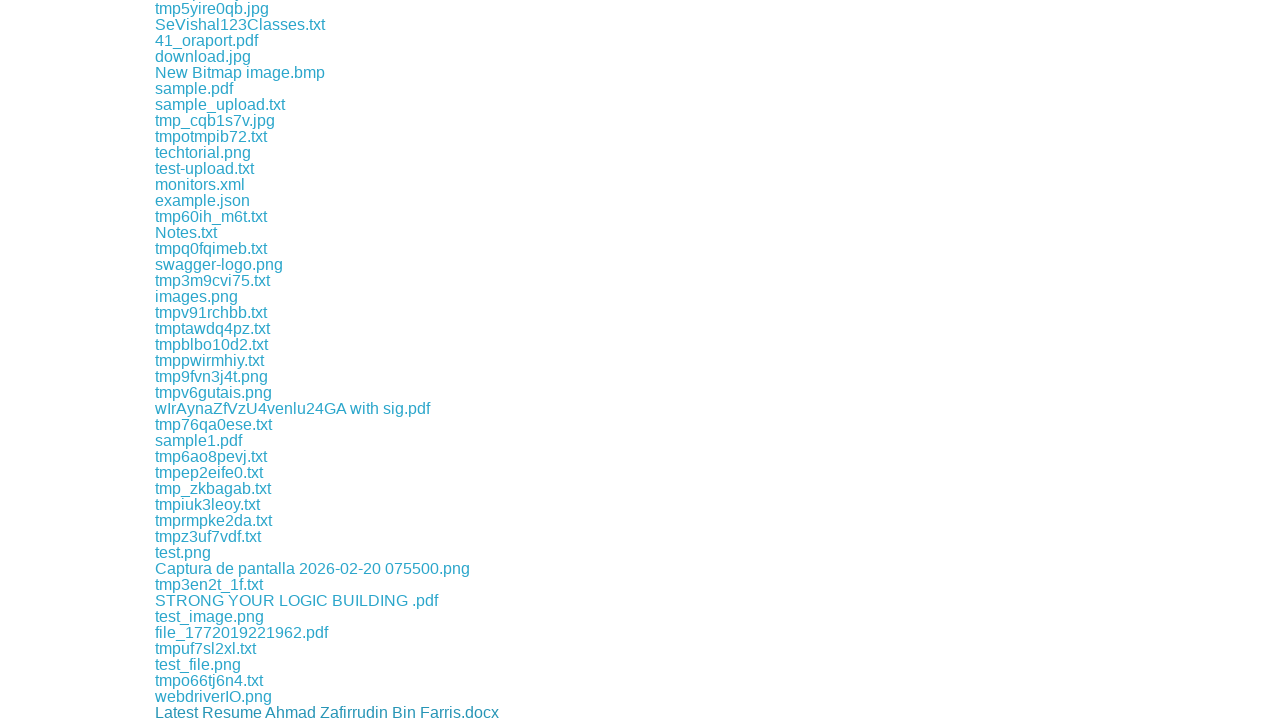

Waited 500ms for download to start
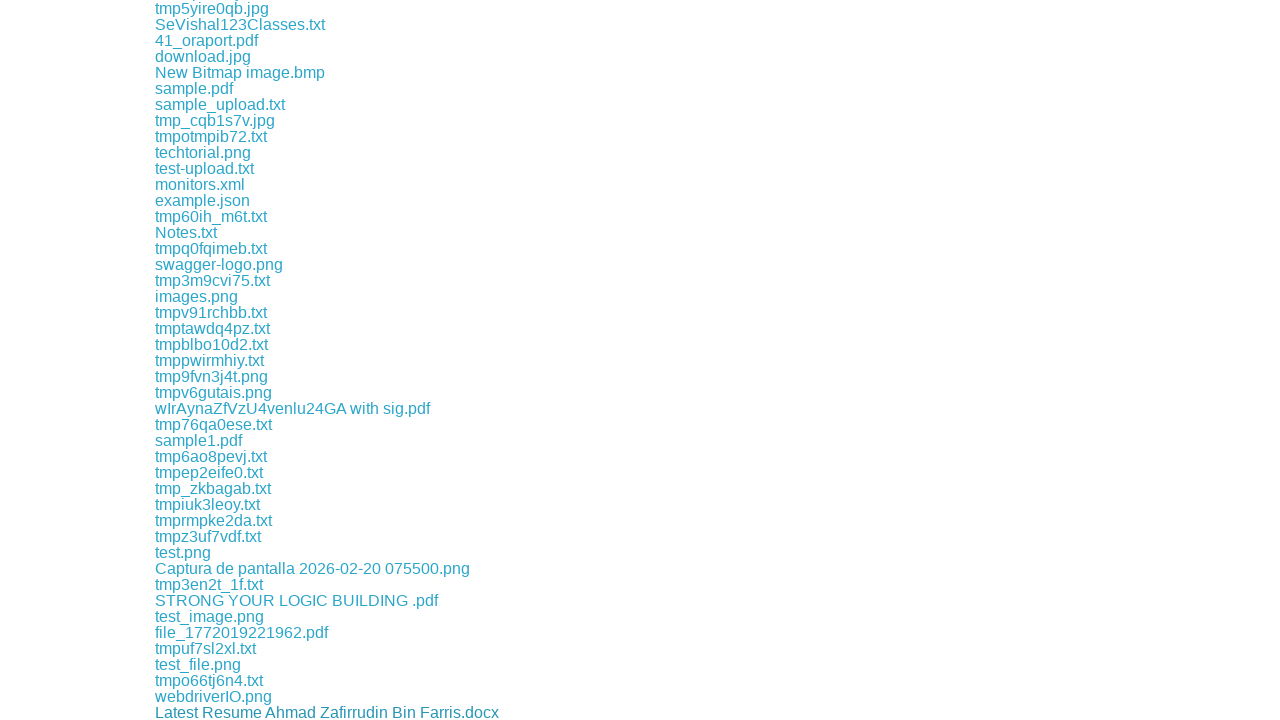

Clicked a download link at (208, 712) on xpath=//a[contains(@href,'download')] >> nth=223
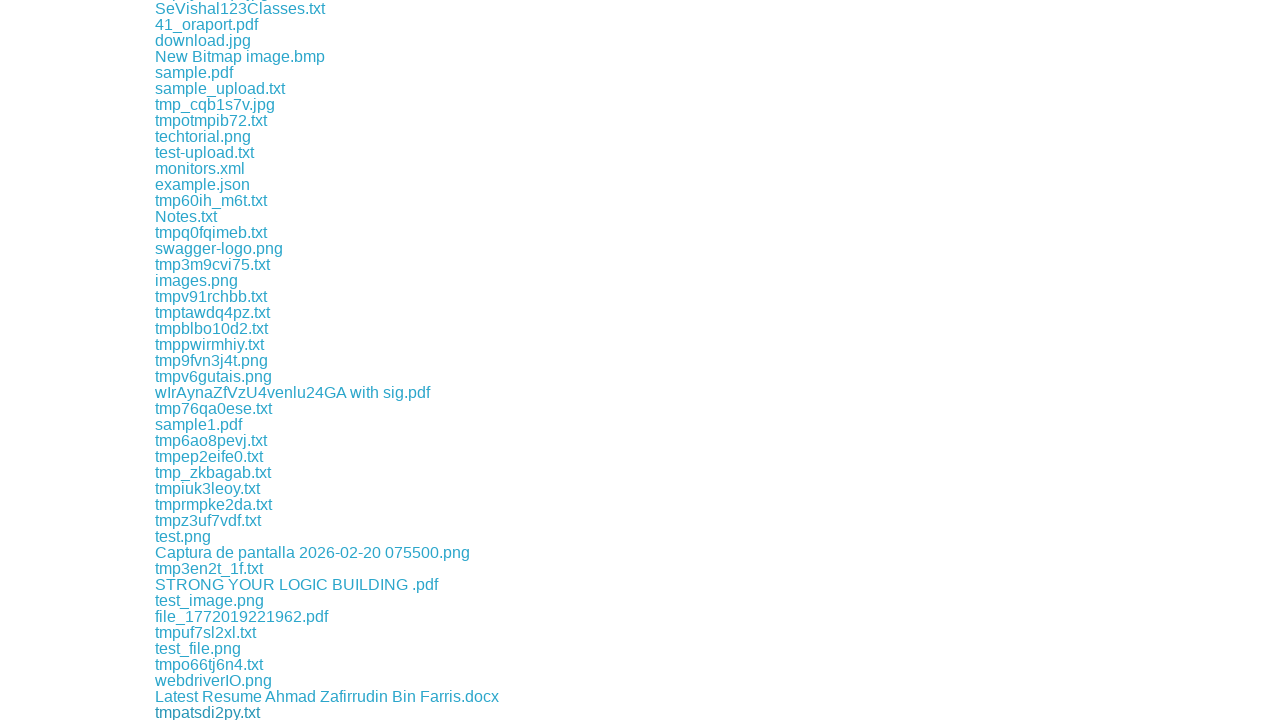

Waited 500ms for download to start
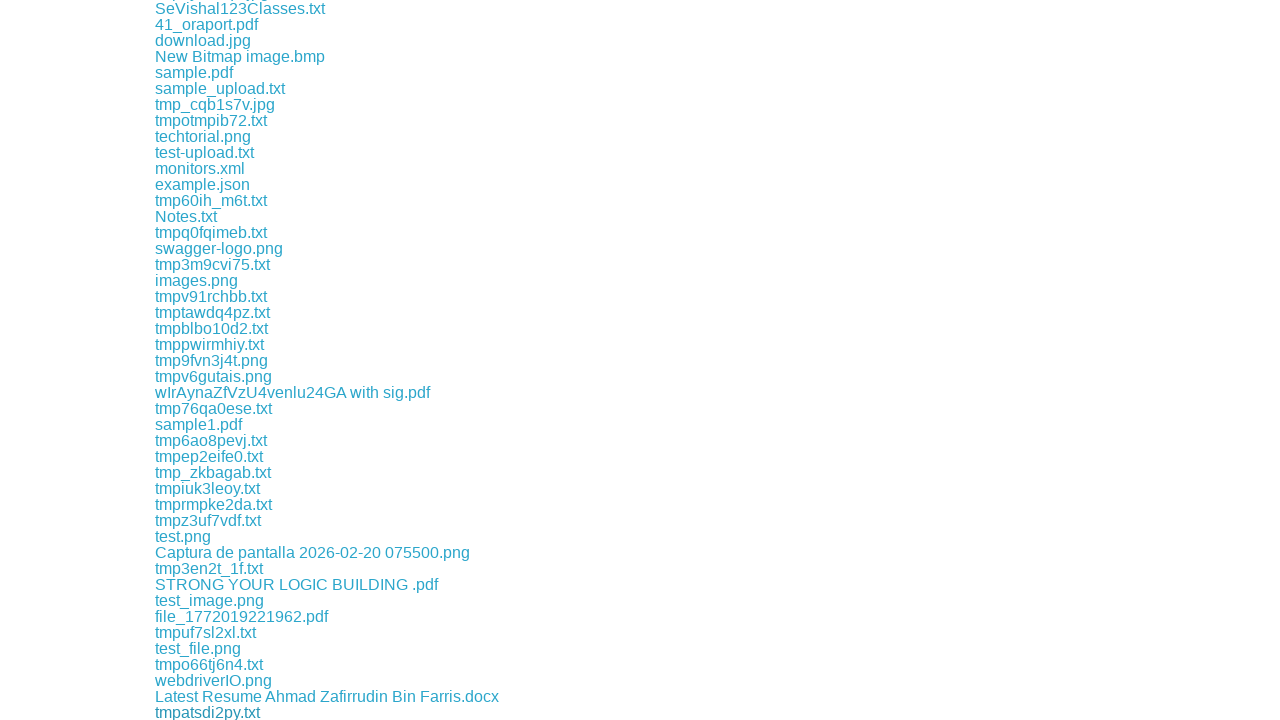

Clicked a download link at (180, 712) on xpath=//a[contains(@href,'download')] >> nth=224
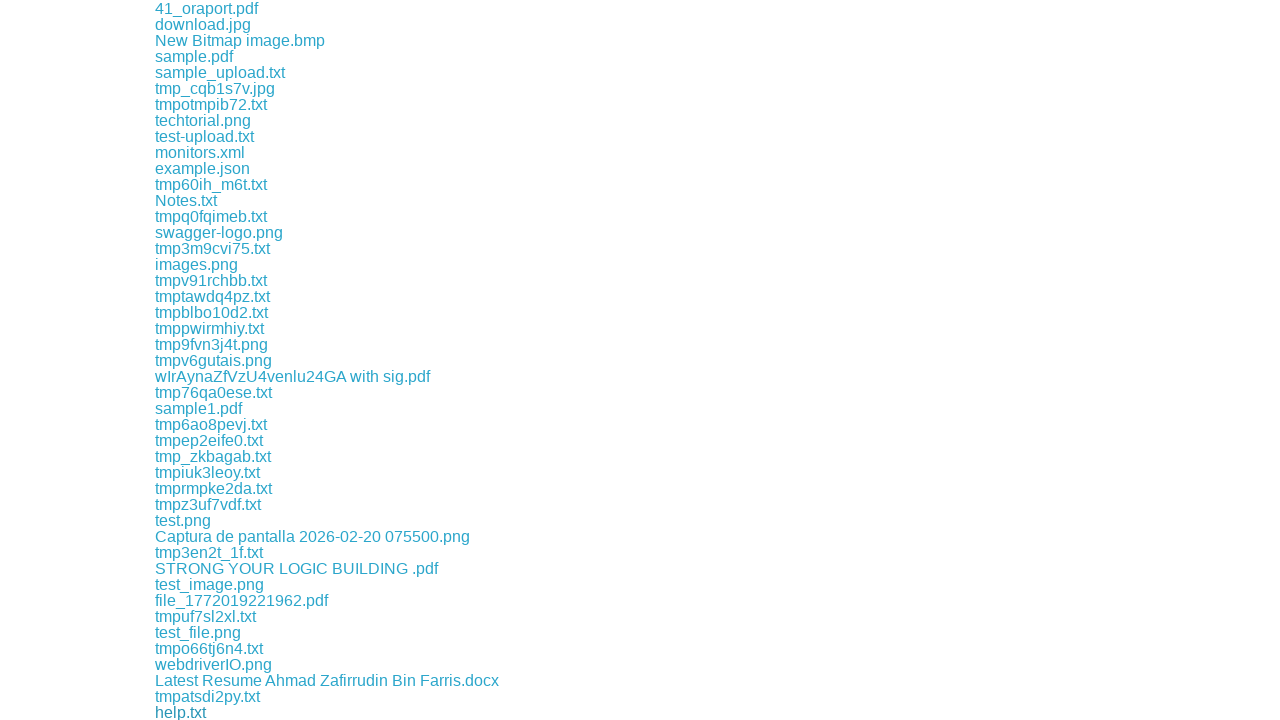

Waited 500ms for download to start
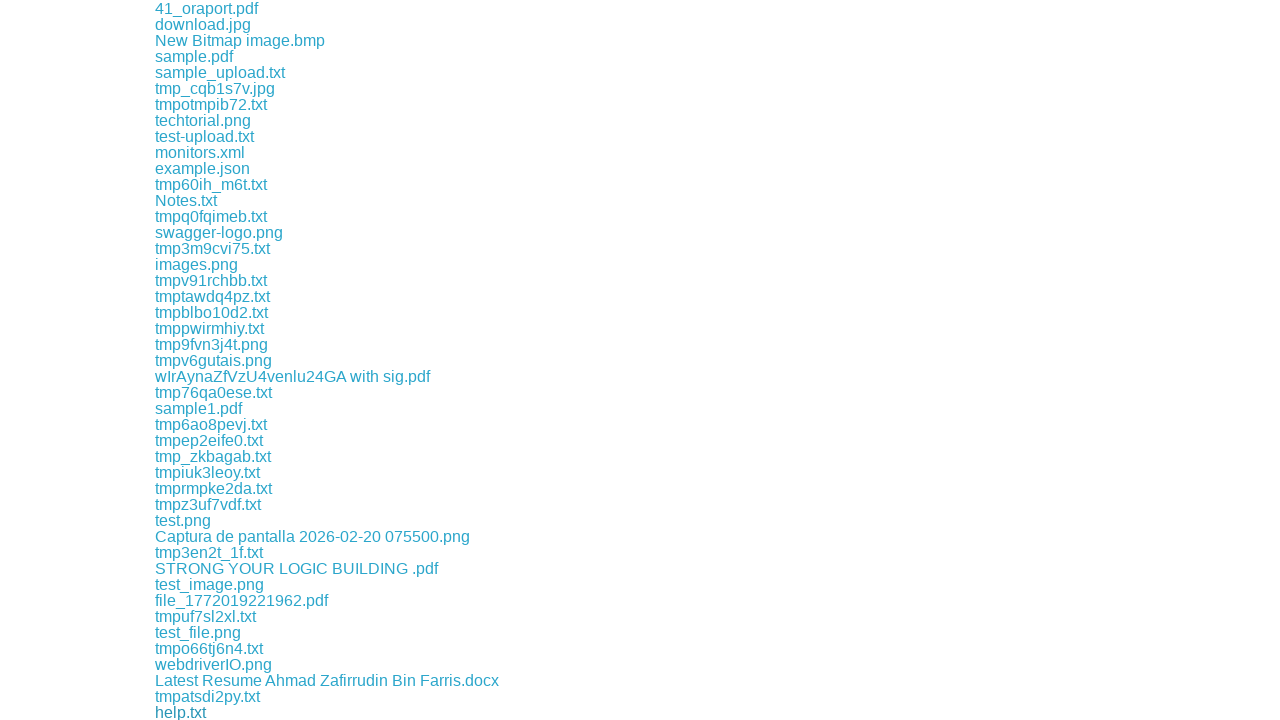

Clicked a download link at (214, 712) on xpath=//a[contains(@href,'download')] >> nth=225
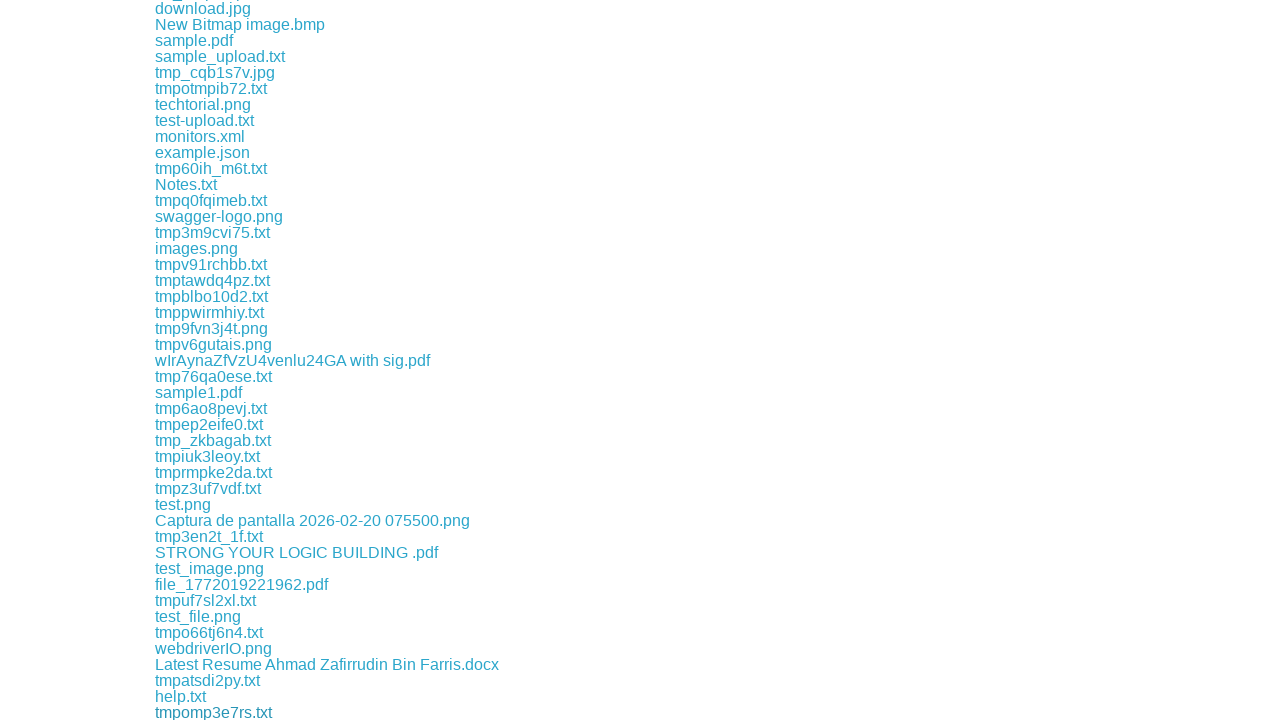

Waited 500ms for download to start
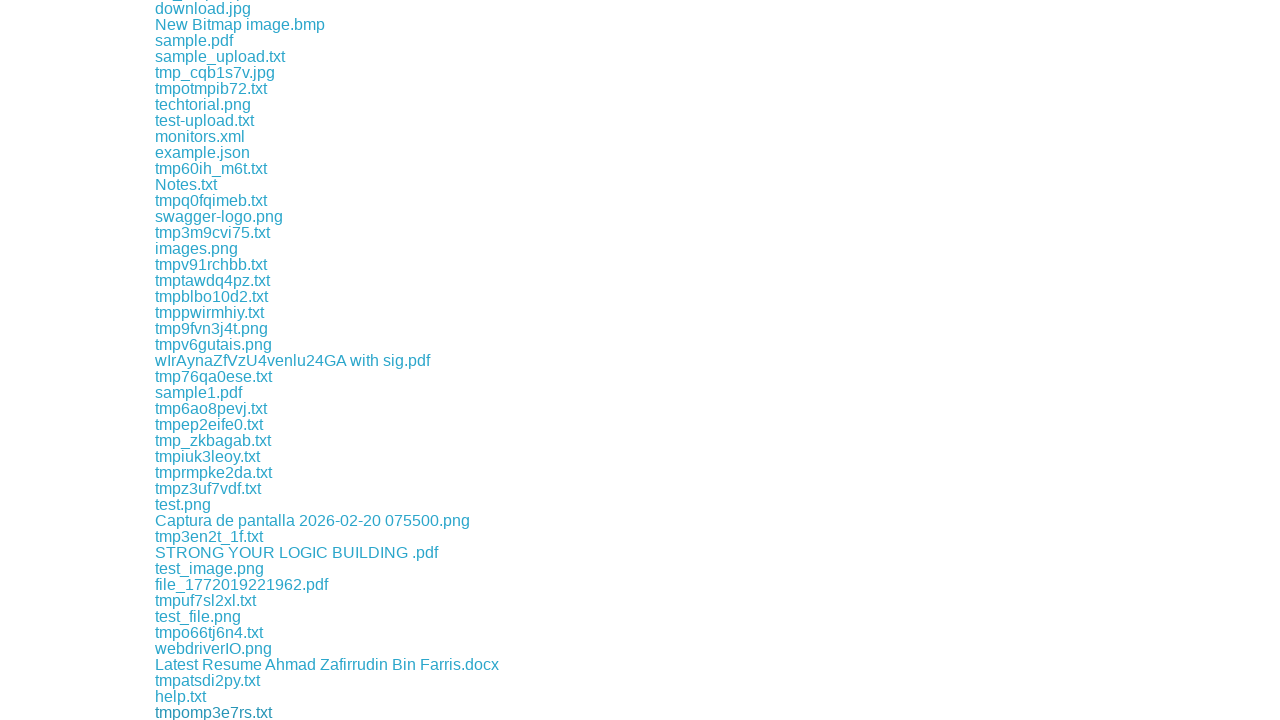

Clicked a download link at (272, 712) on xpath=//a[contains(@href,'download')] >> nth=226
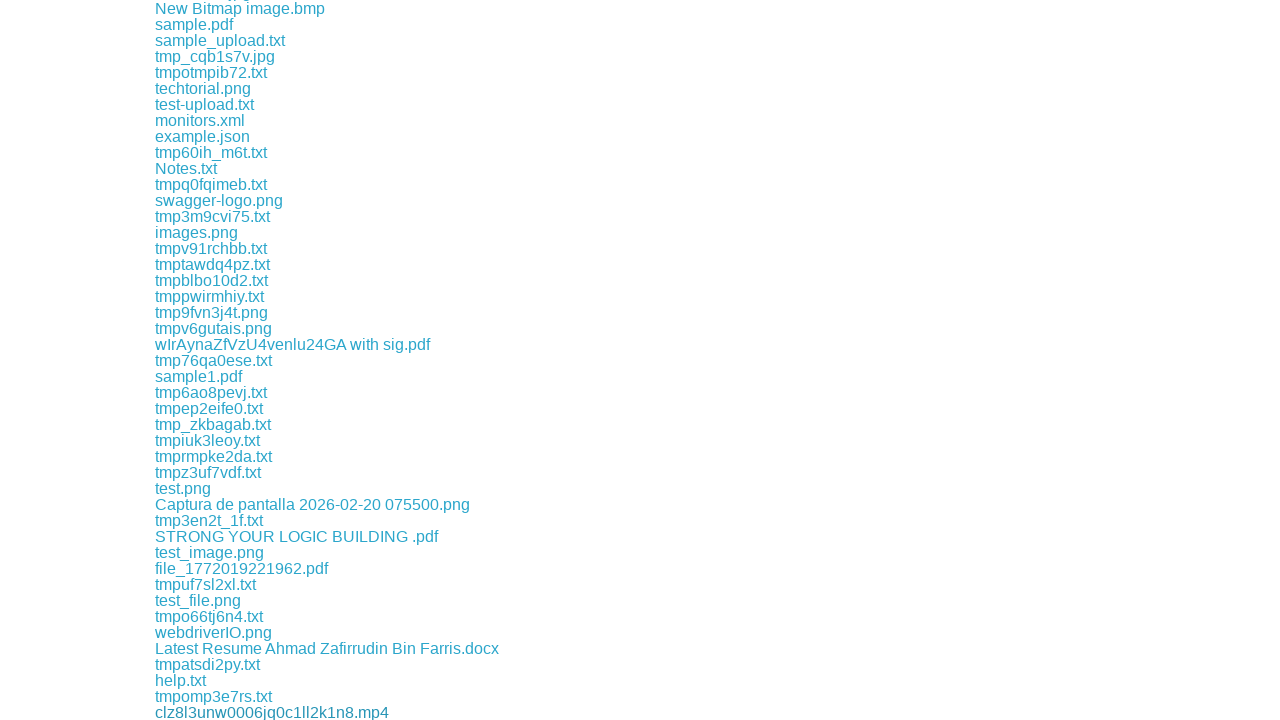

Waited 500ms for download to start
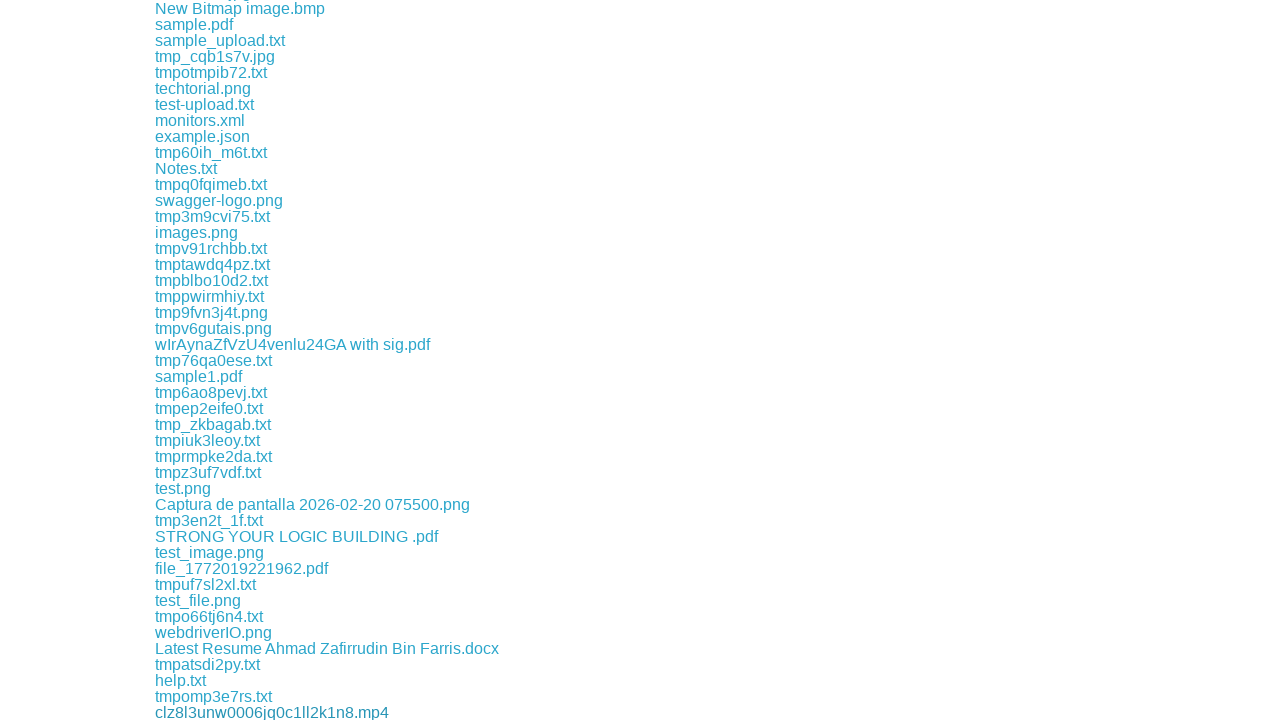

Clicked a download link at (329, 712) on xpath=//a[contains(@href,'download')] >> nth=227
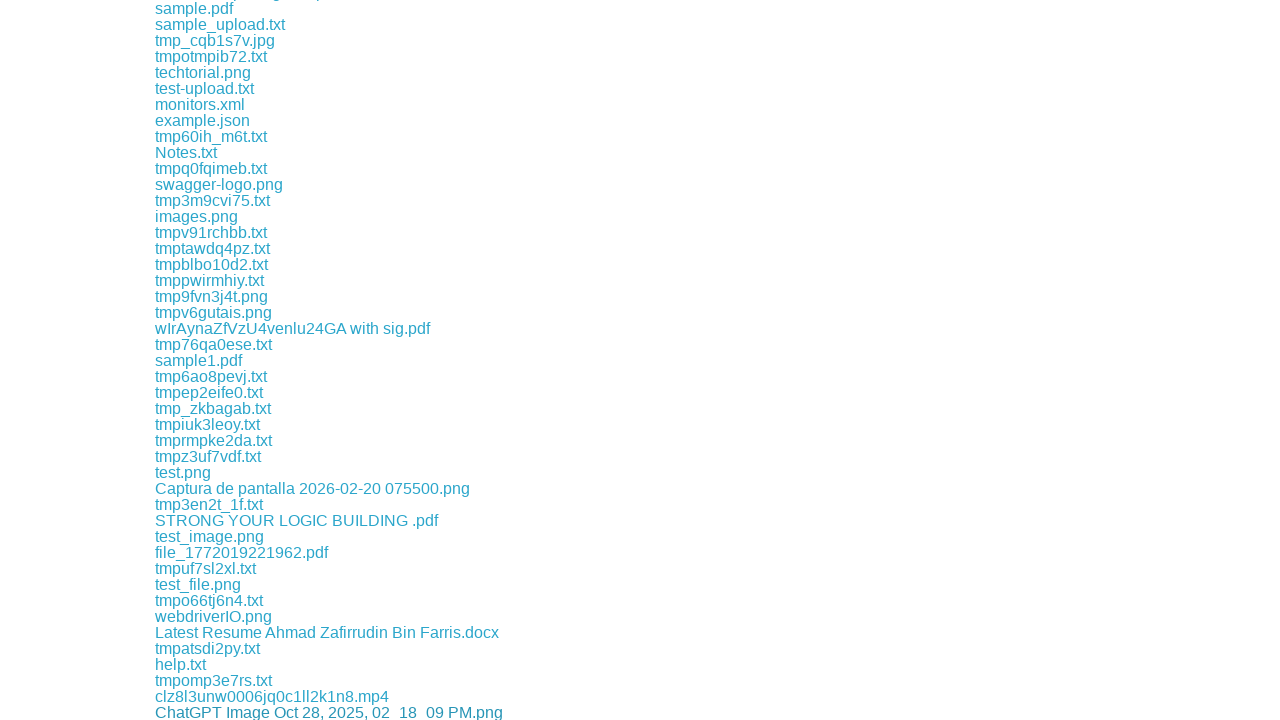

Waited 500ms for download to start
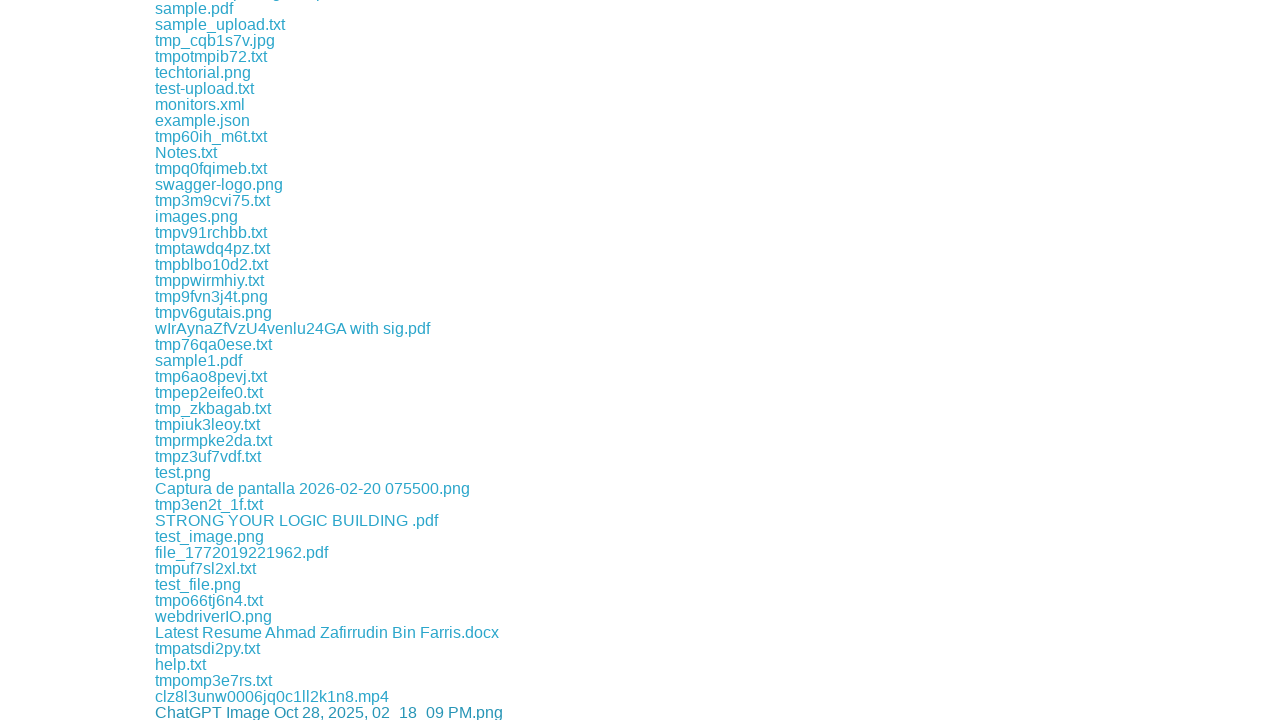

Clicked a download link at (239, 712) on xpath=//a[contains(@href,'download')] >> nth=228
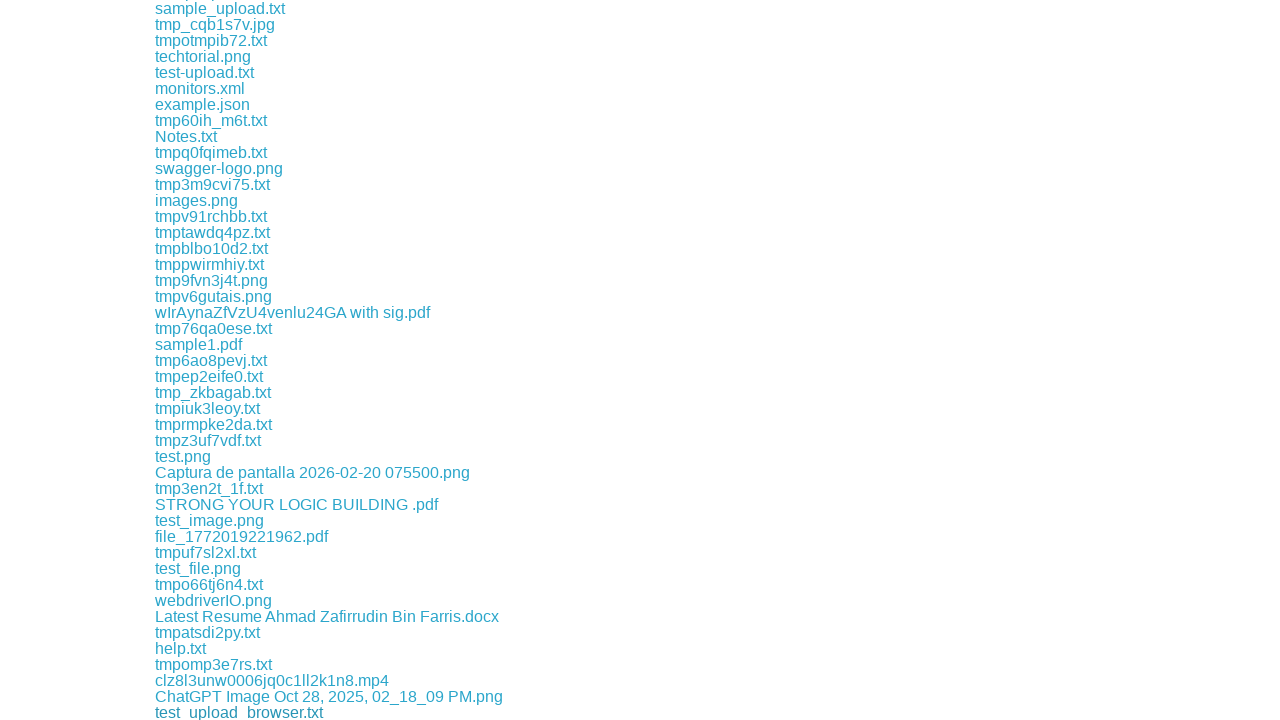

Waited 500ms for download to start
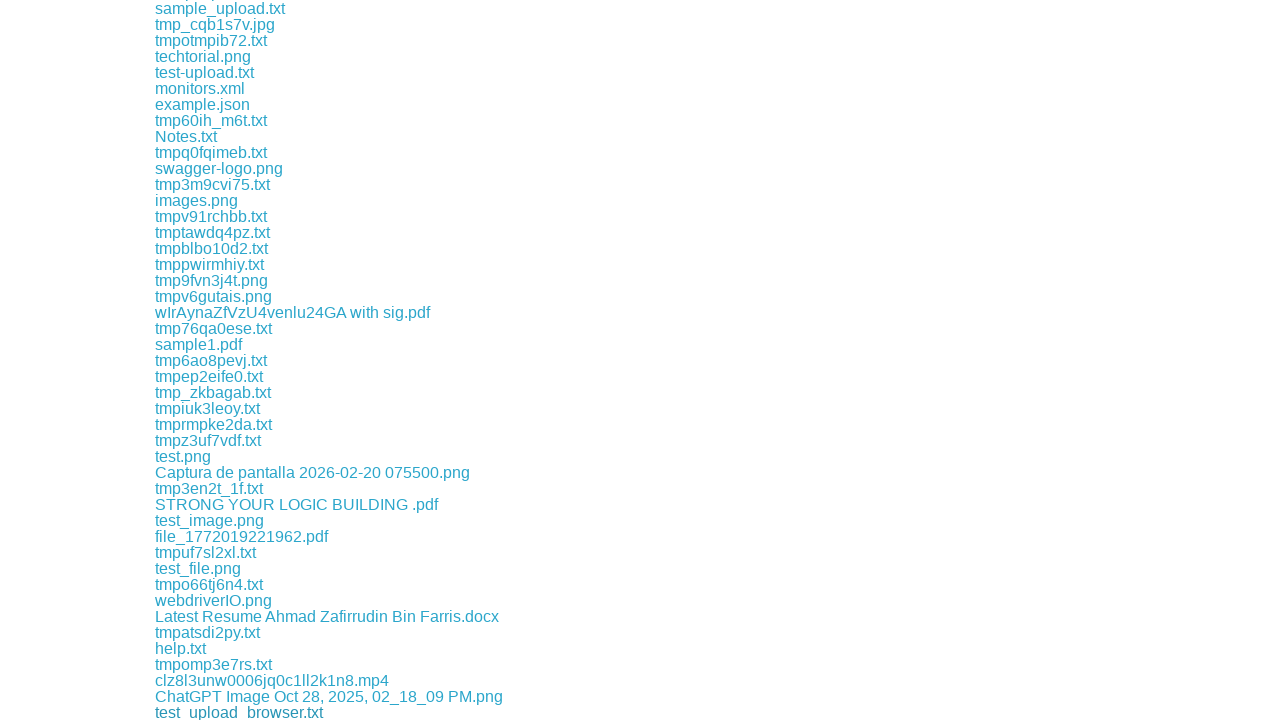

Clicked a download link at (206, 712) on xpath=//a[contains(@href,'download')] >> nth=229
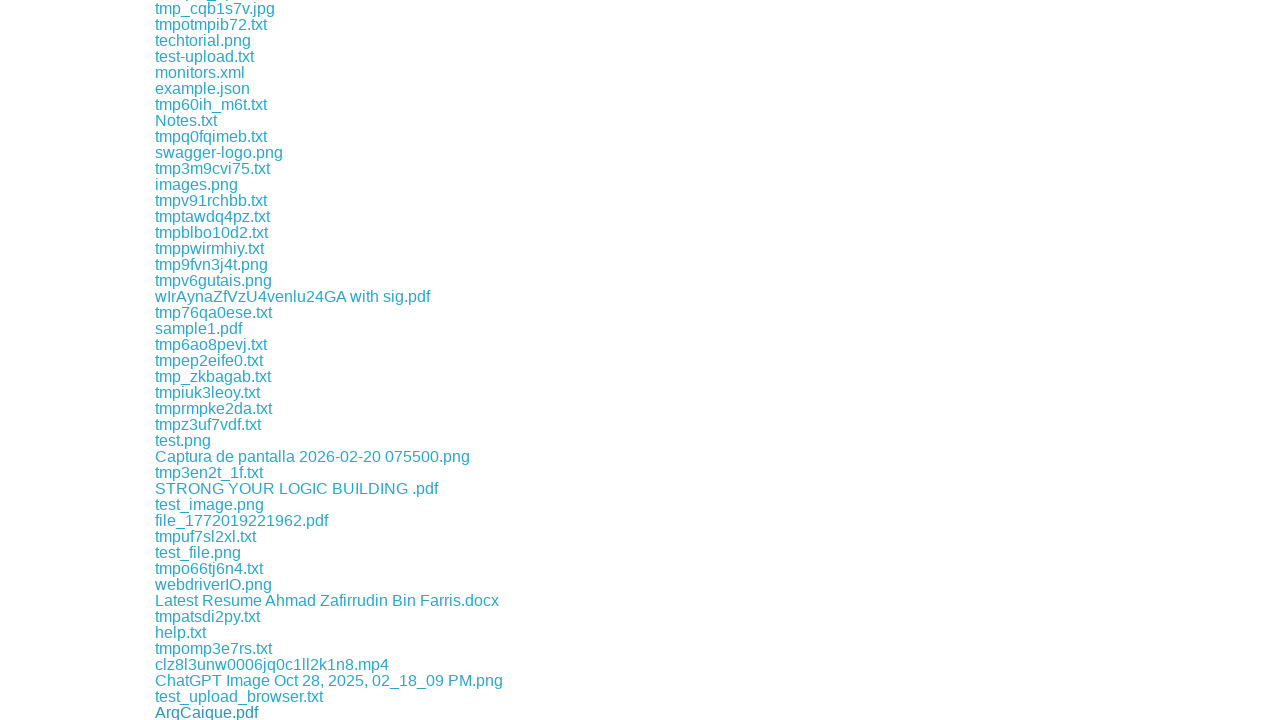

Waited 500ms for download to start
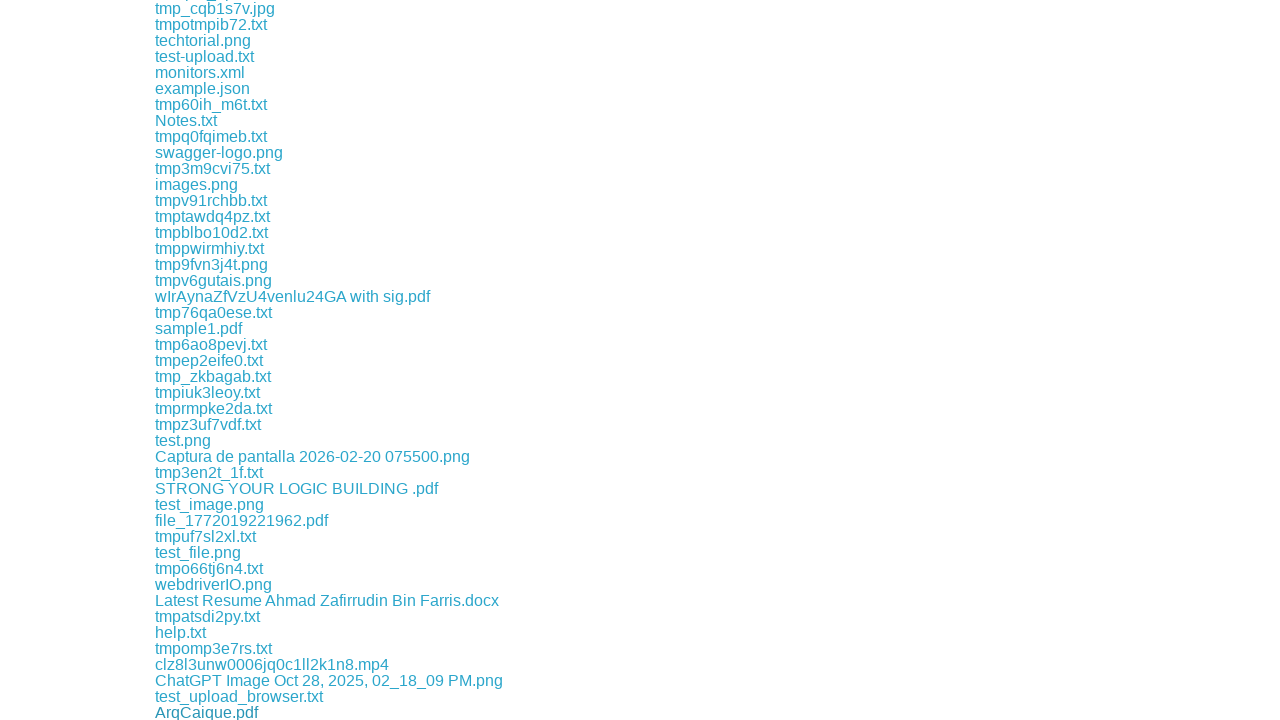

Clicked a download link at (213, 712) on xpath=//a[contains(@href,'download')] >> nth=230
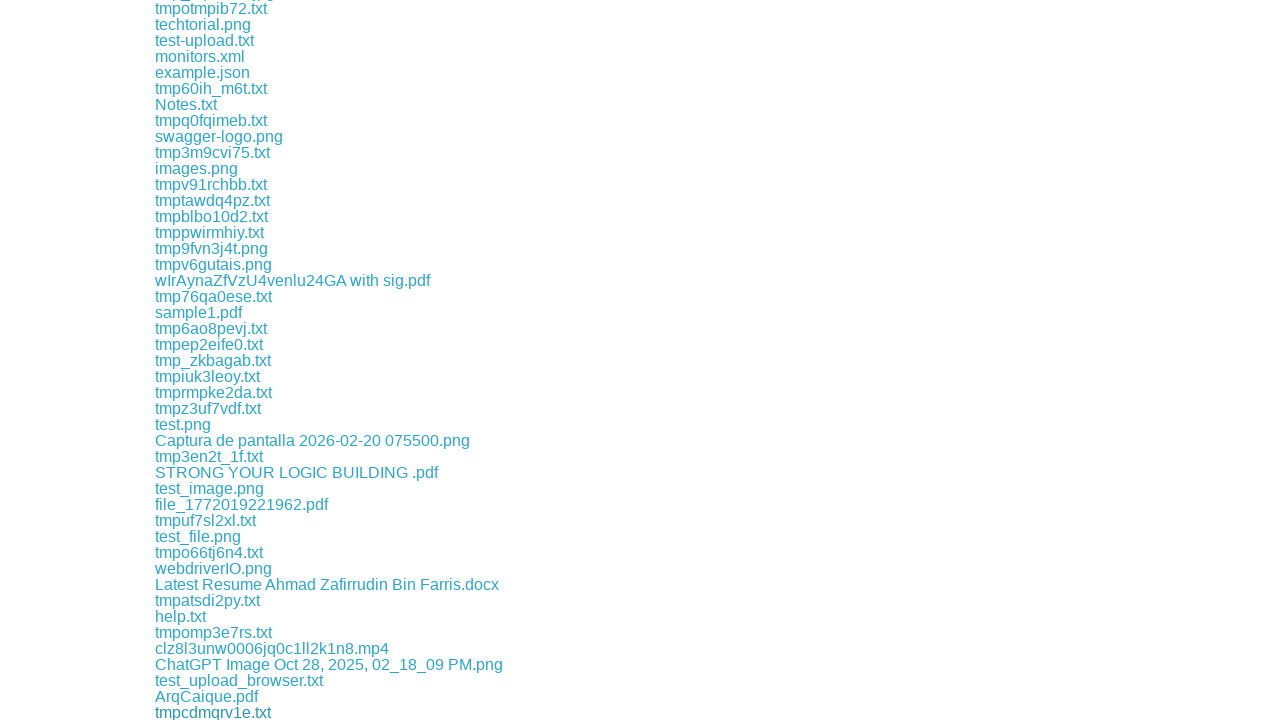

Waited 500ms for download to start
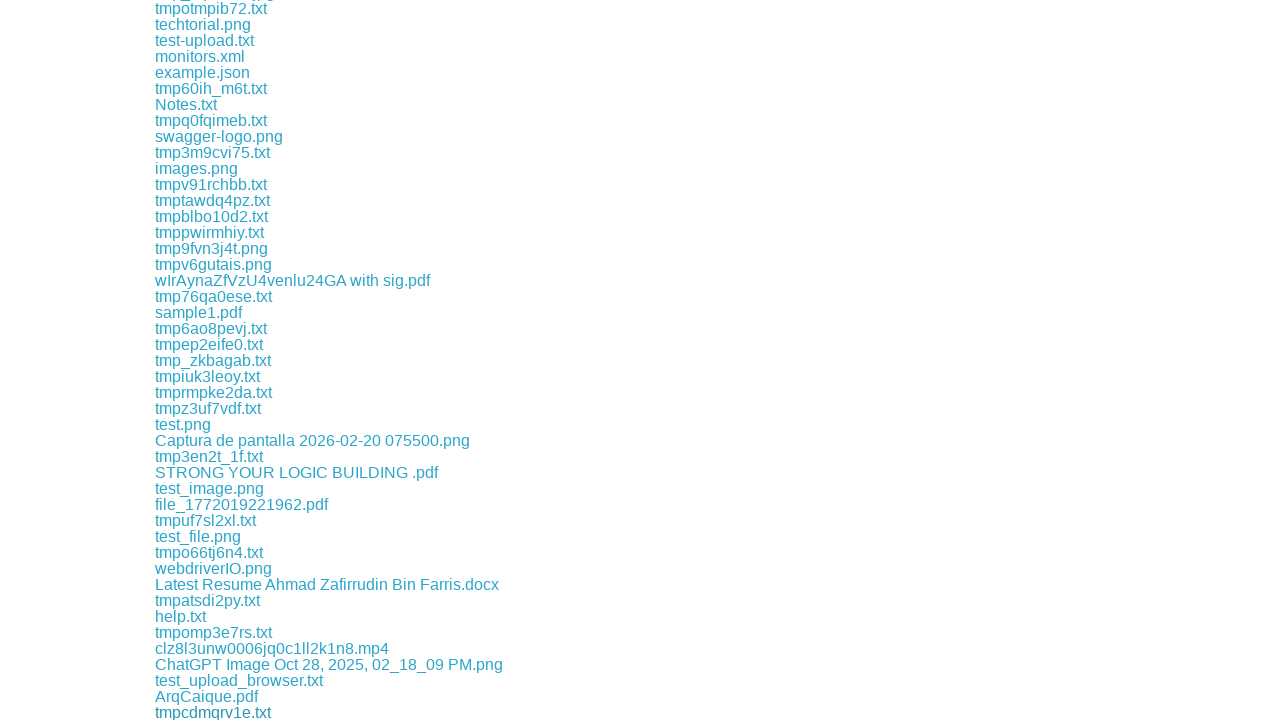

Clicked a download link at (222, 712) on xpath=//a[contains(@href,'download')] >> nth=231
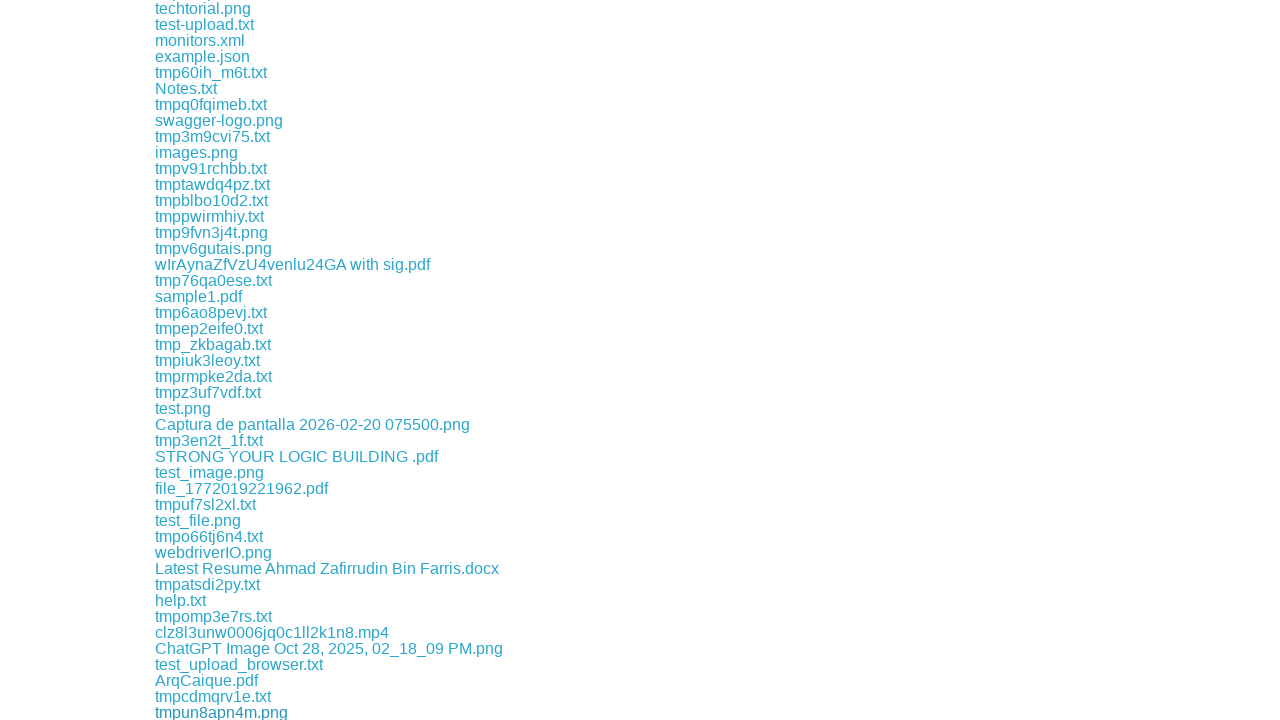

Waited 500ms for download to start
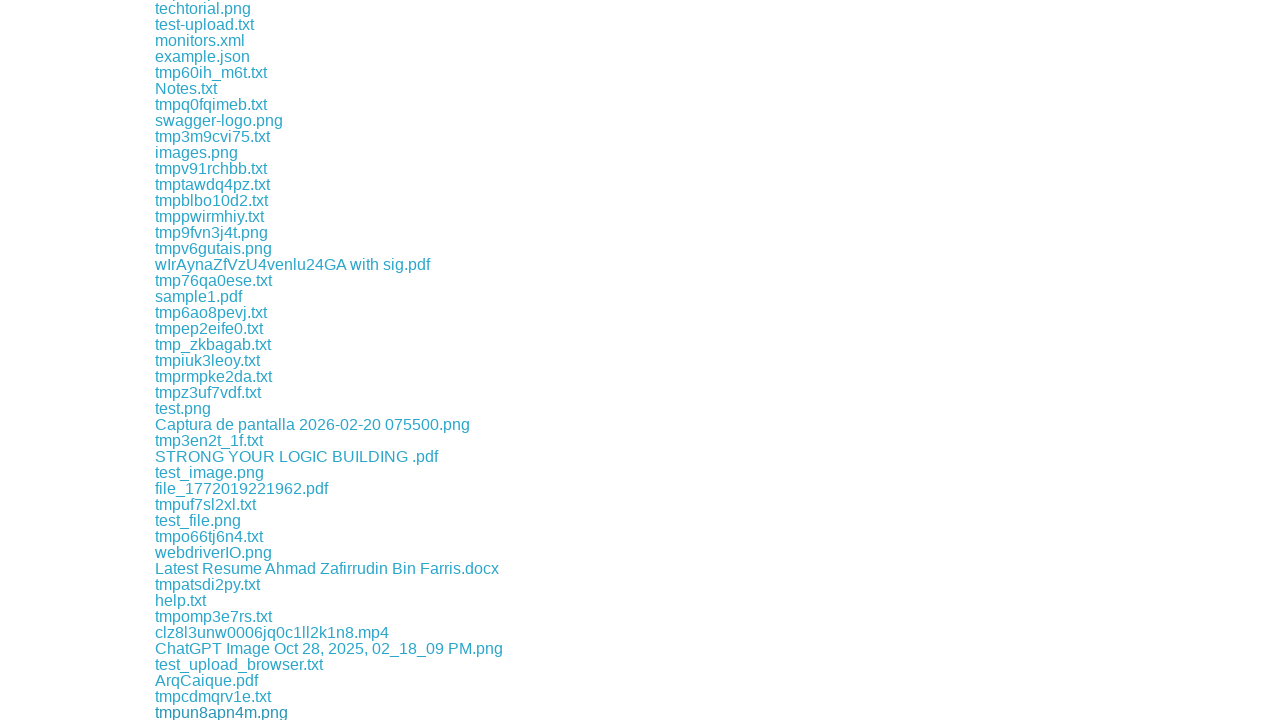

Clicked a download link at (241, 712) on xpath=//a[contains(@href,'download')] >> nth=232
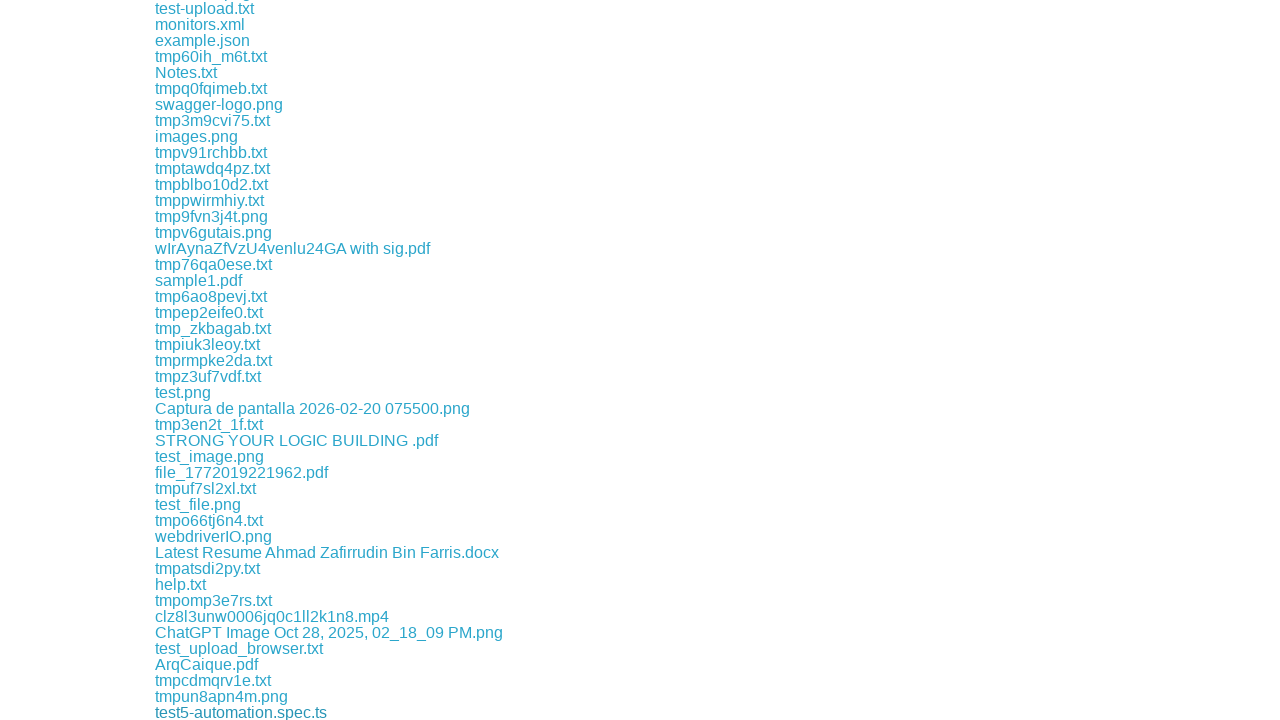

Waited 500ms for download to start
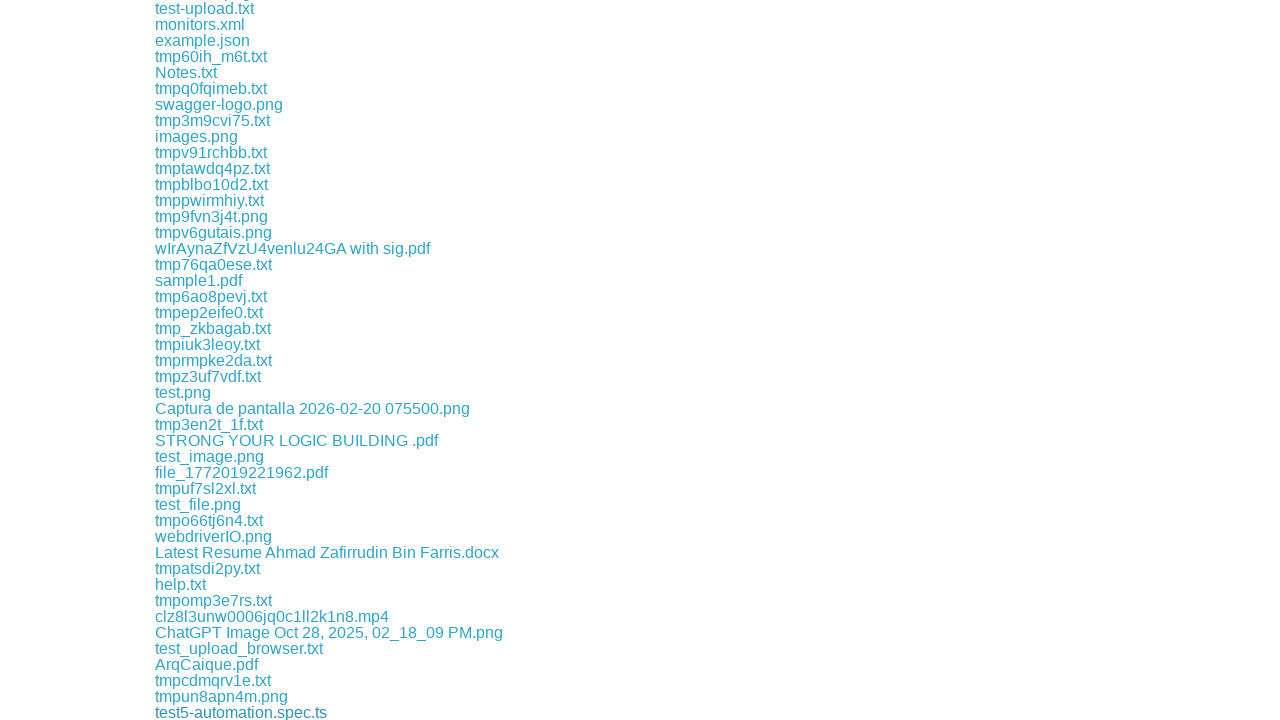

Clicked a download link at (217, 712) on xpath=//a[contains(@href,'download')] >> nth=233
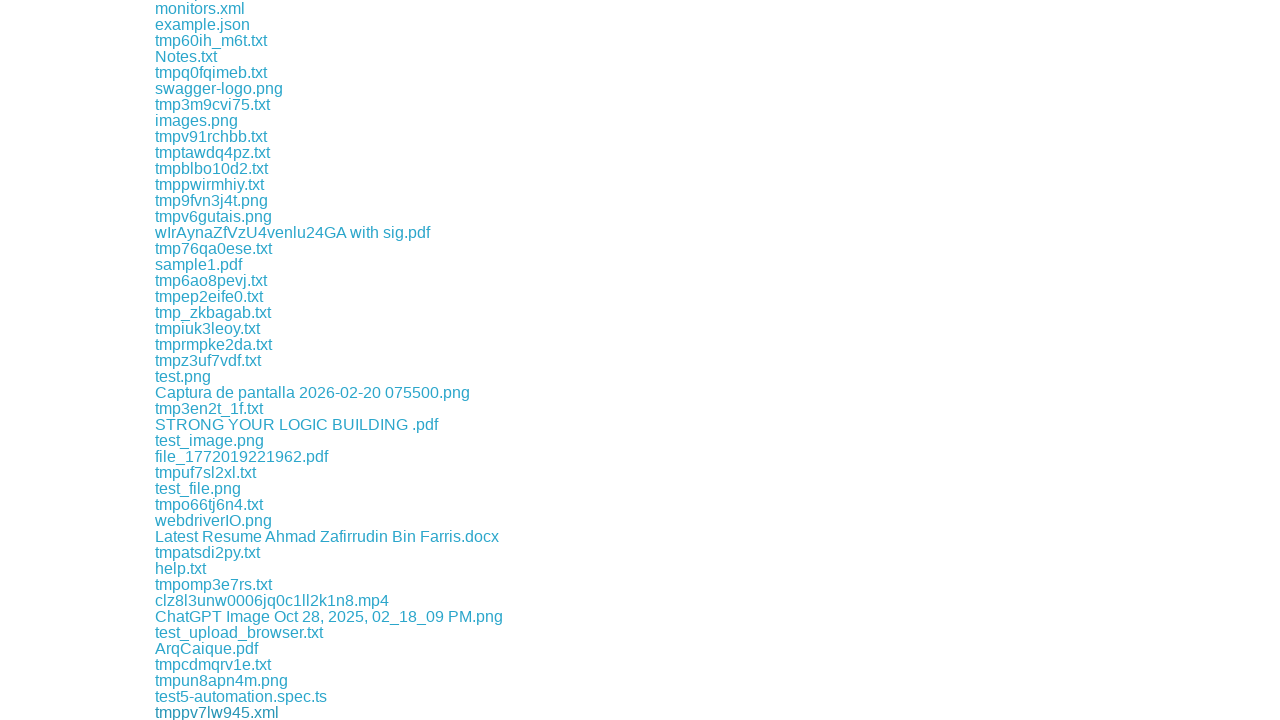

Waited 500ms for download to start
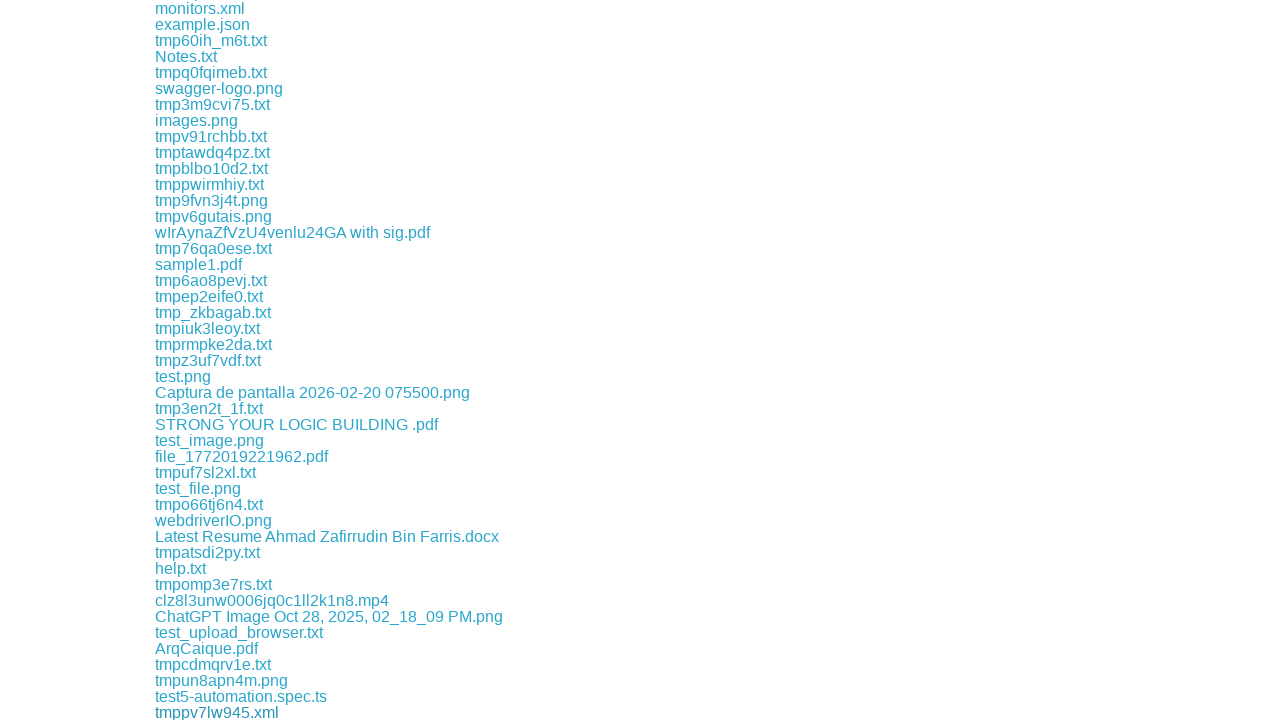

Clicked a download link at (182, 712) on xpath=//a[contains(@href,'download')] >> nth=234
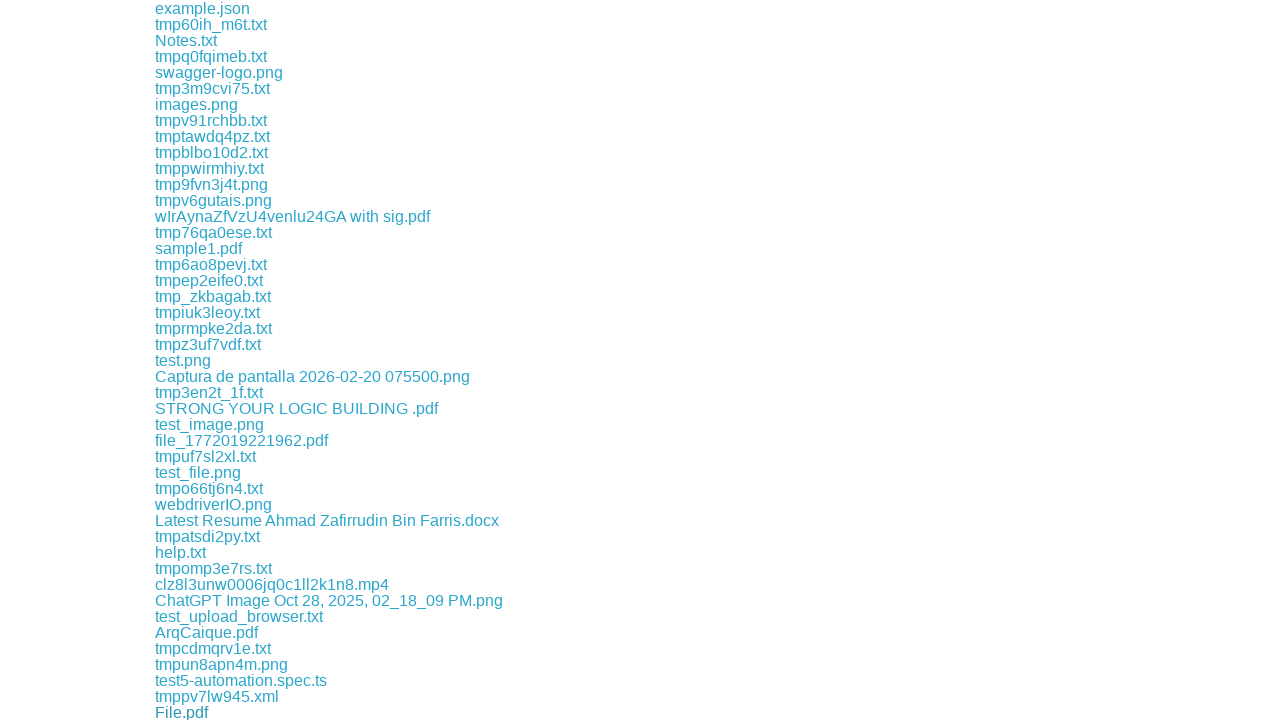

Waited 500ms for download to start
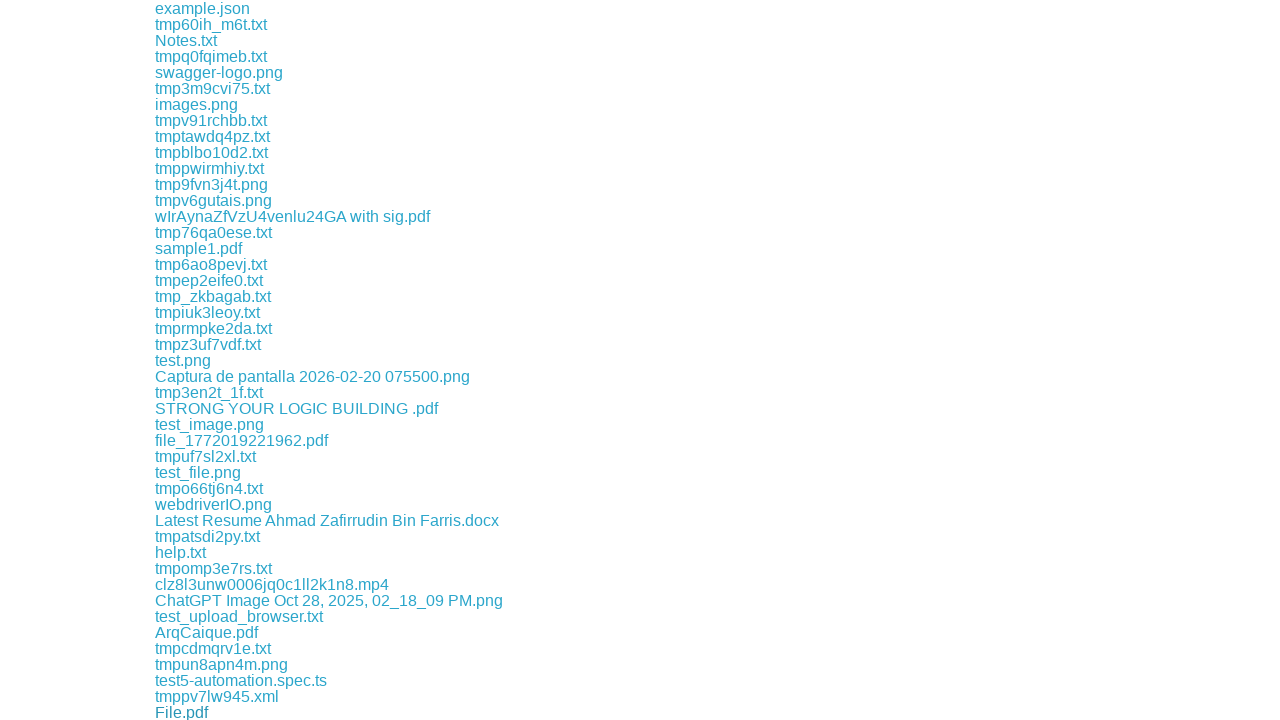

Clicked a download link at (212, 712) on xpath=//a[contains(@href,'download')] >> nth=235
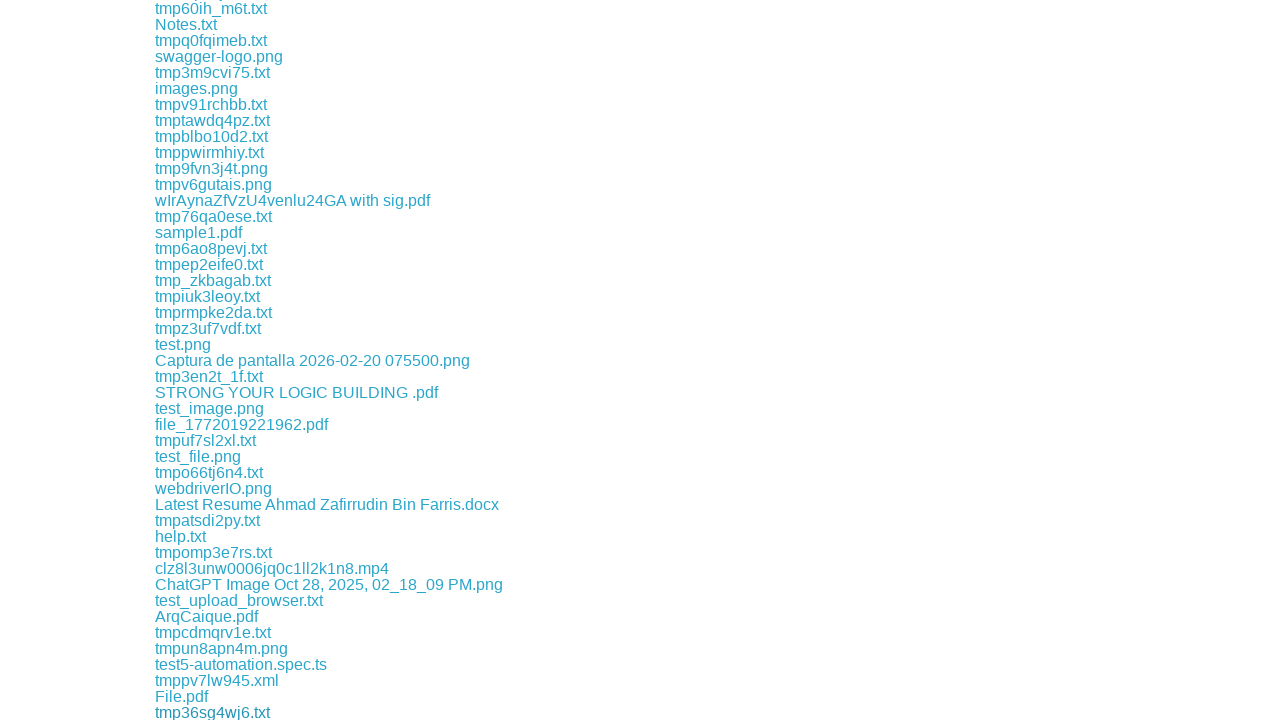

Waited 500ms for download to start
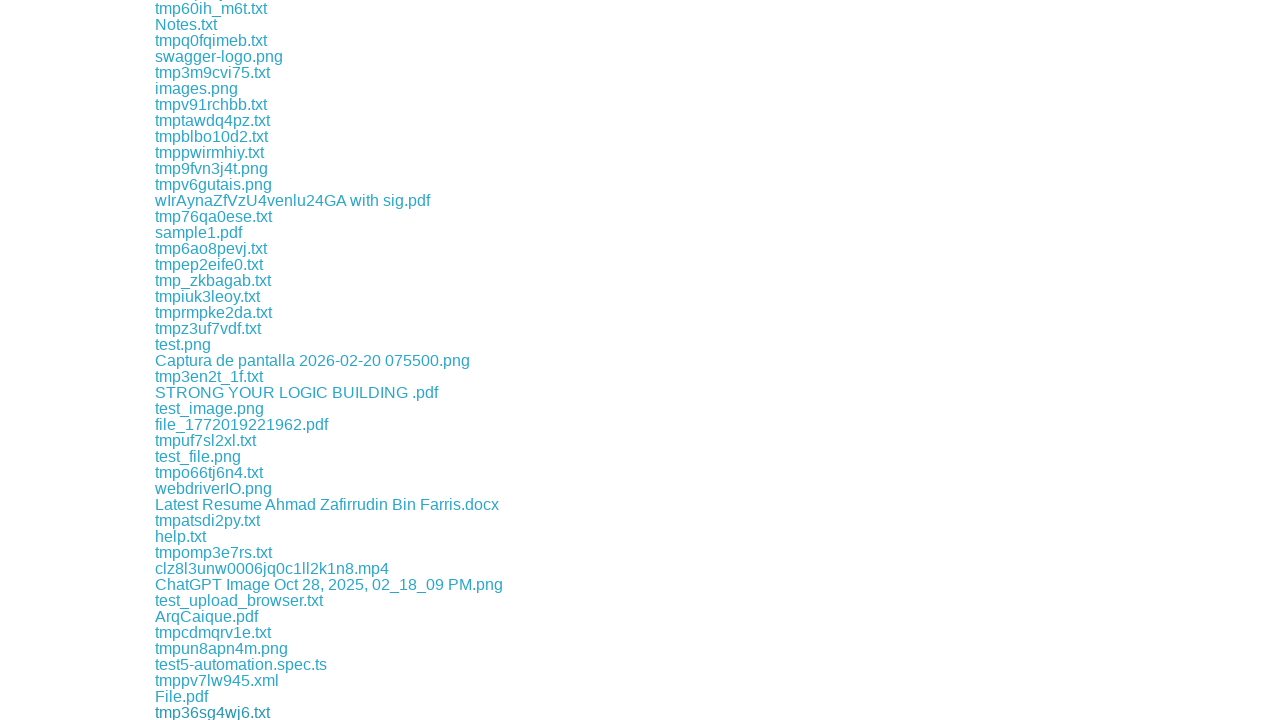

Clicked a download link at (190, 712) on xpath=//a[contains(@href,'download')] >> nth=236
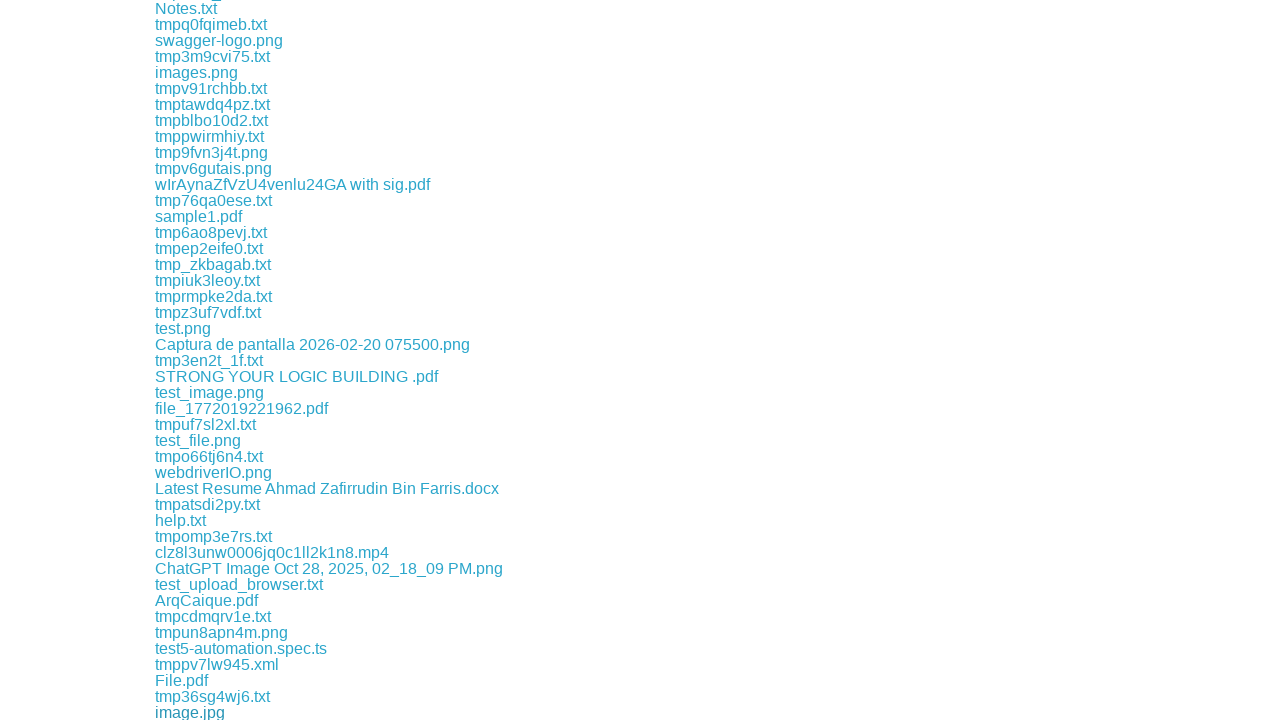

Waited 500ms for download to start
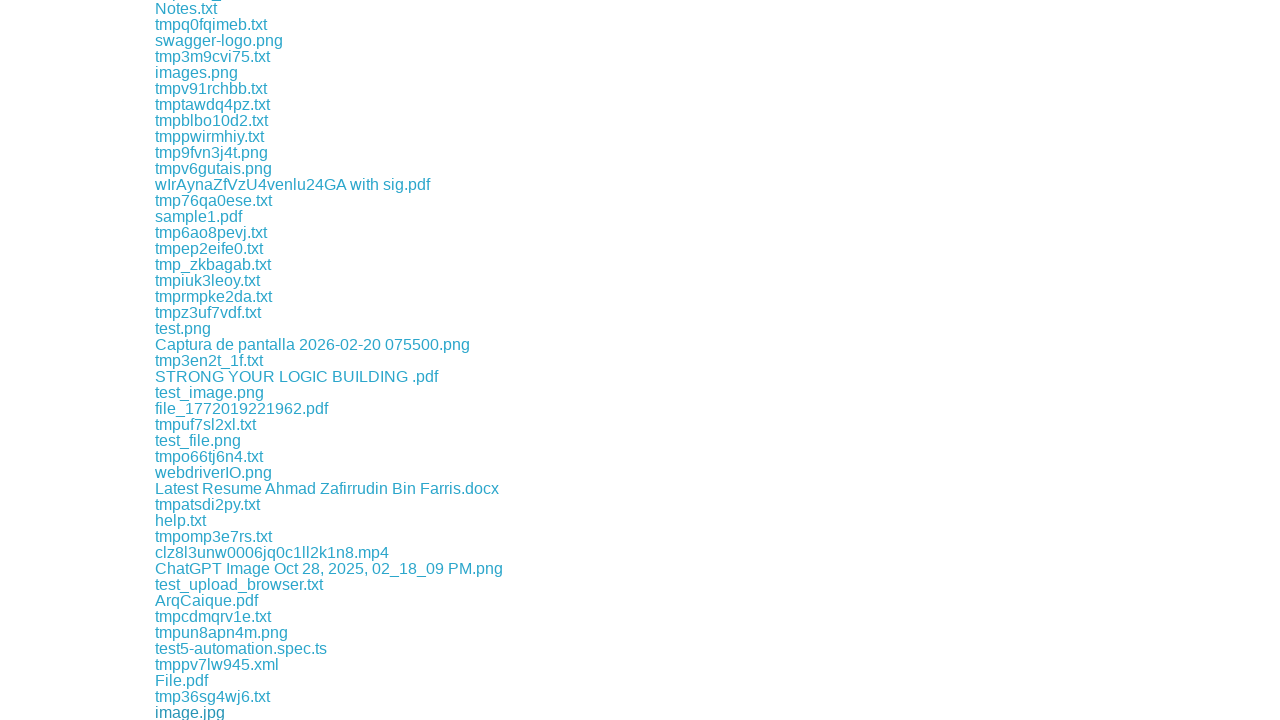

Clicked a download link at (216, 712) on xpath=//a[contains(@href,'download')] >> nth=237
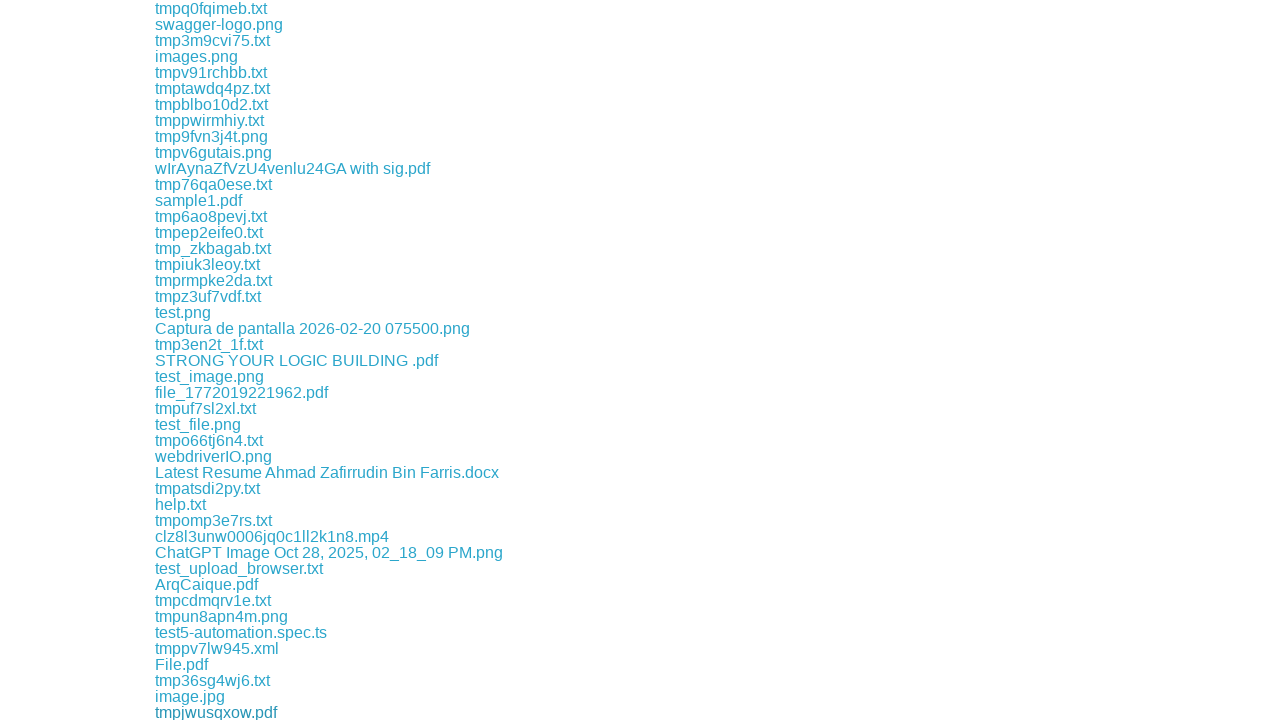

Waited 500ms for download to start
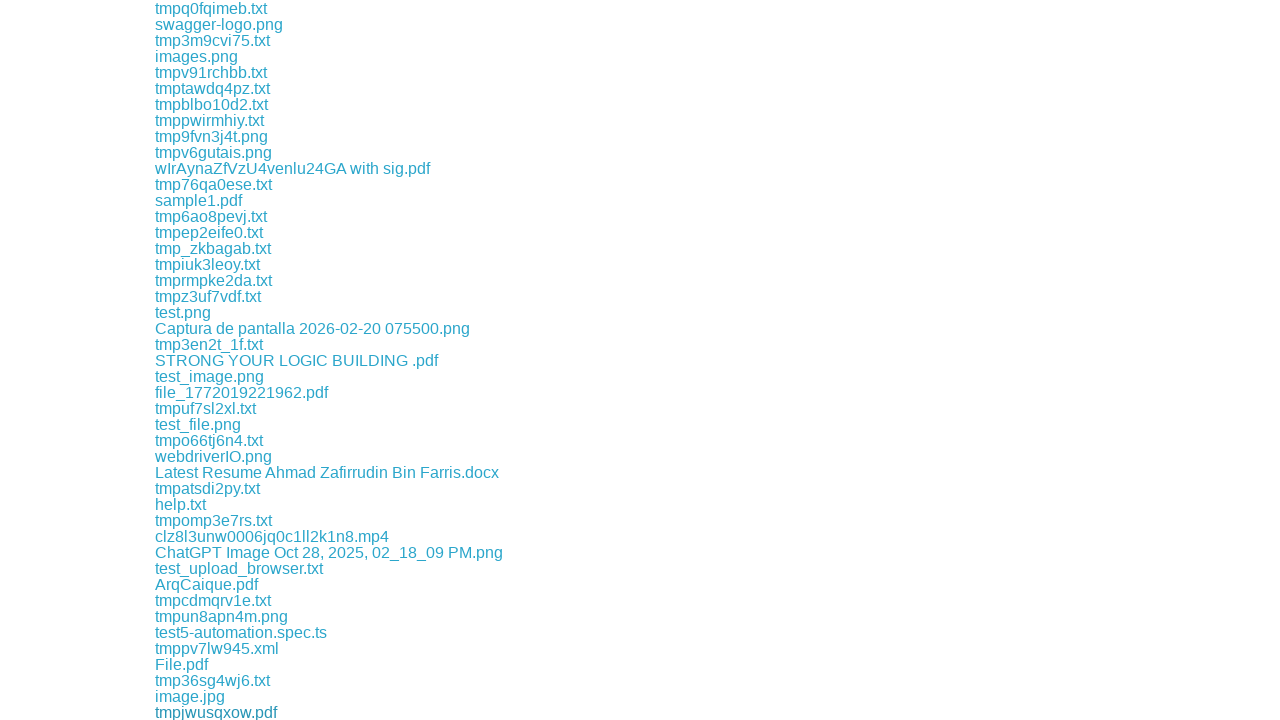

Clicked a download link at (218, 712) on xpath=//a[contains(@href,'download')] >> nth=238
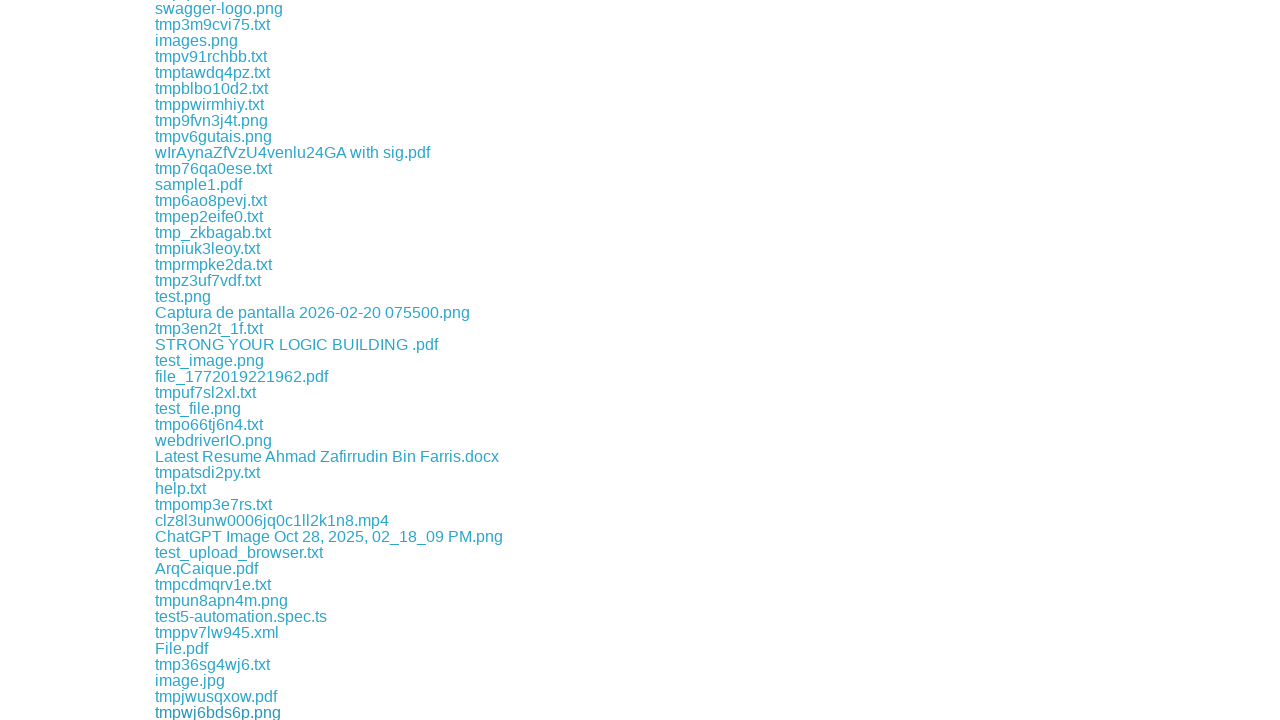

Waited 500ms for download to start
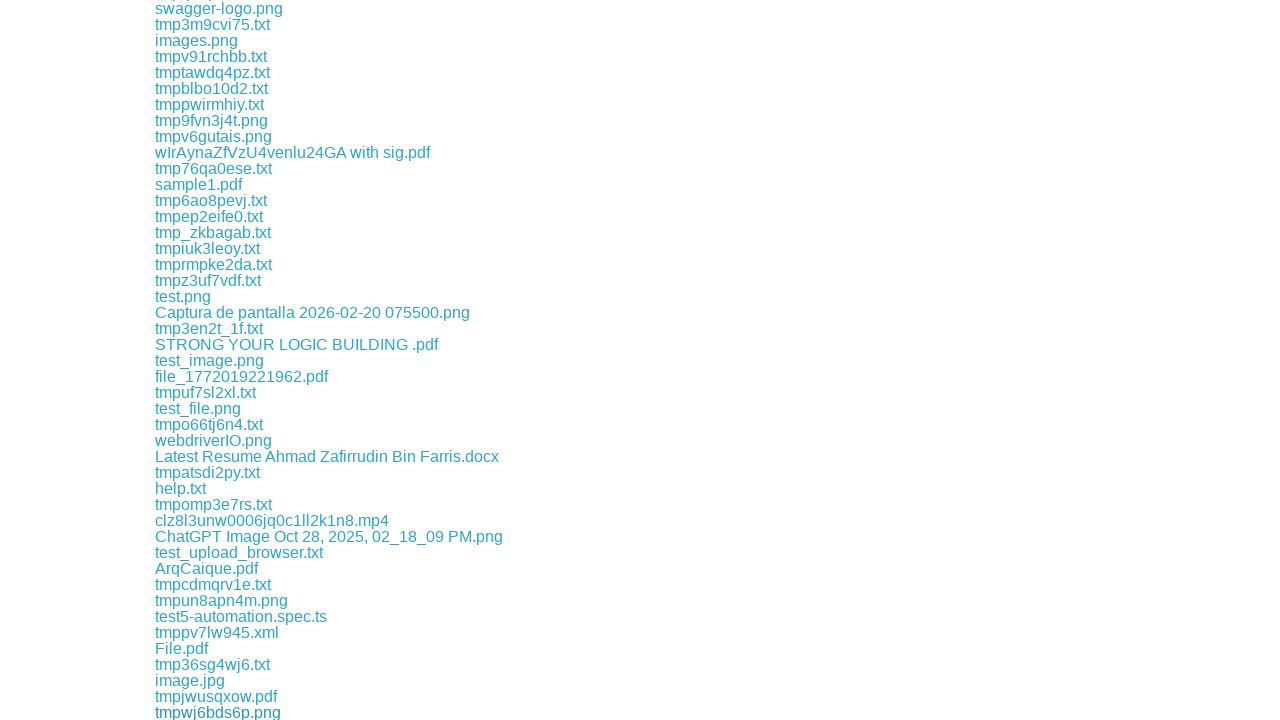

Clicked a download link at (212, 712) on xpath=//a[contains(@href,'download')] >> nth=239
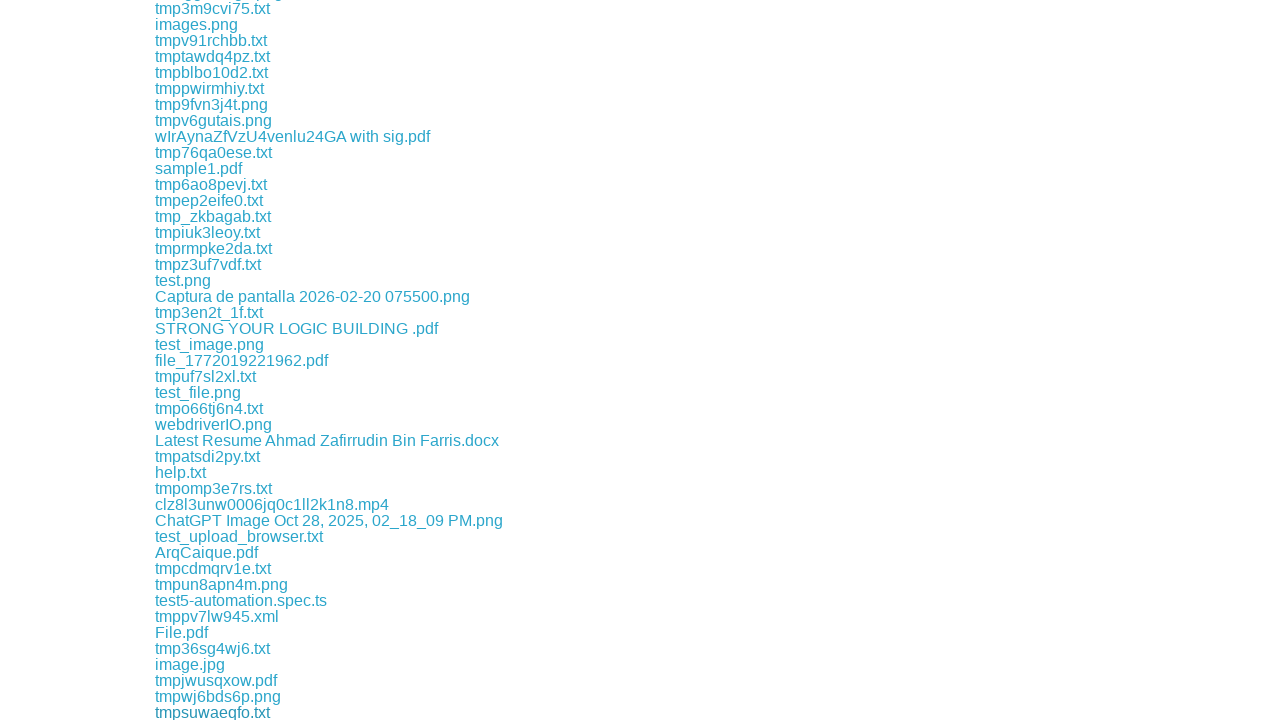

Waited 500ms for download to start
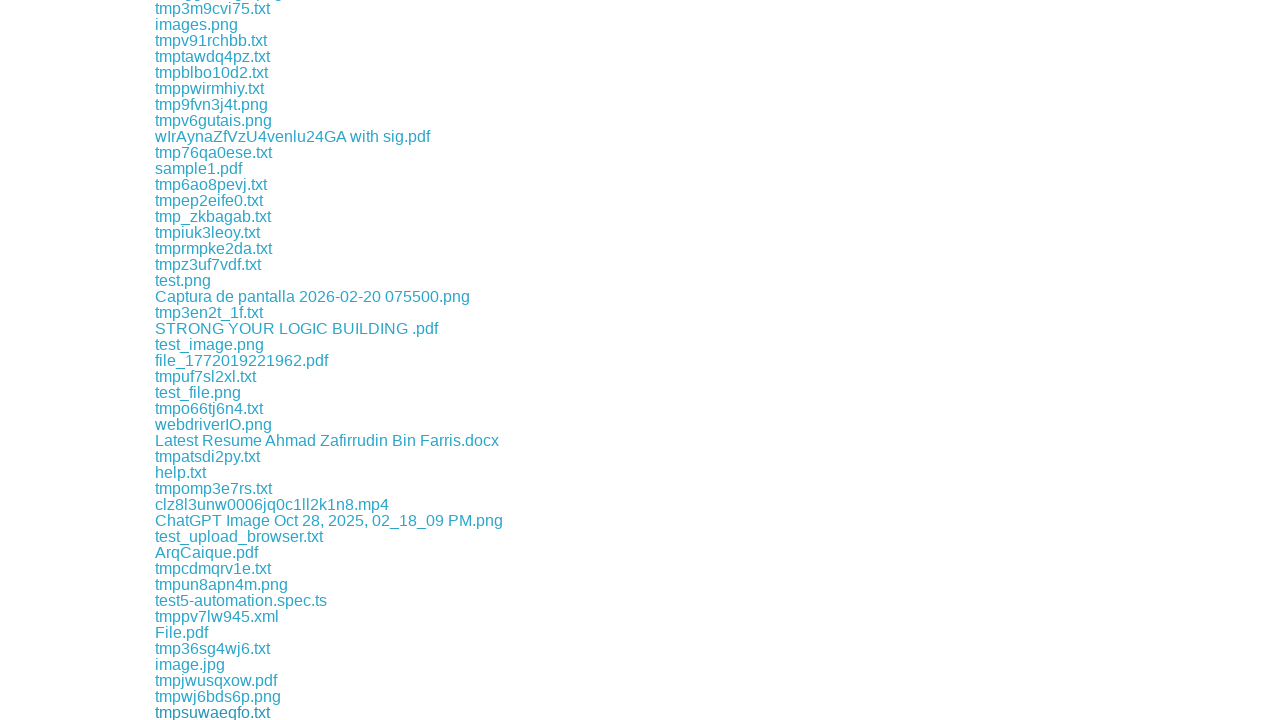

Clicked a download link at (214, 712) on xpath=//a[contains(@href,'download')] >> nth=240
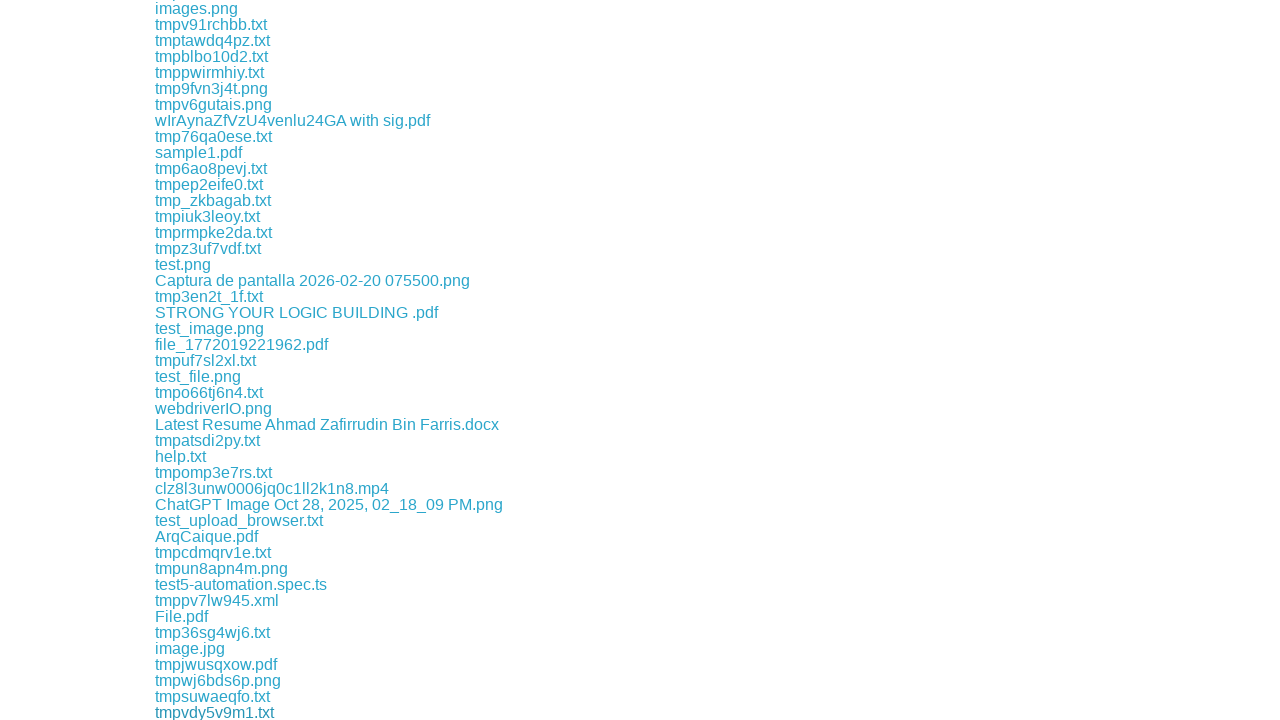

Waited 500ms for download to start
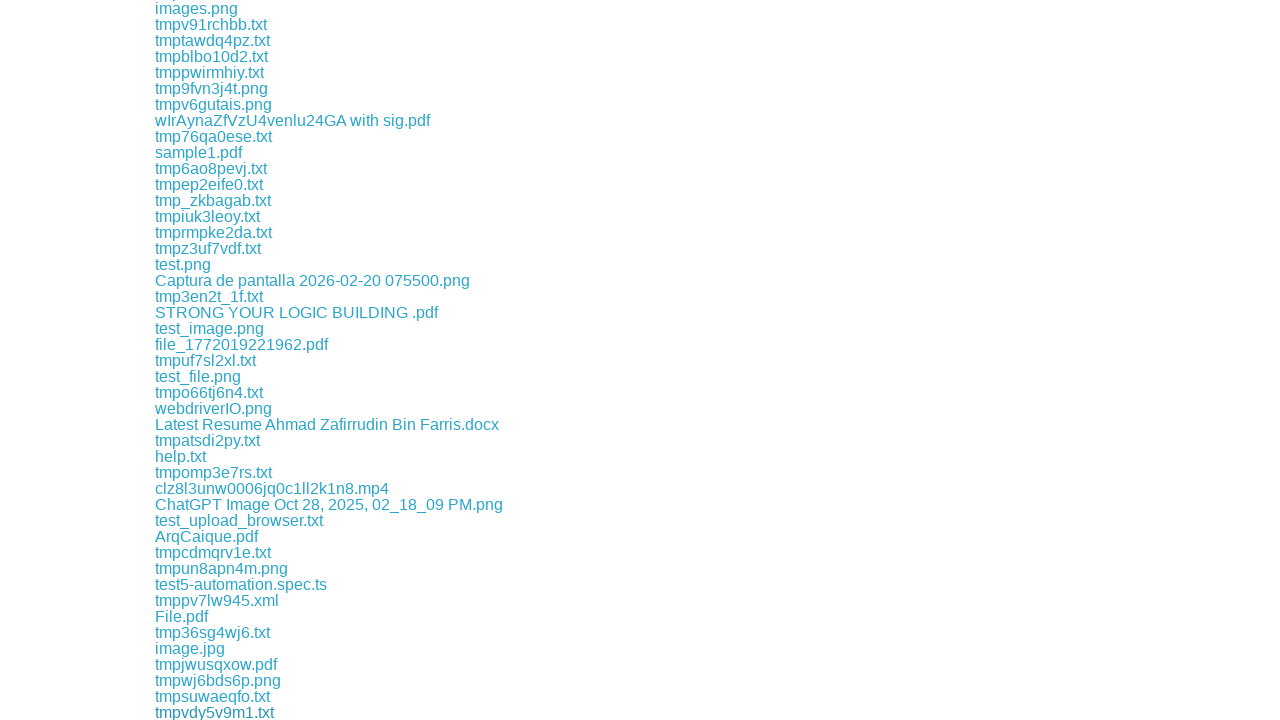

Clicked a download link at (192, 712) on xpath=//a[contains(@href,'download')] >> nth=241
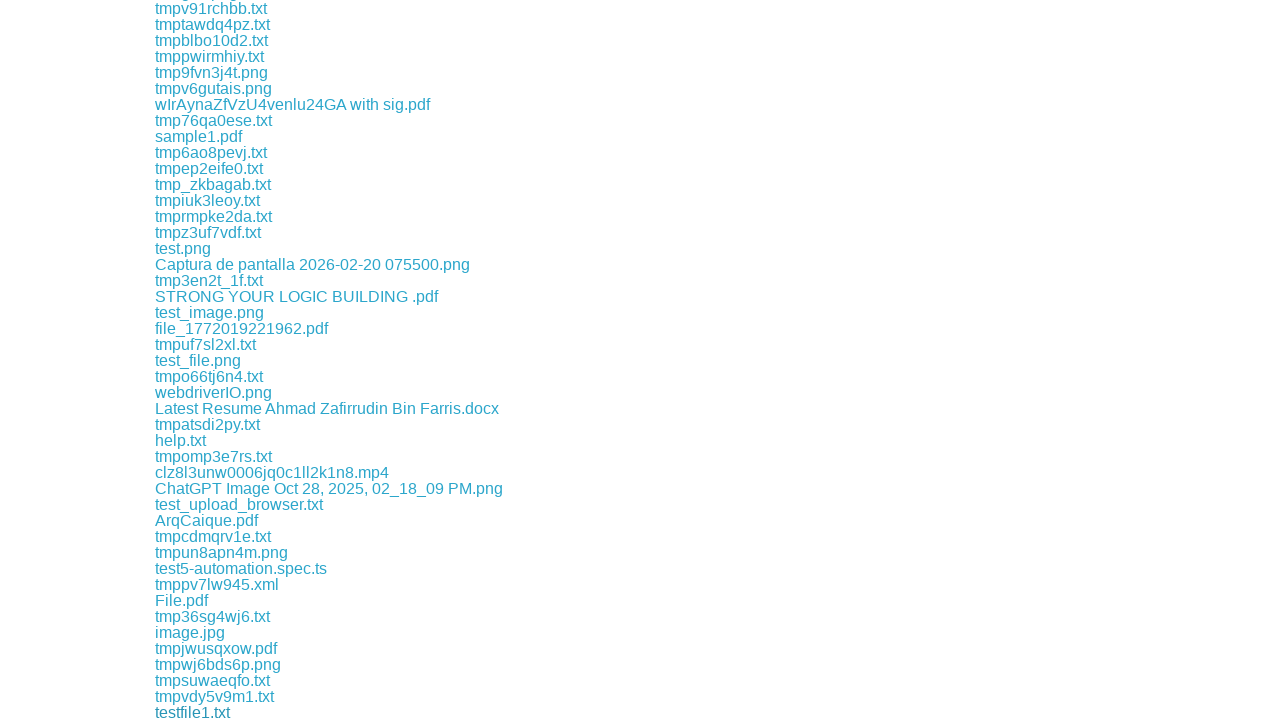

Waited 500ms for download to start
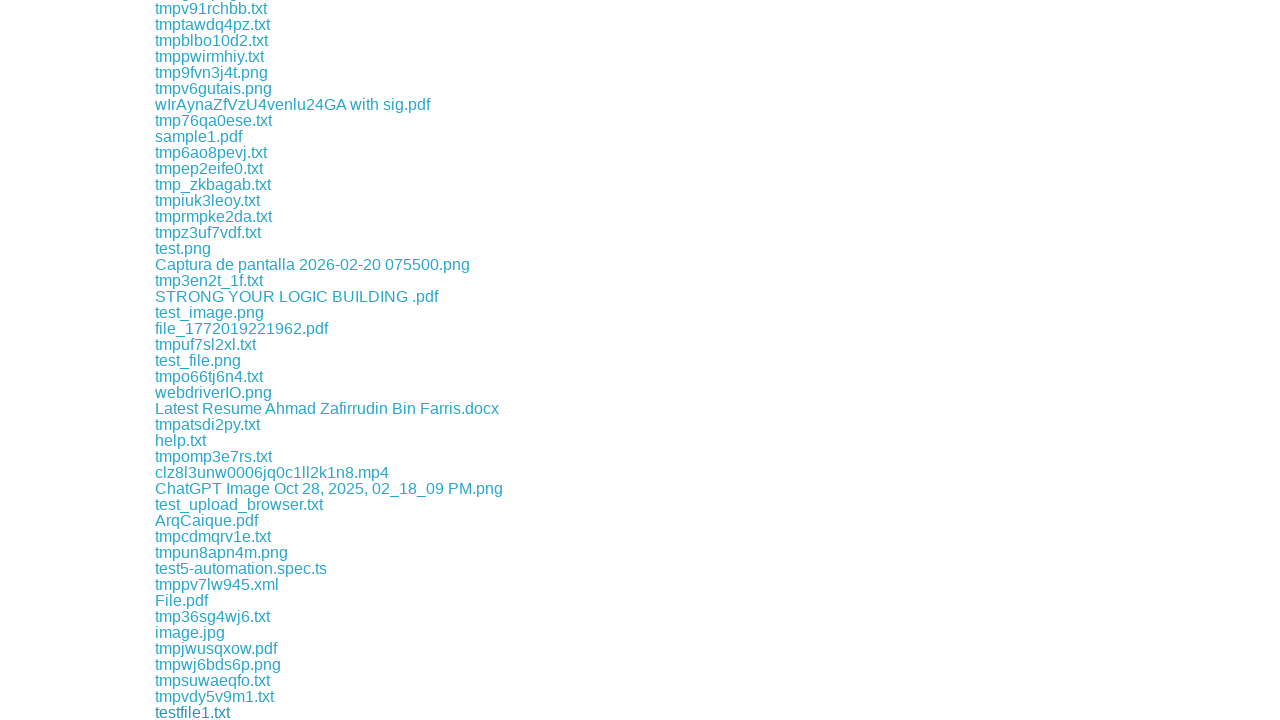

Clicked a download link at (214, 712) on xpath=//a[contains(@href,'download')] >> nth=242
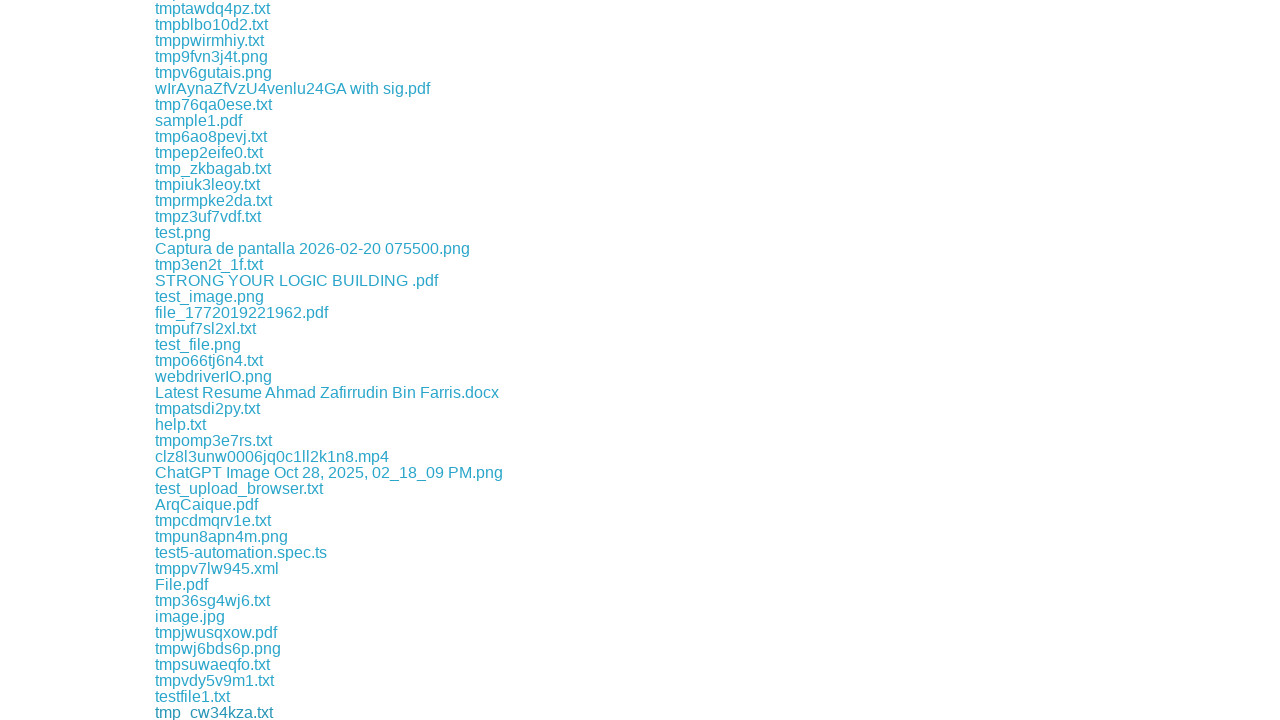

Waited 500ms for download to start
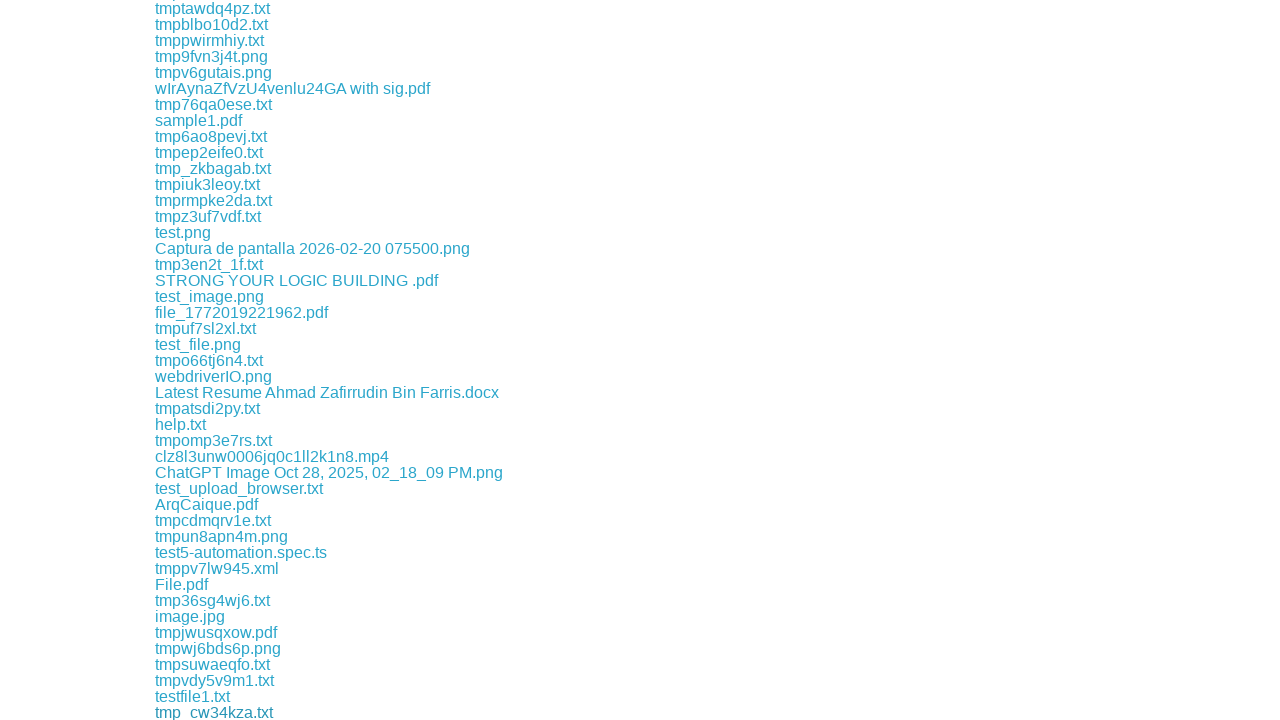

Clicked a download link at (178, 712) on xpath=//a[contains(@href,'download')] >> nth=243
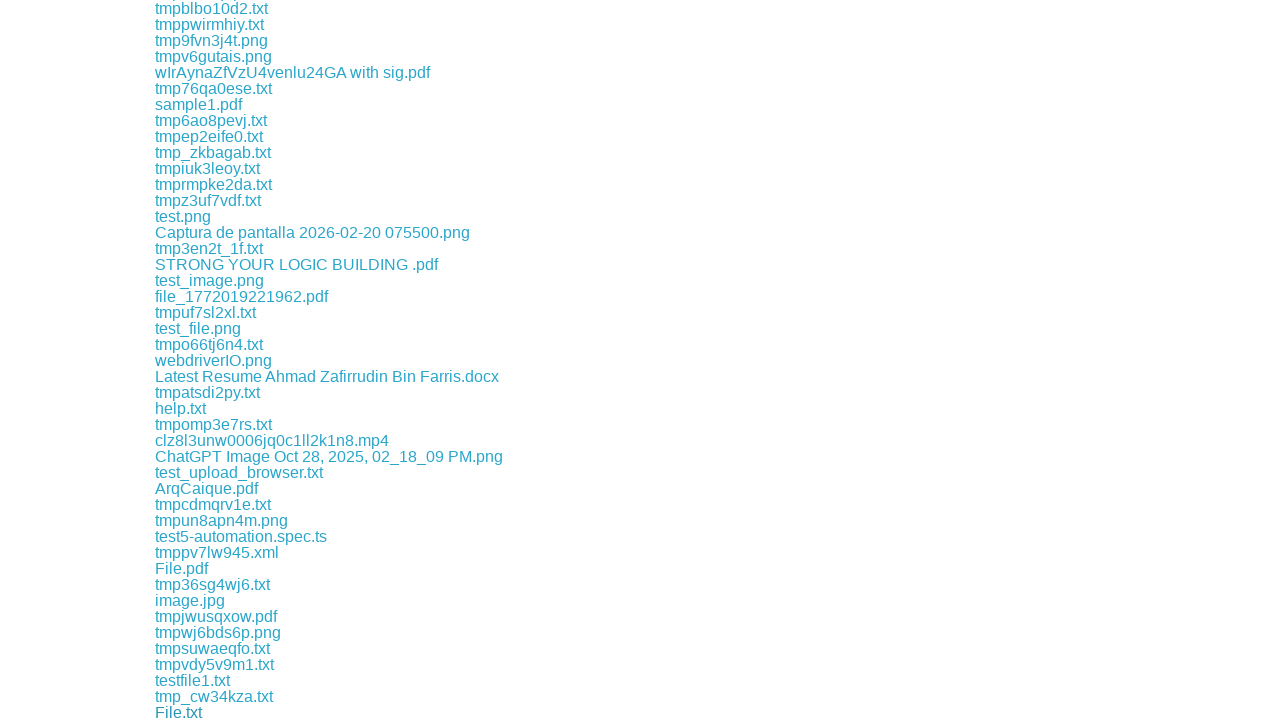

Waited 500ms for download to start
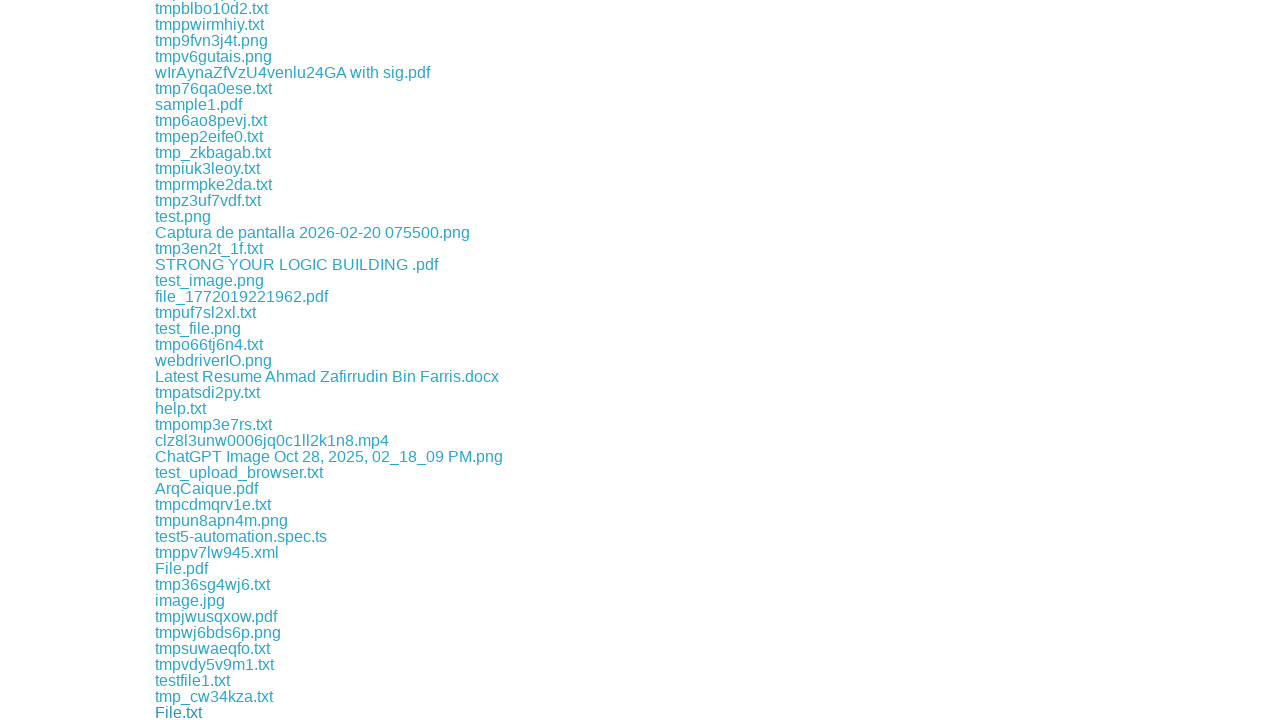

Clicked a download link at (219, 712) on xpath=//a[contains(@href,'download')] >> nth=244
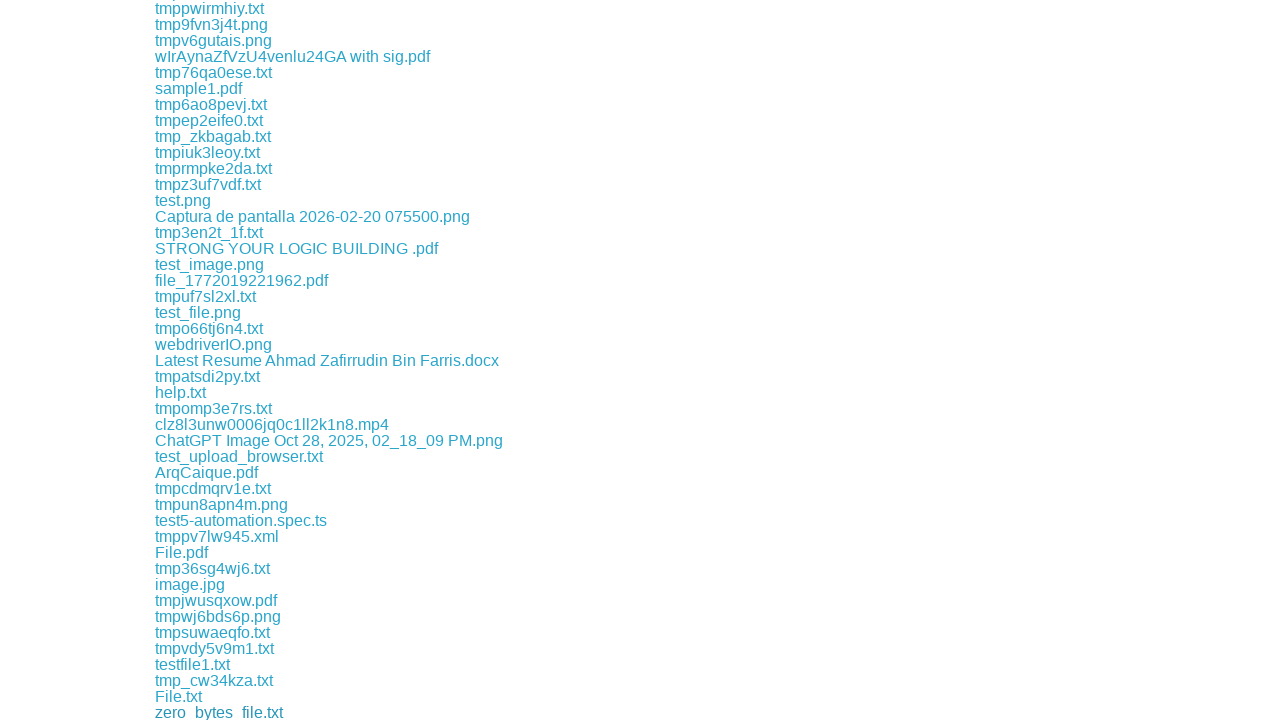

Waited 500ms for download to start
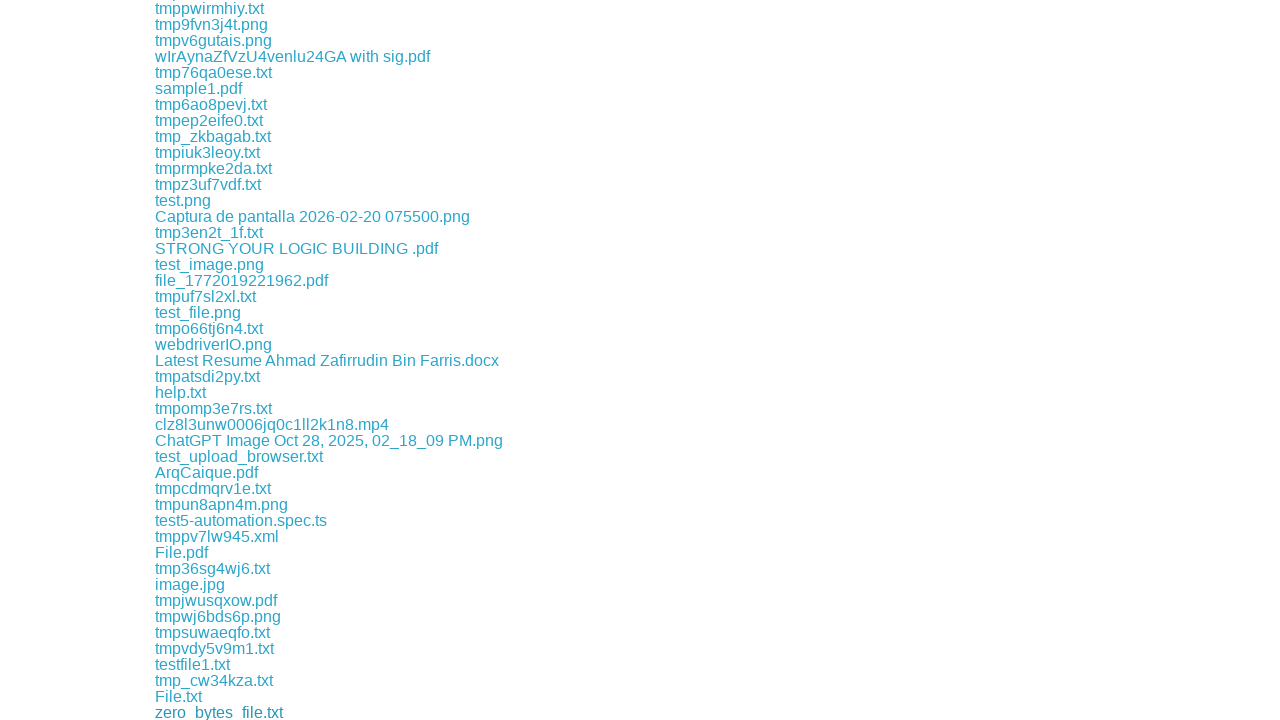

Clicked a download link at (217, 712) on xpath=//a[contains(@href,'download')] >> nth=245
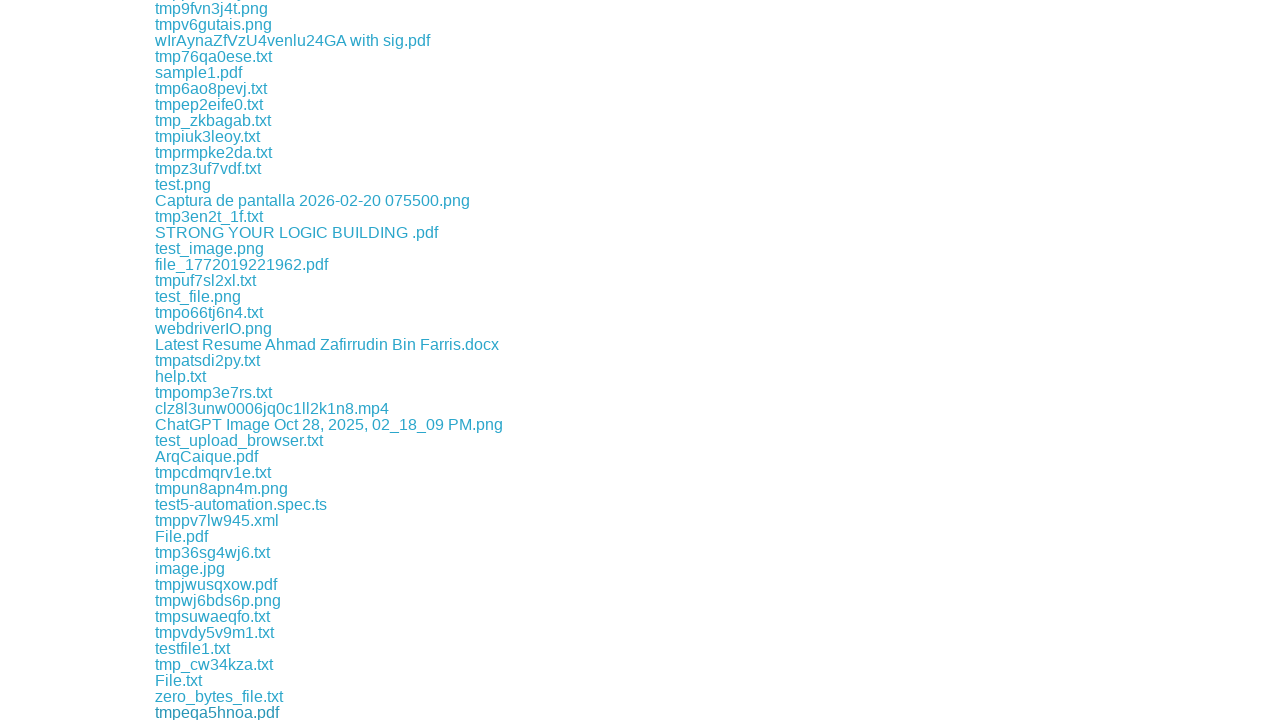

Waited 500ms for download to start
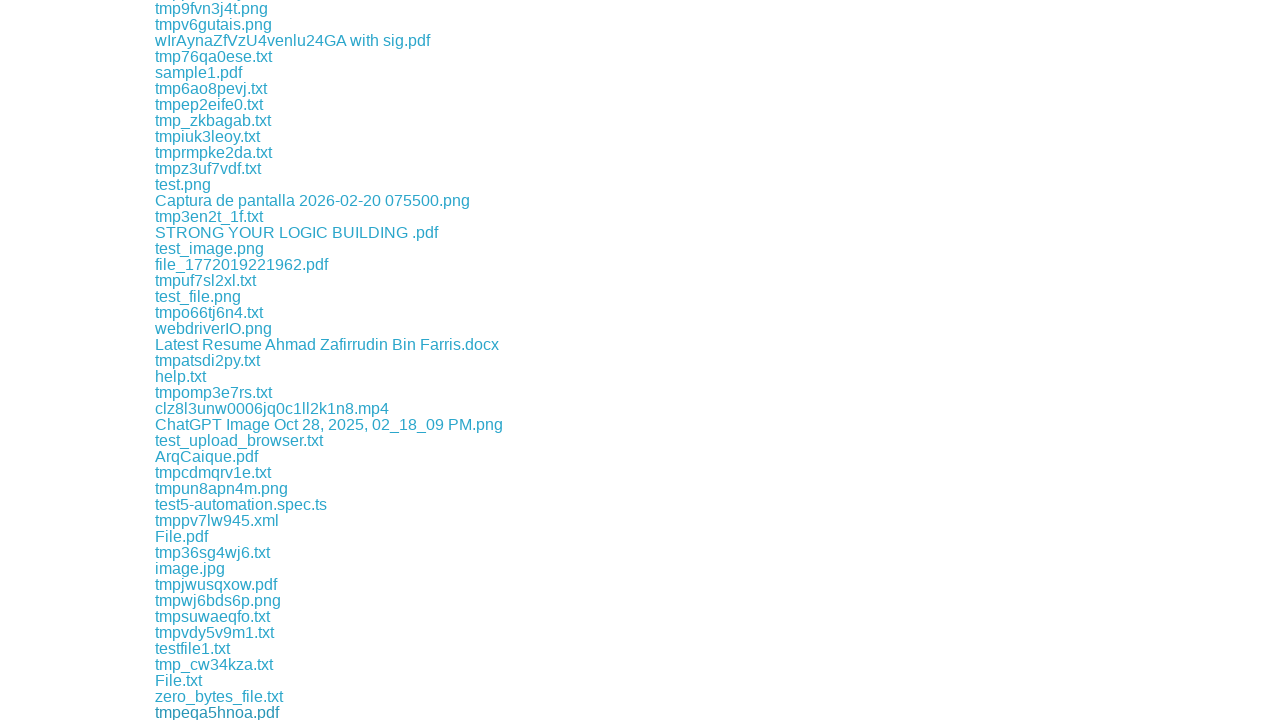

Clicked a download link at (208, 712) on xpath=//a[contains(@href,'download')] >> nth=246
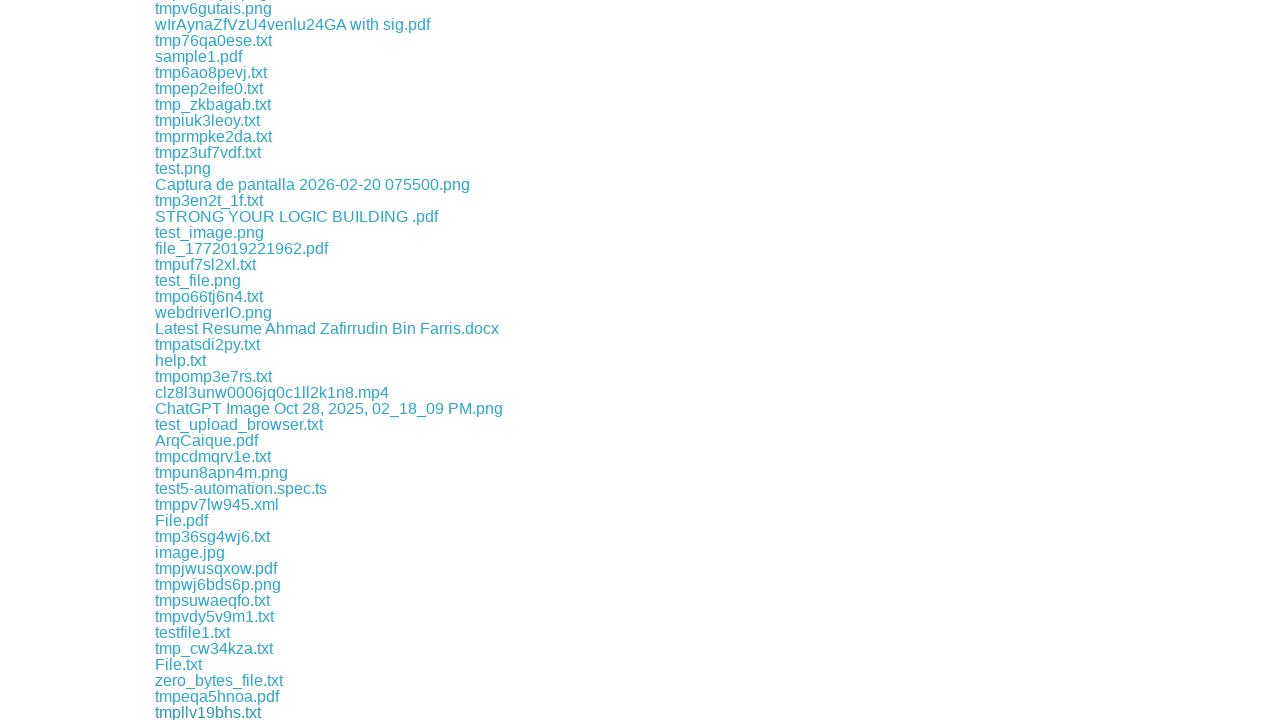

Waited 500ms for download to start
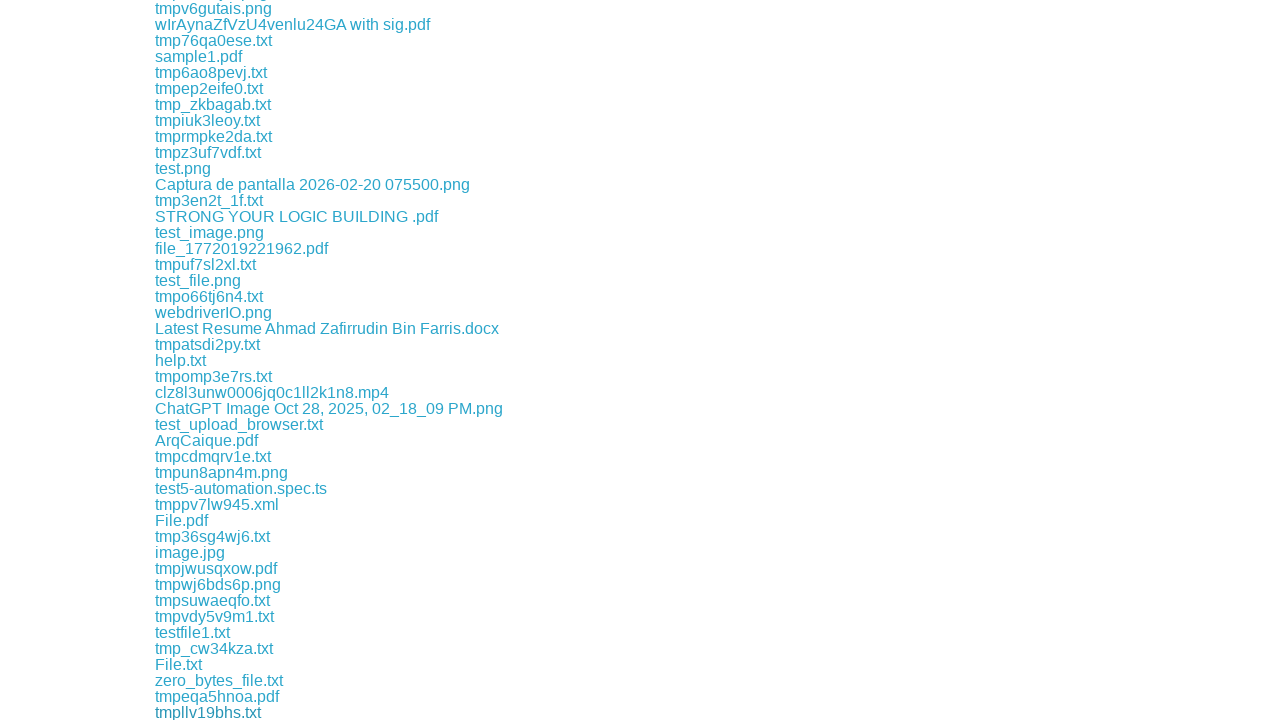

Clicked a download link at (206, 712) on xpath=//a[contains(@href,'download')] >> nth=247
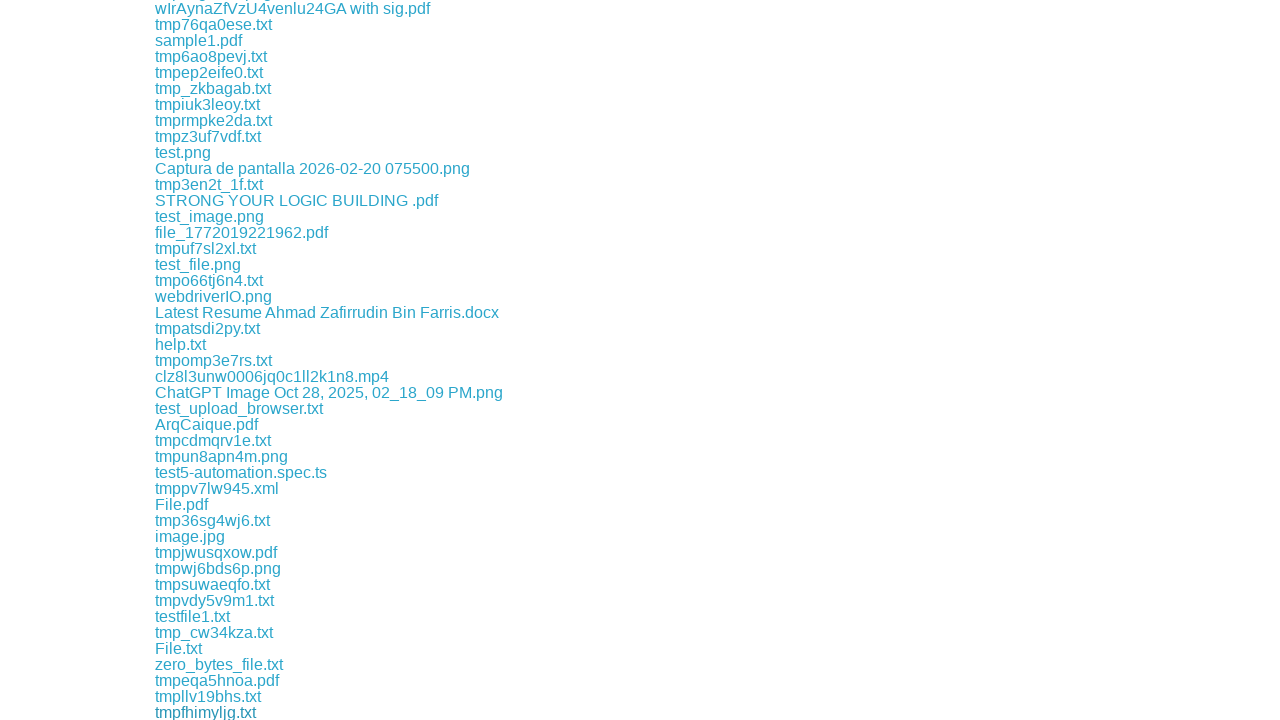

Waited 500ms for download to start
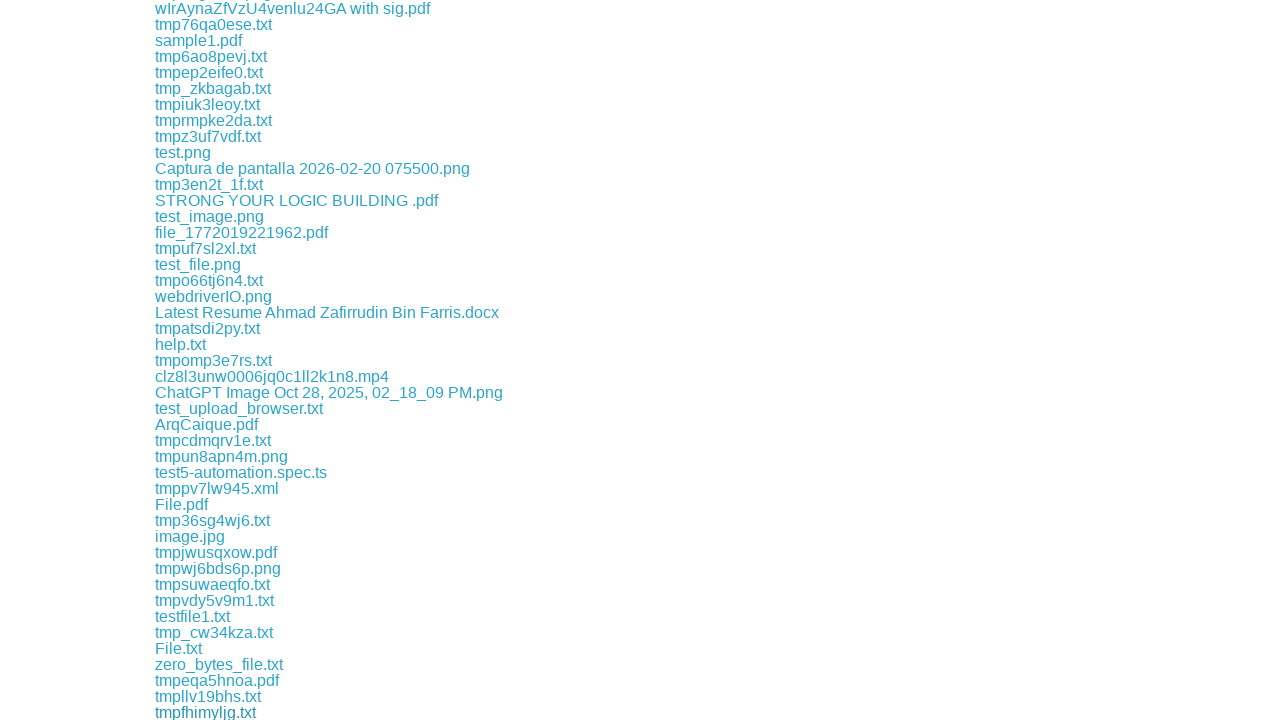

Clicked a download link at (223, 712) on xpath=//a[contains(@href,'download')] >> nth=248
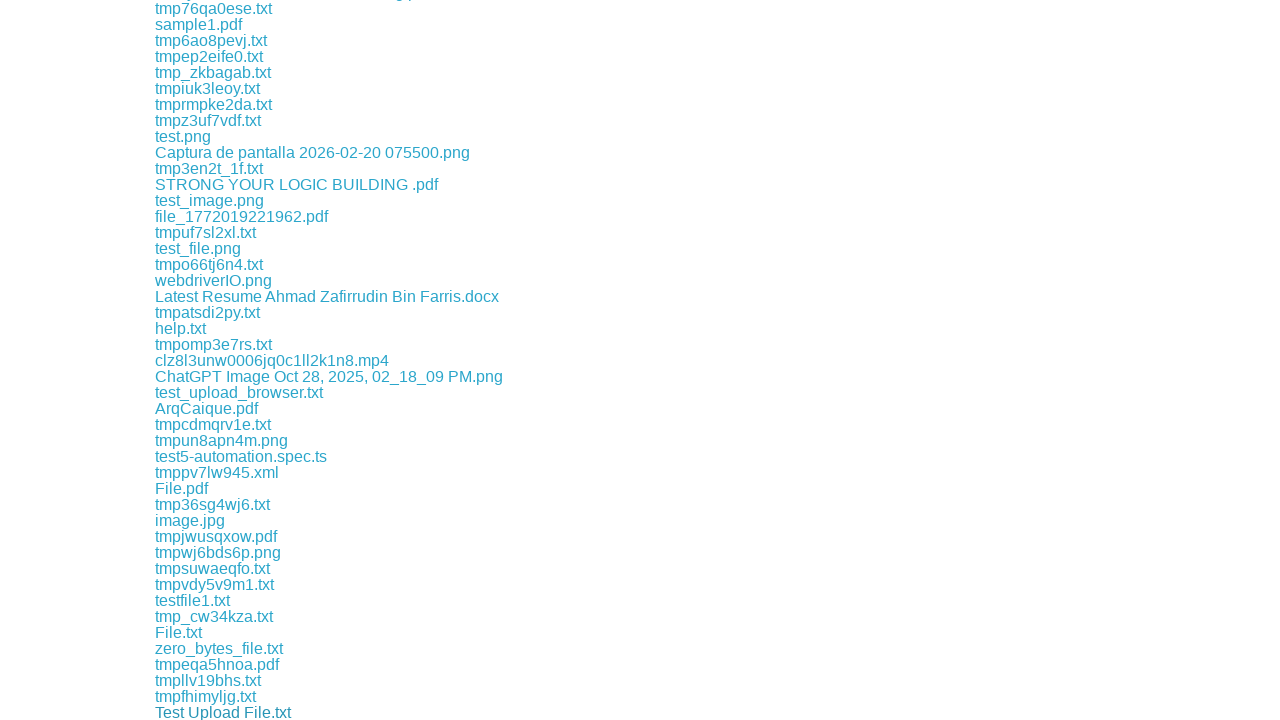

Waited 500ms for download to start
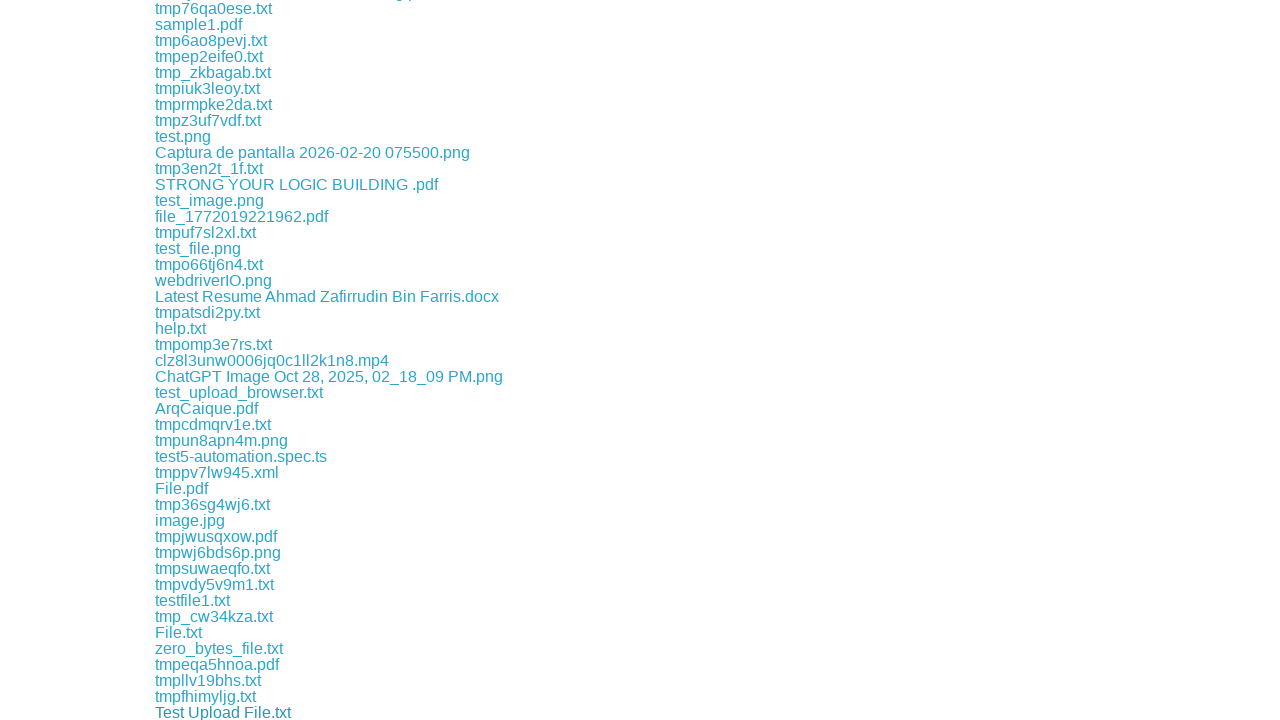

Clicked a download link at (190, 712) on xpath=//a[contains(@href,'download')] >> nth=249
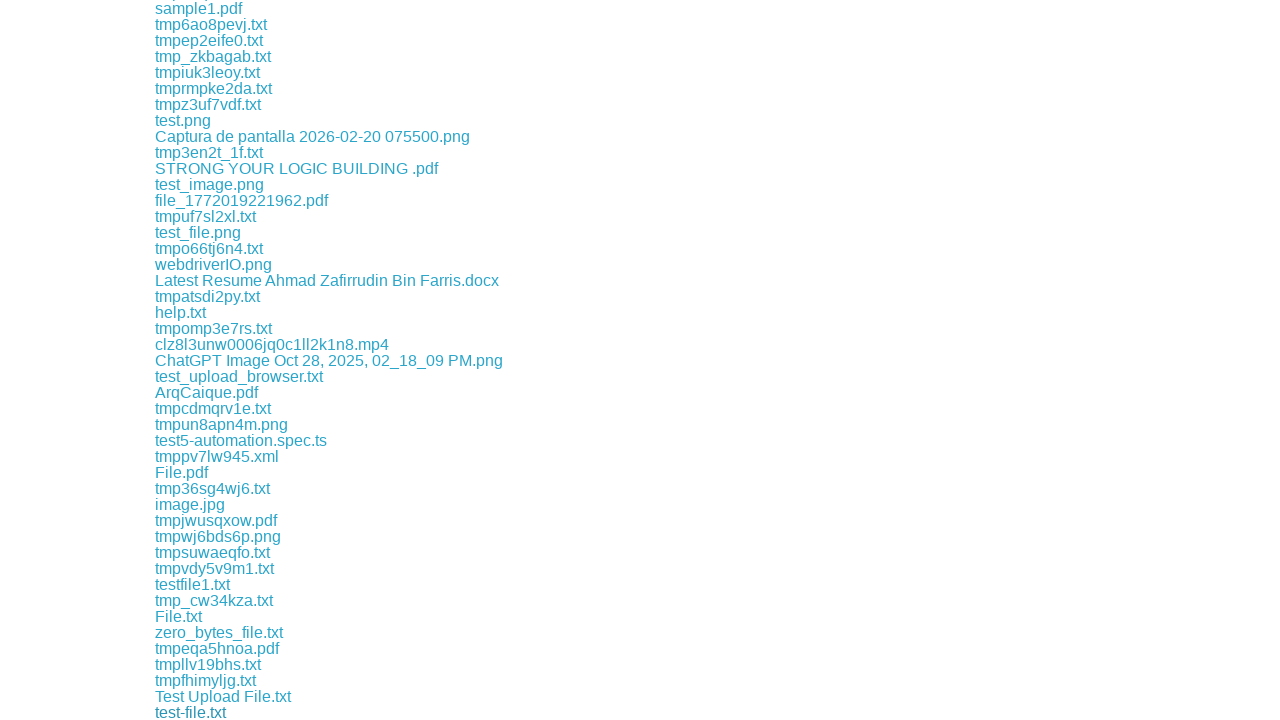

Waited 500ms for download to start
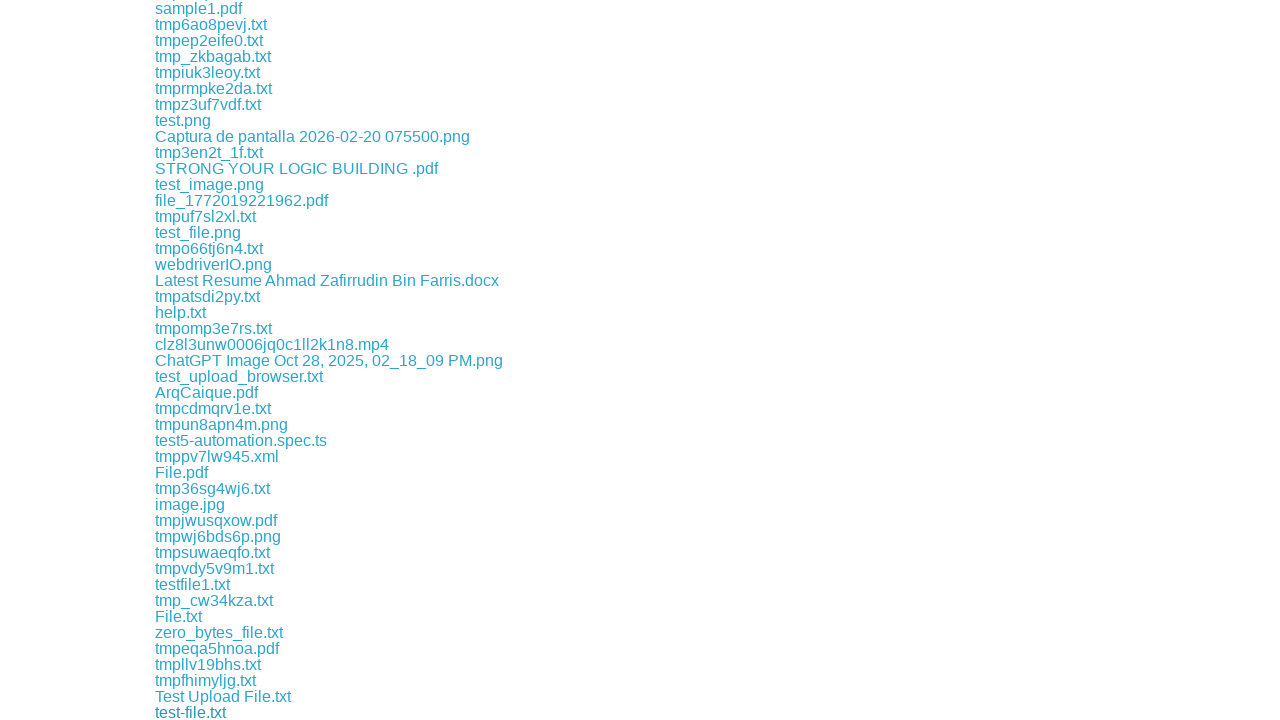

Clicked a download link at (209, 712) on xpath=//a[contains(@href,'download')] >> nth=250
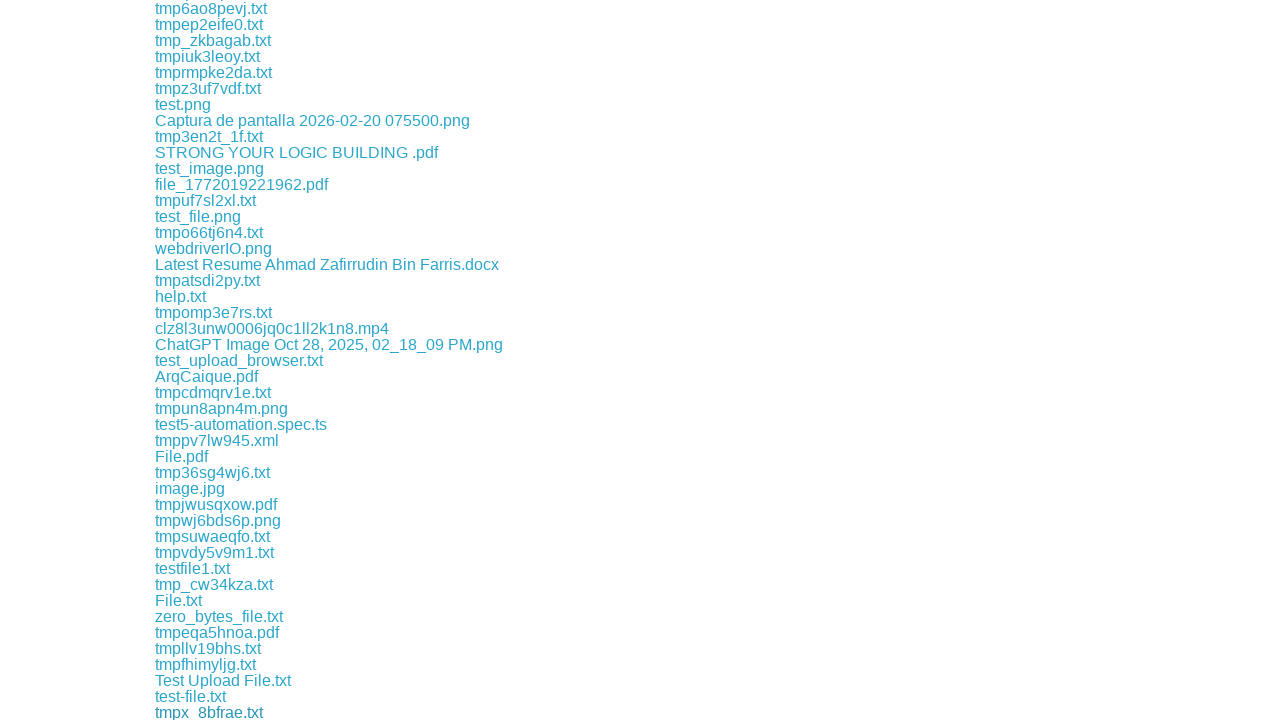

Waited 500ms for download to start
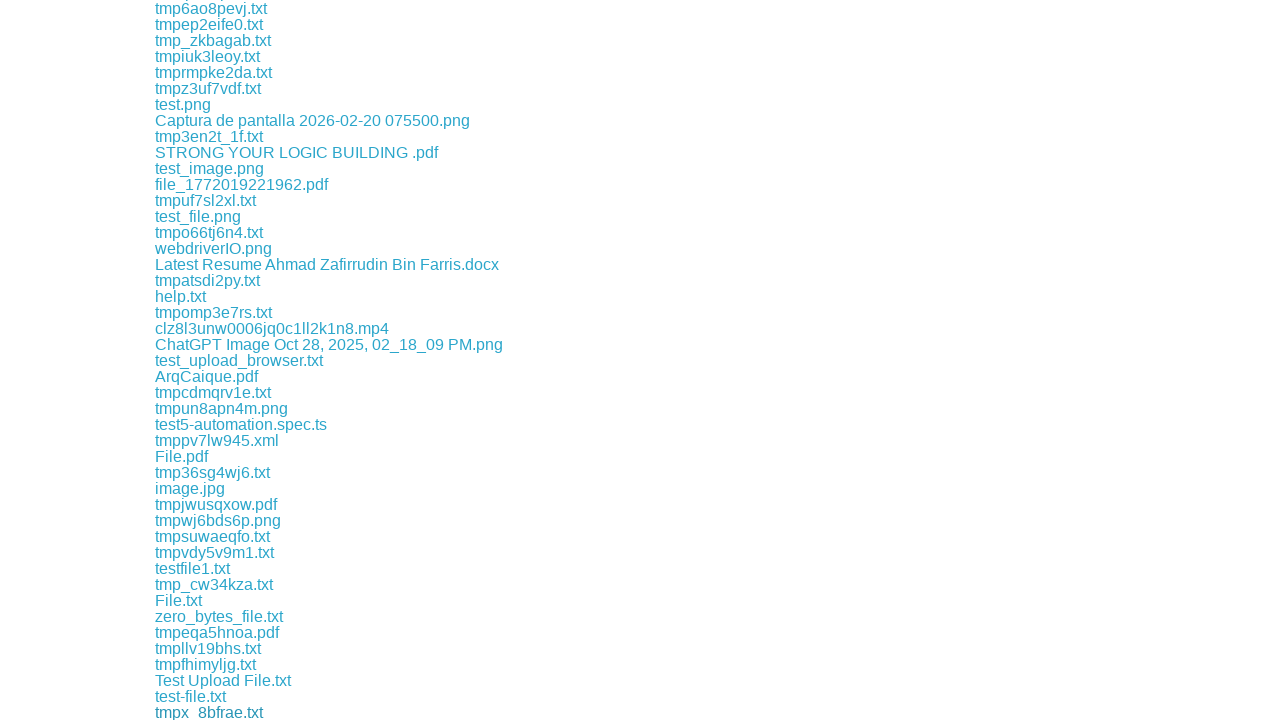

Clicked a download link at (381, 712) on xpath=//a[contains(@href,'download')] >> nth=251
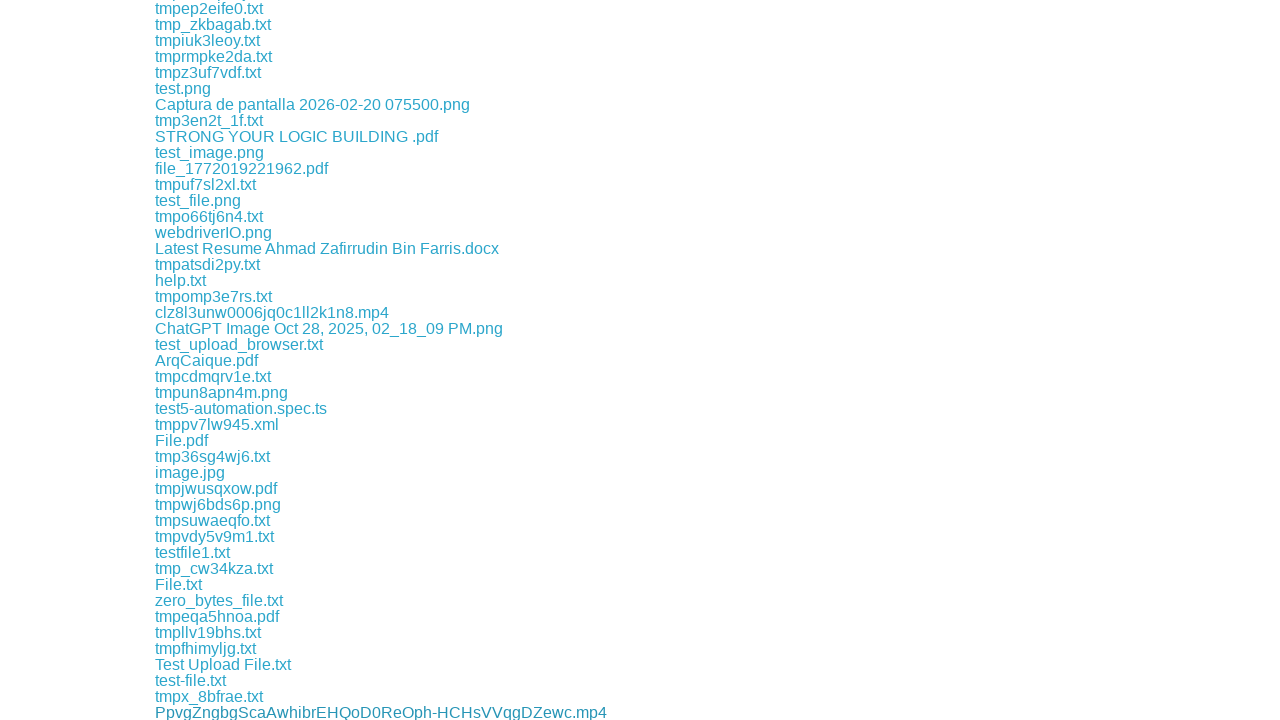

Waited 500ms for download to start
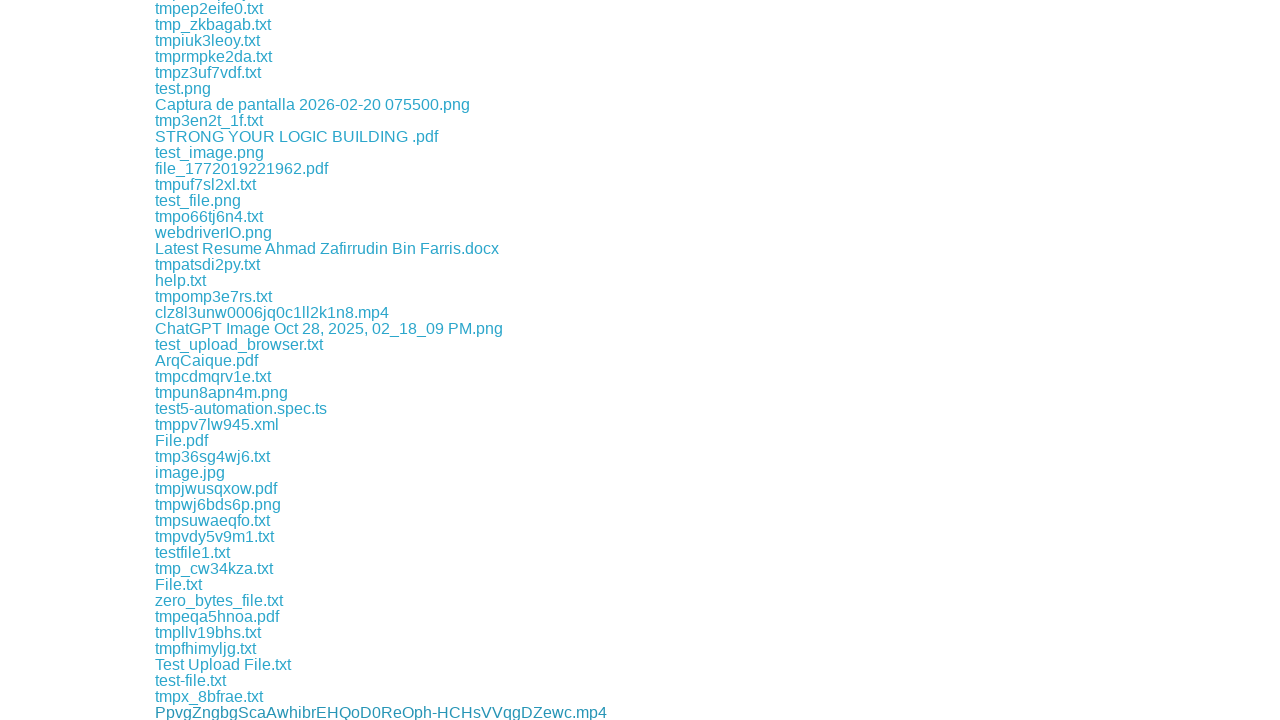

Clicked a download link at (225, 712) on xpath=//a[contains(@href,'download')] >> nth=252
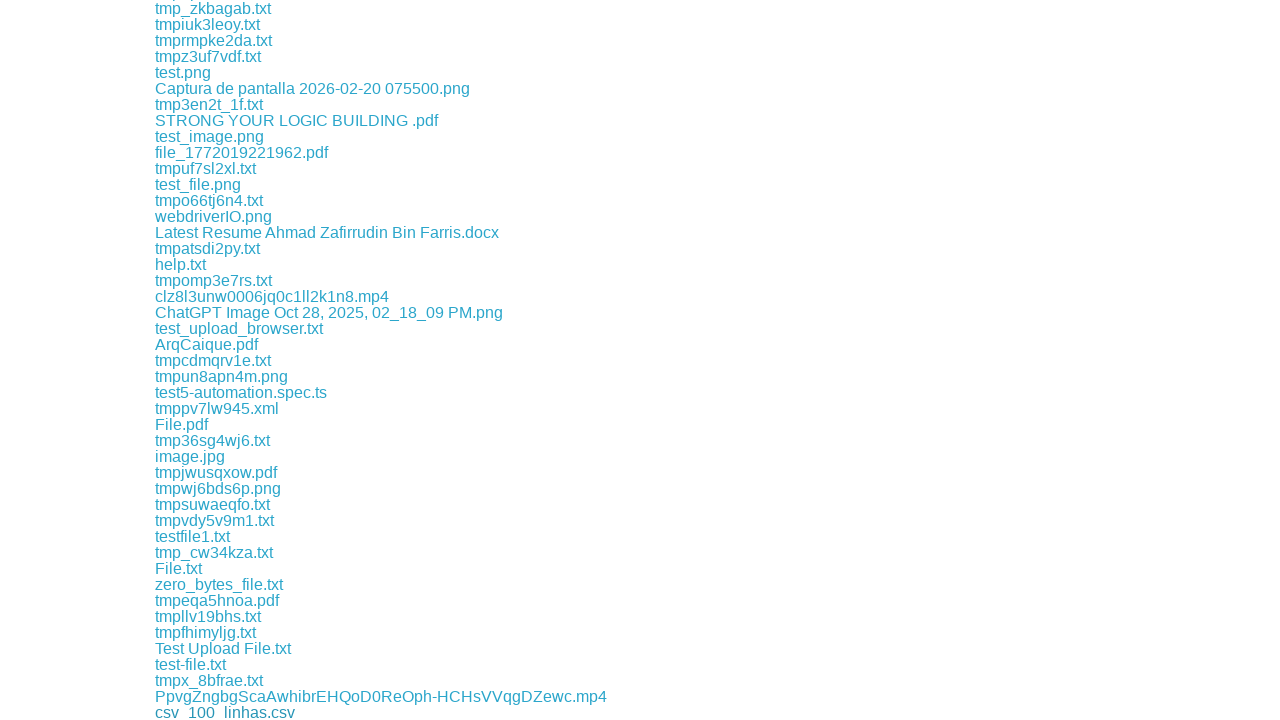

Waited 500ms for download to start
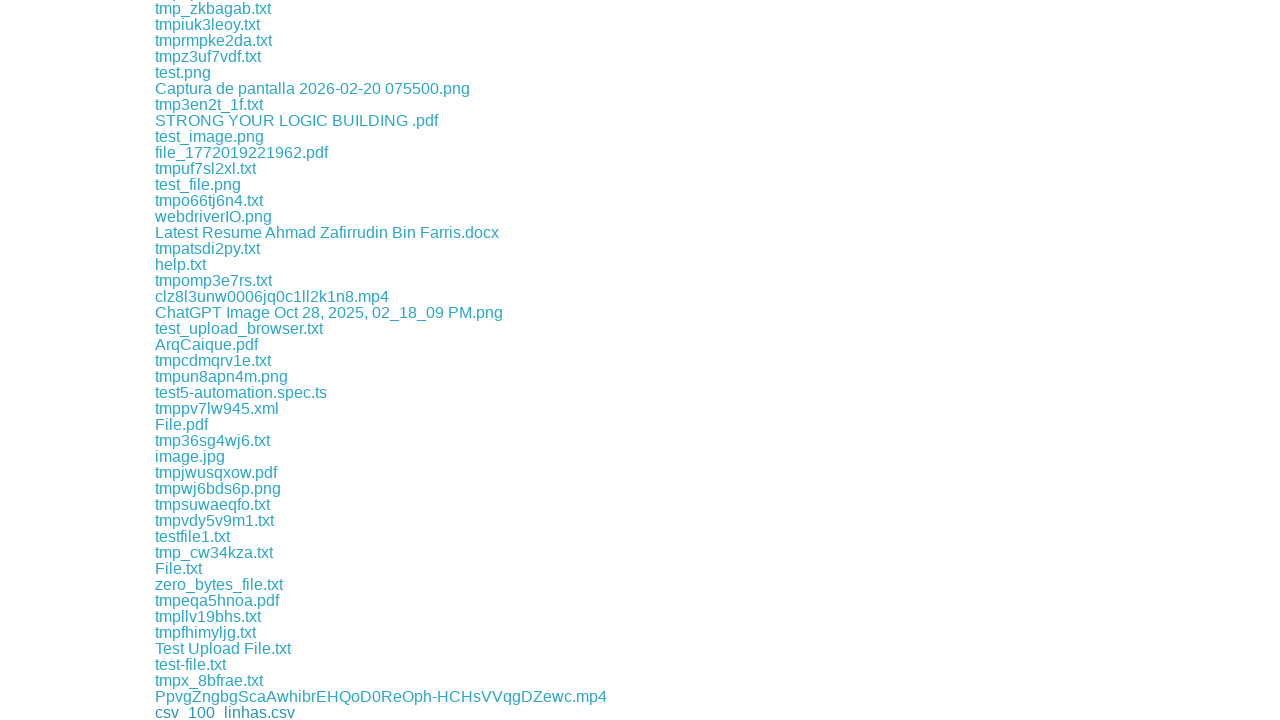

Clicked a download link at (260, 712) on xpath=//a[contains(@href,'download')] >> nth=253
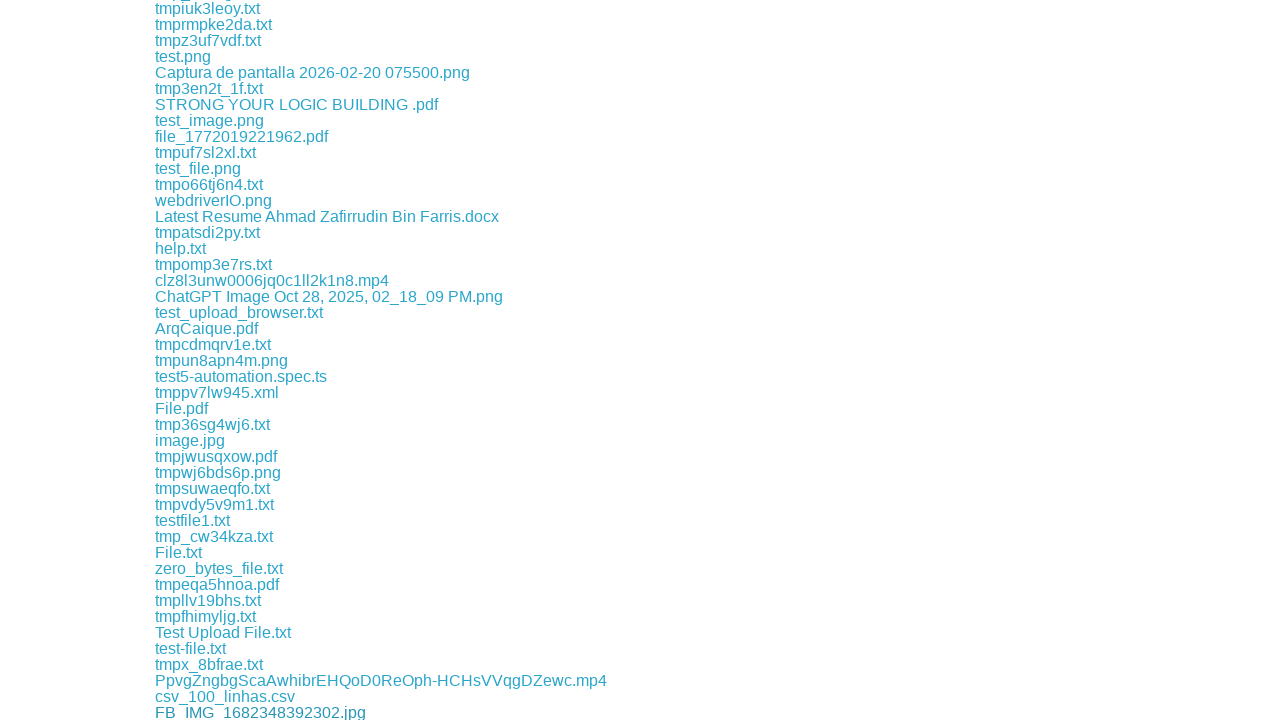

Waited 500ms for download to start
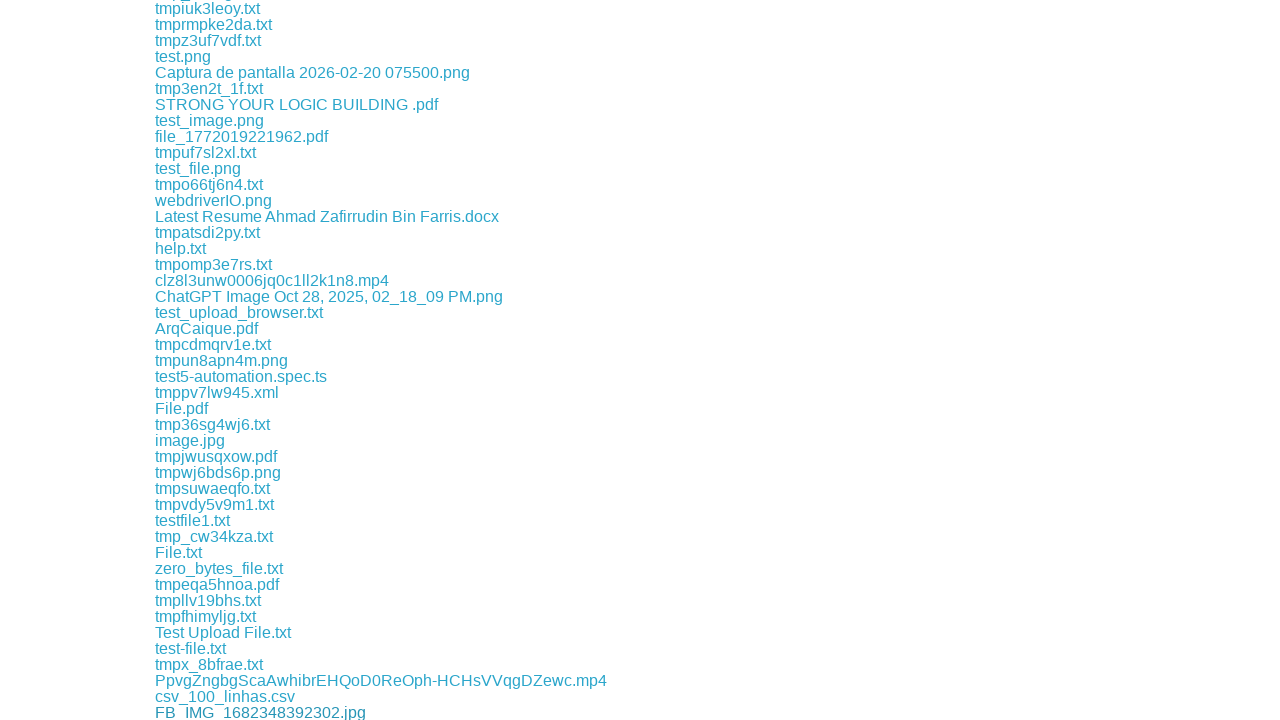

Clicked a download link at (186, 712) on xpath=//a[contains(@href,'download')] >> nth=254
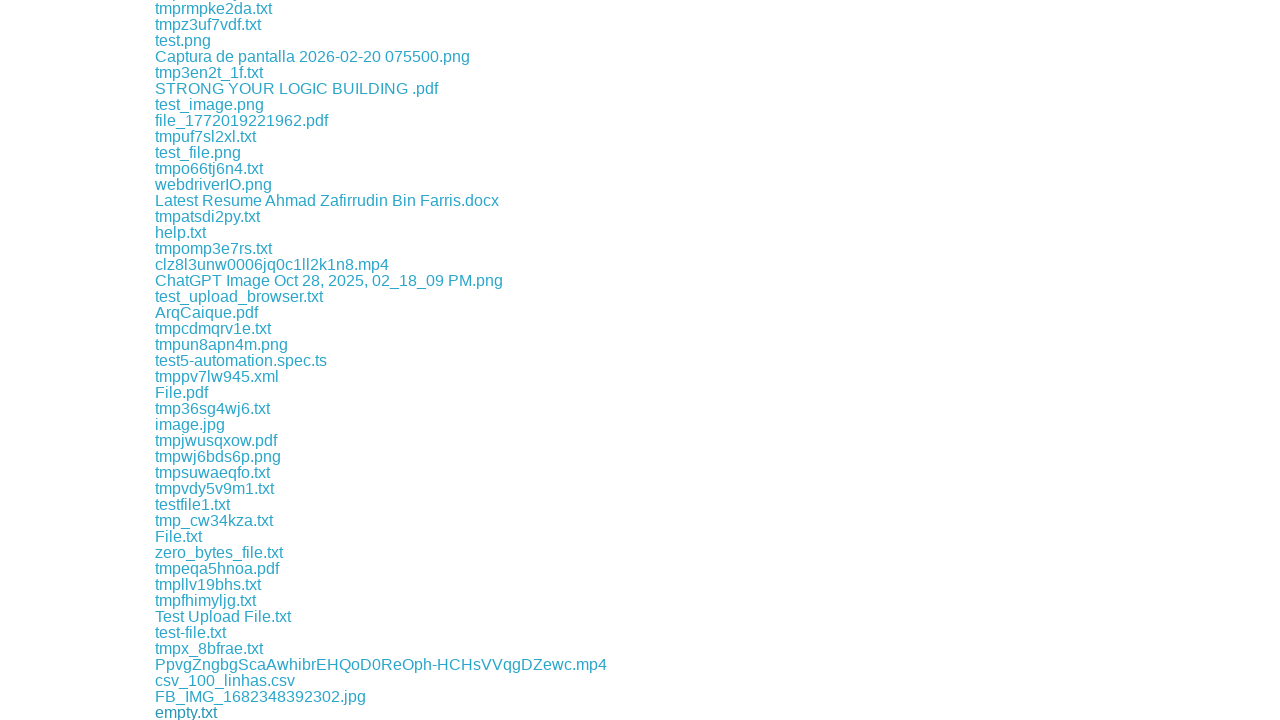

Waited 500ms for download to start
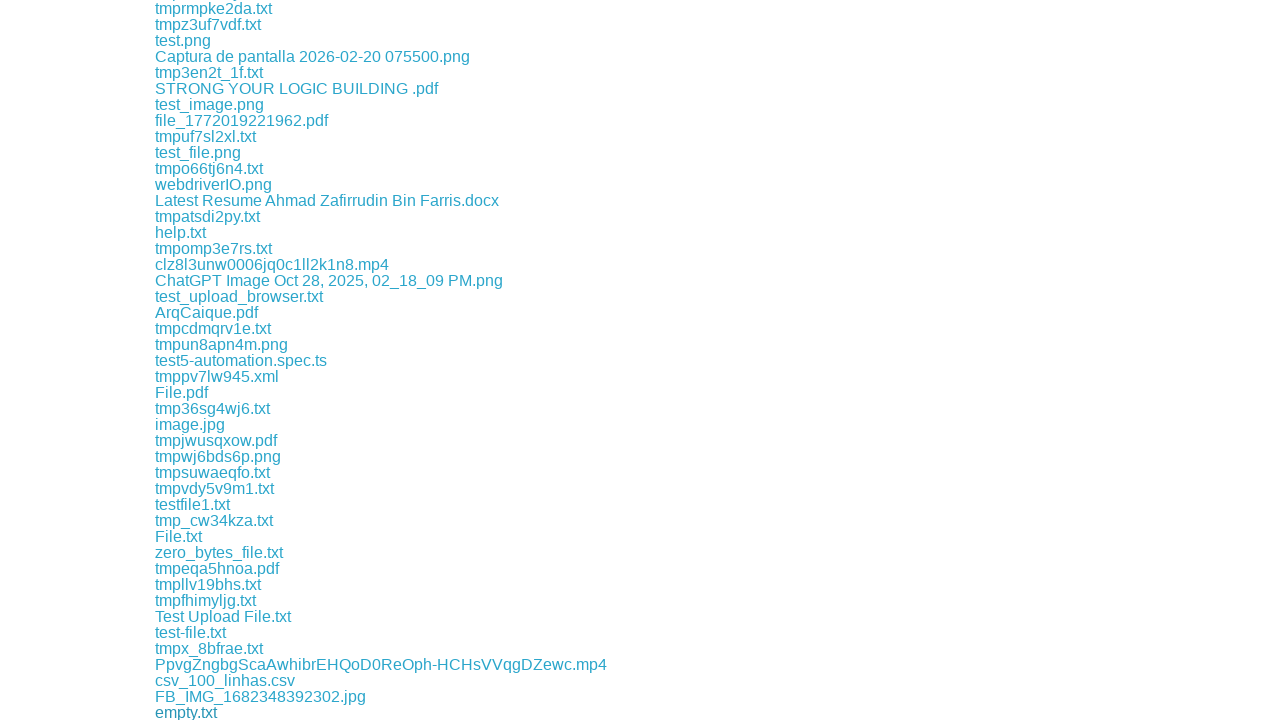

Clicked a download link at (215, 712) on xpath=//a[contains(@href,'download')] >> nth=255
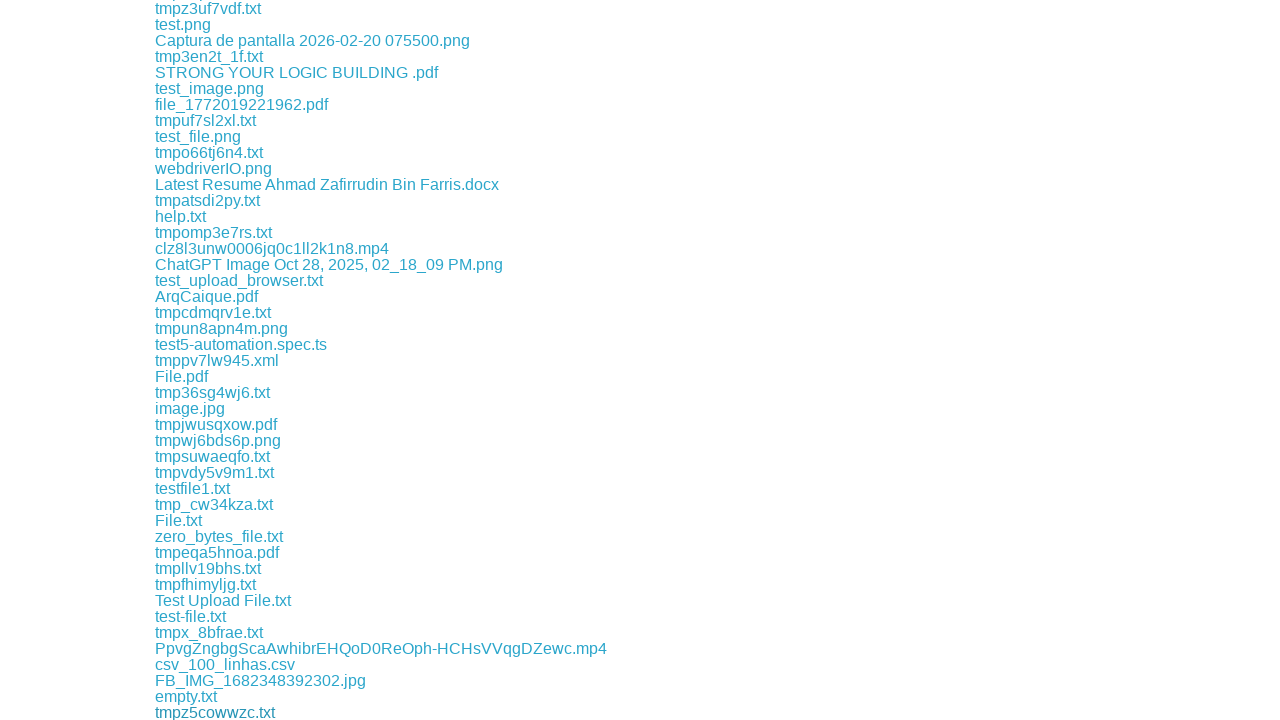

Waited 500ms for download to start
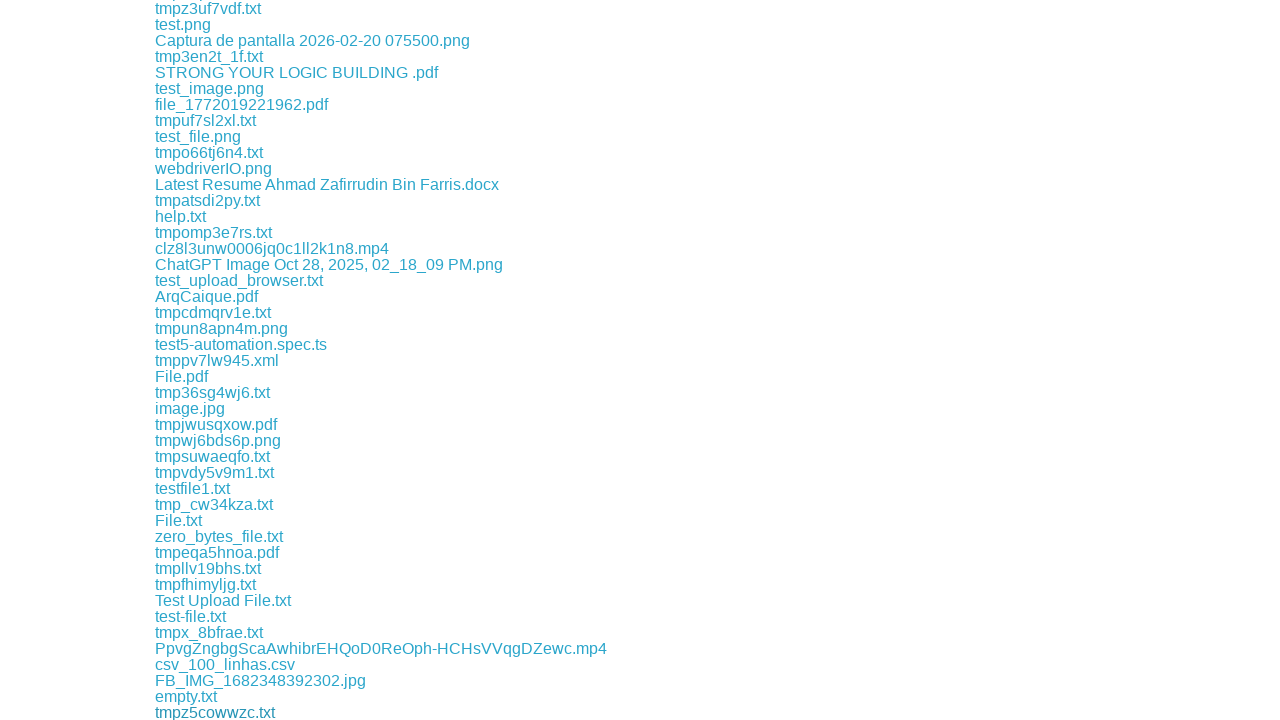

Clicked a download link at (347, 712) on xpath=//a[contains(@href,'download')] >> nth=256
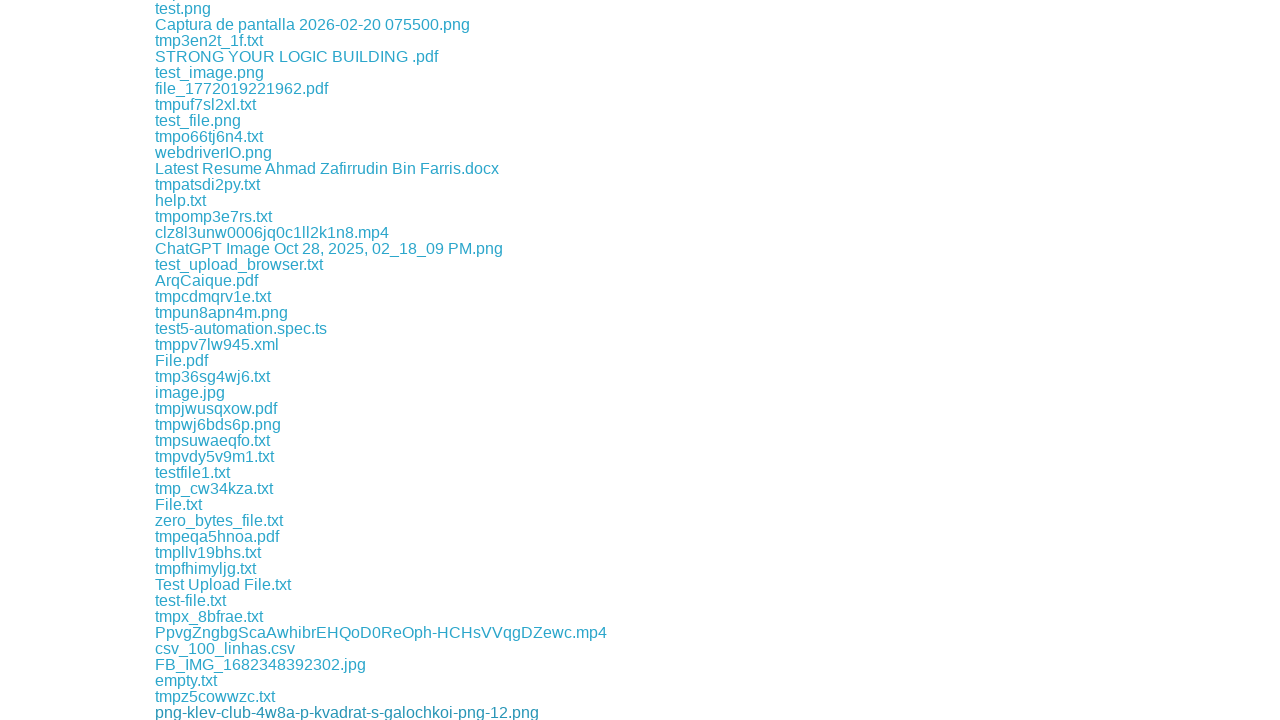

Waited 500ms for download to start
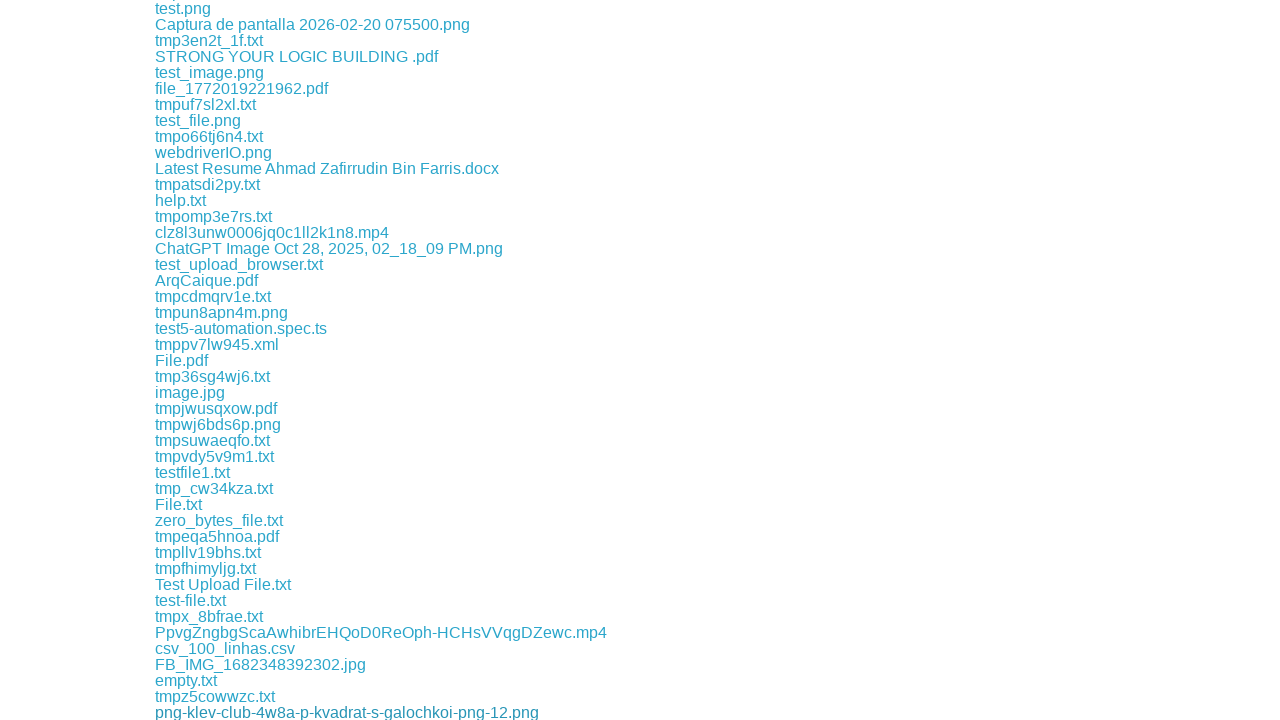

Clicked a download link at (212, 712) on xpath=//a[contains(@href,'download')] >> nth=257
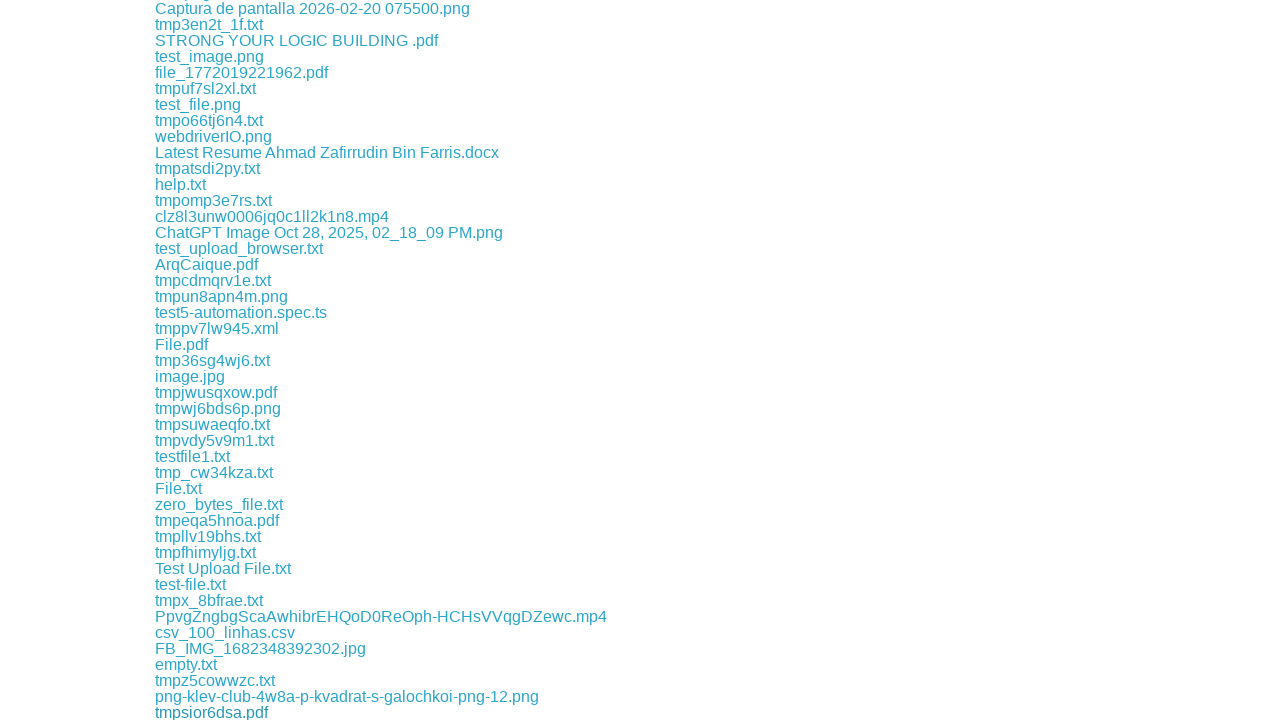

Waited 500ms for download to start
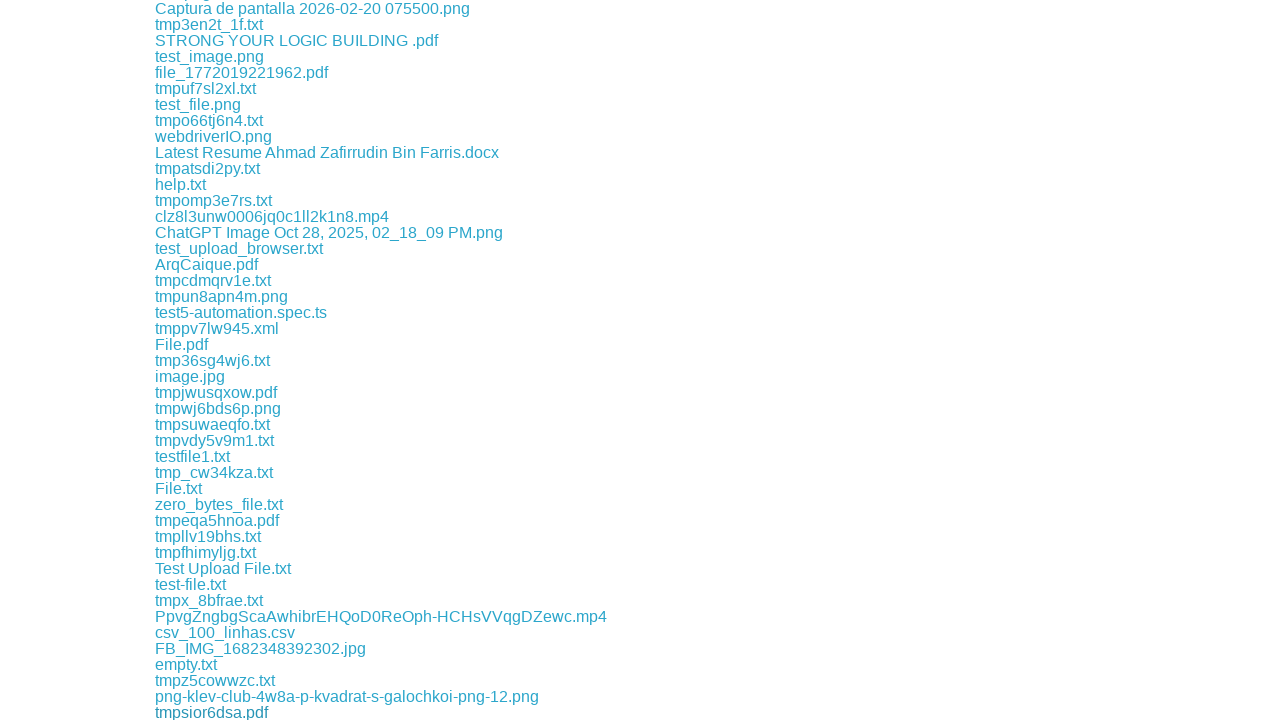

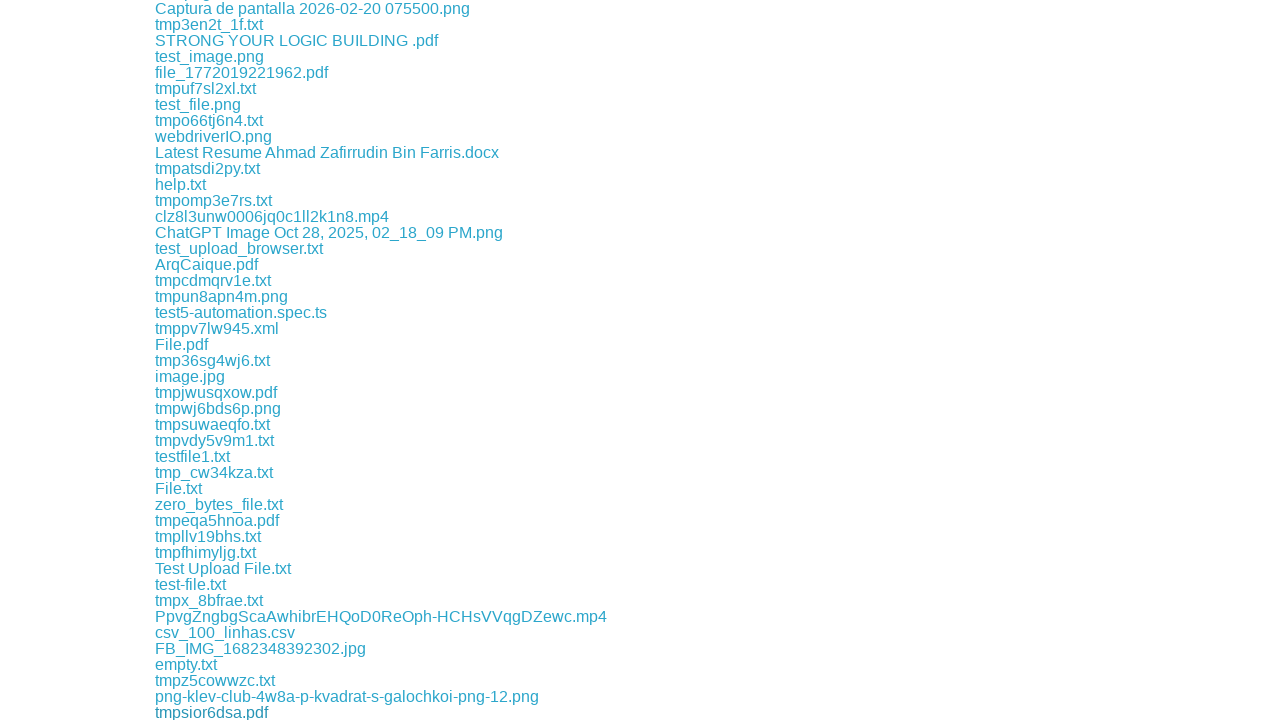